Tests download functionality by clicking on all download links on the page

Starting URL: https://the-internet.herokuapp.com/download

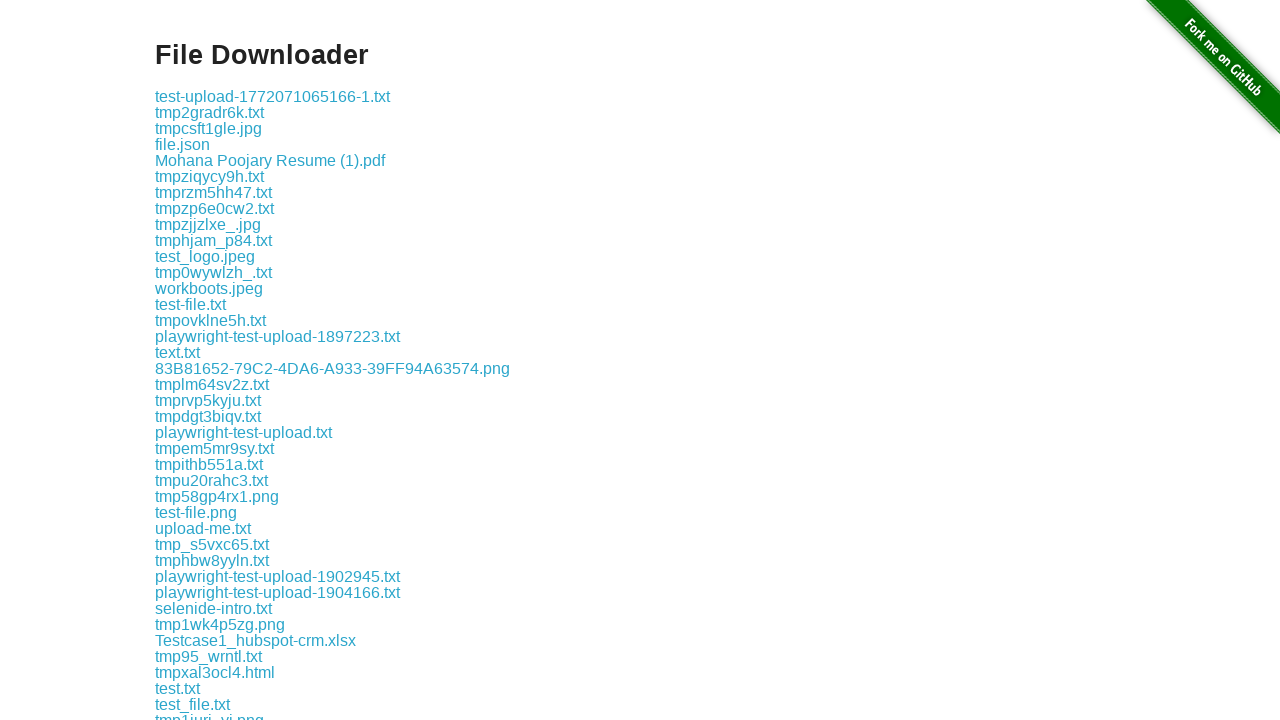

Located all download links on the page
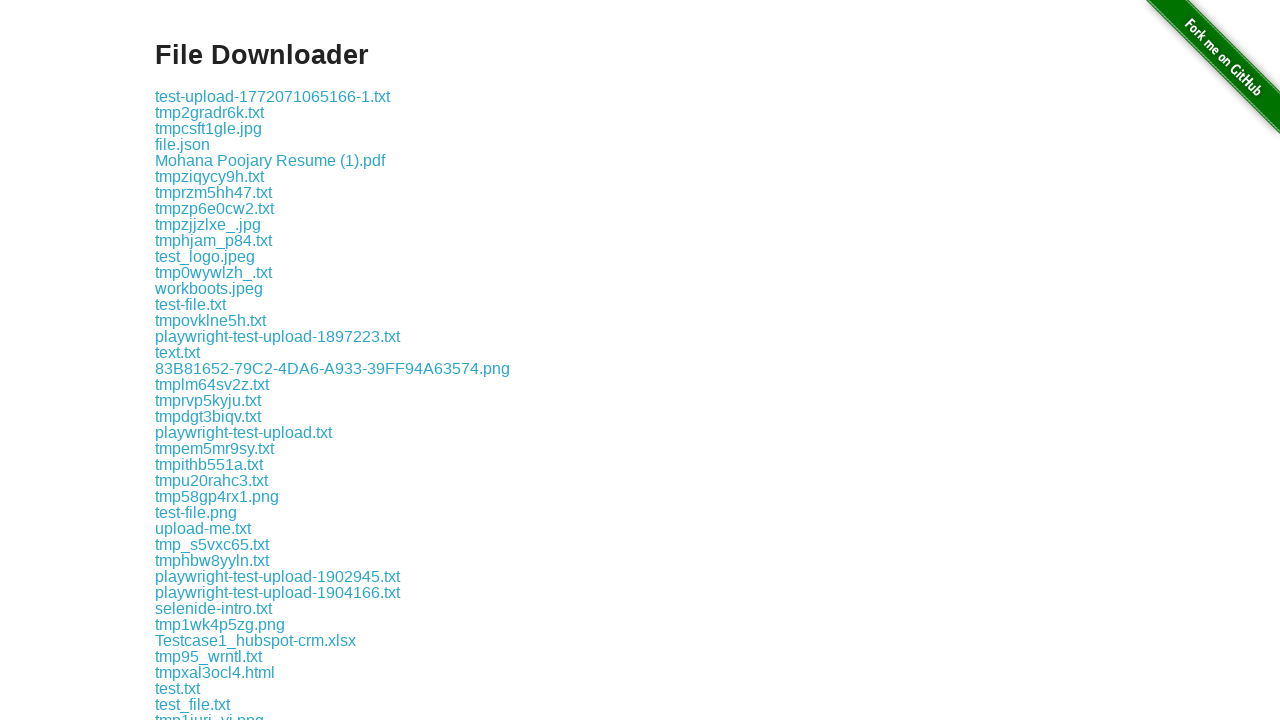

Found 172 download link(s)
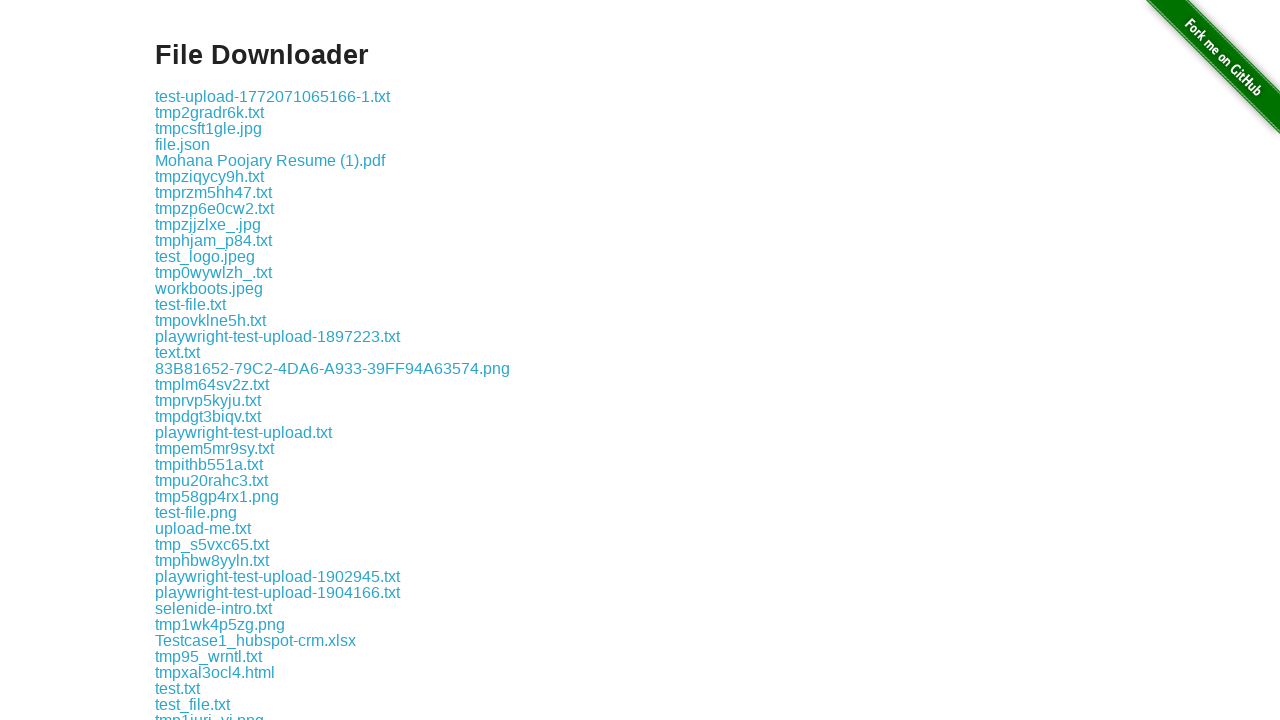

Clicked download link 1 of 172 at (272, 96) on a[href*='download'] >> nth=0
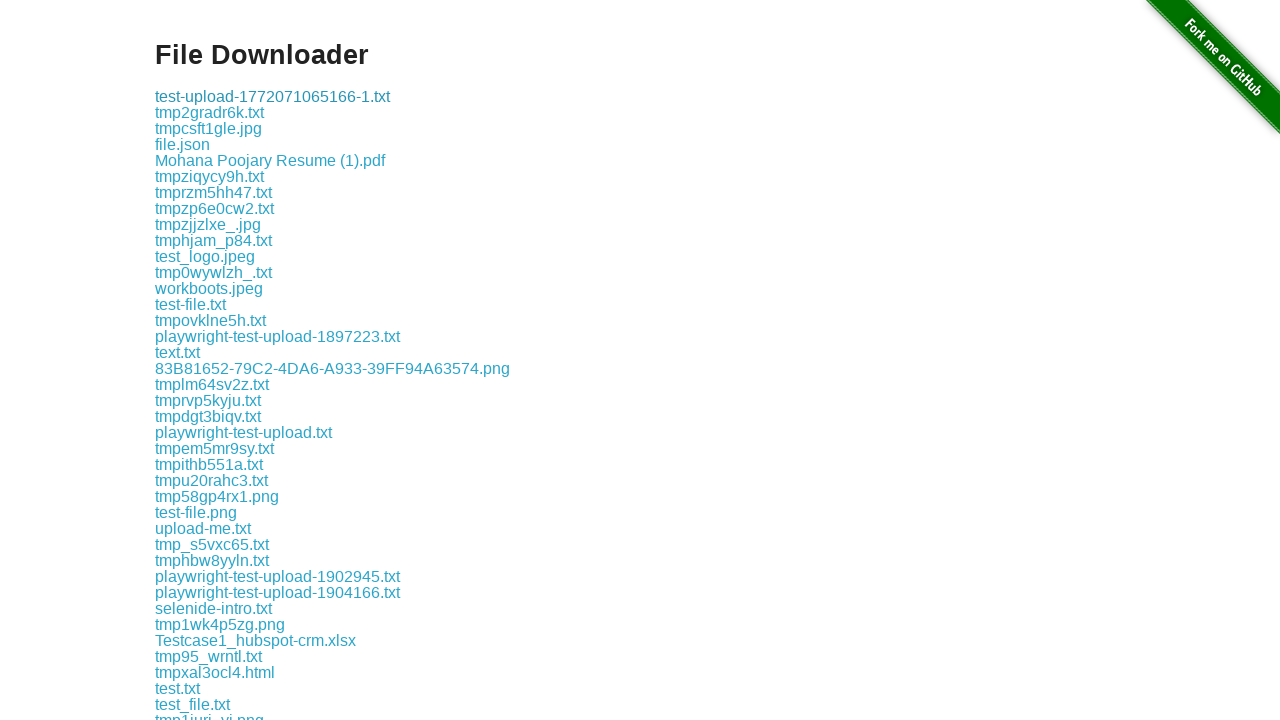

Waited 500ms after downloading link 1
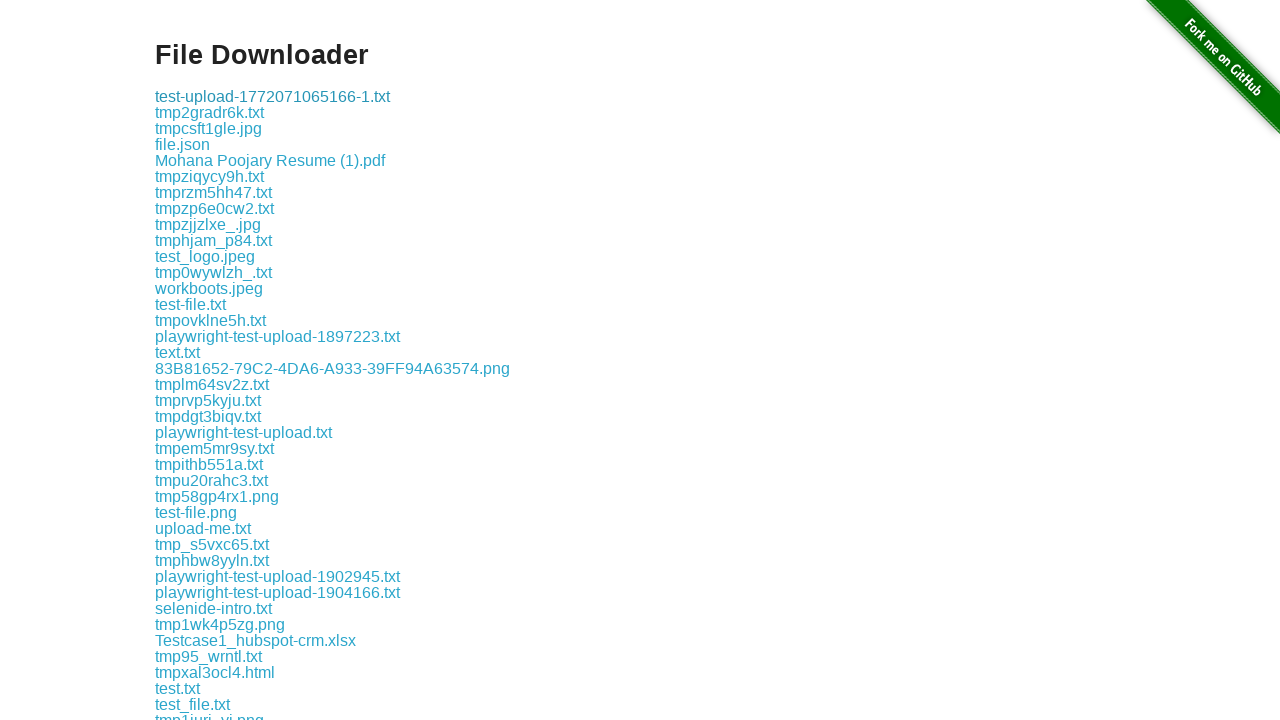

Clicked download link 2 of 172 at (210, 112) on a[href*='download'] >> nth=1
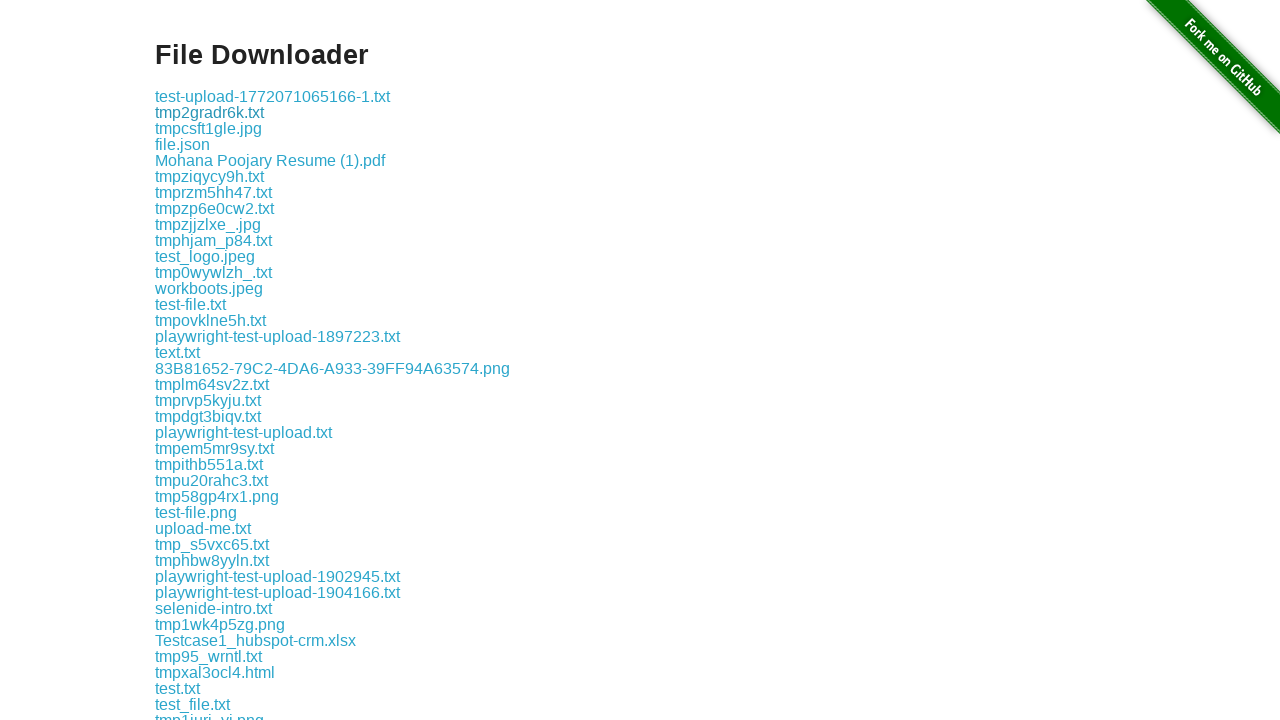

Waited 500ms after downloading link 2
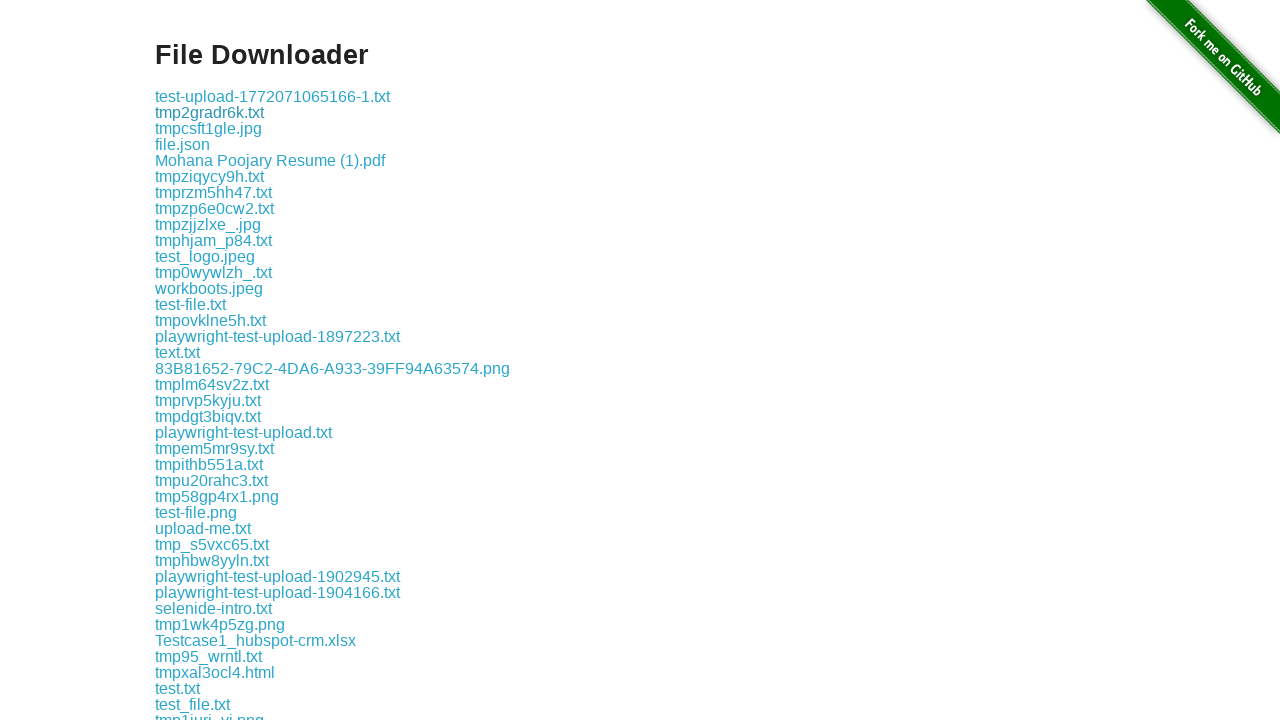

Clicked download link 3 of 172 at (208, 128) on a[href*='download'] >> nth=2
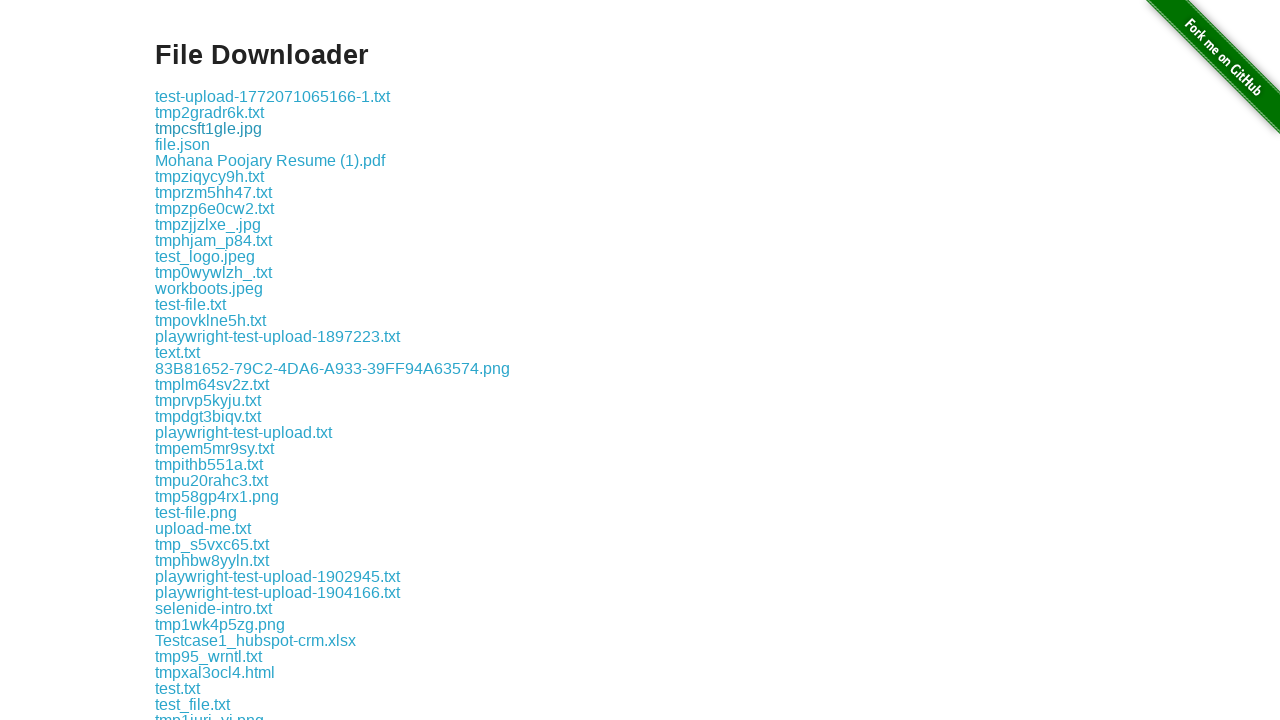

Waited 500ms after downloading link 3
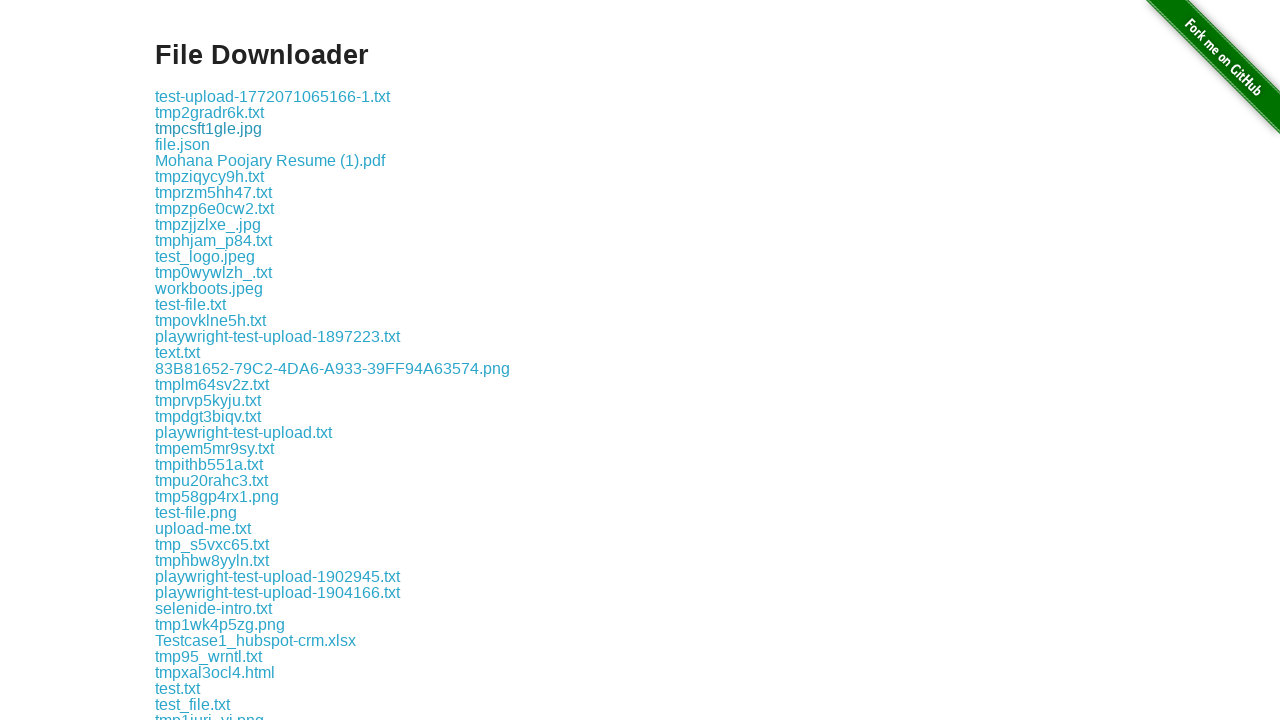

Clicked download link 4 of 172 at (182, 144) on a[href*='download'] >> nth=3
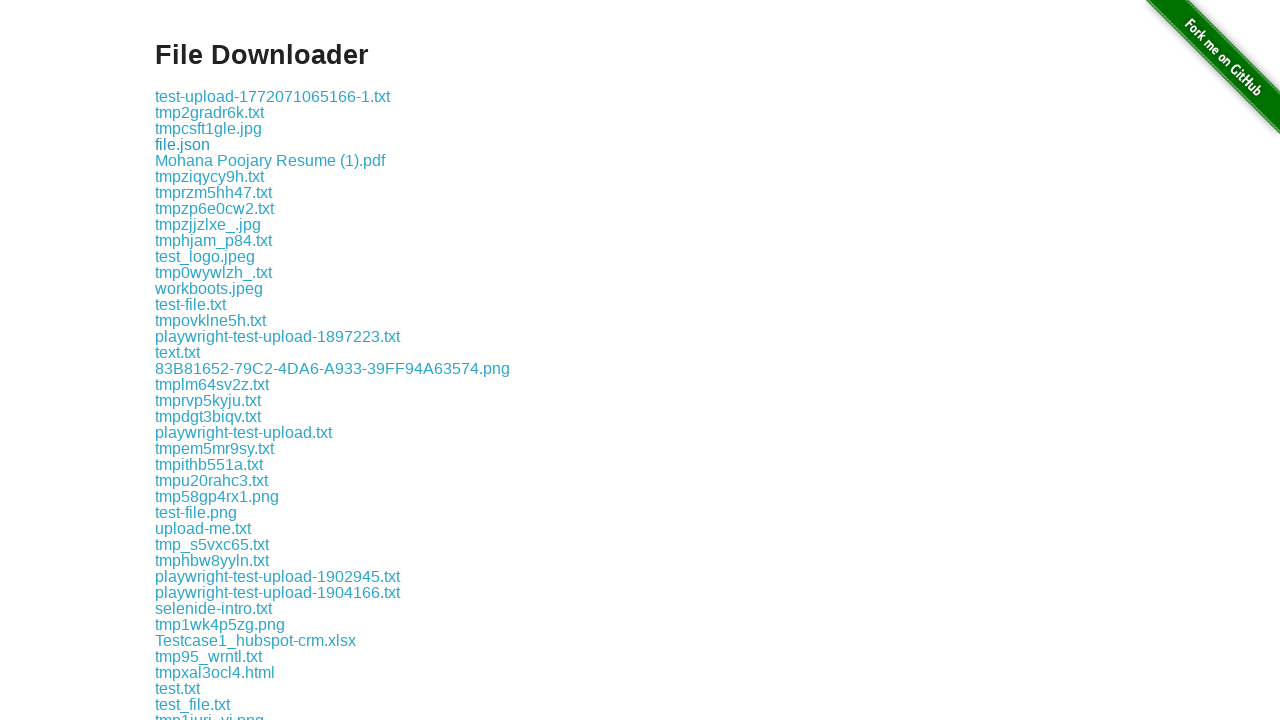

Waited 500ms after downloading link 4
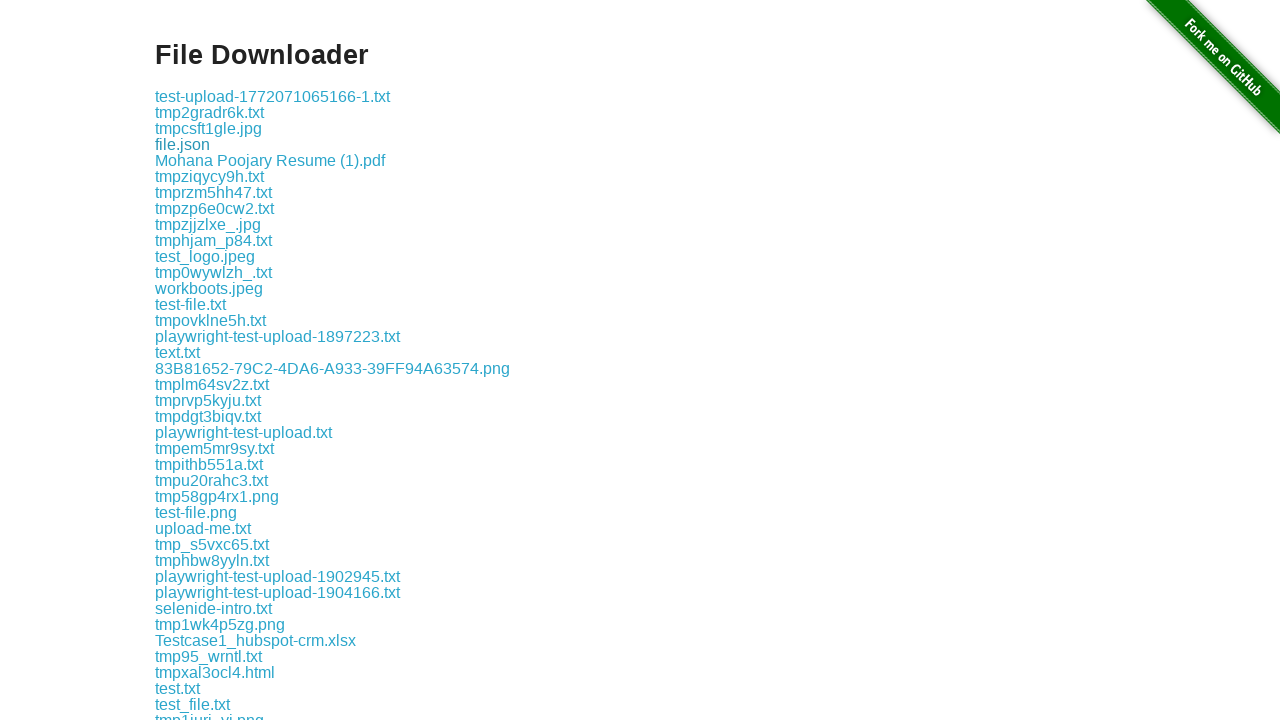

Clicked download link 5 of 172 at (270, 160) on a[href*='download'] >> nth=4
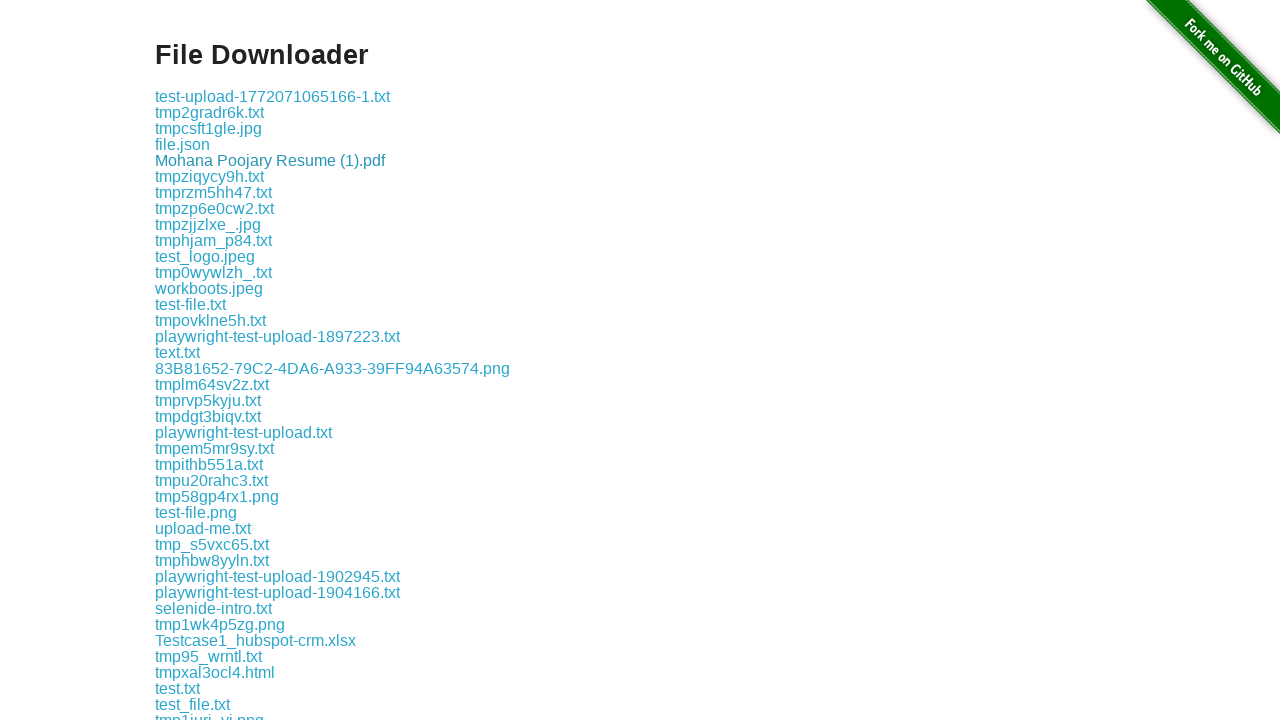

Waited 500ms after downloading link 5
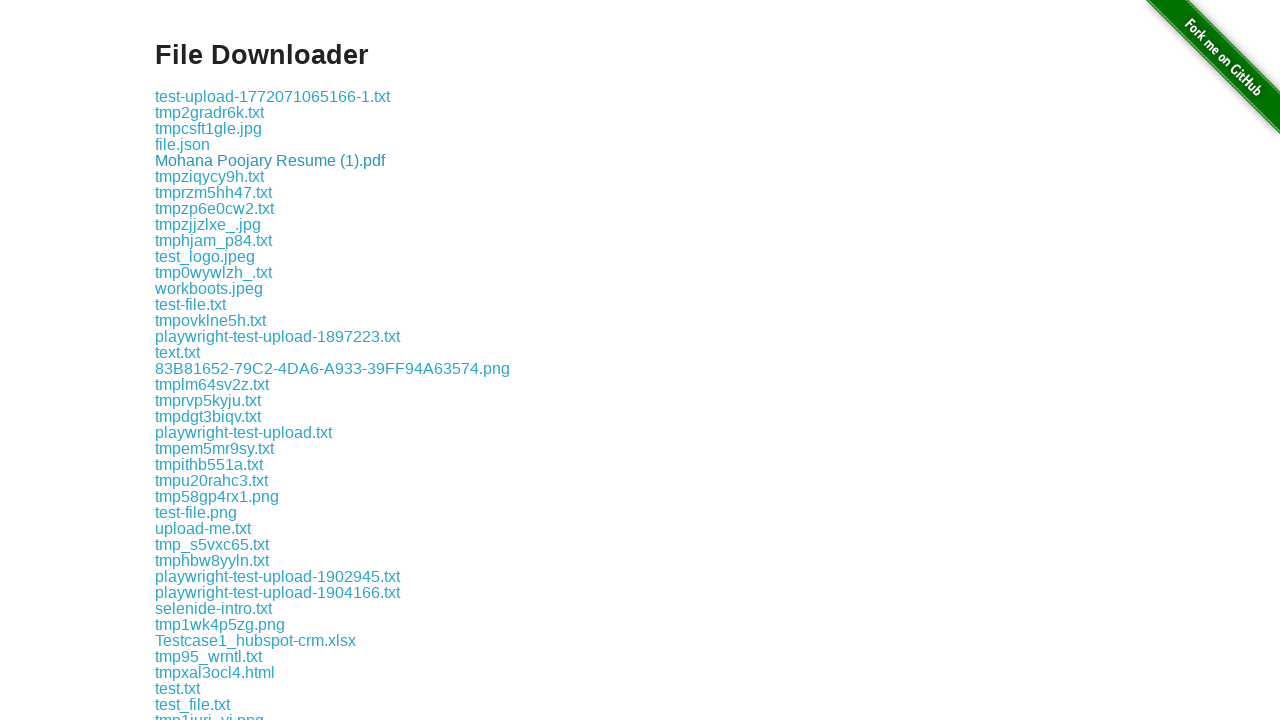

Clicked download link 6 of 172 at (210, 176) on a[href*='download'] >> nth=5
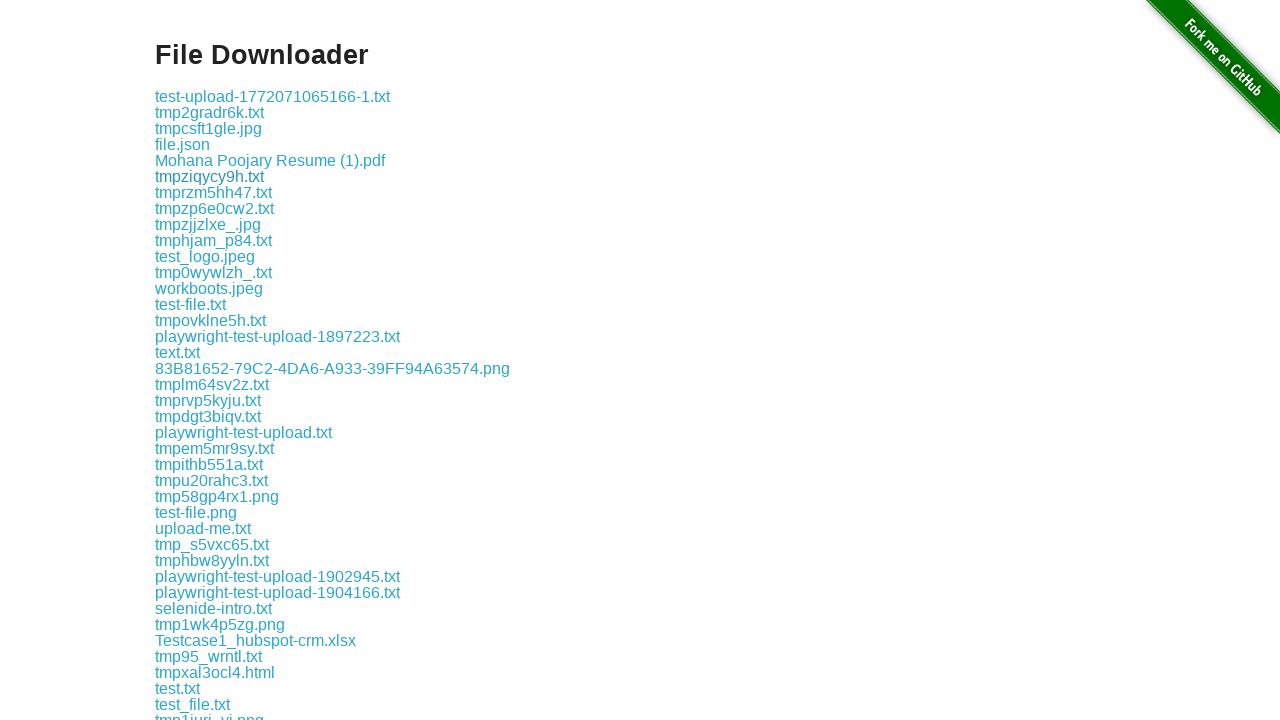

Waited 500ms after downloading link 6
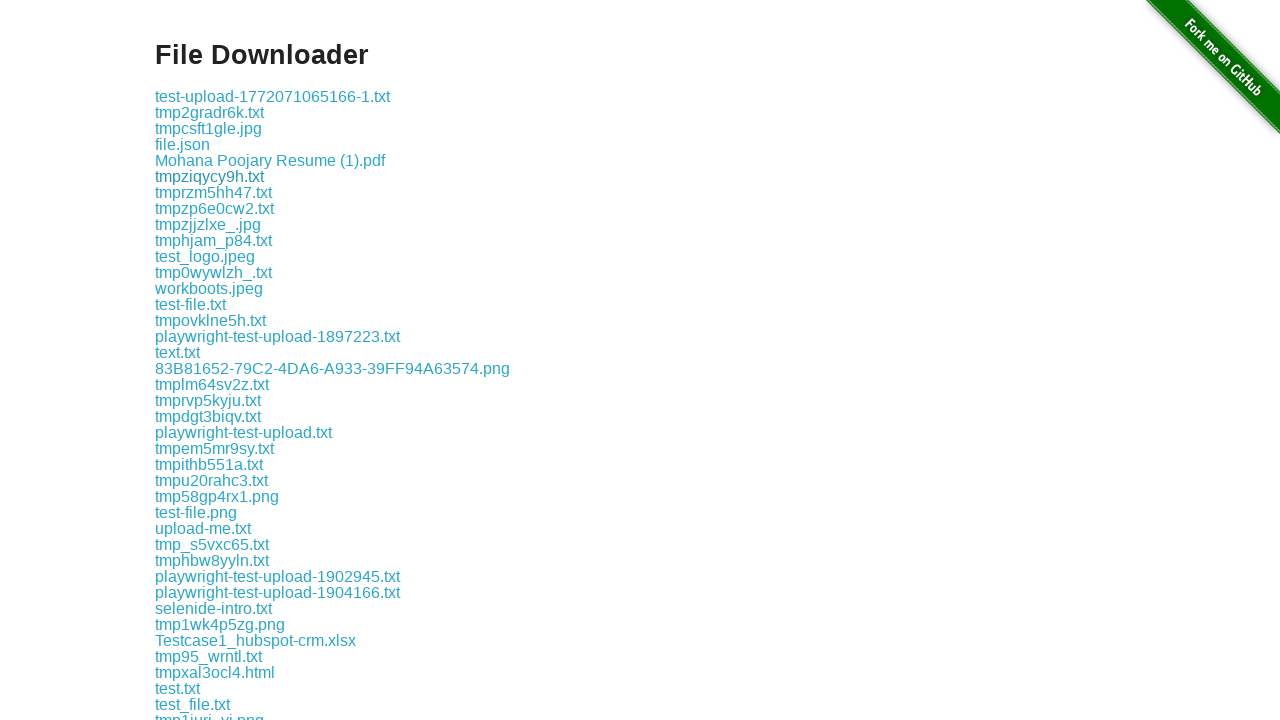

Clicked download link 7 of 172 at (214, 192) on a[href*='download'] >> nth=6
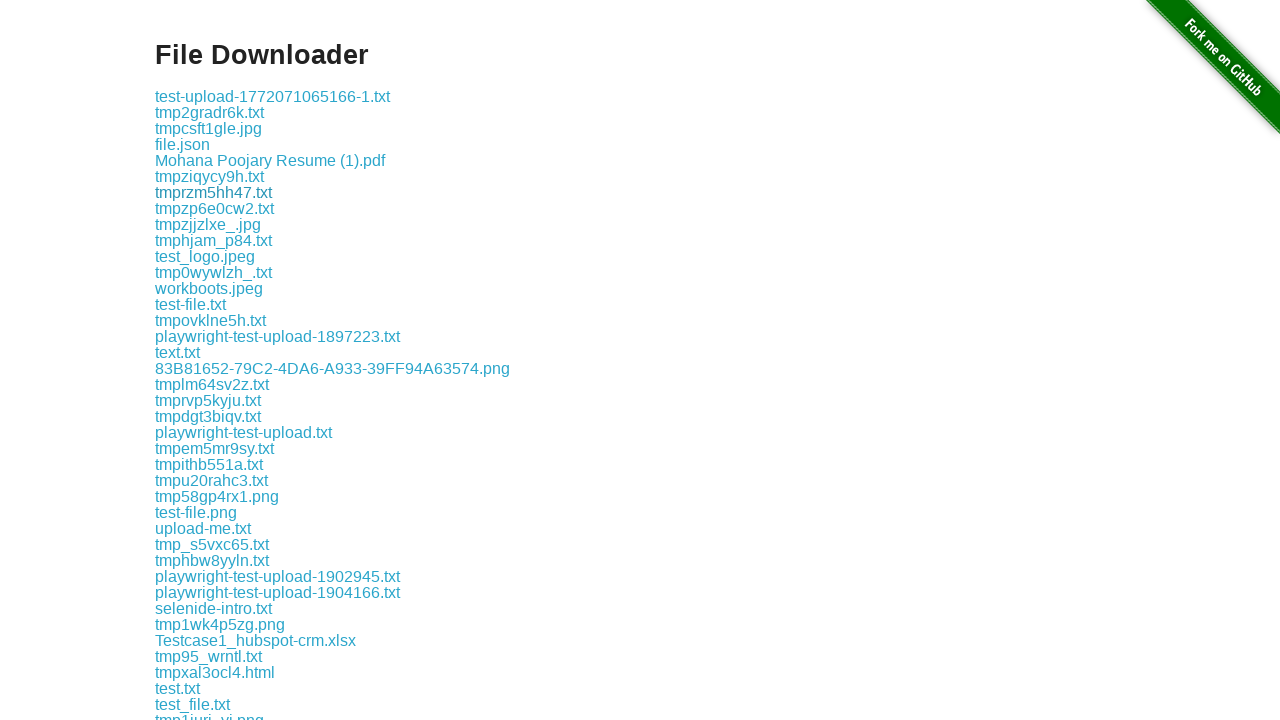

Waited 500ms after downloading link 7
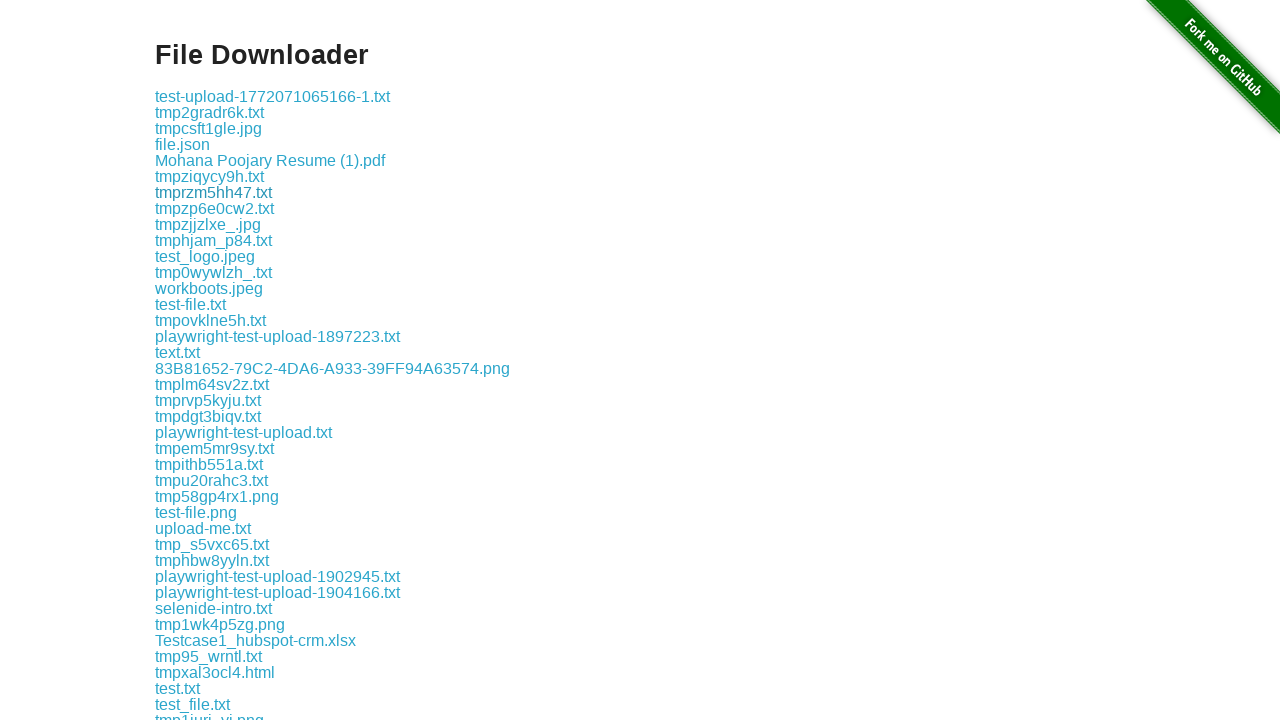

Clicked download link 8 of 172 at (214, 208) on a[href*='download'] >> nth=7
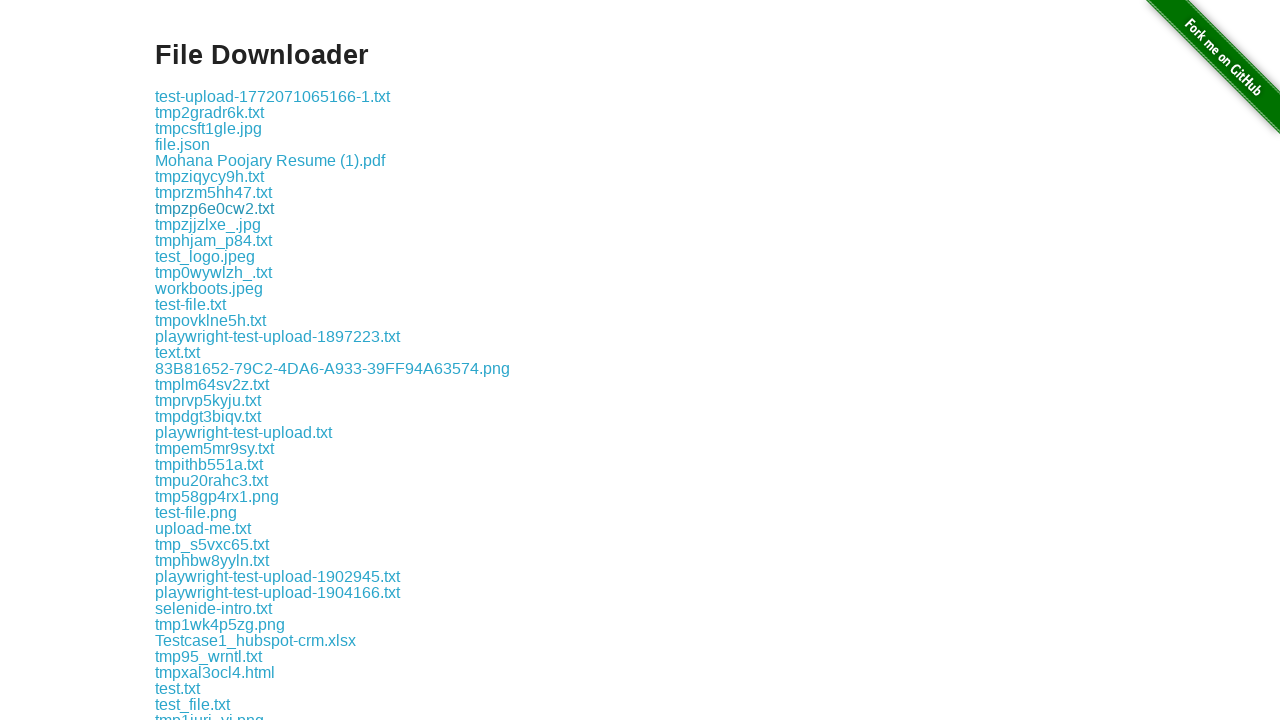

Waited 500ms after downloading link 8
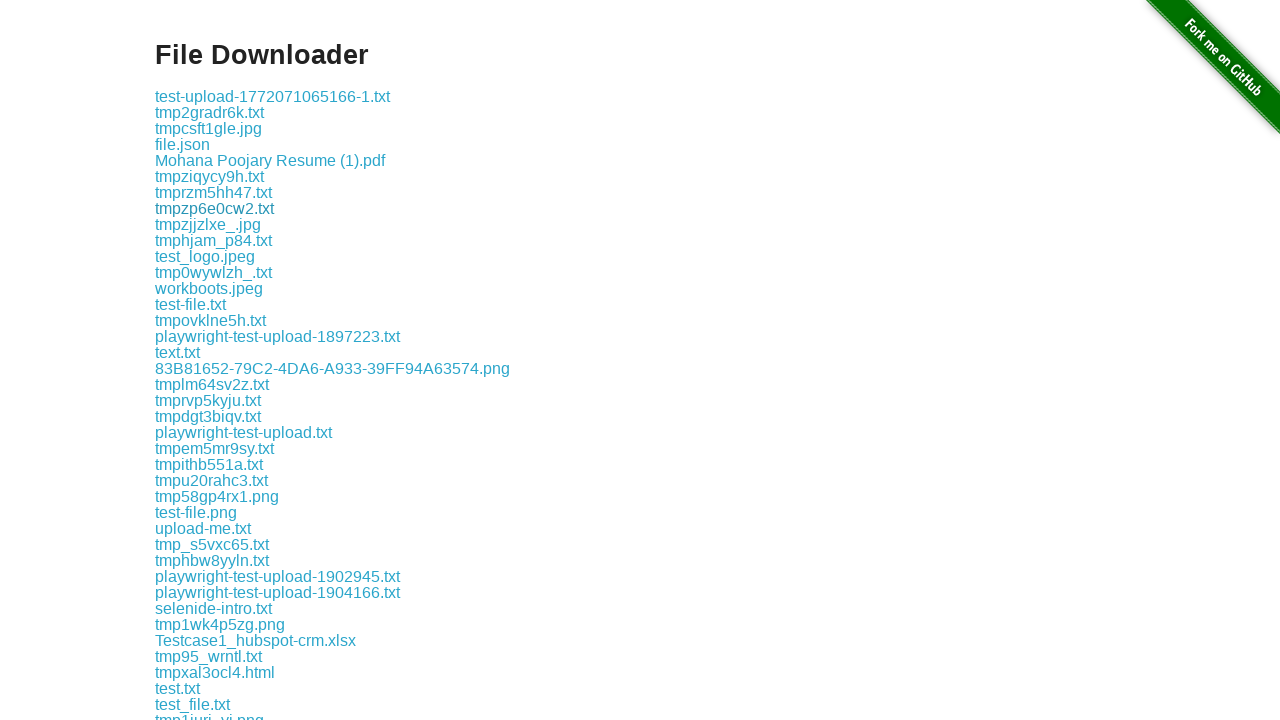

Clicked download link 9 of 172 at (208, 224) on a[href*='download'] >> nth=8
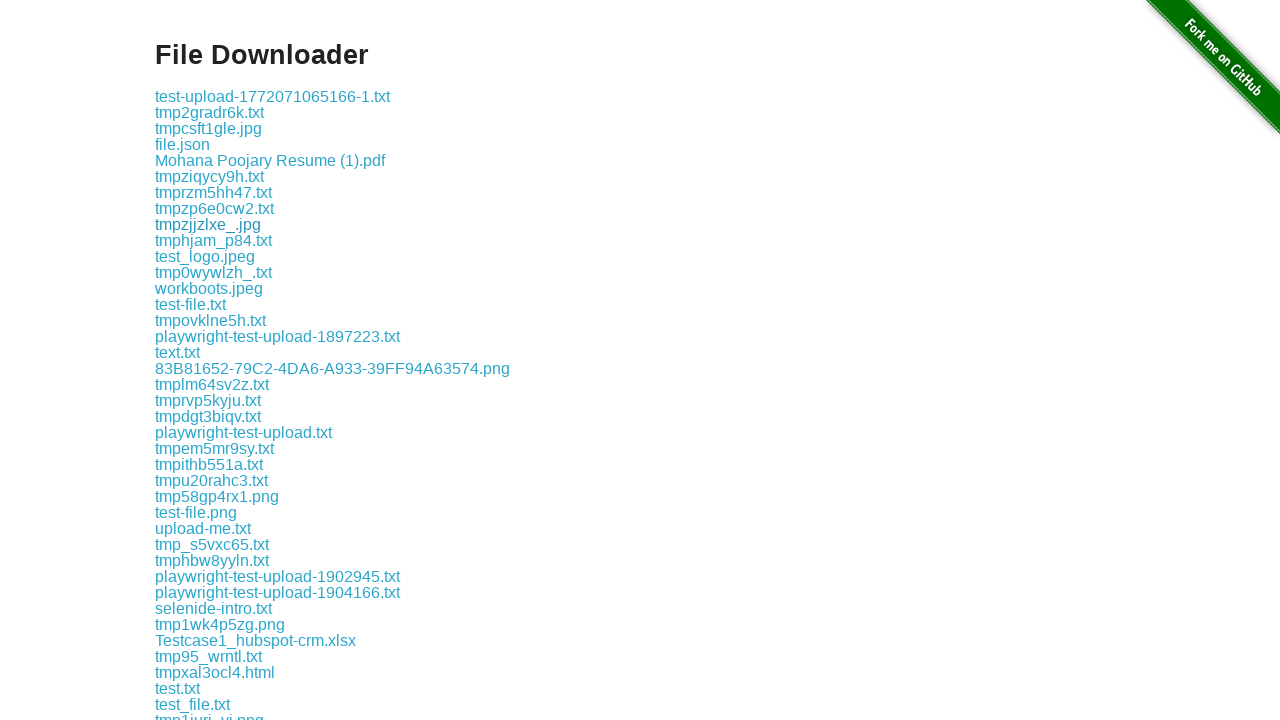

Waited 500ms after downloading link 9
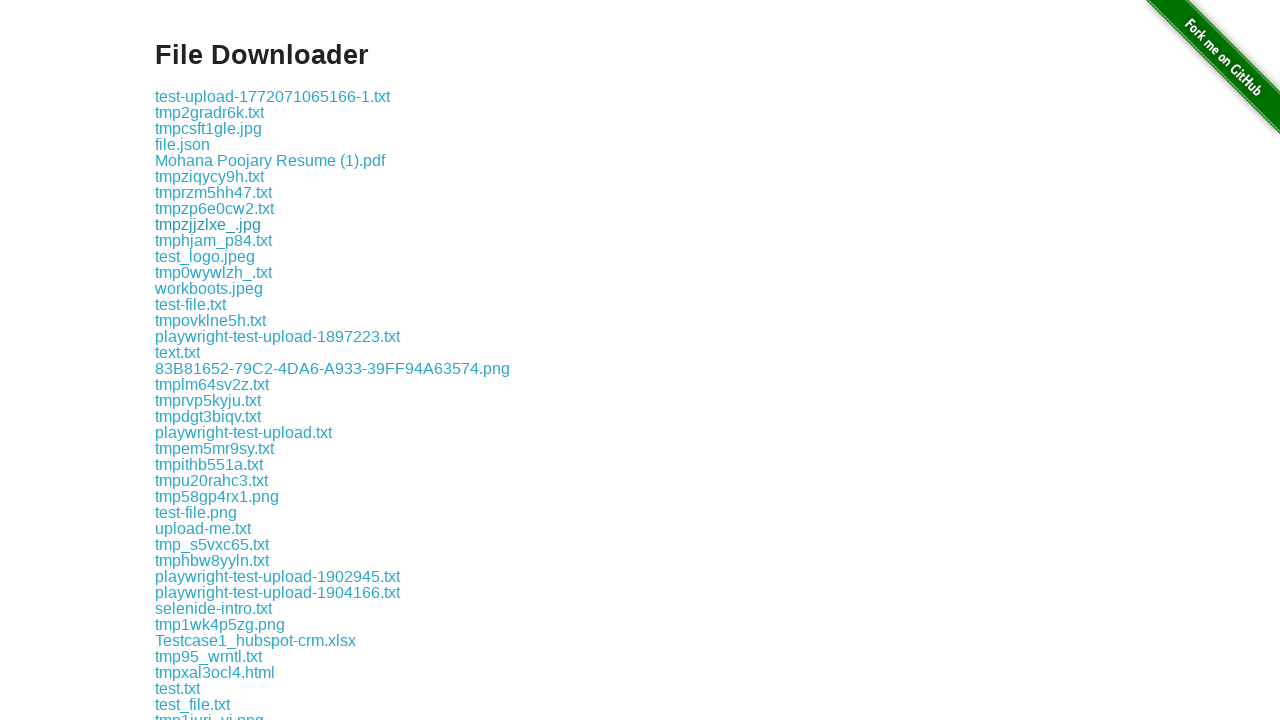

Clicked download link 10 of 172 at (214, 240) on a[href*='download'] >> nth=9
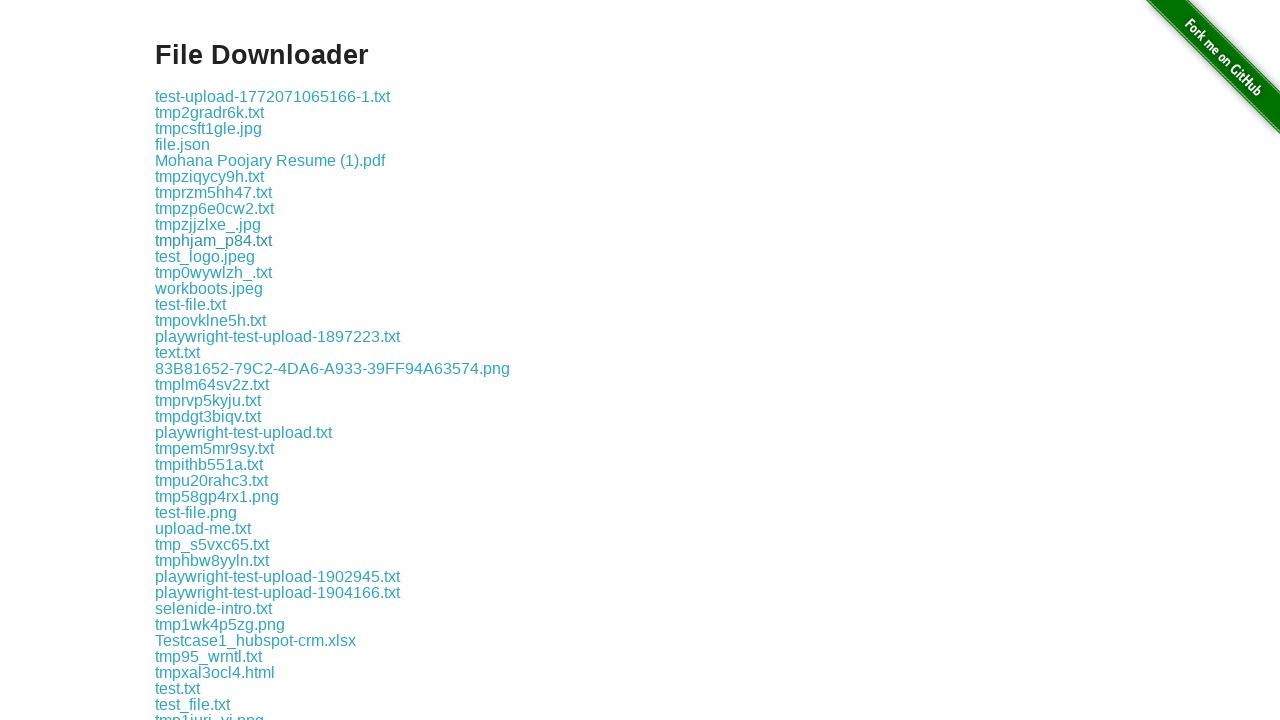

Waited 500ms after downloading link 10
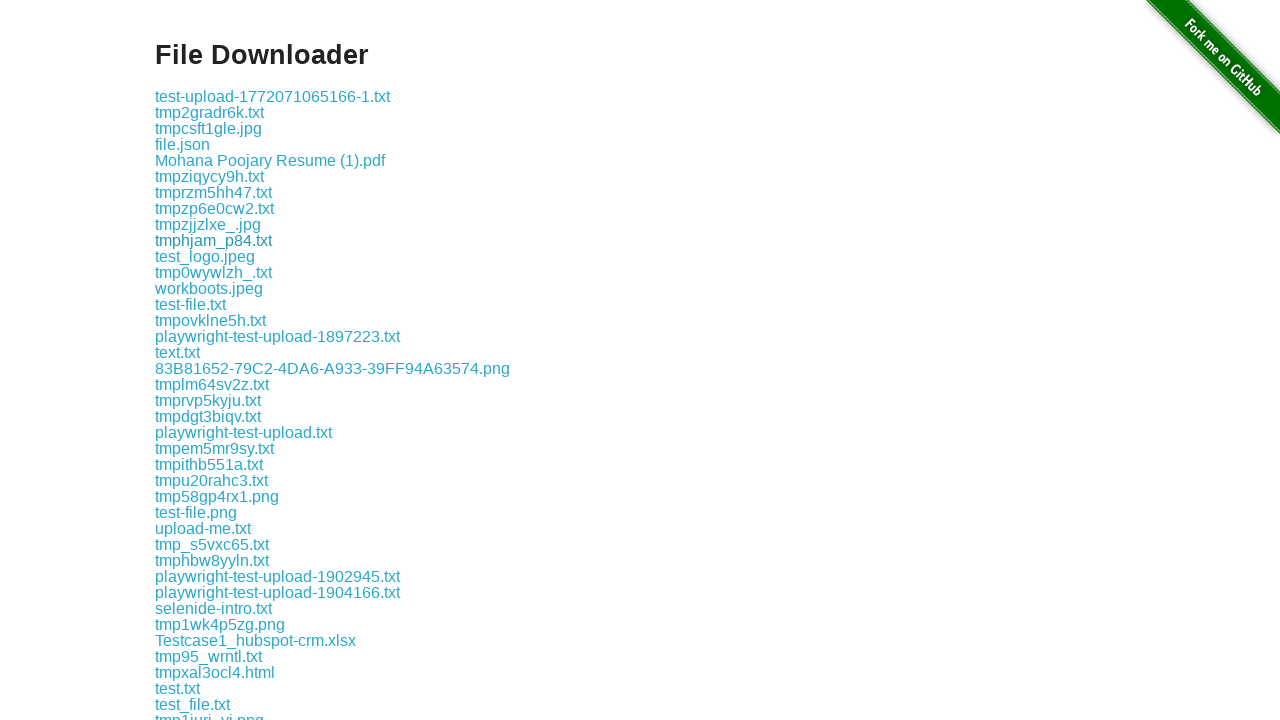

Clicked download link 11 of 172 at (205, 256) on a[href*='download'] >> nth=10
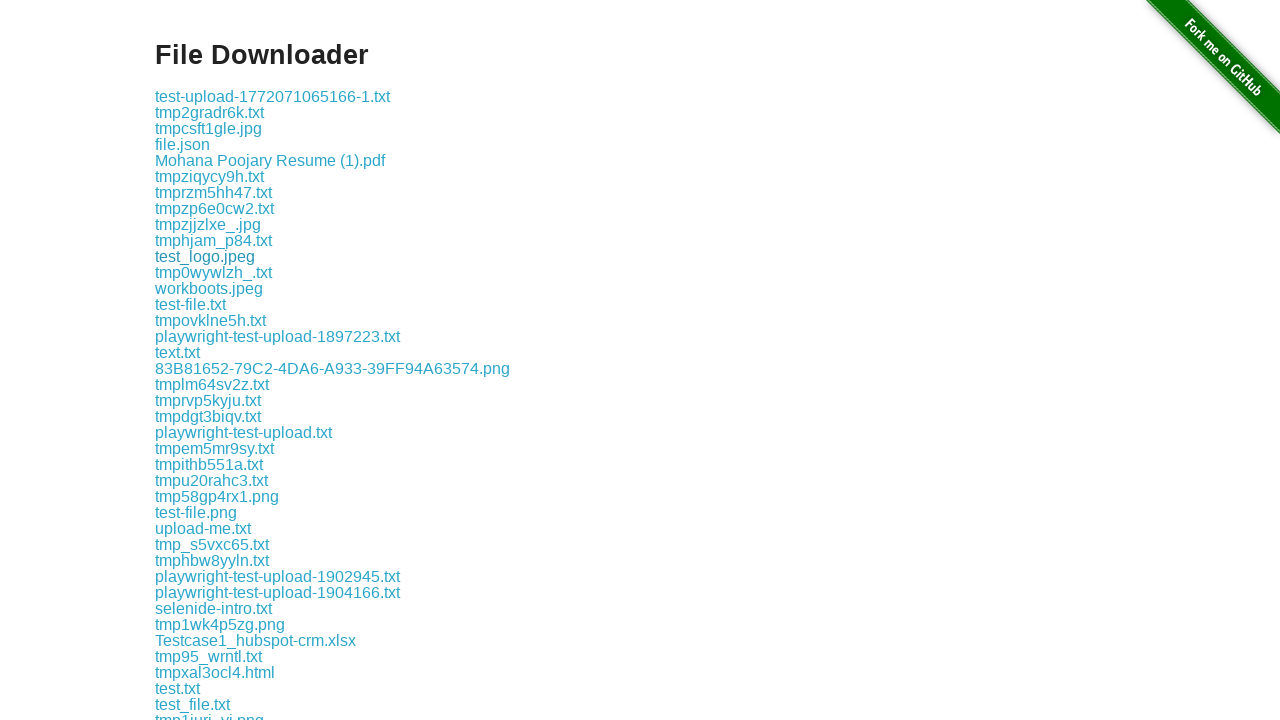

Waited 500ms after downloading link 11
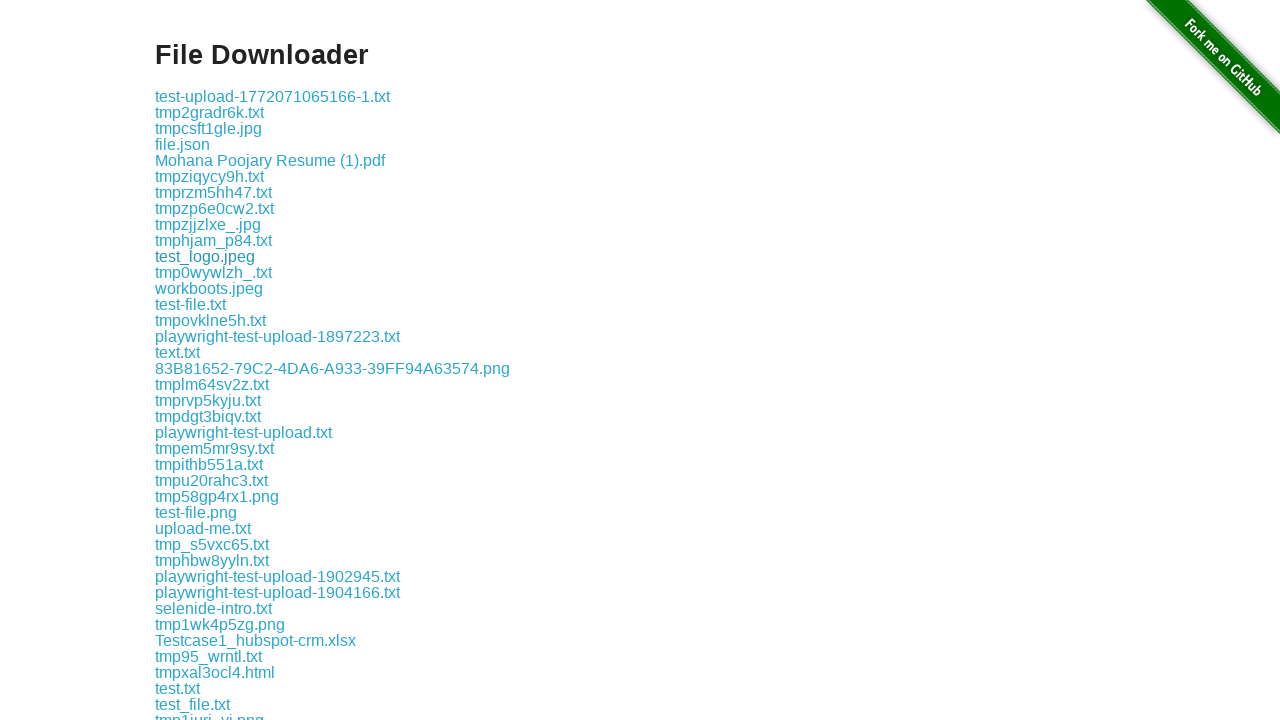

Clicked download link 12 of 172 at (214, 272) on a[href*='download'] >> nth=11
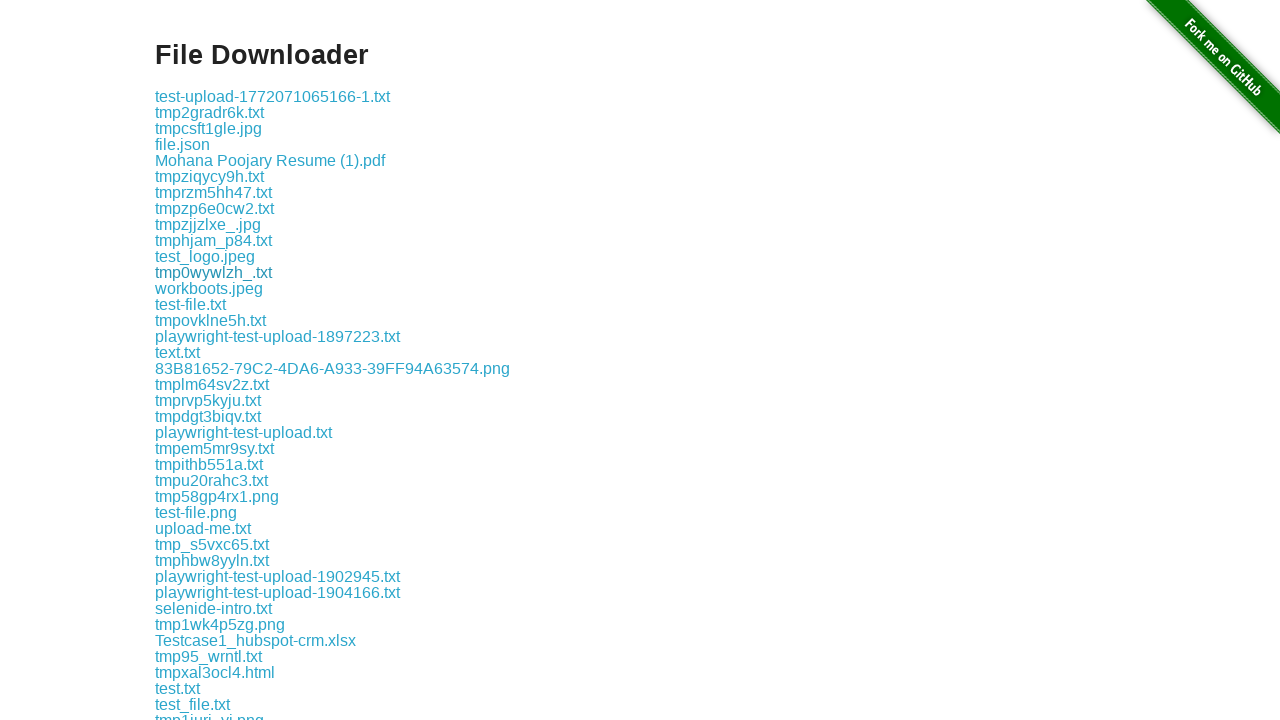

Waited 500ms after downloading link 12
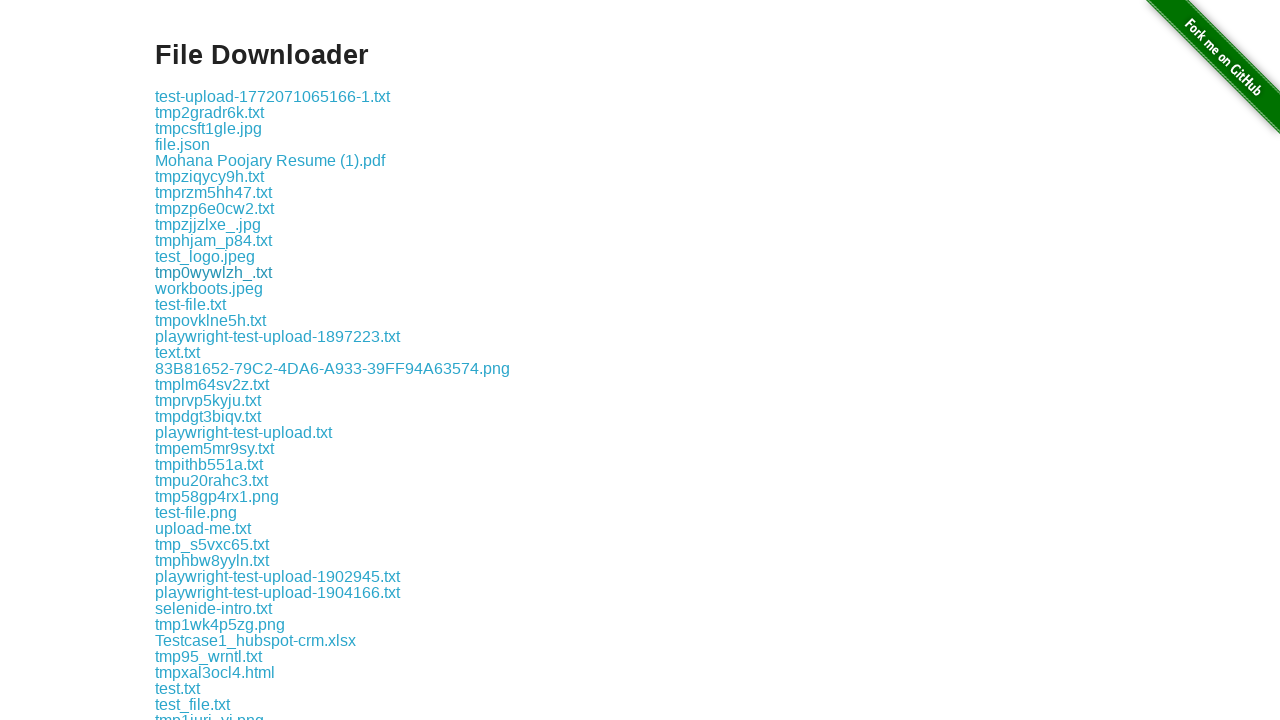

Clicked download link 13 of 172 at (209, 288) on a[href*='download'] >> nth=12
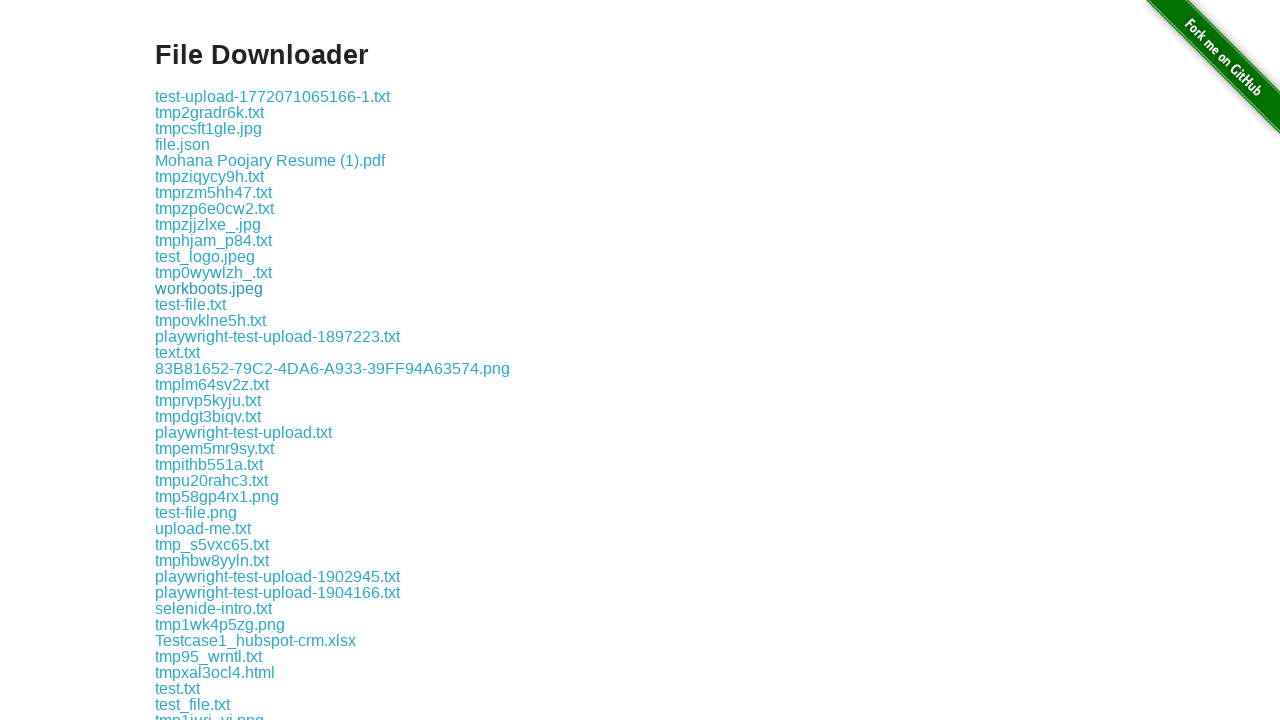

Waited 500ms after downloading link 13
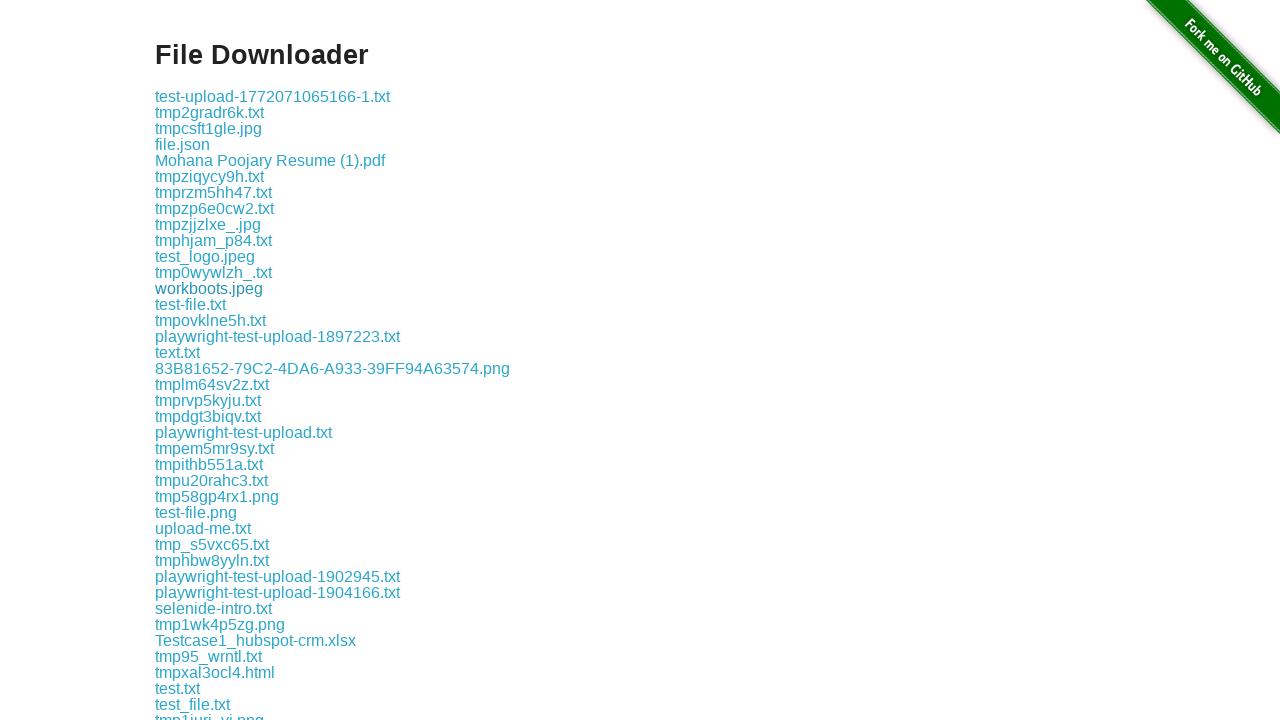

Clicked download link 14 of 172 at (190, 304) on a[href*='download'] >> nth=13
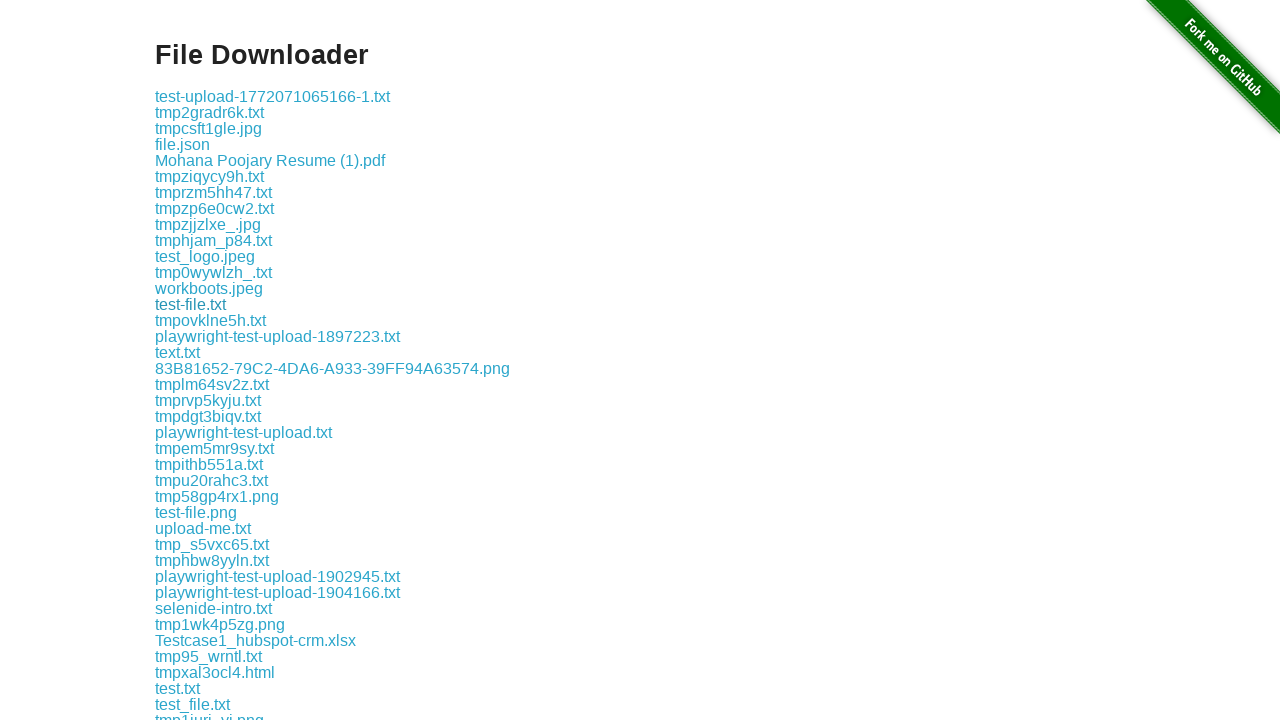

Waited 500ms after downloading link 14
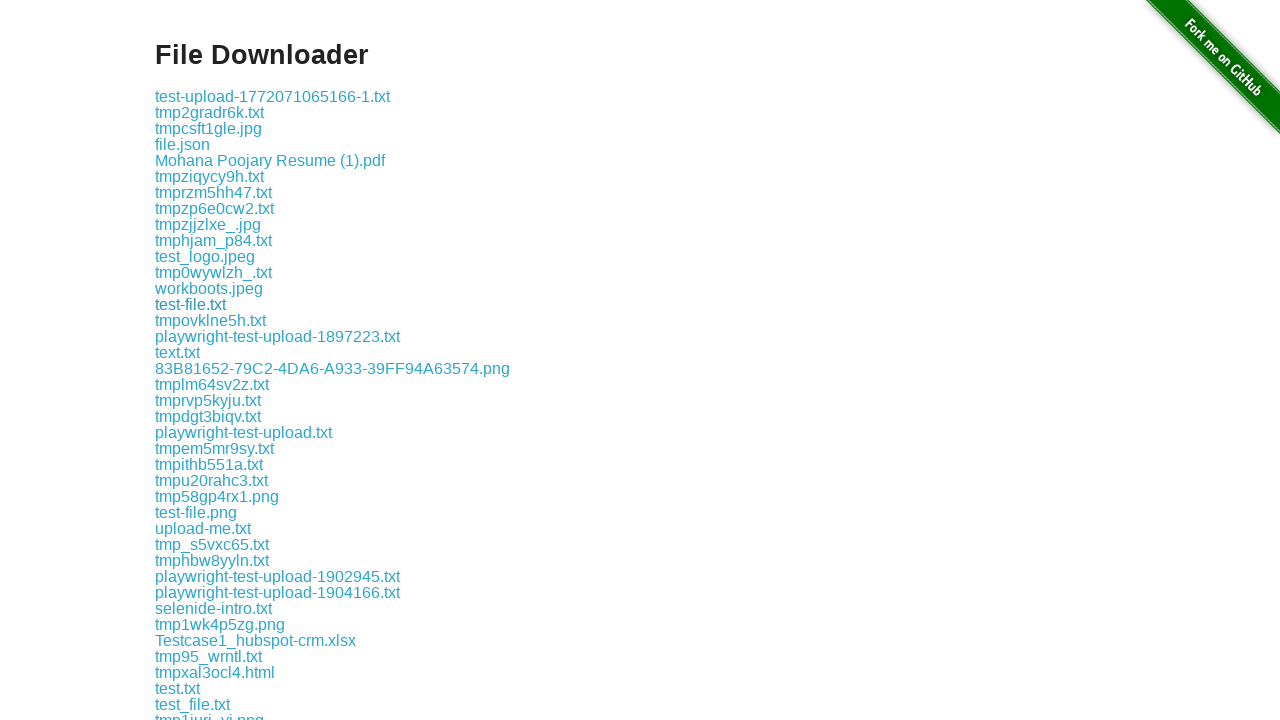

Clicked download link 15 of 172 at (210, 320) on a[href*='download'] >> nth=14
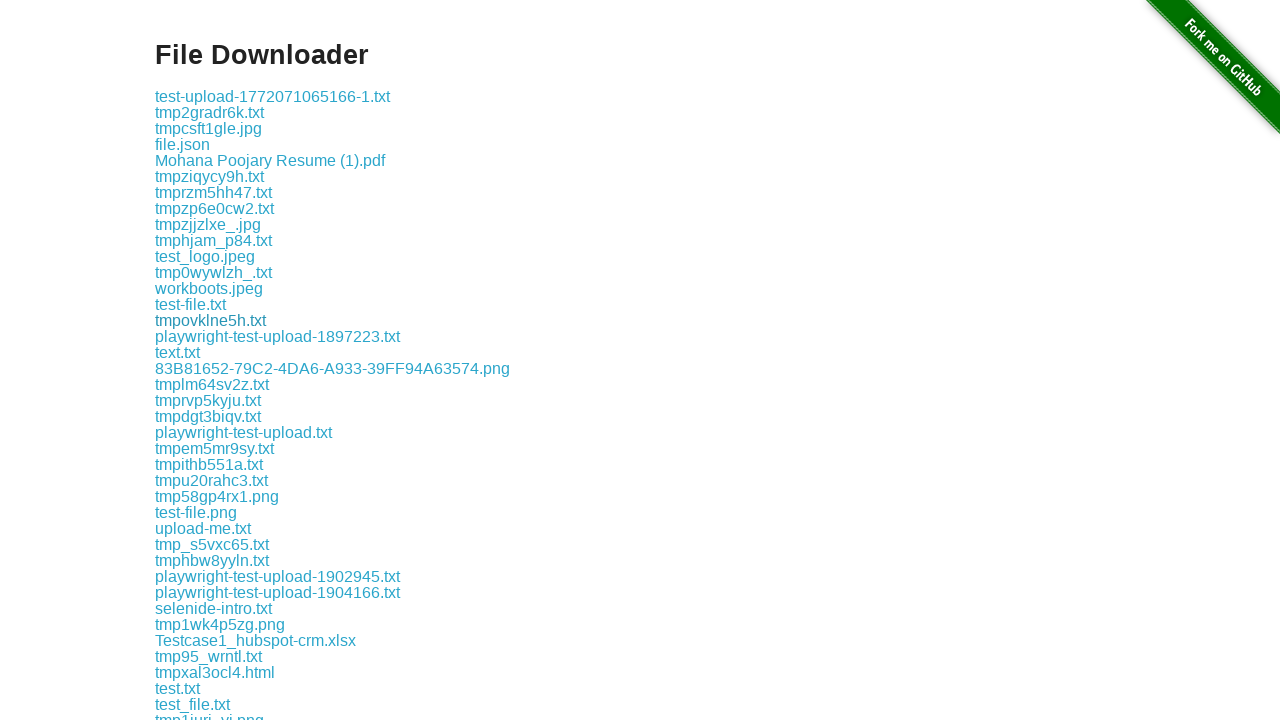

Waited 500ms after downloading link 15
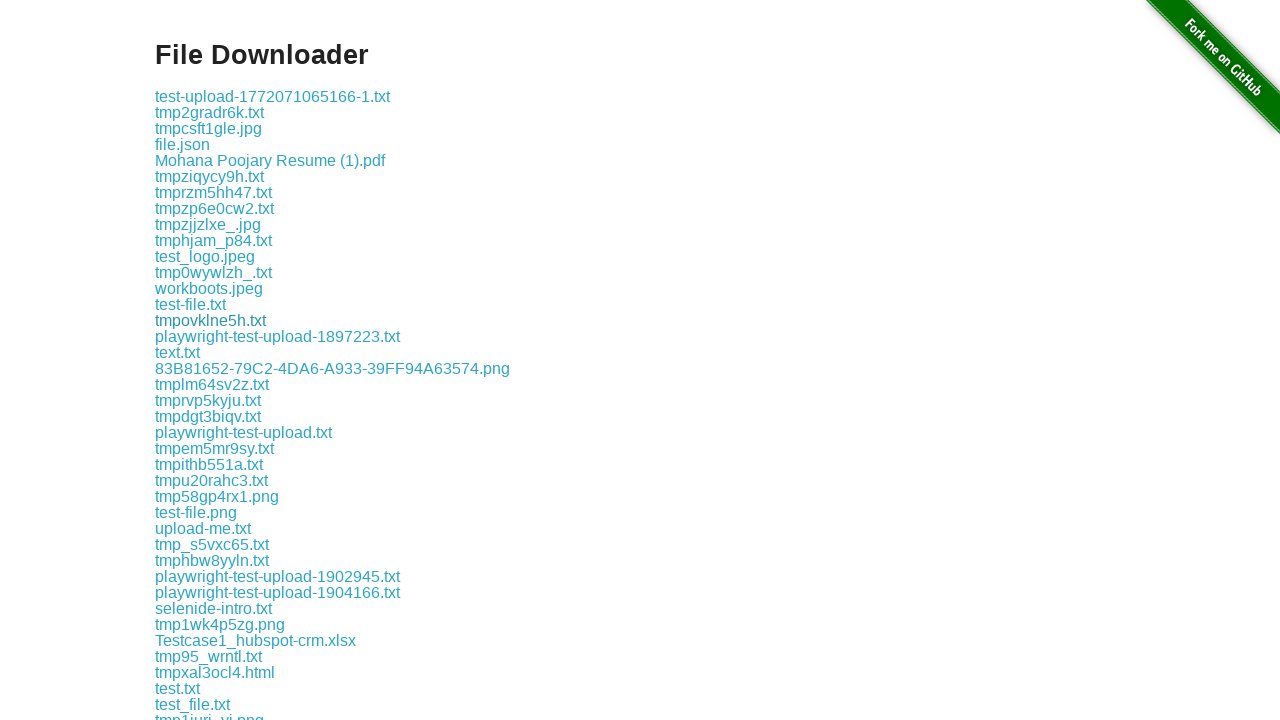

Clicked download link 16 of 172 at (278, 336) on a[href*='download'] >> nth=15
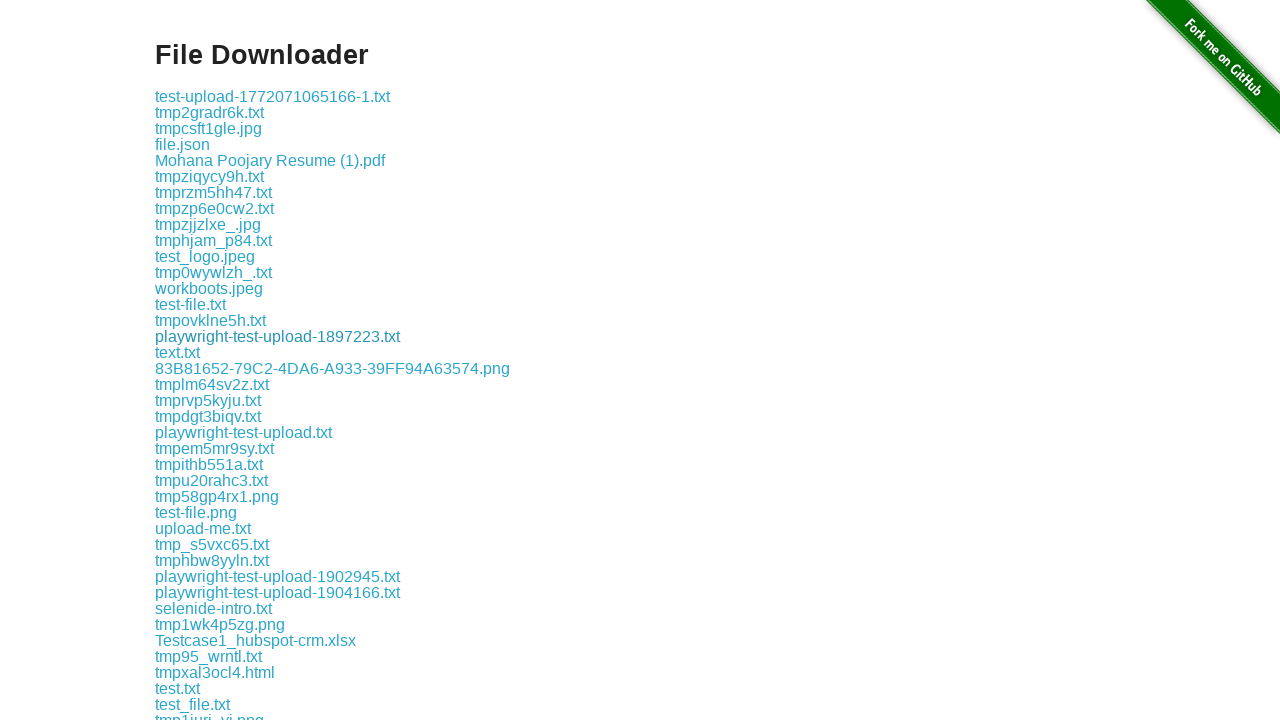

Waited 500ms after downloading link 16
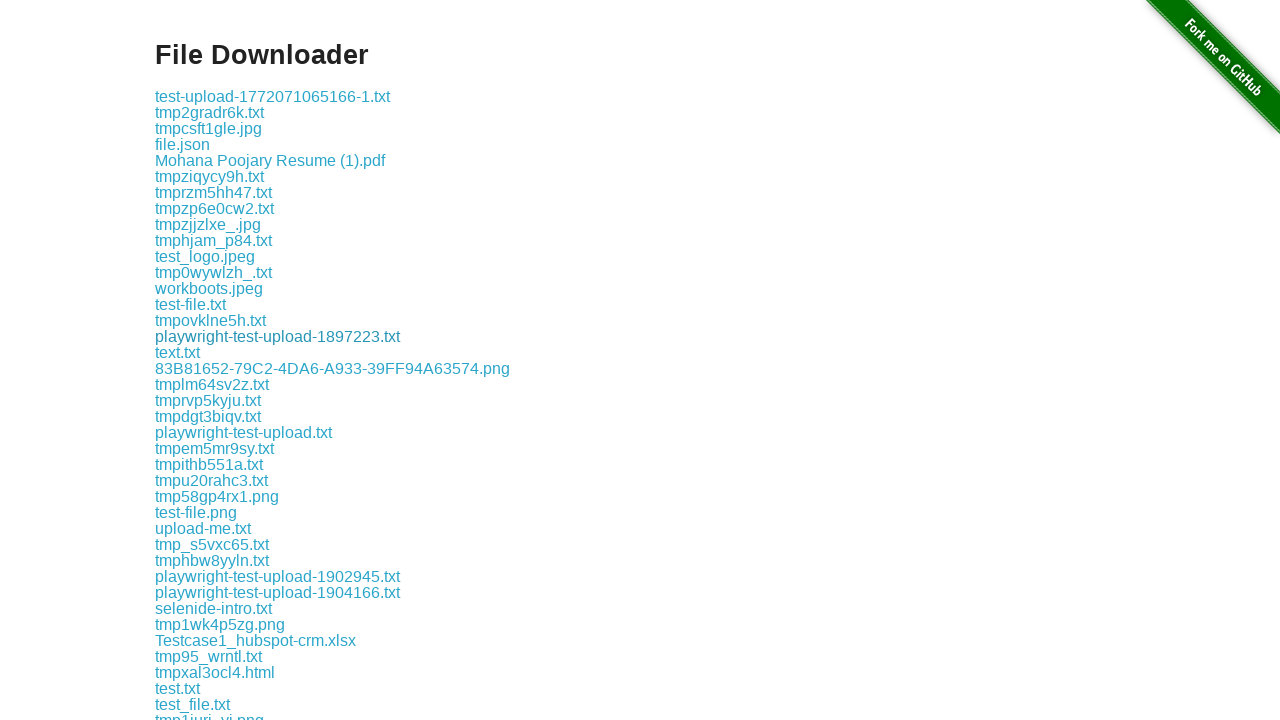

Clicked download link 17 of 172 at (178, 352) on a[href*='download'] >> nth=16
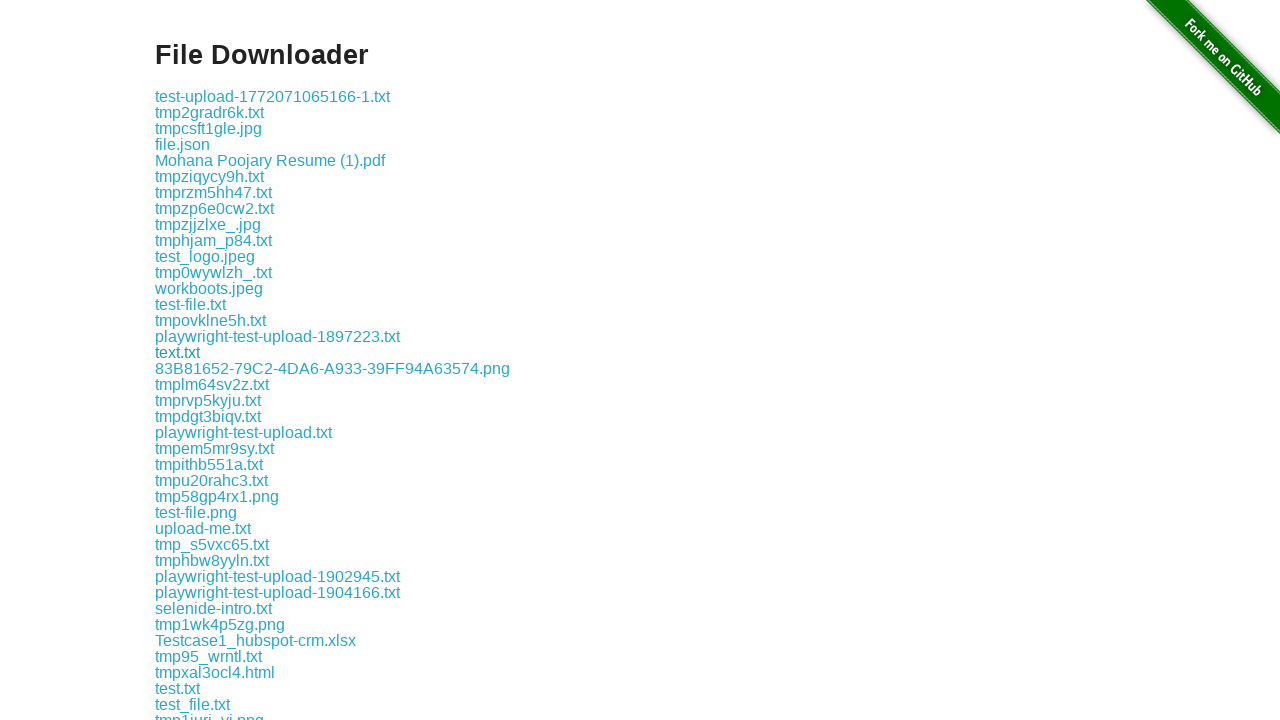

Waited 500ms after downloading link 17
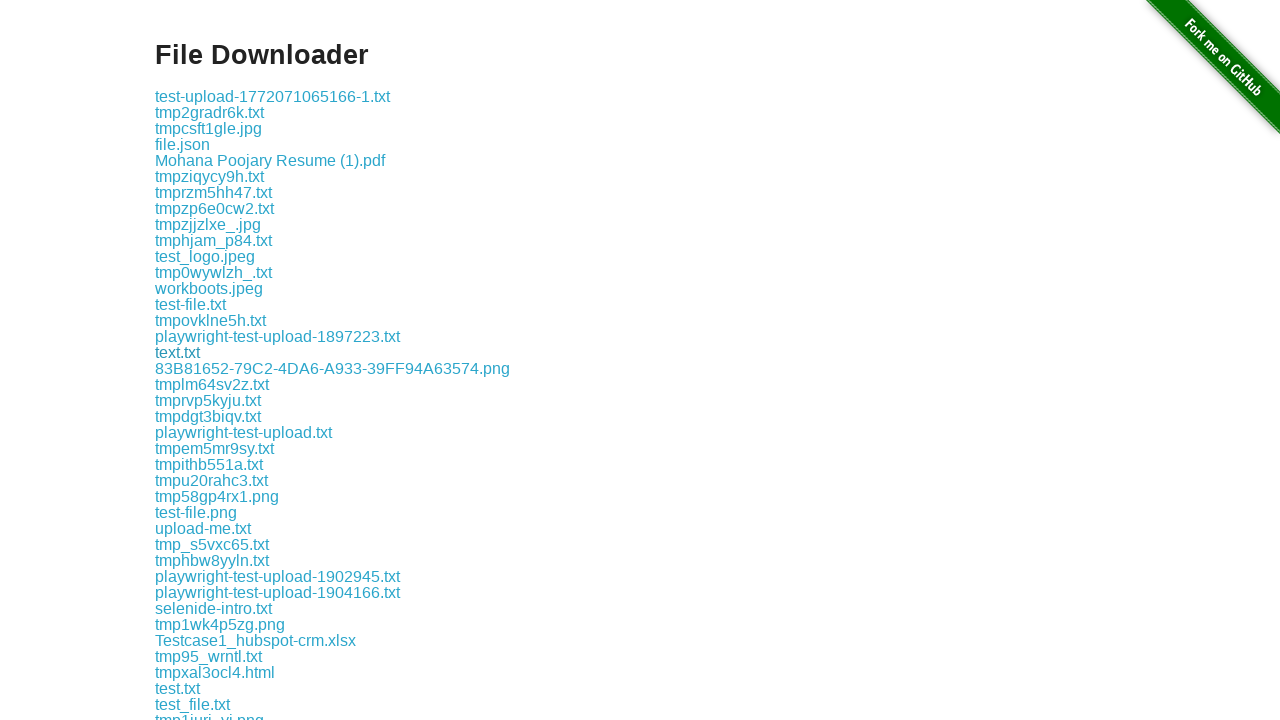

Clicked download link 18 of 172 at (332, 368) on a[href*='download'] >> nth=17
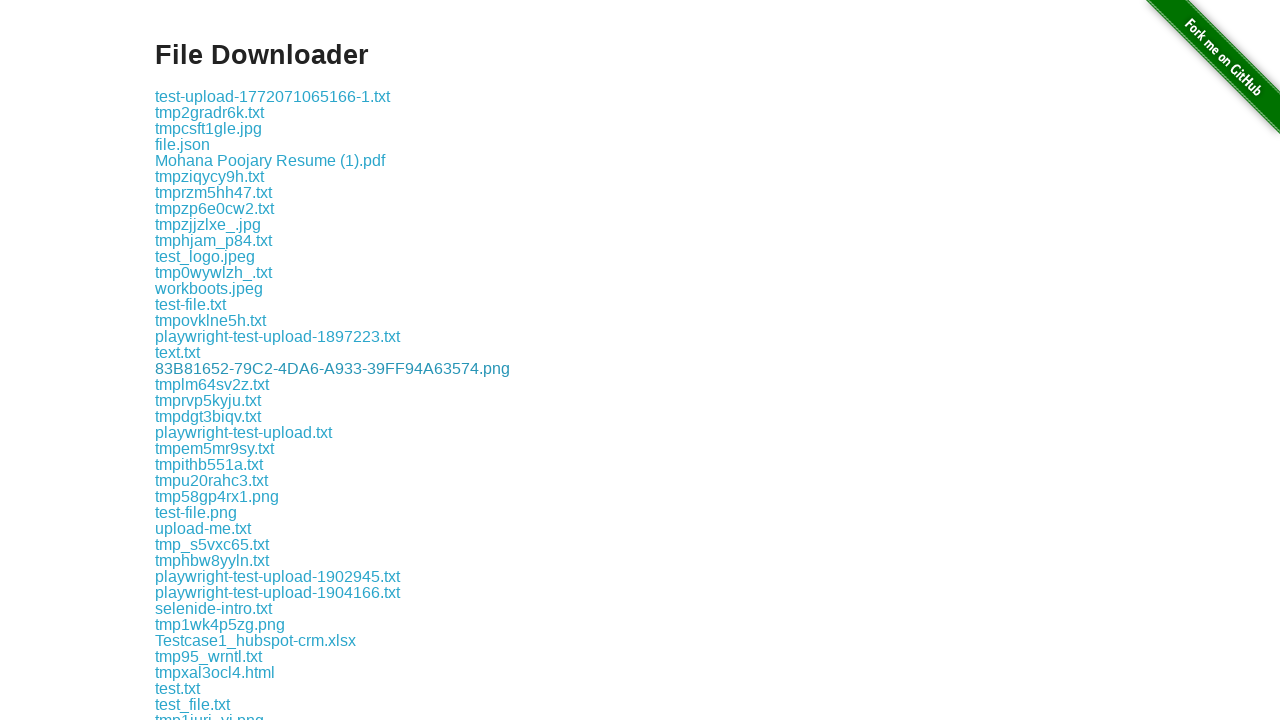

Waited 500ms after downloading link 18
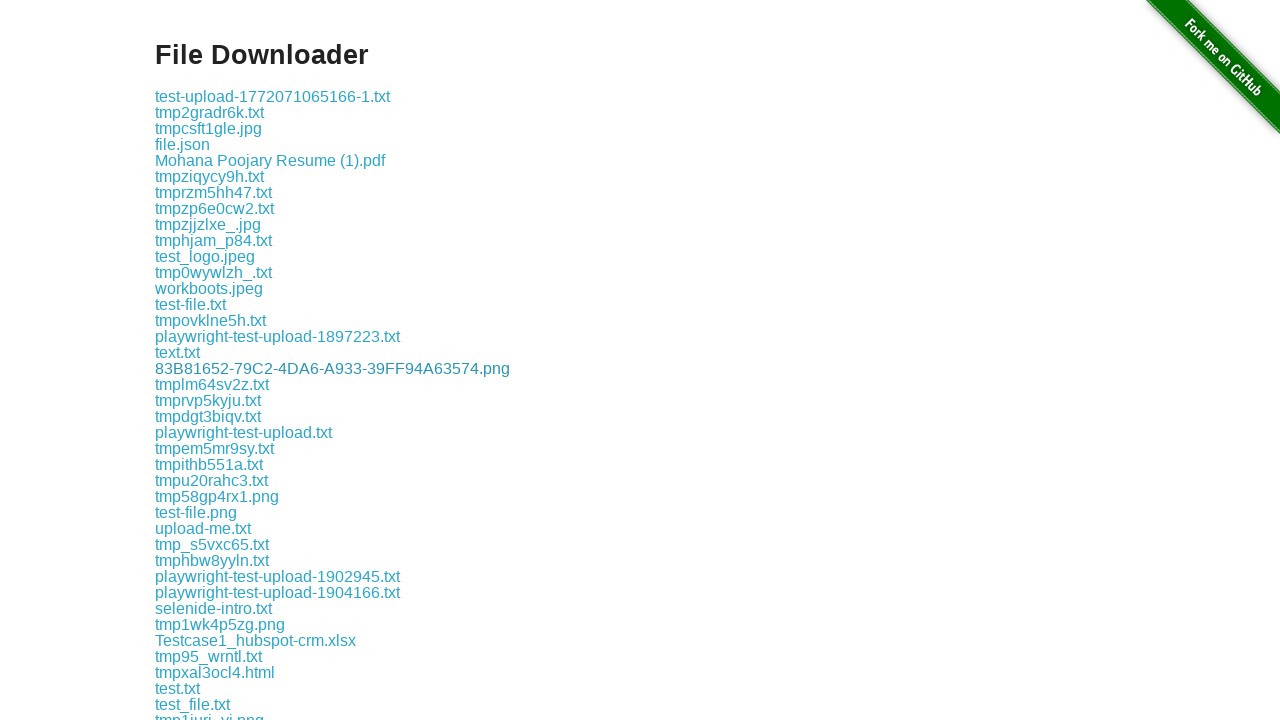

Clicked download link 19 of 172 at (212, 384) on a[href*='download'] >> nth=18
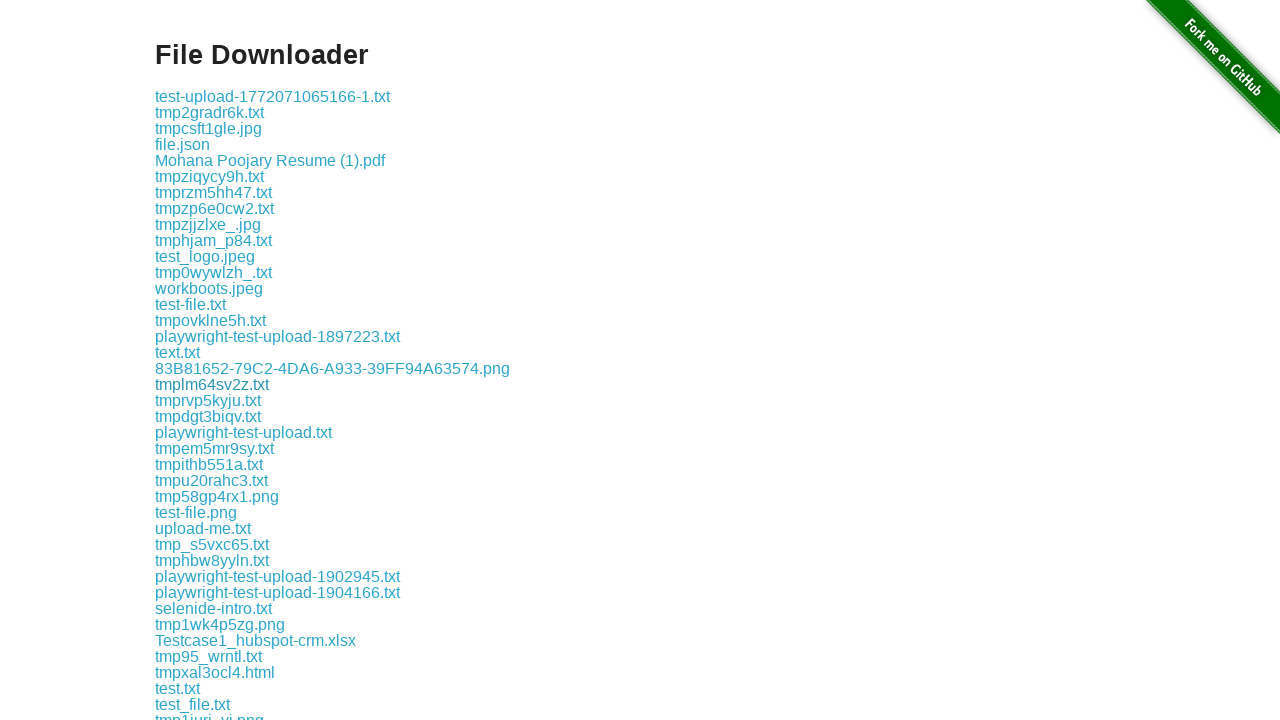

Waited 500ms after downloading link 19
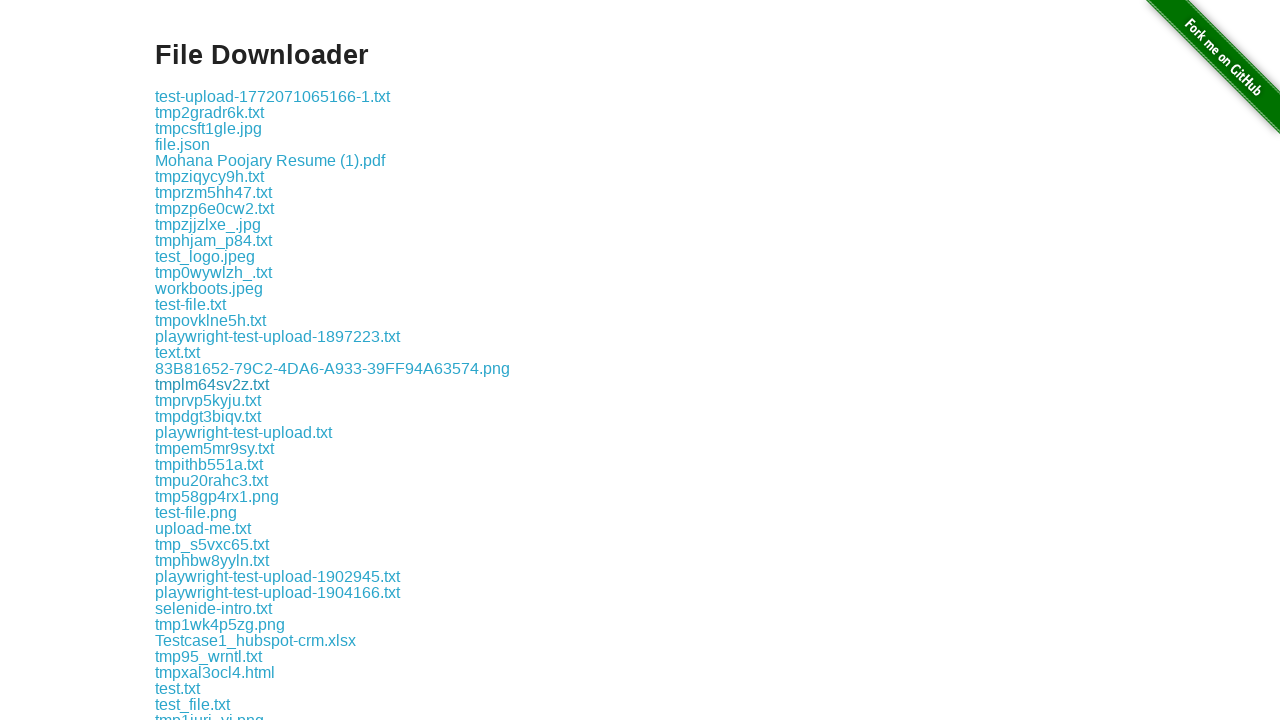

Clicked download link 20 of 172 at (208, 400) on a[href*='download'] >> nth=19
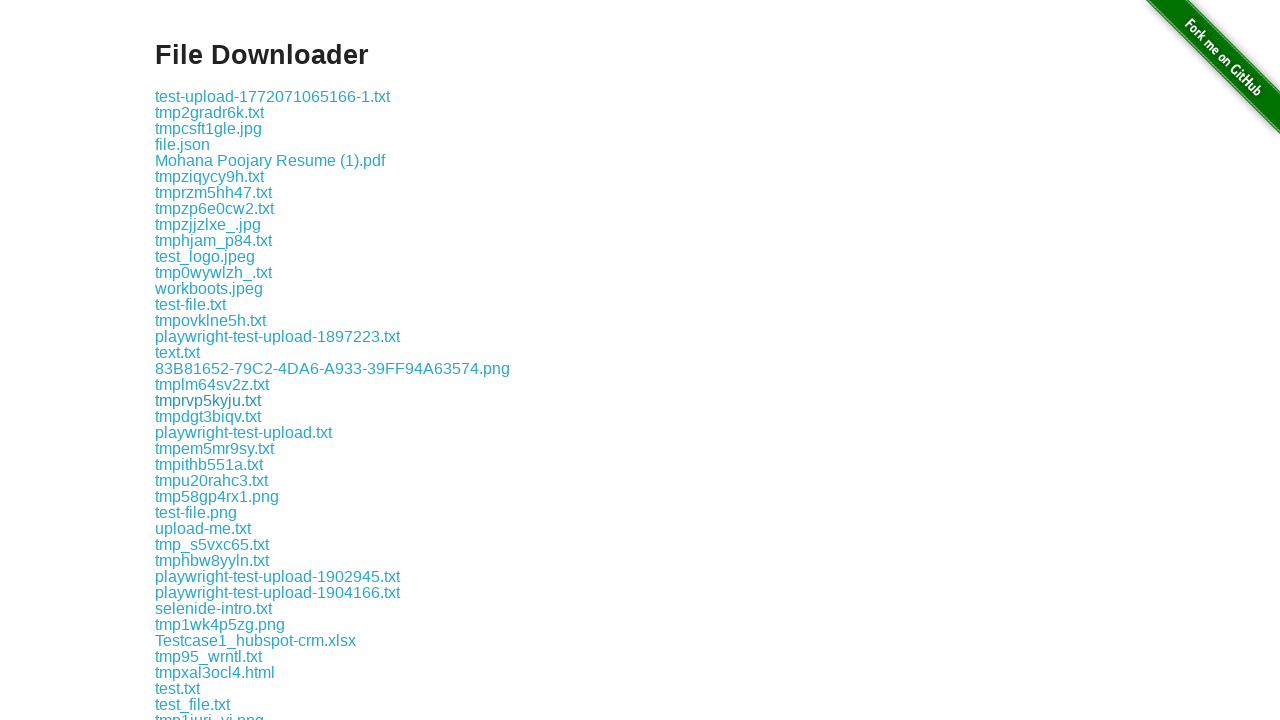

Waited 500ms after downloading link 20
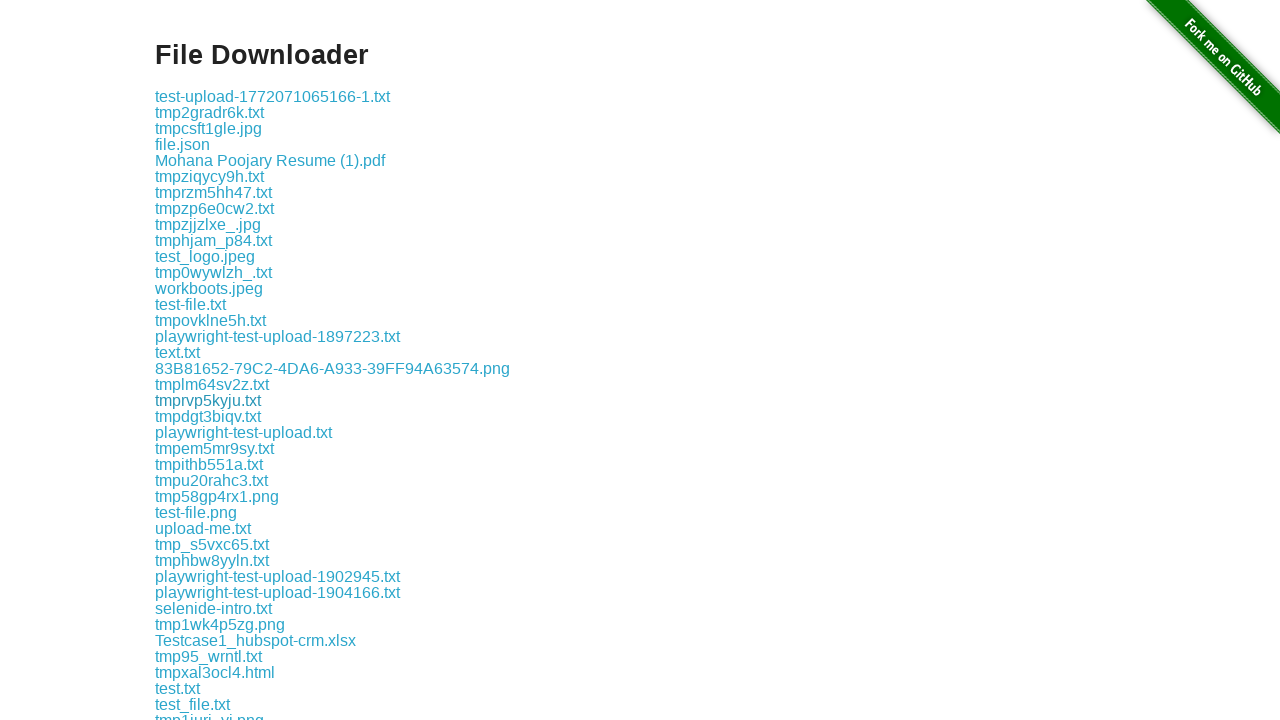

Clicked download link 21 of 172 at (208, 416) on a[href*='download'] >> nth=20
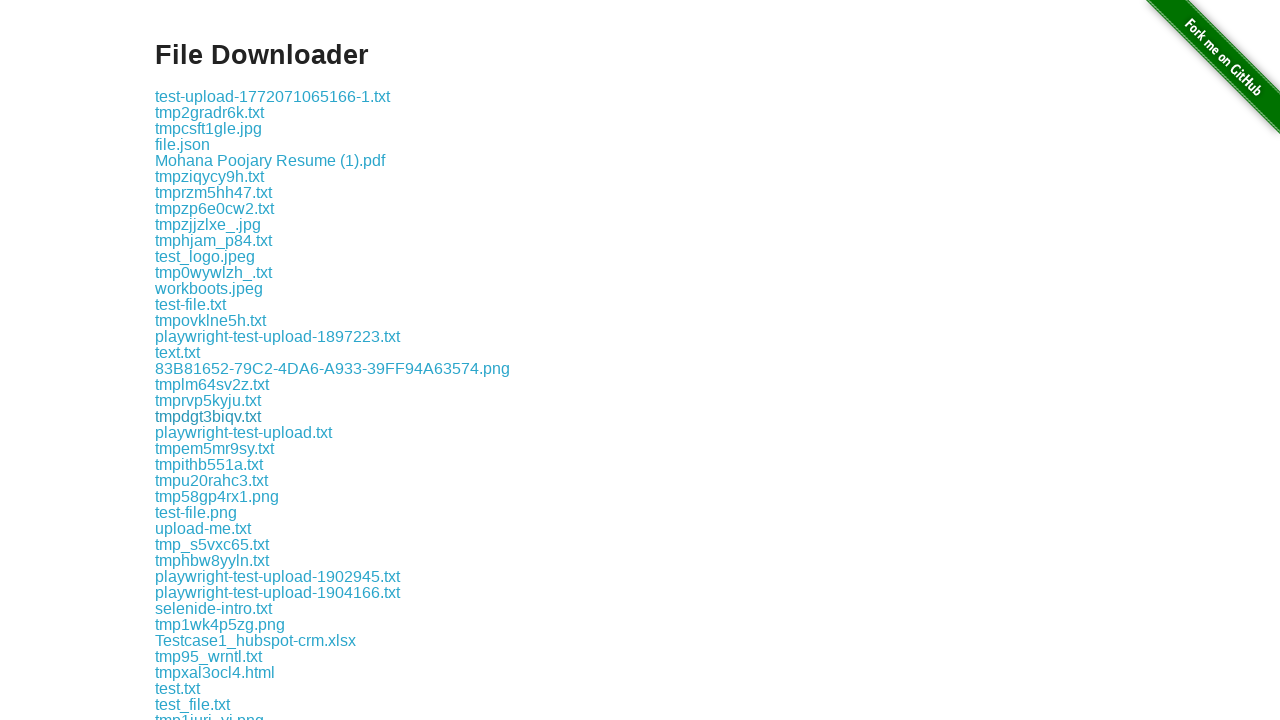

Waited 500ms after downloading link 21
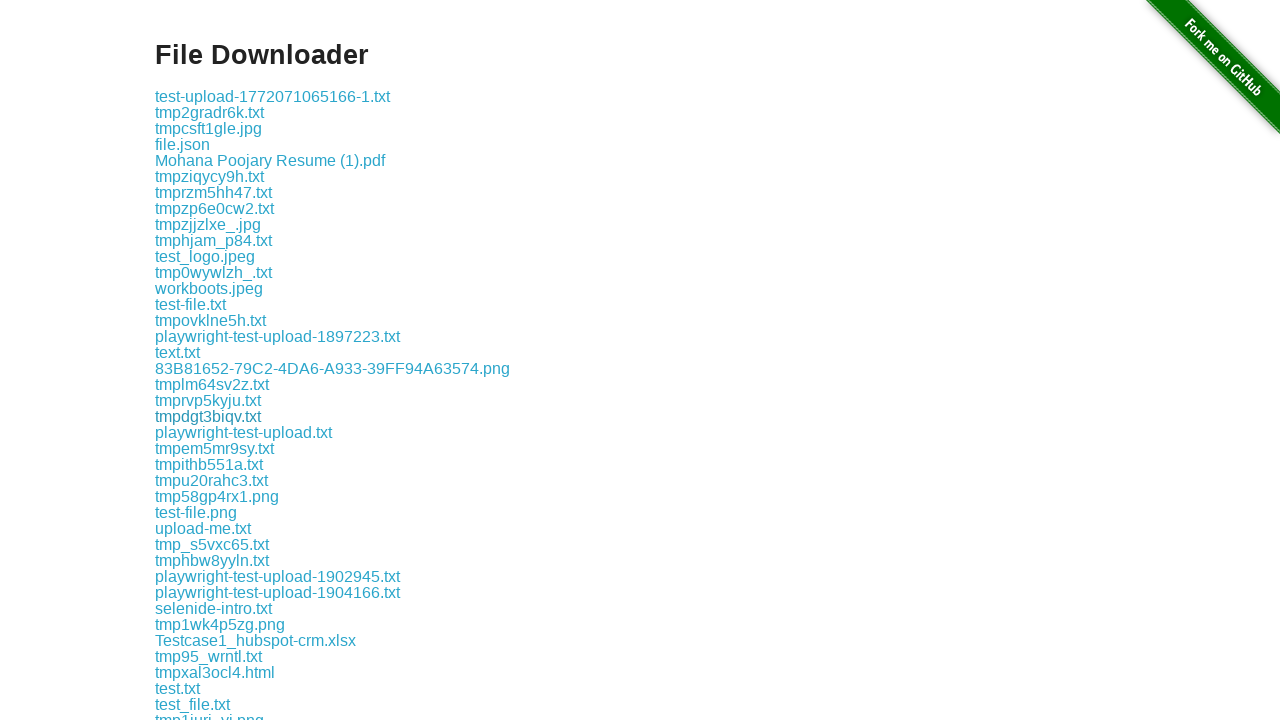

Clicked download link 22 of 172 at (244, 432) on a[href*='download'] >> nth=21
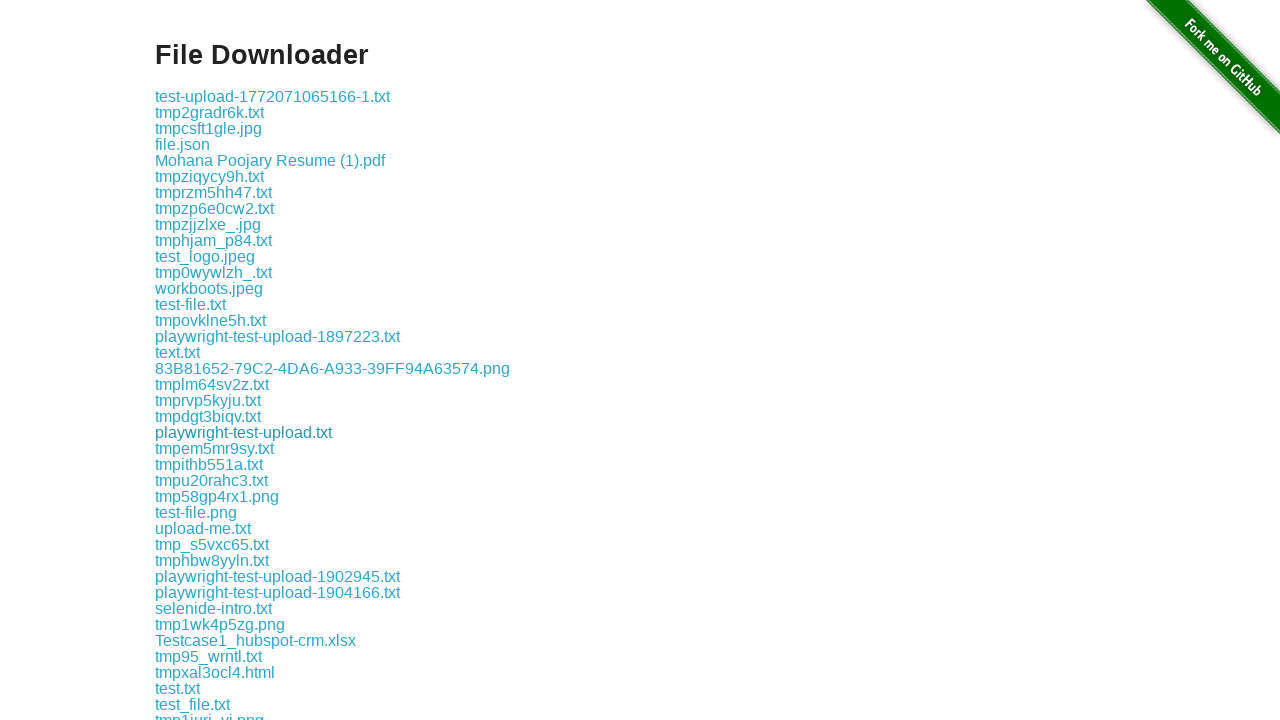

Waited 500ms after downloading link 22
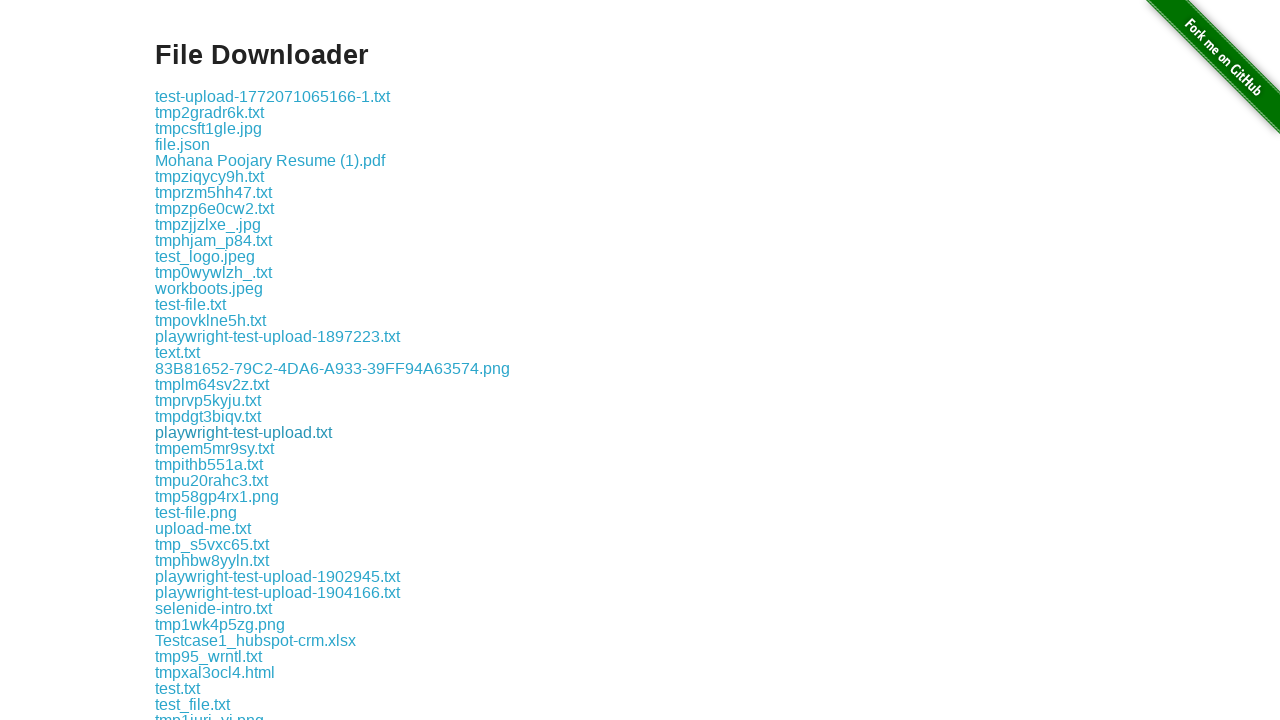

Clicked download link 23 of 172 at (214, 448) on a[href*='download'] >> nth=22
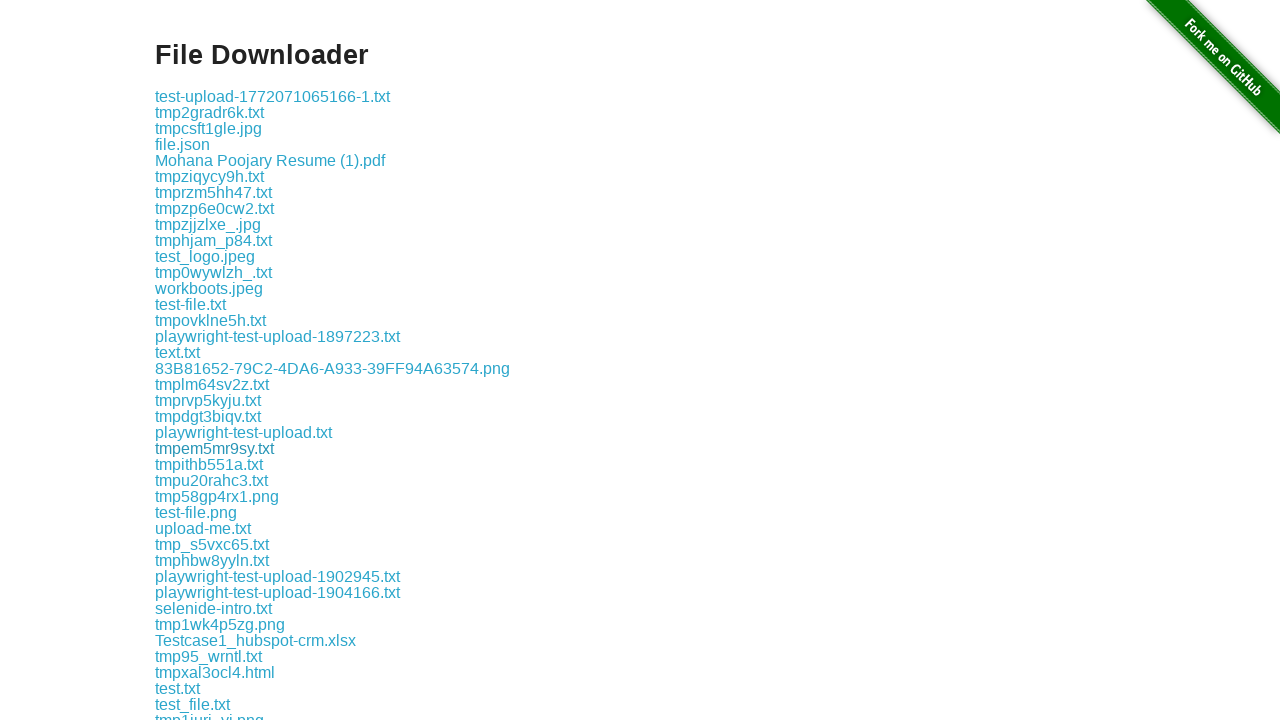

Waited 500ms after downloading link 23
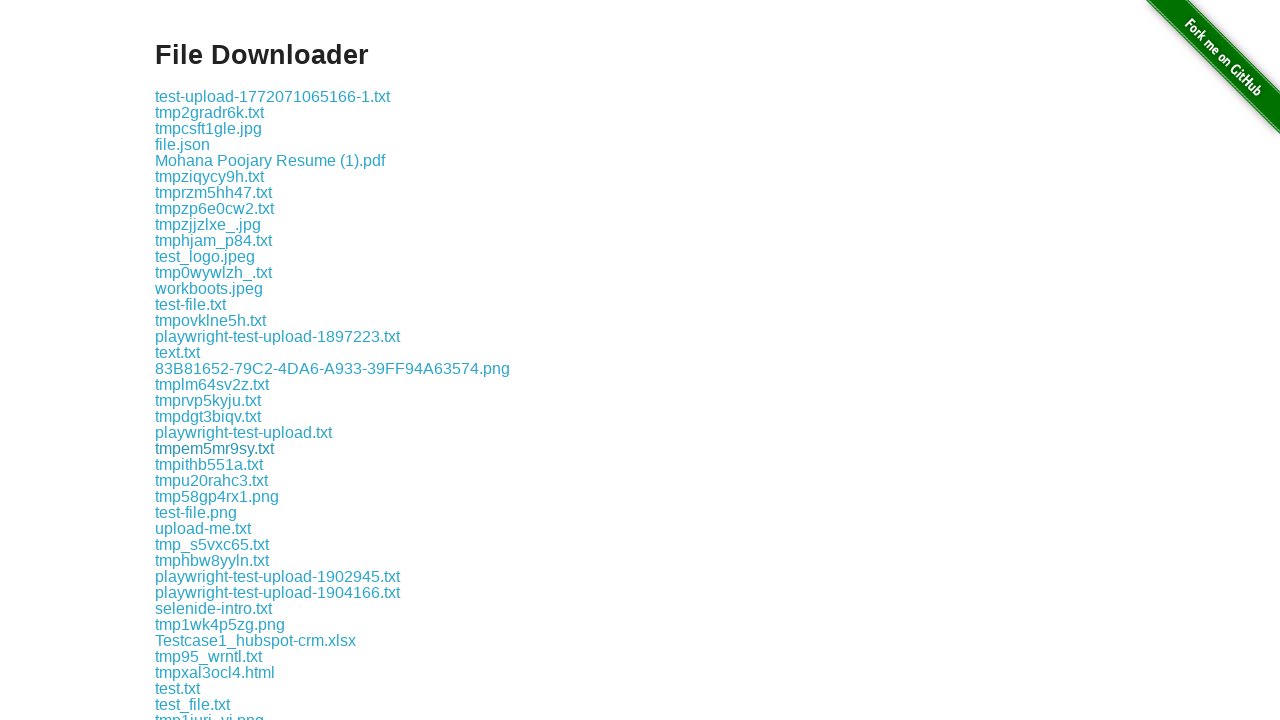

Clicked download link 24 of 172 at (209, 464) on a[href*='download'] >> nth=23
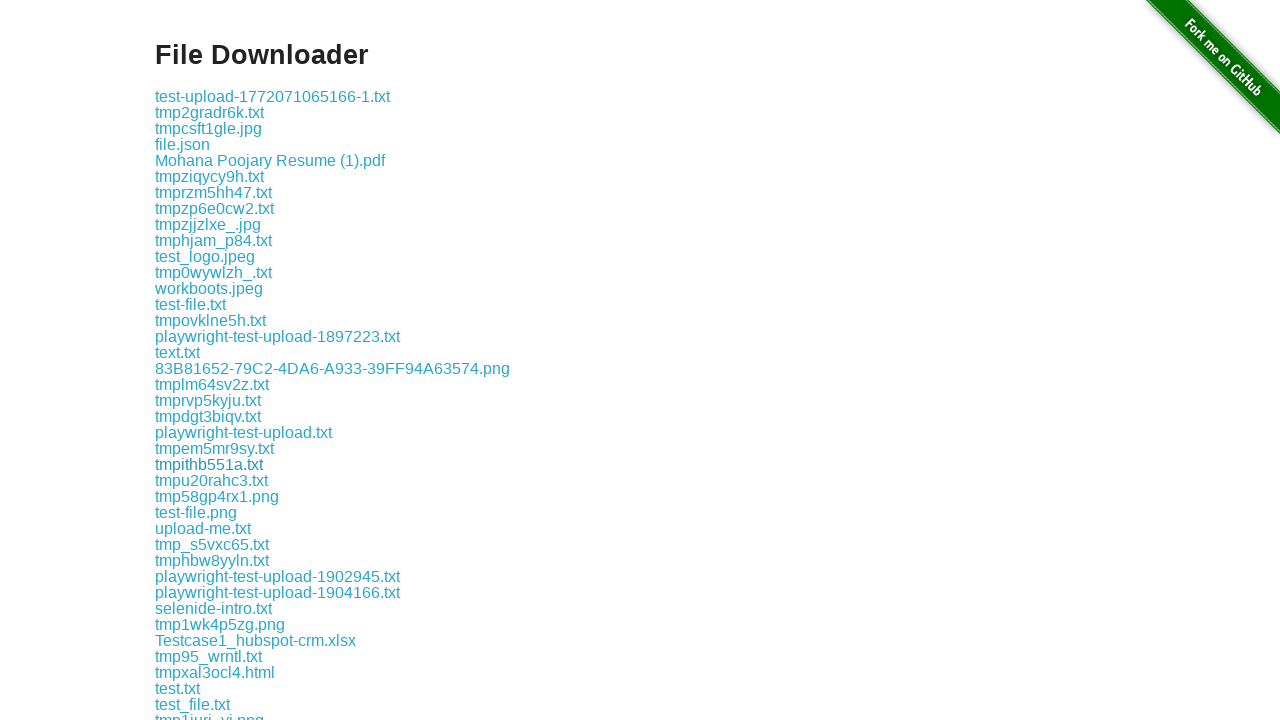

Waited 500ms after downloading link 24
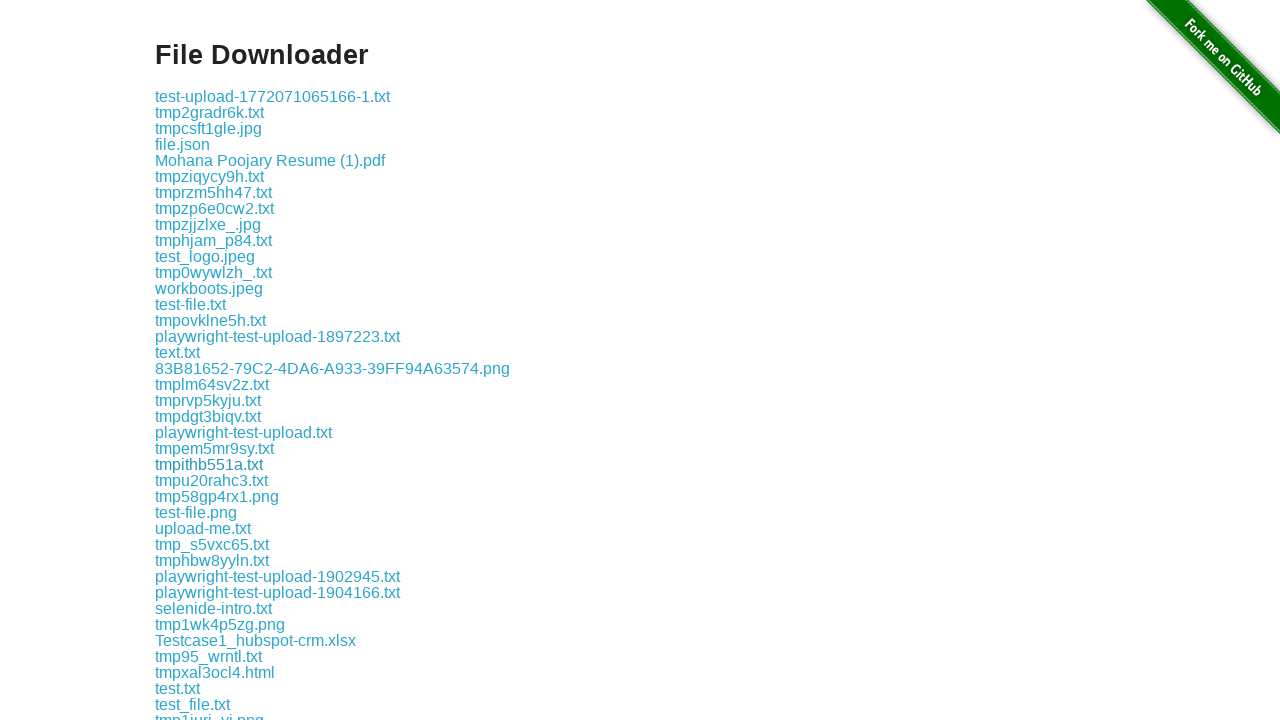

Clicked download link 25 of 172 at (212, 480) on a[href*='download'] >> nth=24
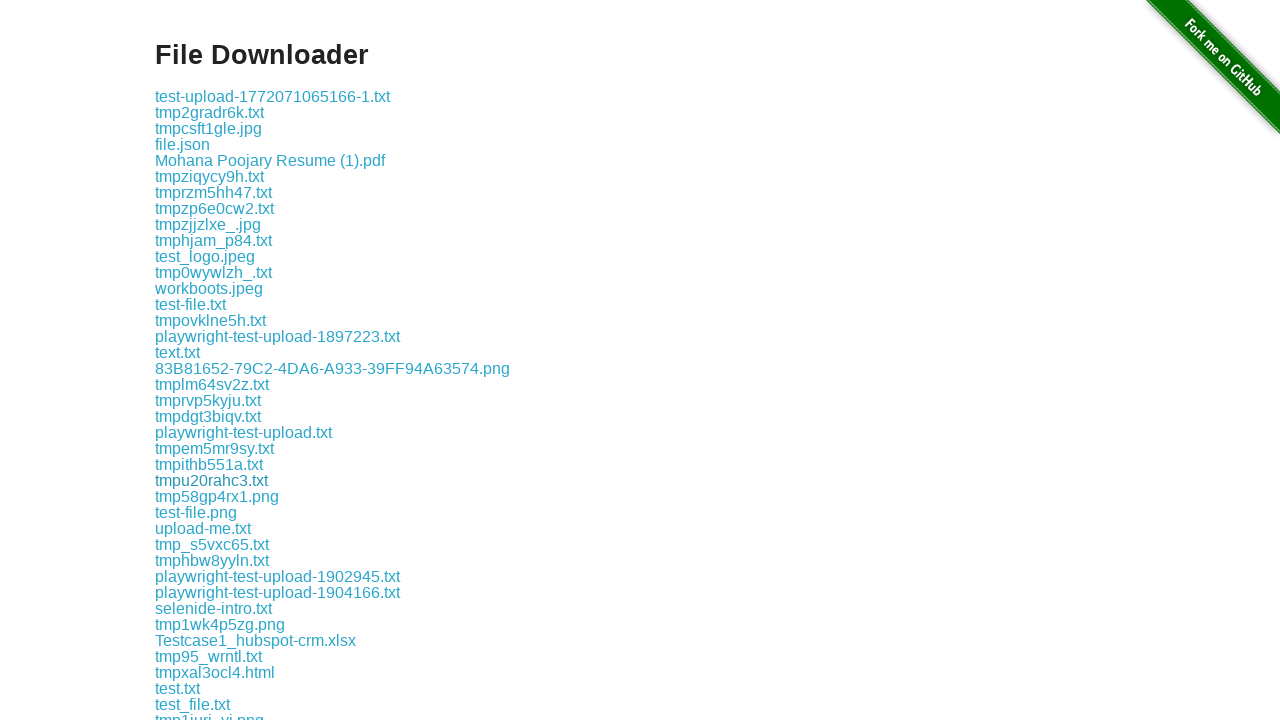

Waited 500ms after downloading link 25
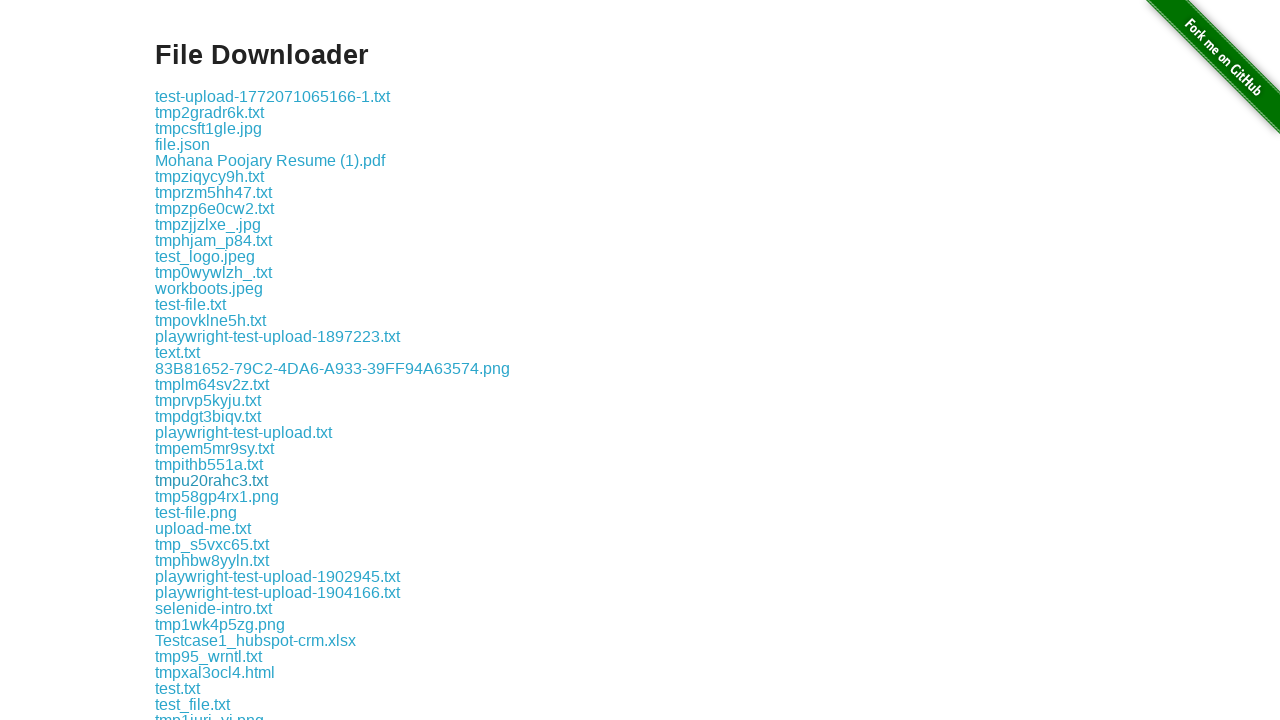

Clicked download link 26 of 172 at (217, 496) on a[href*='download'] >> nth=25
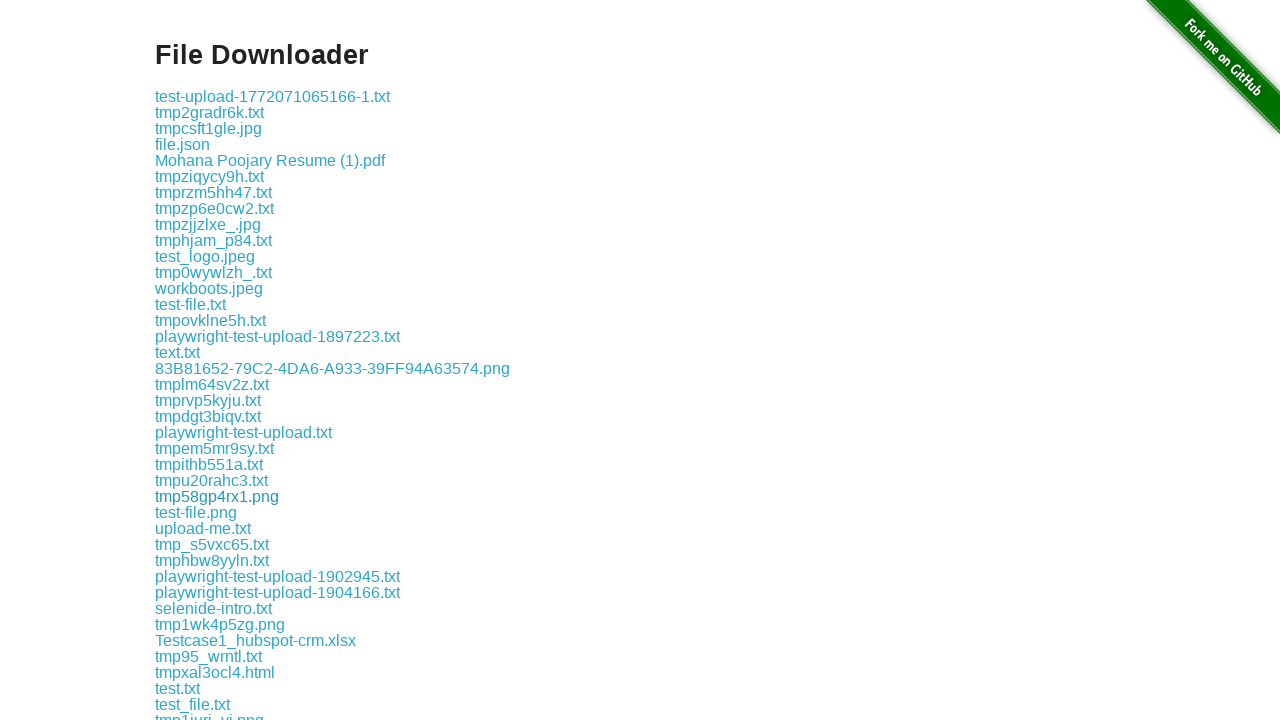

Waited 500ms after downloading link 26
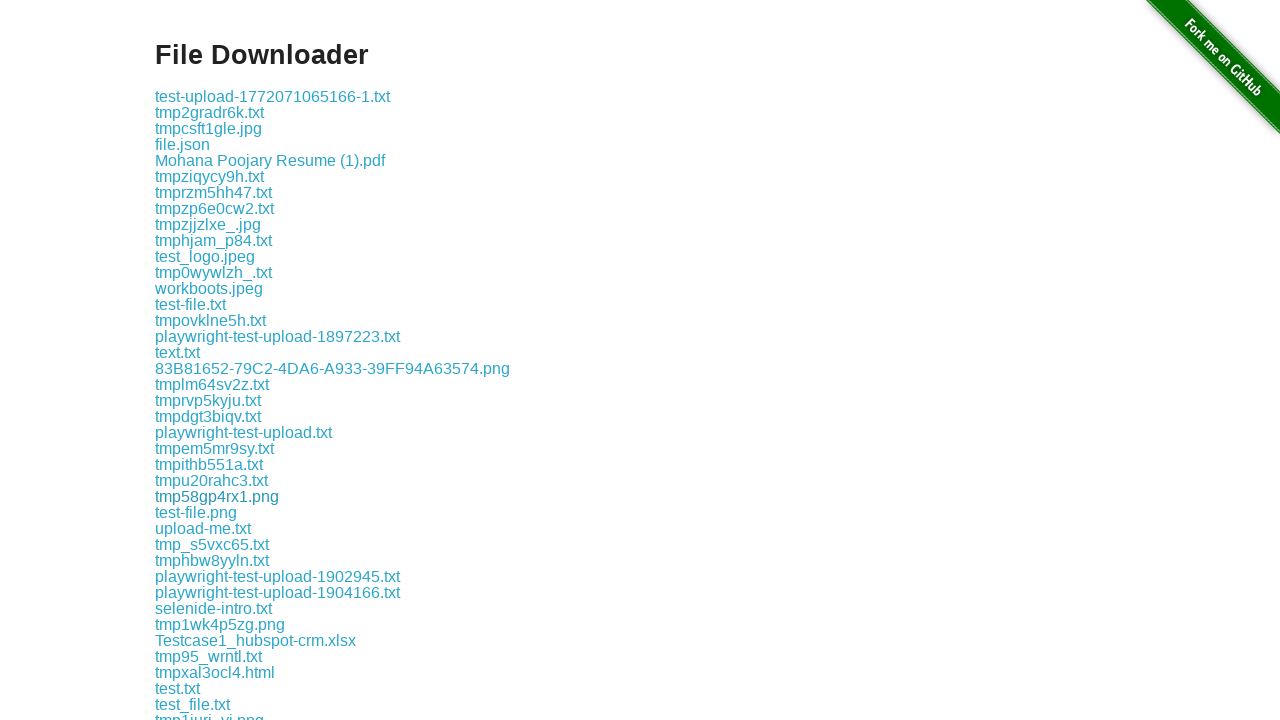

Clicked download link 27 of 172 at (196, 512) on a[href*='download'] >> nth=26
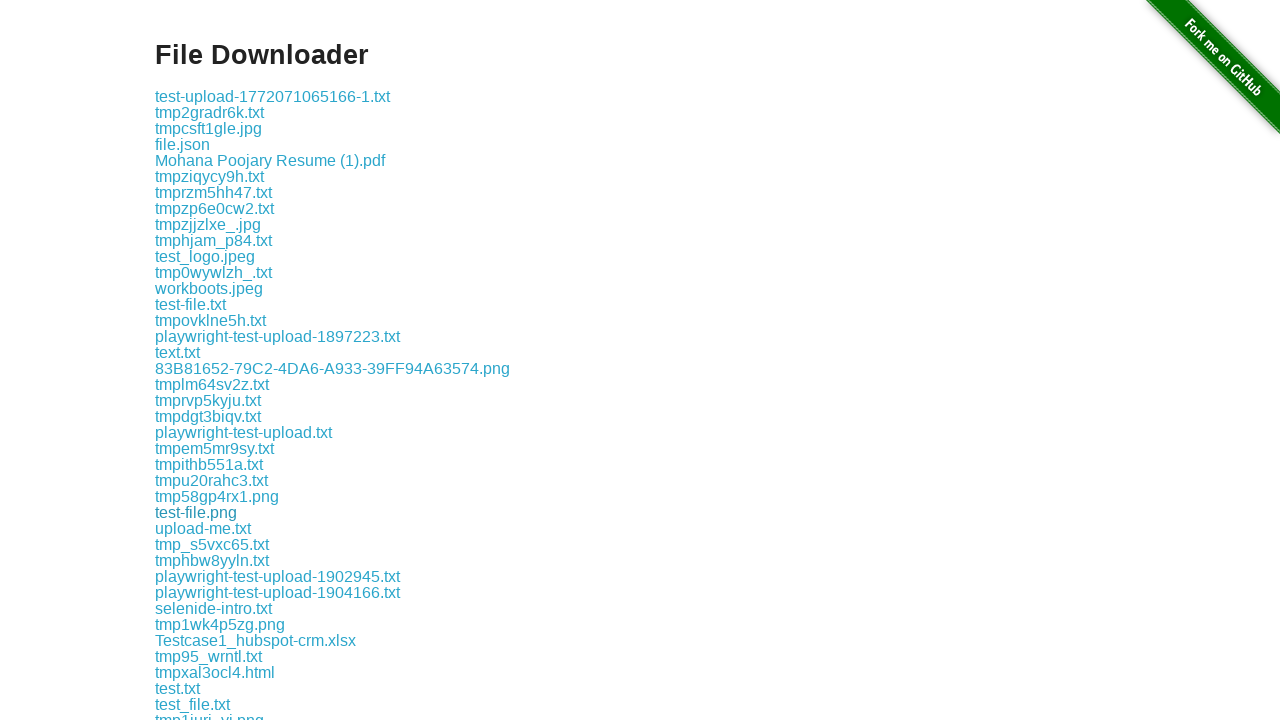

Waited 500ms after downloading link 27
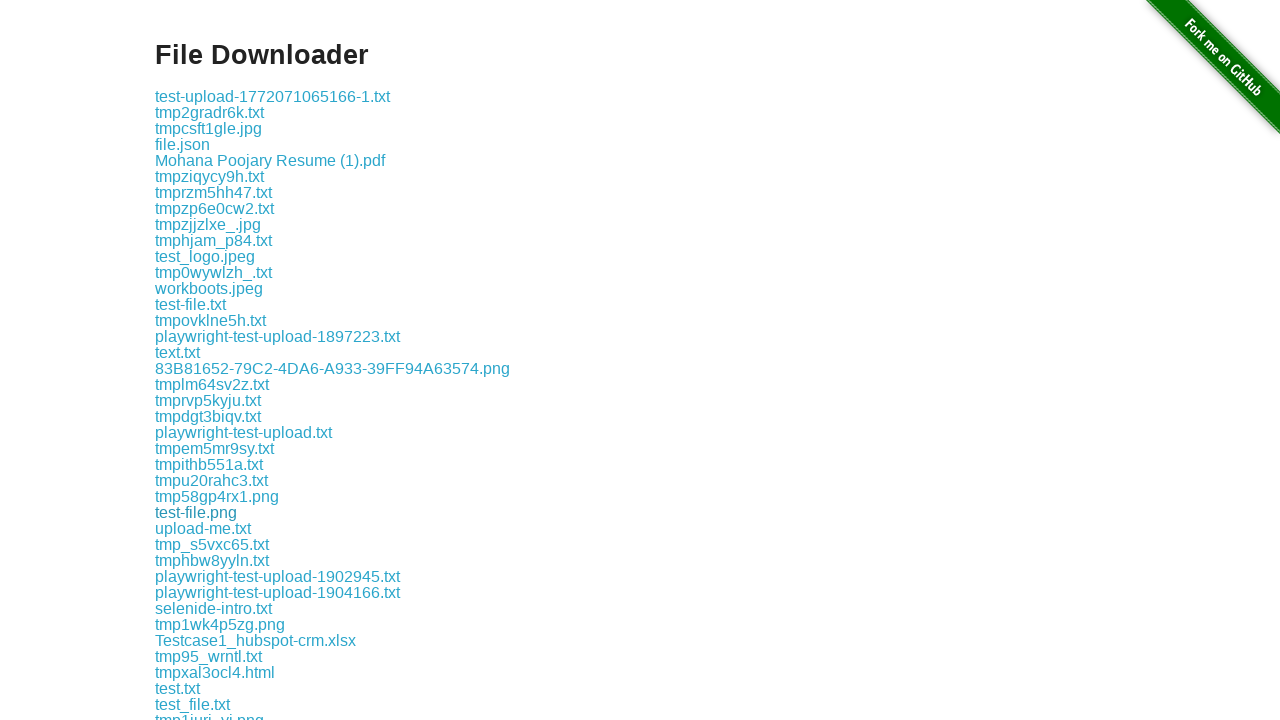

Clicked download link 28 of 172 at (203, 528) on a[href*='download'] >> nth=27
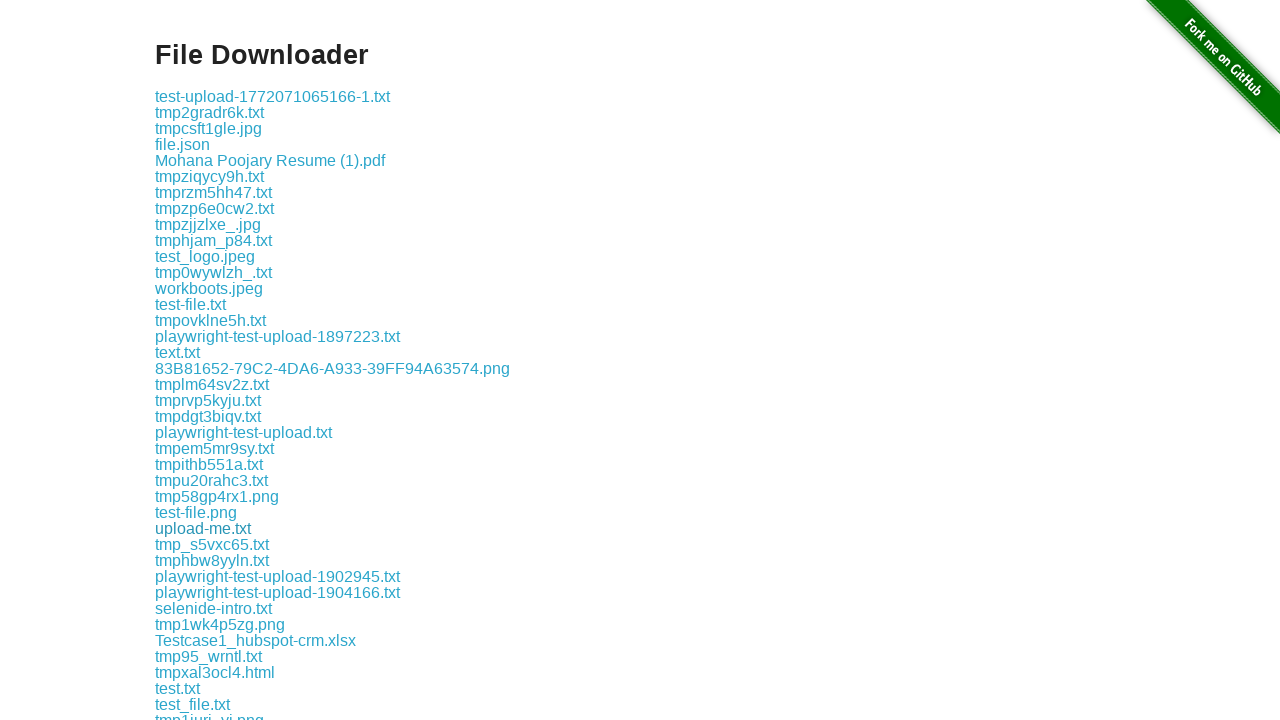

Waited 500ms after downloading link 28
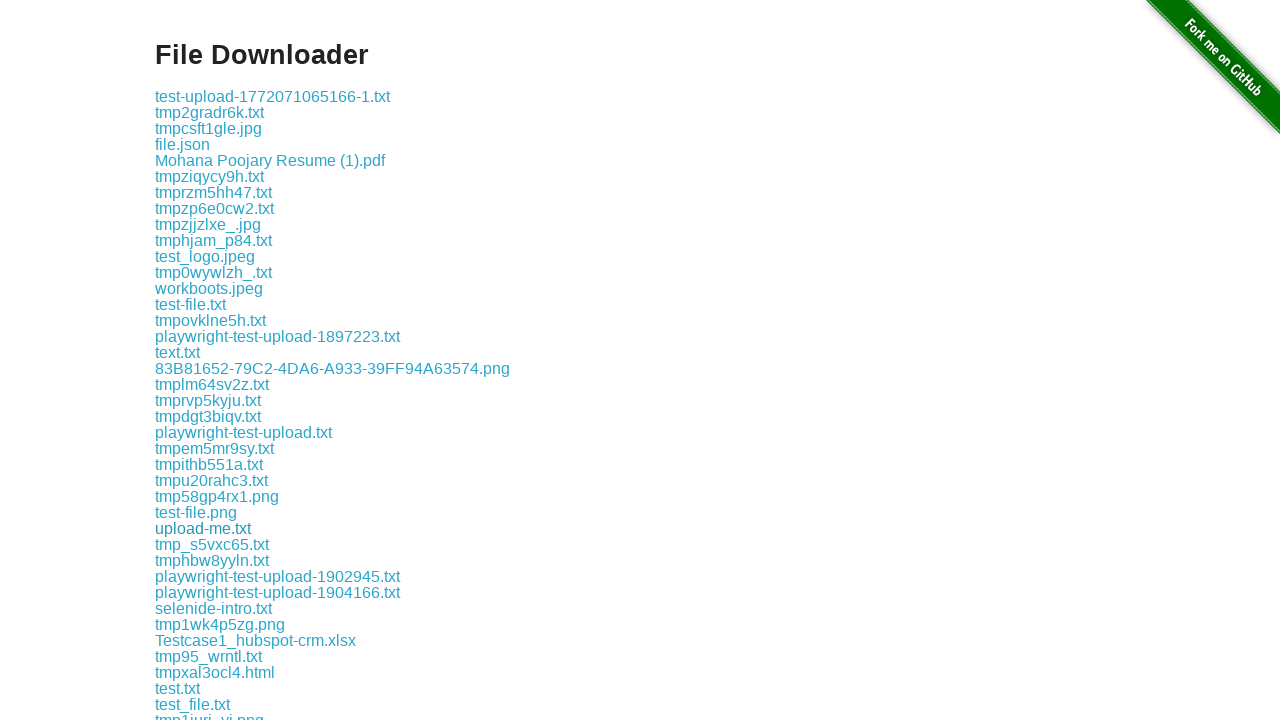

Clicked download link 29 of 172 at (212, 544) on a[href*='download'] >> nth=28
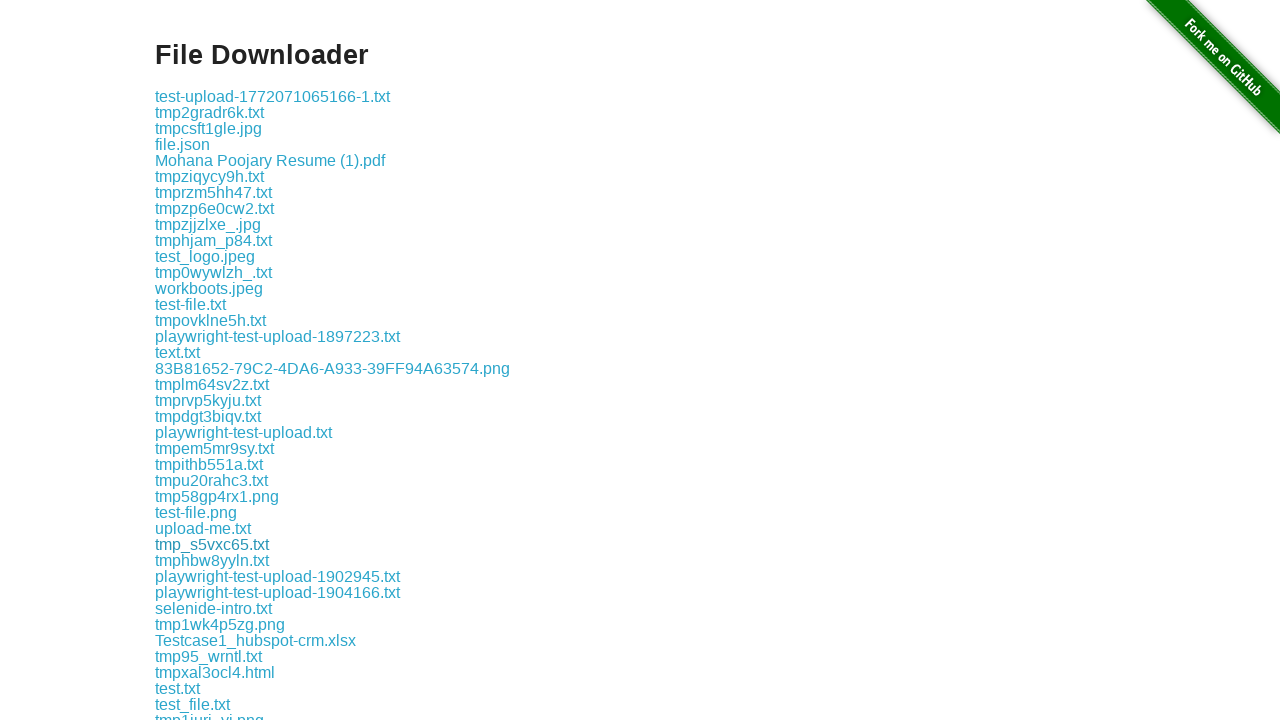

Waited 500ms after downloading link 29
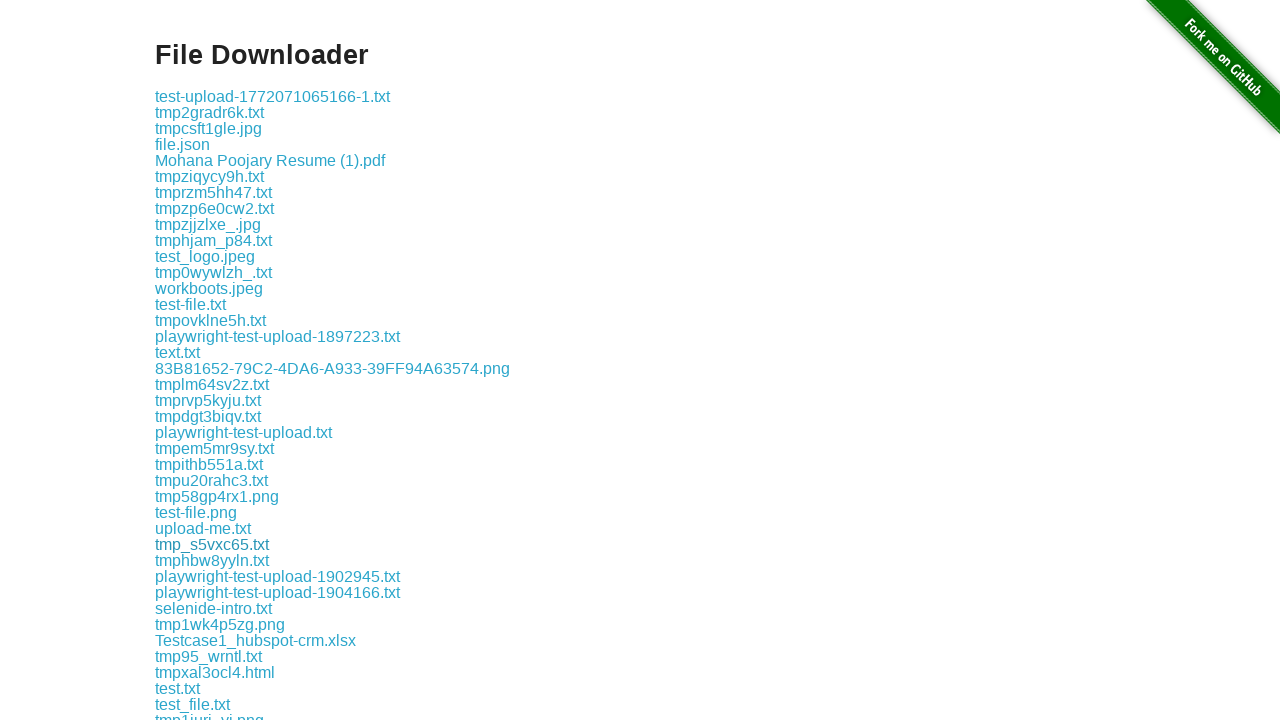

Clicked download link 30 of 172 at (212, 560) on a[href*='download'] >> nth=29
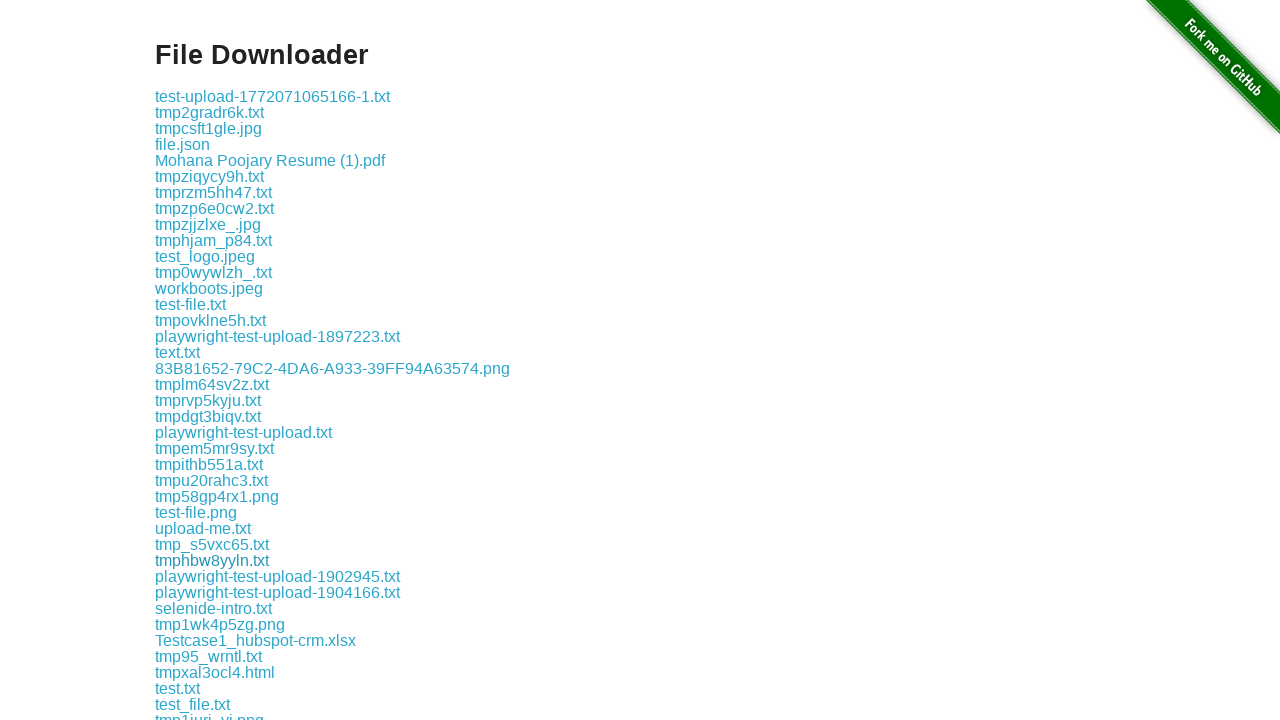

Waited 500ms after downloading link 30
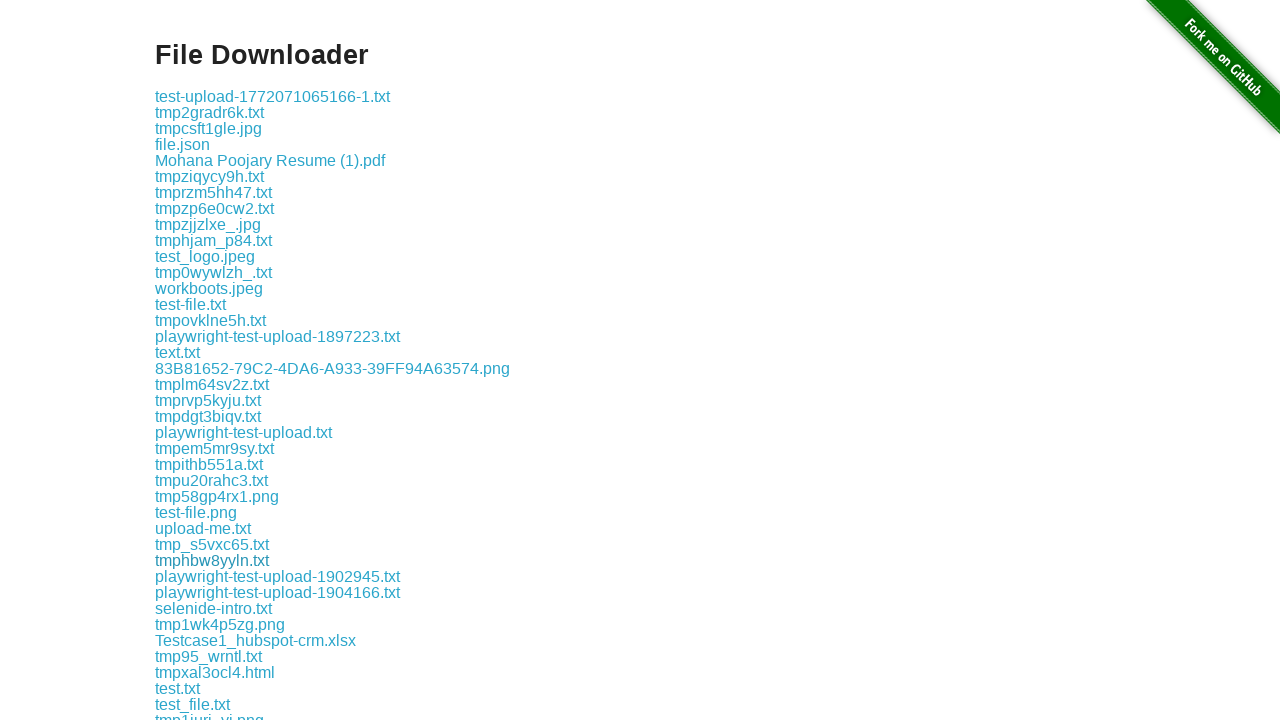

Clicked download link 31 of 172 at (278, 576) on a[href*='download'] >> nth=30
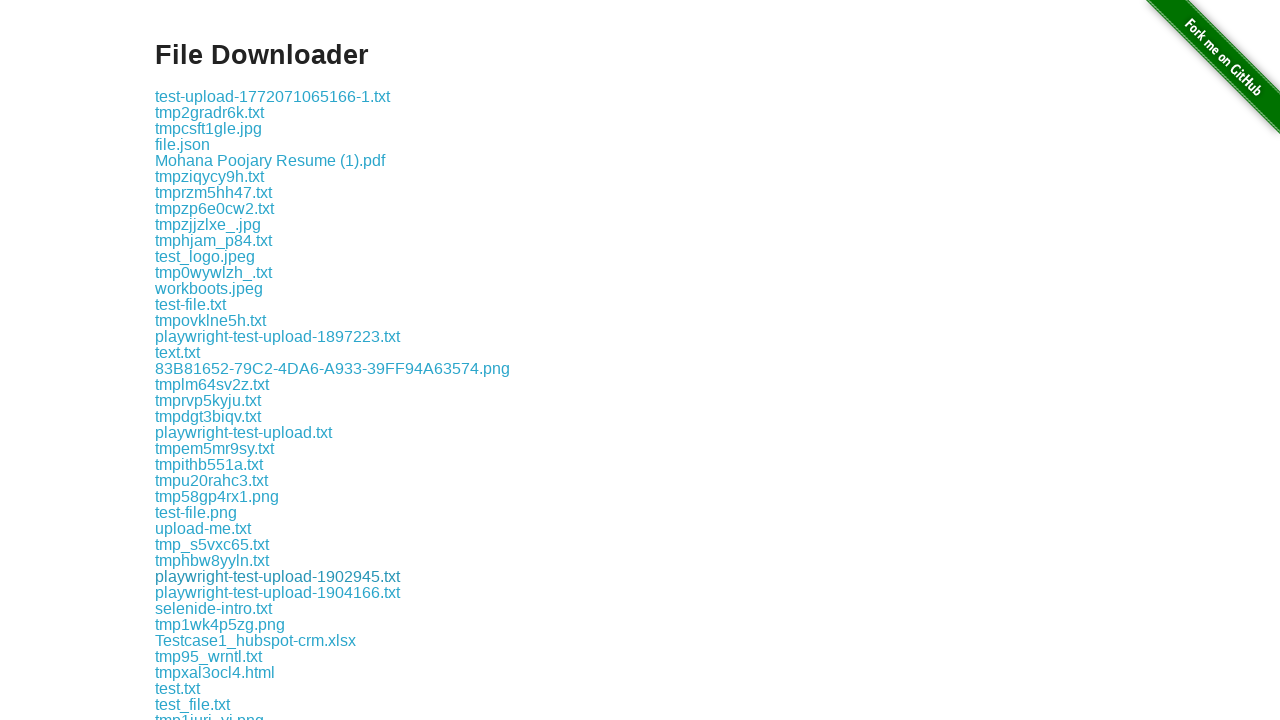

Waited 500ms after downloading link 31
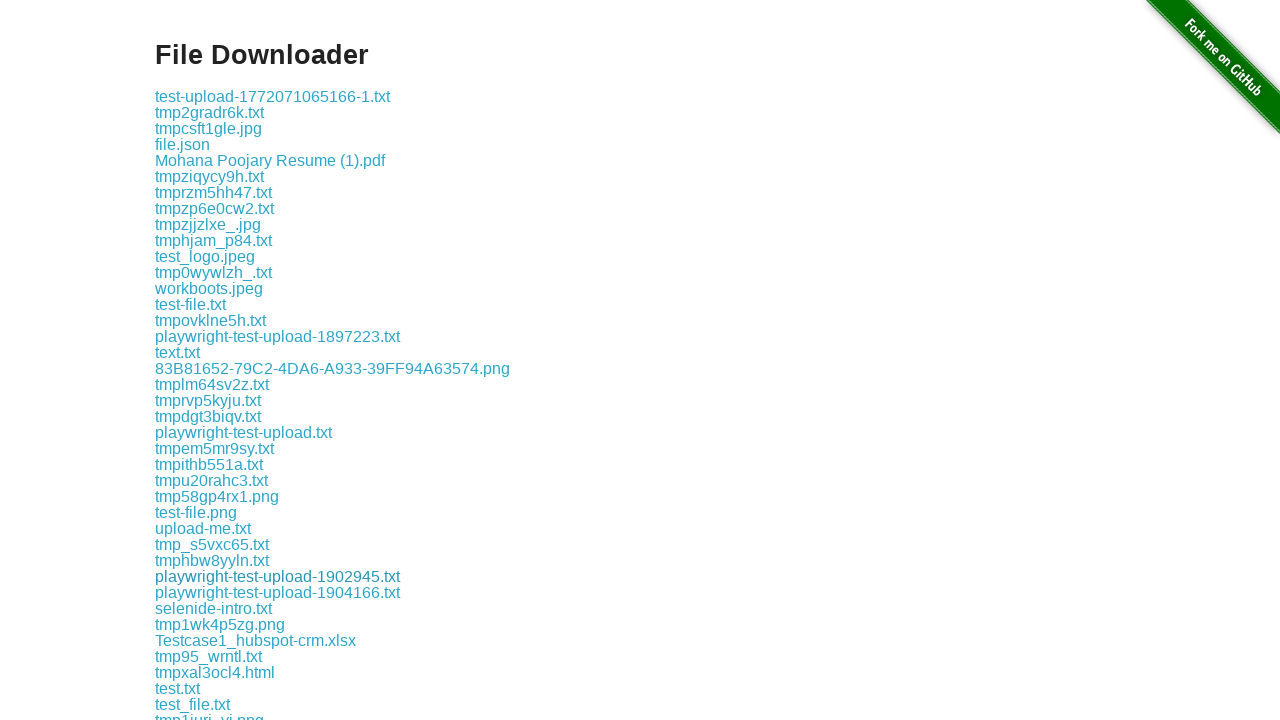

Clicked download link 32 of 172 at (278, 592) on a[href*='download'] >> nth=31
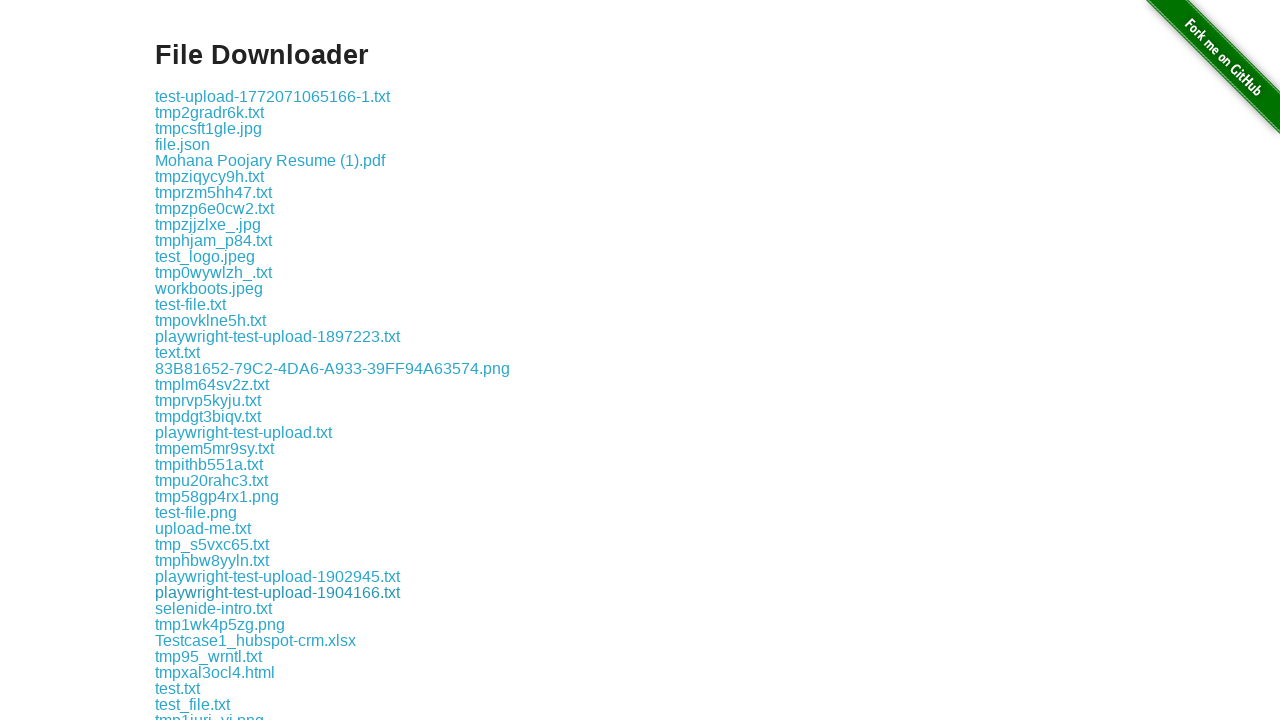

Waited 500ms after downloading link 32
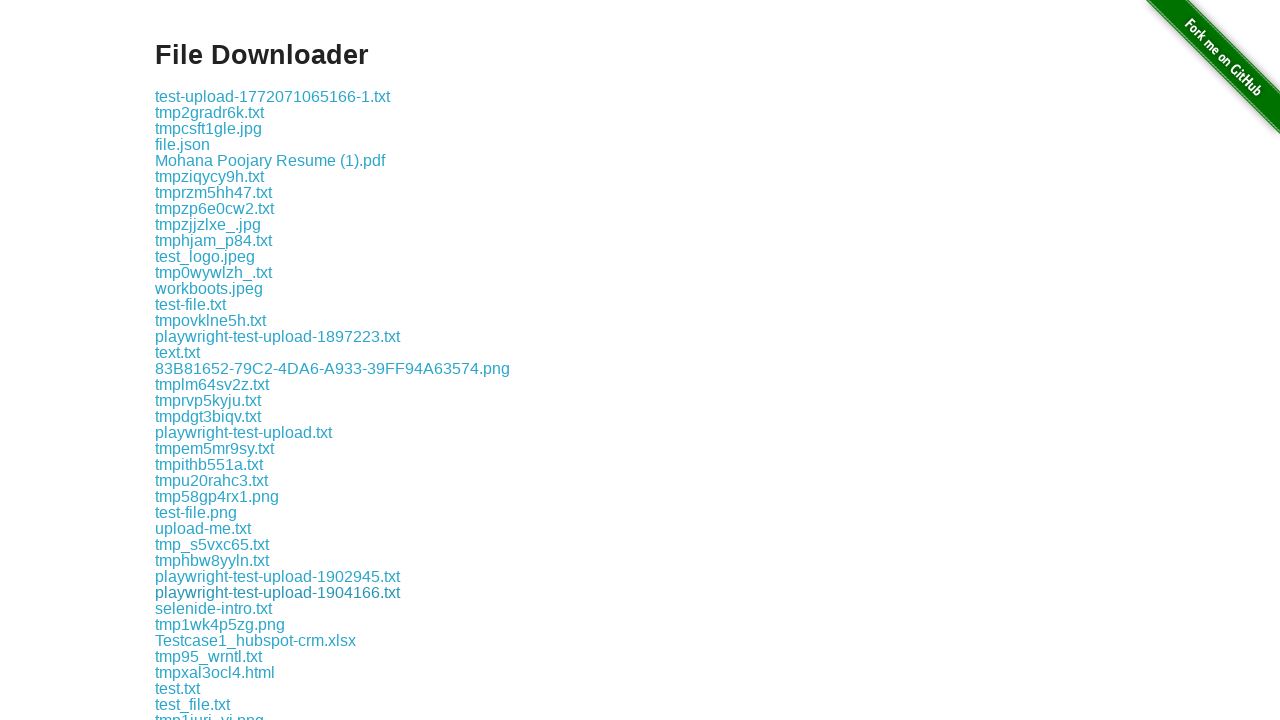

Clicked download link 33 of 172 at (214, 608) on a[href*='download'] >> nth=32
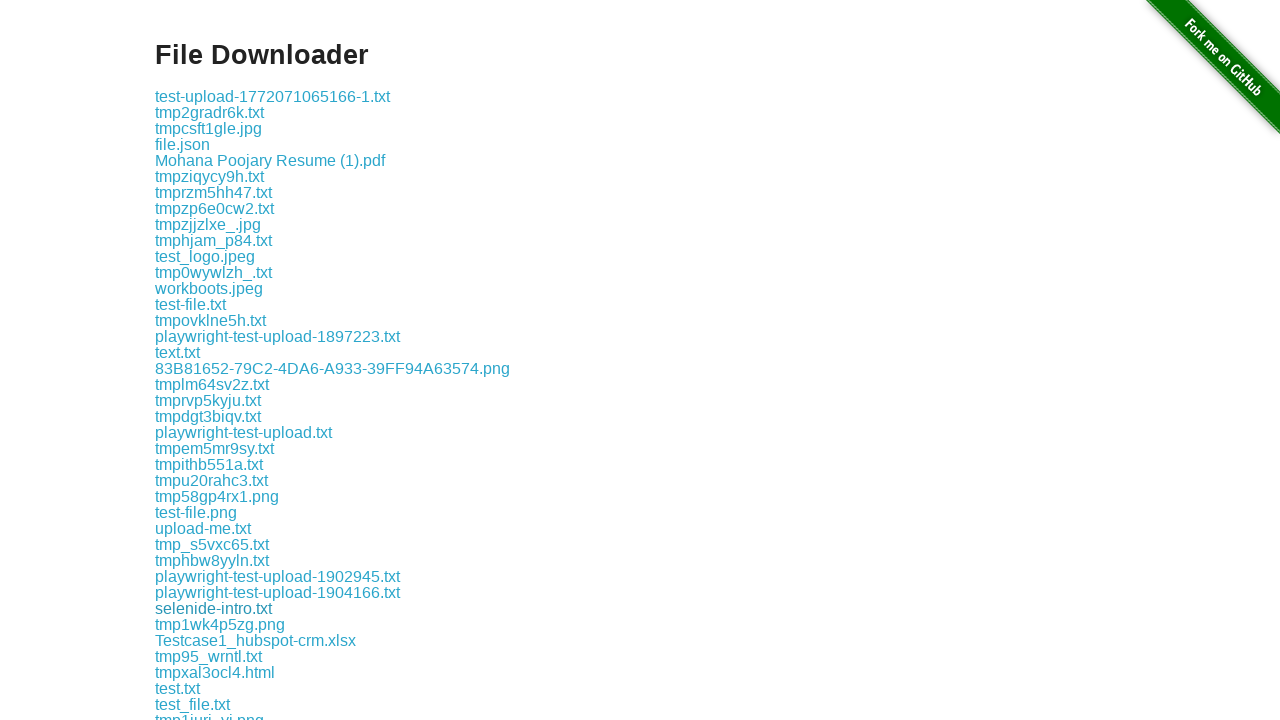

Waited 500ms after downloading link 33
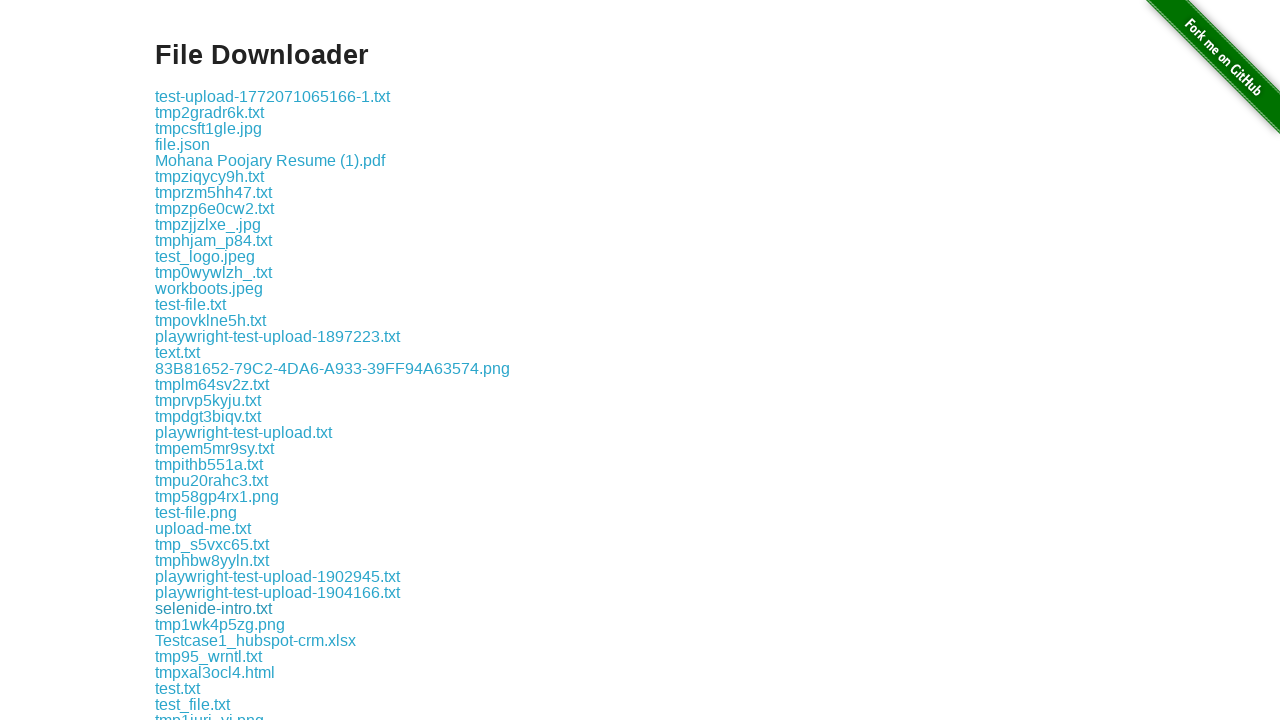

Clicked download link 34 of 172 at (220, 624) on a[href*='download'] >> nth=33
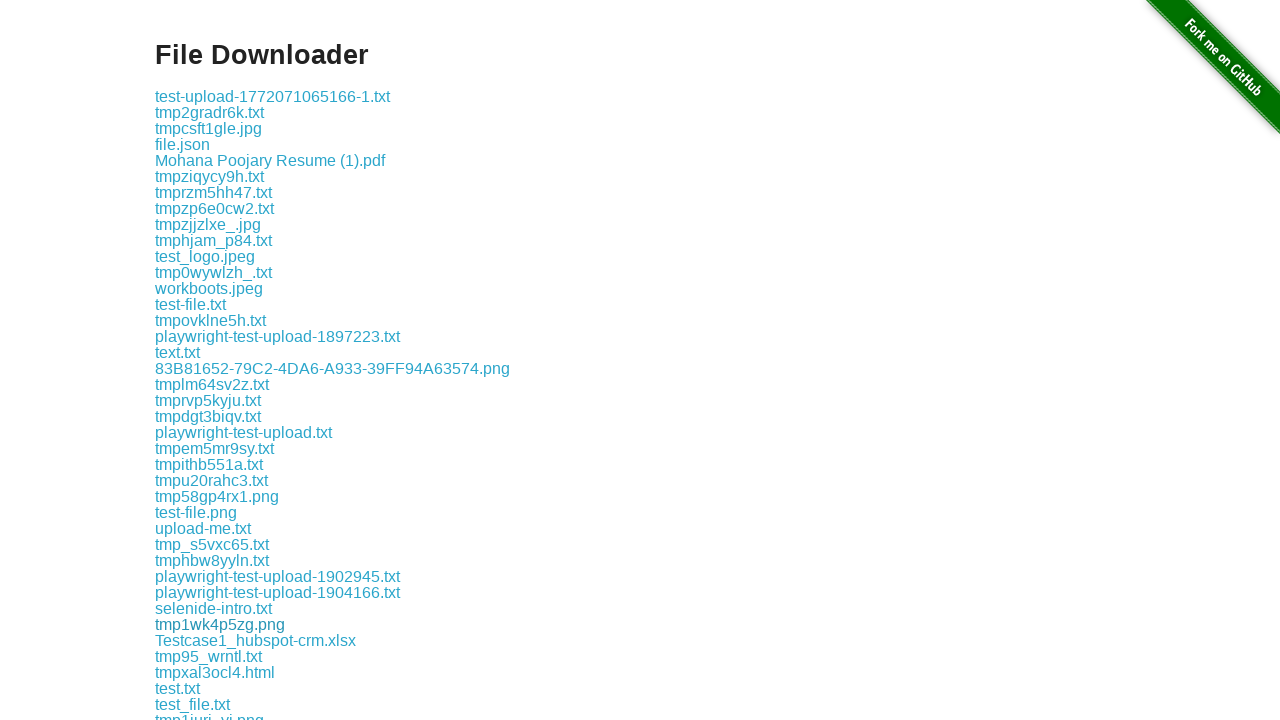

Waited 500ms after downloading link 34
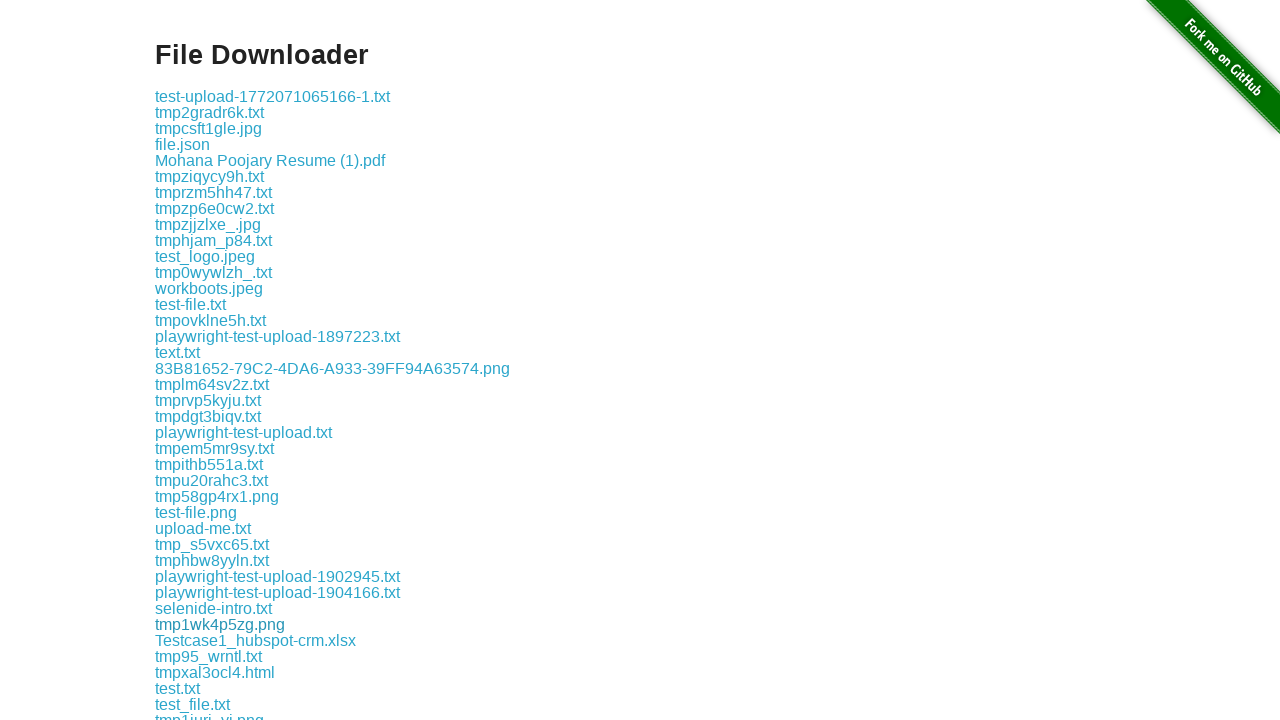

Clicked download link 35 of 172 at (256, 640) on a[href*='download'] >> nth=34
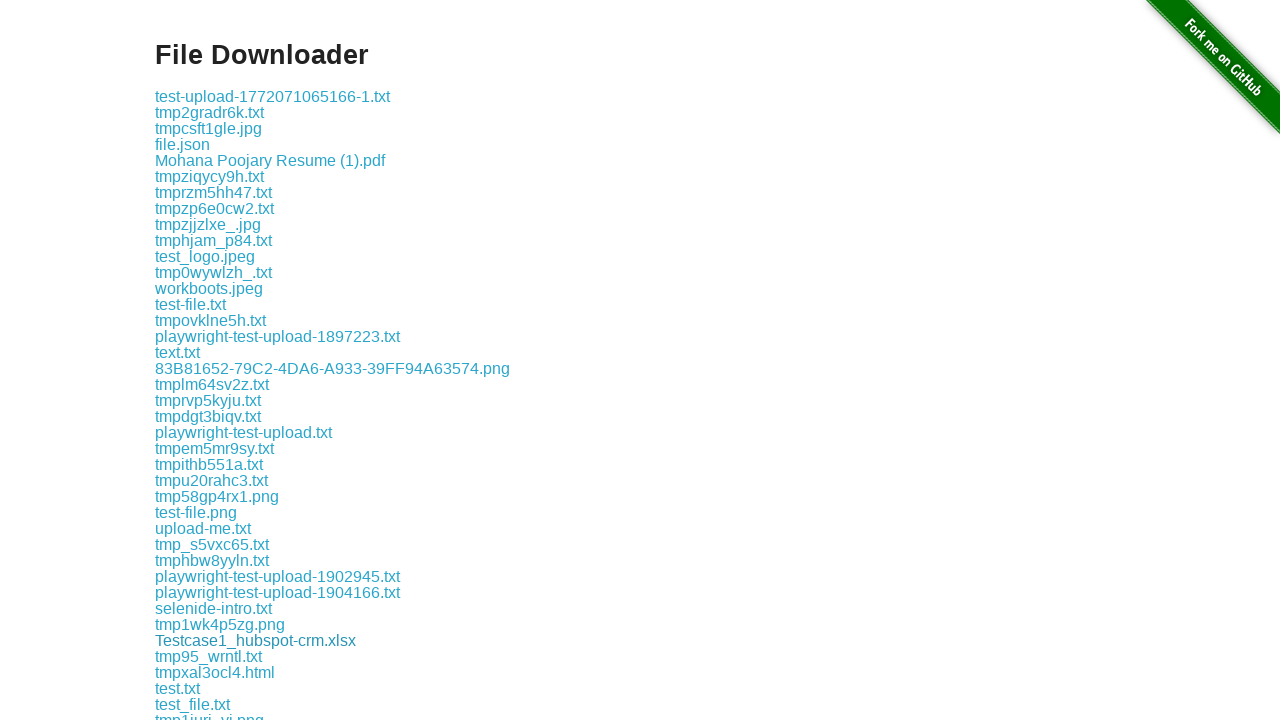

Waited 500ms after downloading link 35
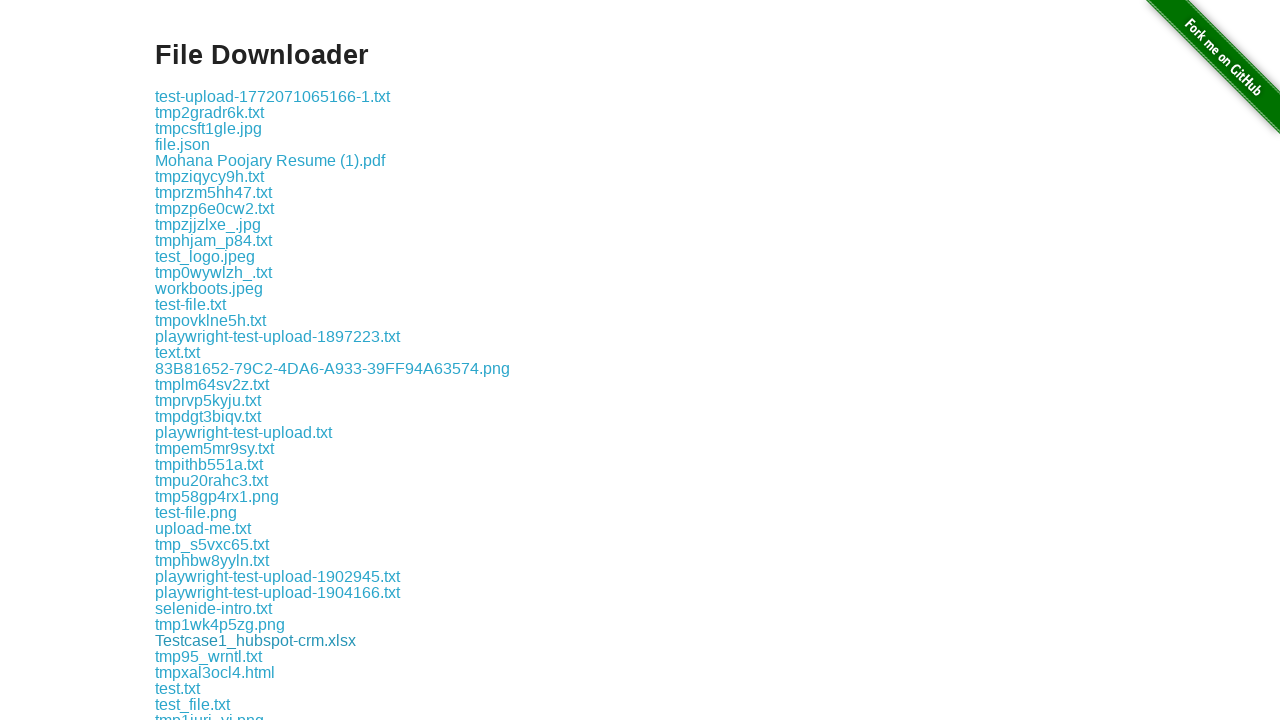

Clicked download link 36 of 172 at (208, 656) on a[href*='download'] >> nth=35
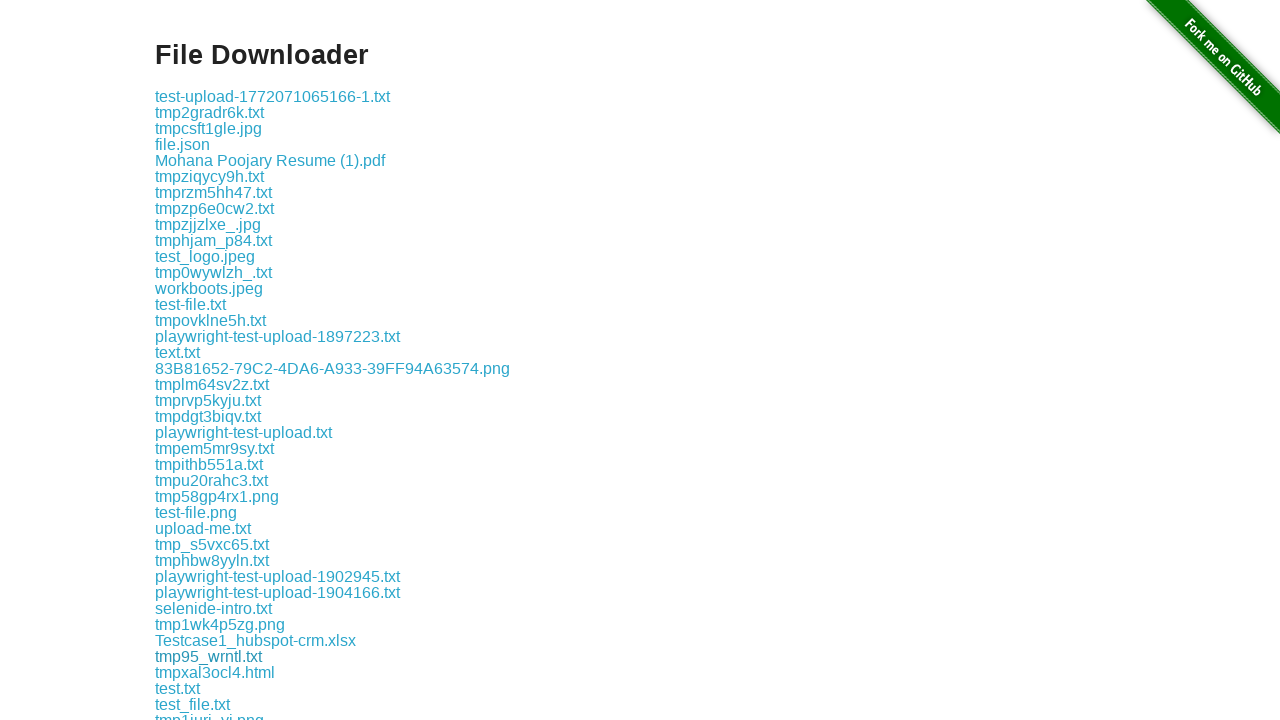

Waited 500ms after downloading link 36
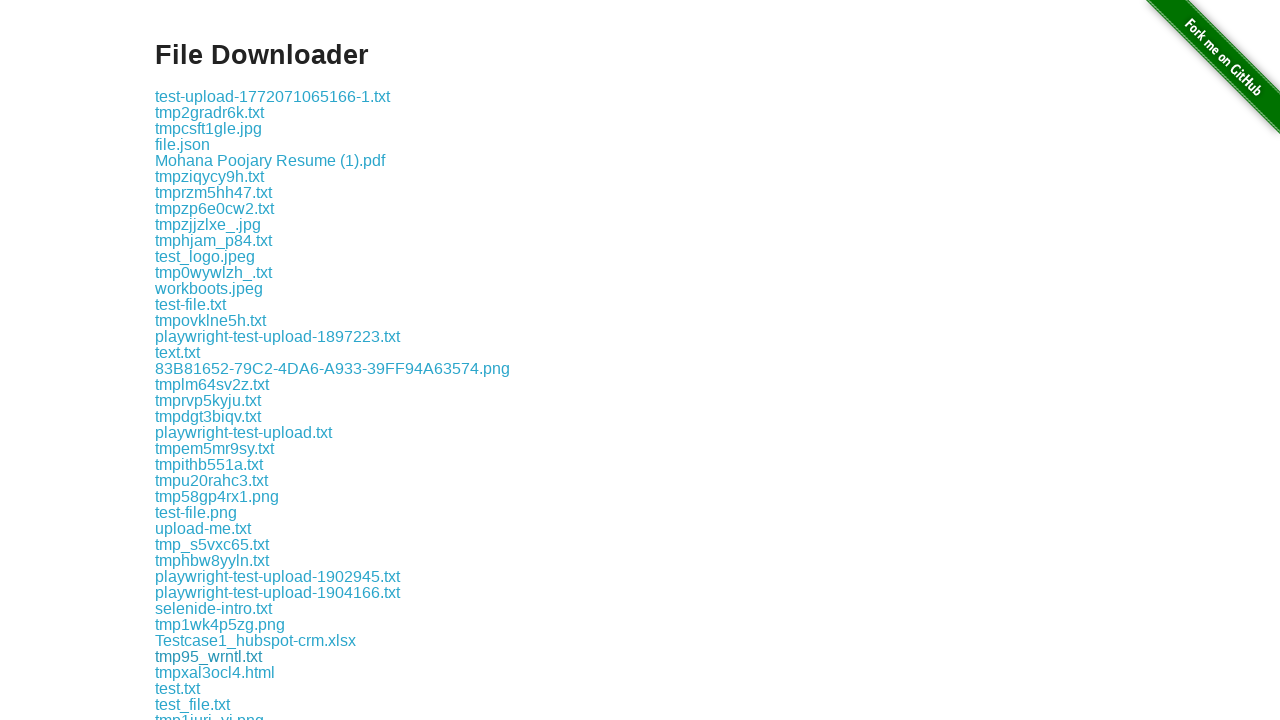

Clicked download link 37 of 172 at (215, 672) on a[href*='download'] >> nth=36
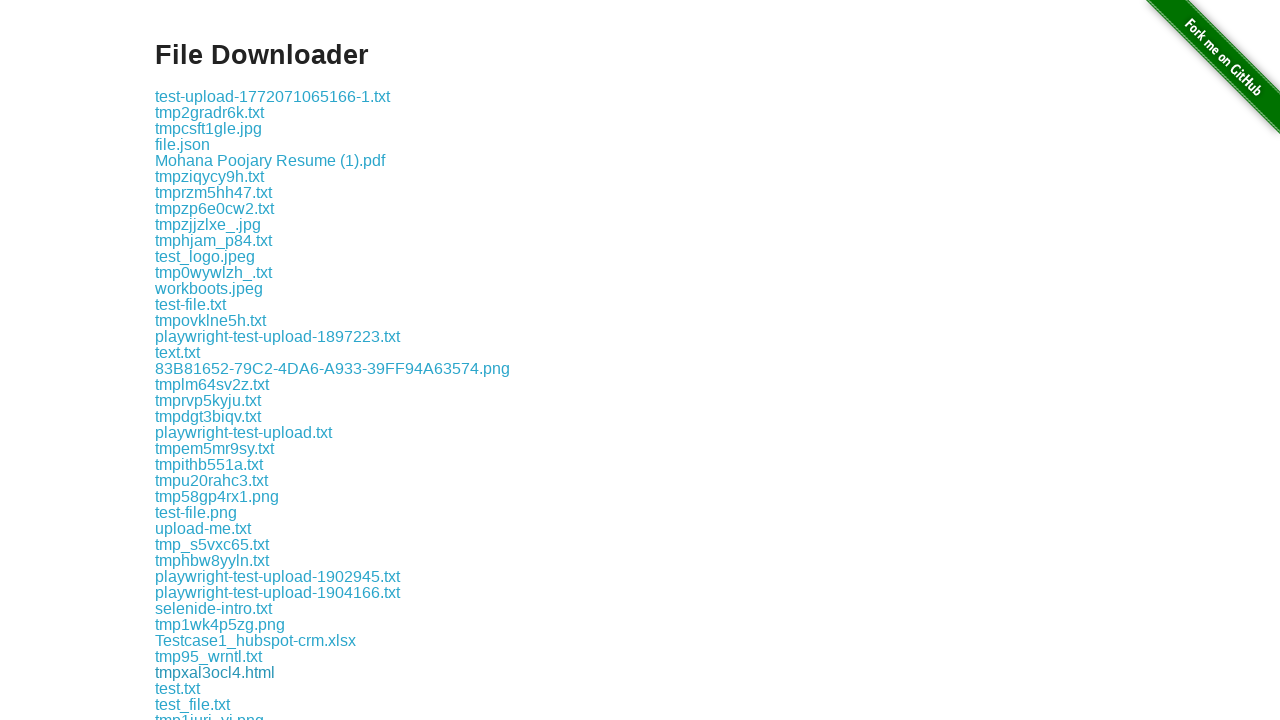

Waited 500ms after downloading link 37
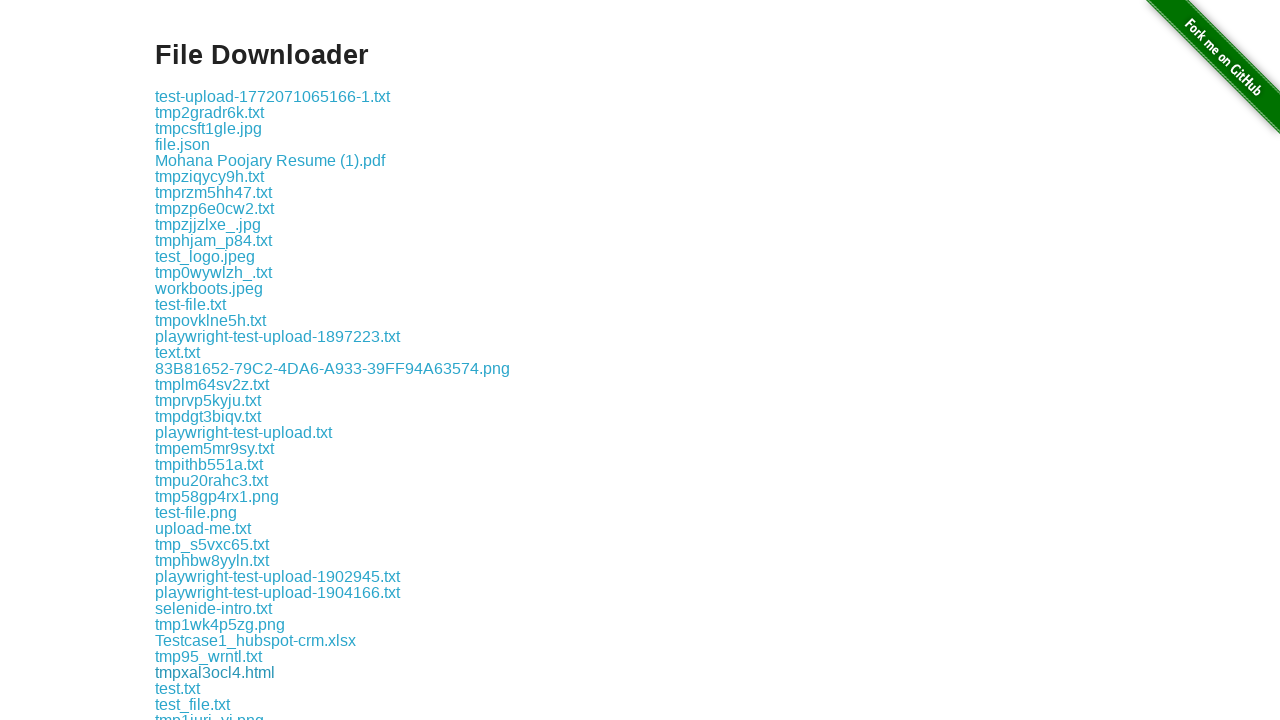

Clicked download link 38 of 172 at (178, 688) on a[href*='download'] >> nth=37
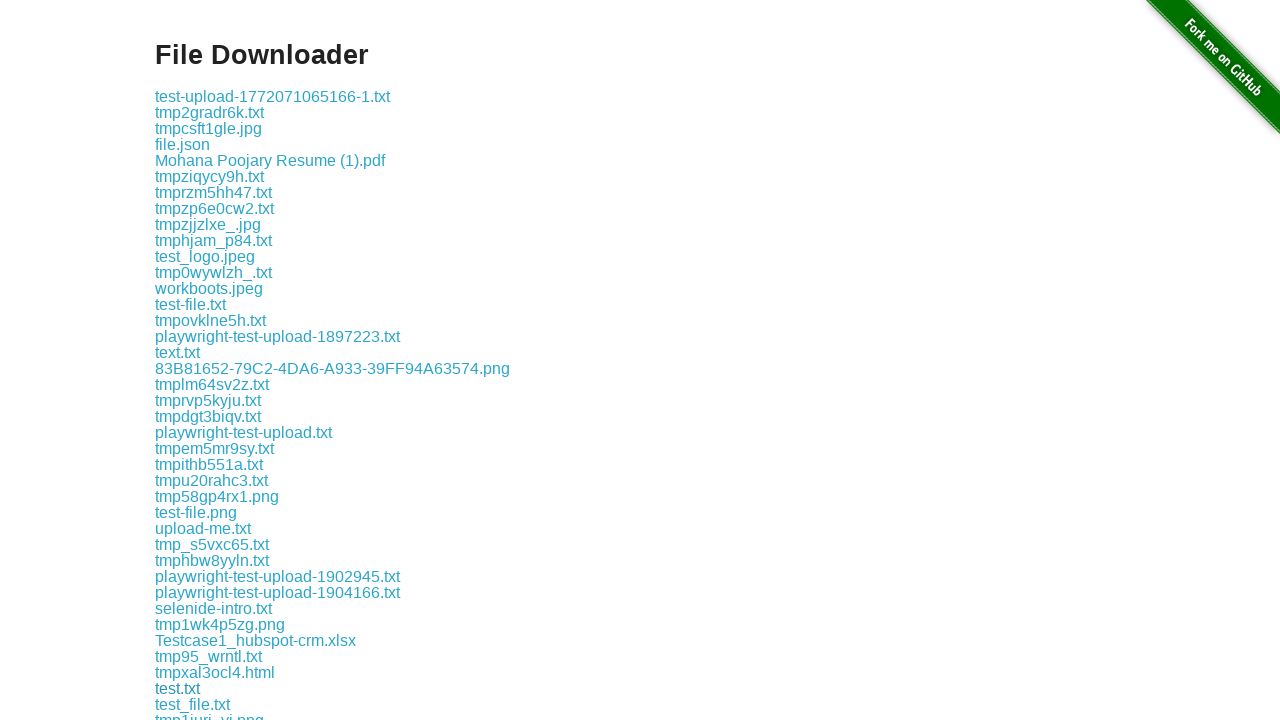

Waited 500ms after downloading link 38
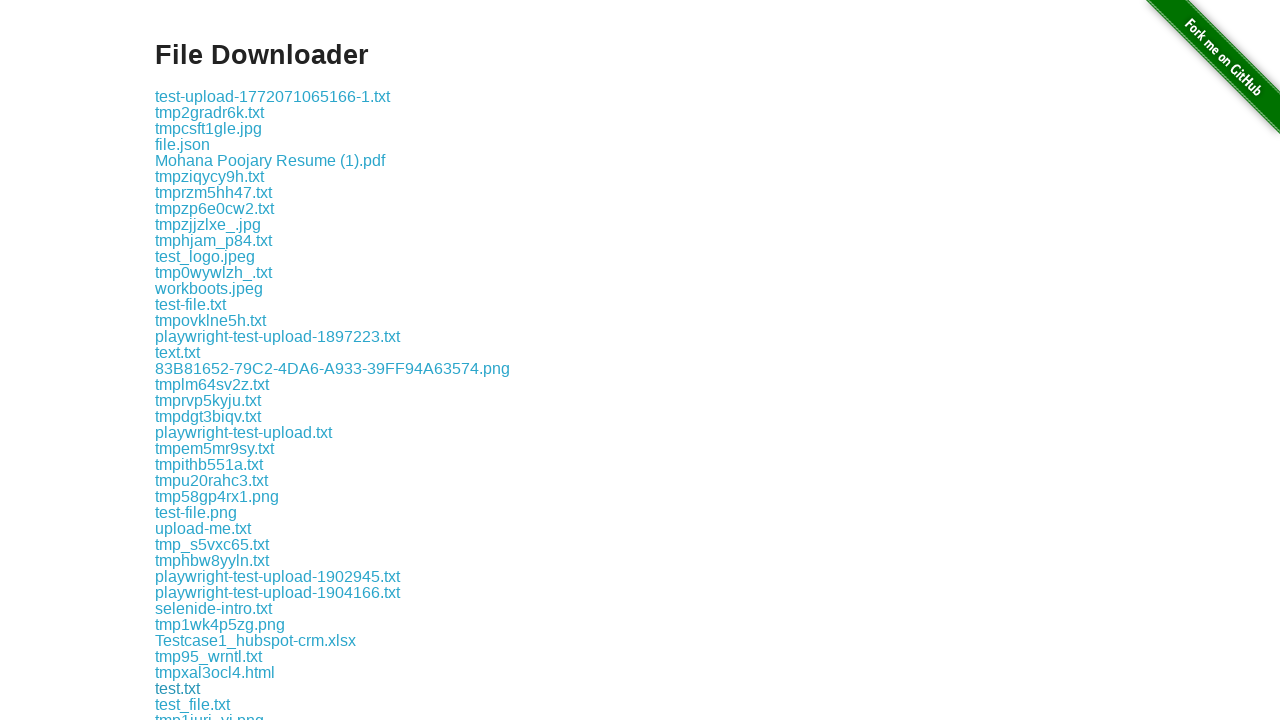

Clicked download link 39 of 172 at (192, 704) on a[href*='download'] >> nth=38
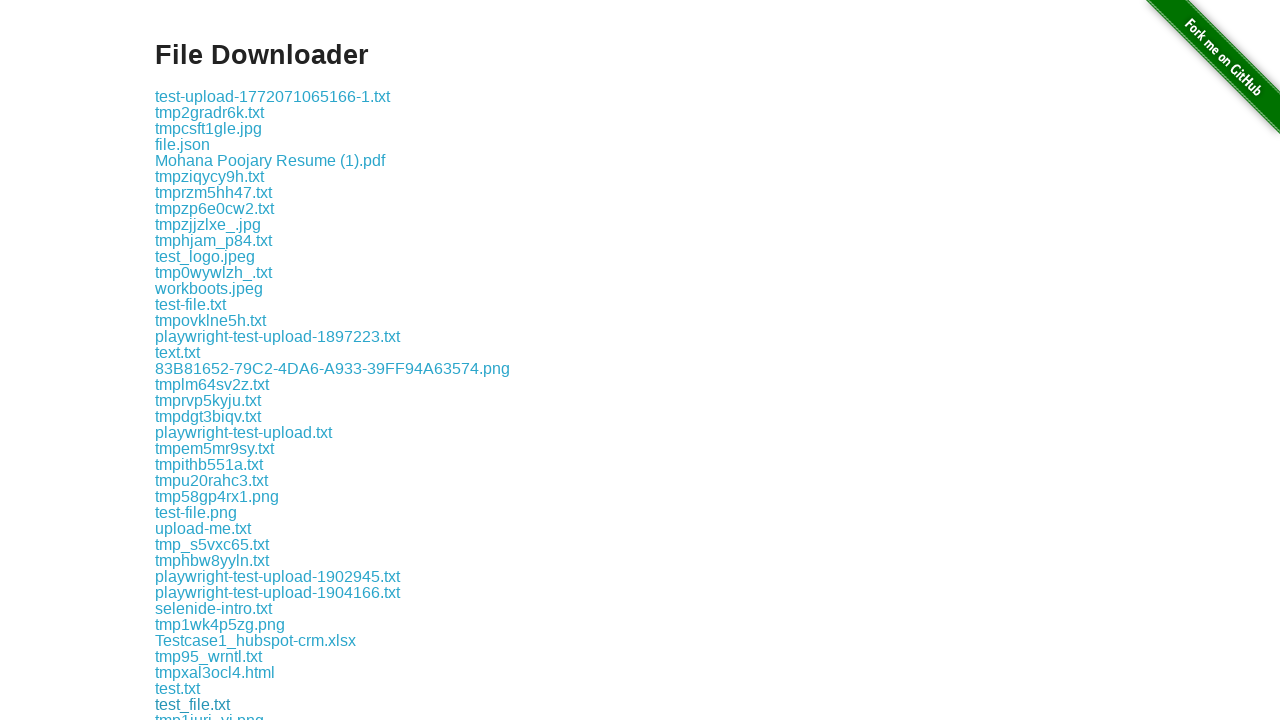

Waited 500ms after downloading link 39
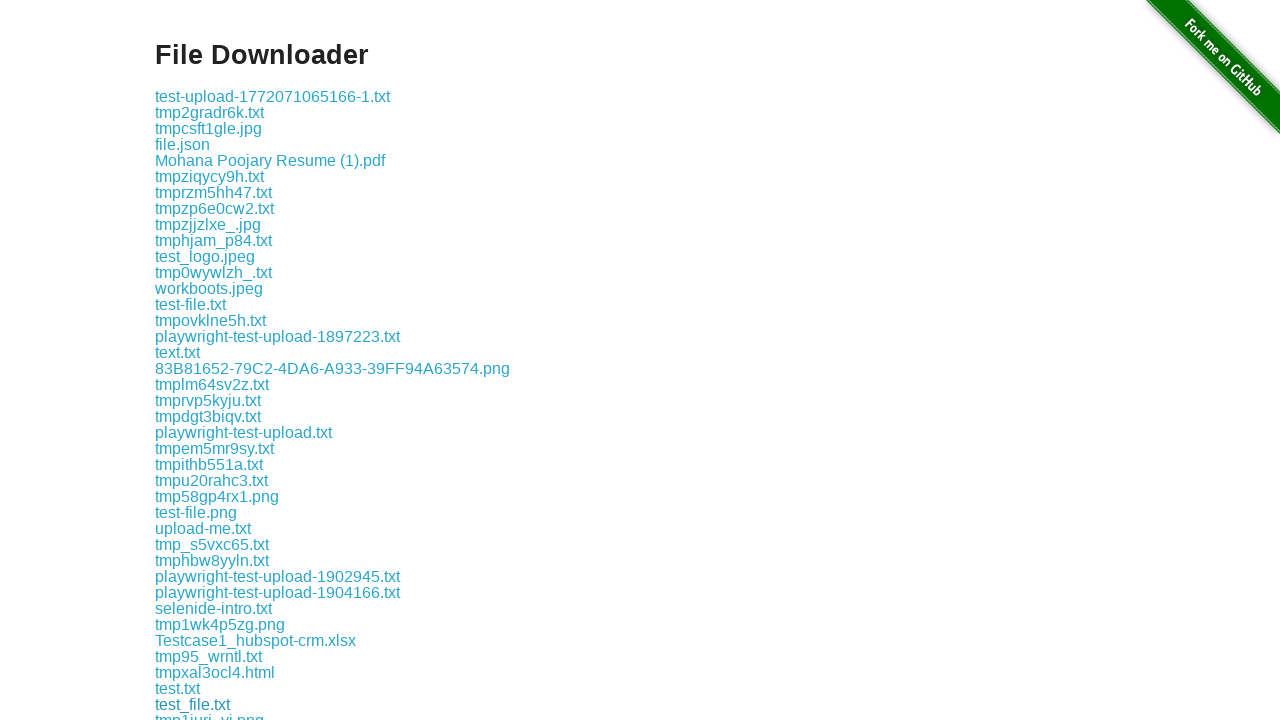

Clicked download link 40 of 172 at (210, 712) on a[href*='download'] >> nth=39
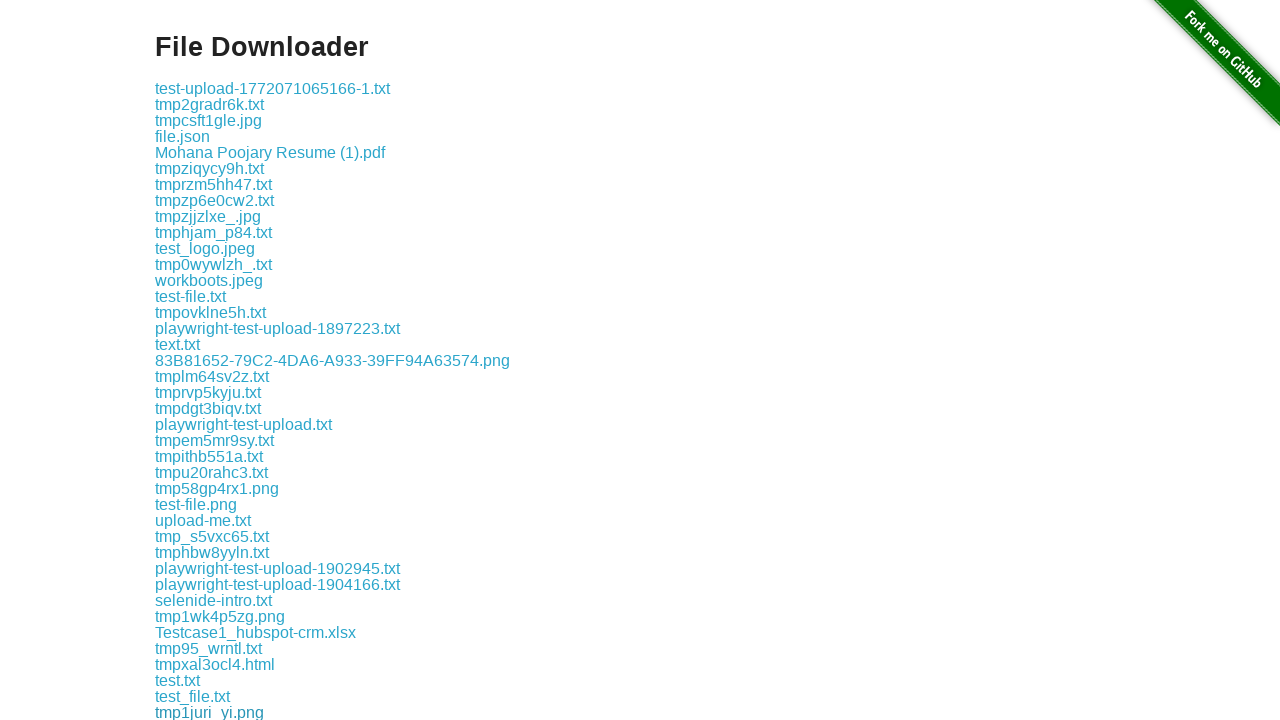

Waited 500ms after downloading link 40
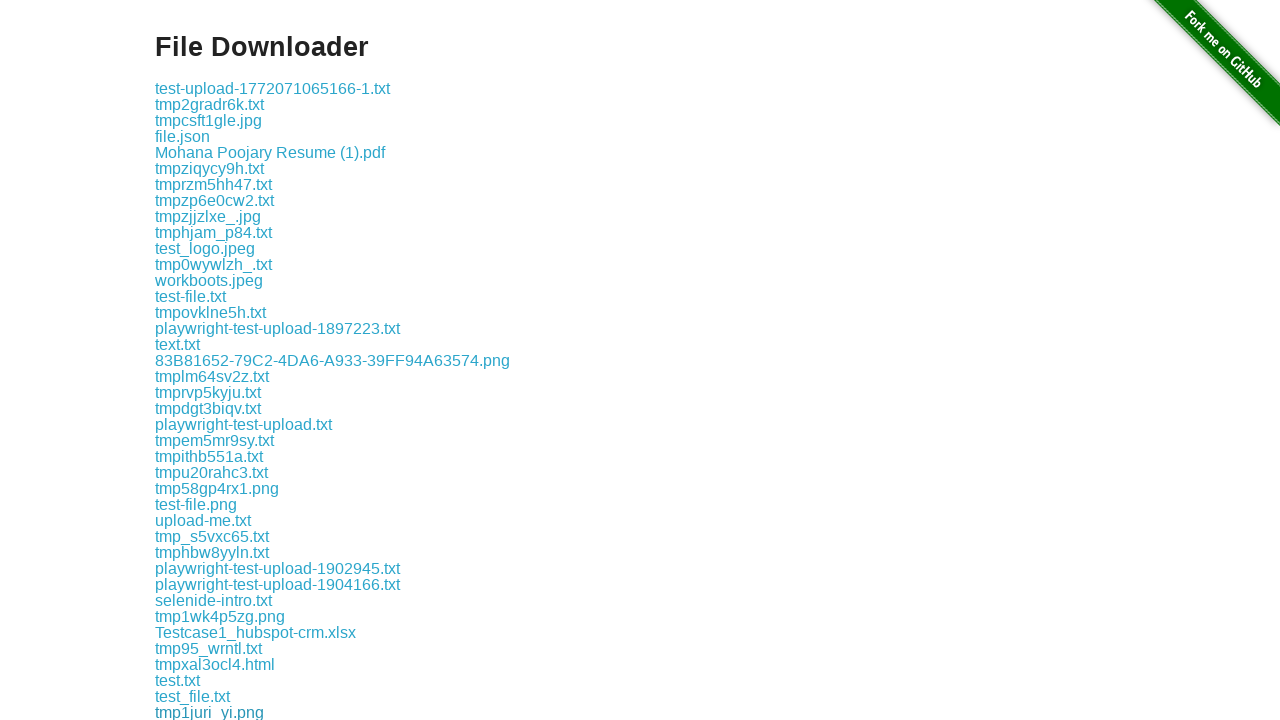

Clicked download link 41 of 172 at (198, 712) on a[href*='download'] >> nth=40
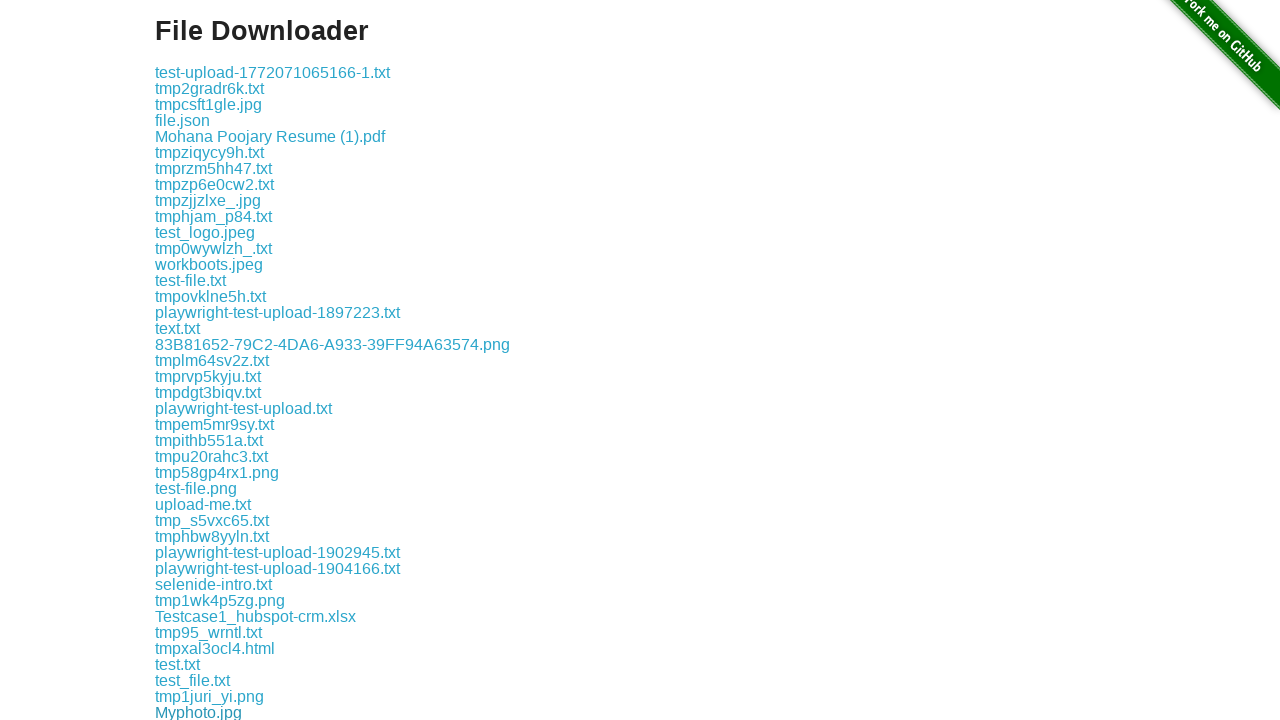

Waited 500ms after downloading link 41
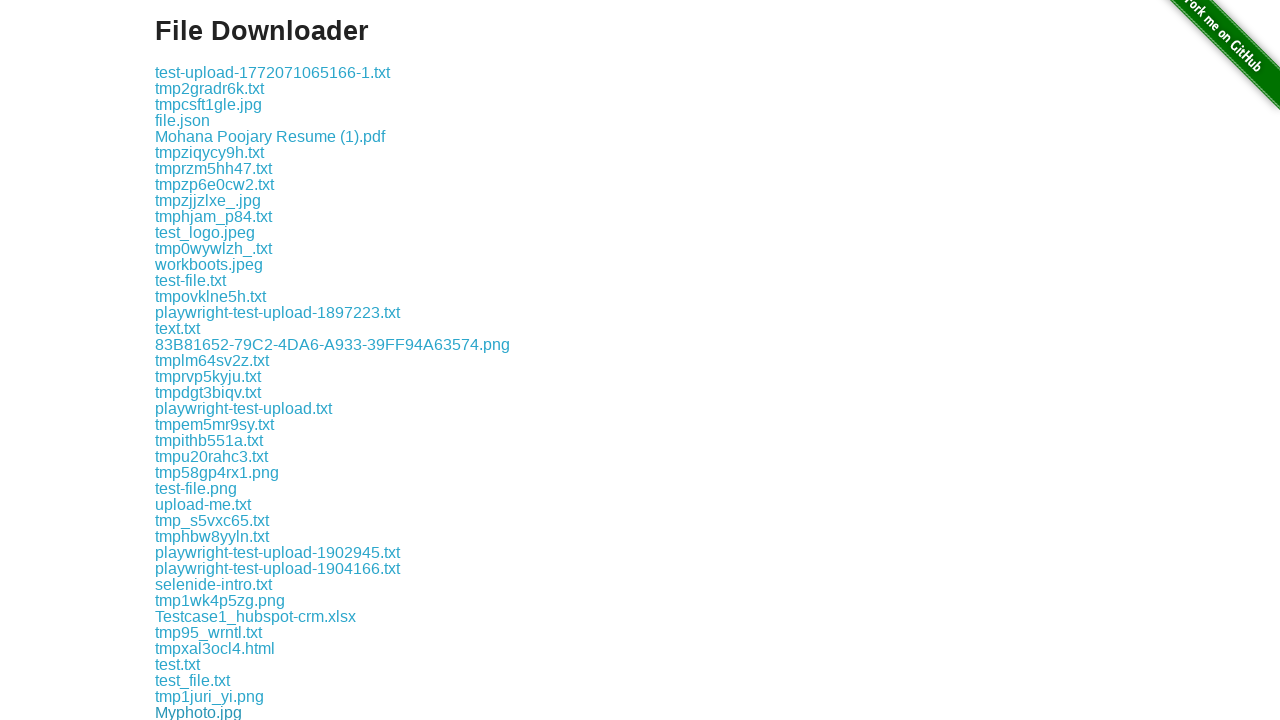

Clicked download link 42 of 172 at (204, 712) on a[href*='download'] >> nth=41
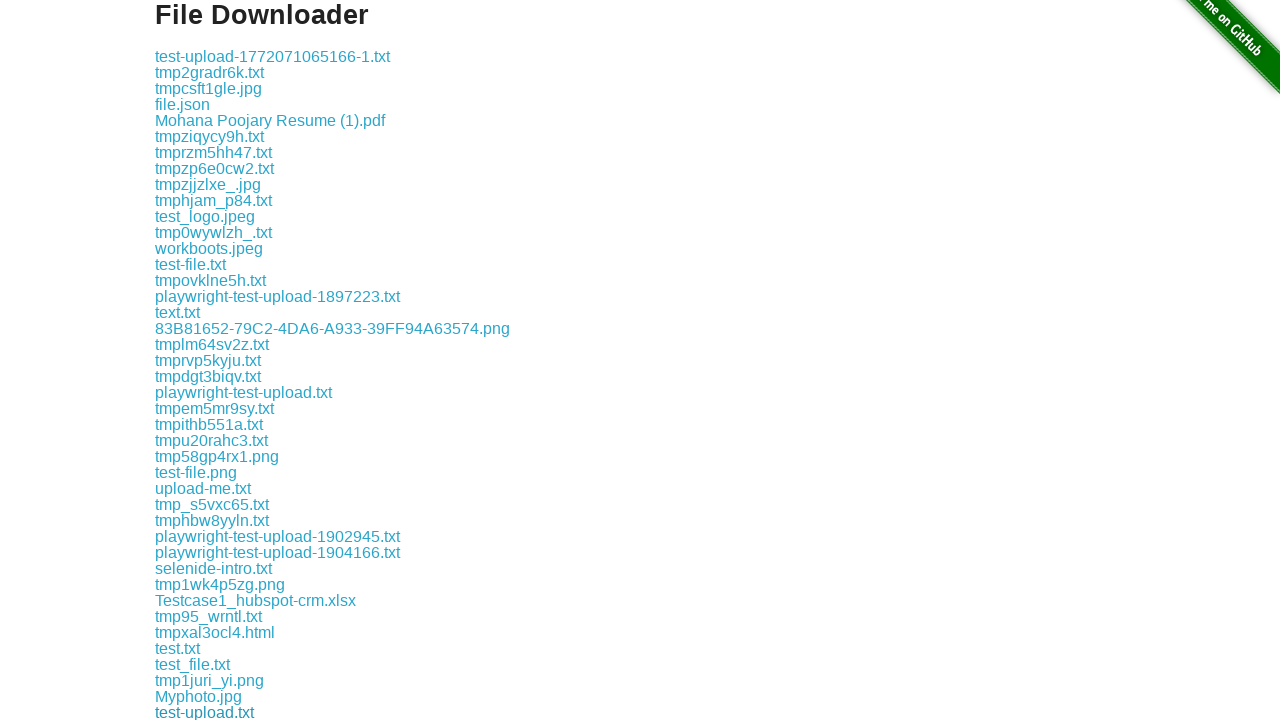

Waited 500ms after downloading link 42
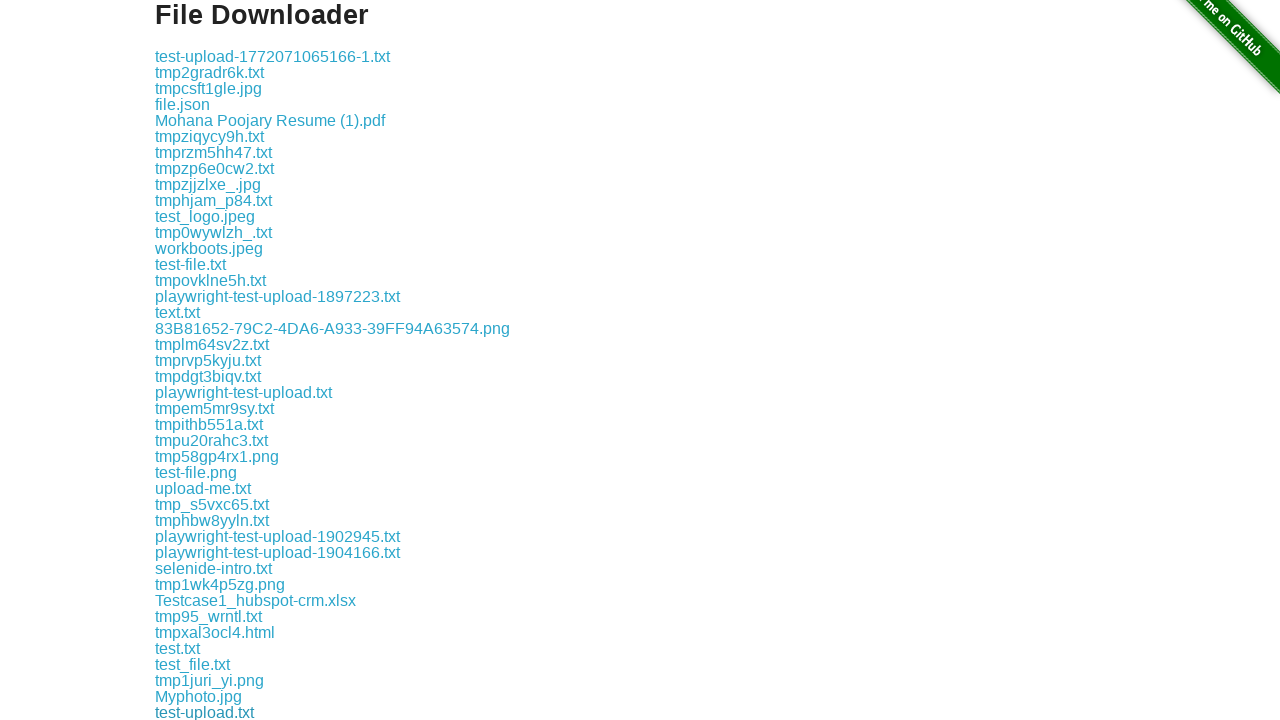

Clicked download link 43 of 172 at (216, 712) on a[href*='download'] >> nth=42
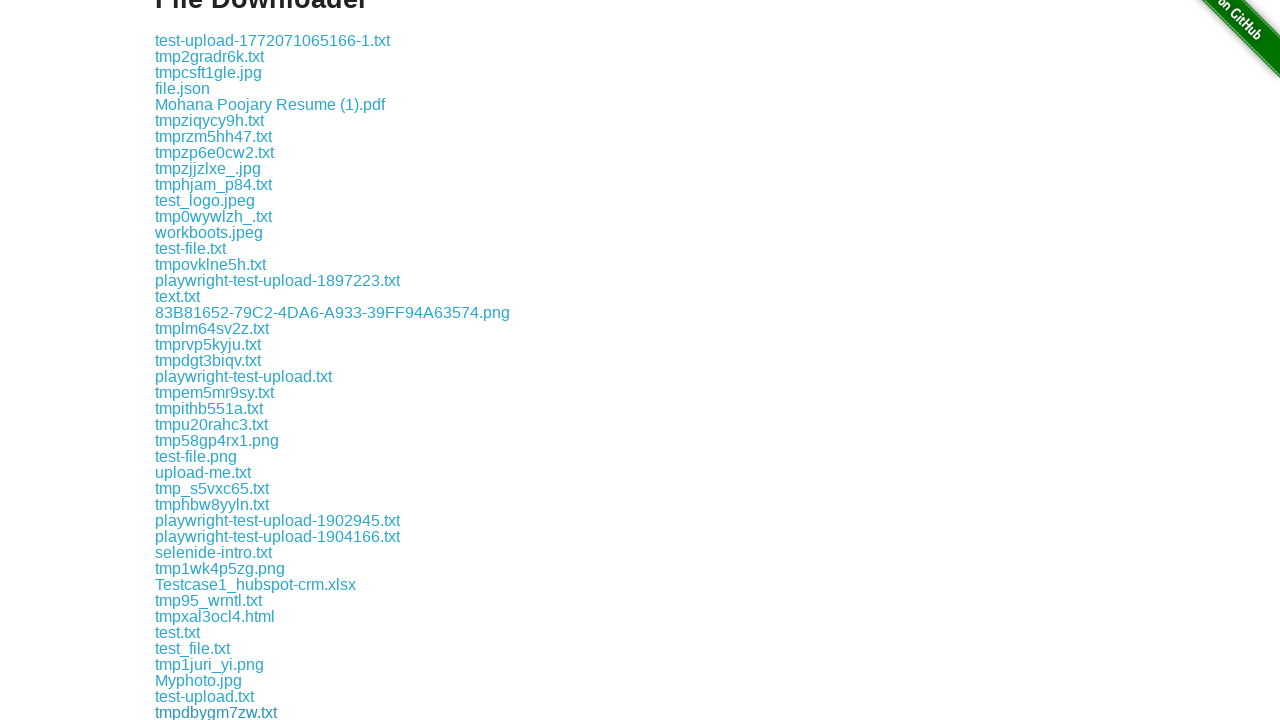

Waited 500ms after downloading link 43
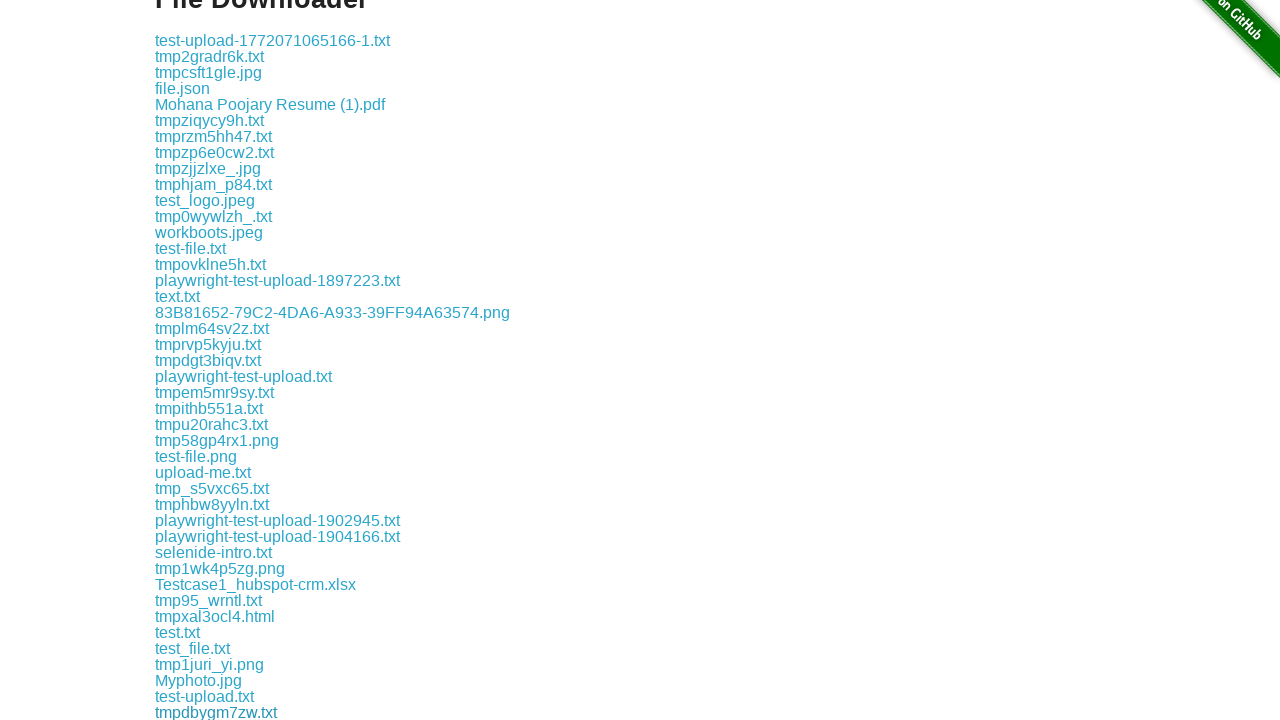

Clicked download link 44 of 172 at (212, 712) on a[href*='download'] >> nth=43
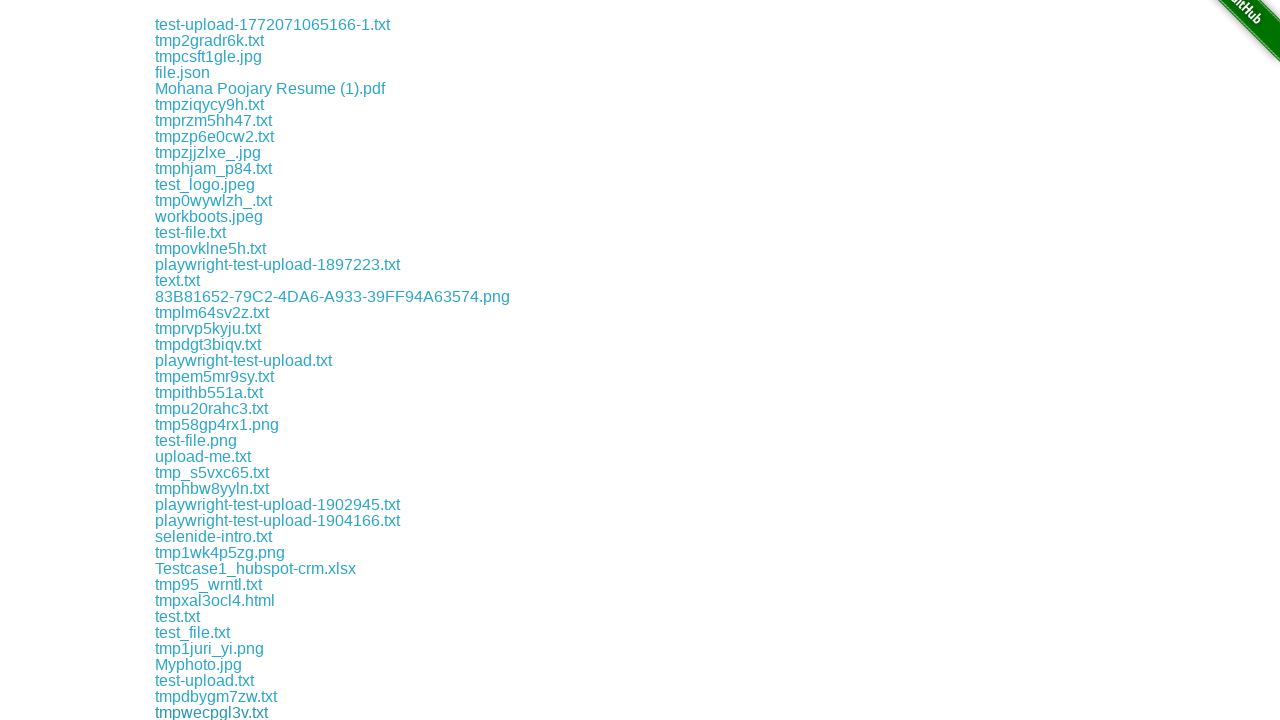

Waited 500ms after downloading link 44
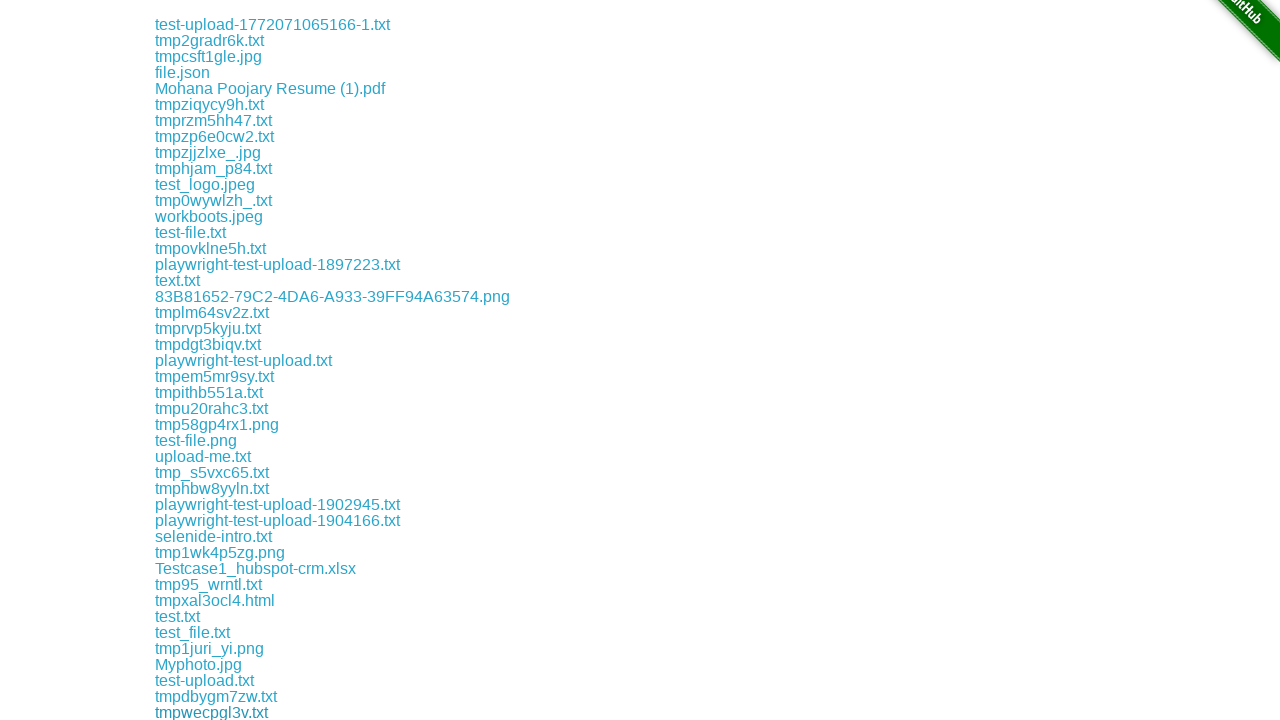

Clicked download link 45 of 172 at (216, 712) on a[href*='download'] >> nth=44
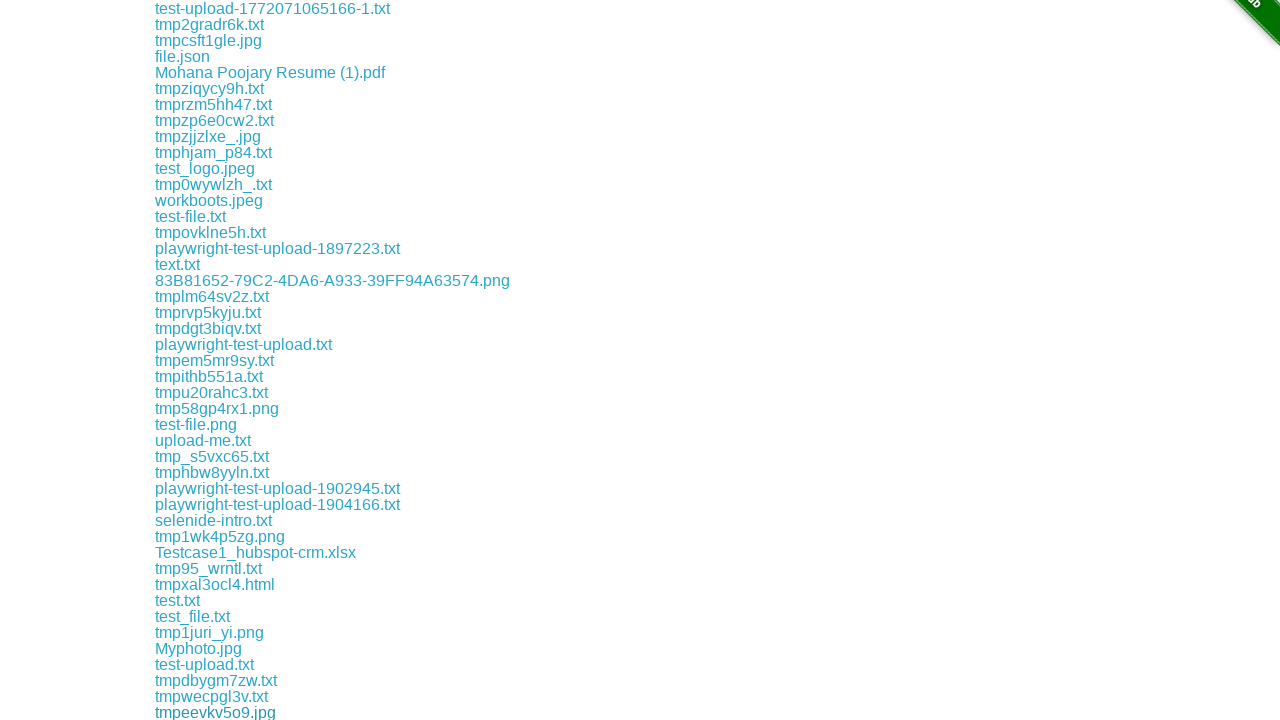

Waited 500ms after downloading link 45
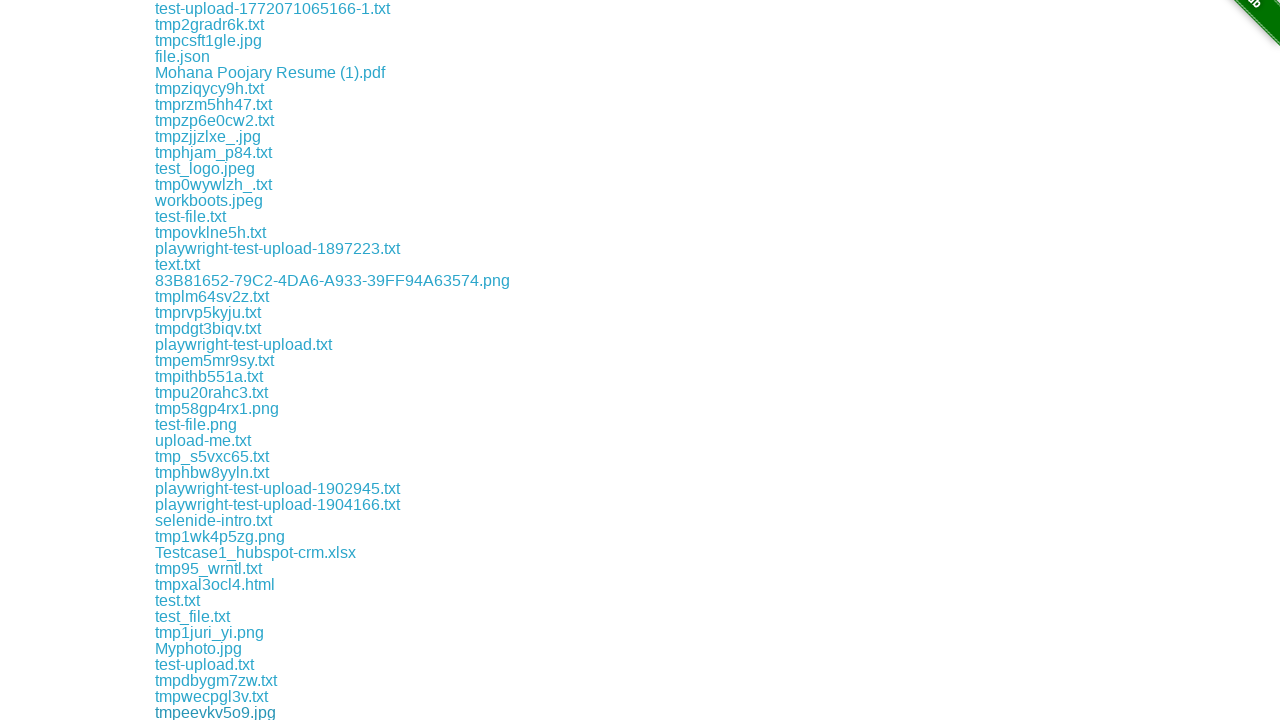

Clicked download link 46 of 172 at (190, 712) on a[href*='download'] >> nth=45
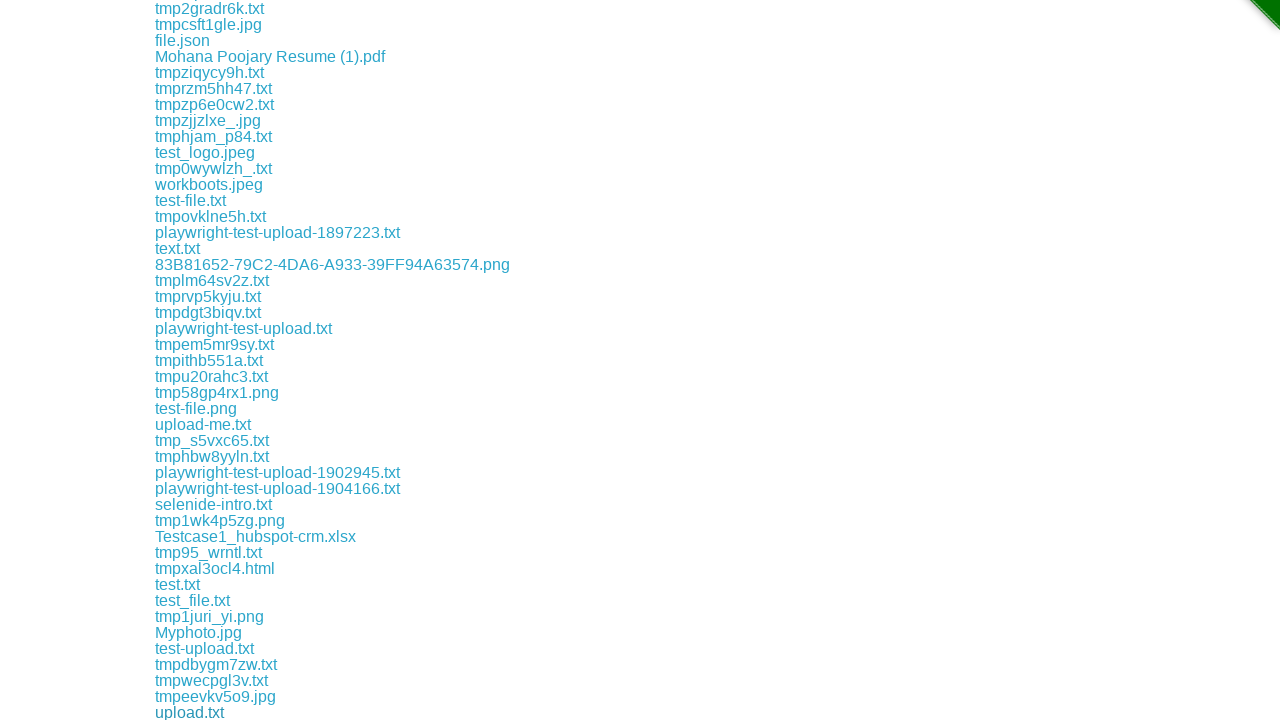

Waited 500ms after downloading link 46
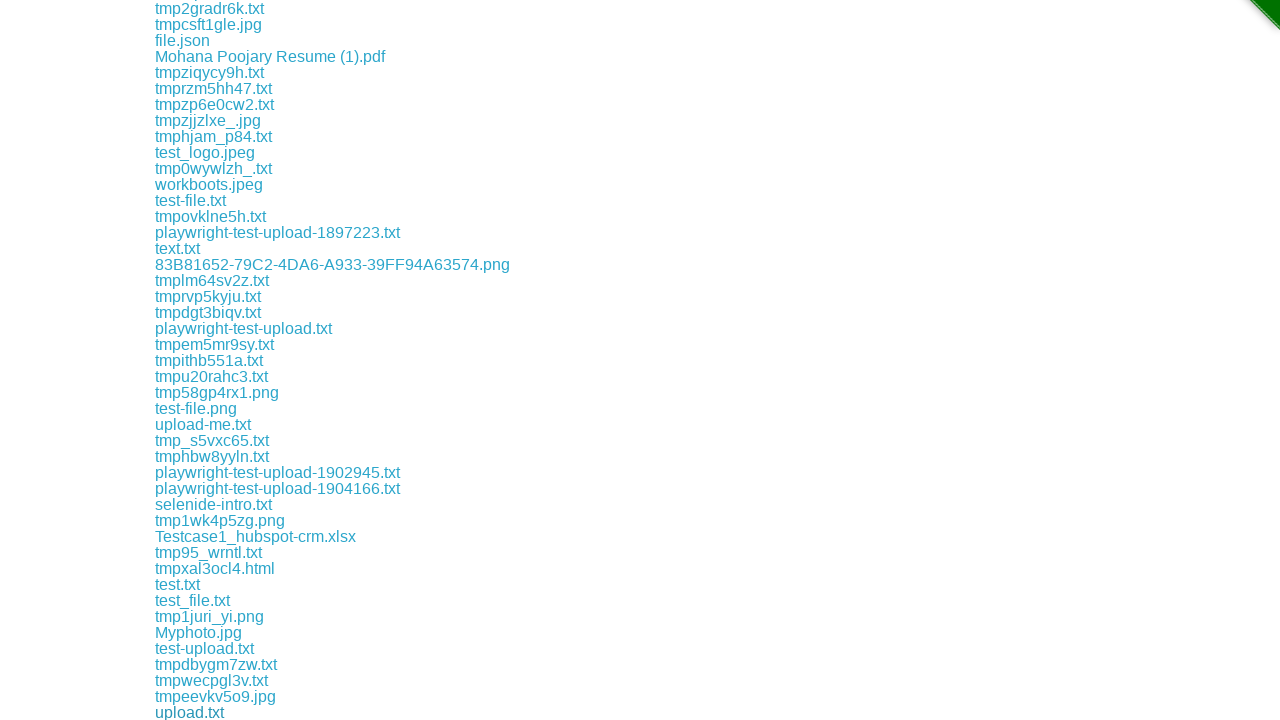

Clicked download link 47 of 172 at (212, 712) on a[href*='download'] >> nth=46
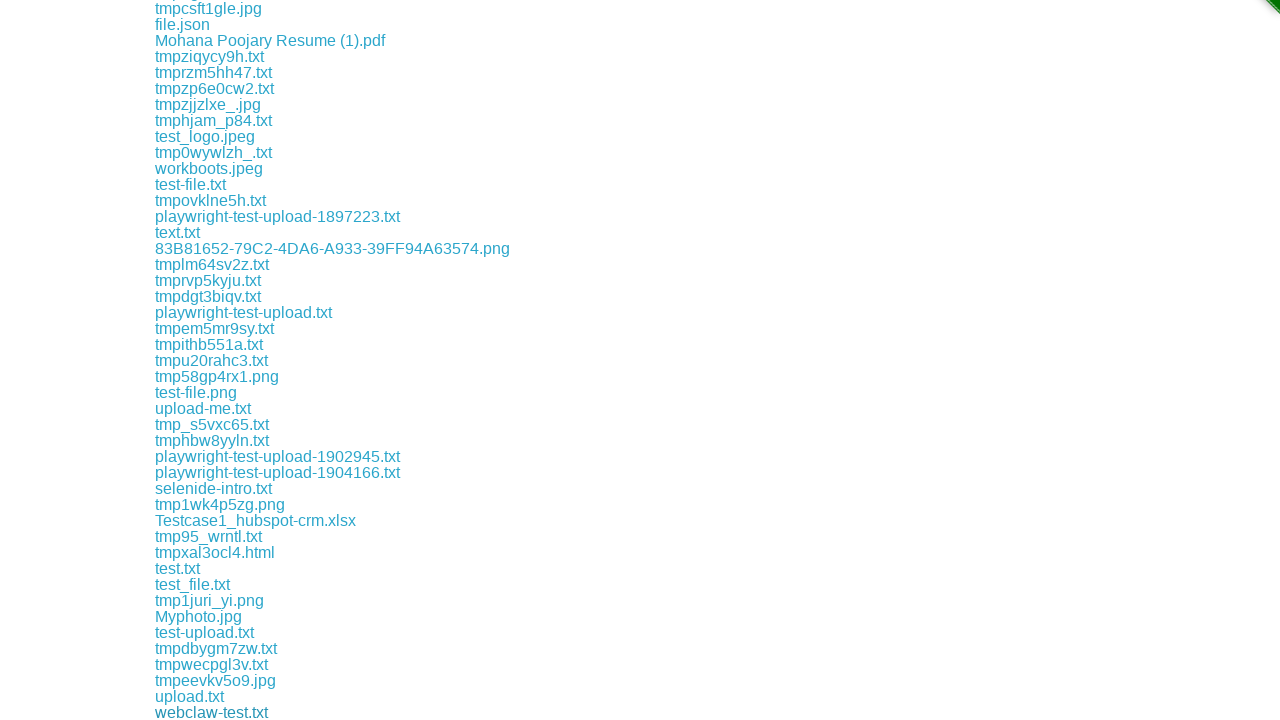

Waited 500ms after downloading link 47
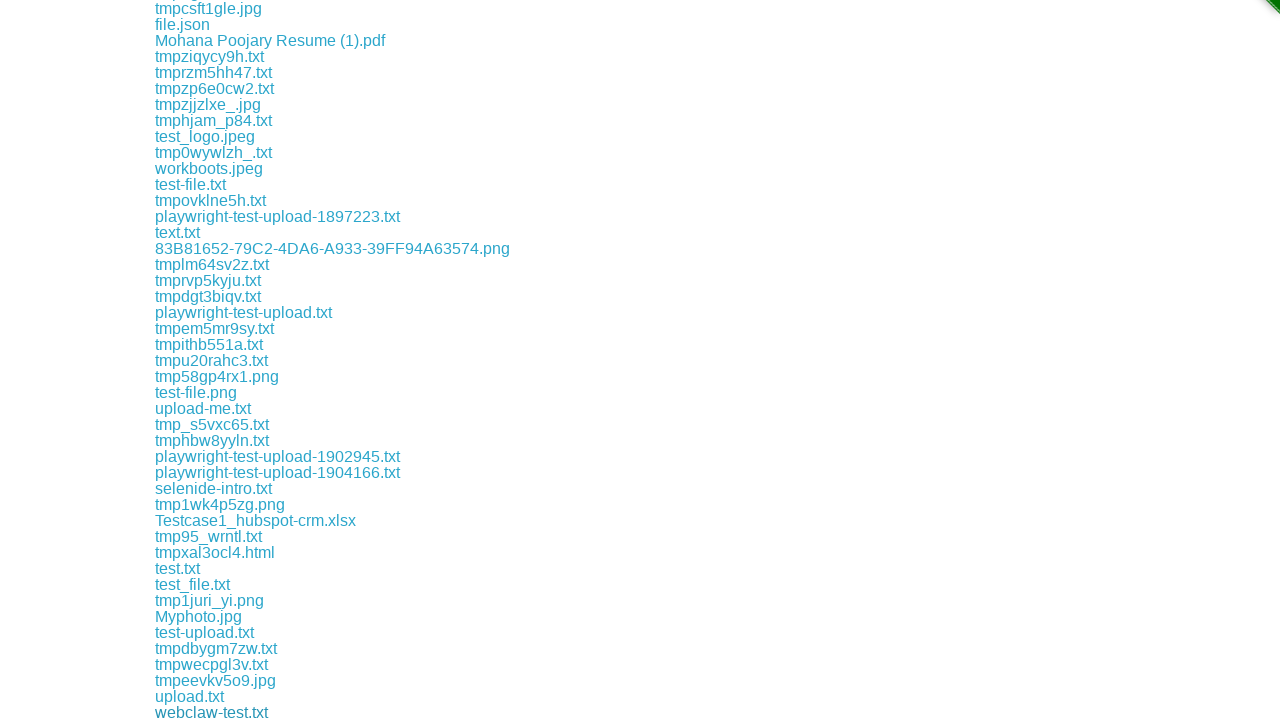

Clicked download link 48 of 172 at (217, 712) on a[href*='download'] >> nth=47
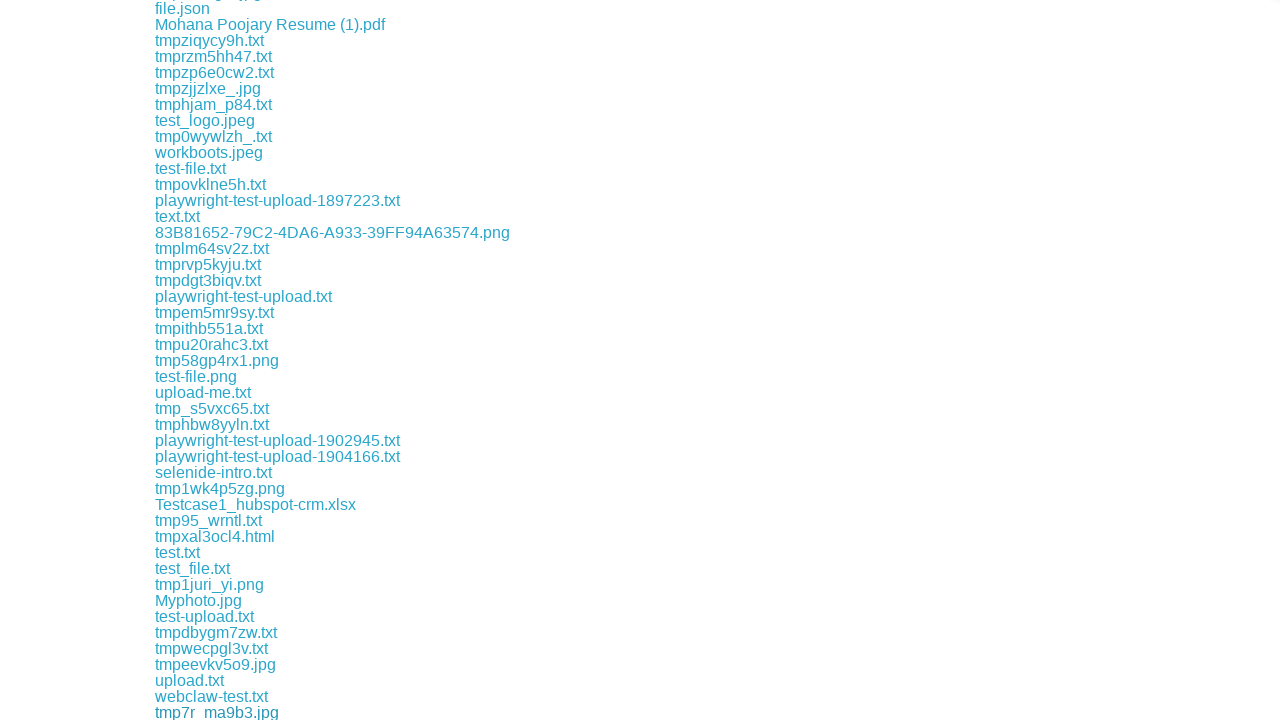

Waited 500ms after downloading link 48
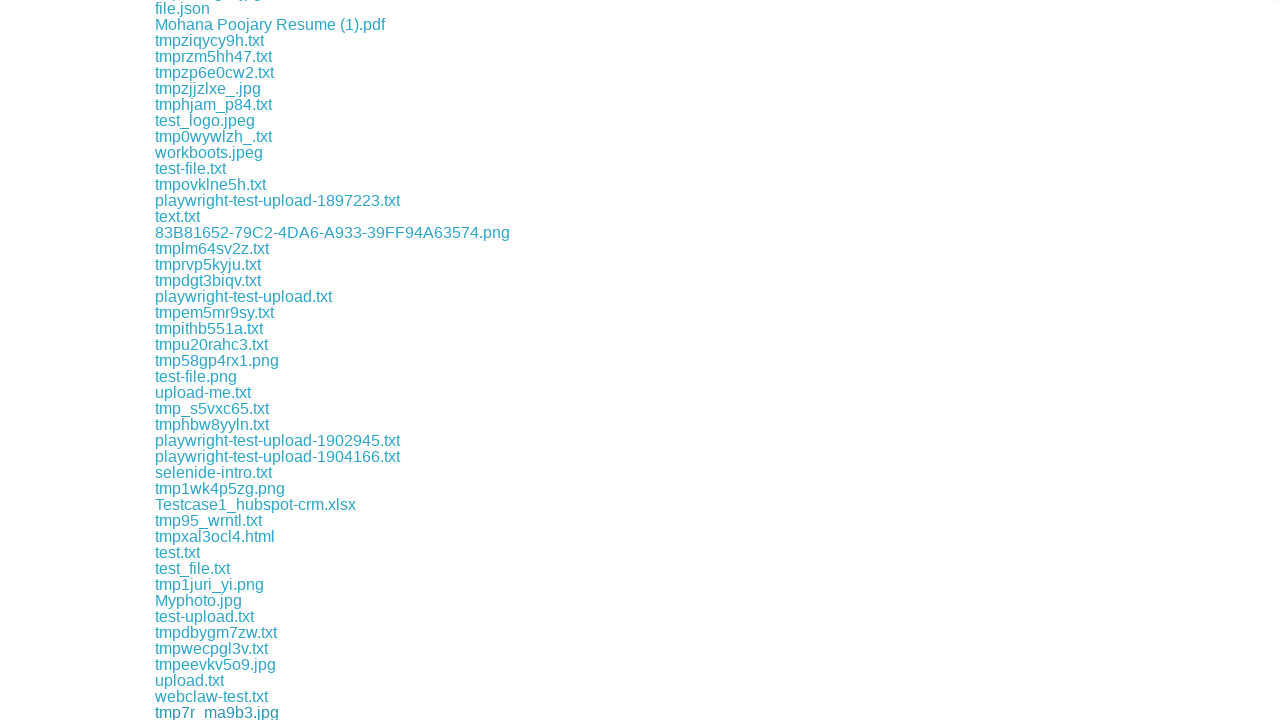

Clicked download link 49 of 172 at (208, 712) on a[href*='download'] >> nth=48
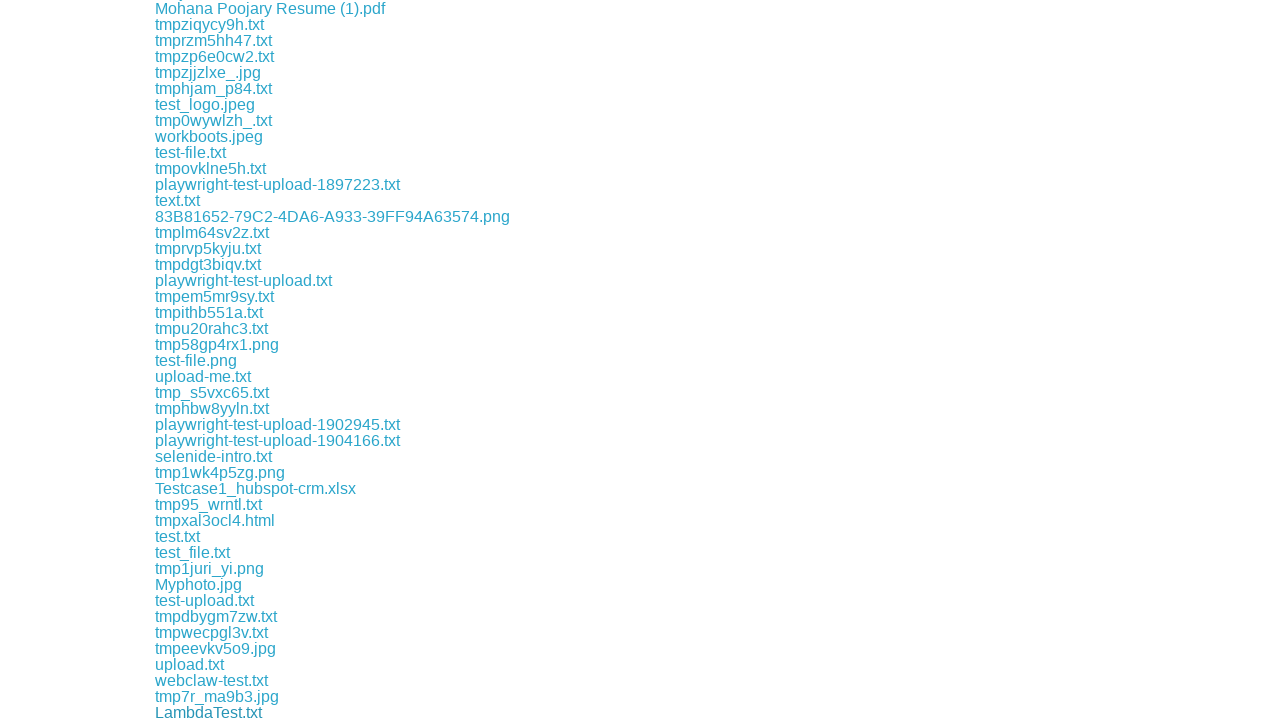

Waited 500ms after downloading link 49
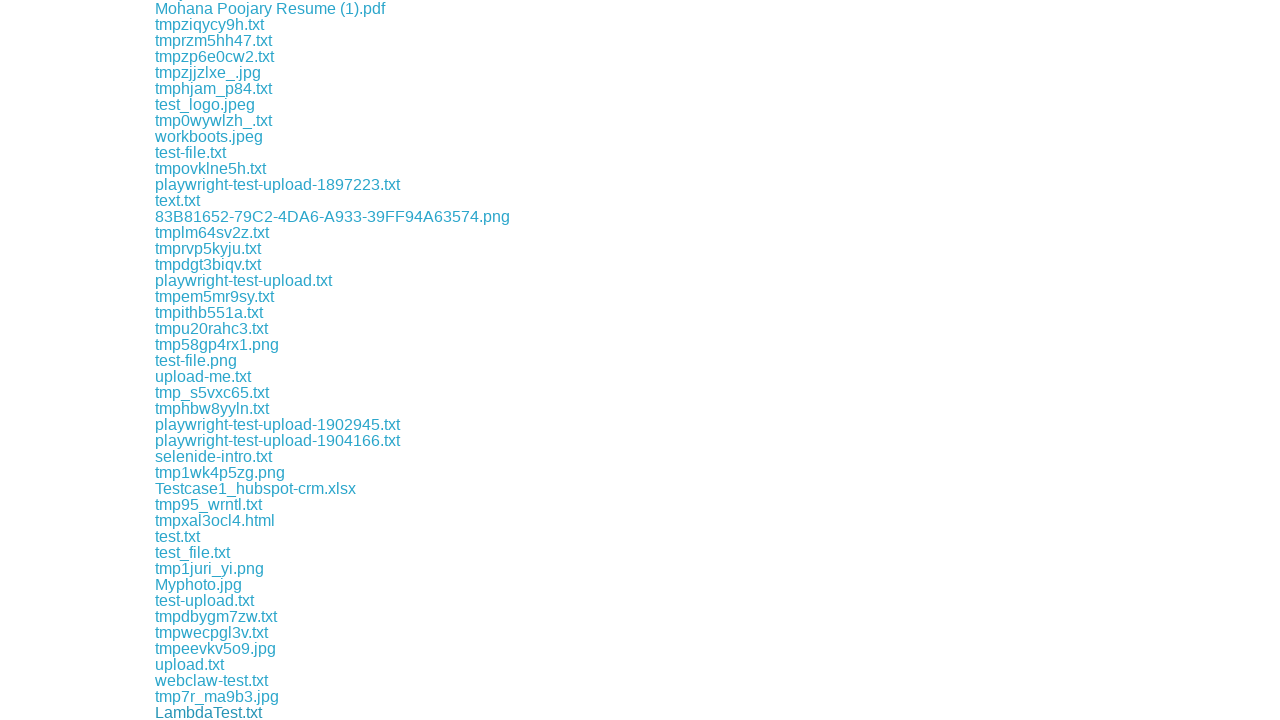

Clicked download link 50 of 172 at (220, 712) on a[href*='download'] >> nth=49
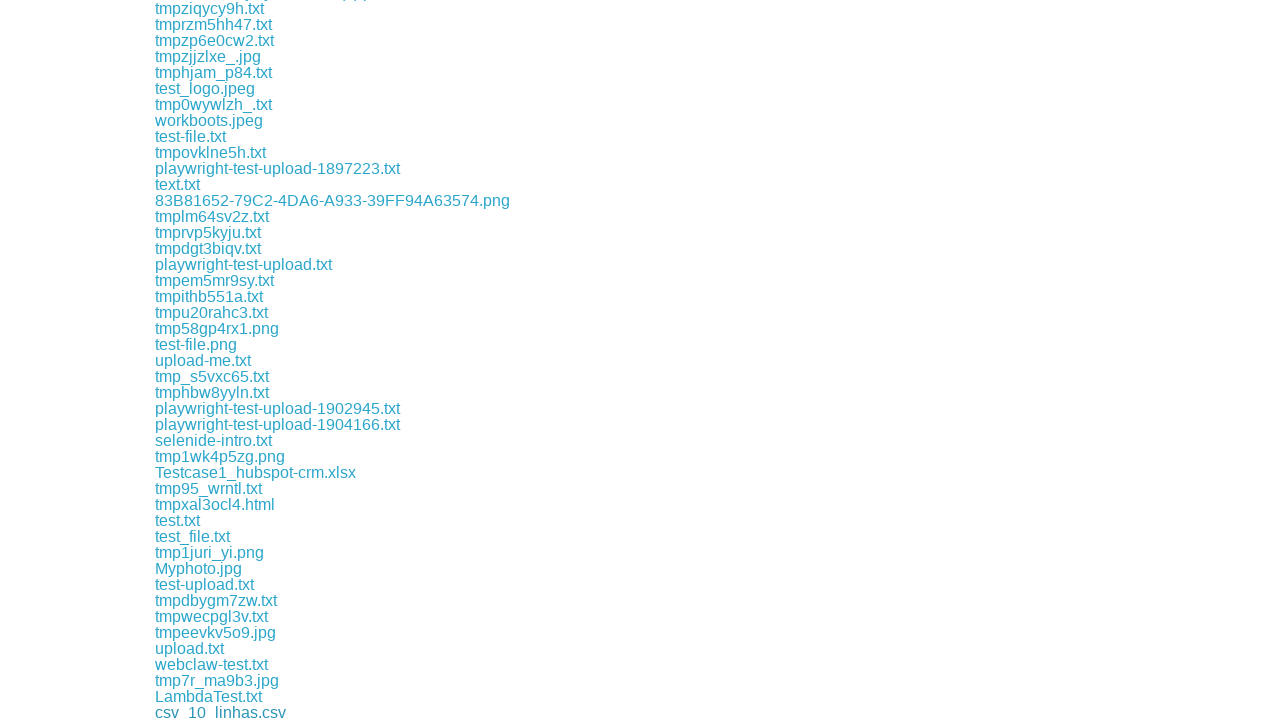

Waited 500ms after downloading link 50
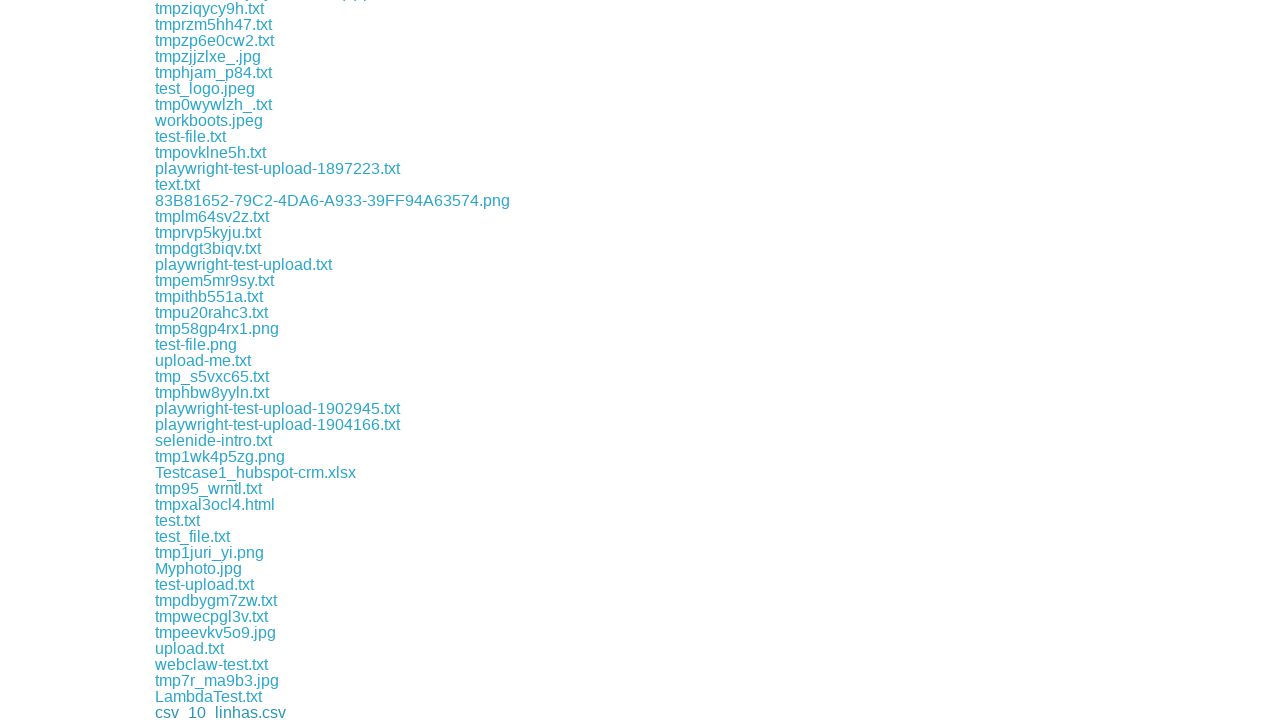

Clicked download link 51 of 172 at (220, 712) on a[href*='download'] >> nth=50
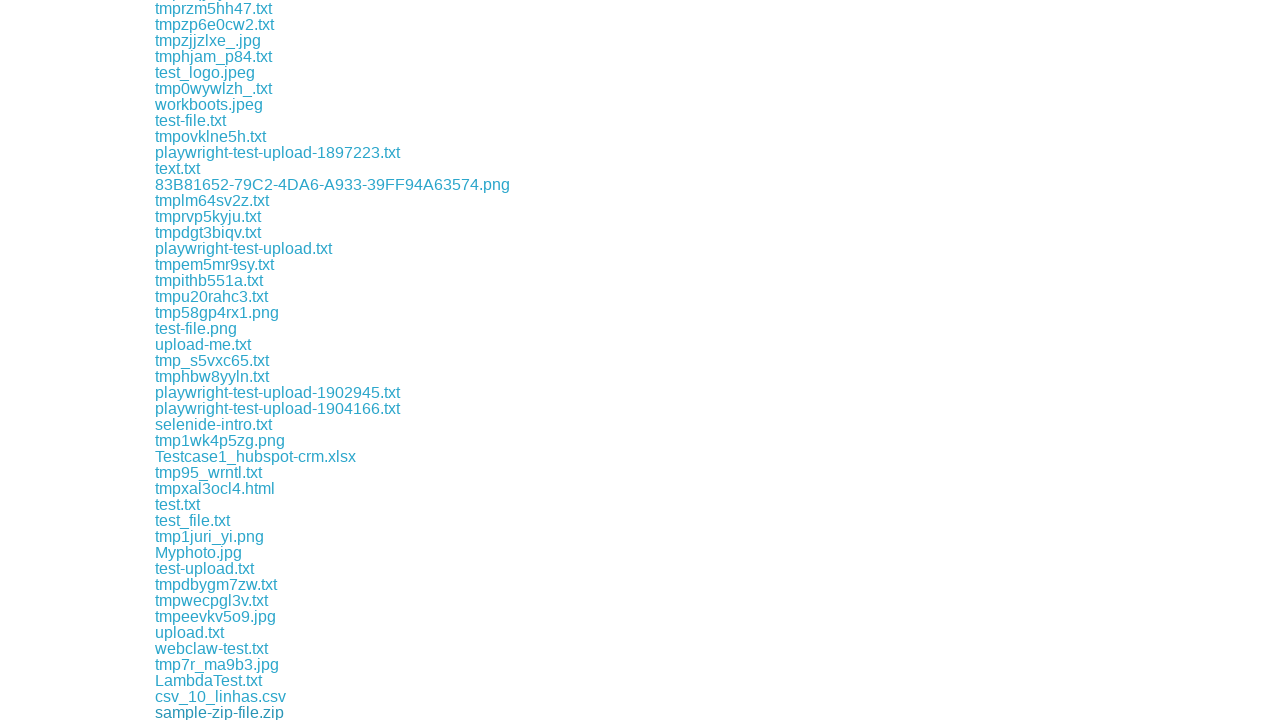

Waited 500ms after downloading link 51
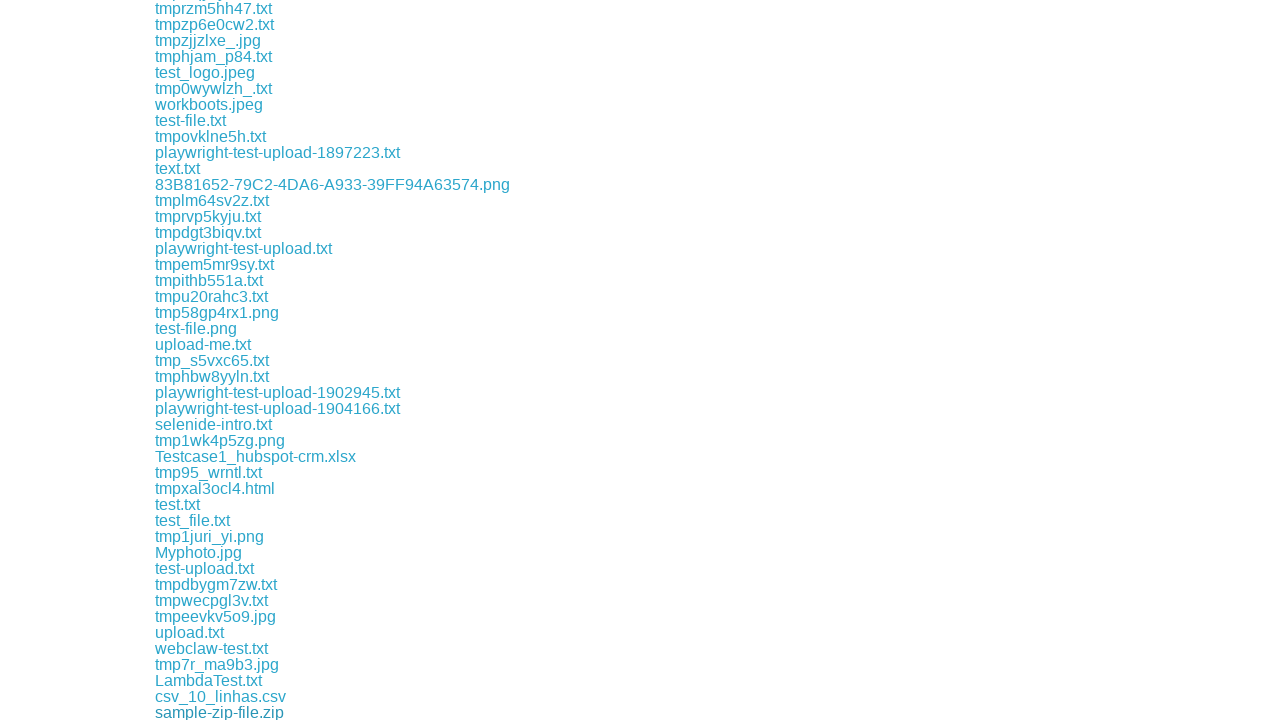

Clicked download link 52 of 172 at (217, 712) on a[href*='download'] >> nth=51
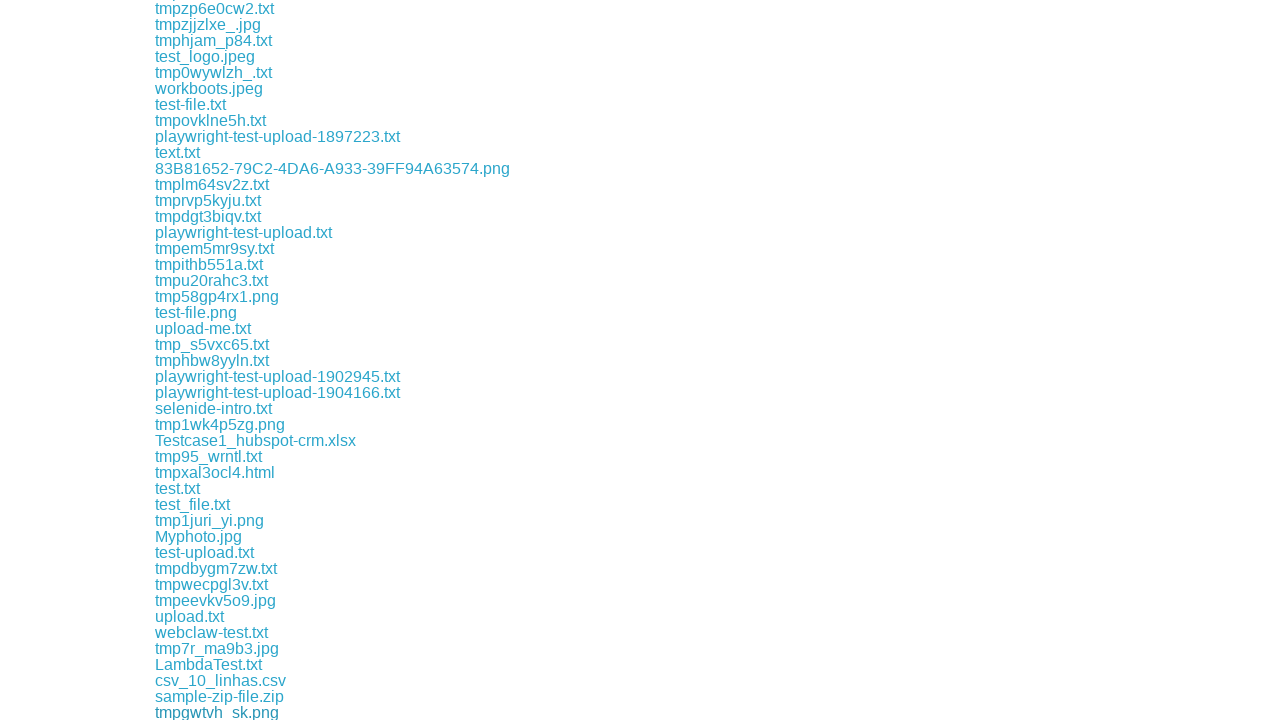

Waited 500ms after downloading link 52
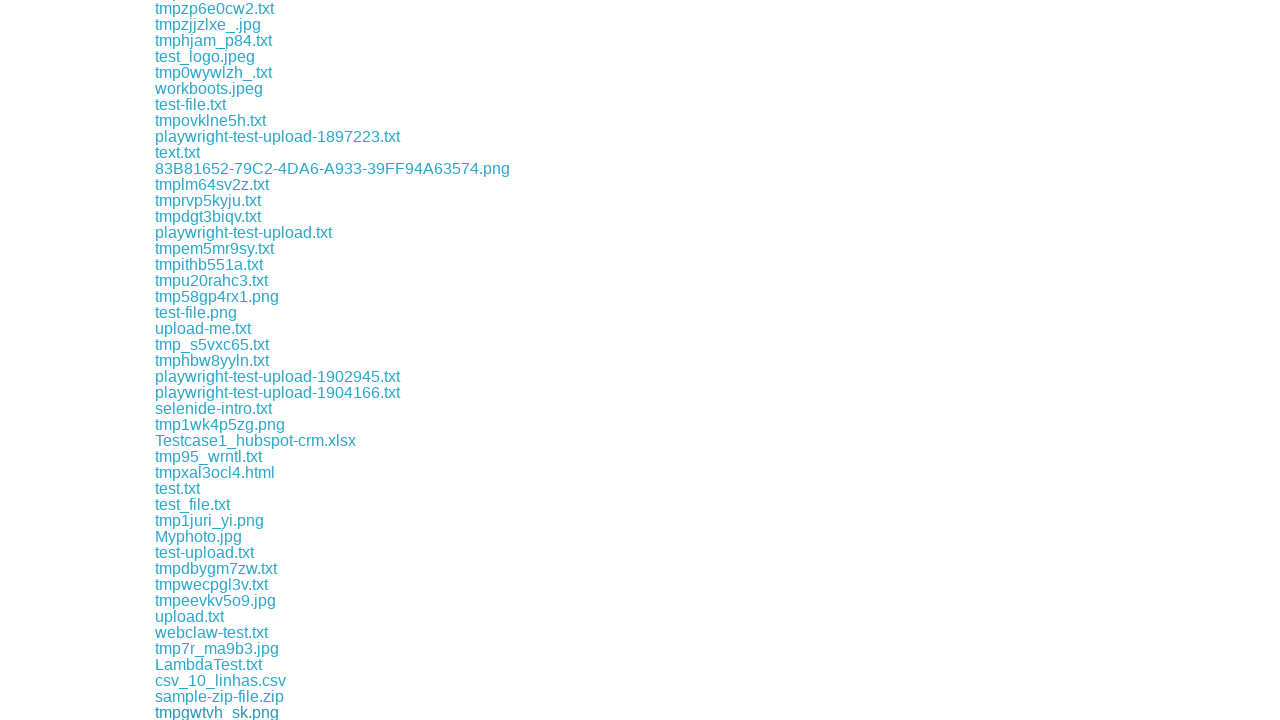

Clicked download link 53 of 172 at (174, 712) on a[href*='download'] >> nth=52
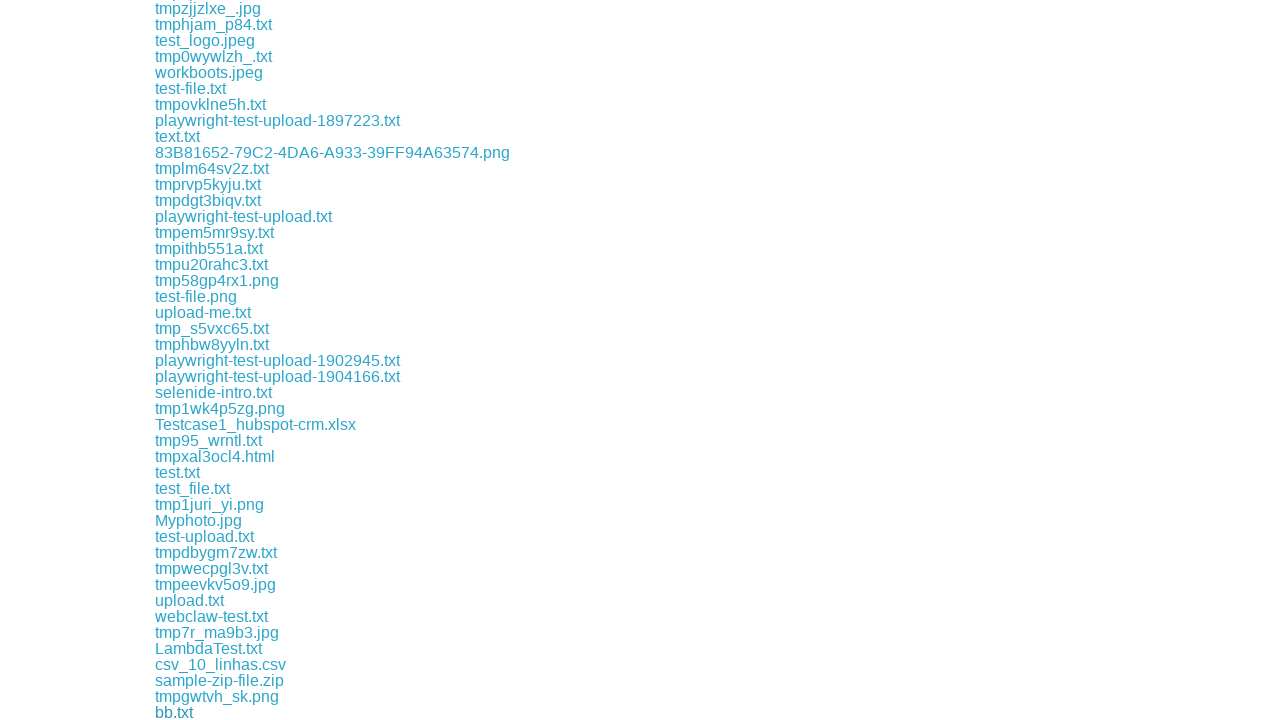

Waited 500ms after downloading link 53
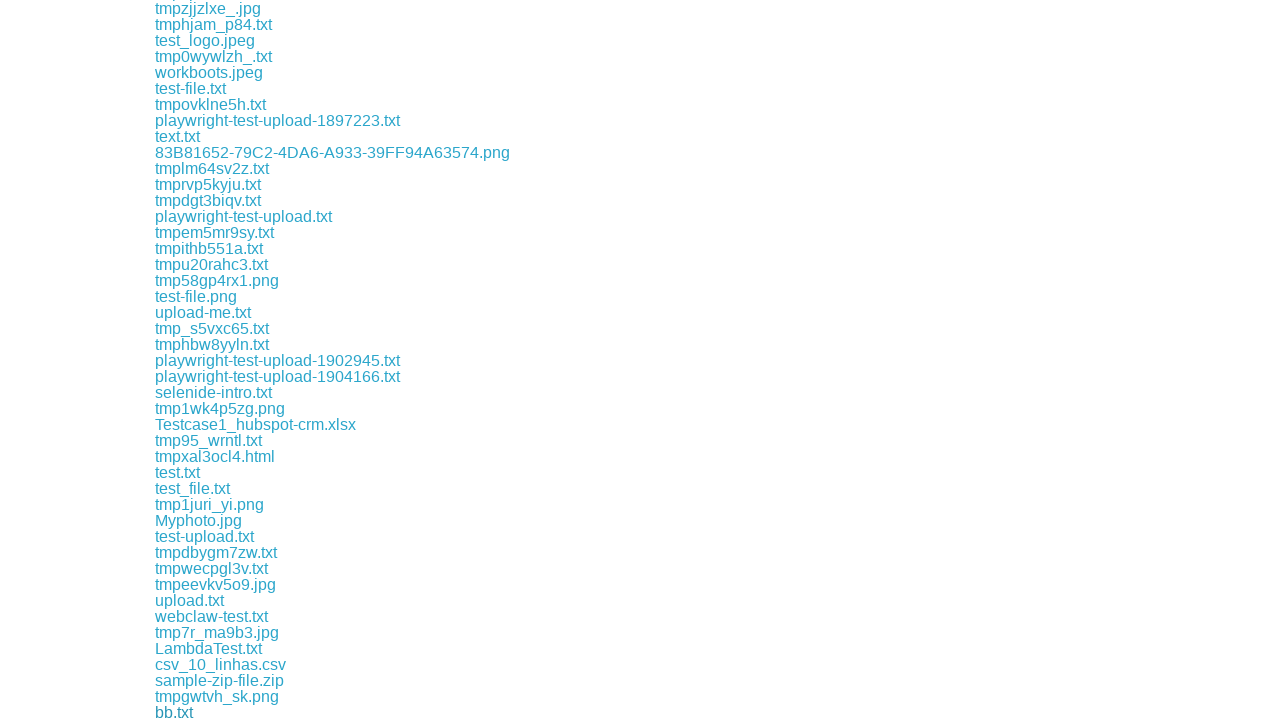

Clicked download link 54 of 172 at (209, 712) on a[href*='download'] >> nth=53
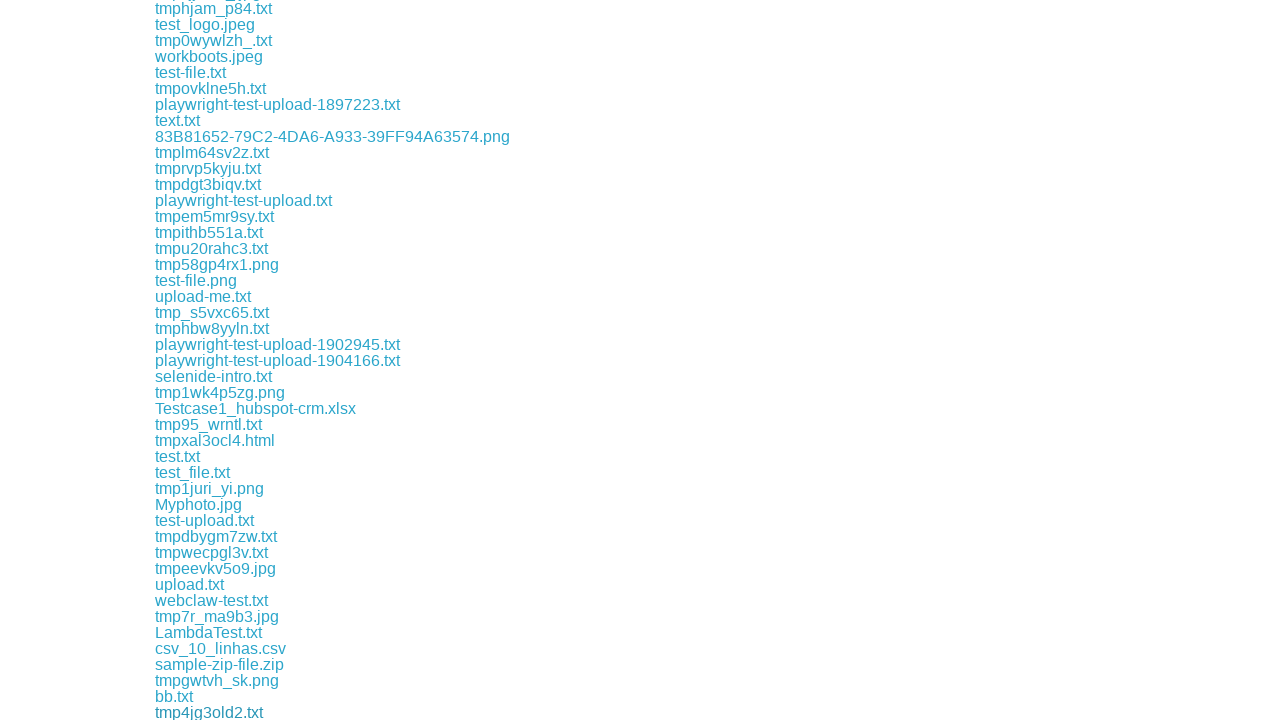

Waited 500ms after downloading link 54
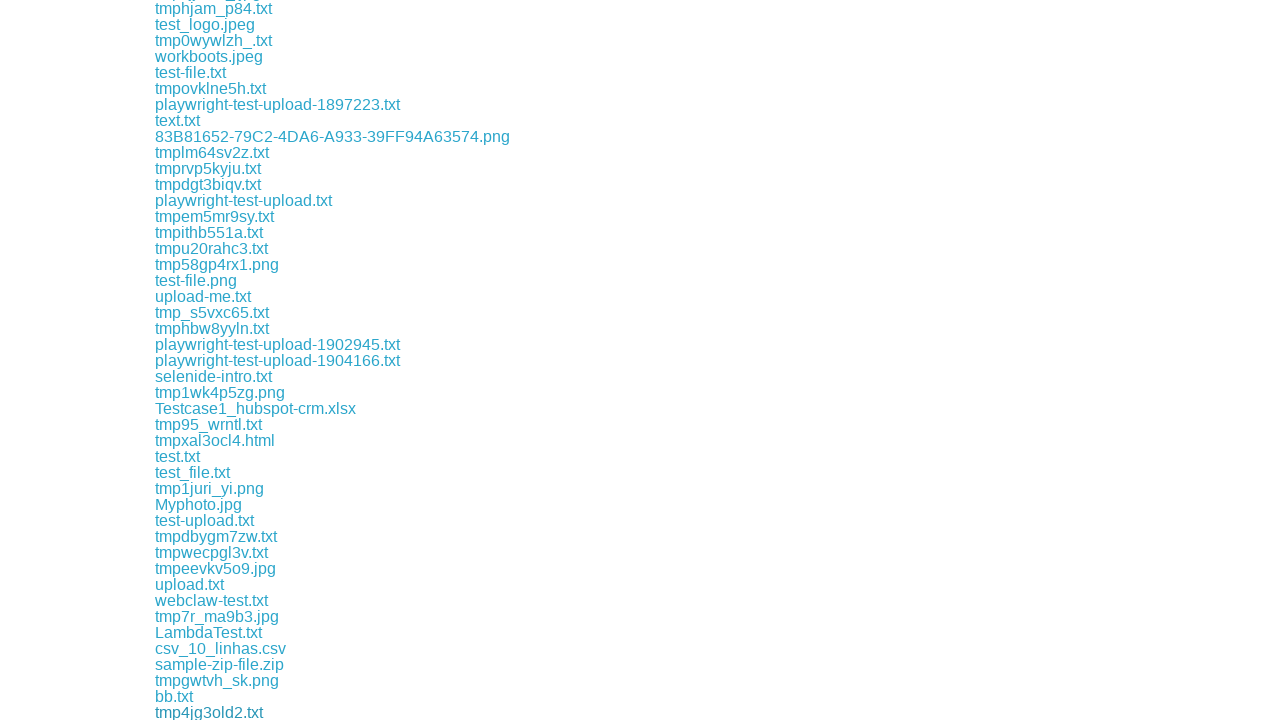

Clicked download link 55 of 172 at (238, 712) on a[href*='download'] >> nth=54
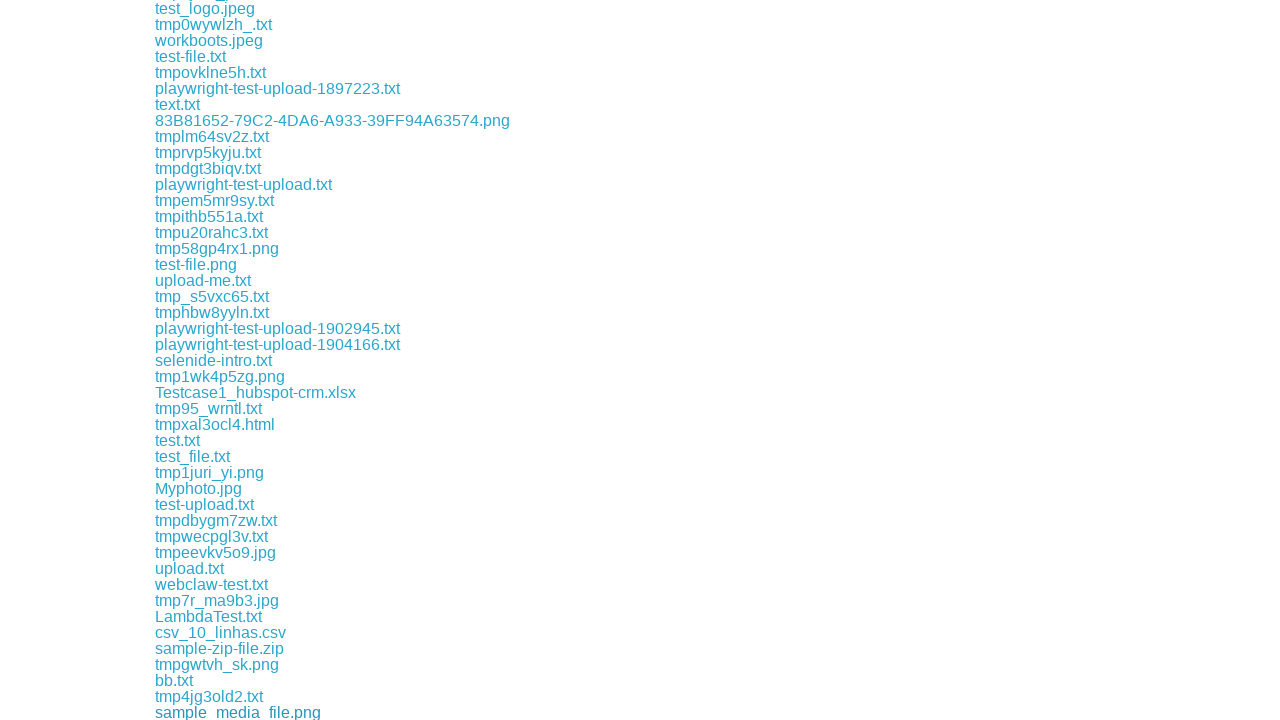

Waited 500ms after downloading link 55
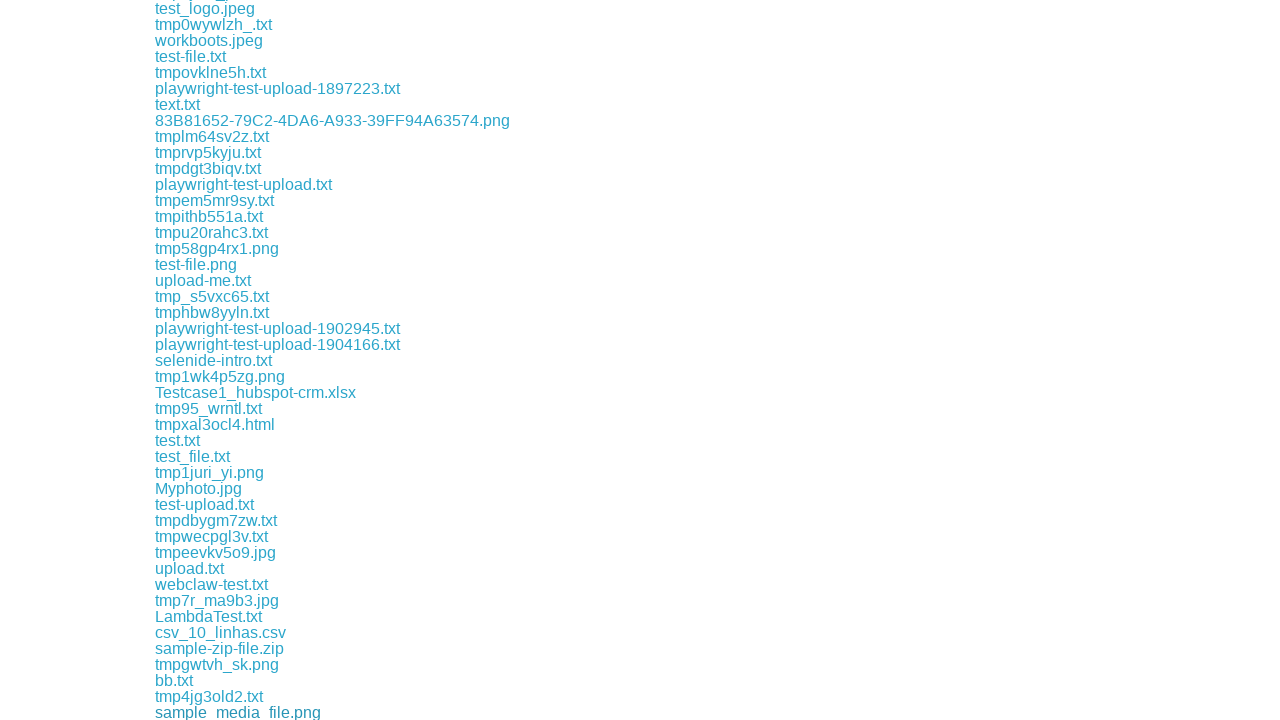

Clicked download link 56 of 172 at (216, 712) on a[href*='download'] >> nth=55
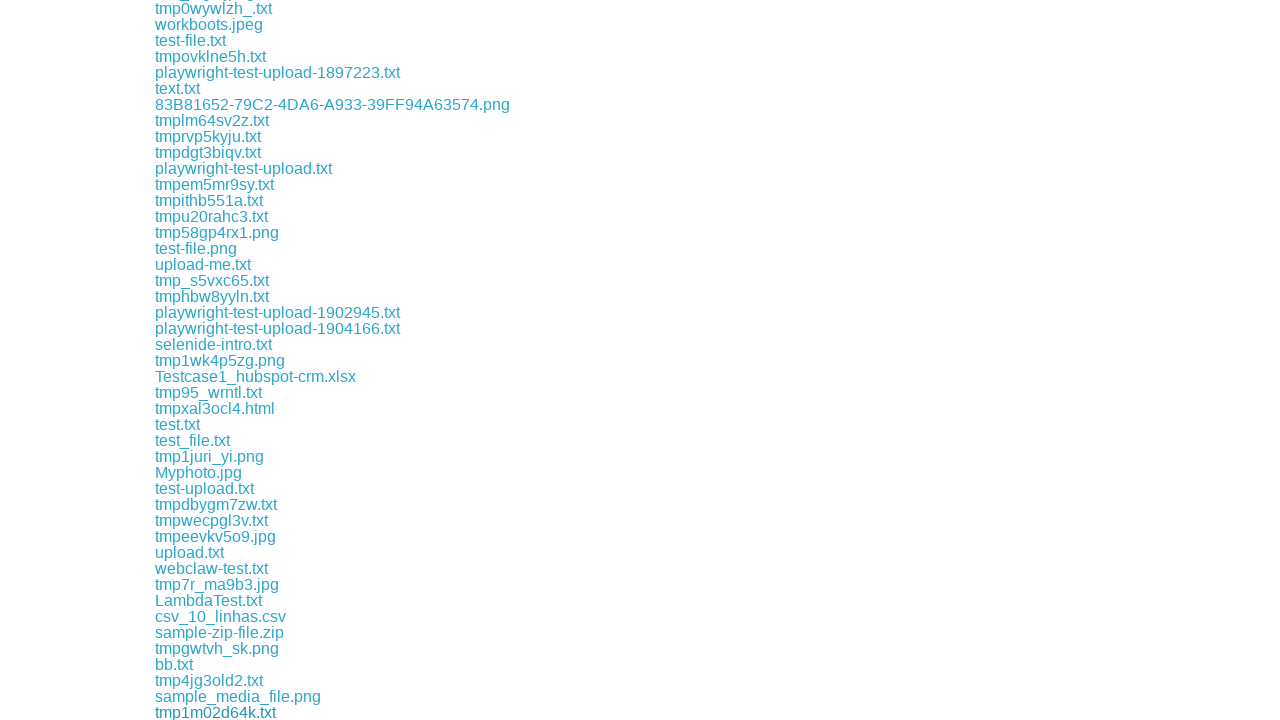

Waited 500ms after downloading link 56
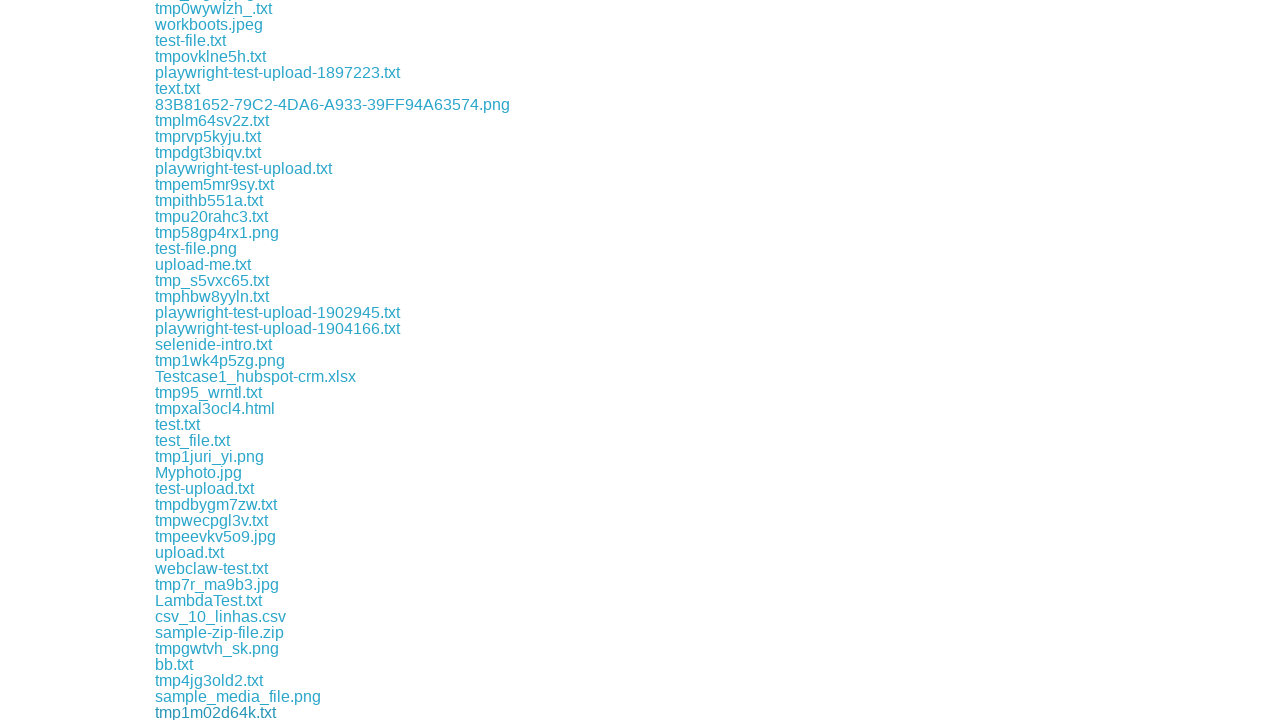

Clicked download link 57 of 172 at (212, 712) on a[href*='download'] >> nth=56
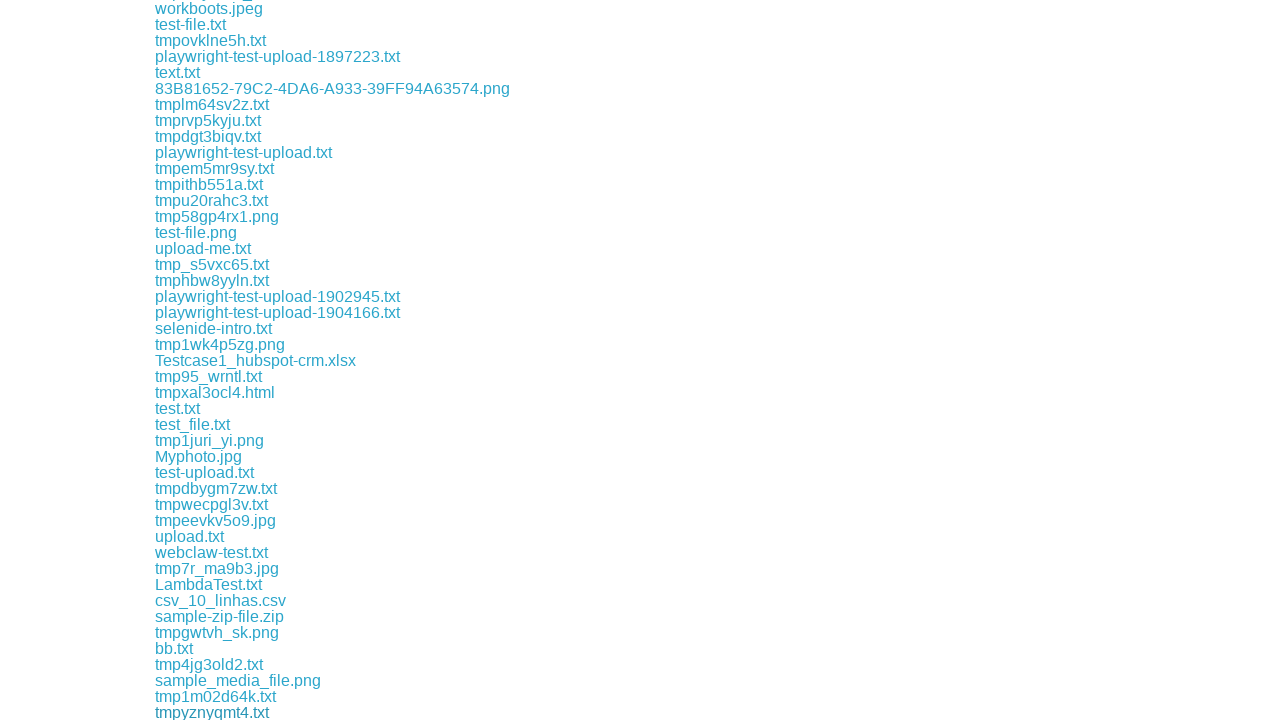

Waited 500ms after downloading link 57
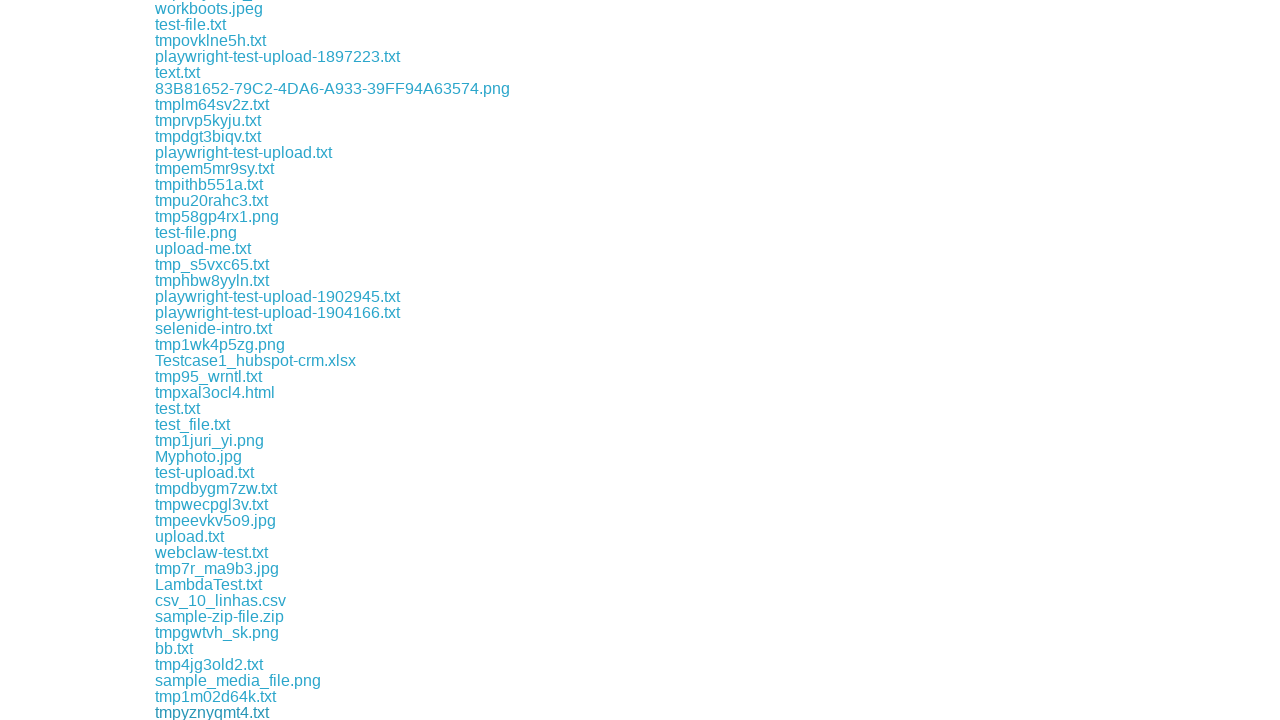

Clicked download link 58 of 172 at (216, 712) on a[href*='download'] >> nth=57
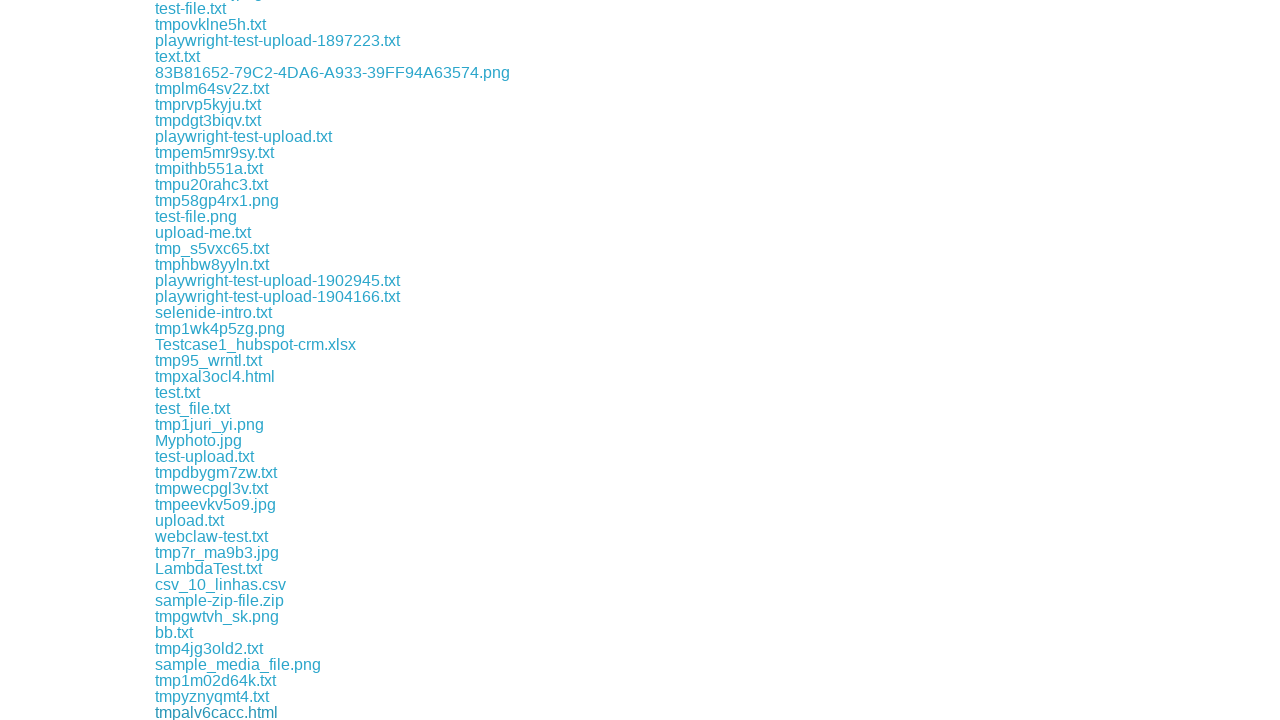

Waited 500ms after downloading link 58
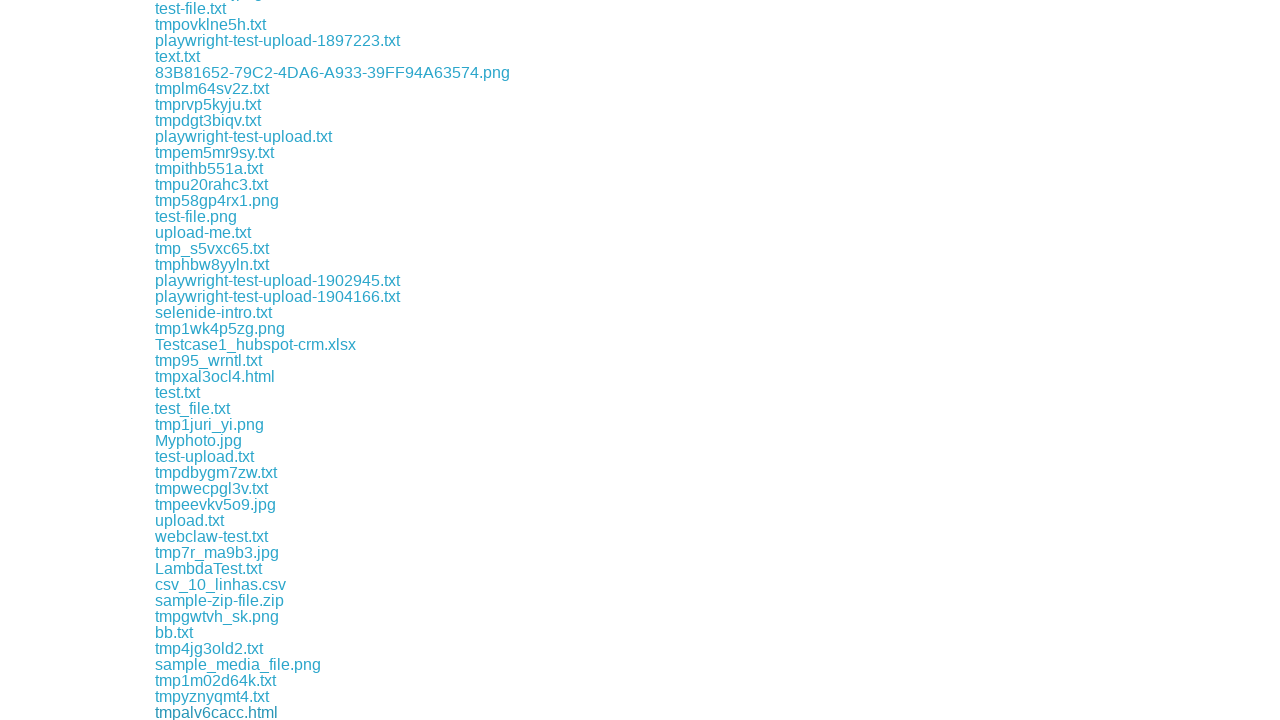

Clicked download link 59 of 172 at (204, 712) on a[href*='download'] >> nth=58
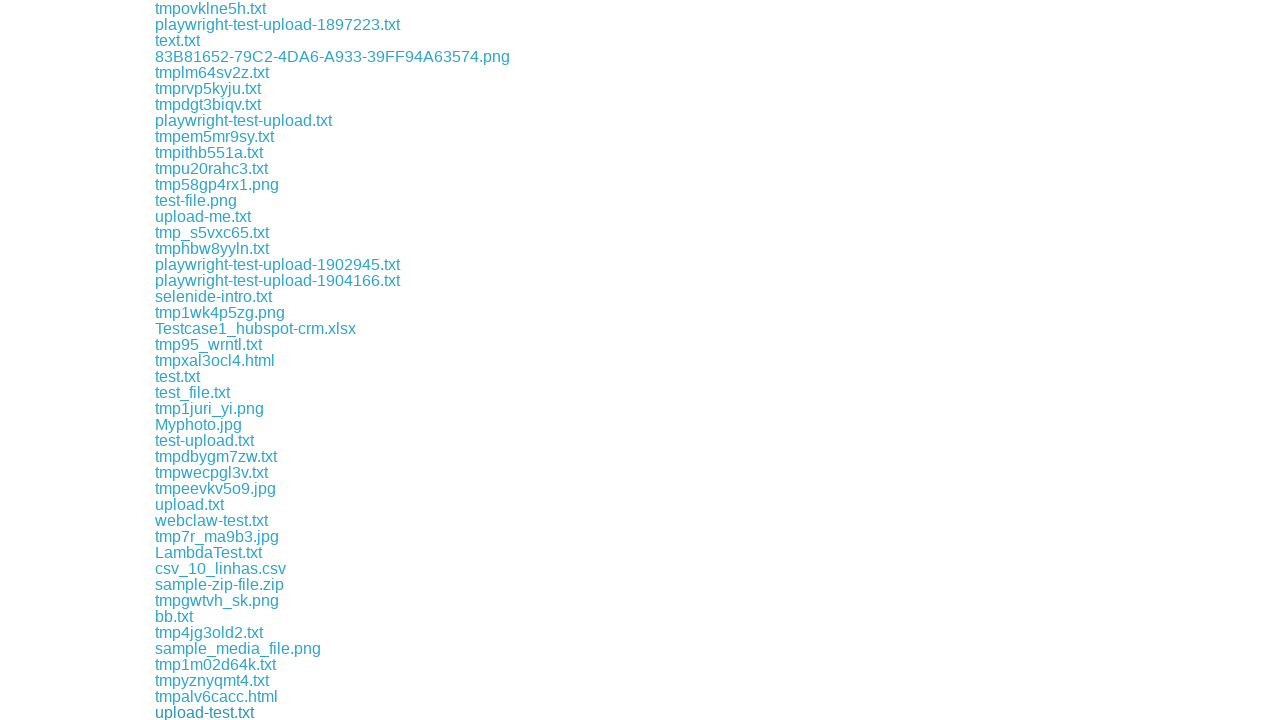

Waited 500ms after downloading link 59
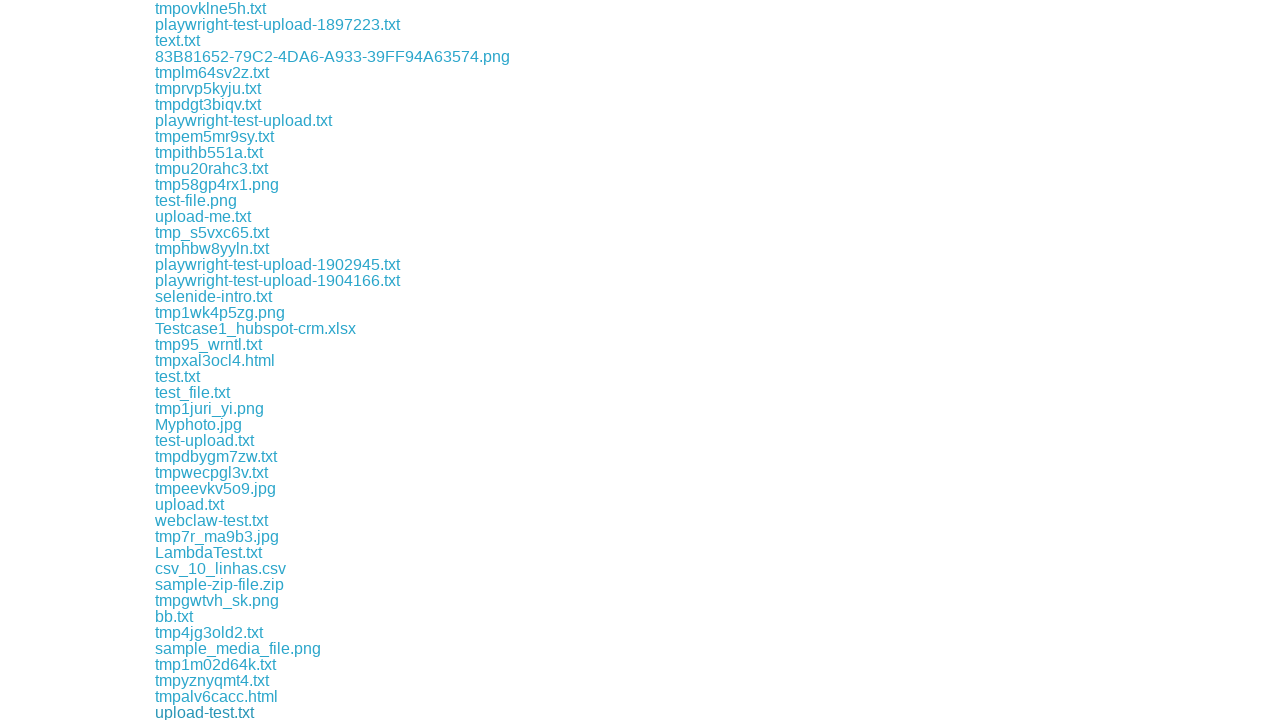

Clicked download link 60 of 172 at (220, 712) on a[href*='download'] >> nth=59
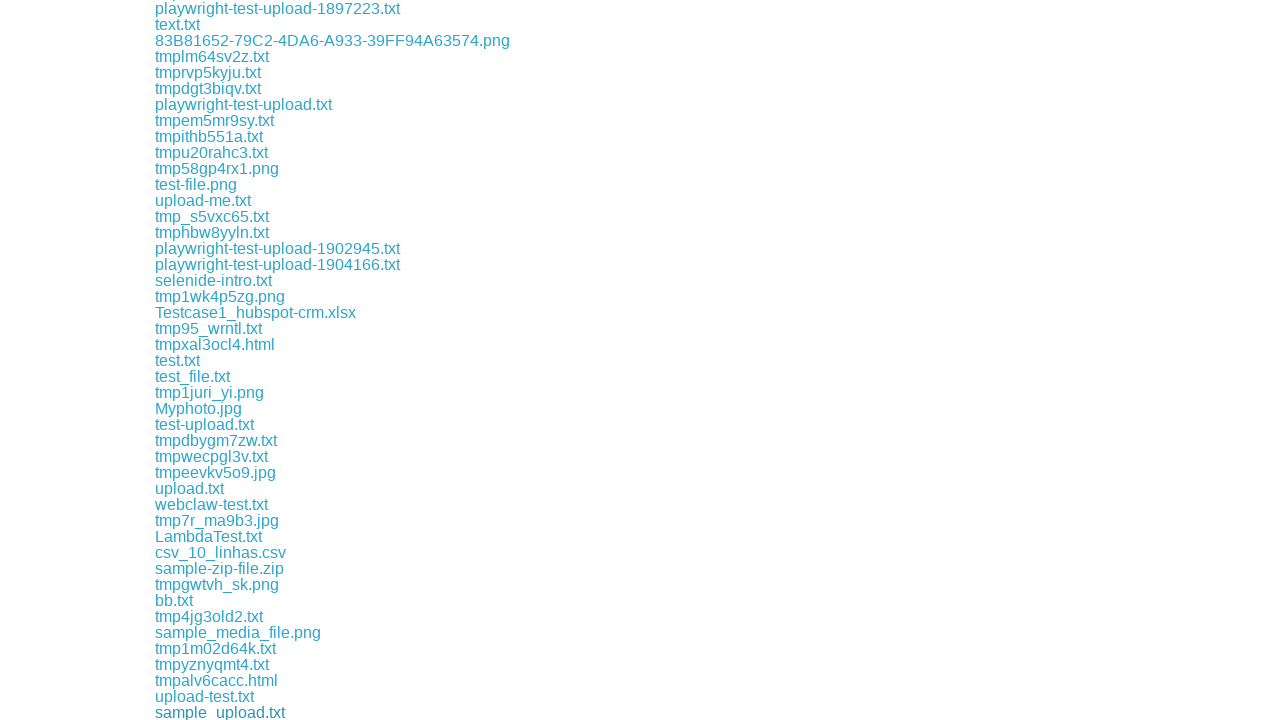

Waited 500ms after downloading link 60
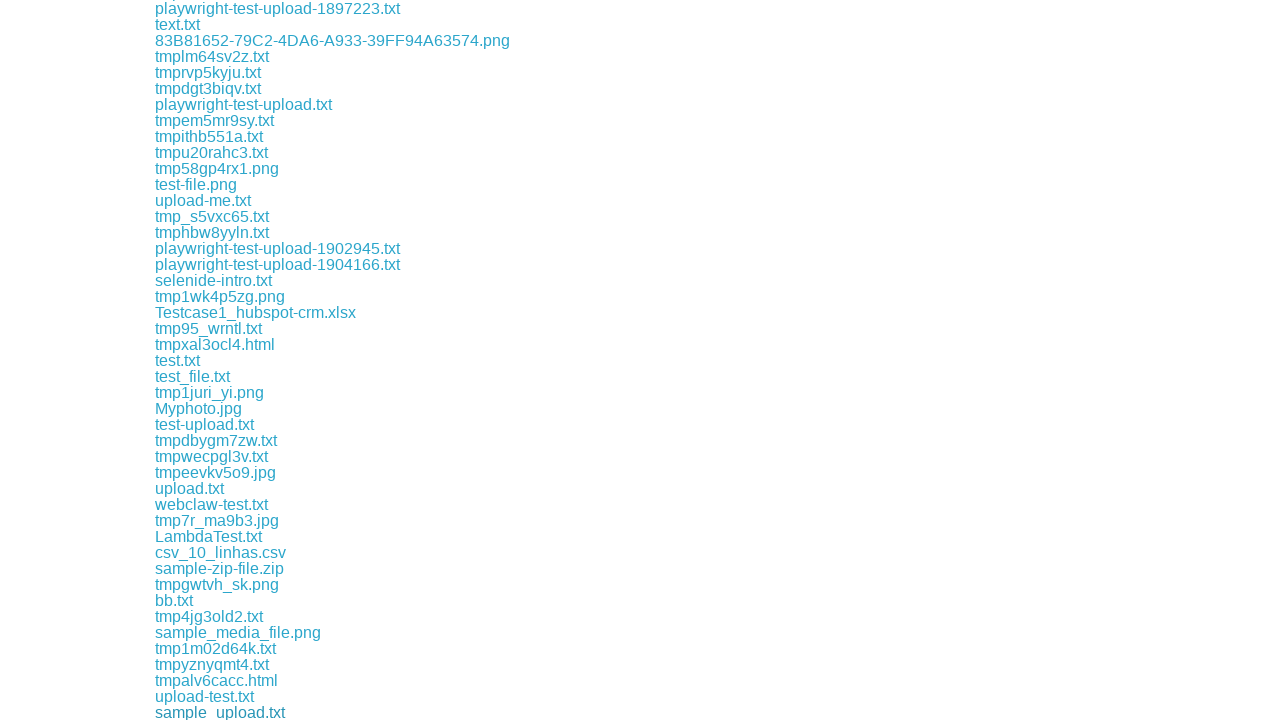

Clicked download link 61 of 172 at (217, 712) on a[href*='download'] >> nth=60
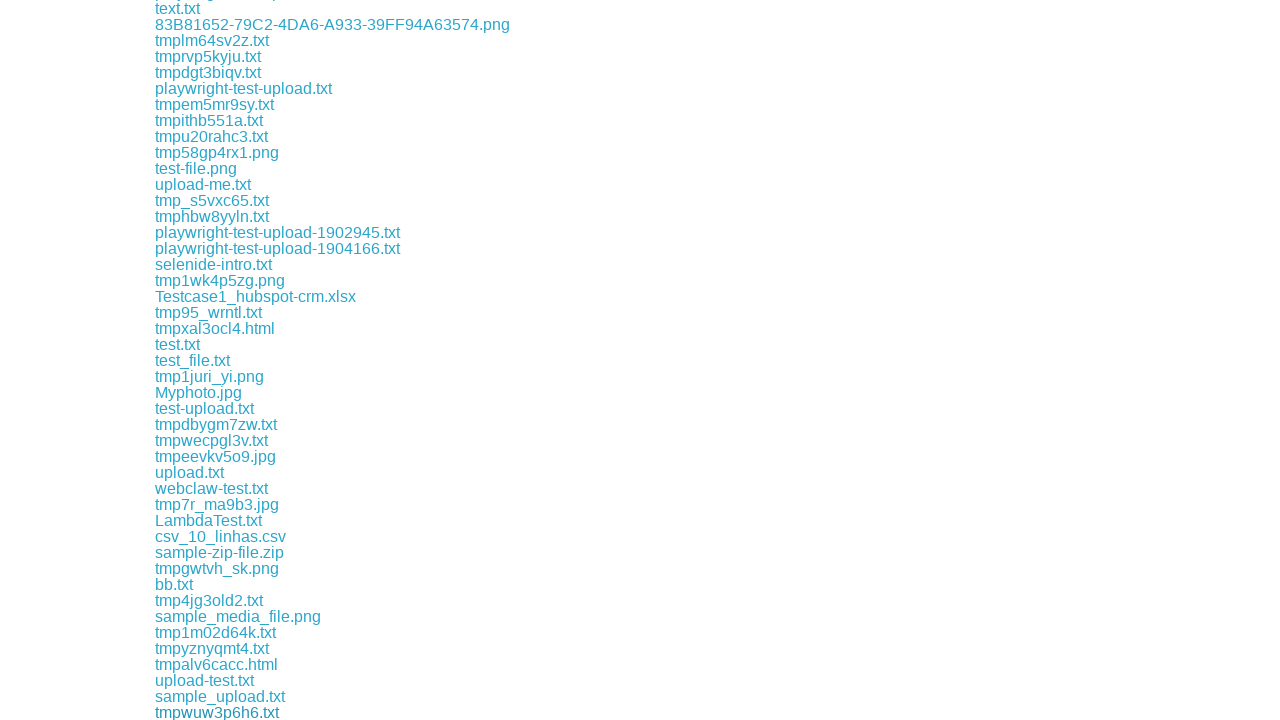

Waited 500ms after downloading link 61
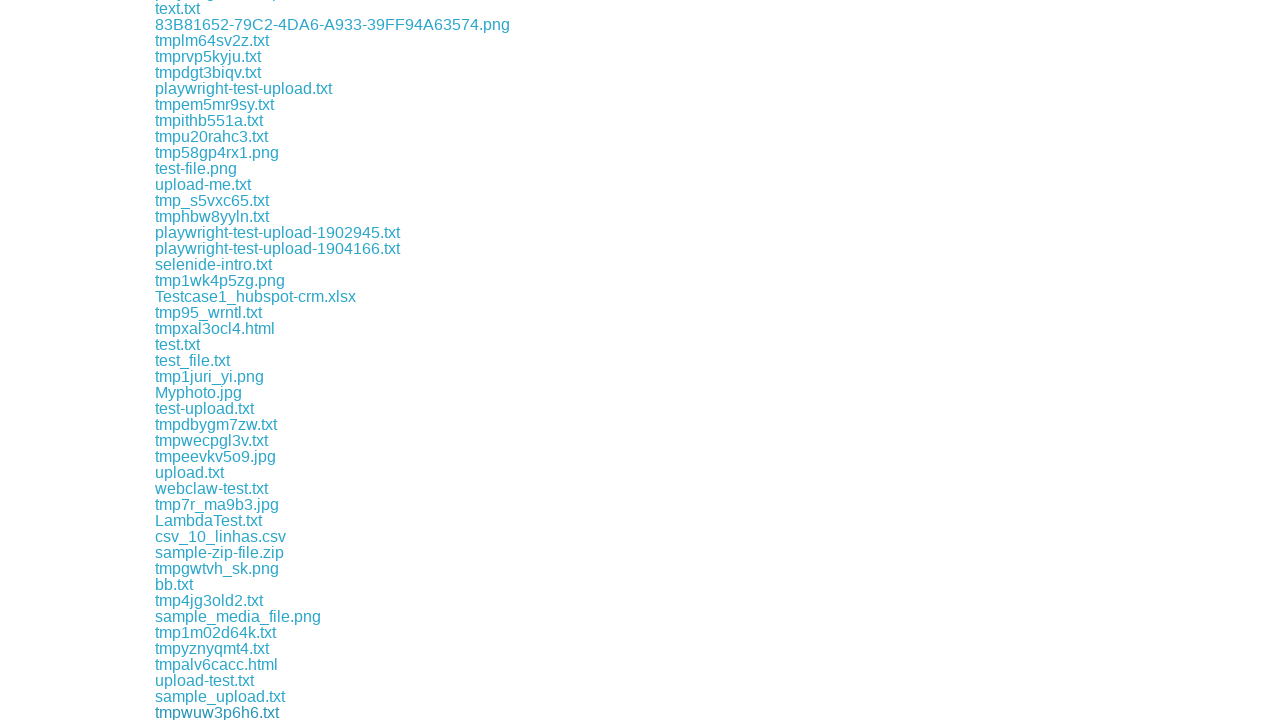

Clicked download link 62 of 172 at (210, 712) on a[href*='download'] >> nth=61
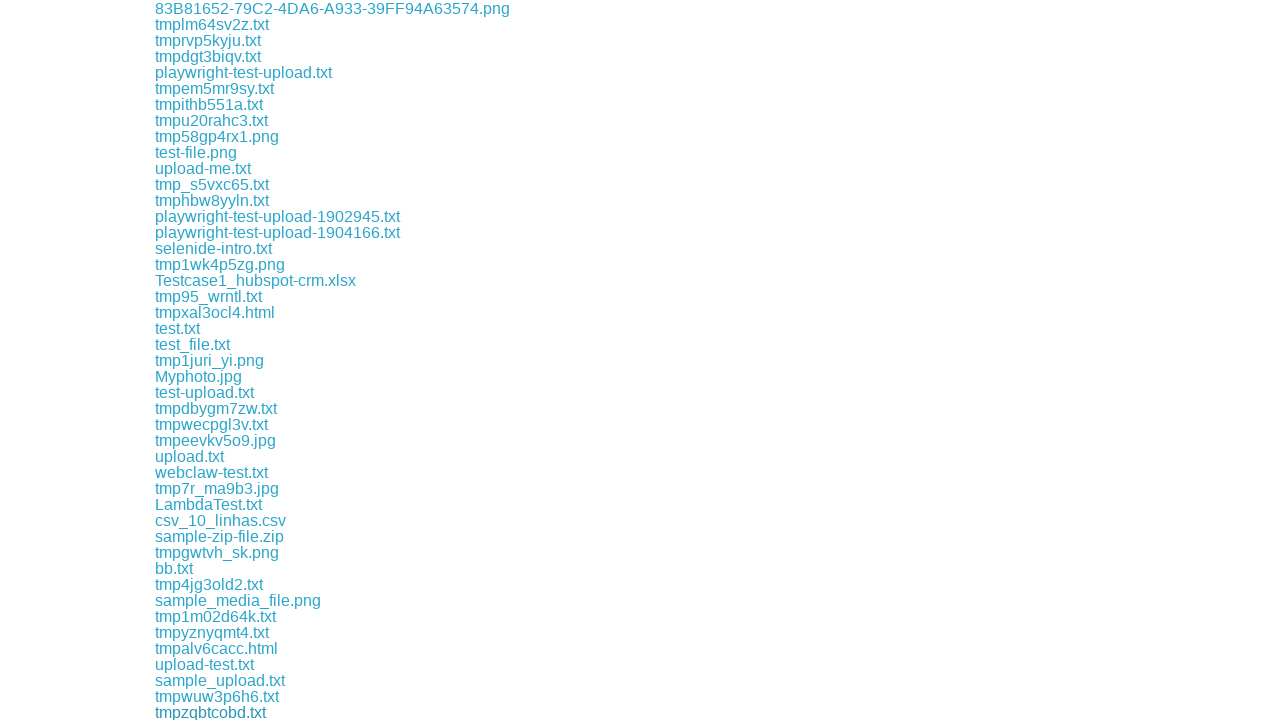

Waited 500ms after downloading link 62
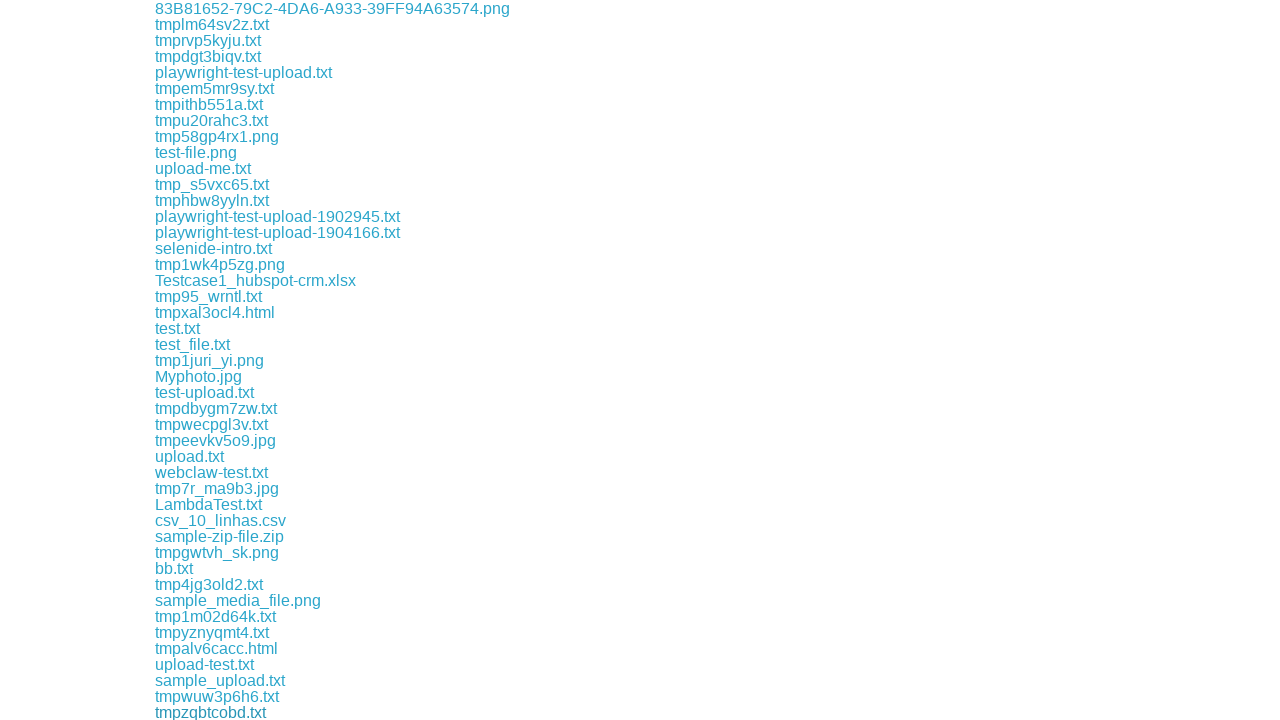

Clicked download link 63 of 172 at (214, 712) on a[href*='download'] >> nth=62
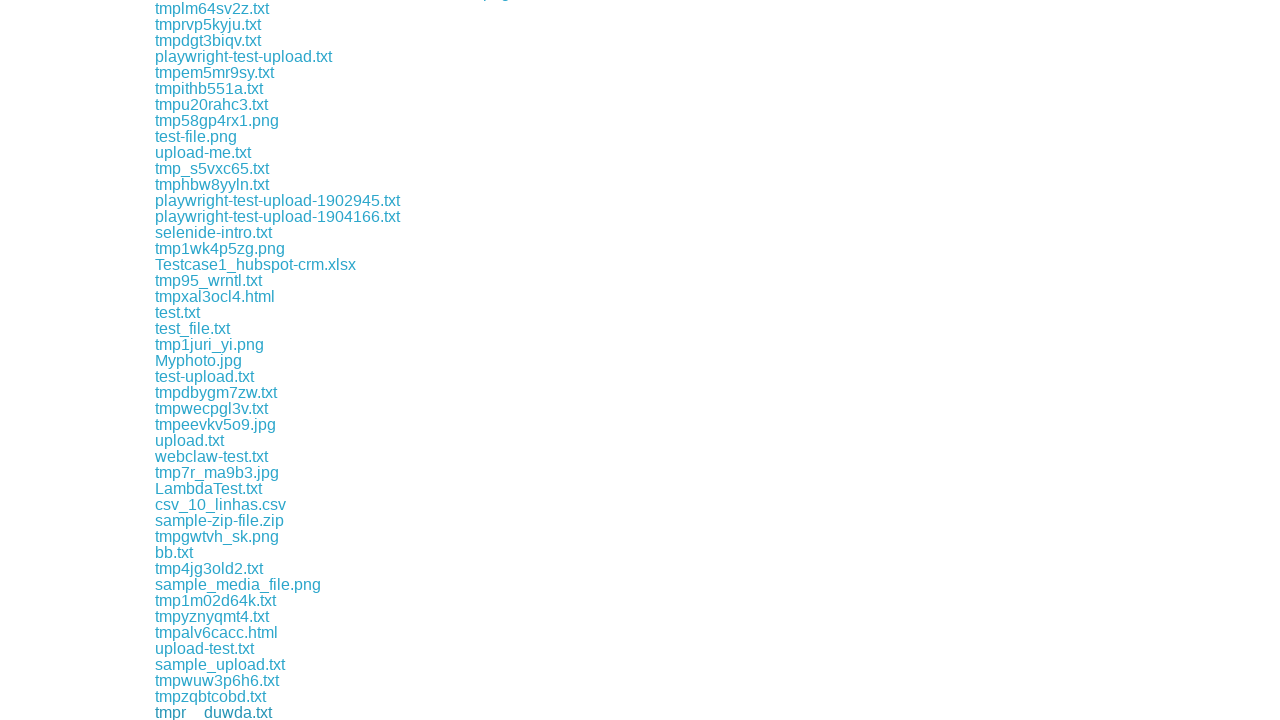

Waited 500ms after downloading link 63
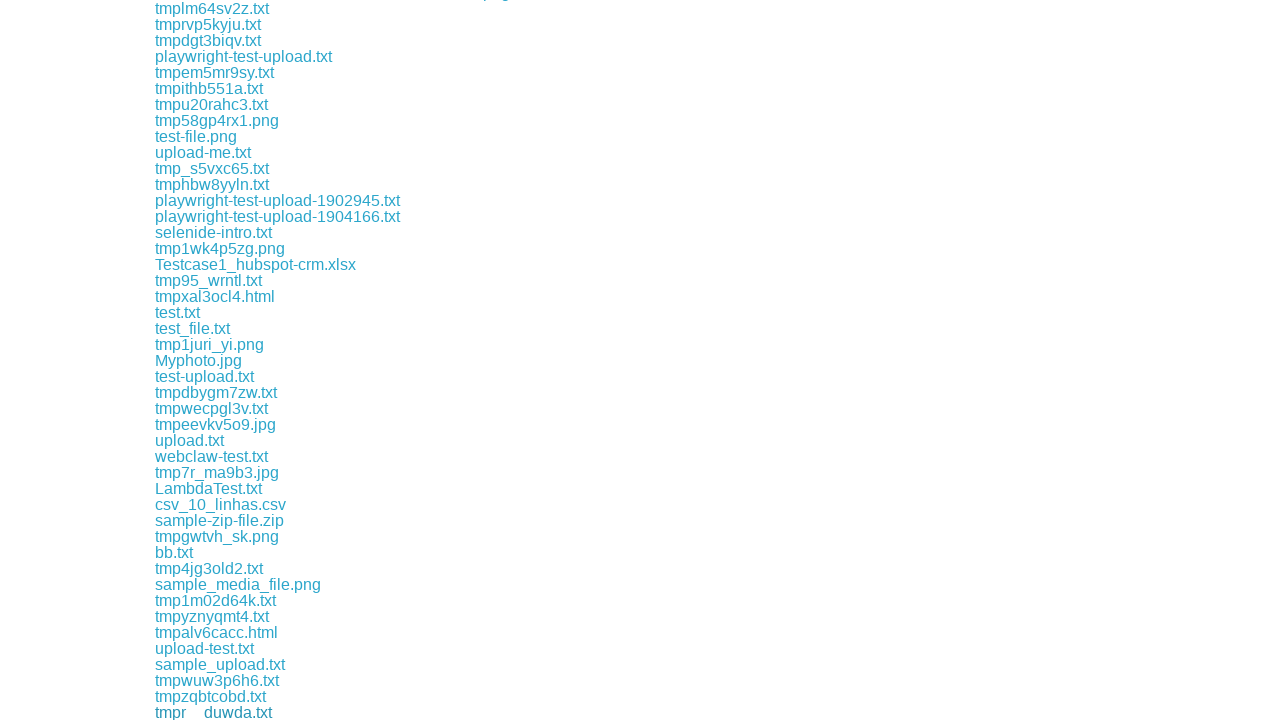

Clicked download link 64 of 172 at (188, 712) on a[href*='download'] >> nth=63
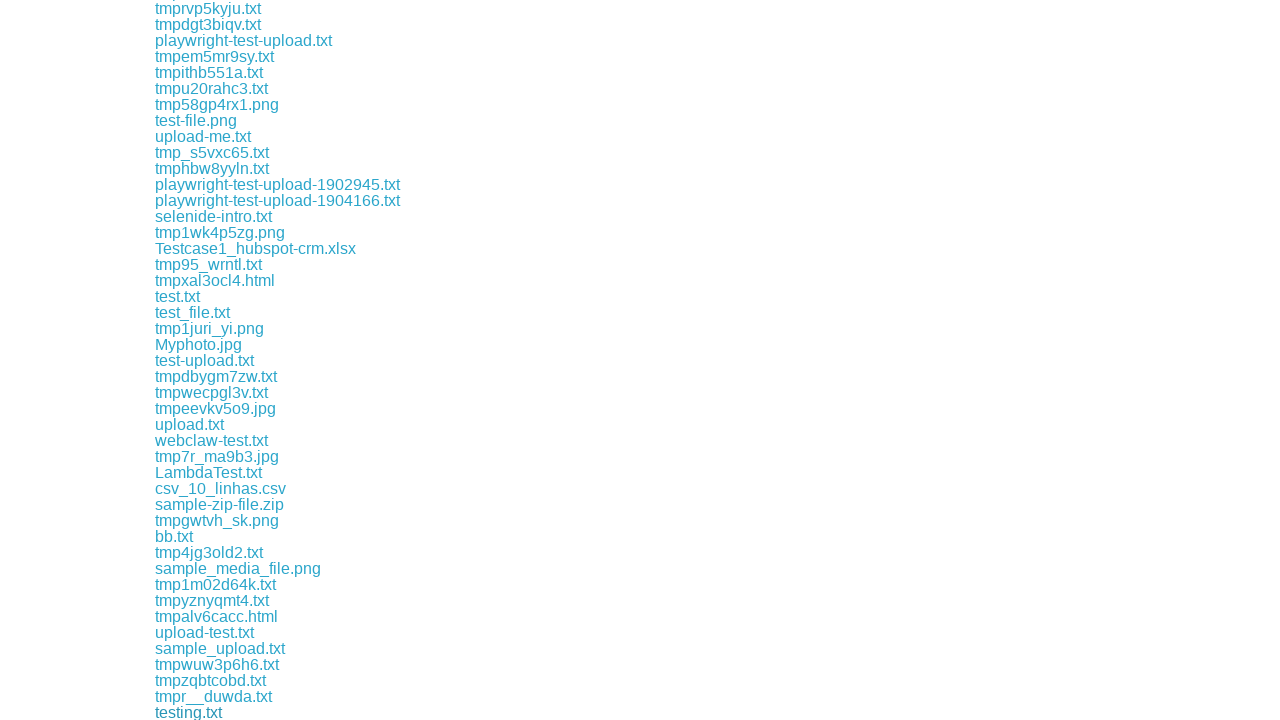

Waited 500ms after downloading link 64
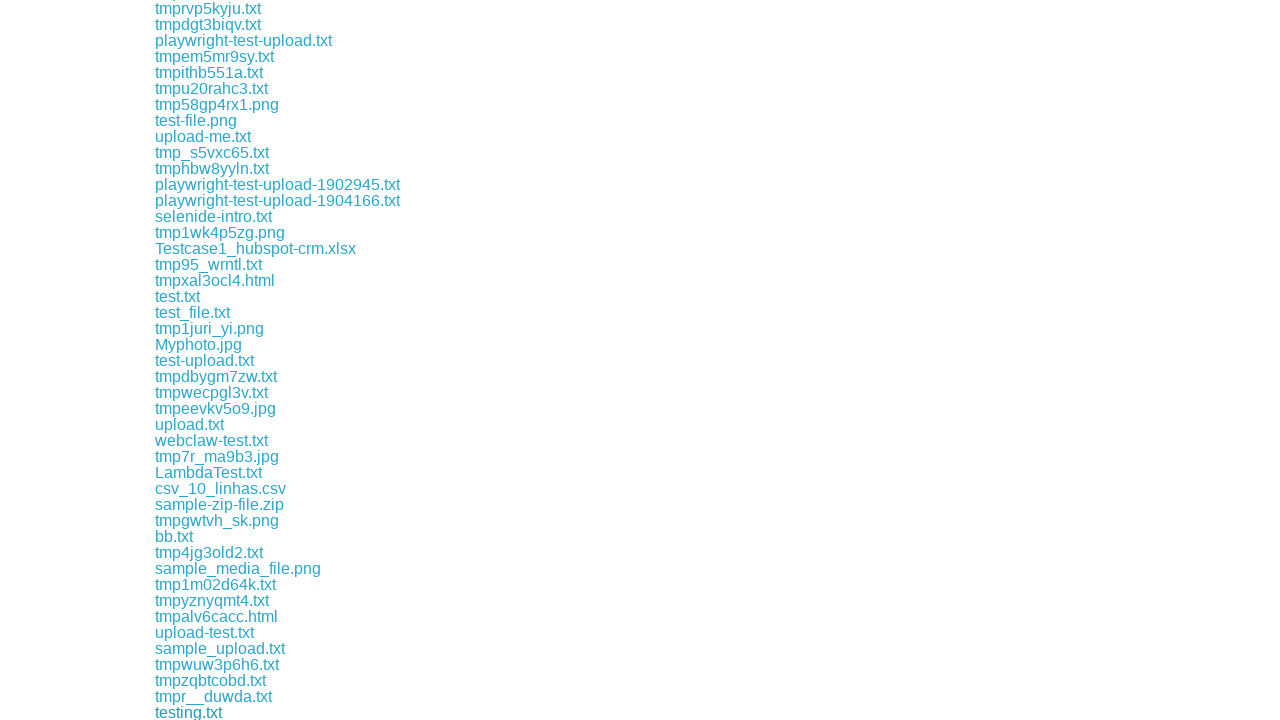

Clicked download link 65 of 172 at (207, 712) on a[href*='download'] >> nth=64
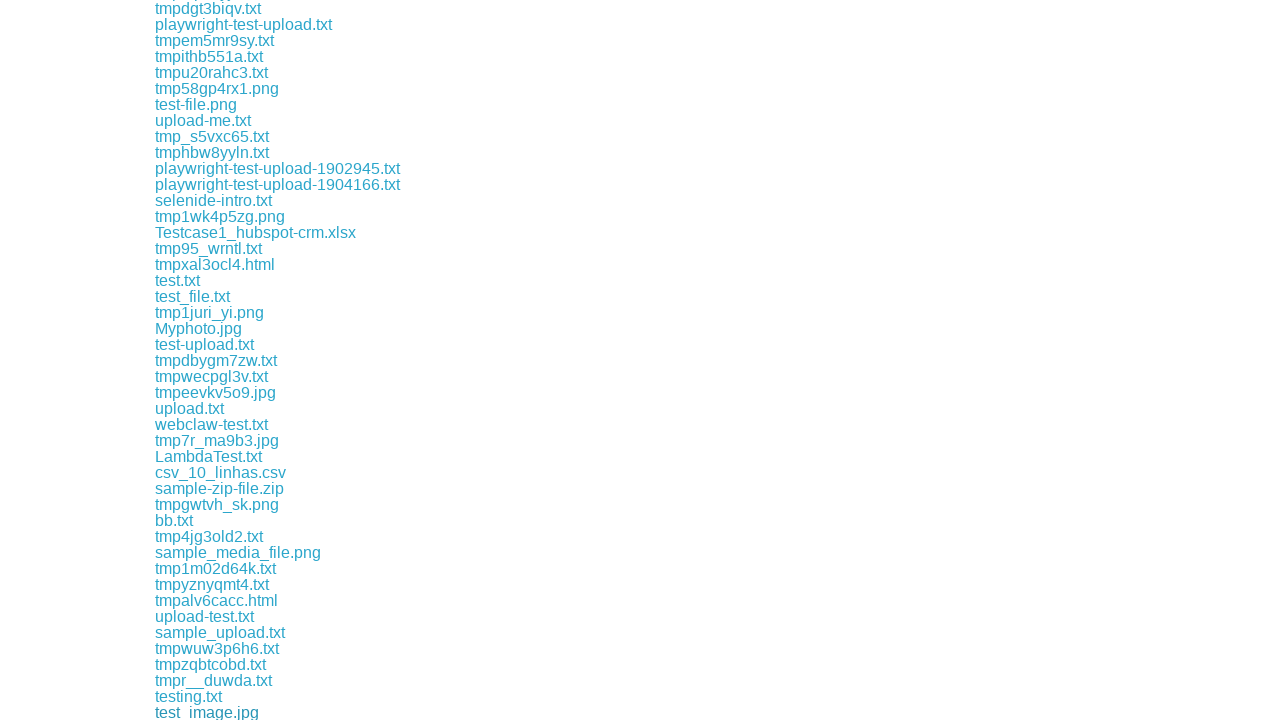

Waited 500ms after downloading link 65
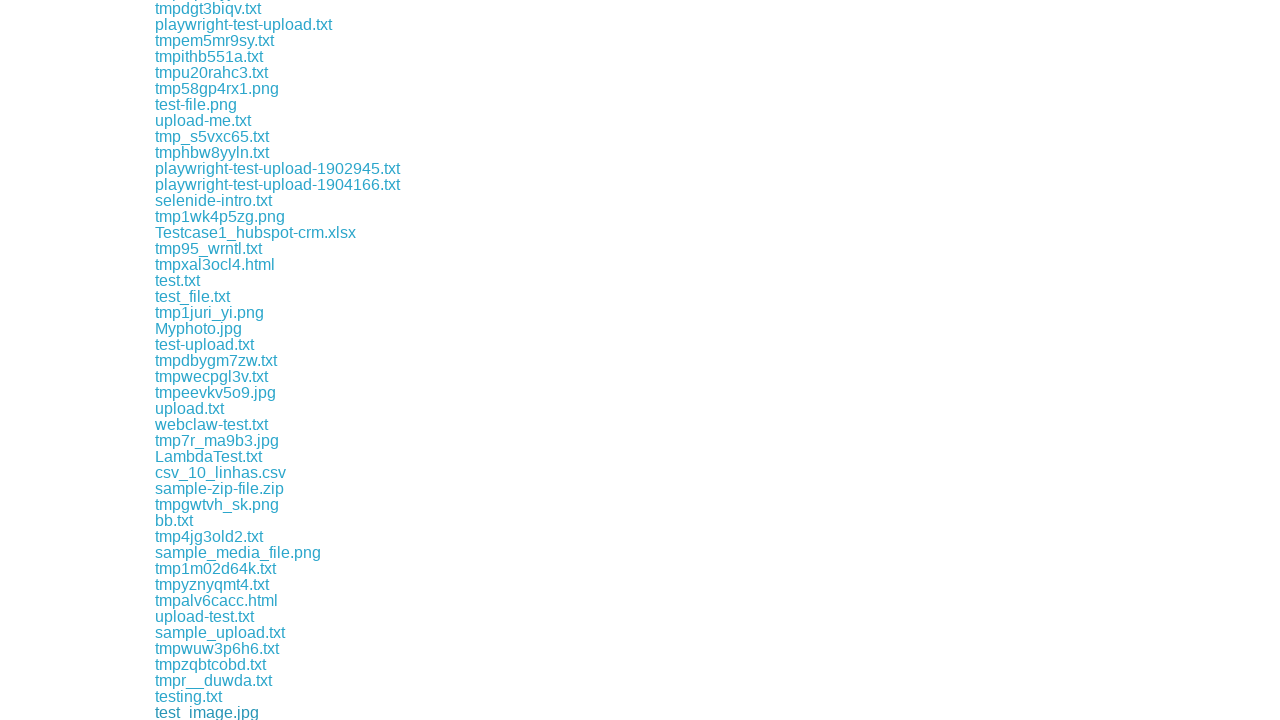

Clicked download link 66 of 172 at (214, 712) on a[href*='download'] >> nth=65
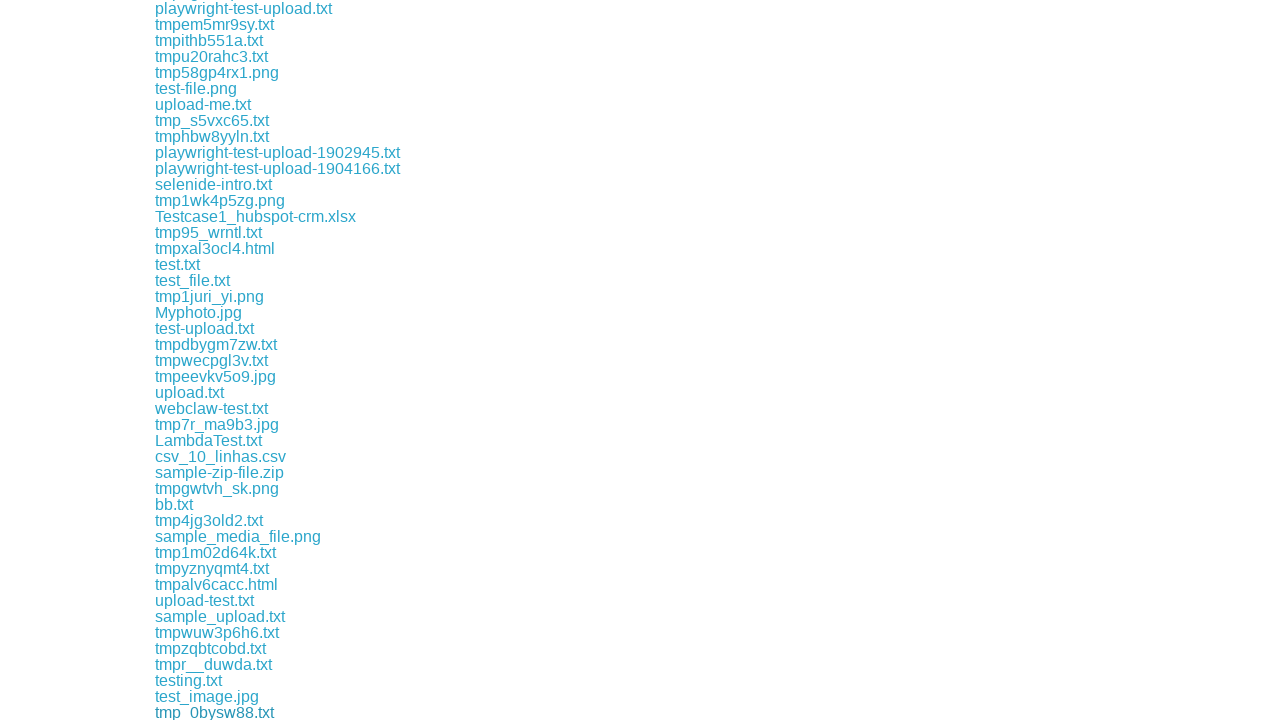

Waited 500ms after downloading link 66
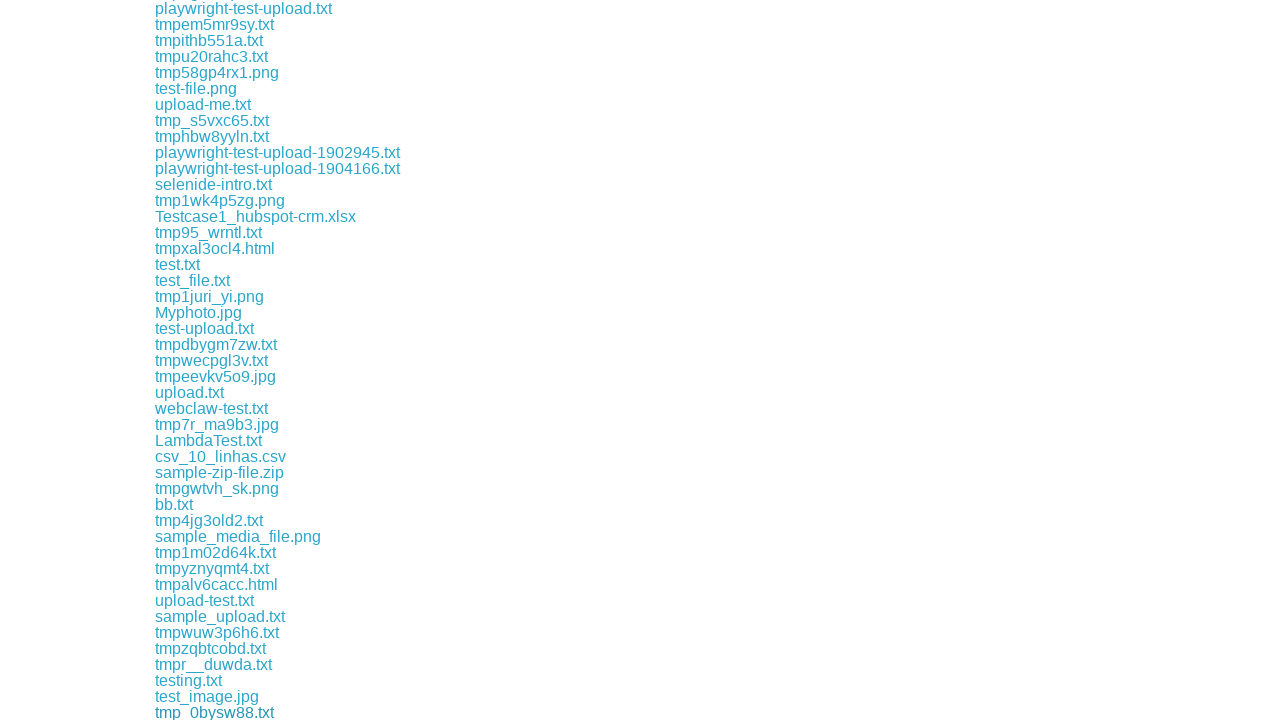

Clicked download link 67 of 172 at (213, 712) on a[href*='download'] >> nth=66
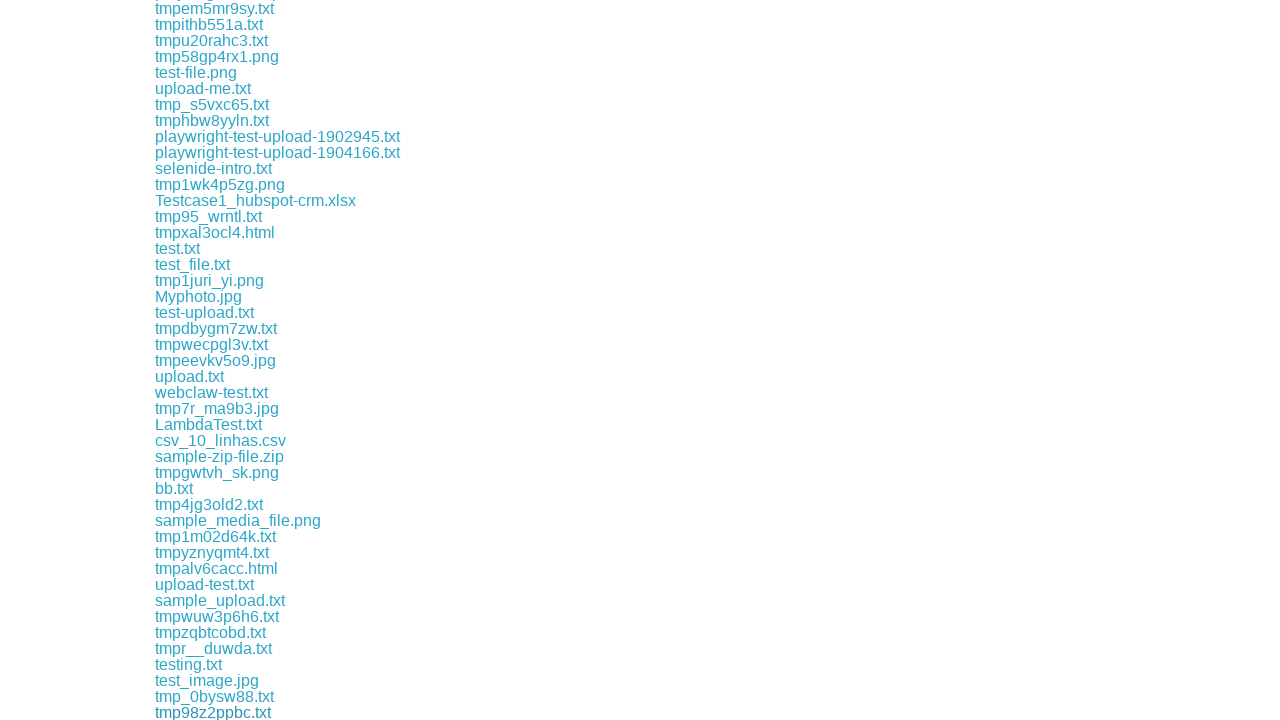

Waited 500ms after downloading link 67
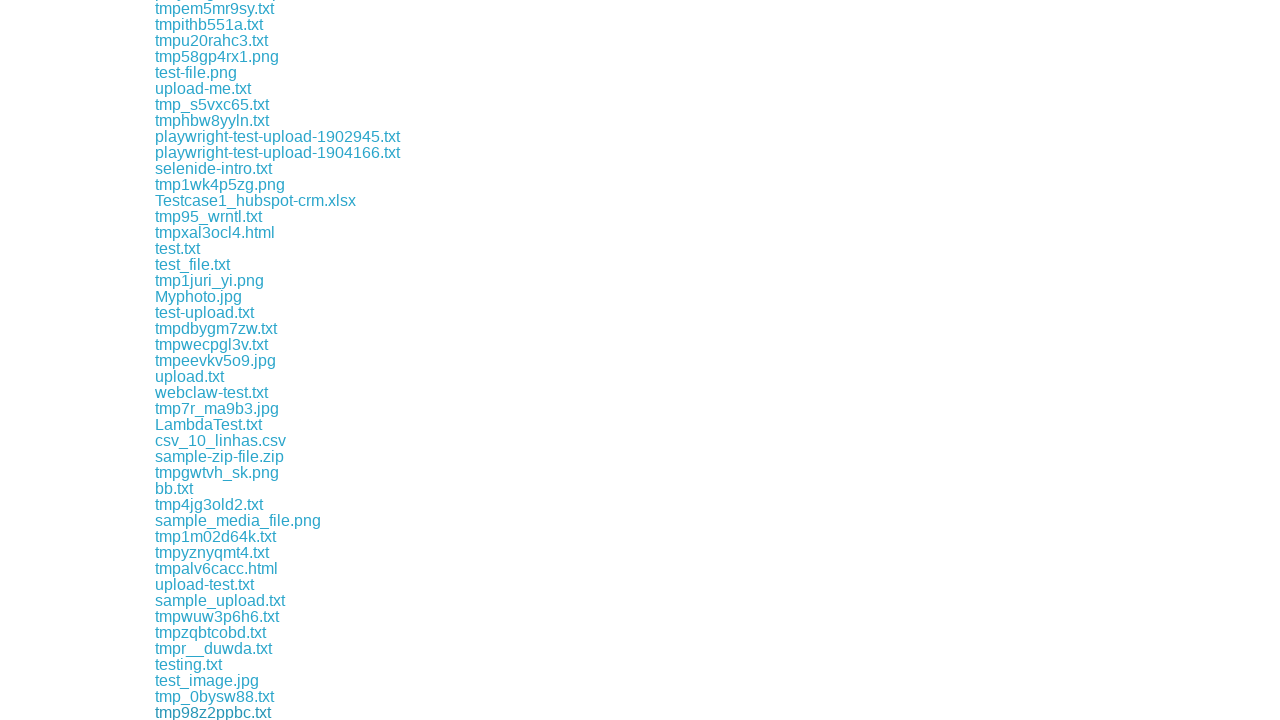

Clicked download link 68 of 172 at (220, 712) on a[href*='download'] >> nth=67
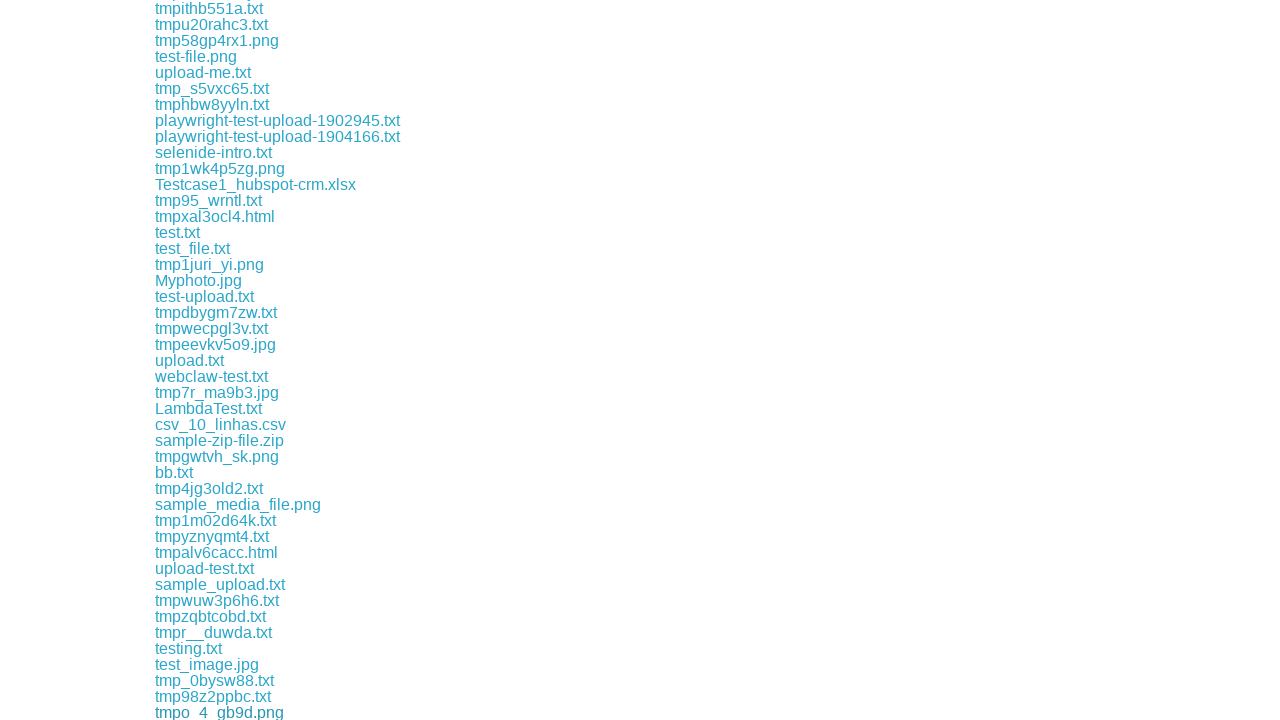

Waited 500ms after downloading link 68
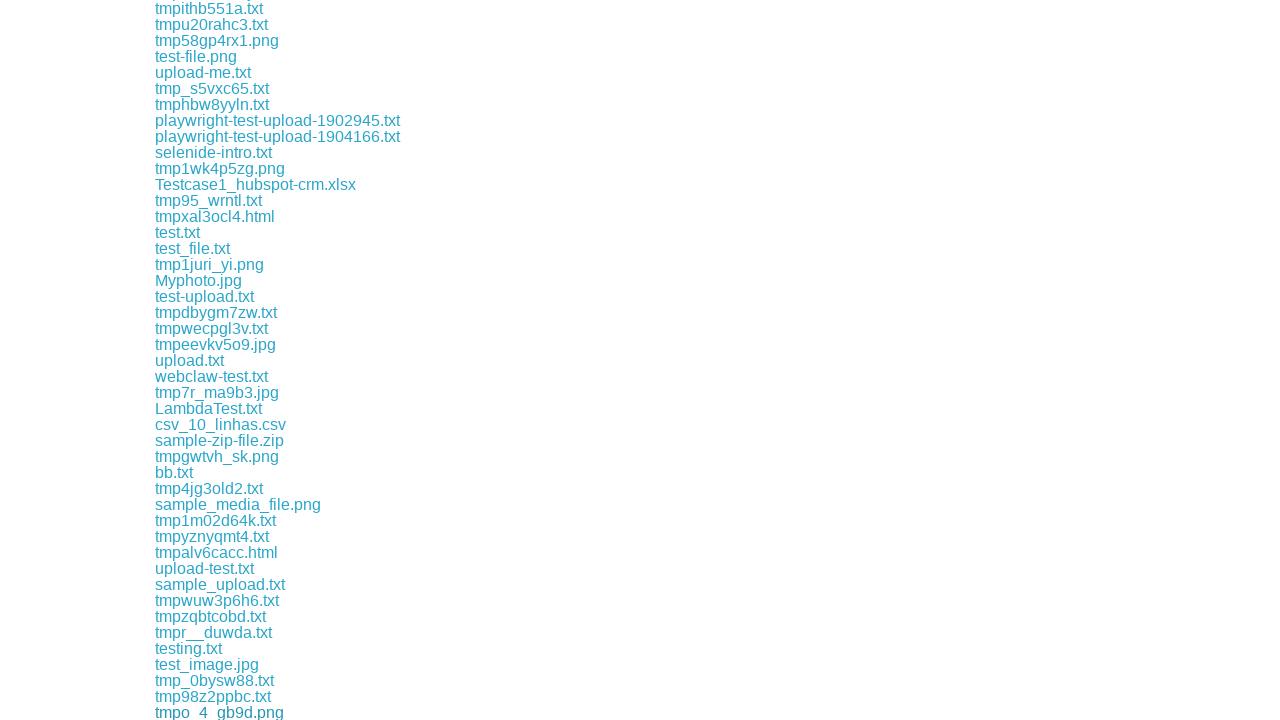

Clicked download link 69 of 172 at (212, 712) on a[href*='download'] >> nth=68
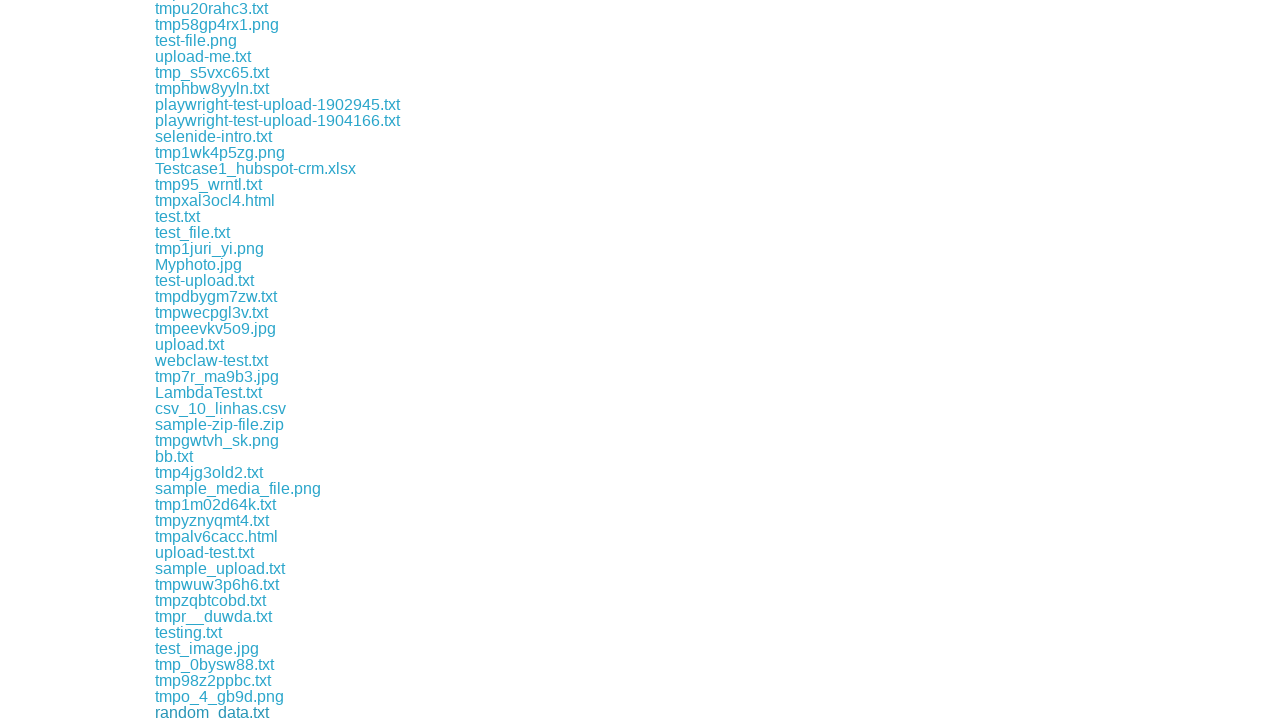

Waited 500ms after downloading link 69
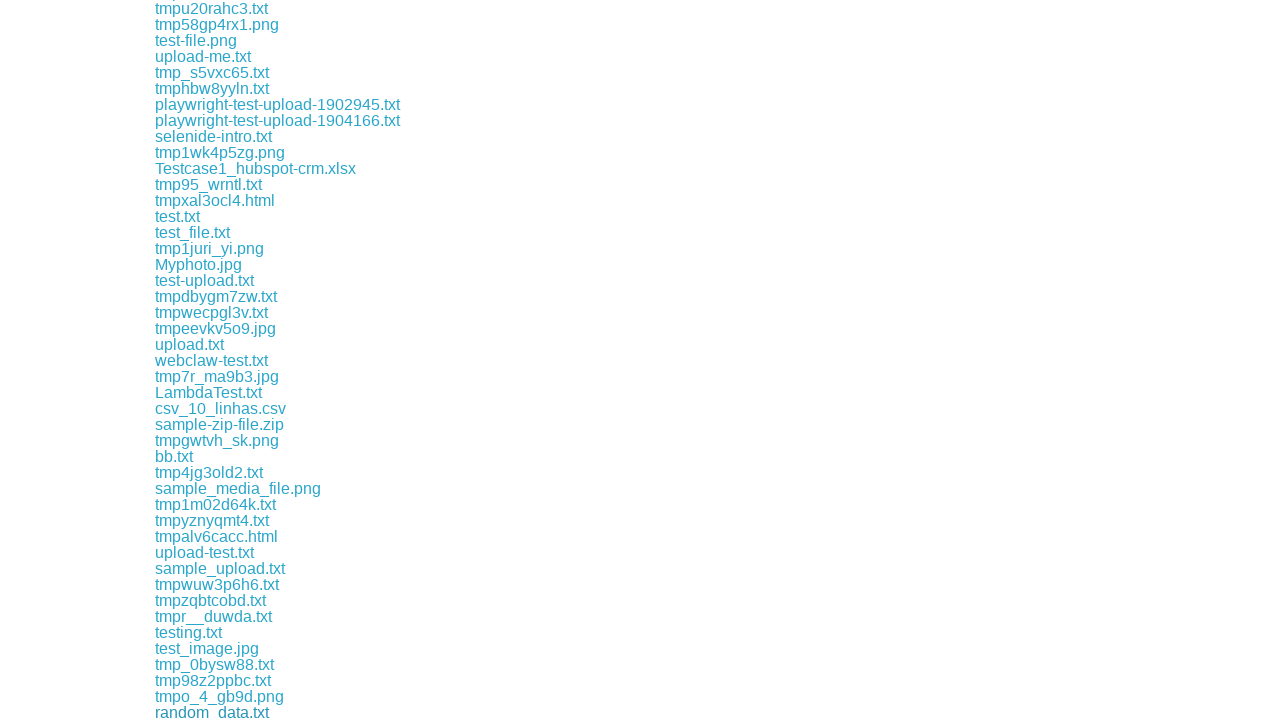

Clicked download link 70 of 172 at (264, 712) on a[href*='download'] >> nth=69
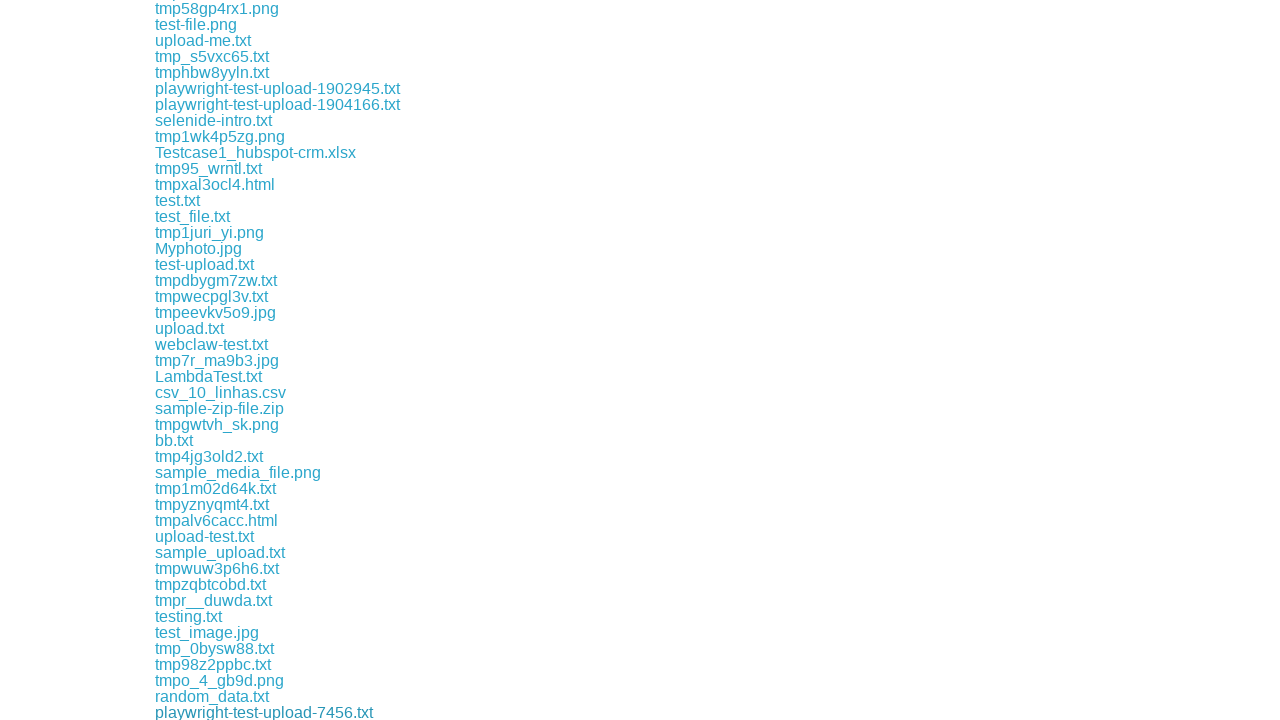

Waited 500ms after downloading link 70
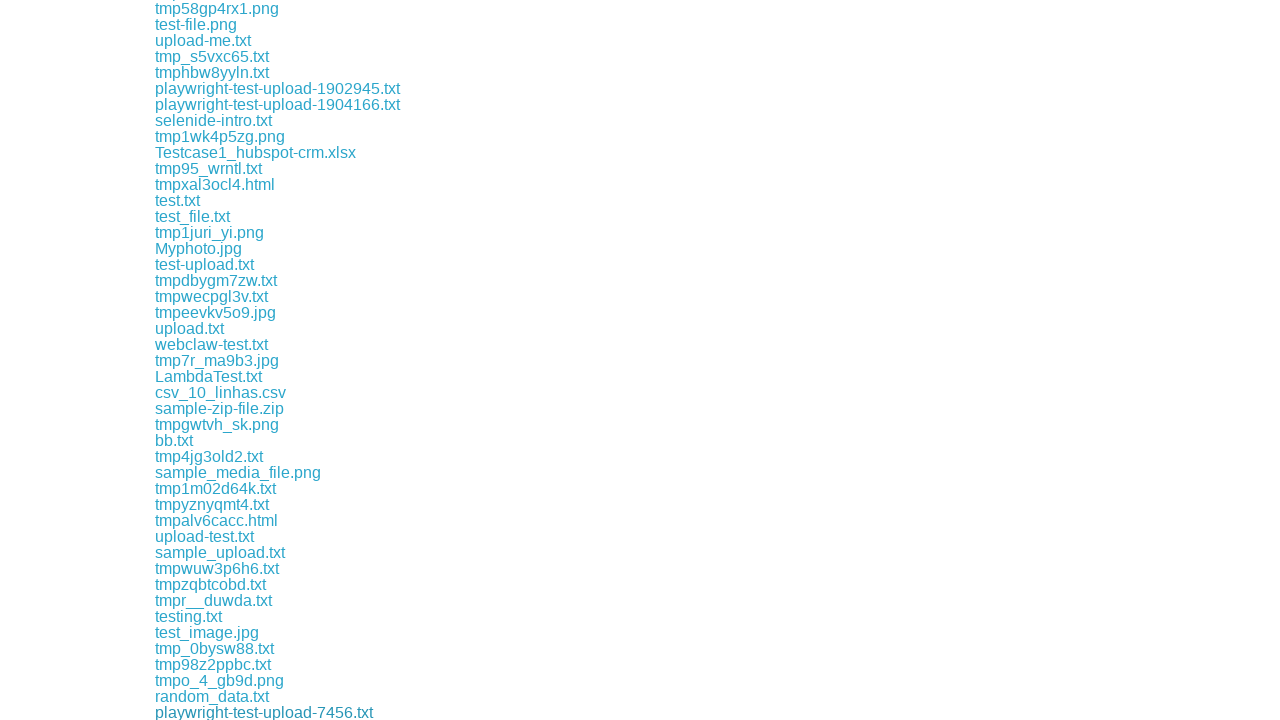

Clicked download link 71 of 172 at (214, 712) on a[href*='download'] >> nth=70
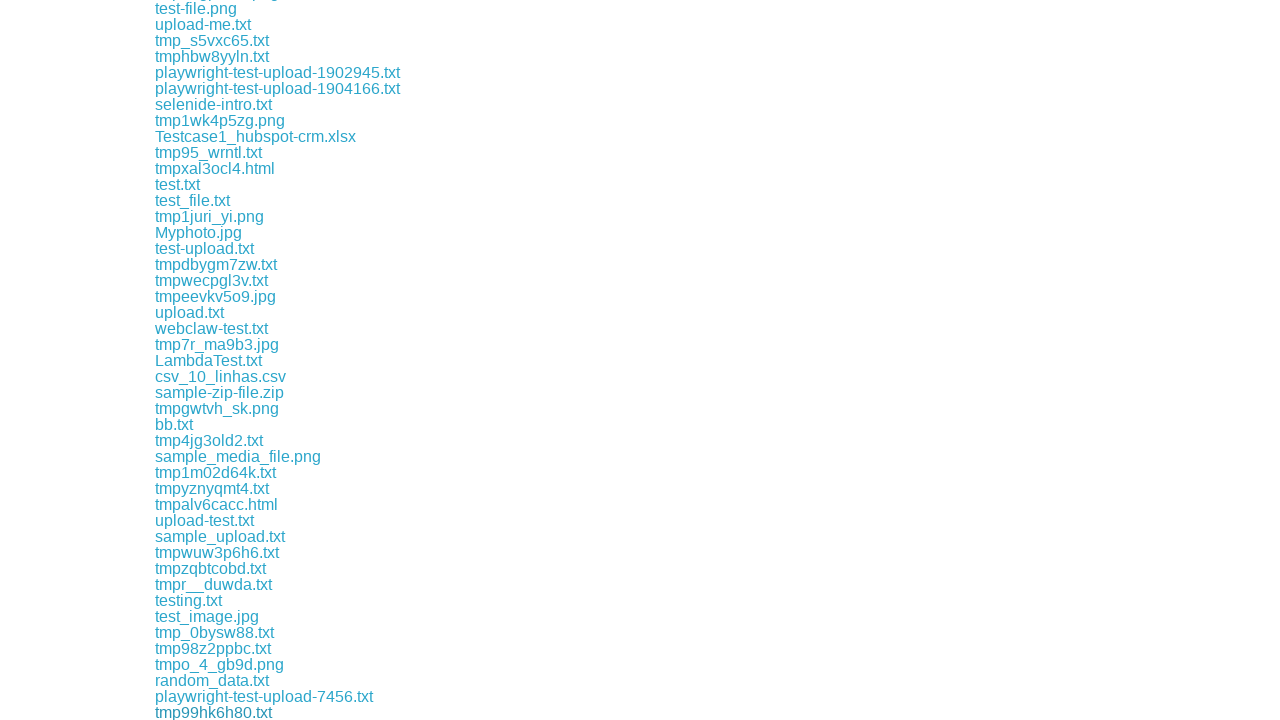

Waited 500ms after downloading link 71
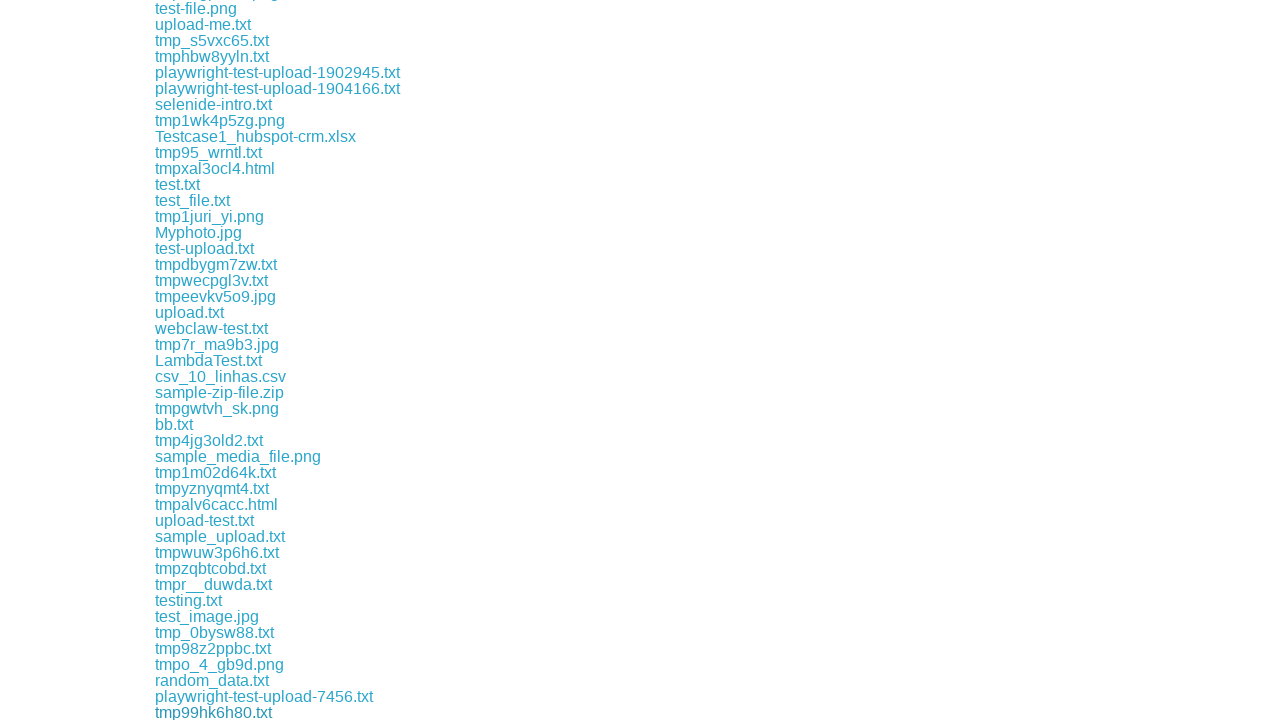

Clicked download link 72 of 172 at (210, 712) on a[href*='download'] >> nth=71
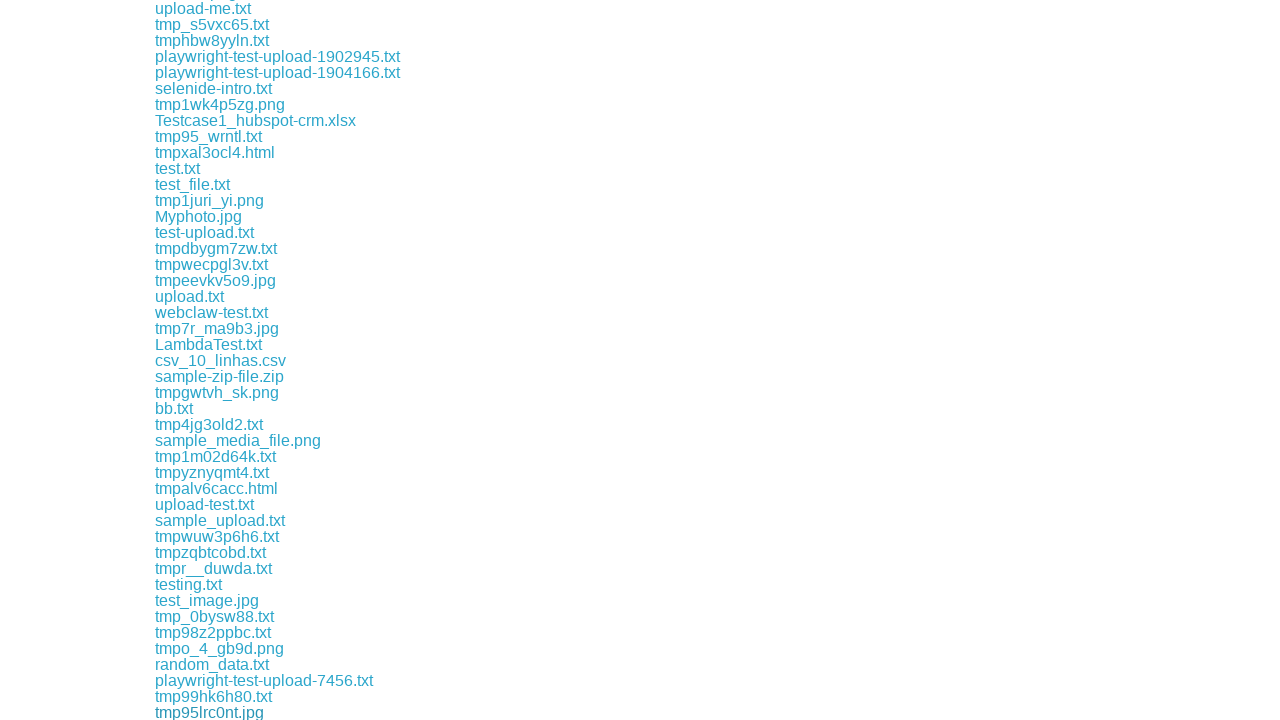

Waited 500ms after downloading link 72
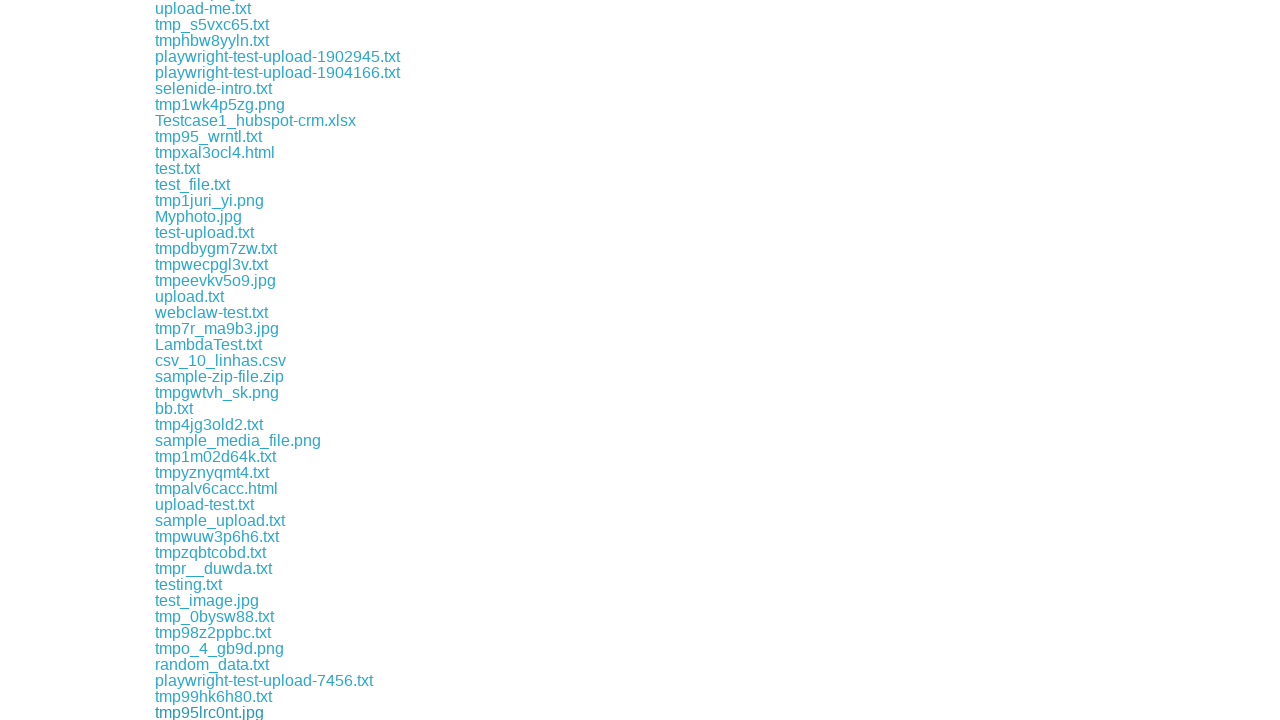

Clicked download link 73 of 172 at (218, 712) on a[href*='download'] >> nth=72
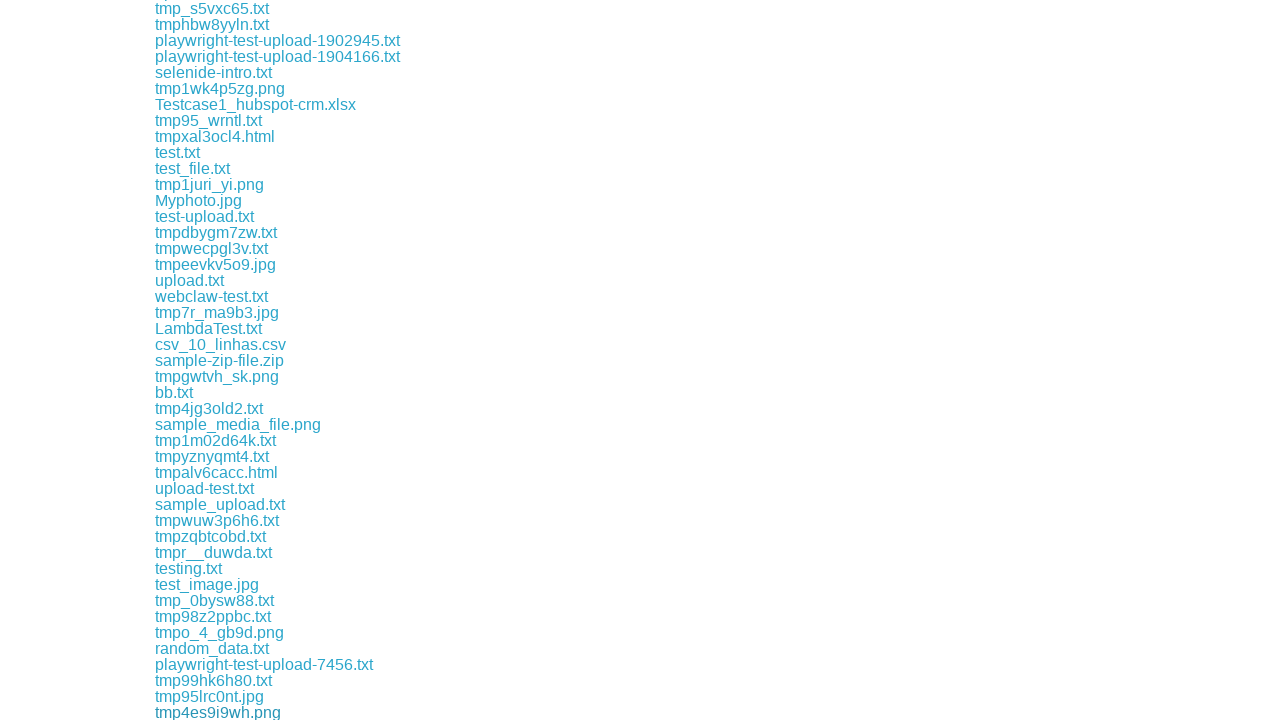

Waited 500ms after downloading link 73
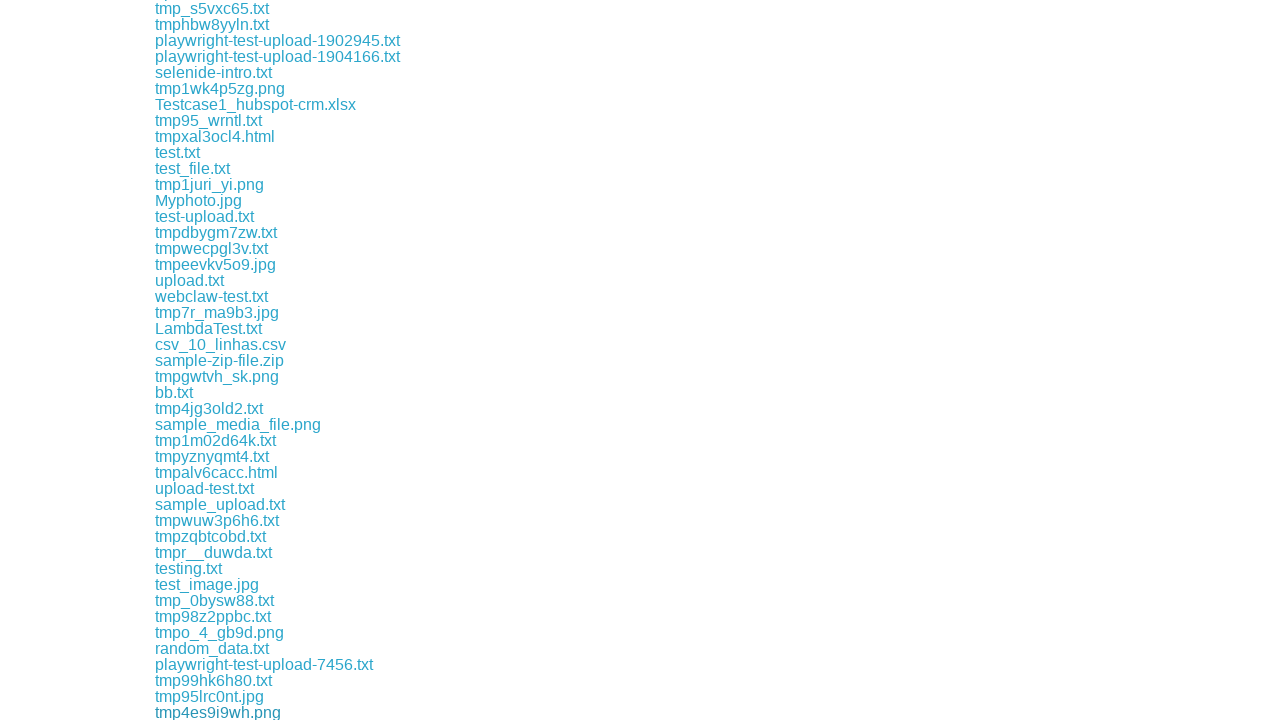

Clicked download link 74 of 172 at (209, 712) on a[href*='download'] >> nth=73
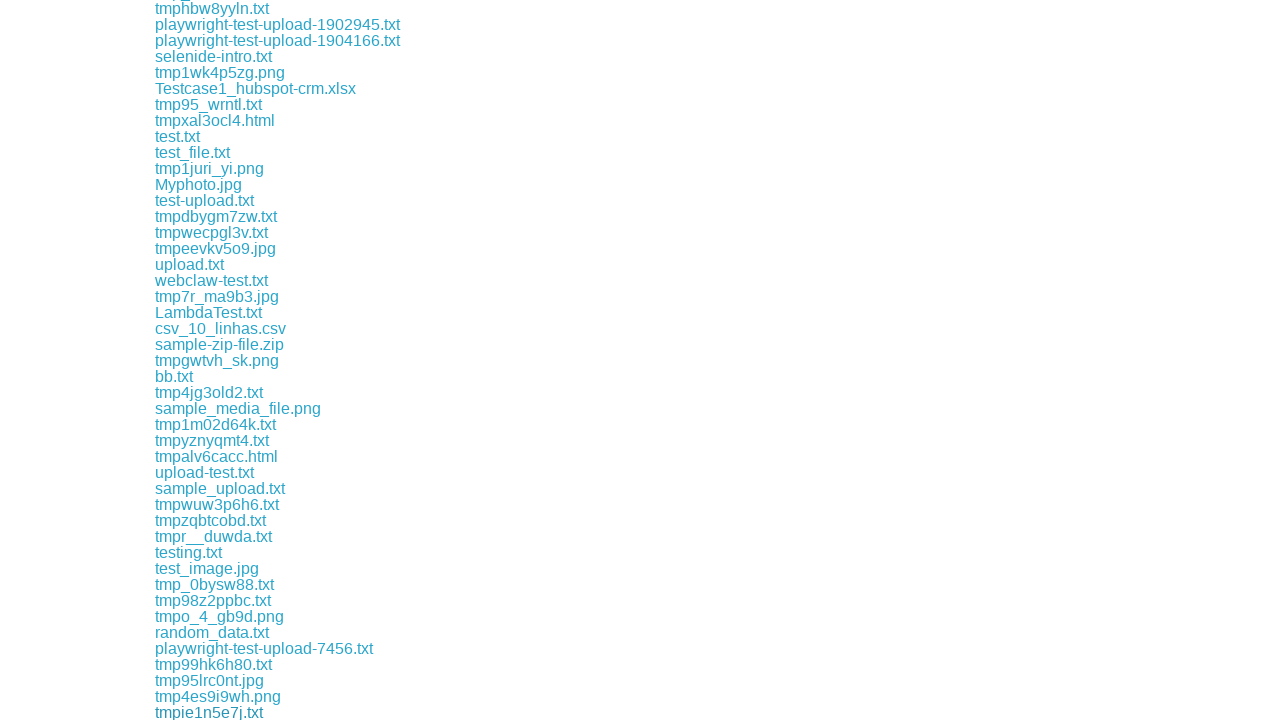

Waited 500ms after downloading link 74
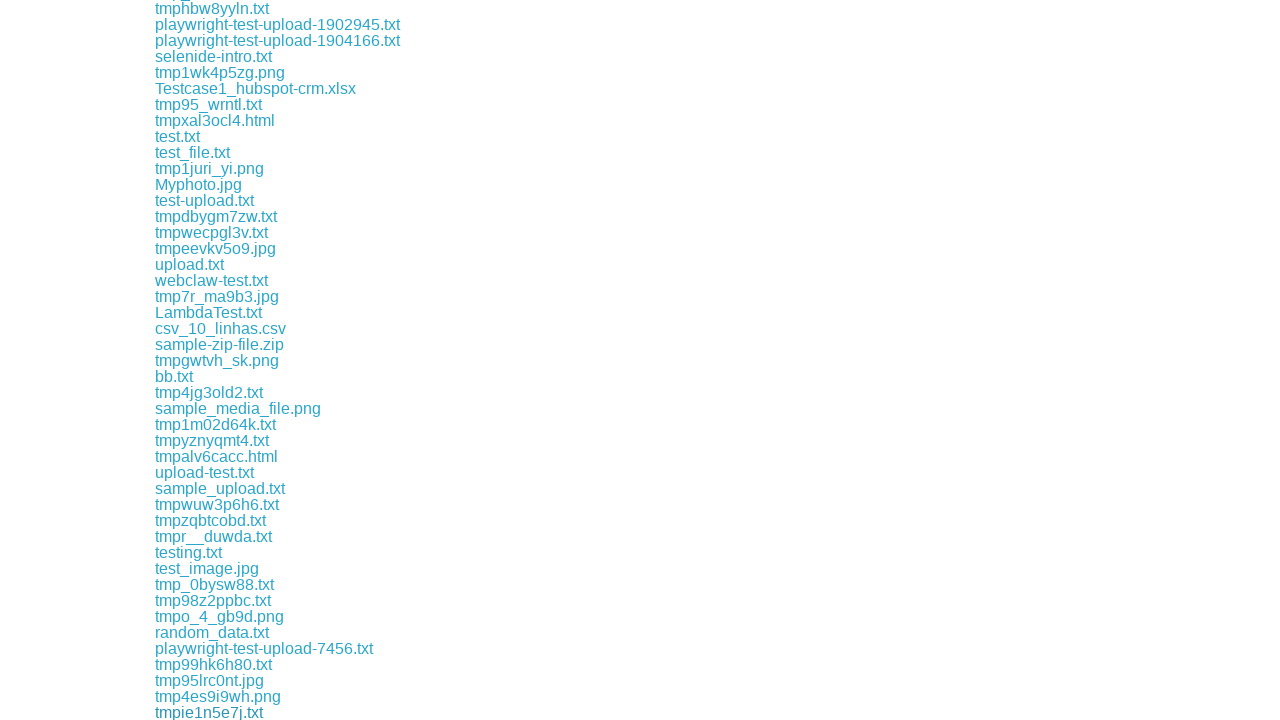

Clicked download link 75 of 172 at (200, 712) on a[href*='download'] >> nth=74
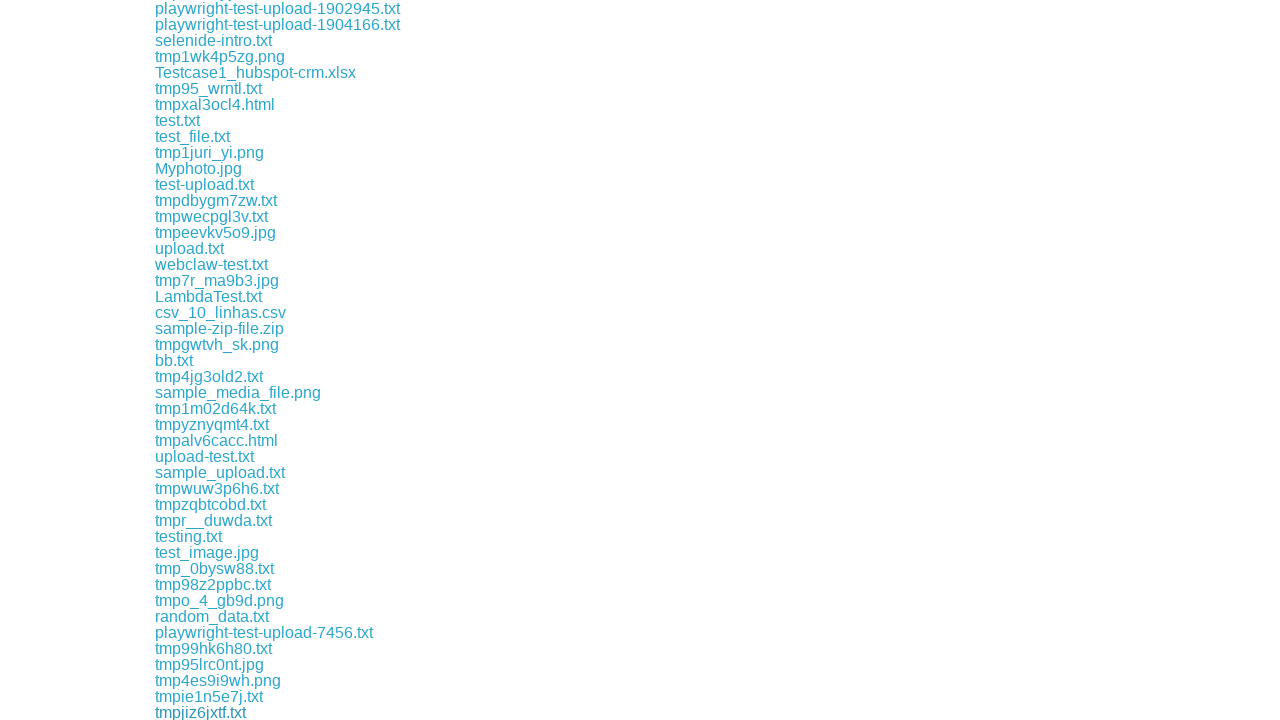

Waited 500ms after downloading link 75
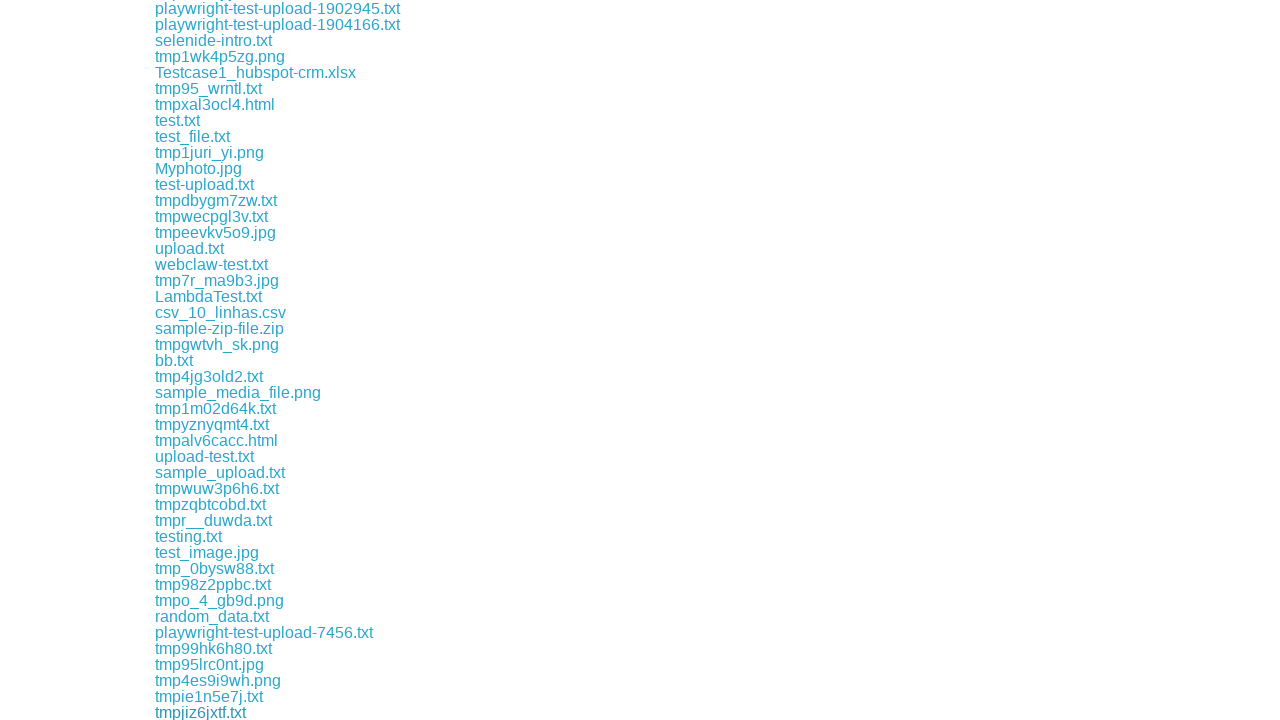

Clicked download link 76 of 172 at (210, 712) on a[href*='download'] >> nth=75
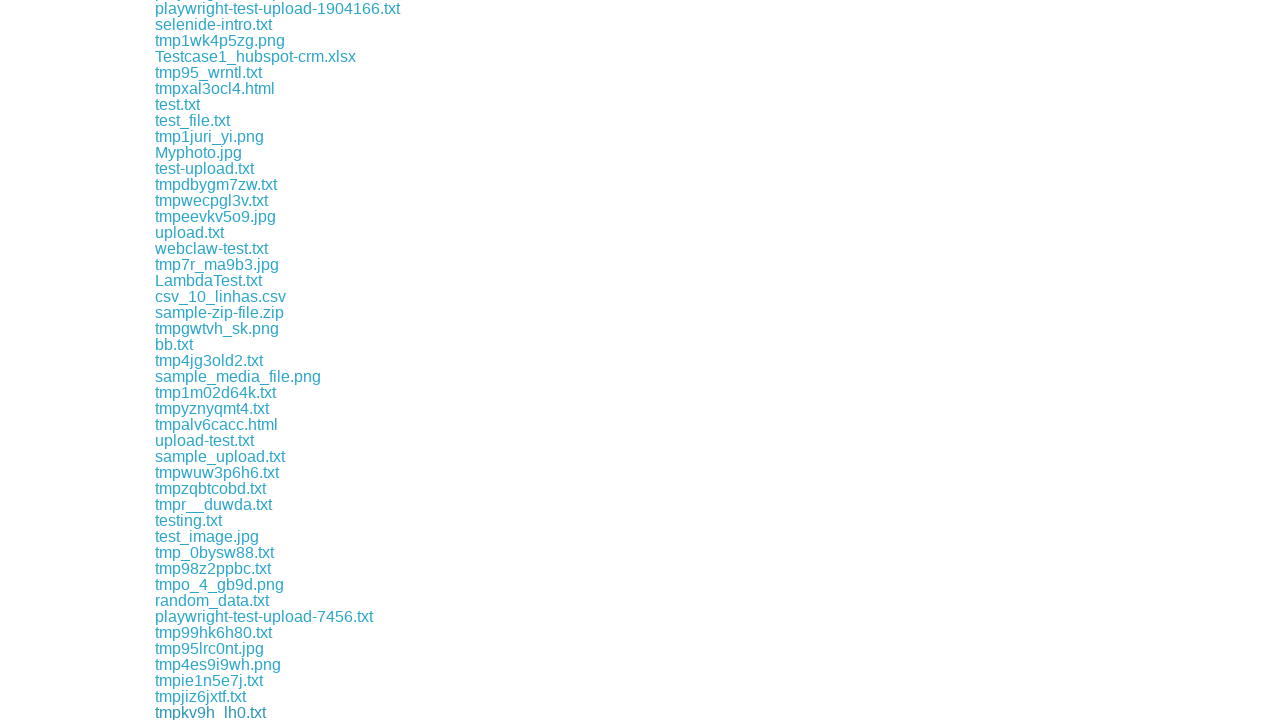

Waited 500ms after downloading link 76
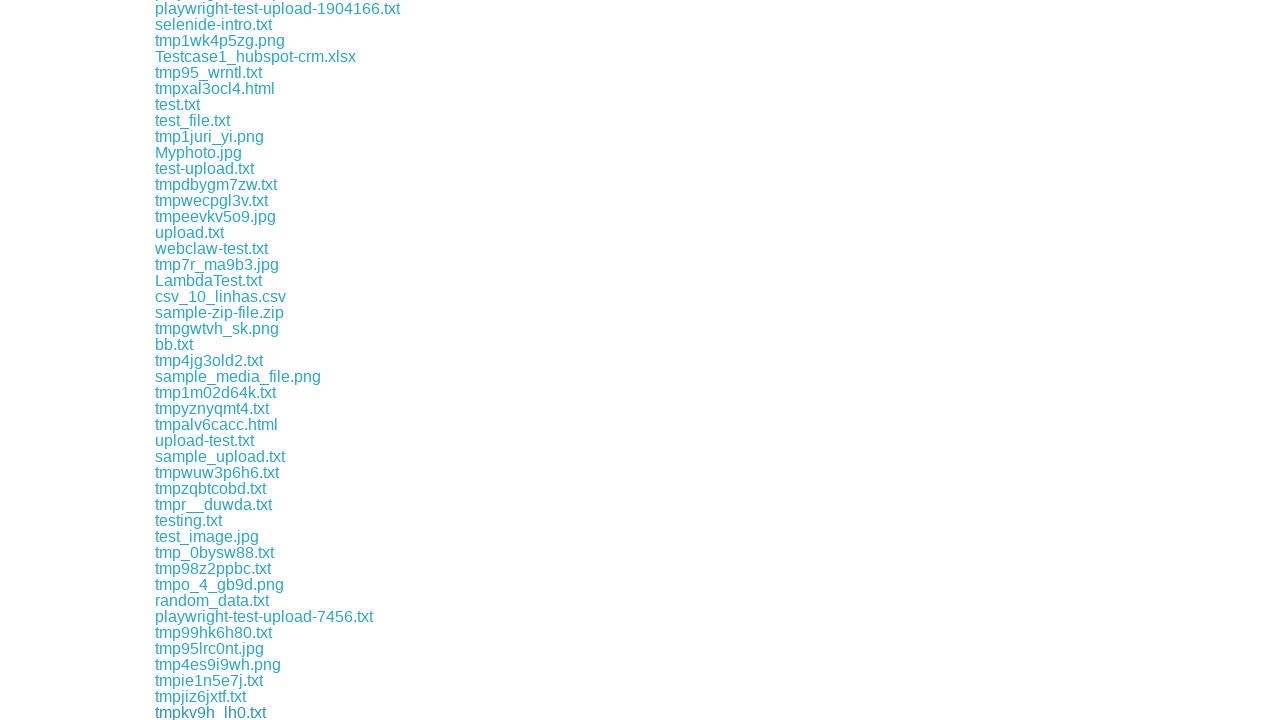

Clicked download link 77 of 172 at (238, 712) on a[href*='download'] >> nth=76
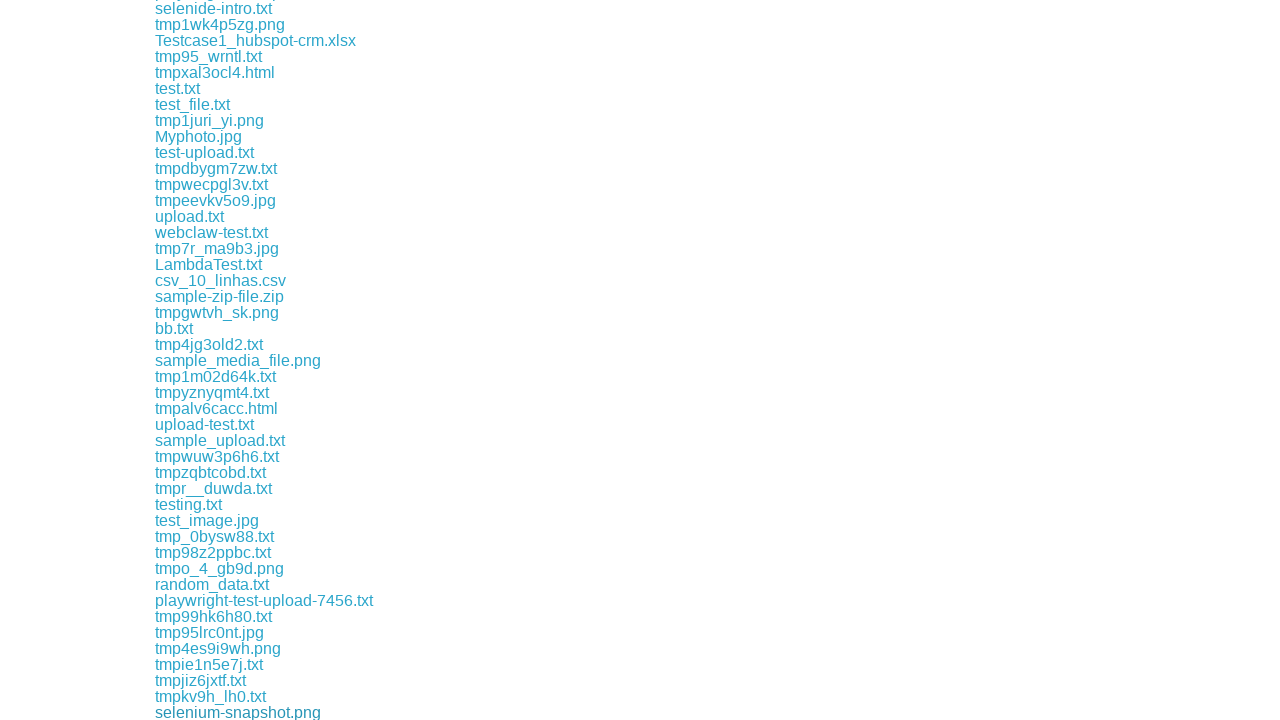

Waited 500ms after downloading link 77
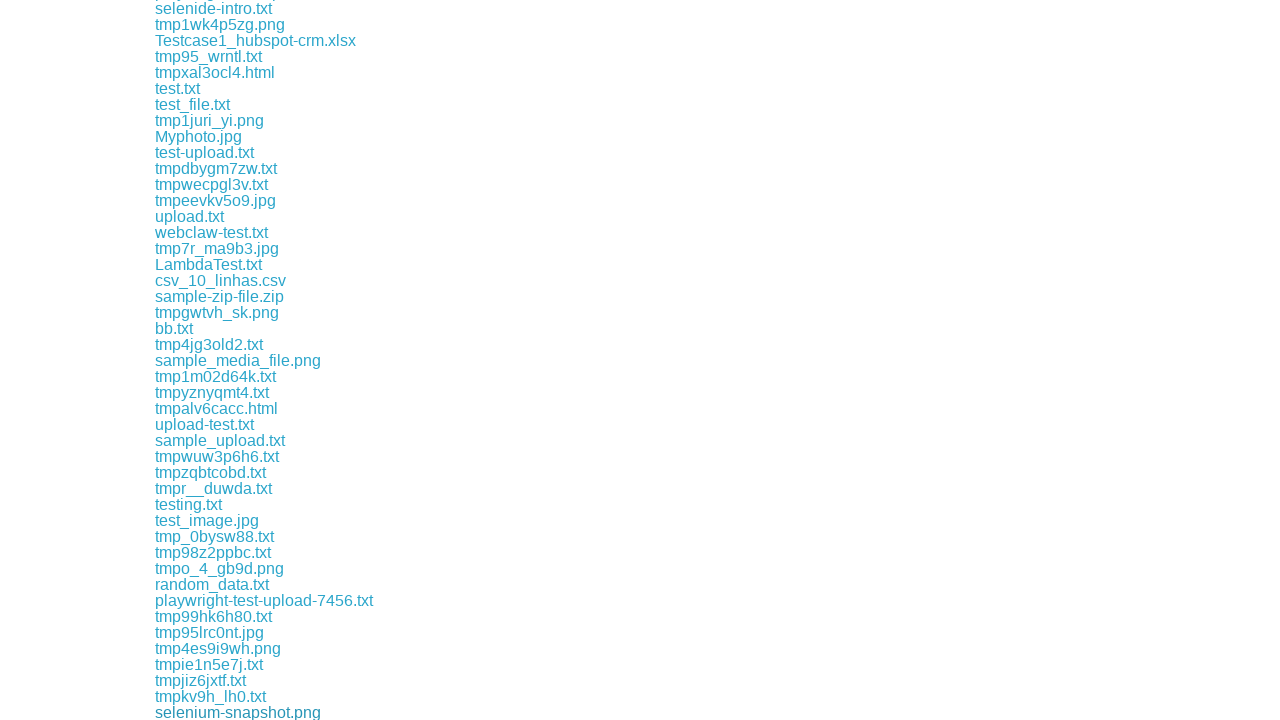

Clicked download link 78 of 172 at (210, 712) on a[href*='download'] >> nth=77
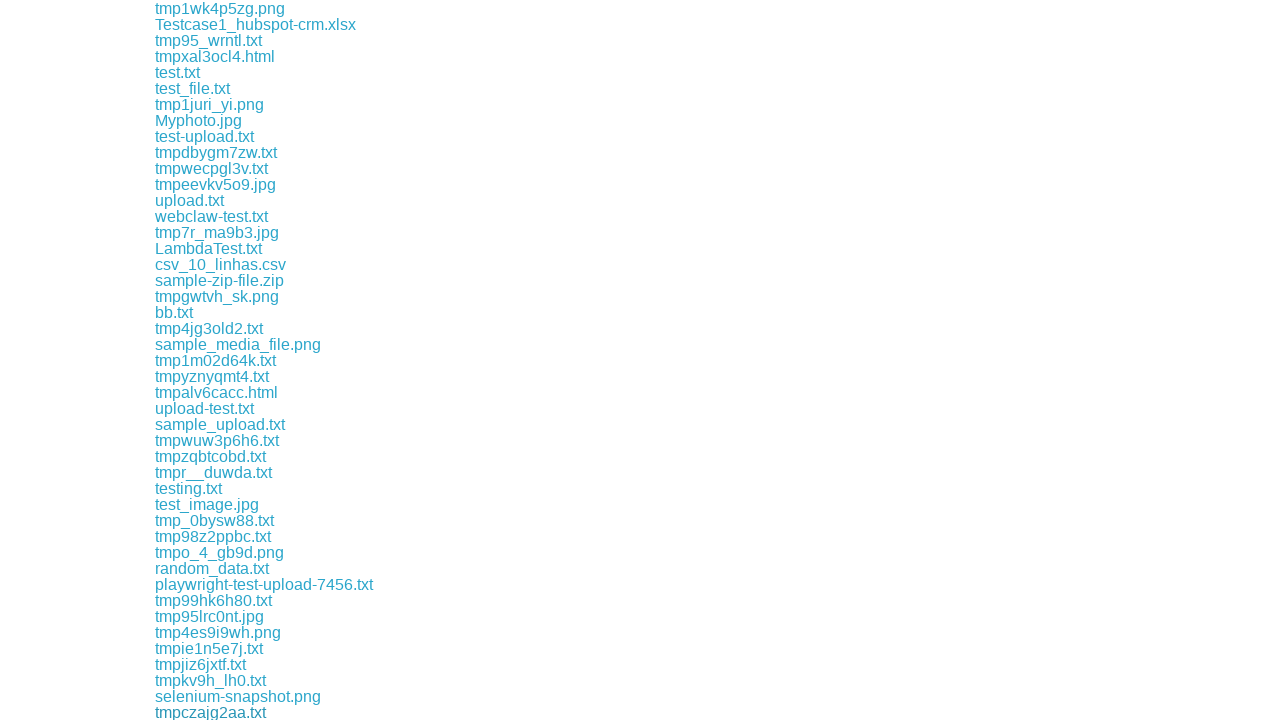

Waited 500ms after downloading link 78
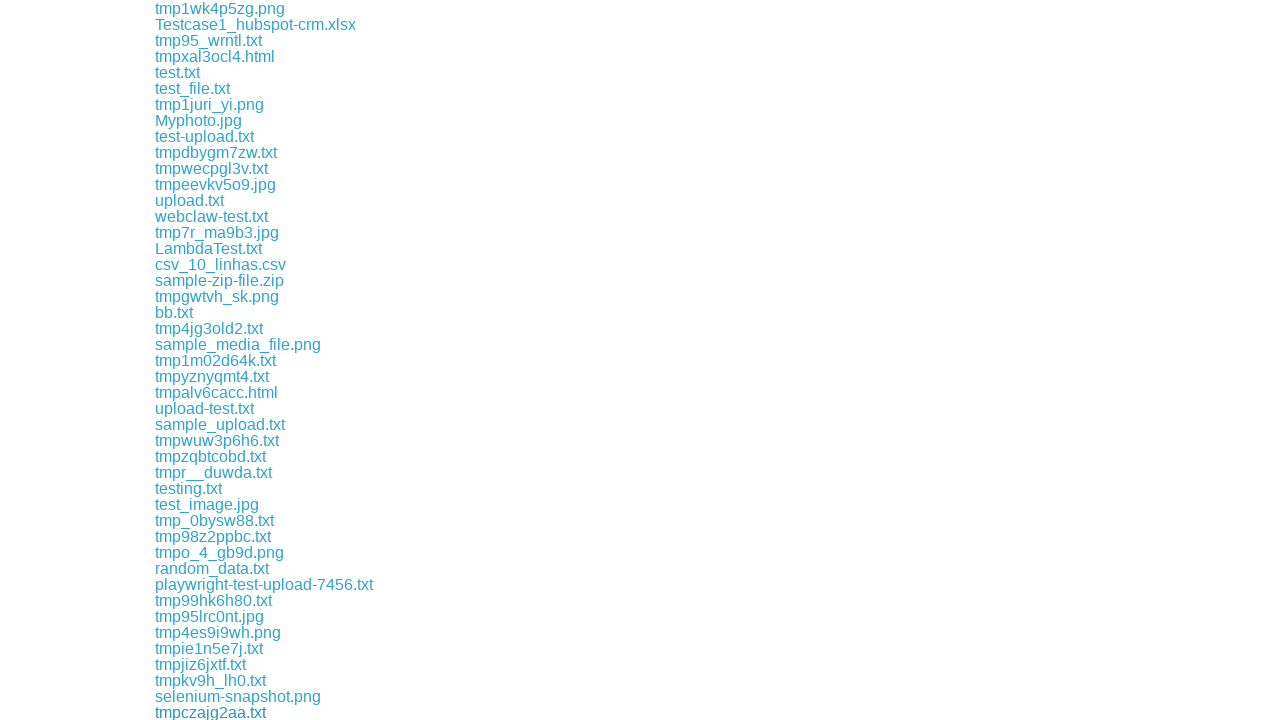

Clicked download link 79 of 172 at (219, 712) on a[href*='download'] >> nth=78
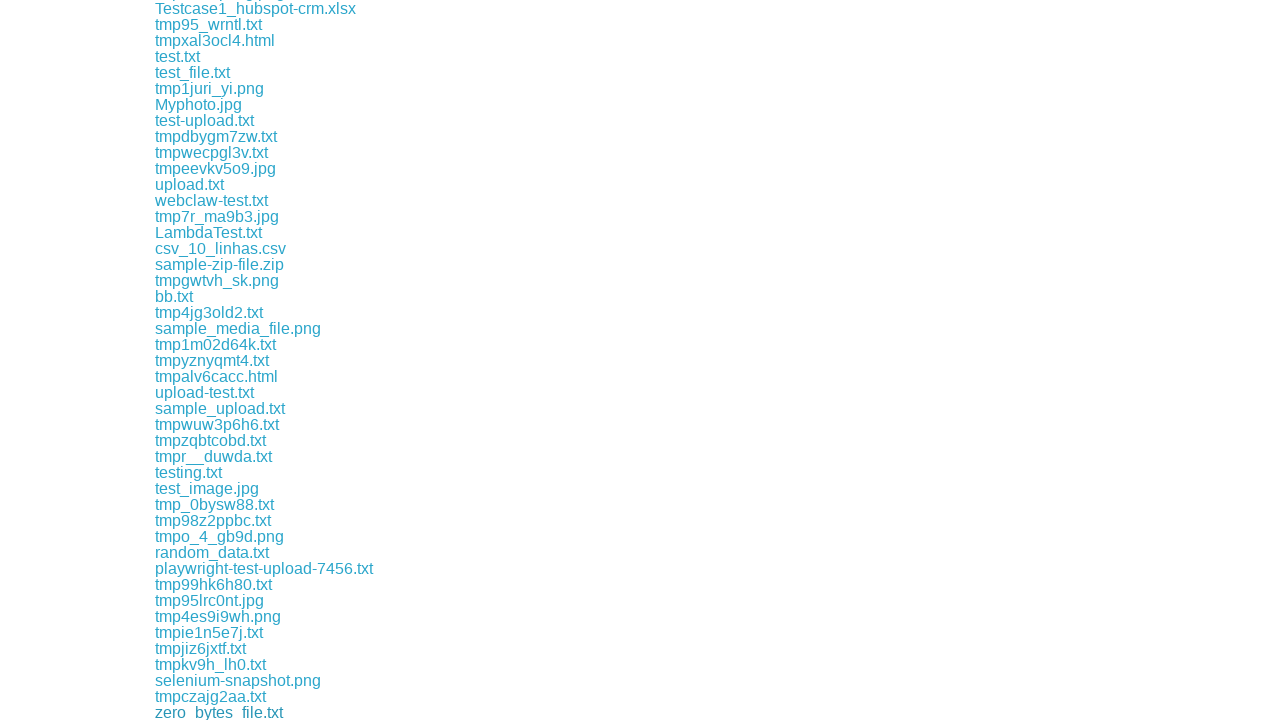

Waited 500ms after downloading link 79
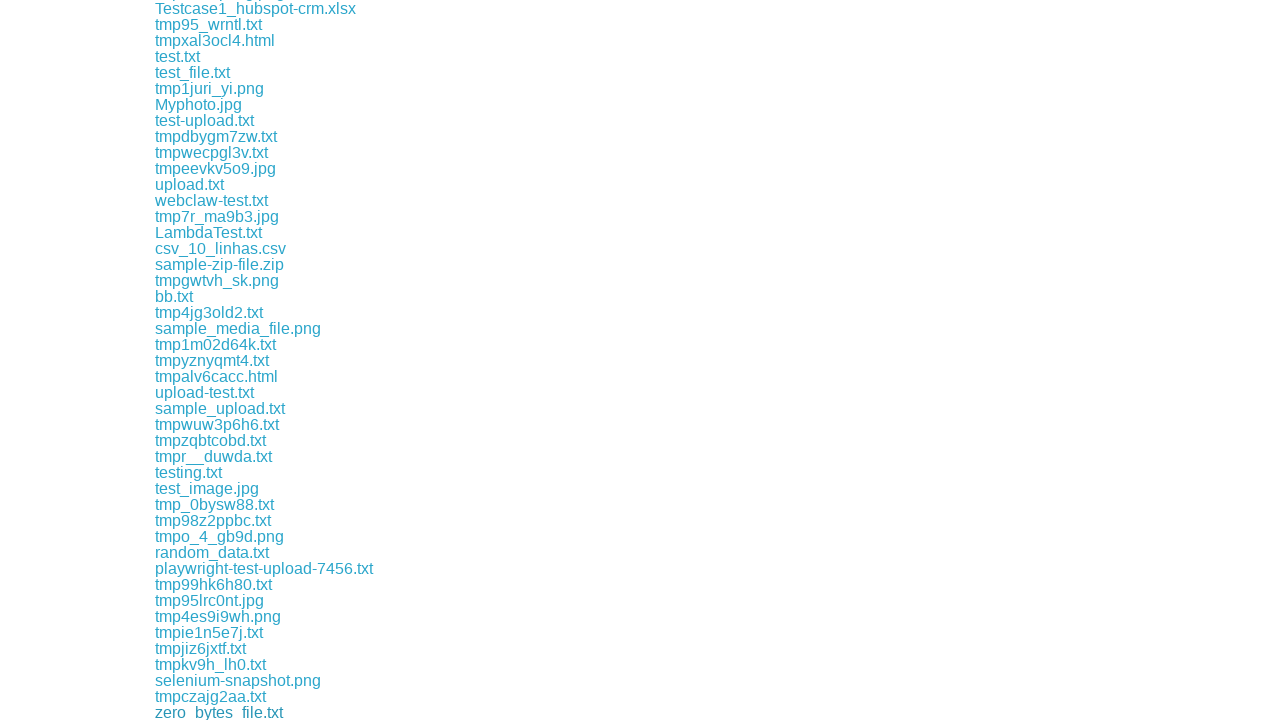

Clicked download link 80 of 172 at (211, 712) on a[href*='download'] >> nth=79
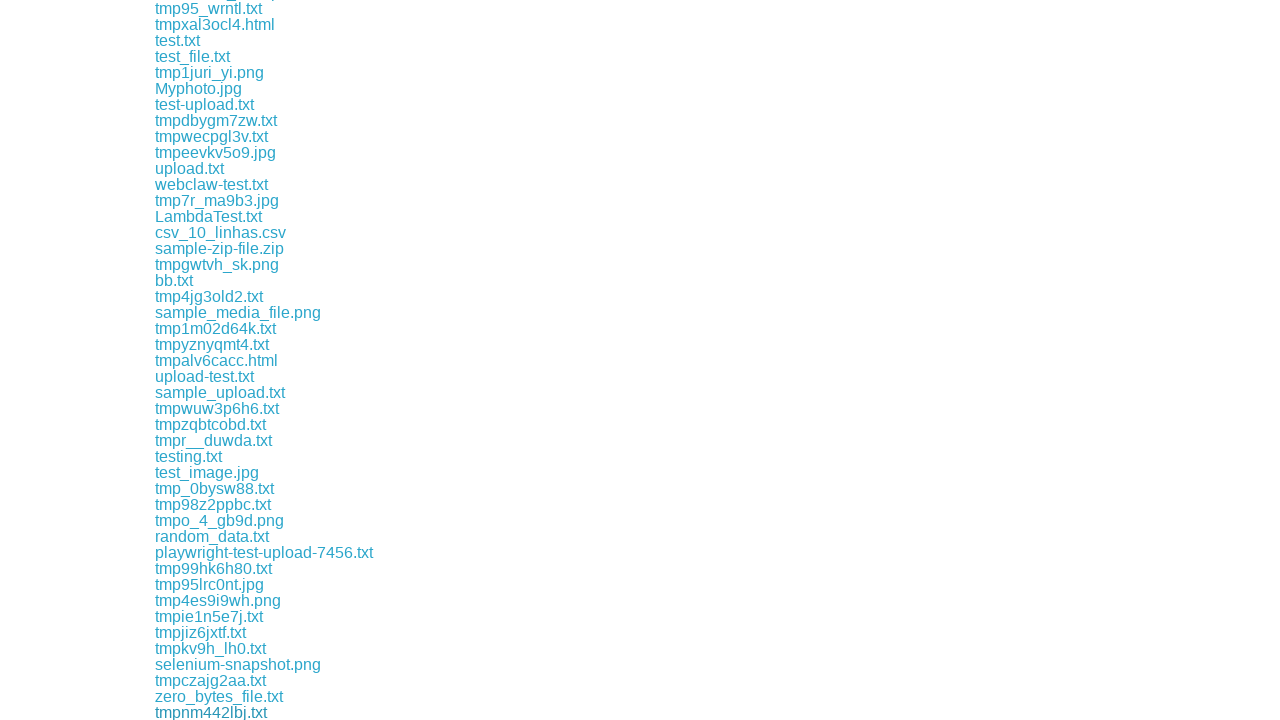

Waited 500ms after downloading link 80
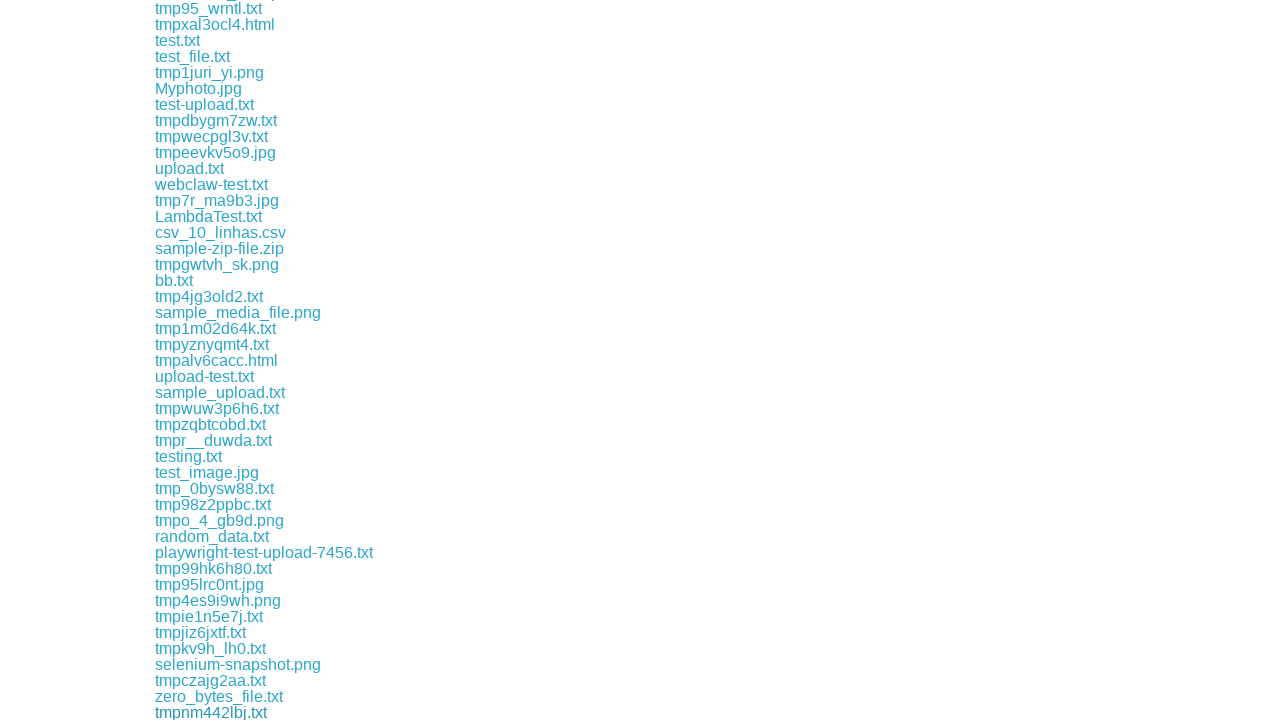

Clicked download link 81 of 172 at (278, 712) on a[href*='download'] >> nth=80
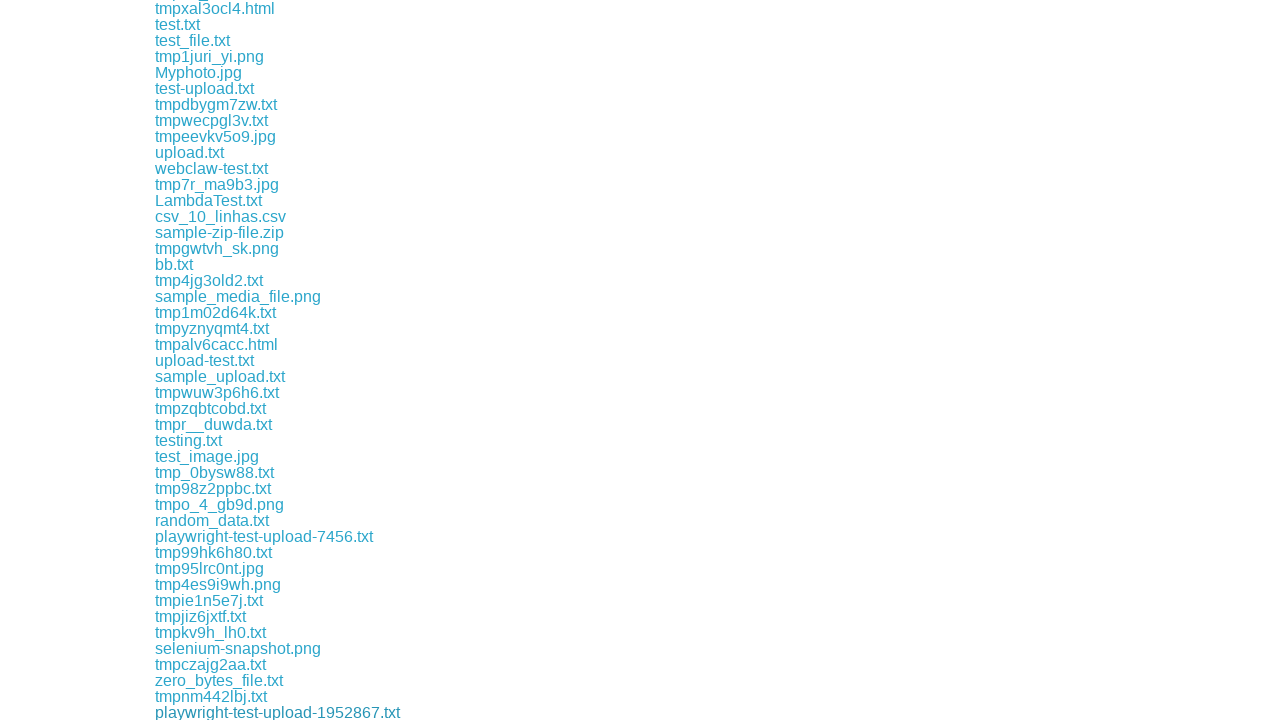

Waited 500ms after downloading link 81
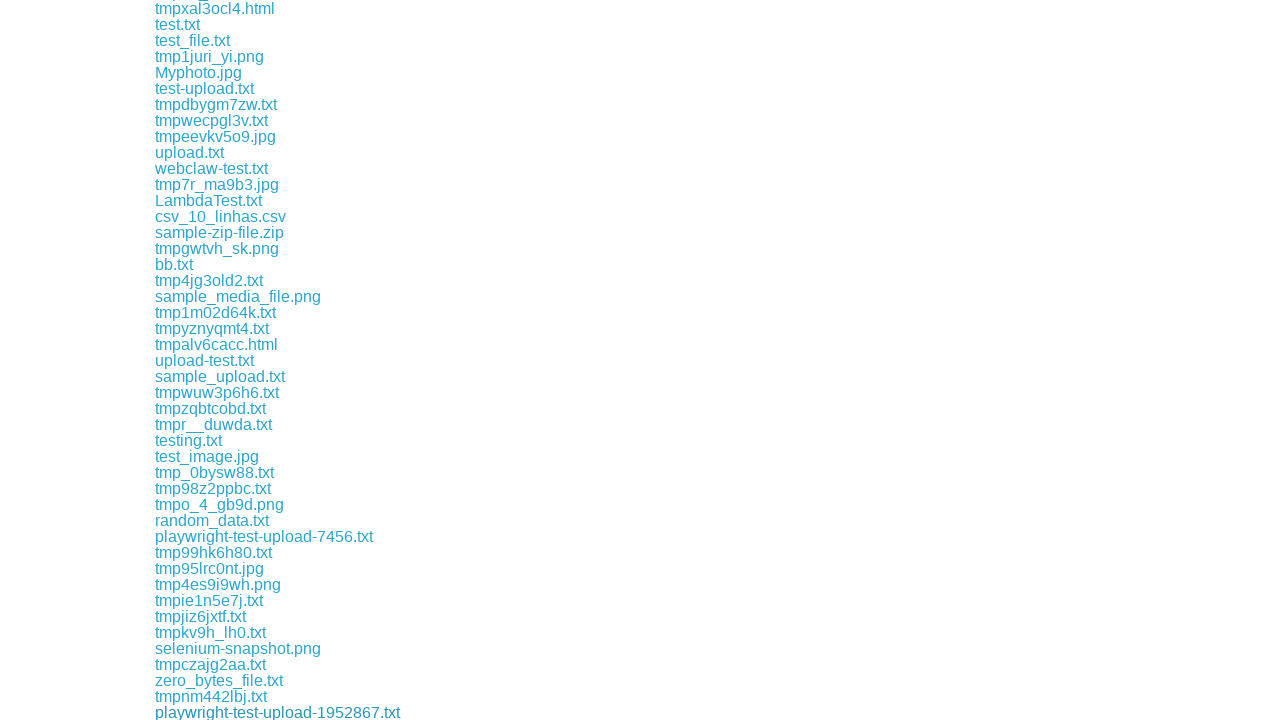

Clicked download link 82 of 172 at (211, 712) on a[href*='download'] >> nth=81
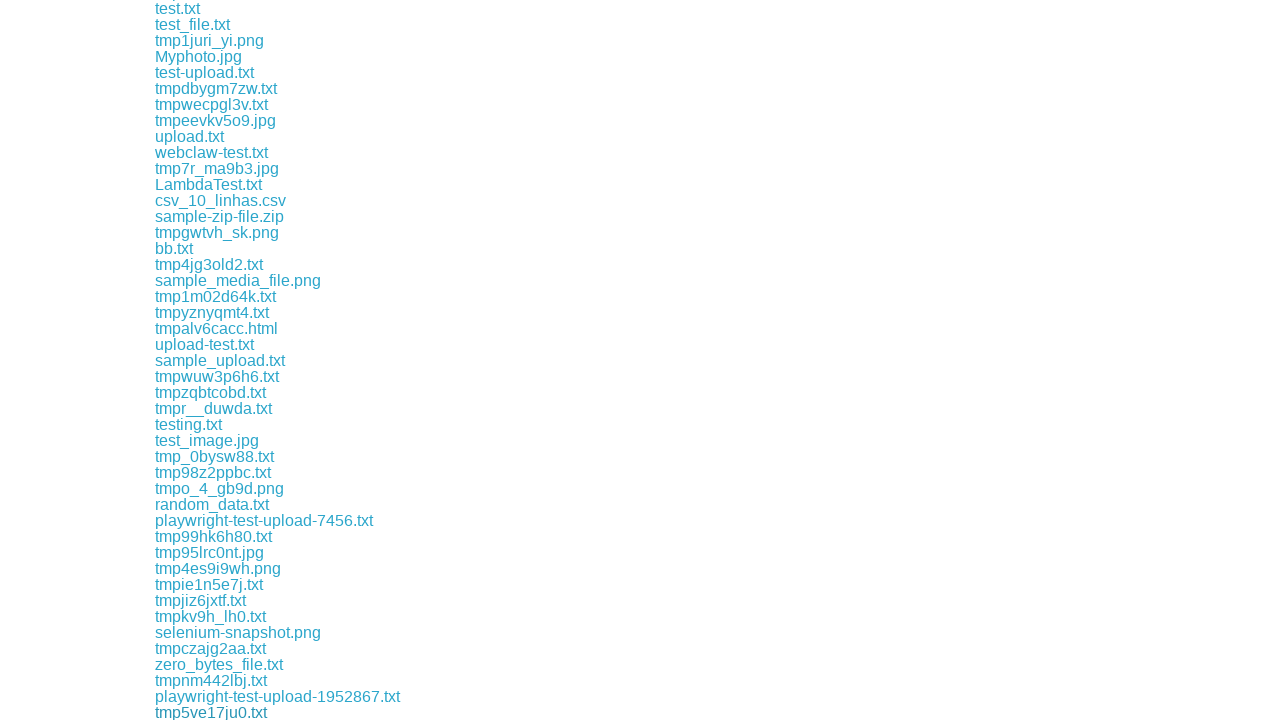

Waited 500ms after downloading link 82
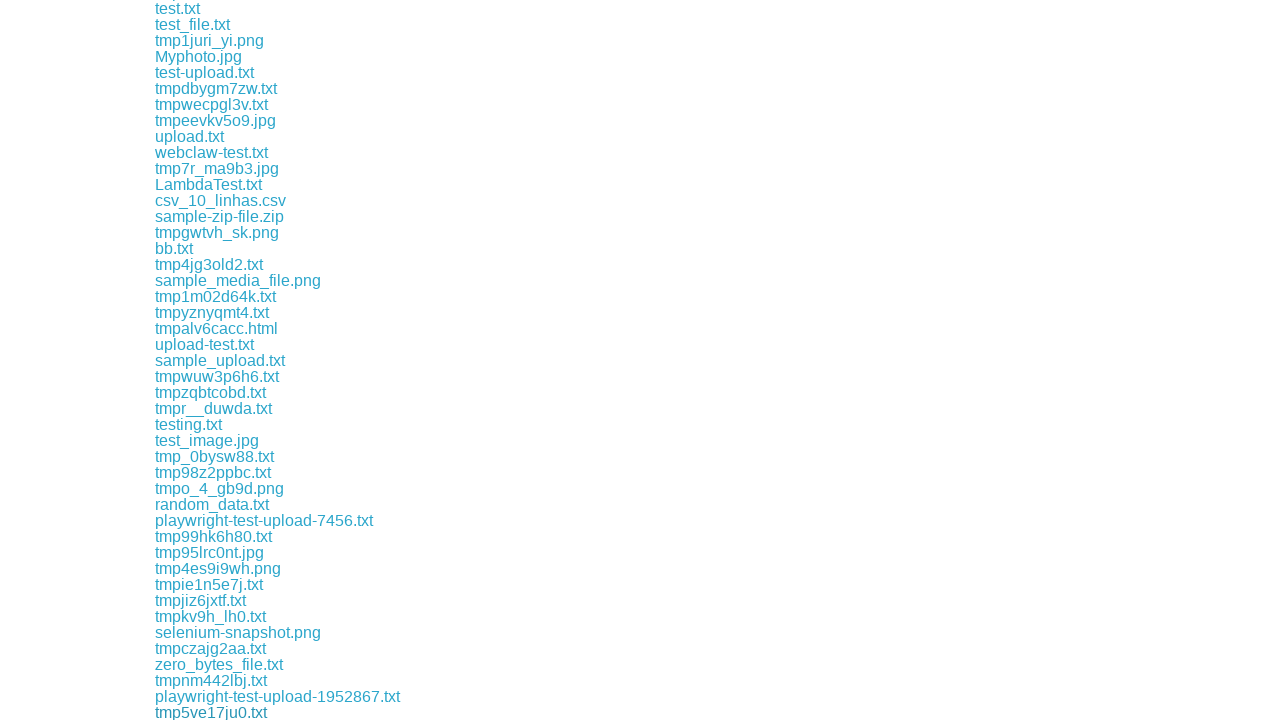

Clicked download link 83 of 172 at (200, 712) on a[href*='download'] >> nth=82
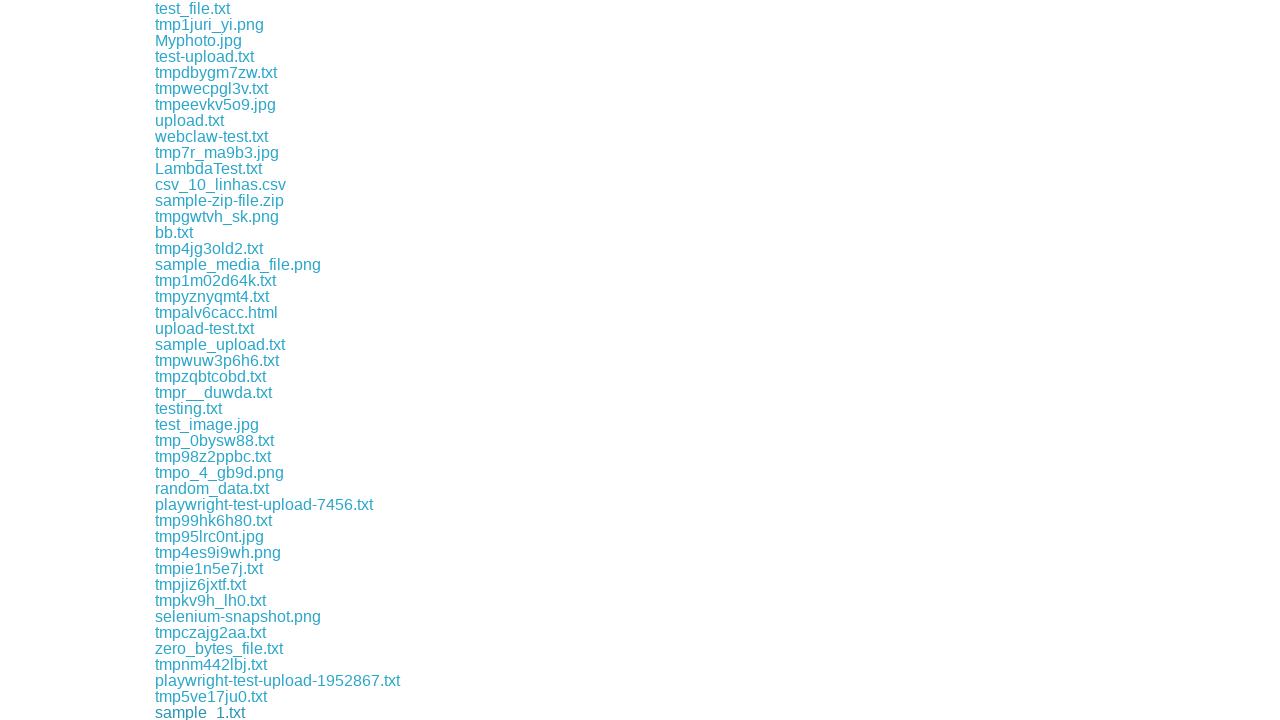

Waited 500ms after downloading link 83
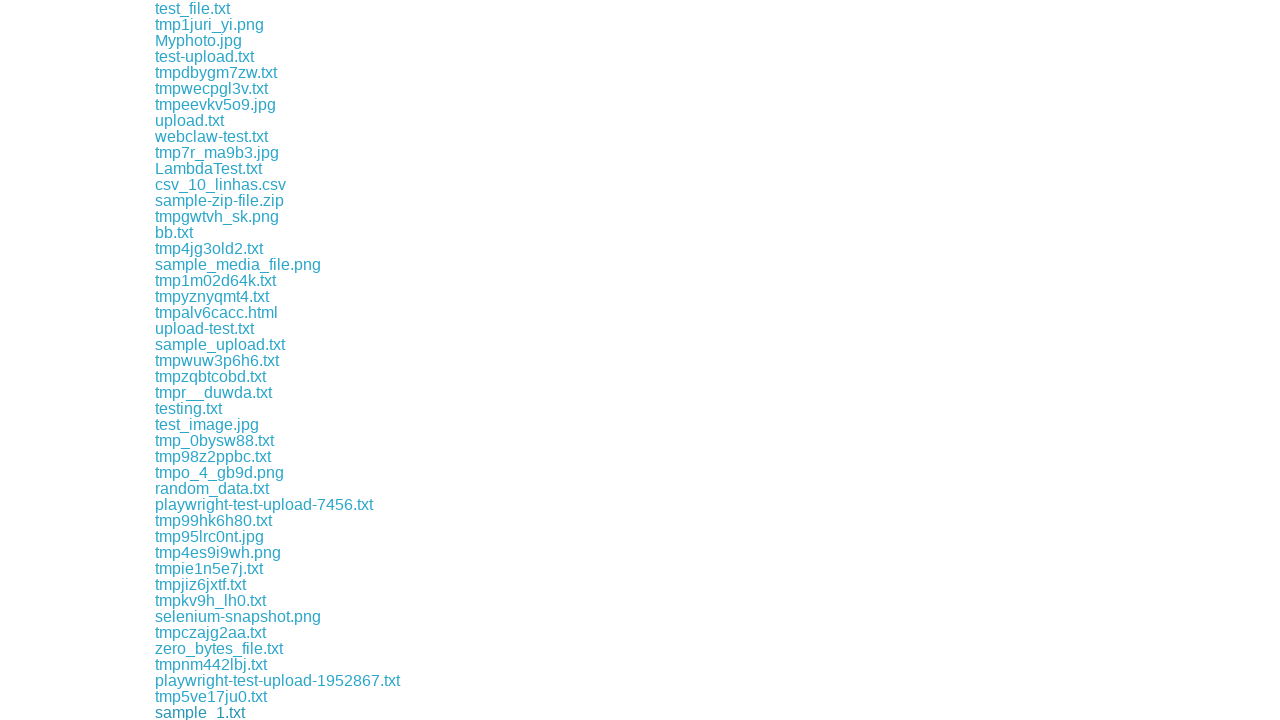

Clicked download link 84 of 172 at (206, 712) on a[href*='download'] >> nth=83
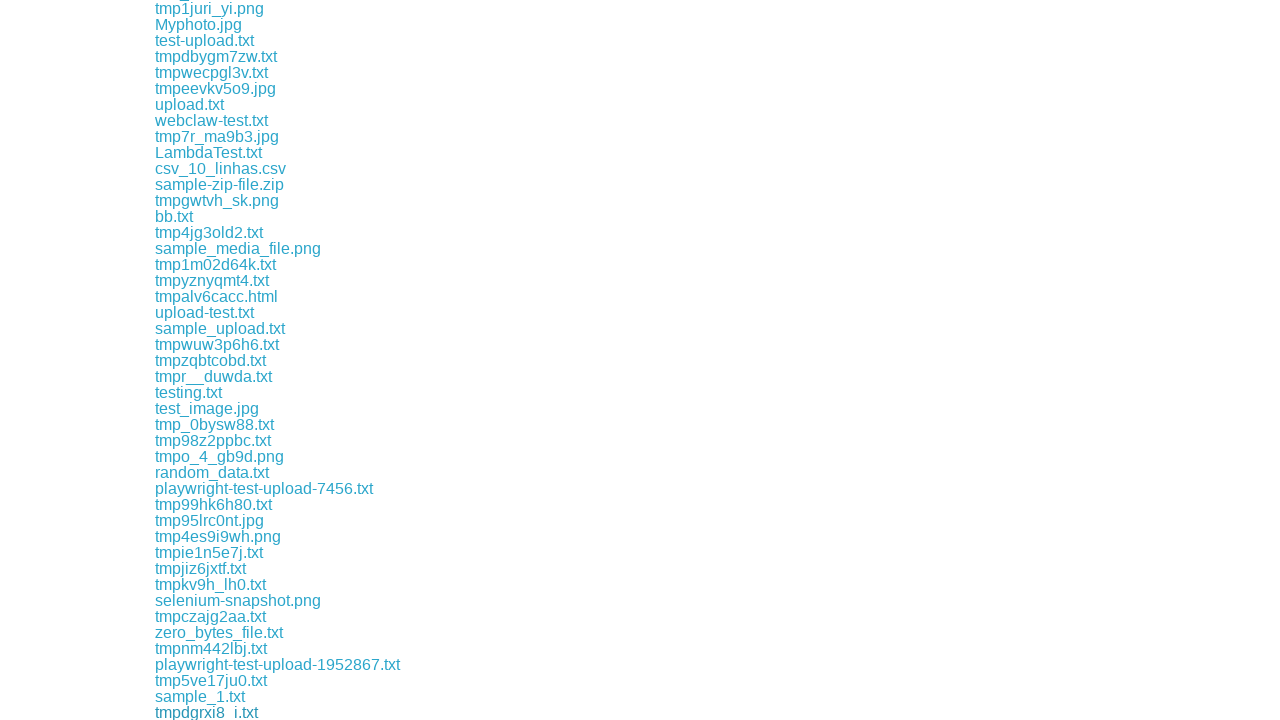

Waited 500ms after downloading link 84
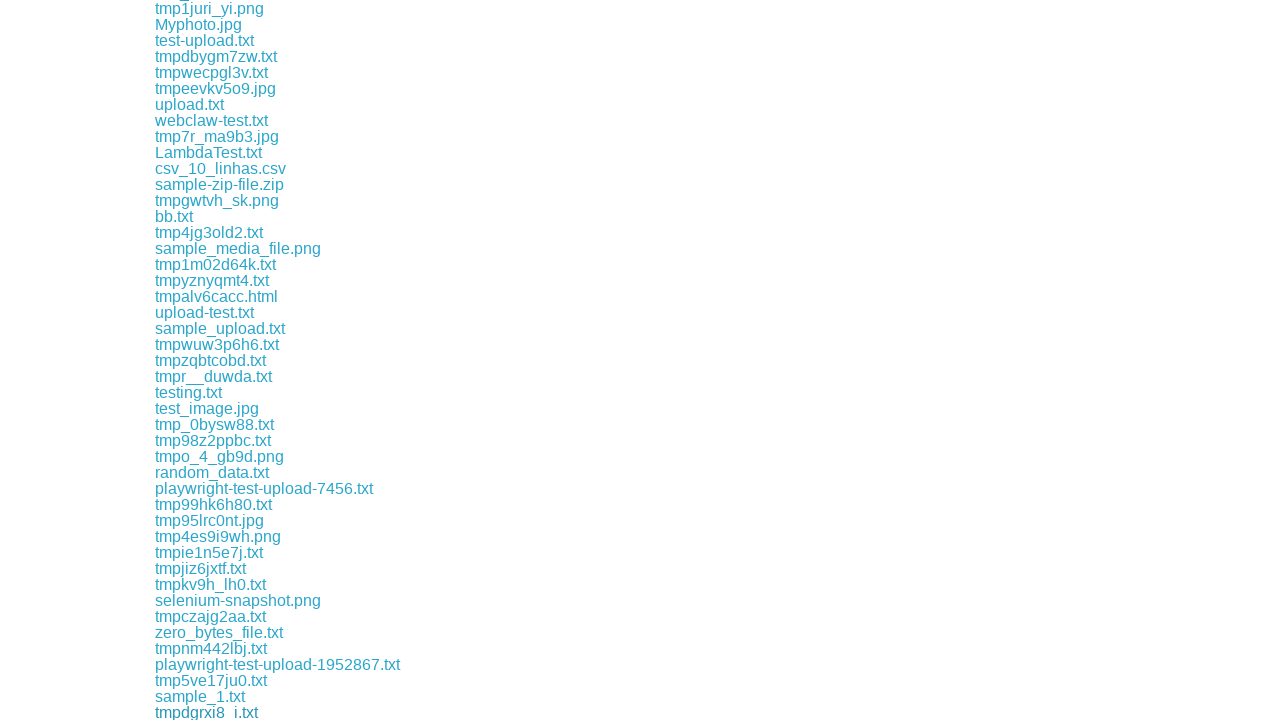

Clicked download link 85 of 172 at (175, 712) on a[href*='download'] >> nth=84
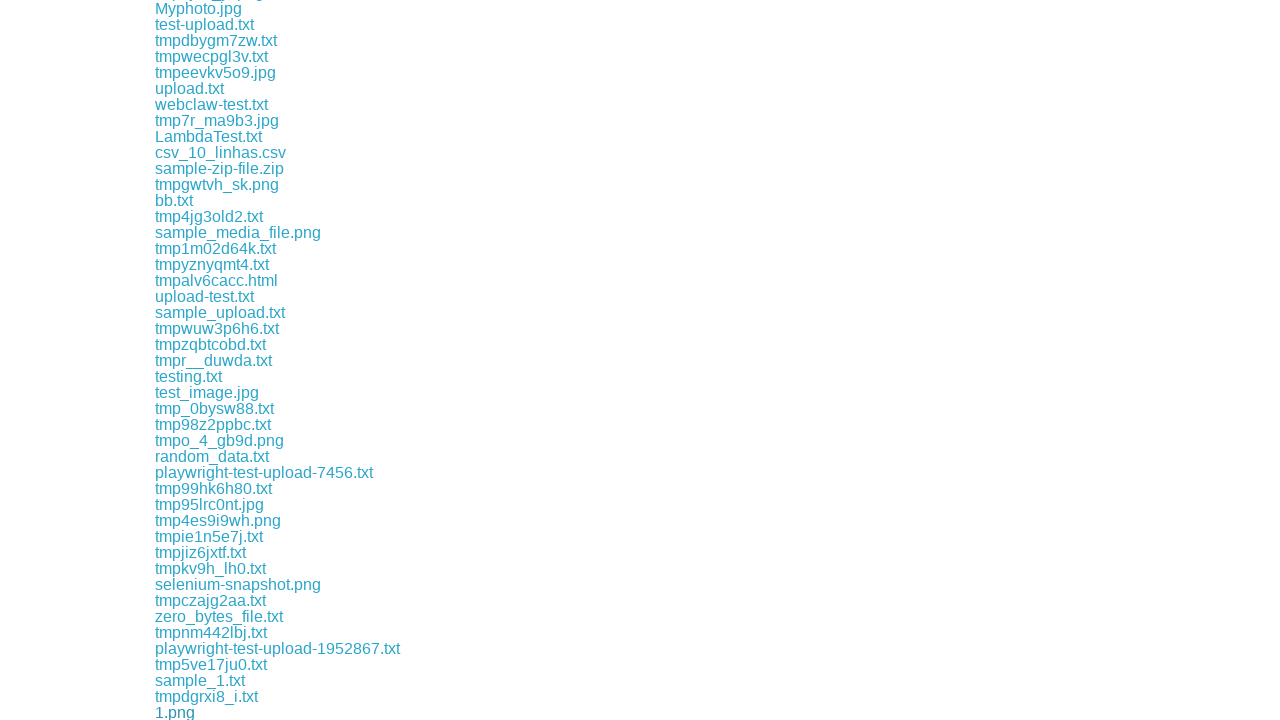

Waited 500ms after downloading link 85
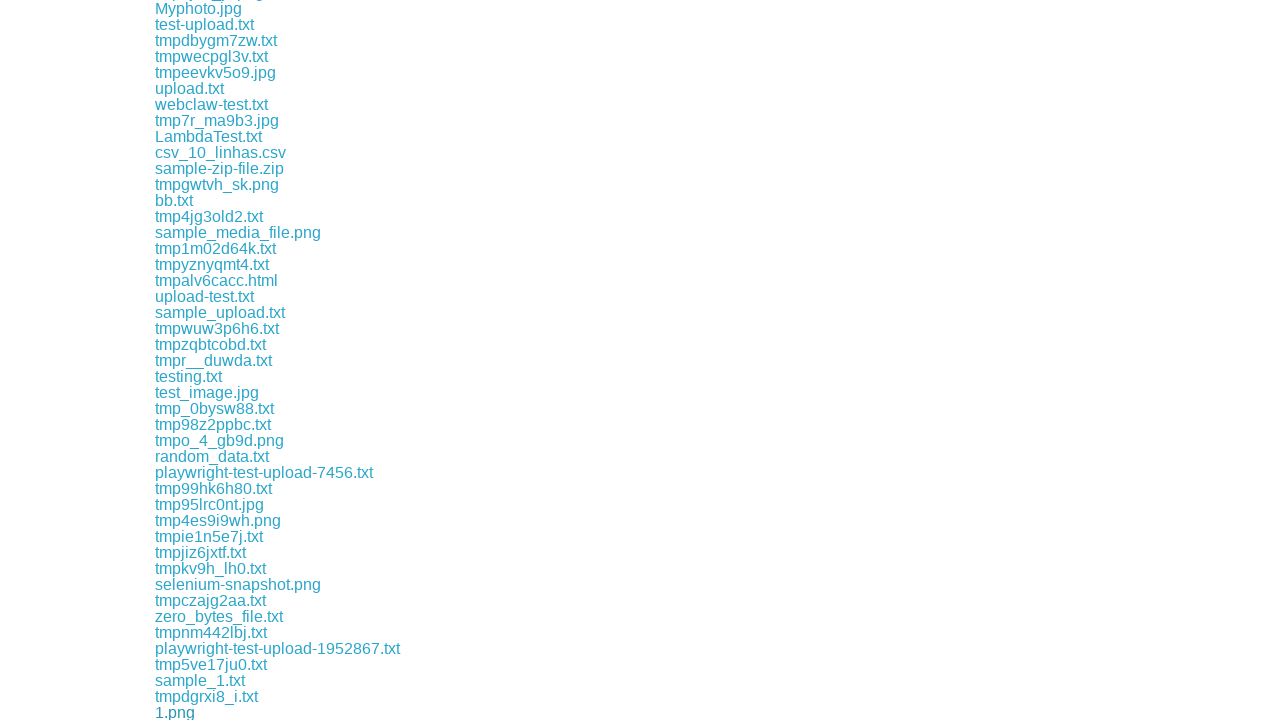

Clicked download link 86 of 172 at (264, 712) on a[href*='download'] >> nth=85
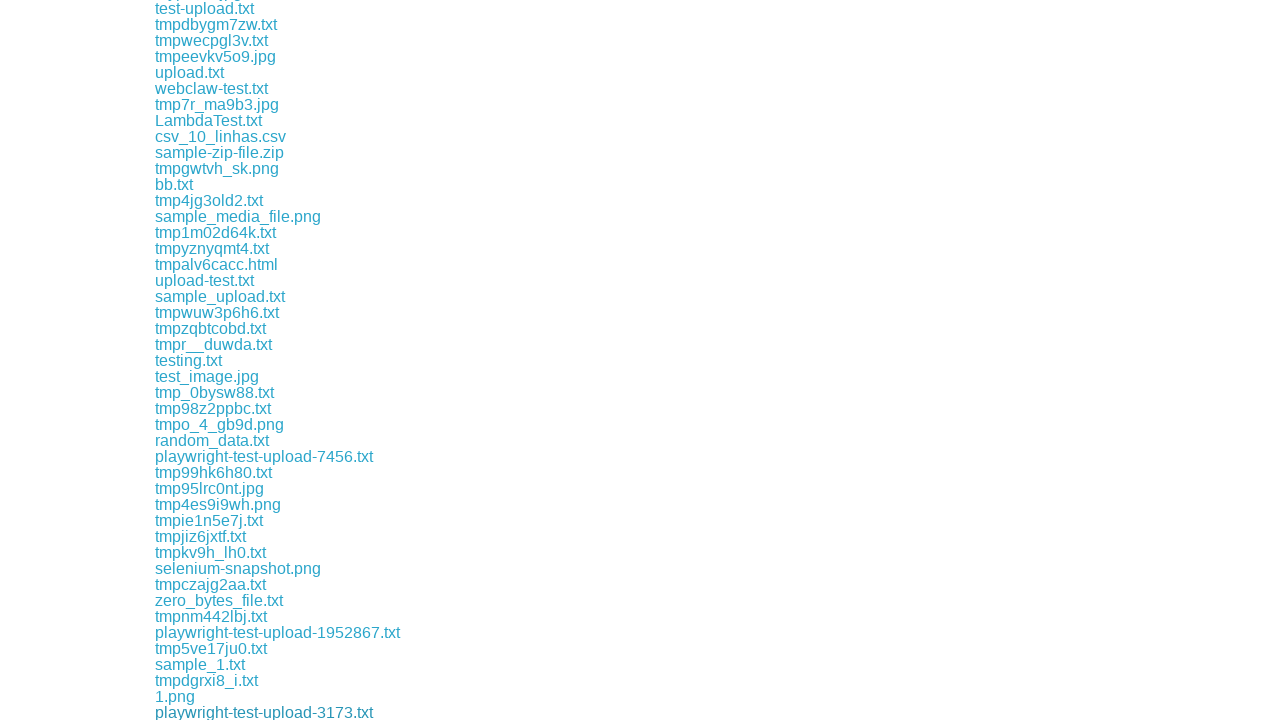

Waited 500ms after downloading link 86
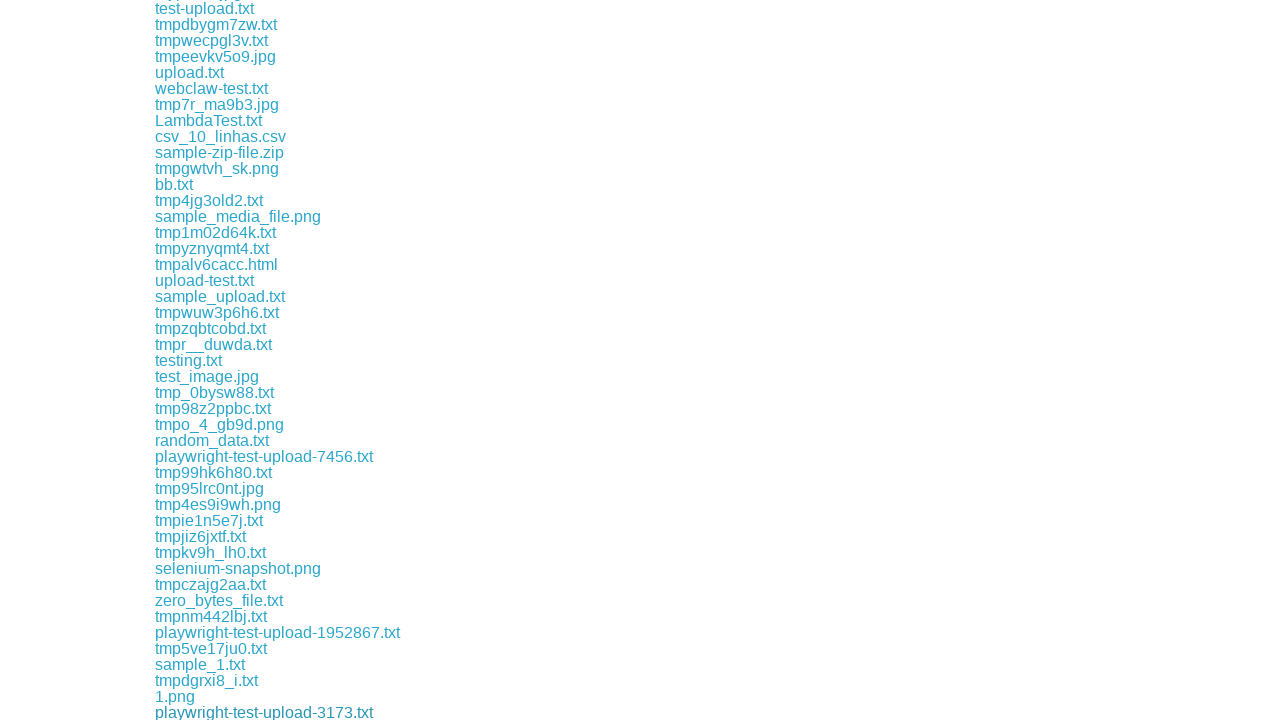

Clicked download link 87 of 172 at (198, 712) on a[href*='download'] >> nth=86
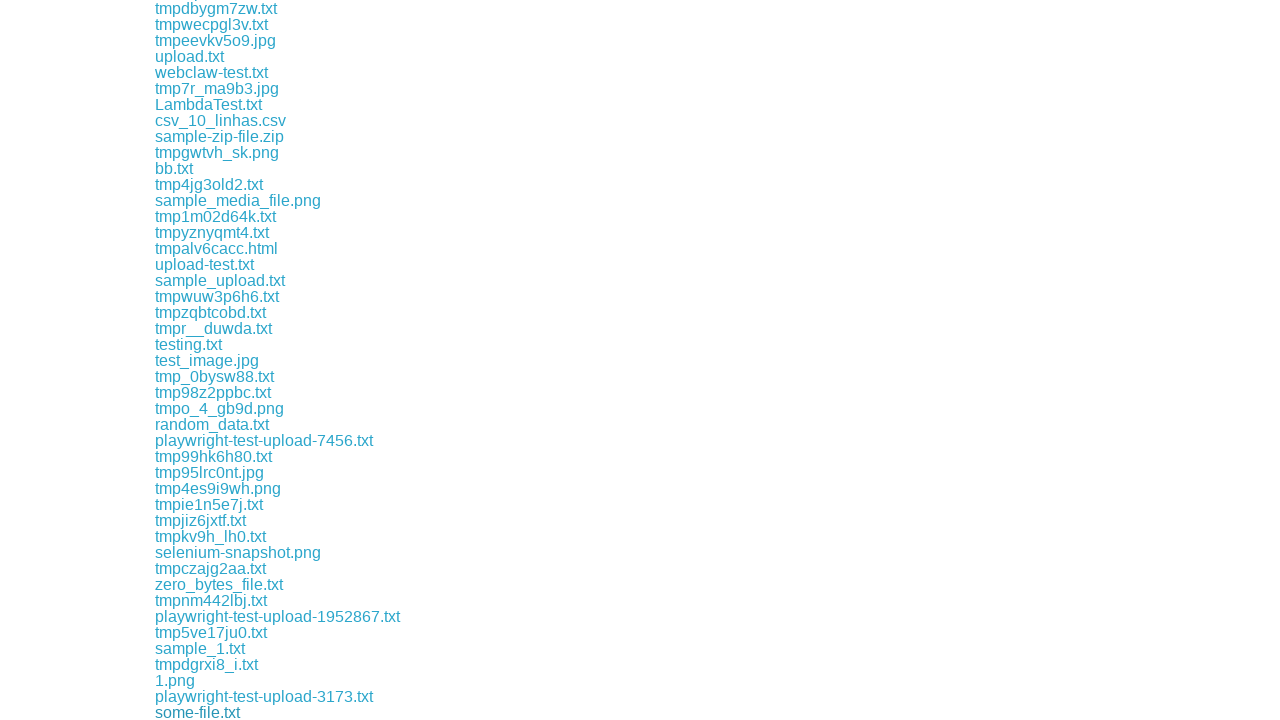

Waited 500ms after downloading link 87
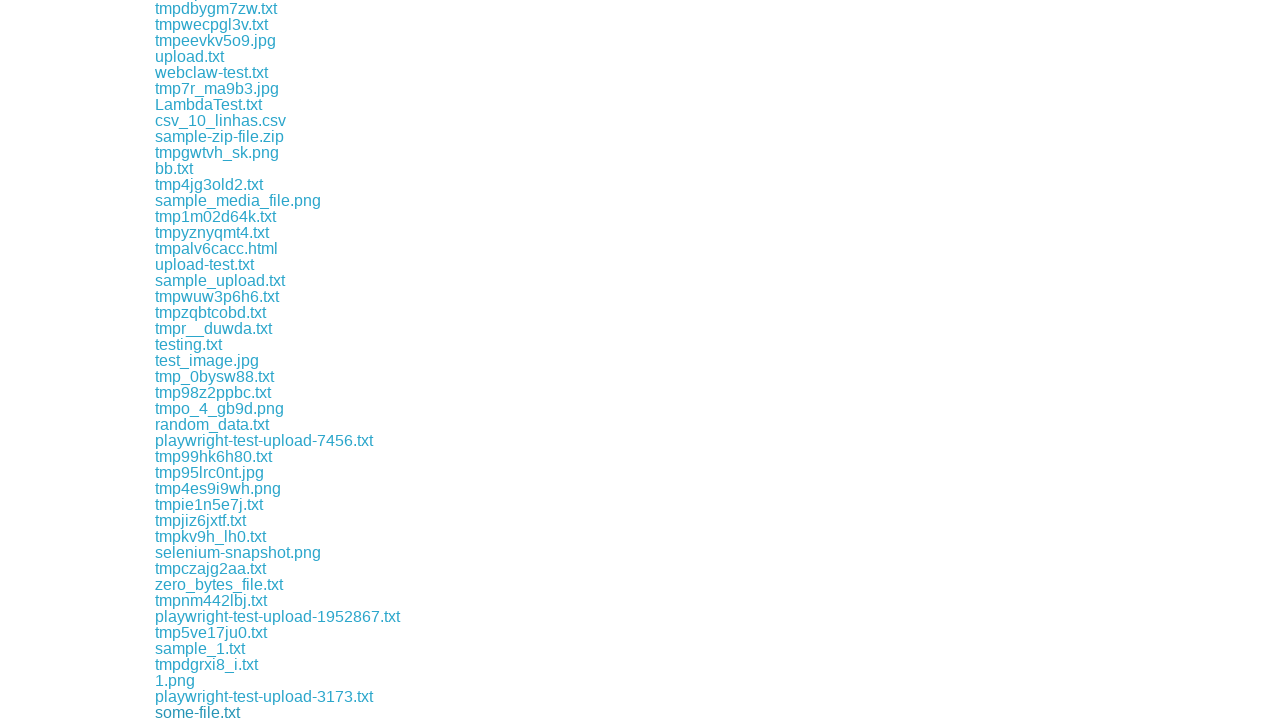

Clicked download link 88 of 172 at (212, 712) on a[href*='download'] >> nth=87
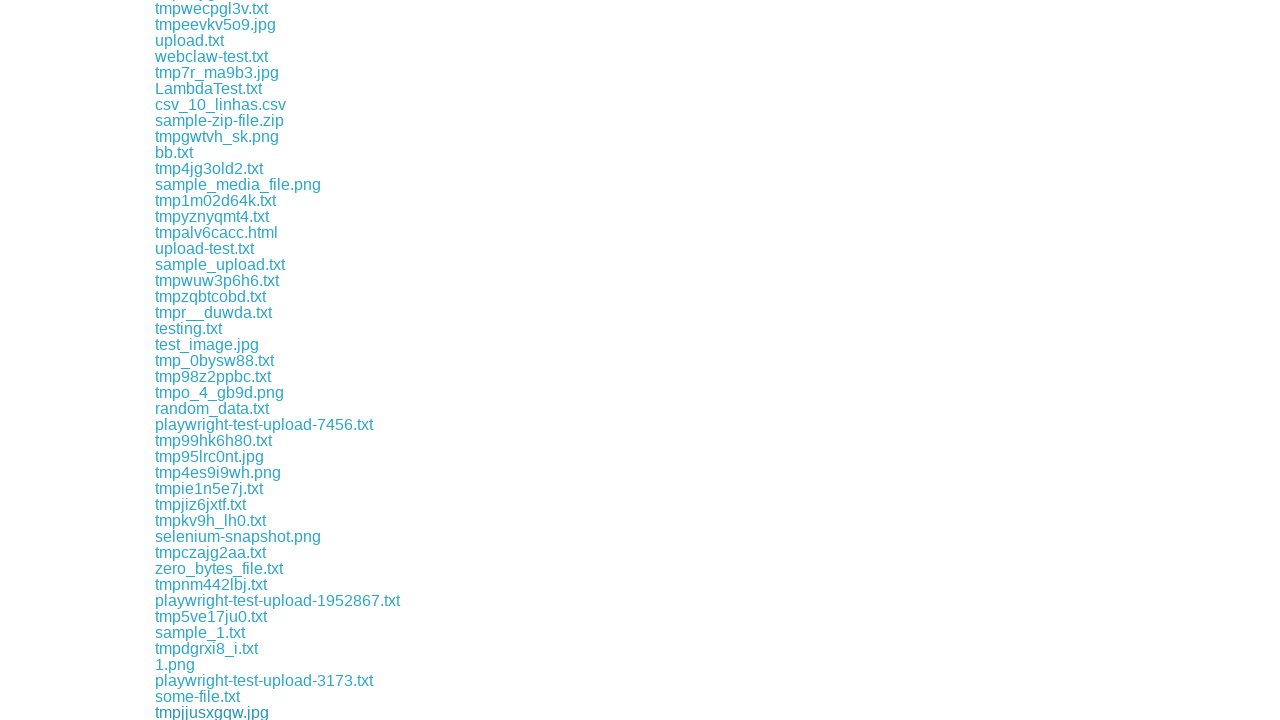

Waited 500ms after downloading link 88
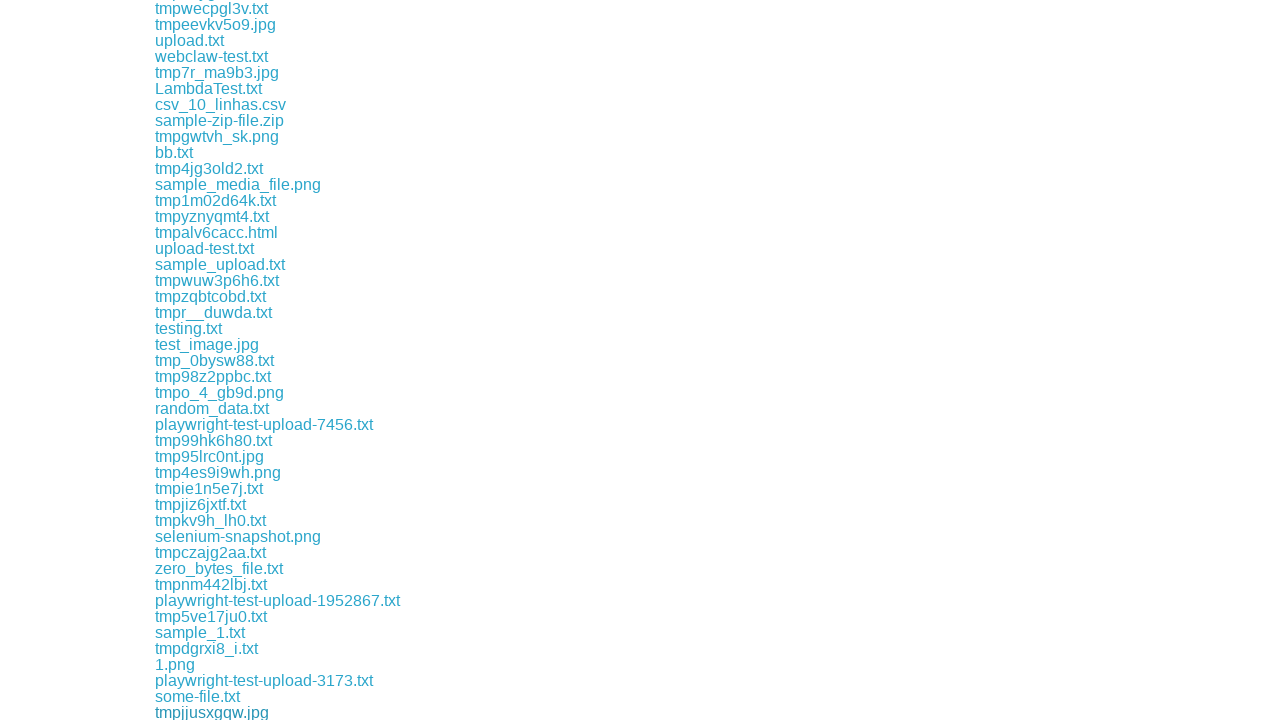

Clicked download link 89 of 172 at (206, 712) on a[href*='download'] >> nth=88
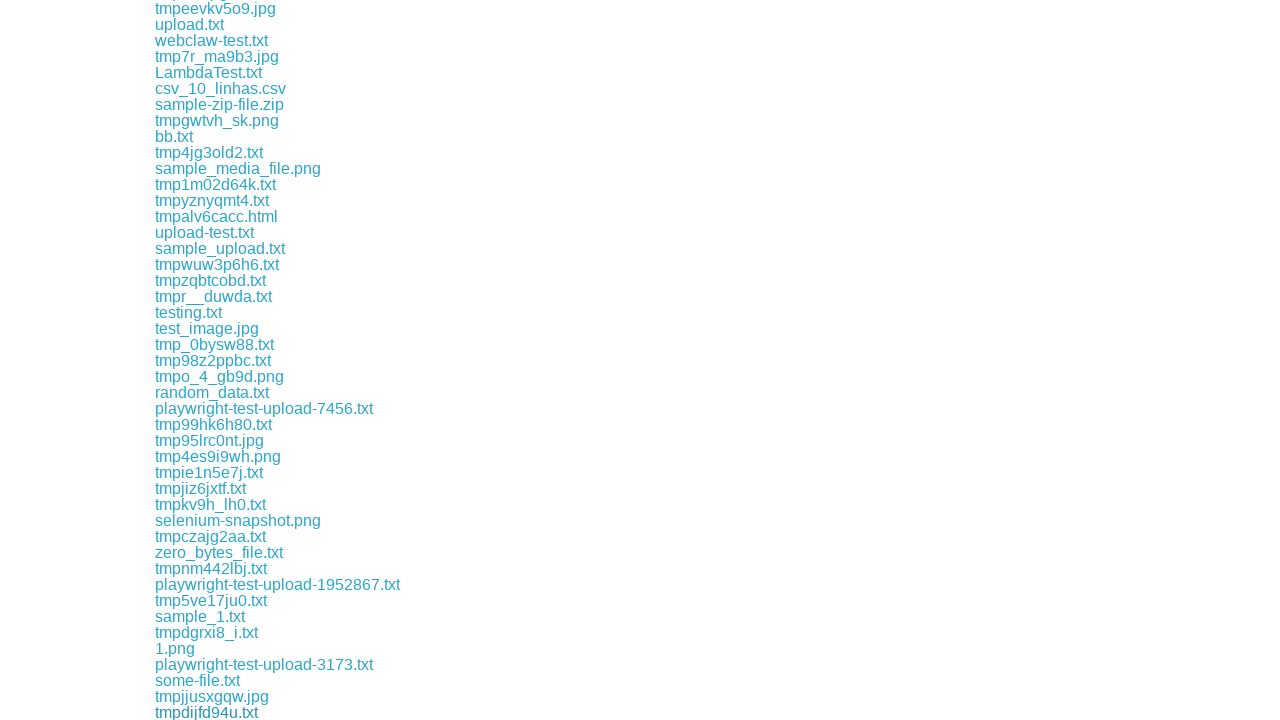

Waited 500ms after downloading link 89
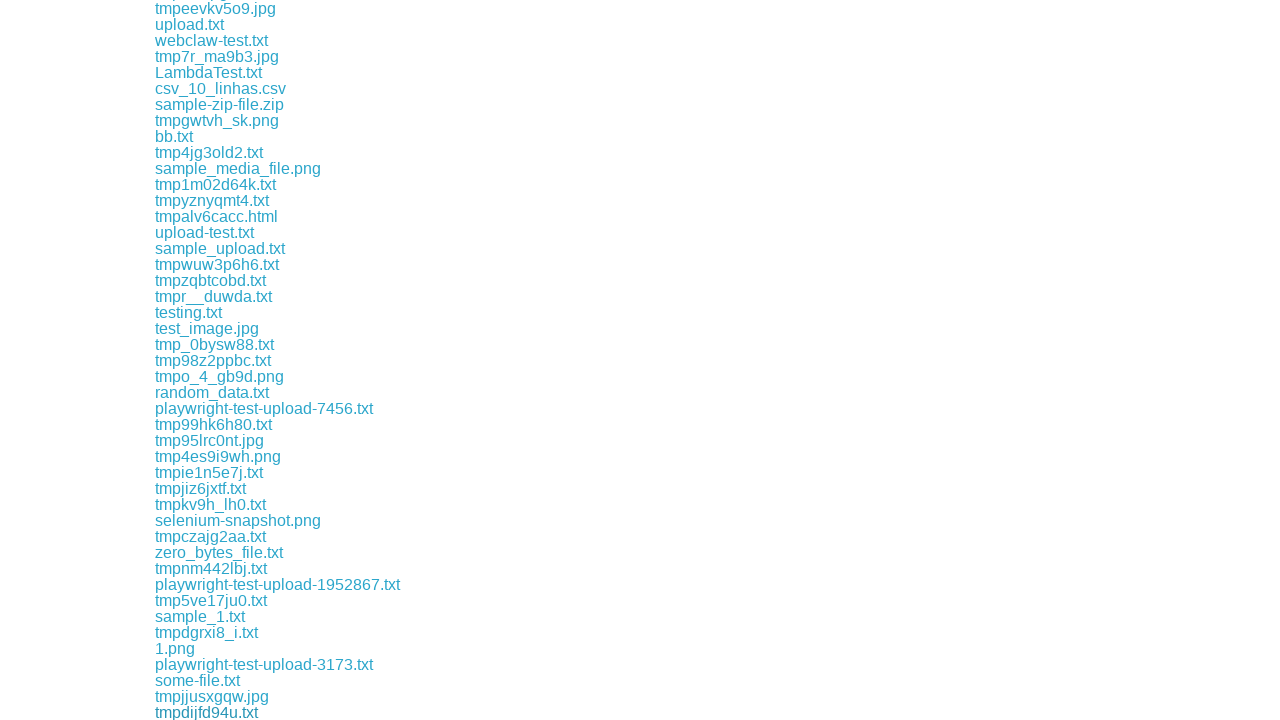

Clicked download link 90 of 172 at (188, 712) on a[href*='download'] >> nth=89
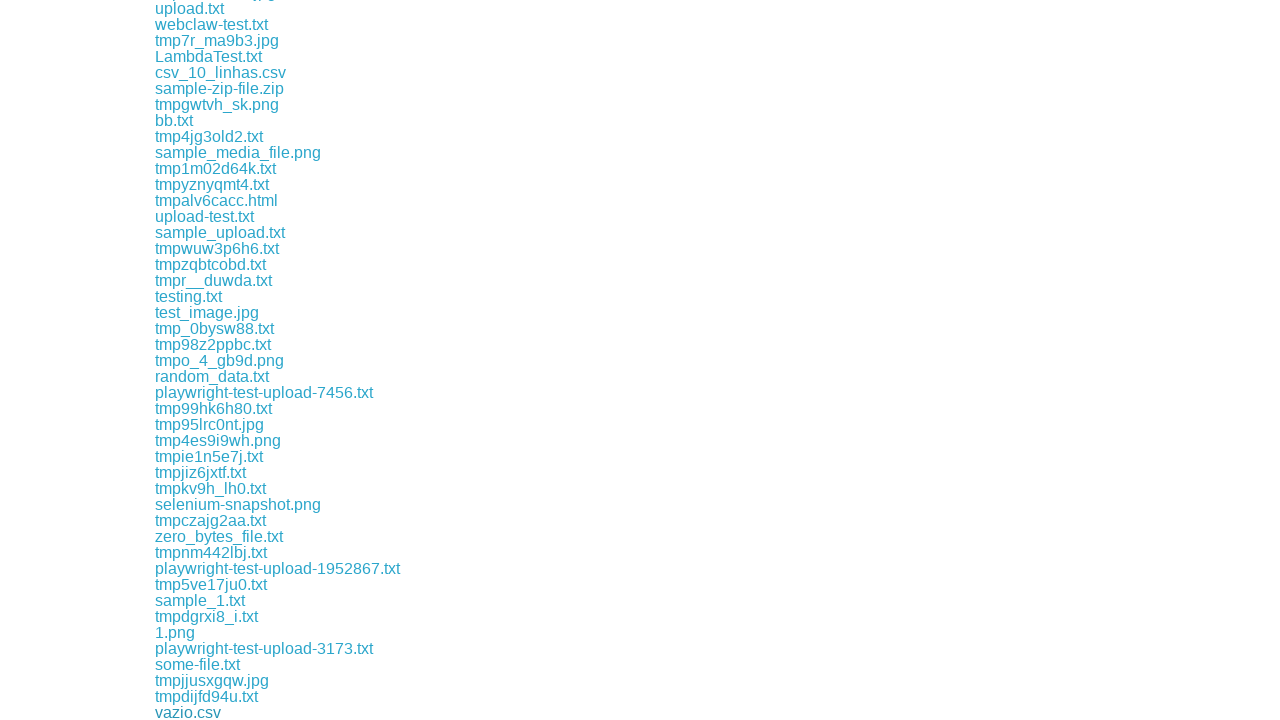

Waited 500ms after downloading link 90
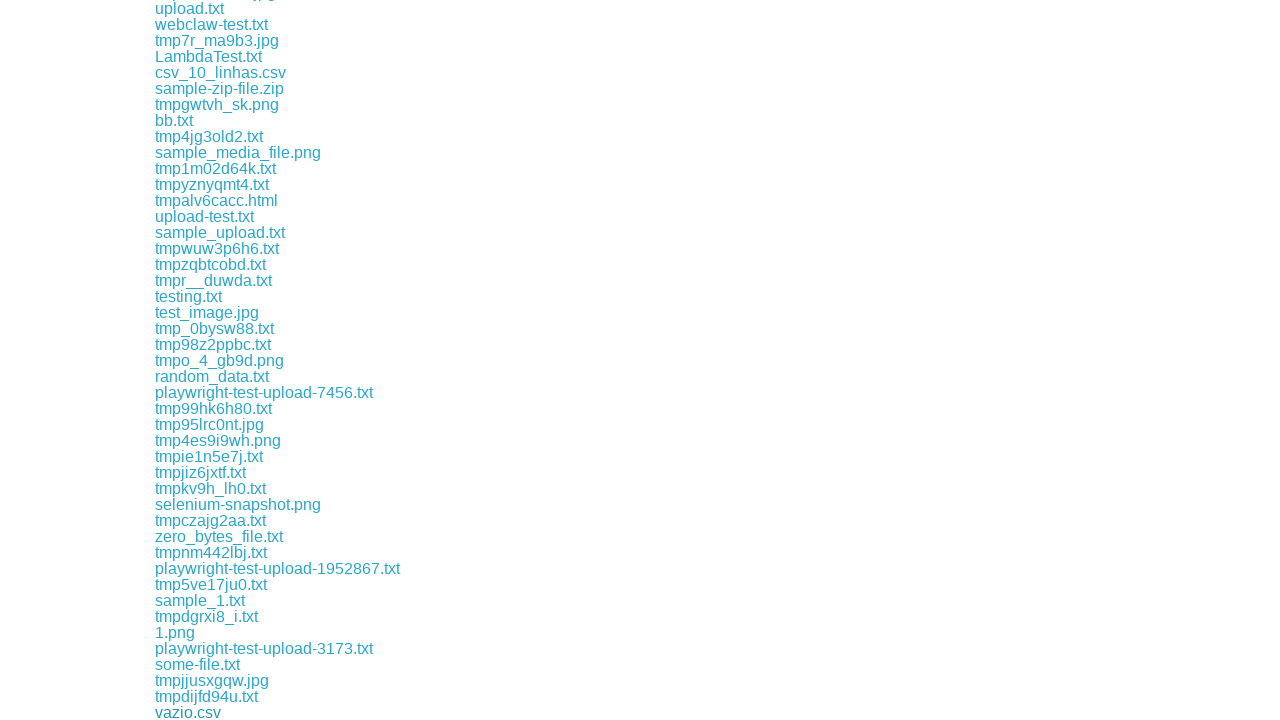

Clicked download link 91 of 172 at (206, 712) on a[href*='download'] >> nth=90
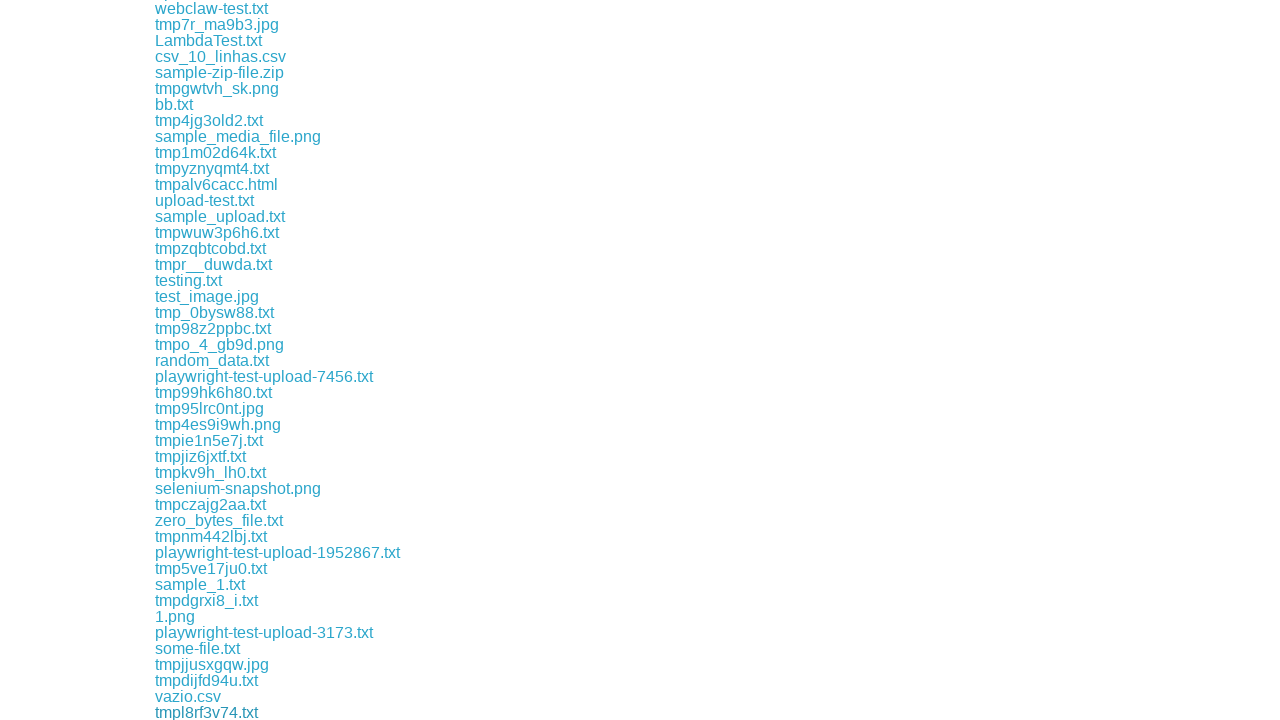

Waited 500ms after downloading link 91
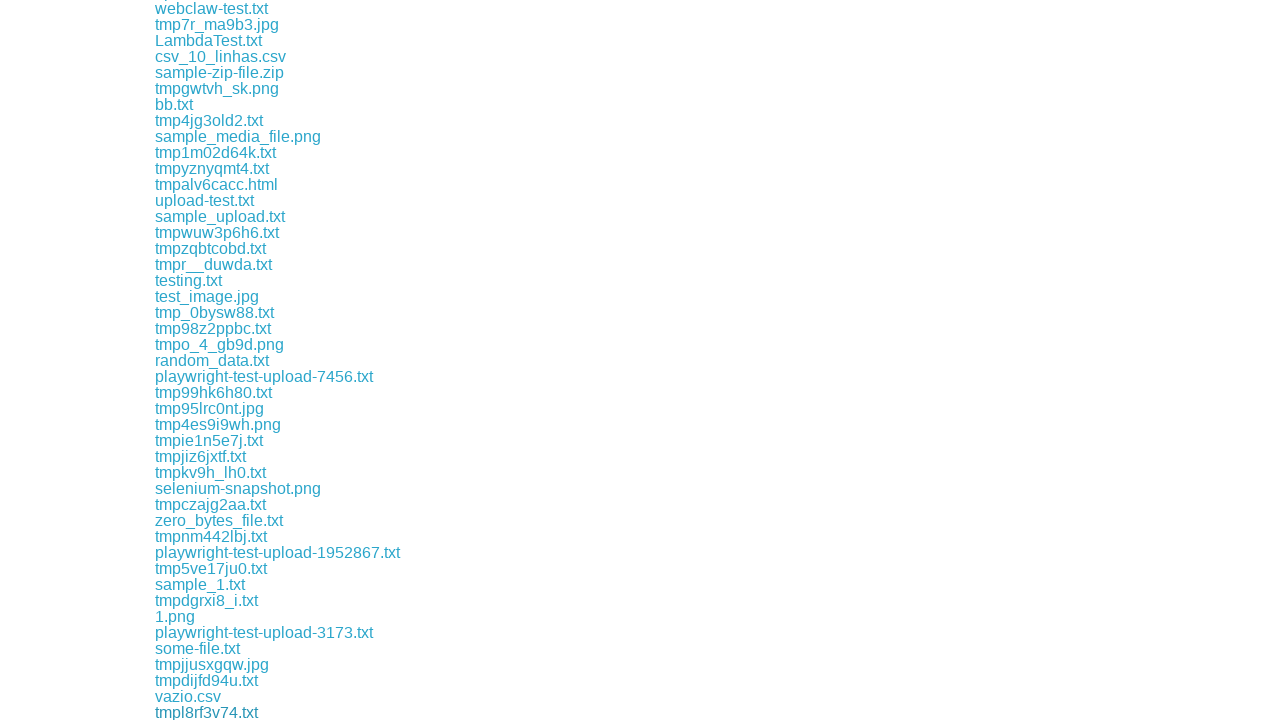

Clicked download link 92 of 172 at (217, 712) on a[href*='download'] >> nth=91
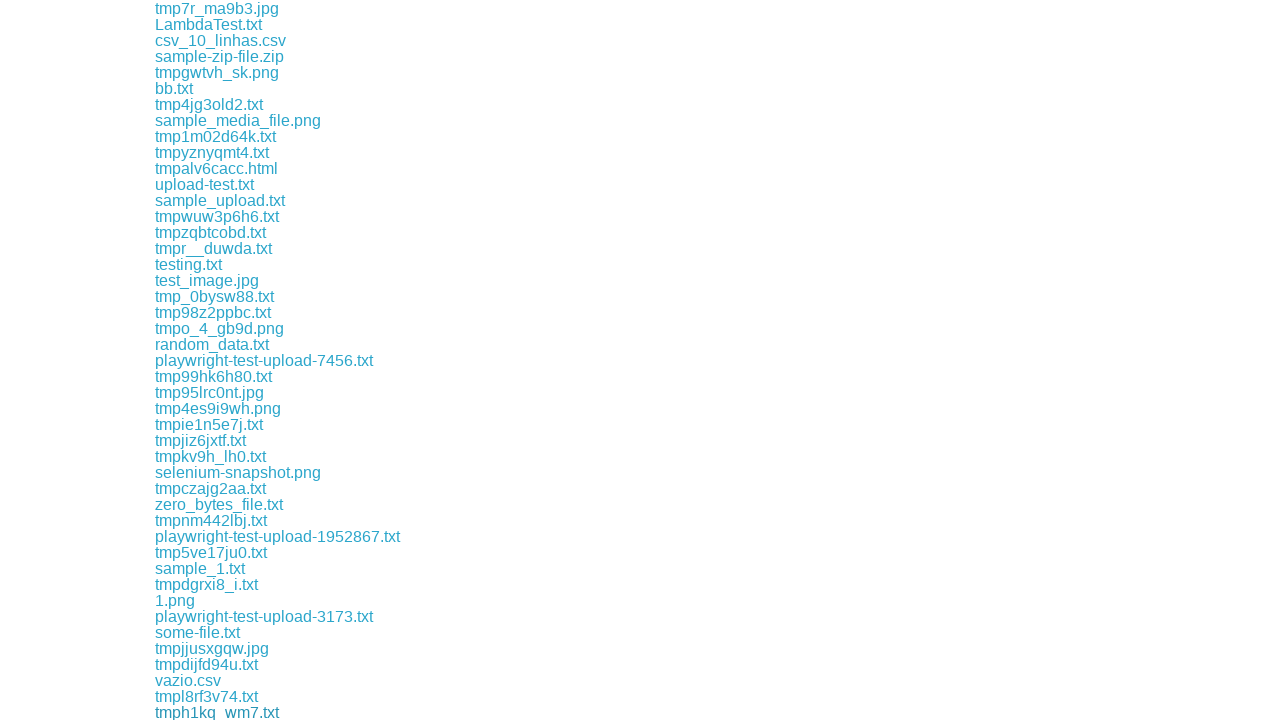

Waited 500ms after downloading link 92
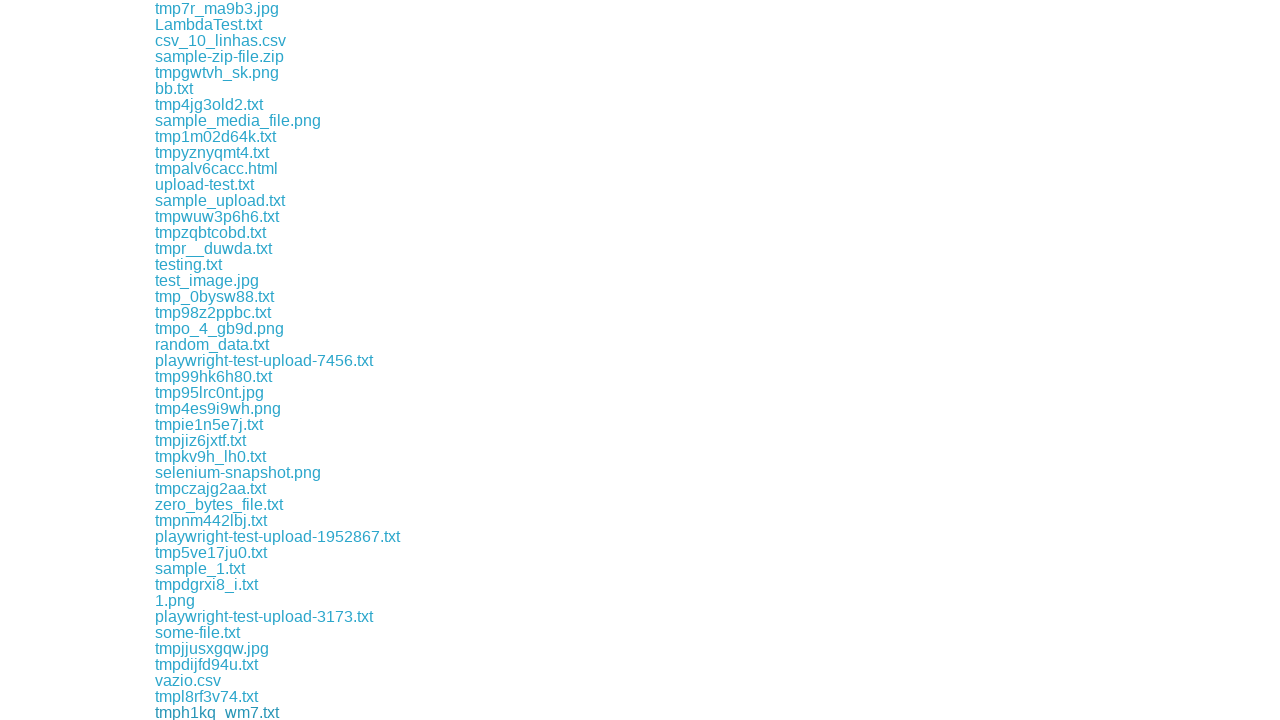

Clicked download link 93 of 172 at (212, 712) on a[href*='download'] >> nth=92
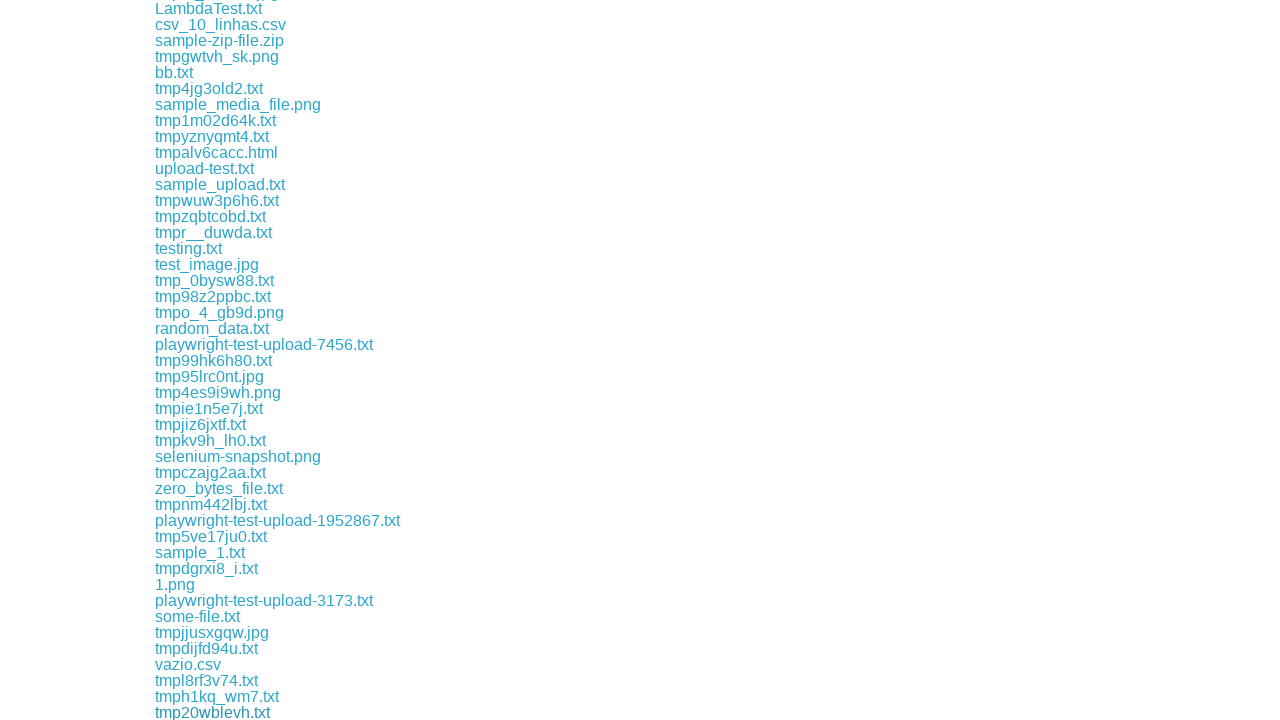

Waited 500ms after downloading link 93
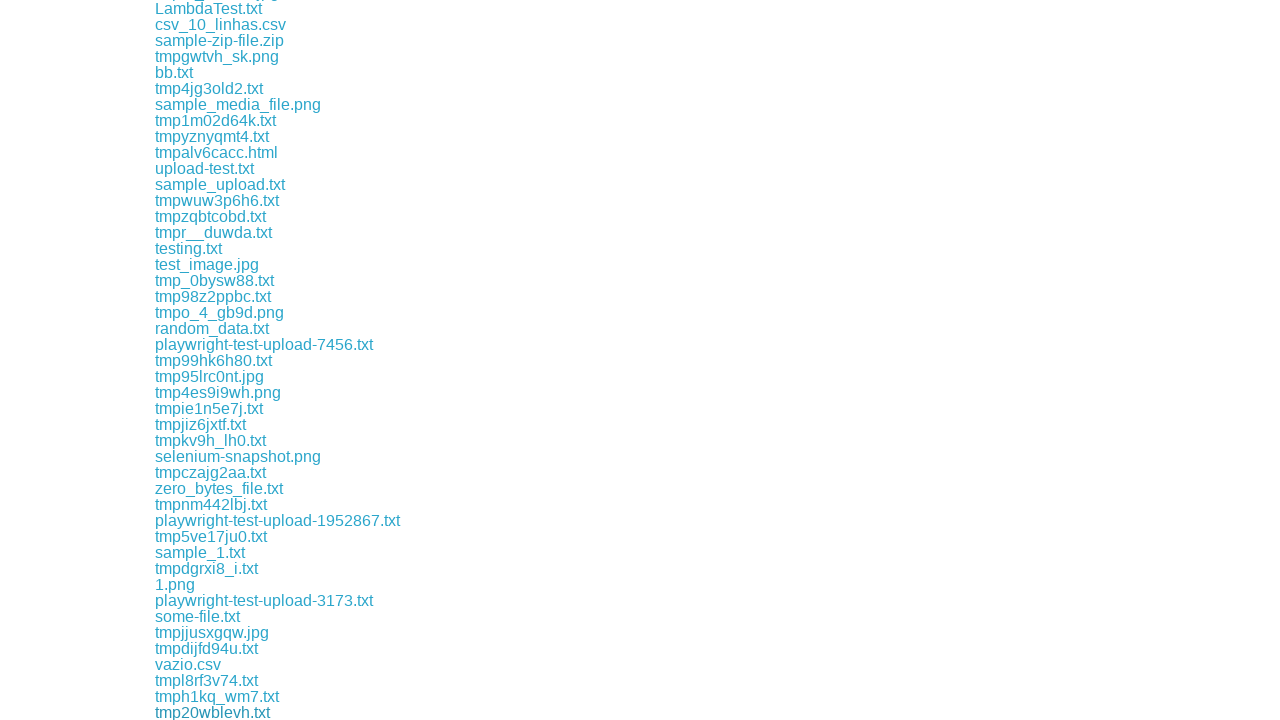

Clicked download link 94 of 172 at (212, 712) on a[href*='download'] >> nth=93
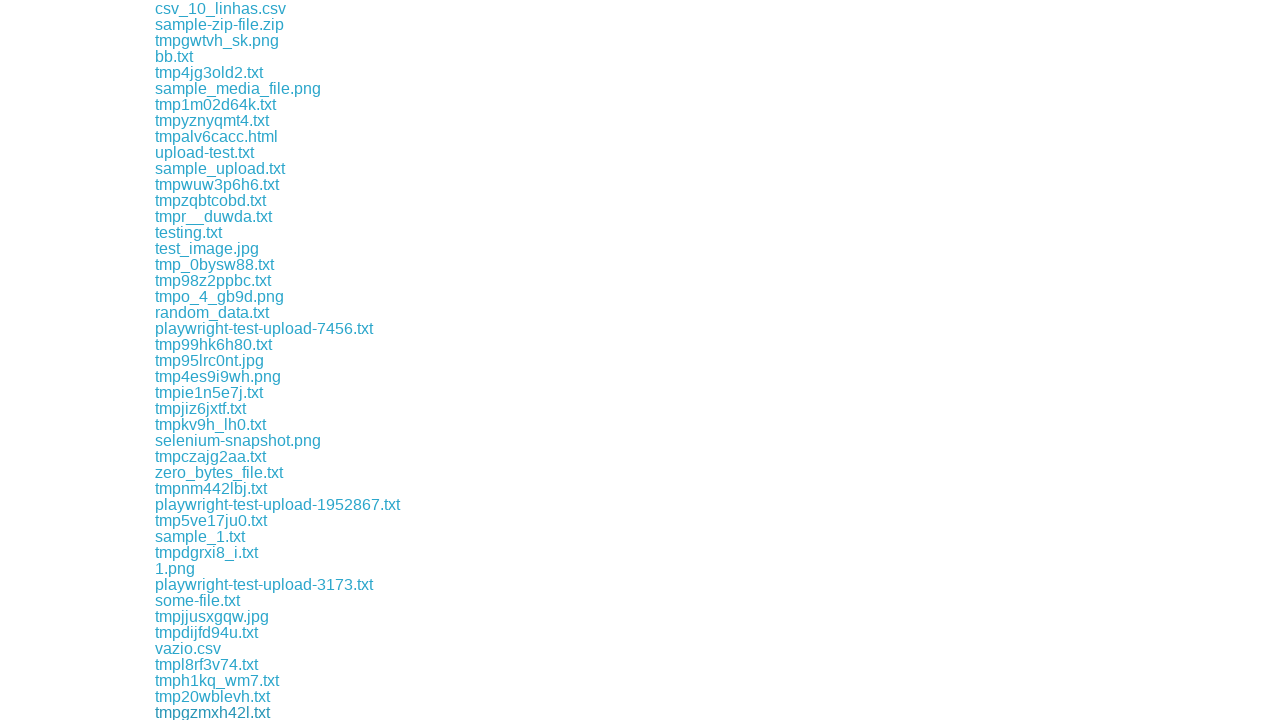

Waited 500ms after downloading link 94
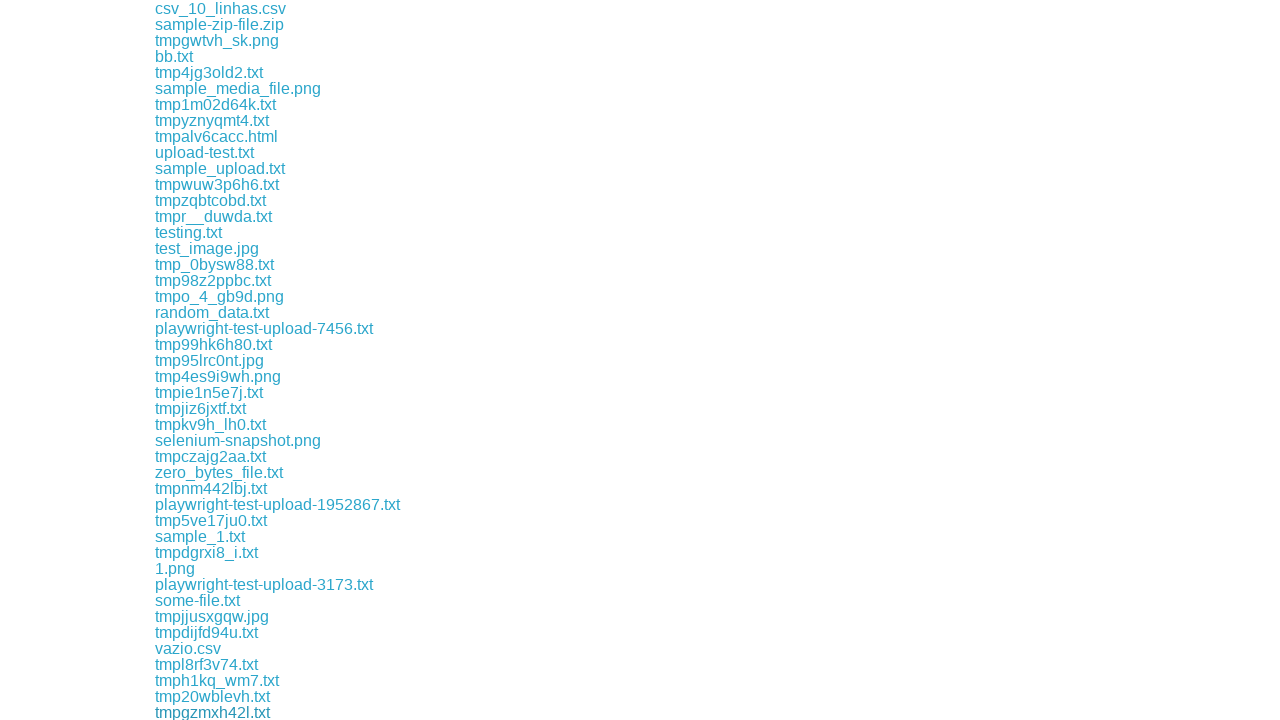

Clicked download link 95 of 172 at (212, 712) on a[href*='download'] >> nth=94
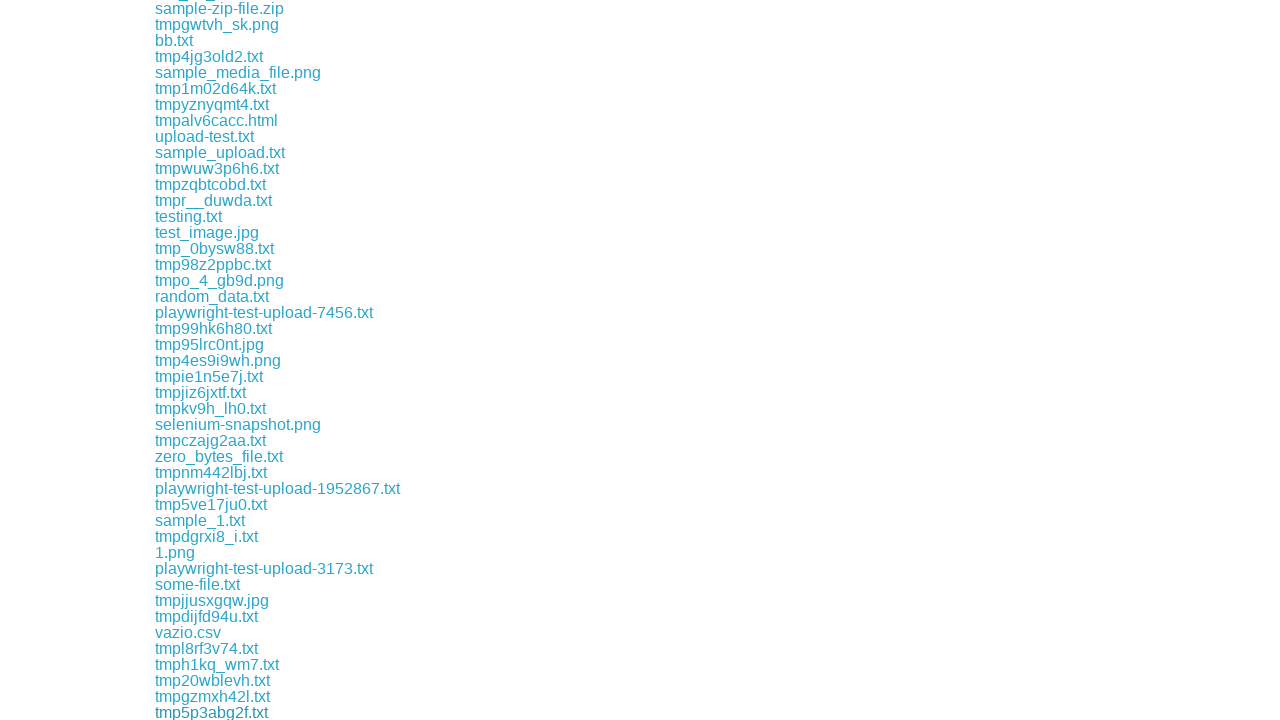

Waited 500ms after downloading link 95
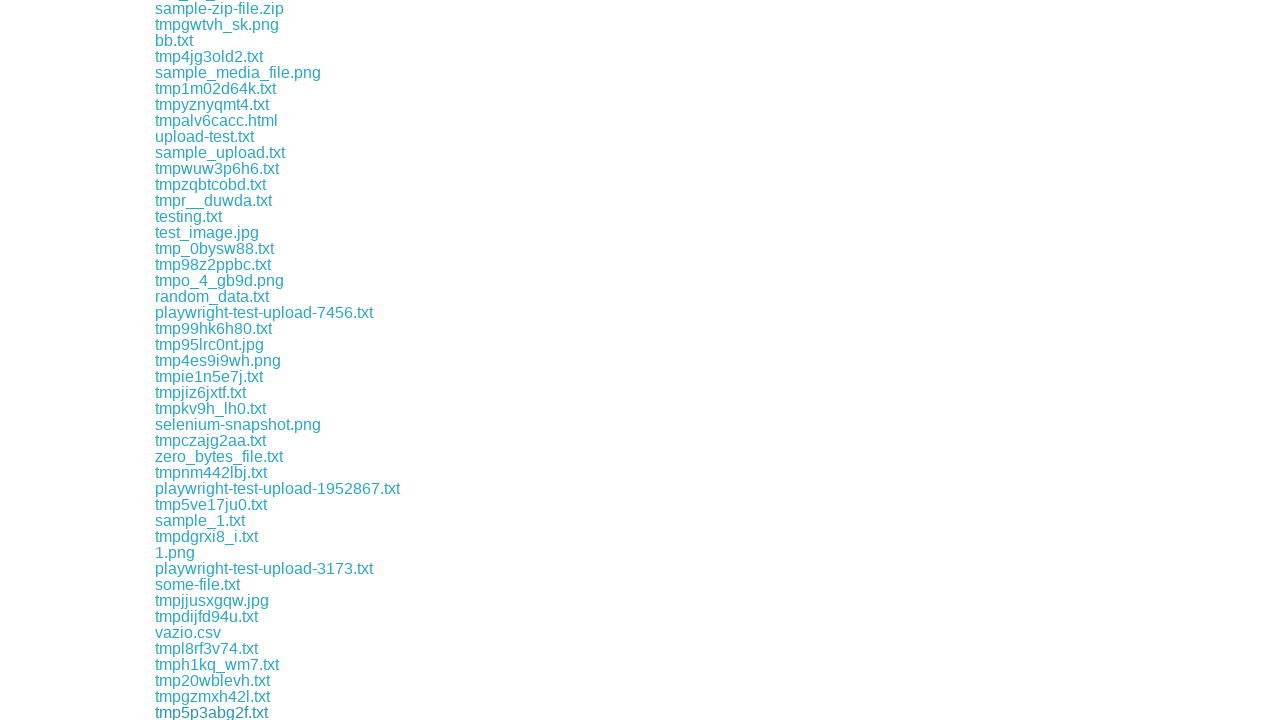

Clicked download link 96 of 172 at (211, 712) on a[href*='download'] >> nth=95
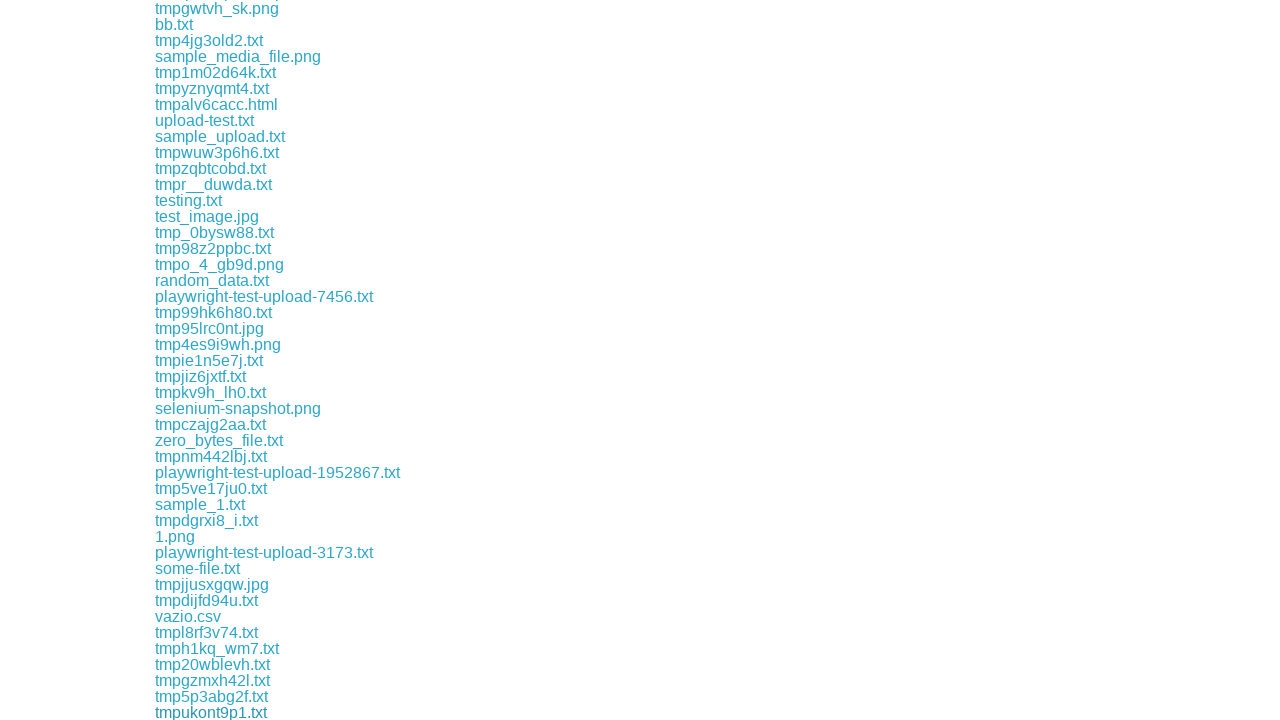

Waited 500ms after downloading link 96
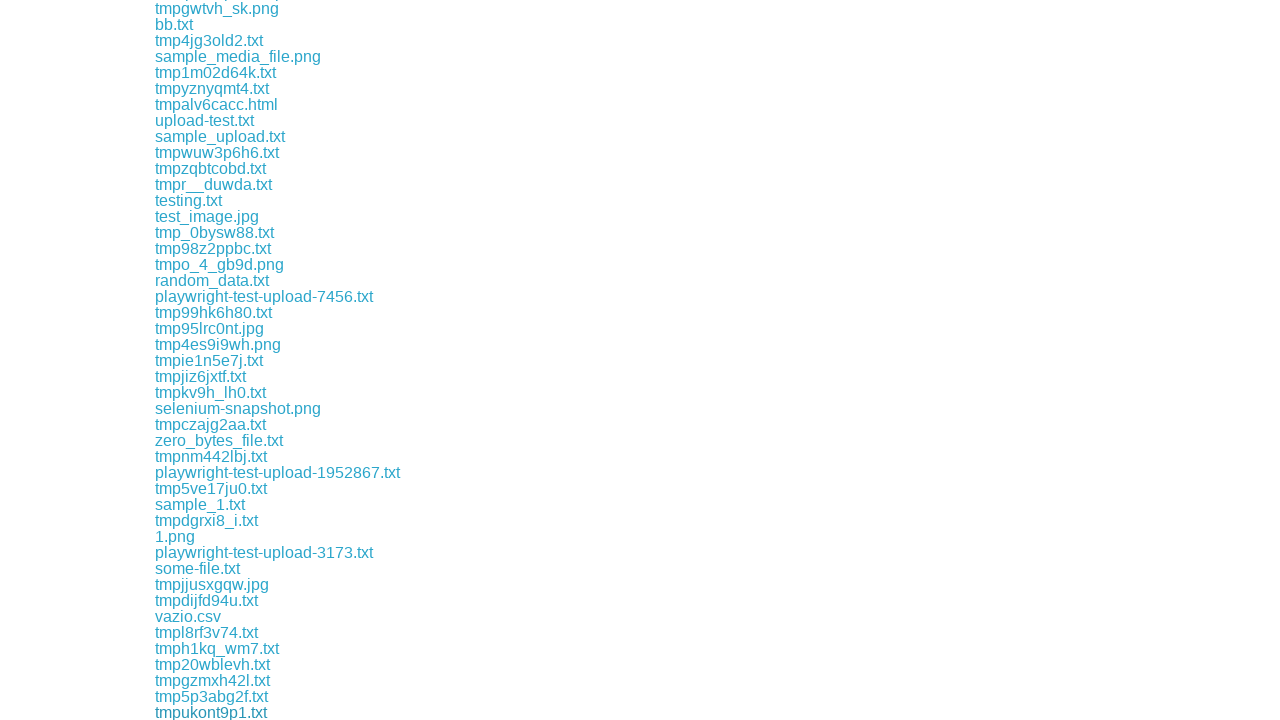

Clicked download link 97 of 172 at (213, 712) on a[href*='download'] >> nth=96
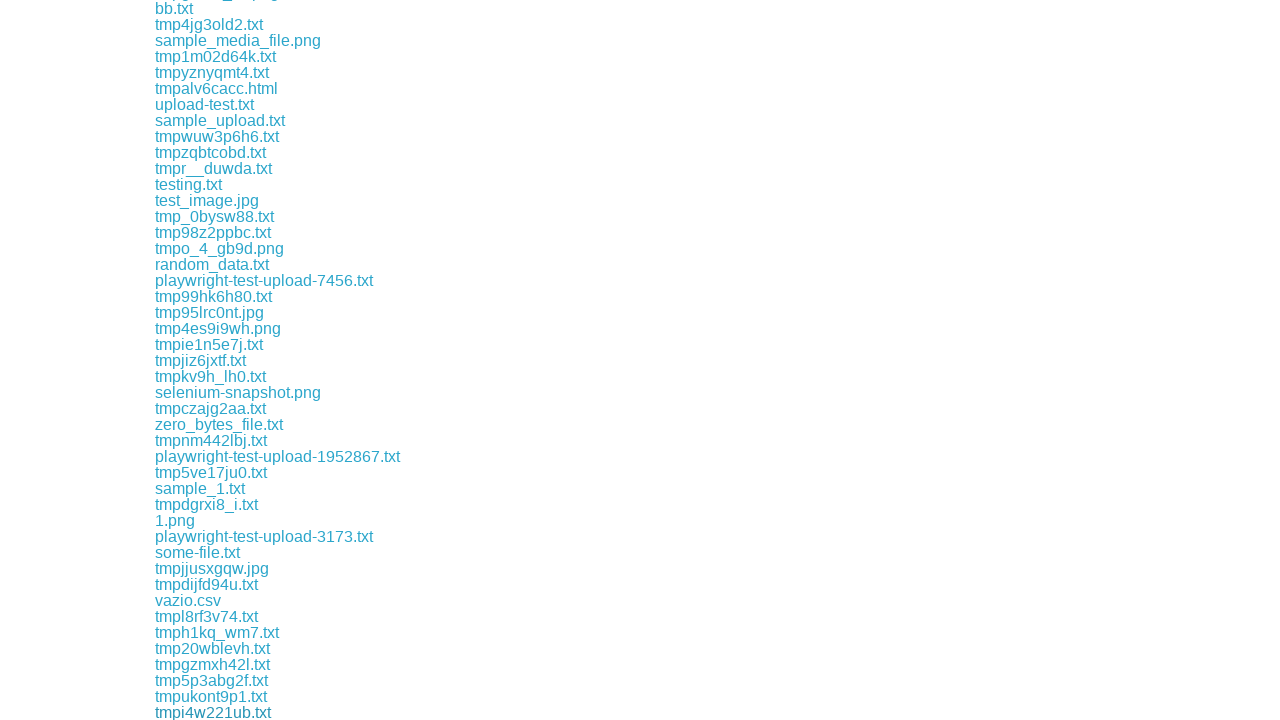

Waited 500ms after downloading link 97
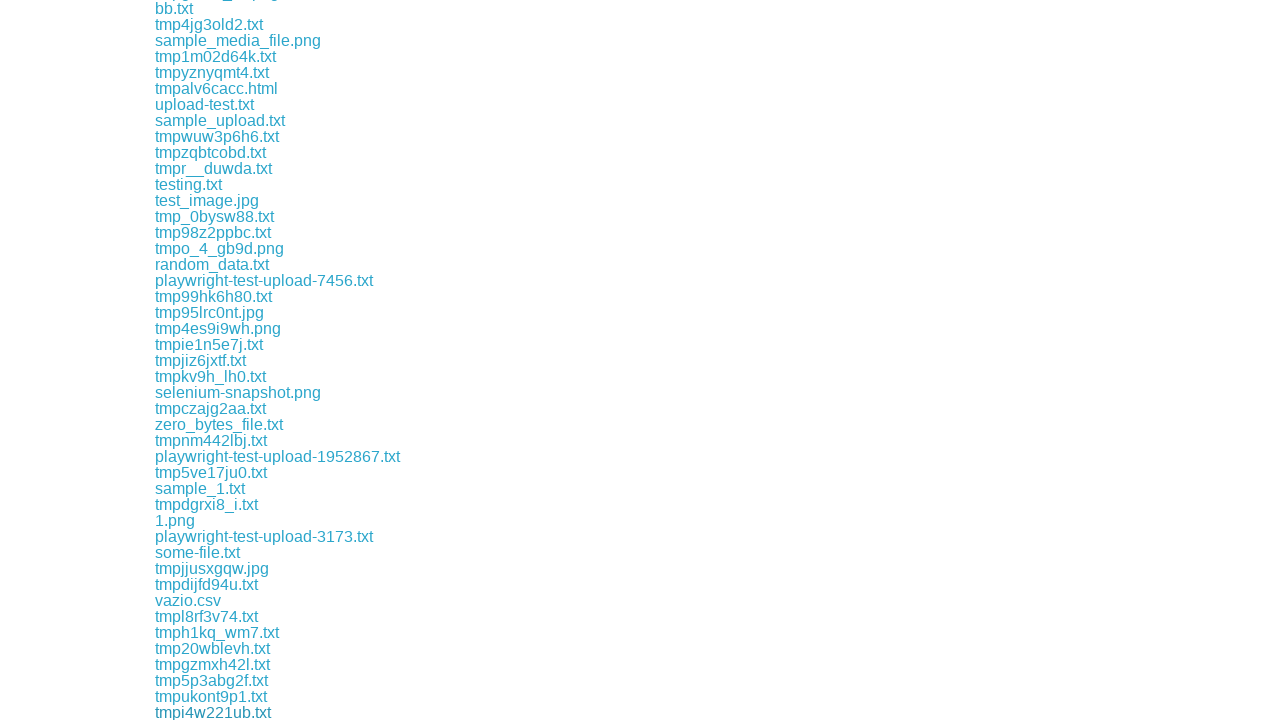

Clicked download link 98 of 172 at (212, 712) on a[href*='download'] >> nth=97
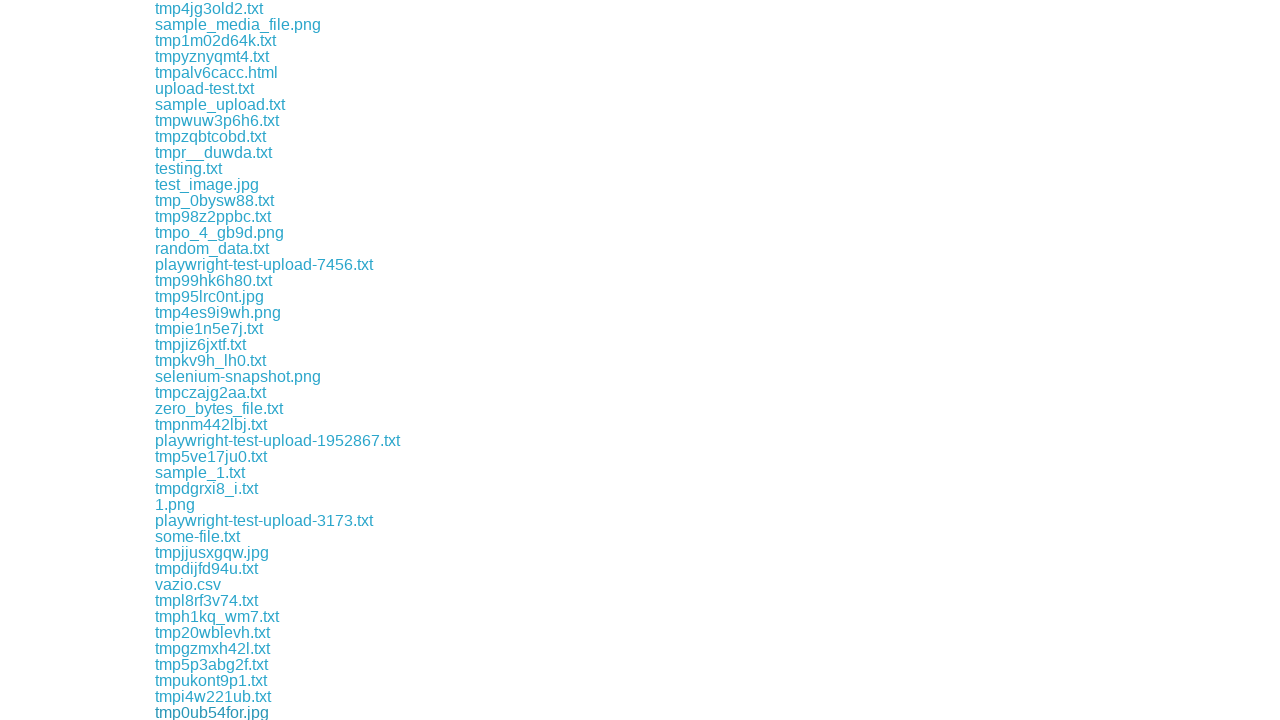

Waited 500ms after downloading link 98
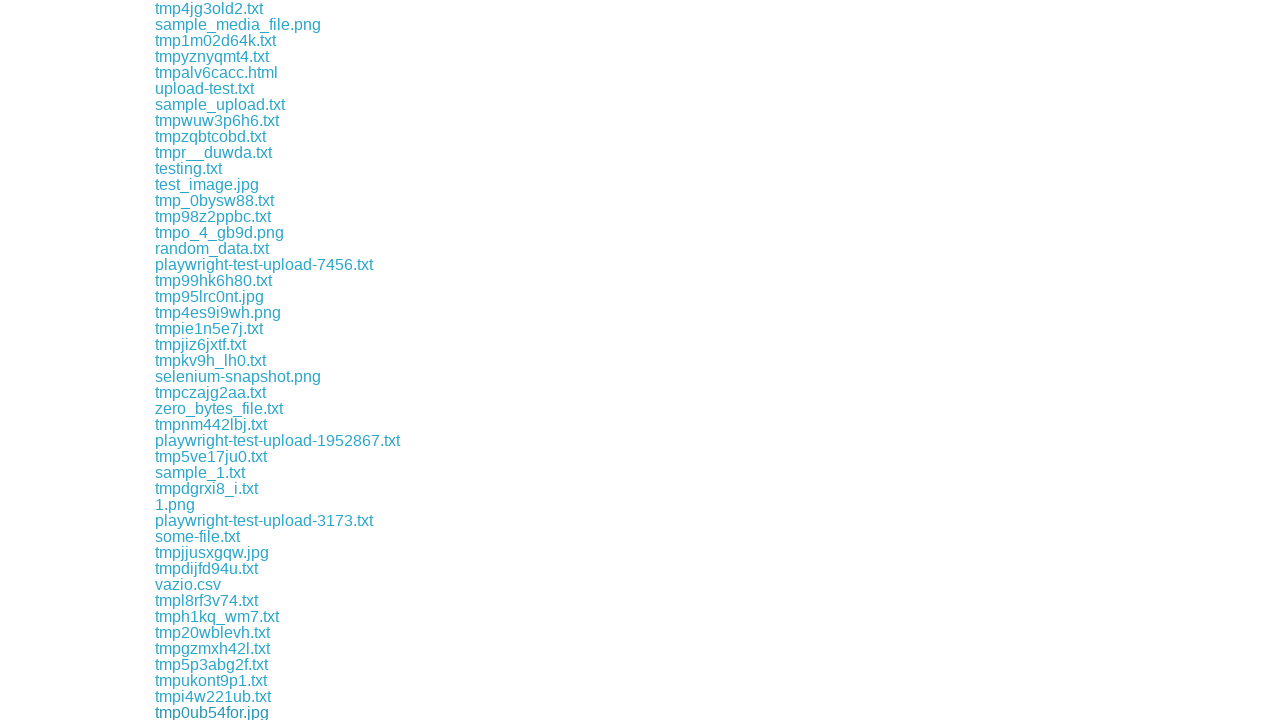

Clicked download link 99 of 172 at (200, 712) on a[href*='download'] >> nth=98
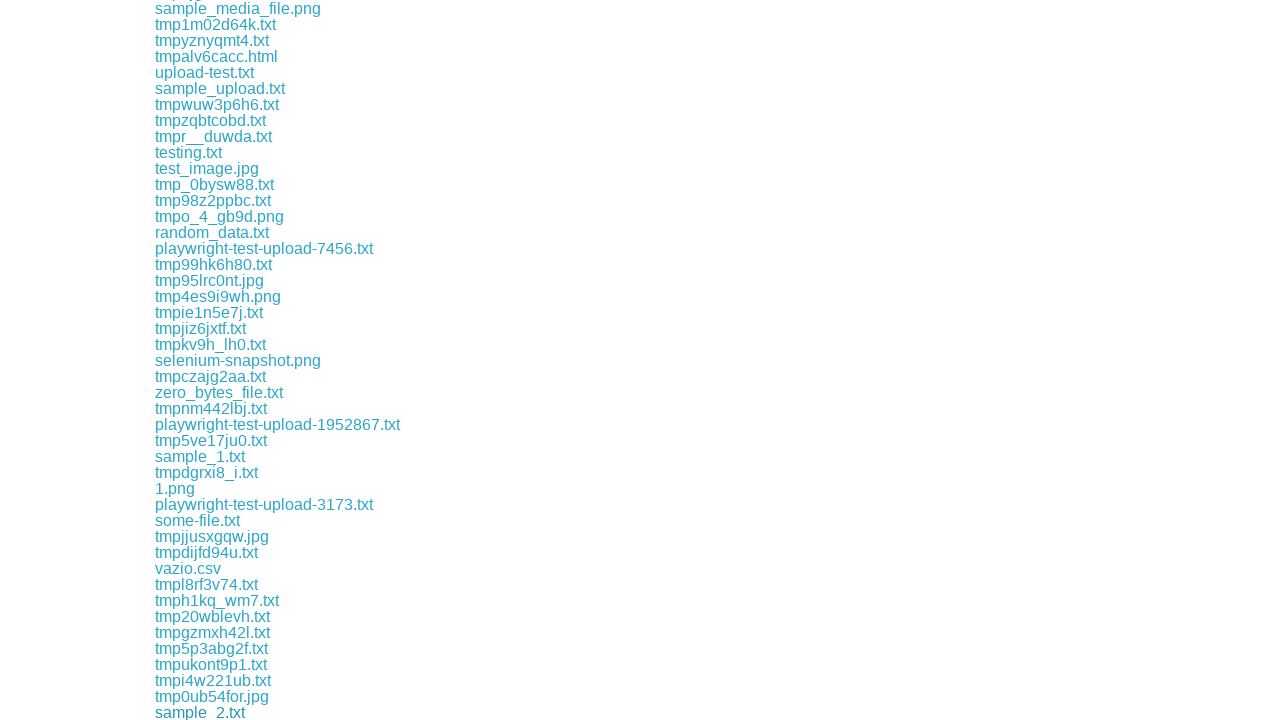

Waited 500ms after downloading link 99
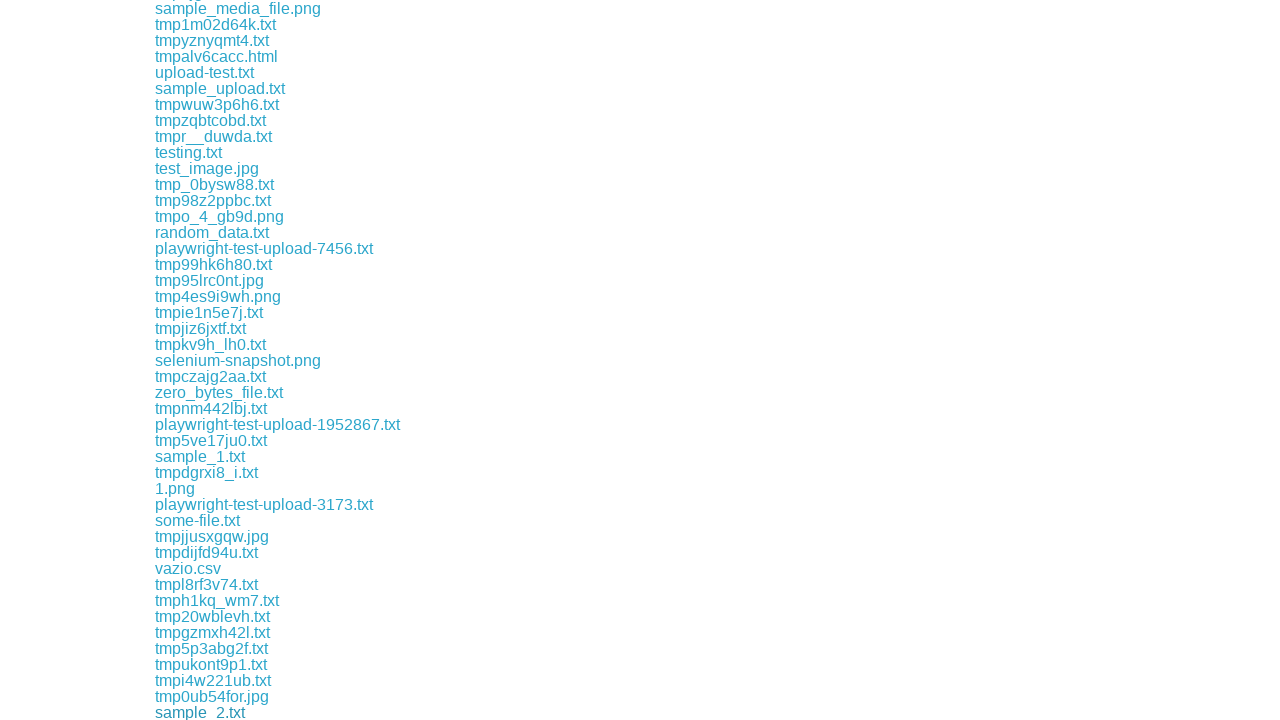

Clicked download link 100 of 172 at (212, 712) on a[href*='download'] >> nth=99
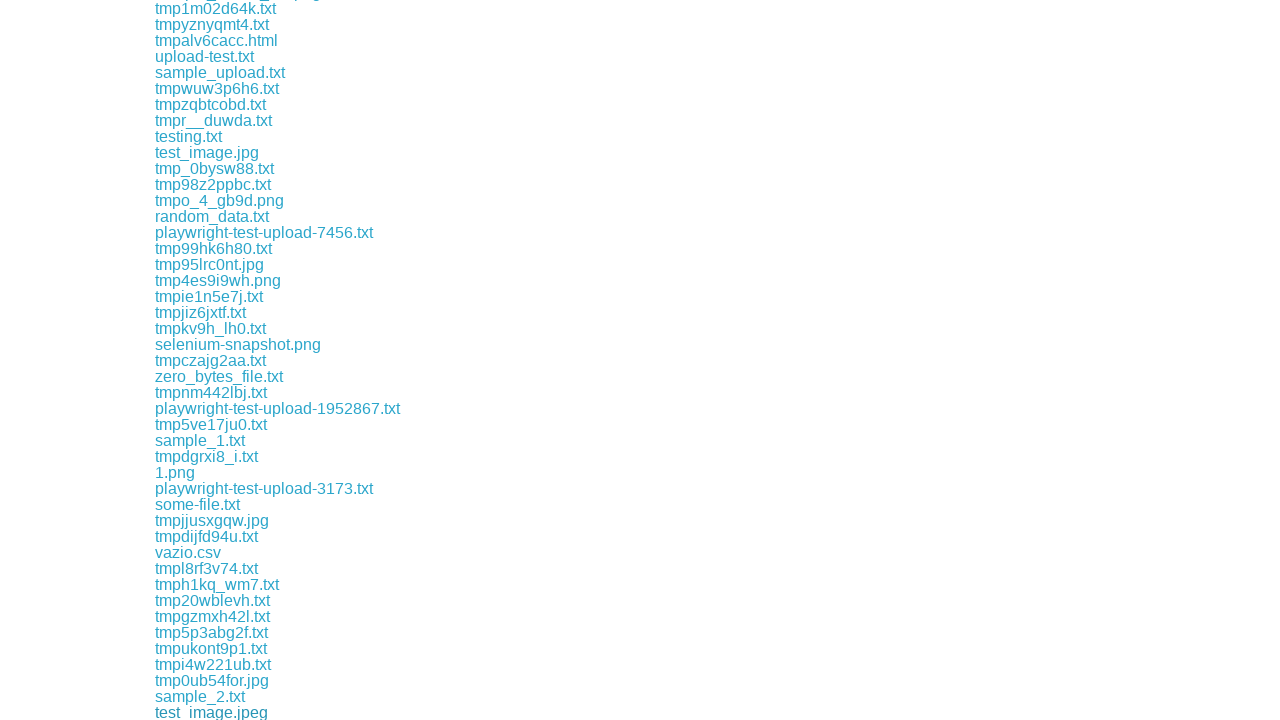

Waited 500ms after downloading link 100
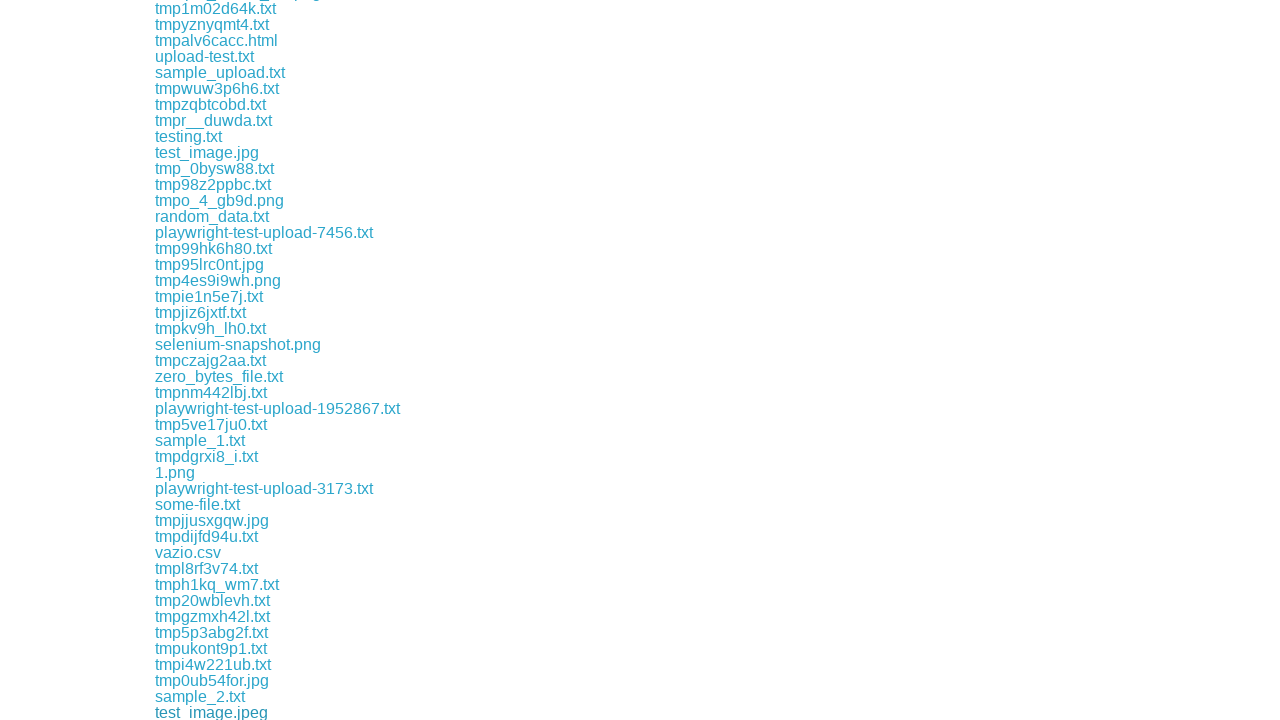

Clicked download link 101 of 172 at (214, 712) on a[href*='download'] >> nth=100
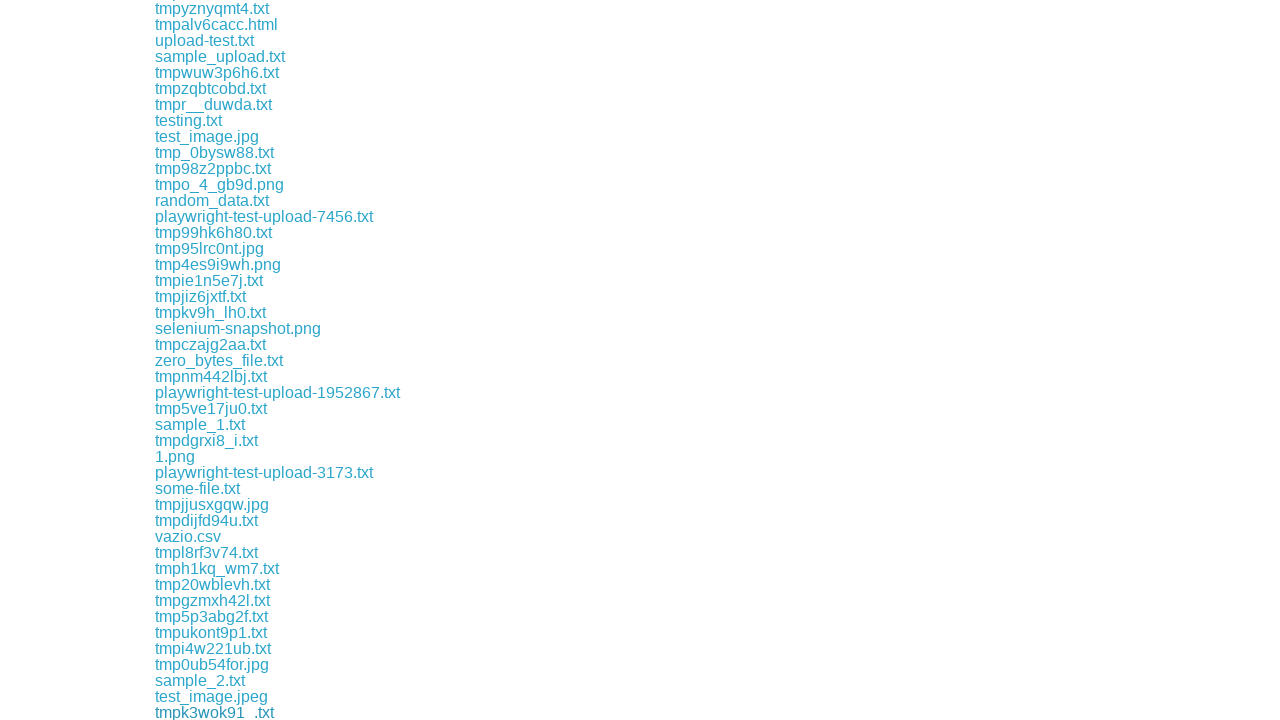

Waited 500ms after downloading link 101
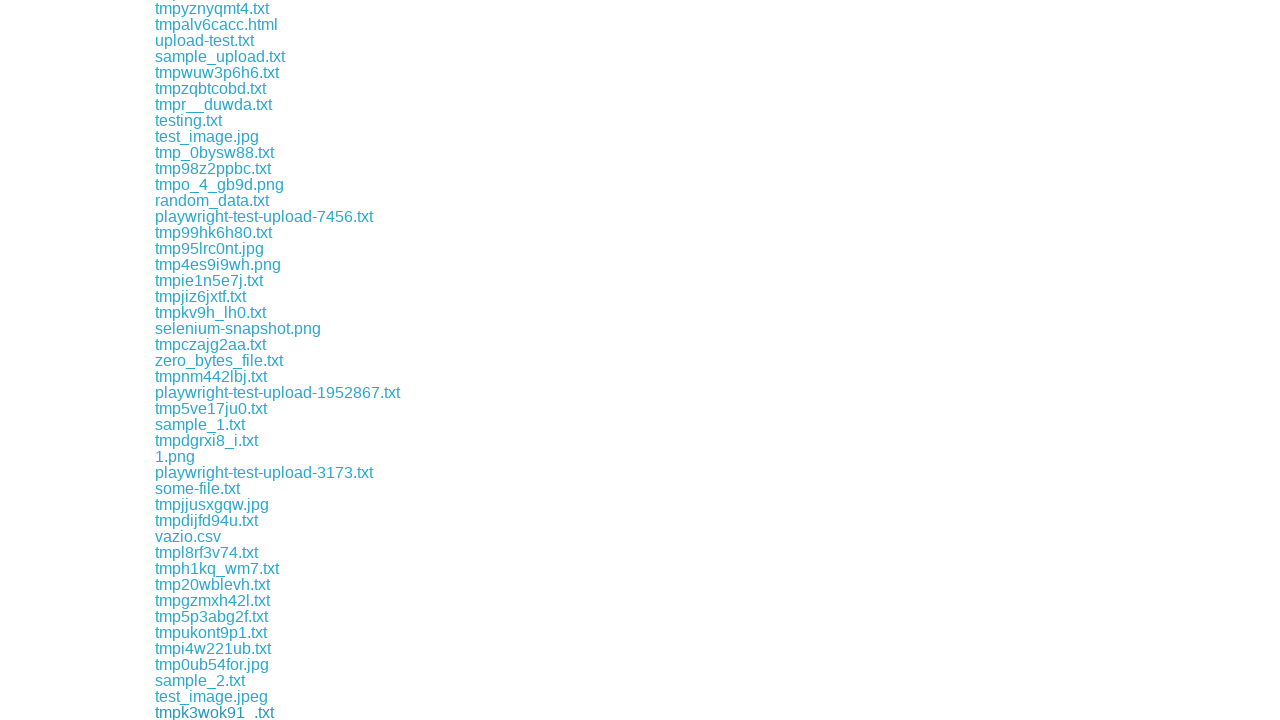

Clicked download link 102 of 172 at (213, 712) on a[href*='download'] >> nth=101
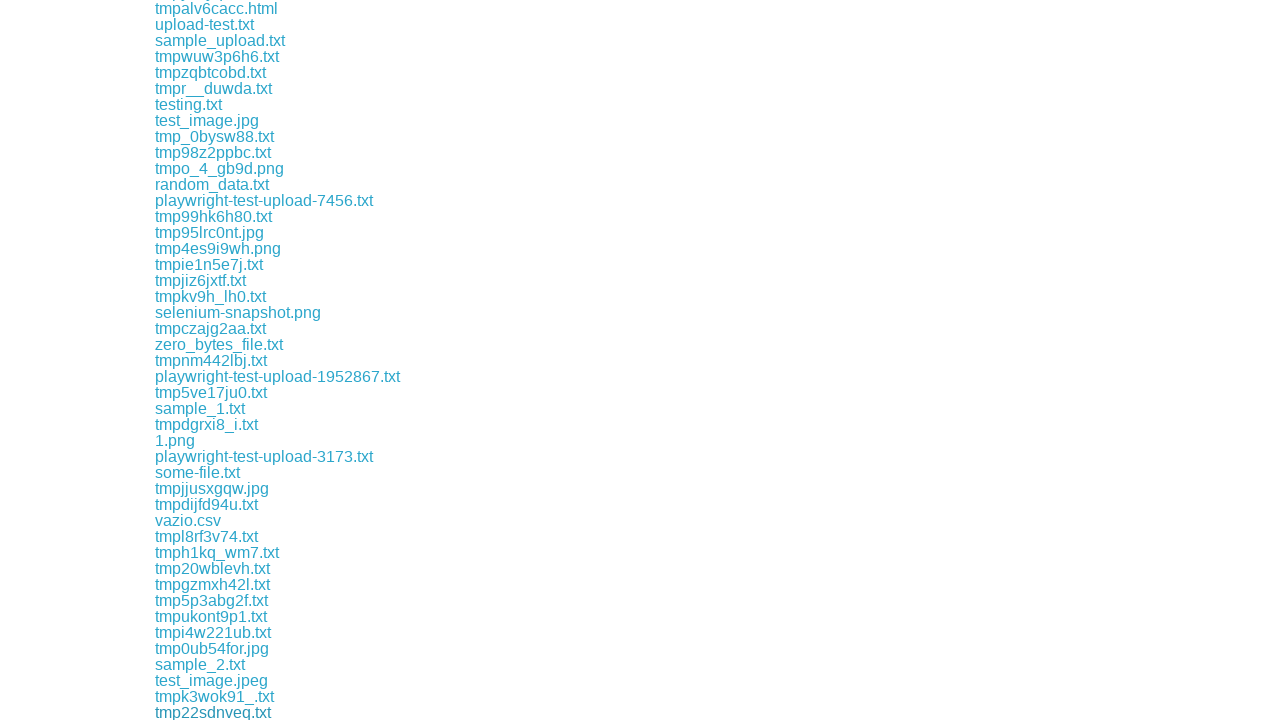

Waited 500ms after downloading link 102
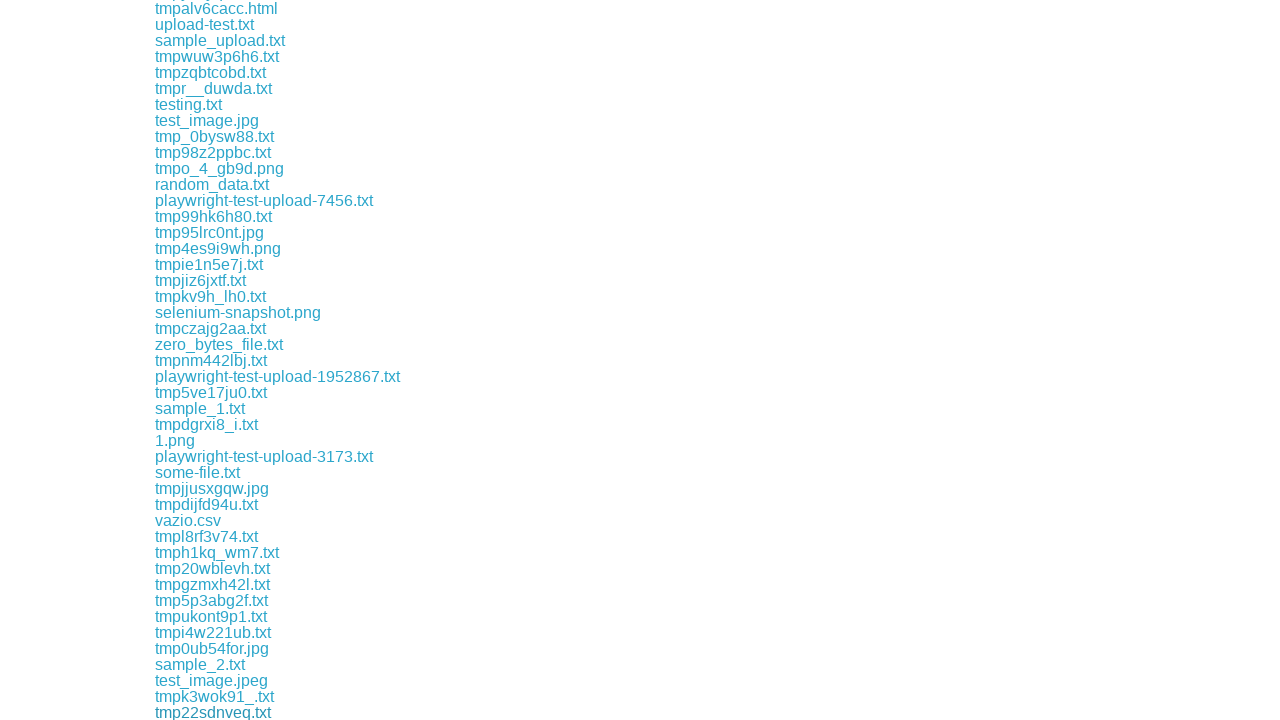

Clicked download link 103 of 172 at (206, 712) on a[href*='download'] >> nth=102
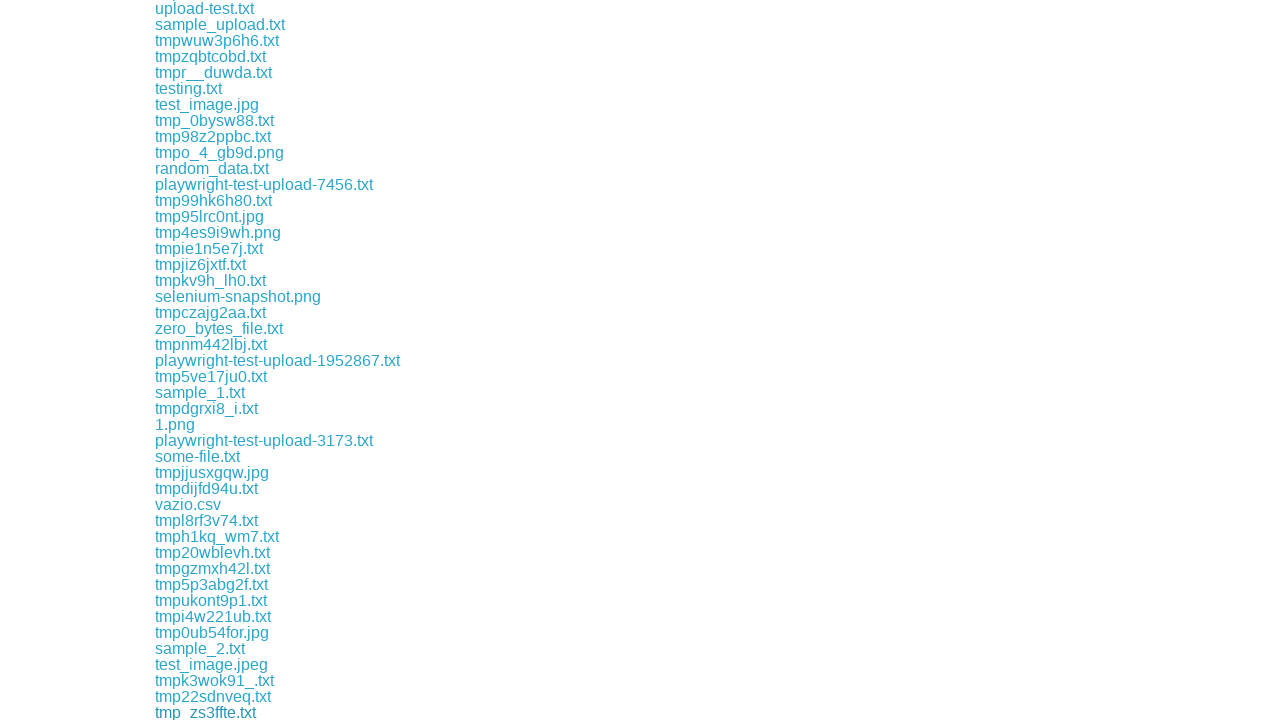

Waited 500ms after downloading link 103
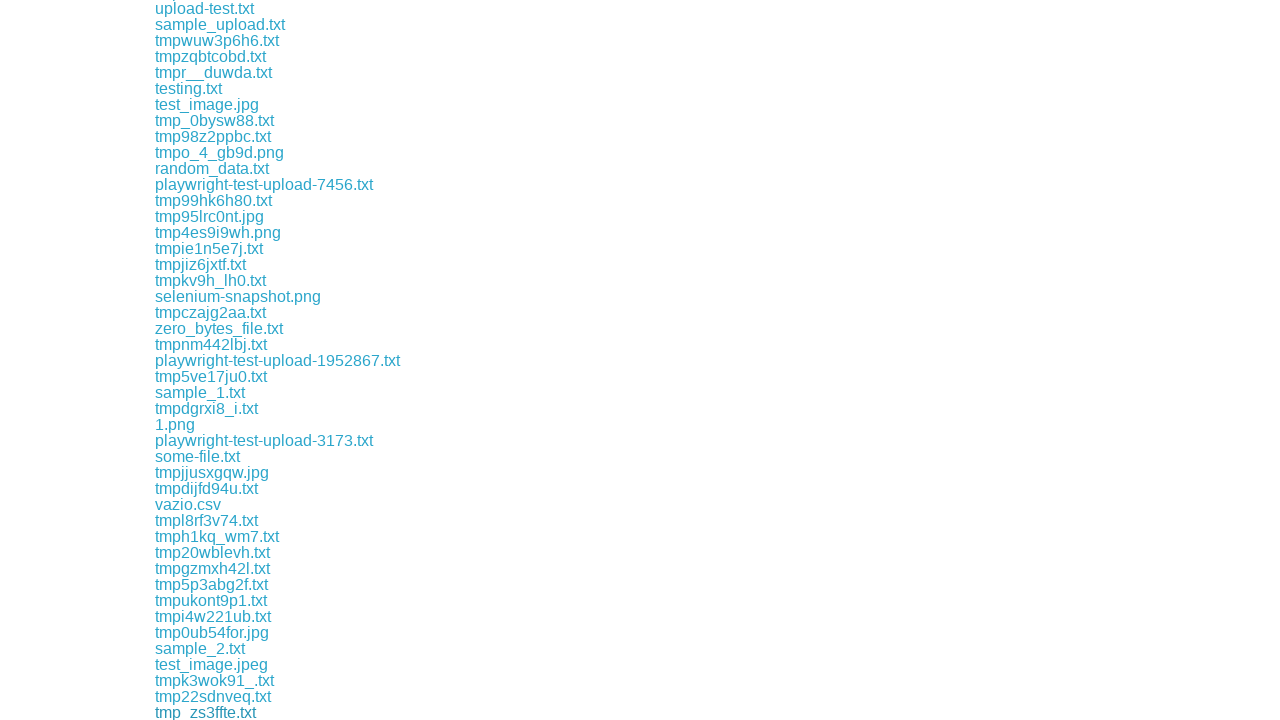

Clicked download link 104 of 172 at (210, 712) on a[href*='download'] >> nth=103
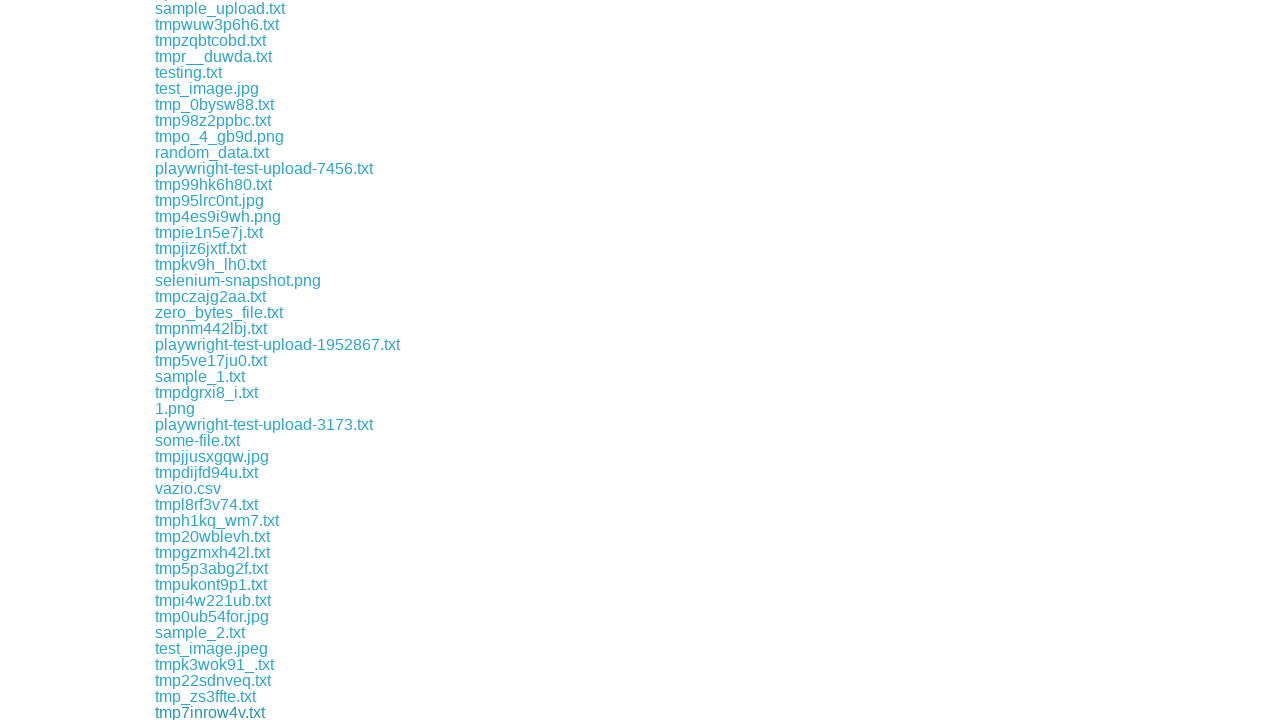

Waited 500ms after downloading link 104
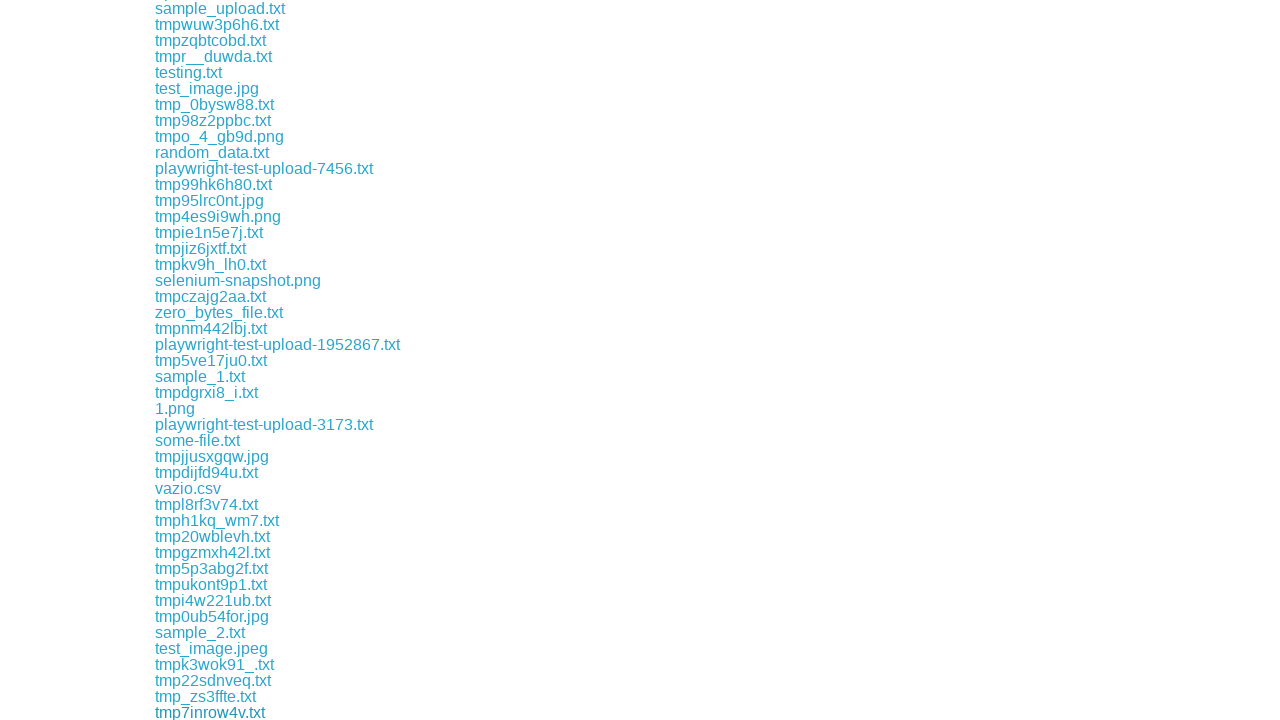

Clicked download link 105 of 172 at (230, 712) on a[href*='download'] >> nth=104
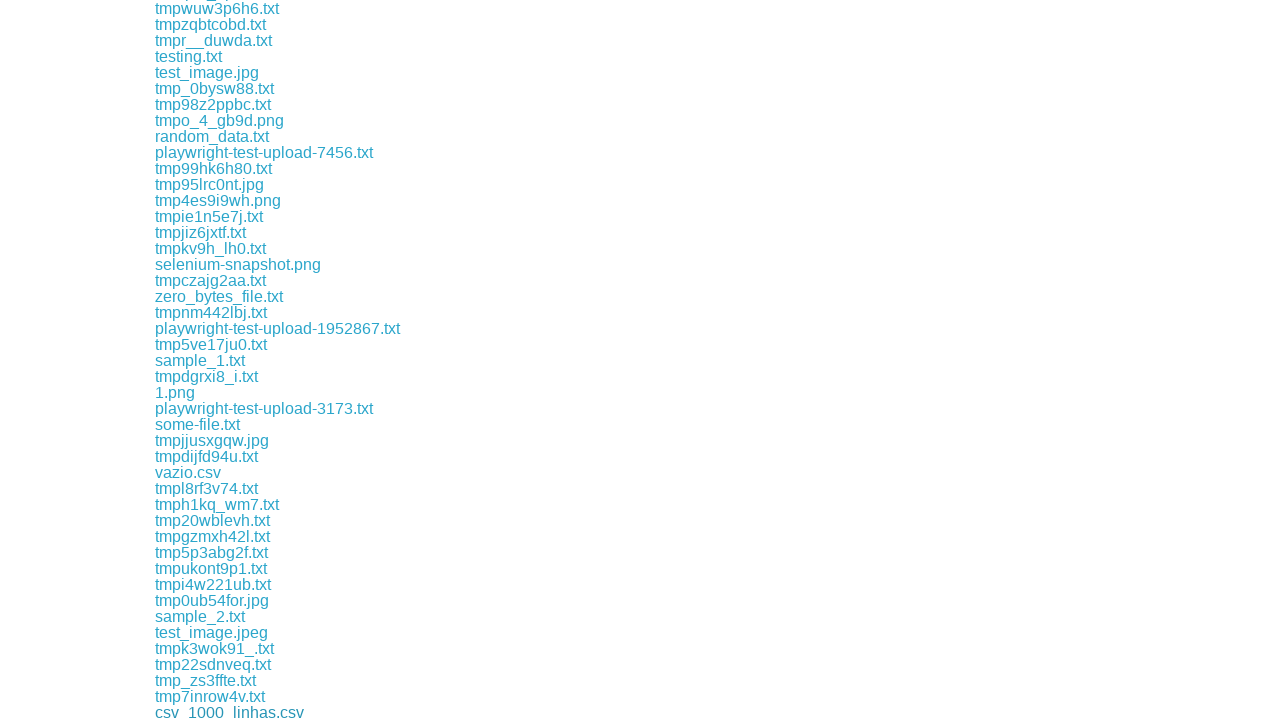

Waited 500ms after downloading link 105
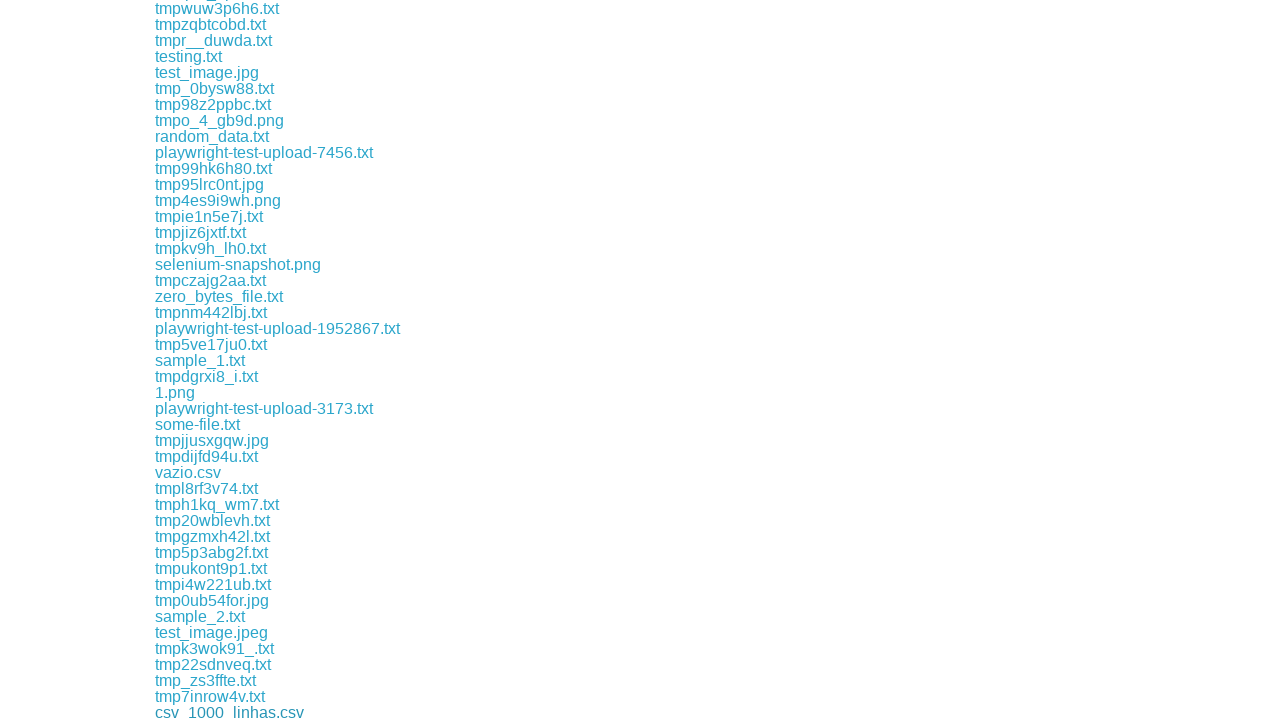

Clicked download link 106 of 172 at (216, 712) on a[href*='download'] >> nth=105
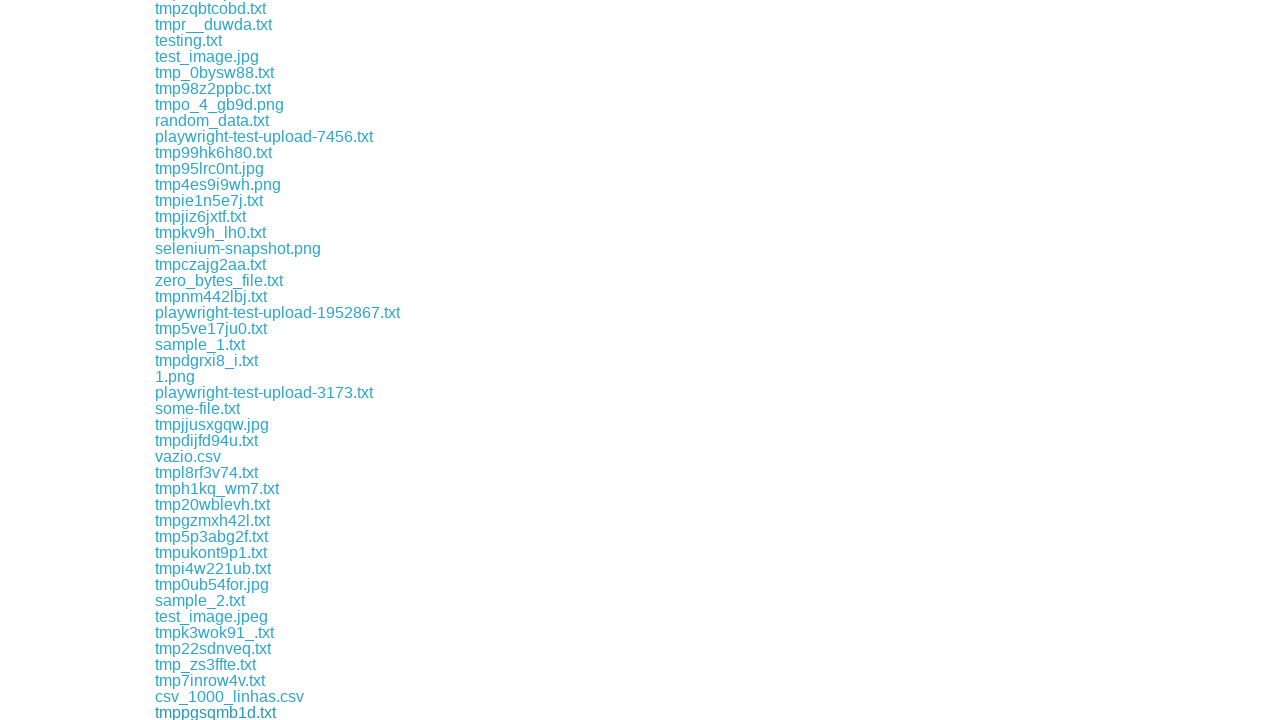

Waited 500ms after downloading link 106
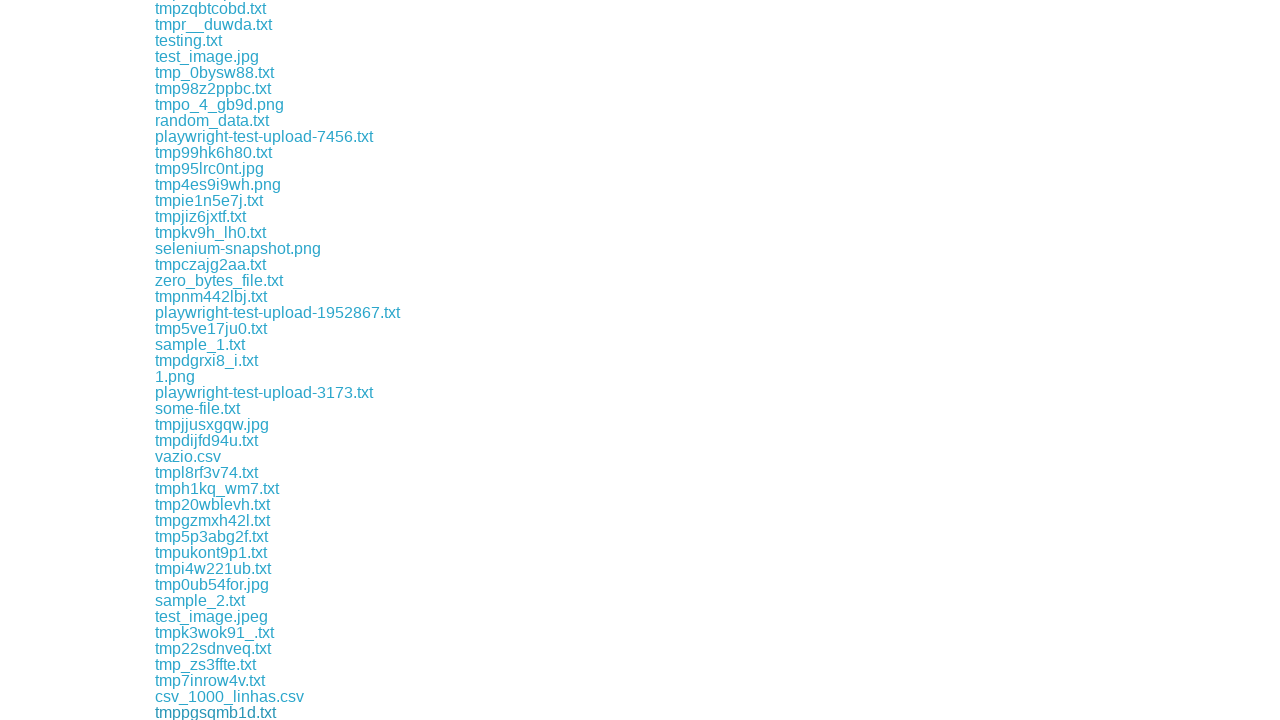

Clicked download link 107 of 172 at (220, 712) on a[href*='download'] >> nth=106
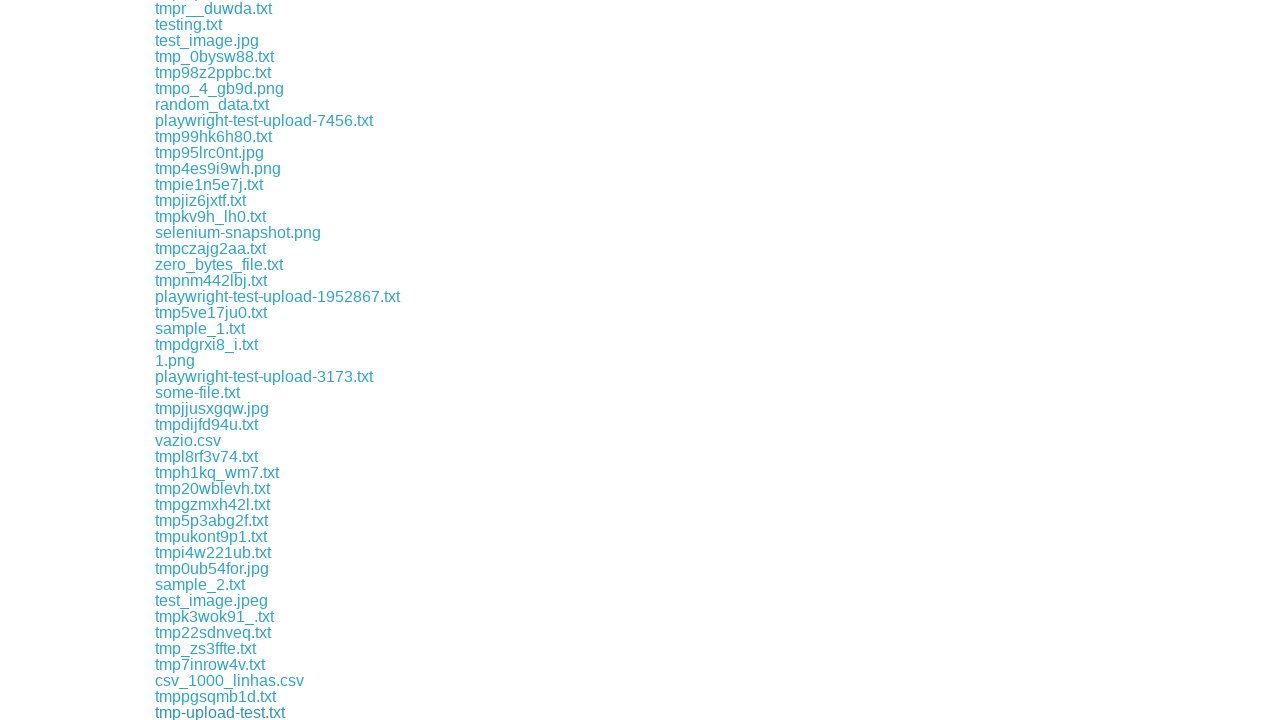

Waited 500ms after downloading link 107
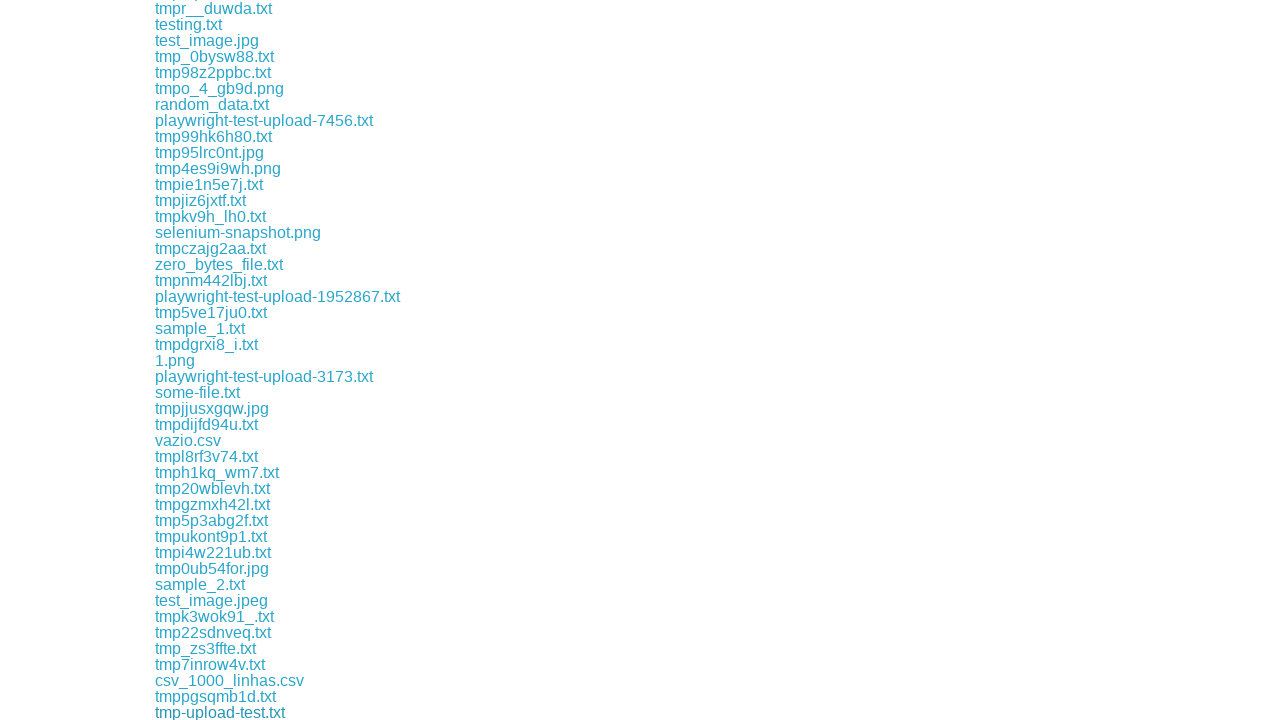

Clicked download link 108 of 172 at (211, 712) on a[href*='download'] >> nth=107
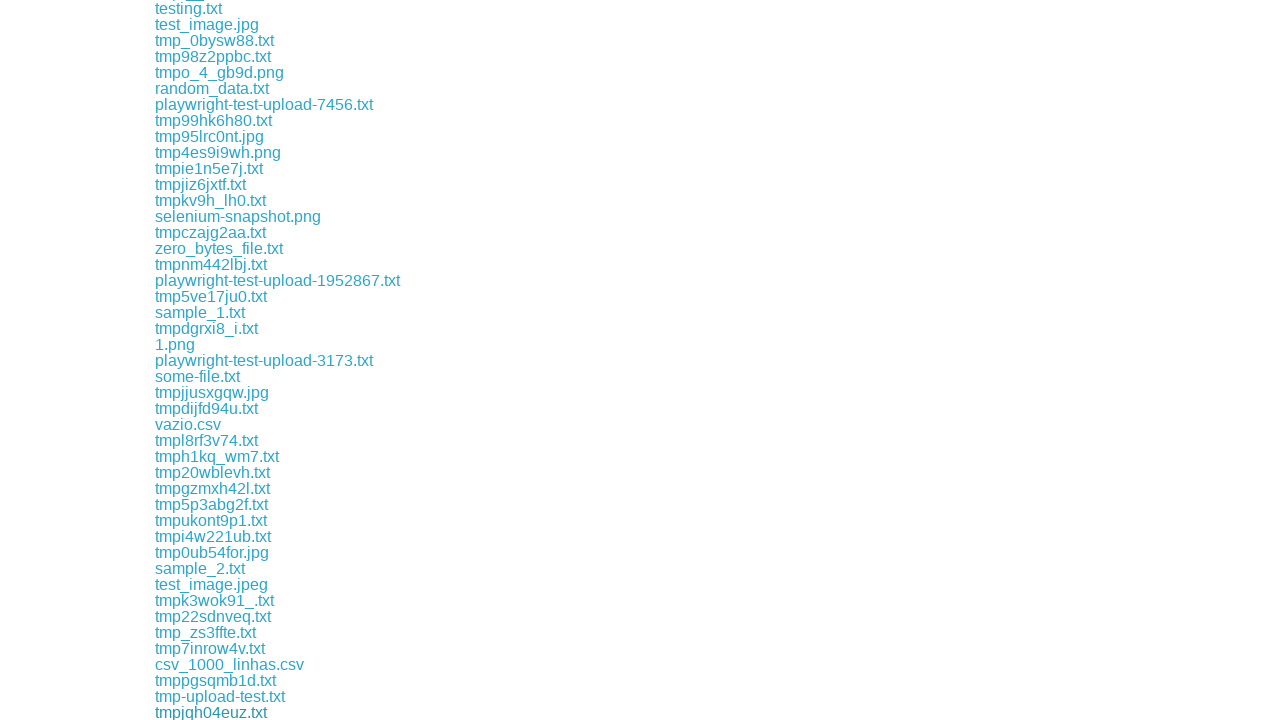

Waited 500ms after downloading link 108
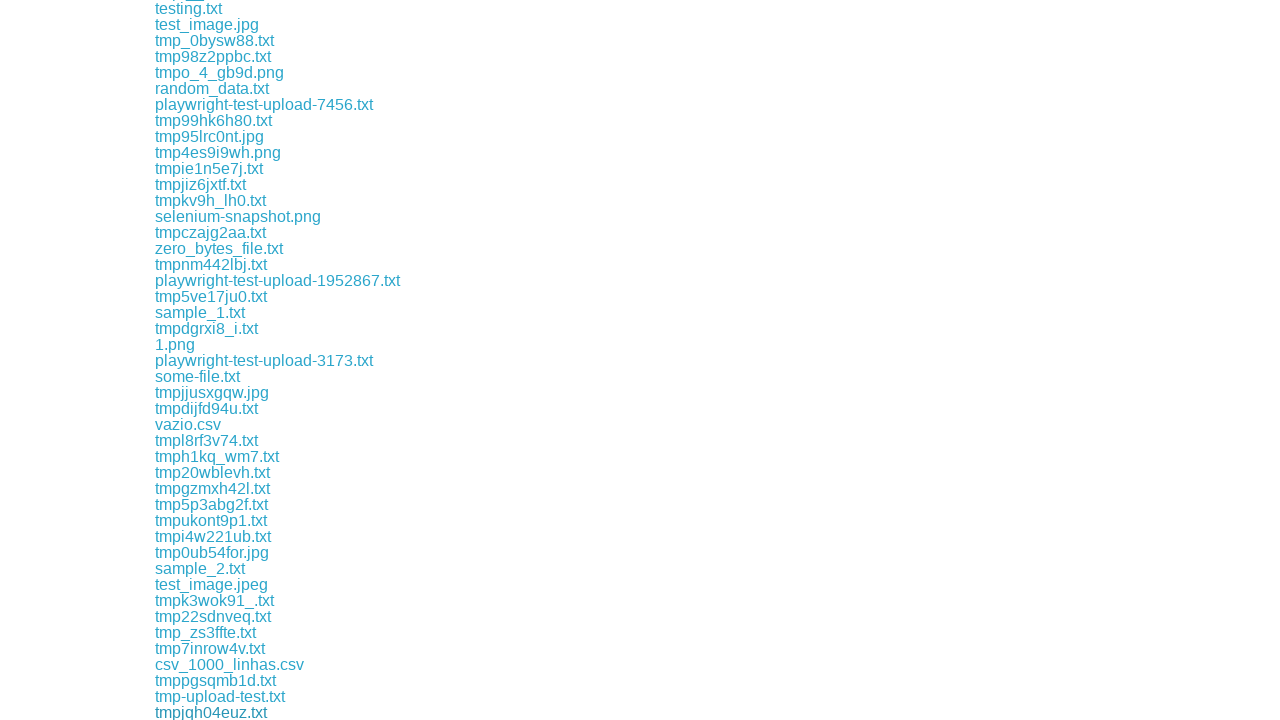

Clicked download link 109 of 172 at (210, 712) on a[href*='download'] >> nth=108
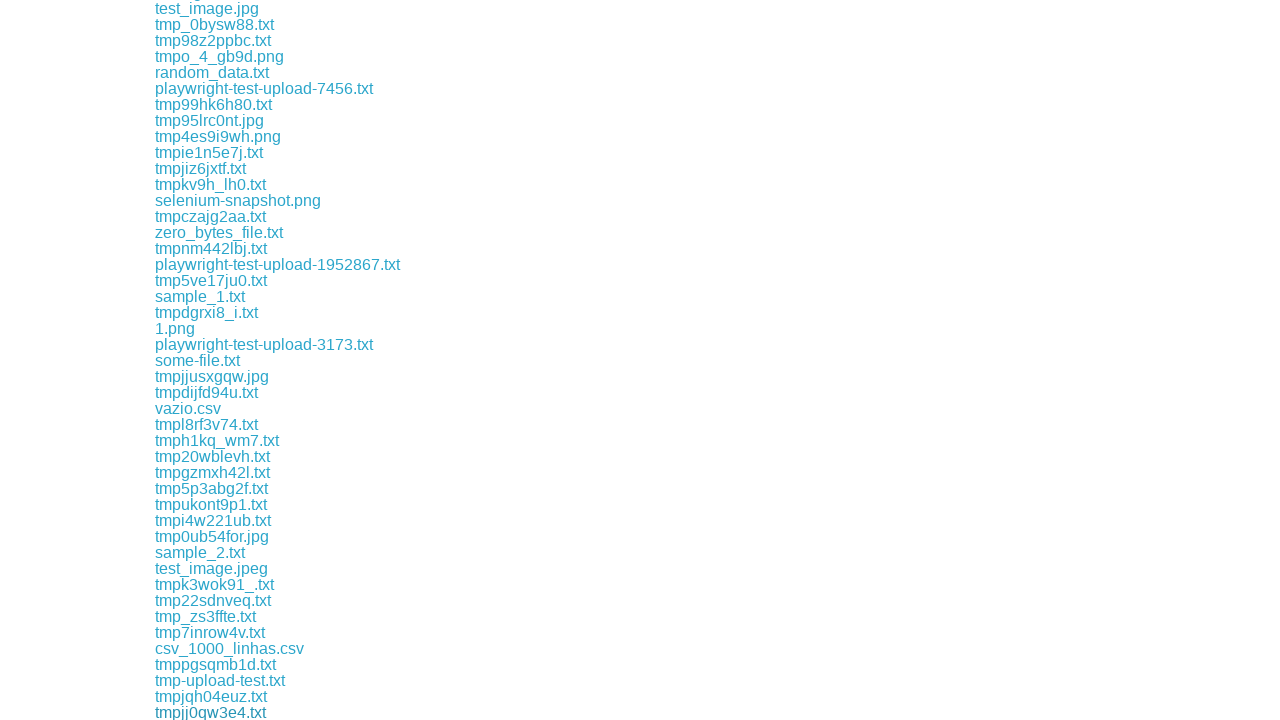

Waited 500ms after downloading link 109
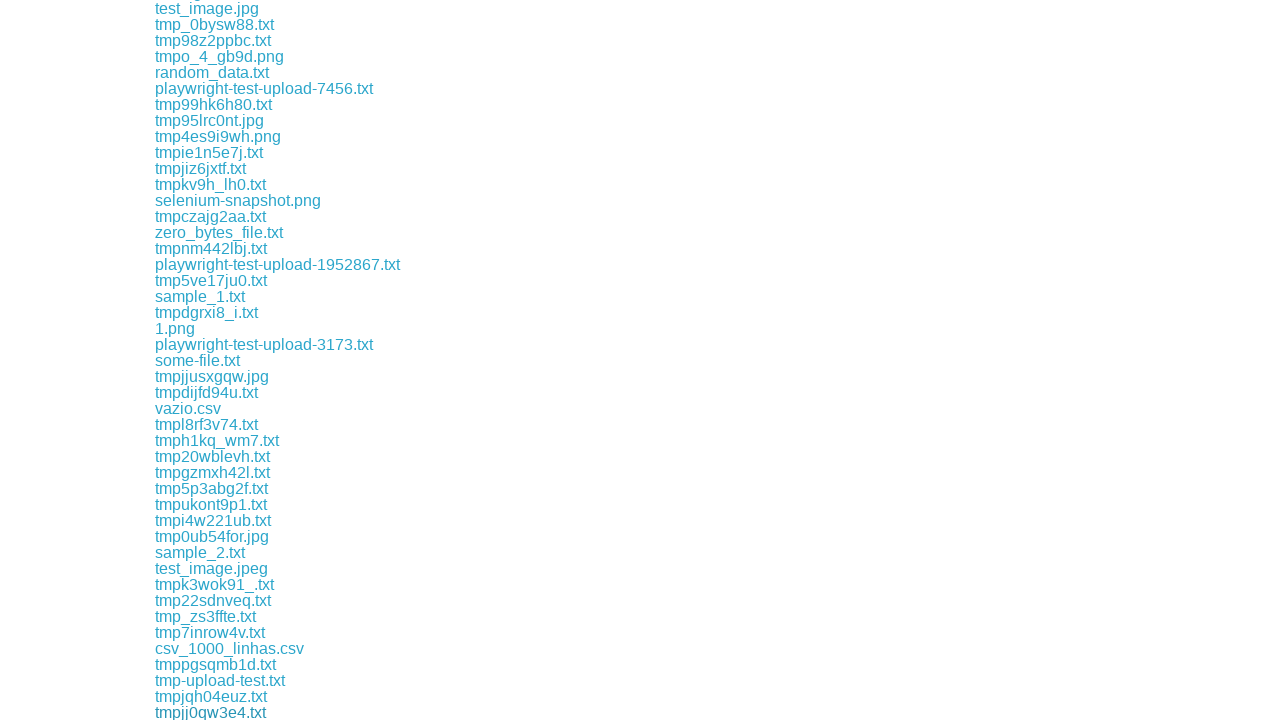

Clicked download link 110 of 172 at (215, 712) on a[href*='download'] >> nth=109
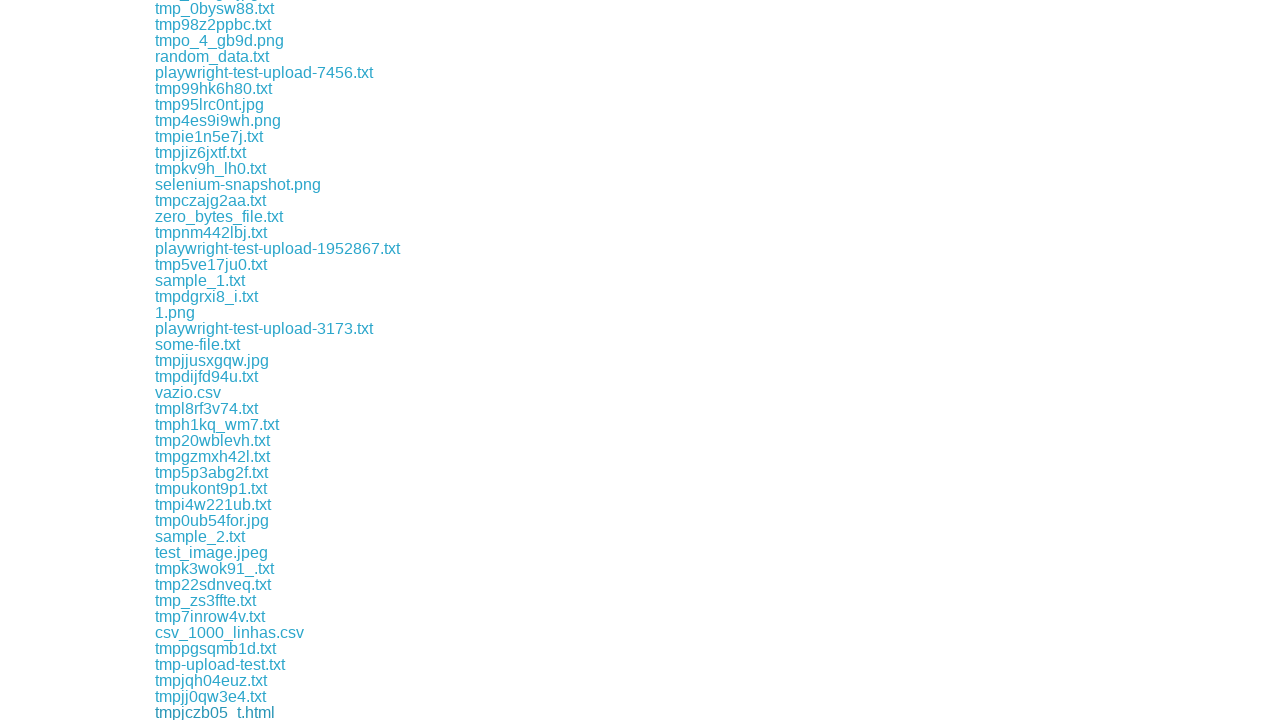

Waited 500ms after downloading link 110
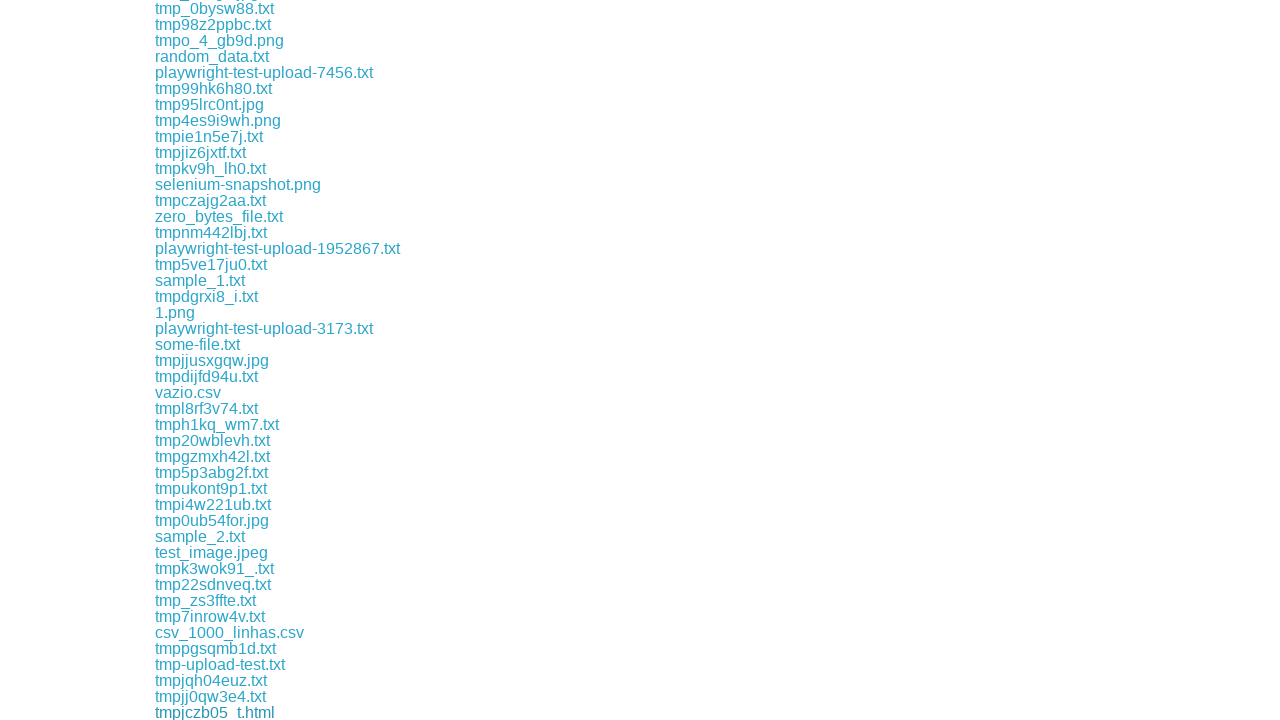

Clicked download link 111 of 172 at (225, 712) on a[href*='download'] >> nth=110
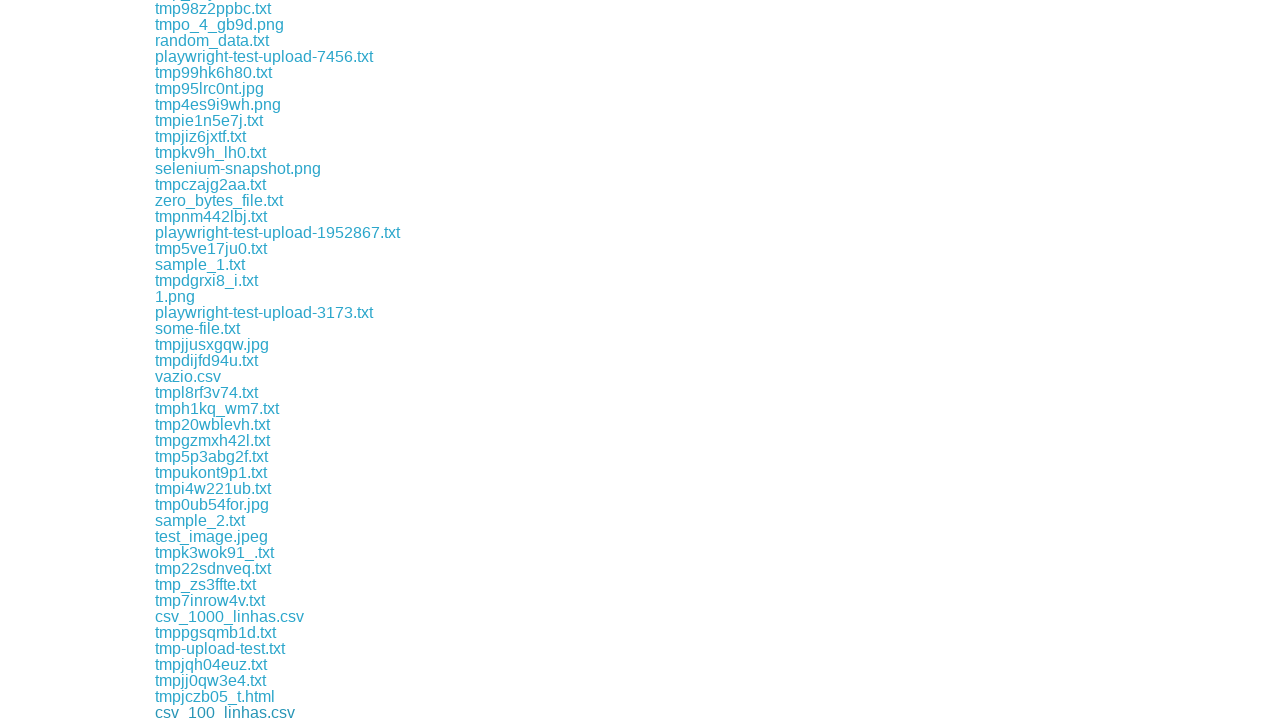

Waited 500ms after downloading link 111
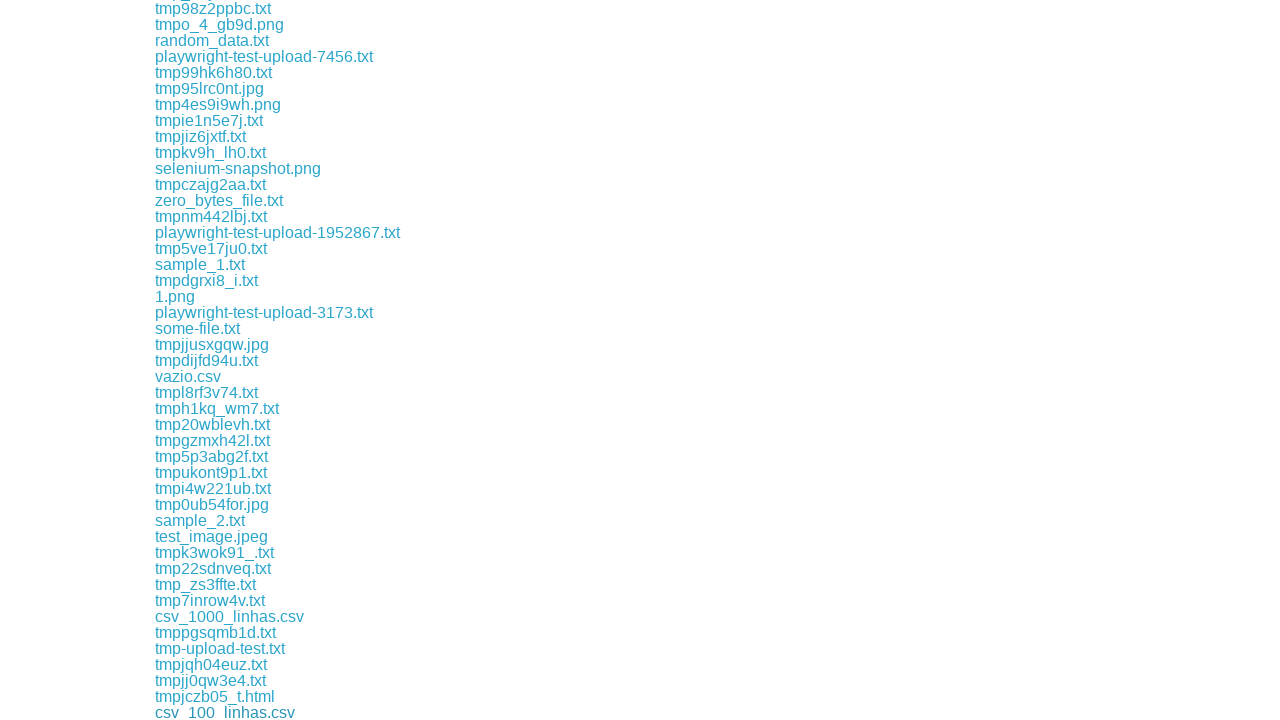

Clicked download link 112 of 172 at (200, 712) on a[href*='download'] >> nth=111
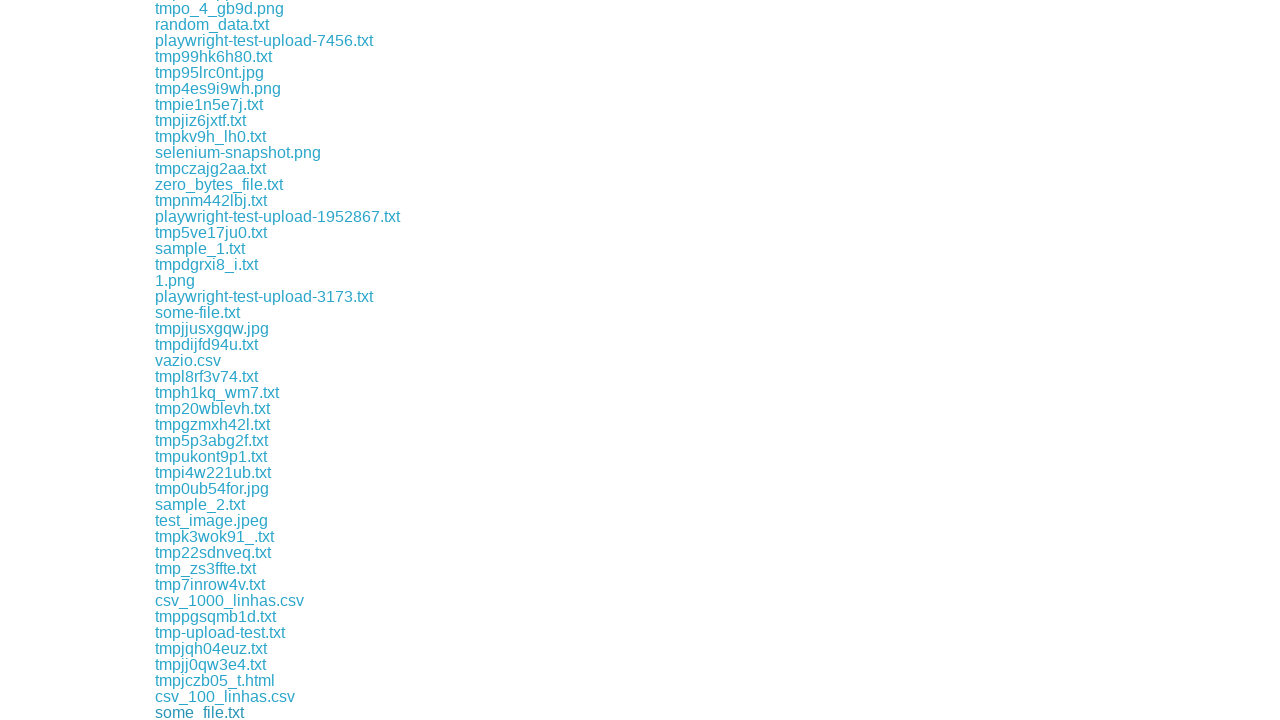

Waited 500ms after downloading link 112
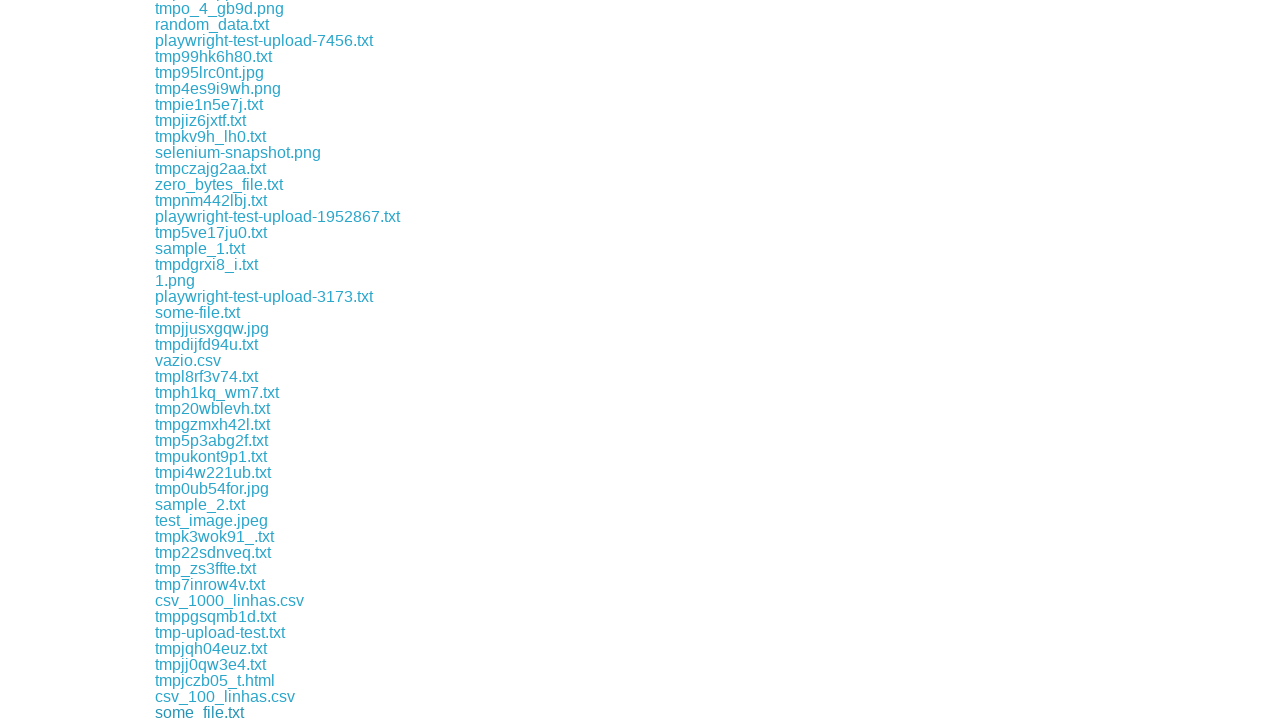

Clicked download link 113 of 172 at (208, 712) on a[href*='download'] >> nth=112
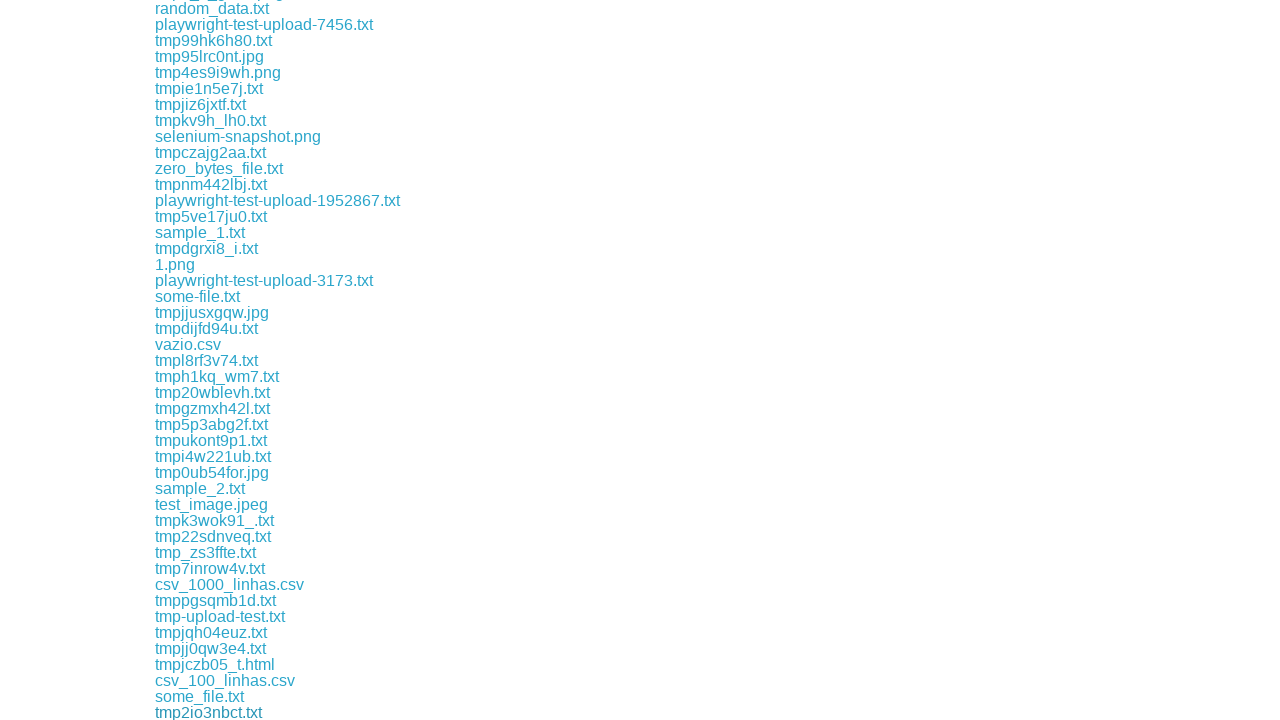

Waited 500ms after downloading link 113
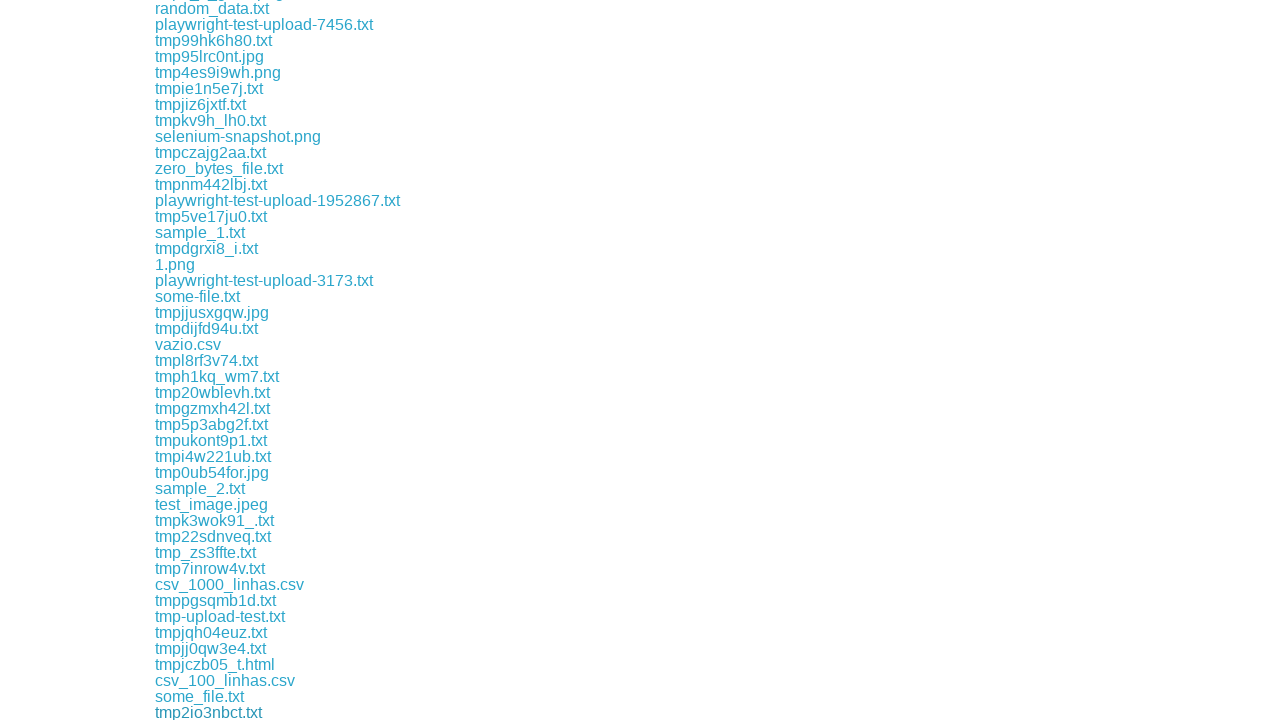

Clicked download link 114 of 172 at (218, 712) on a[href*='download'] >> nth=113
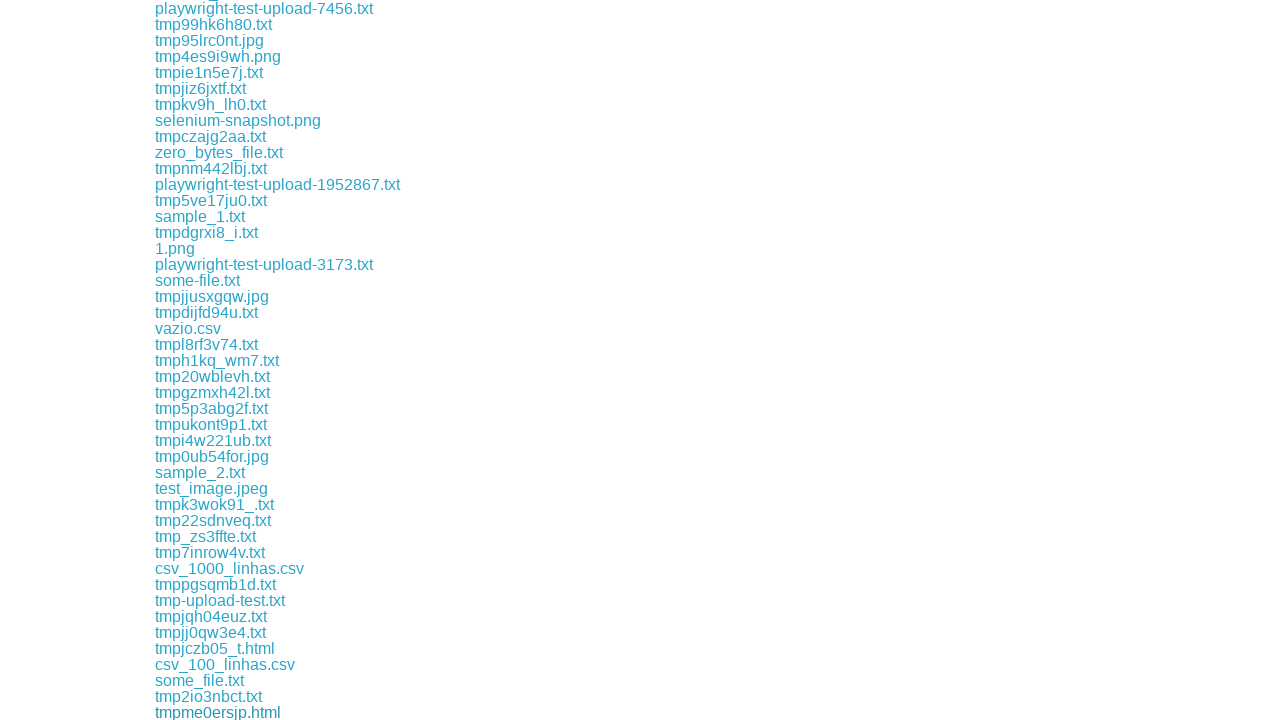

Waited 500ms after downloading link 114
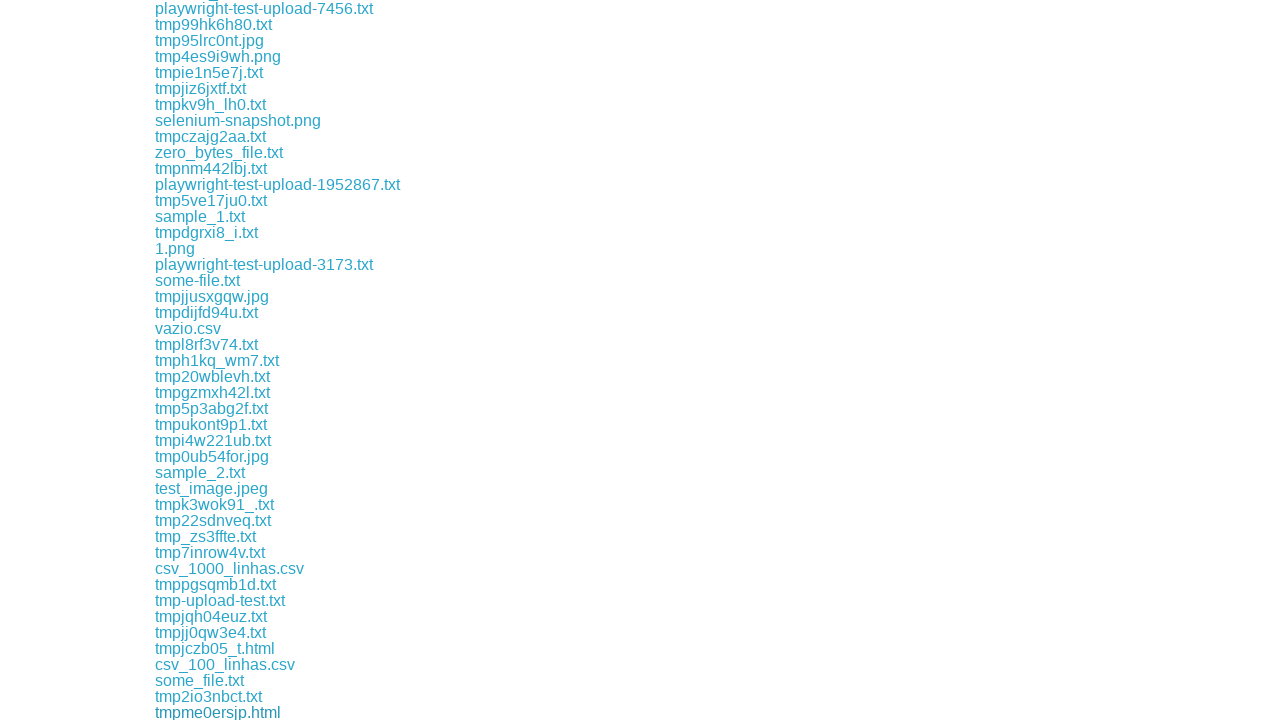

Clicked download link 115 of 172 at (212, 712) on a[href*='download'] >> nth=114
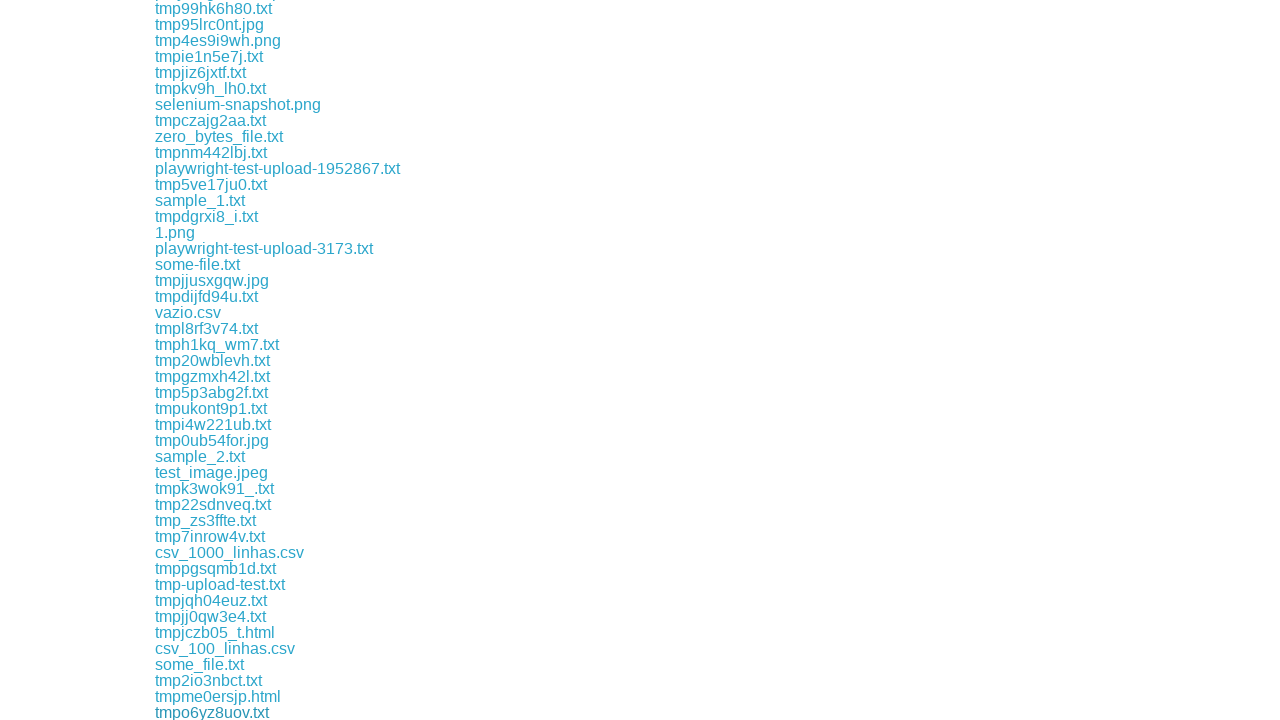

Waited 500ms after downloading link 115
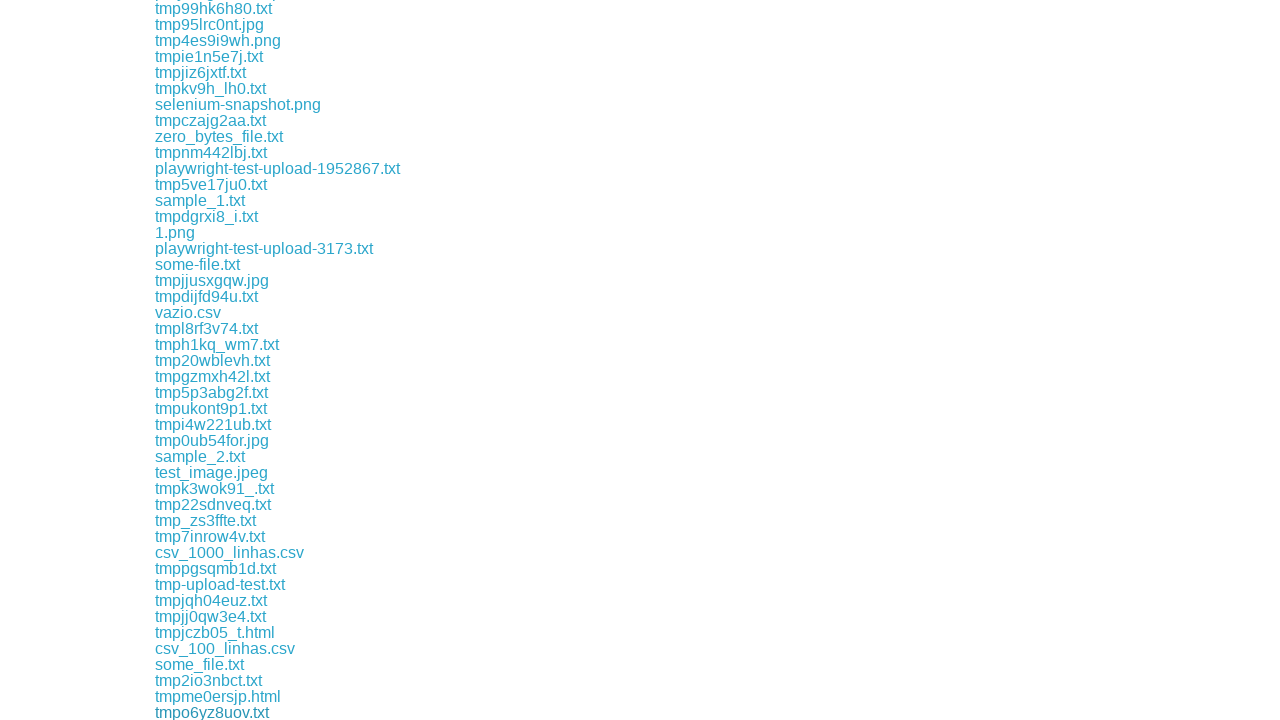

Clicked download link 116 of 172 at (215, 712) on a[href*='download'] >> nth=115
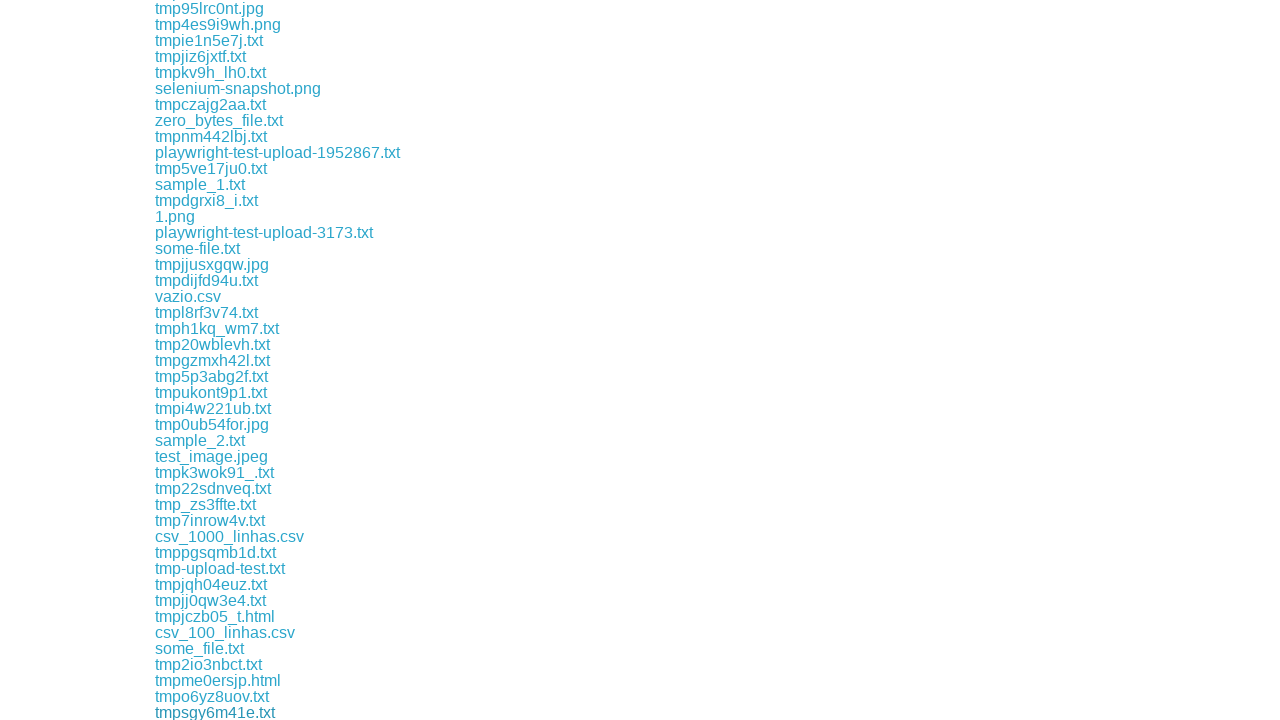

Waited 500ms after downloading link 116
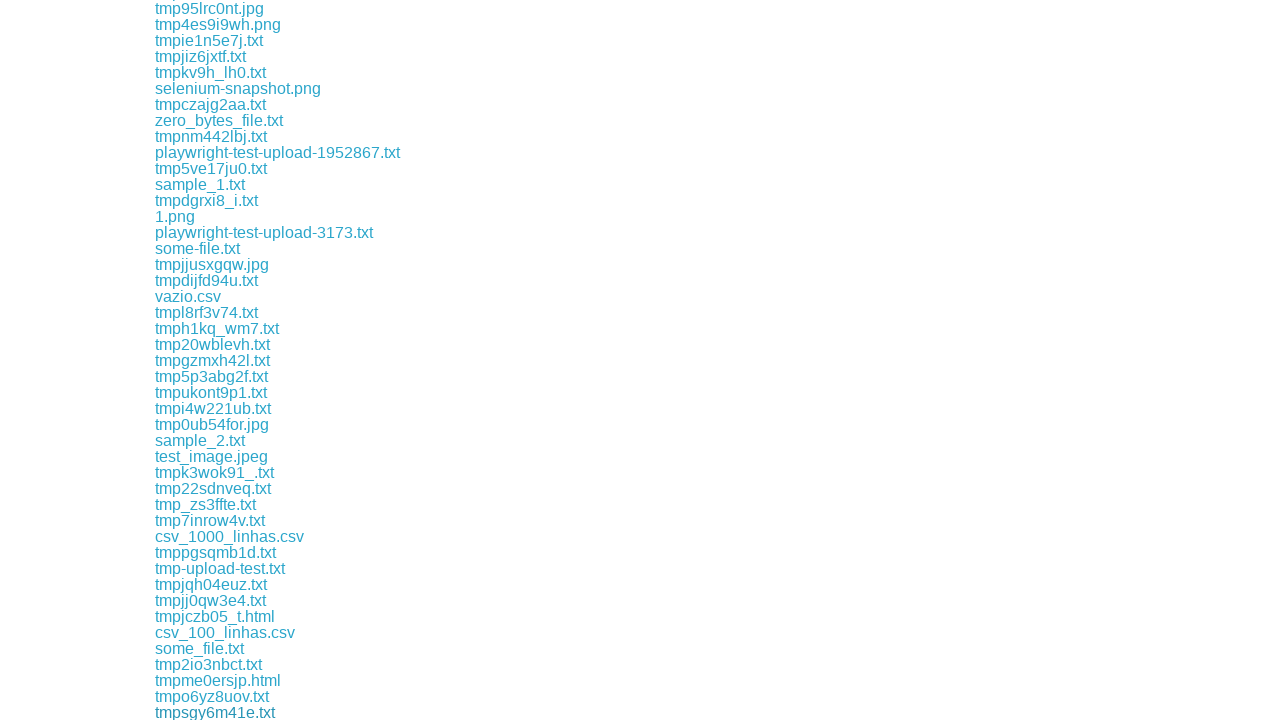

Clicked download link 117 of 172 at (226, 712) on a[href*='download'] >> nth=116
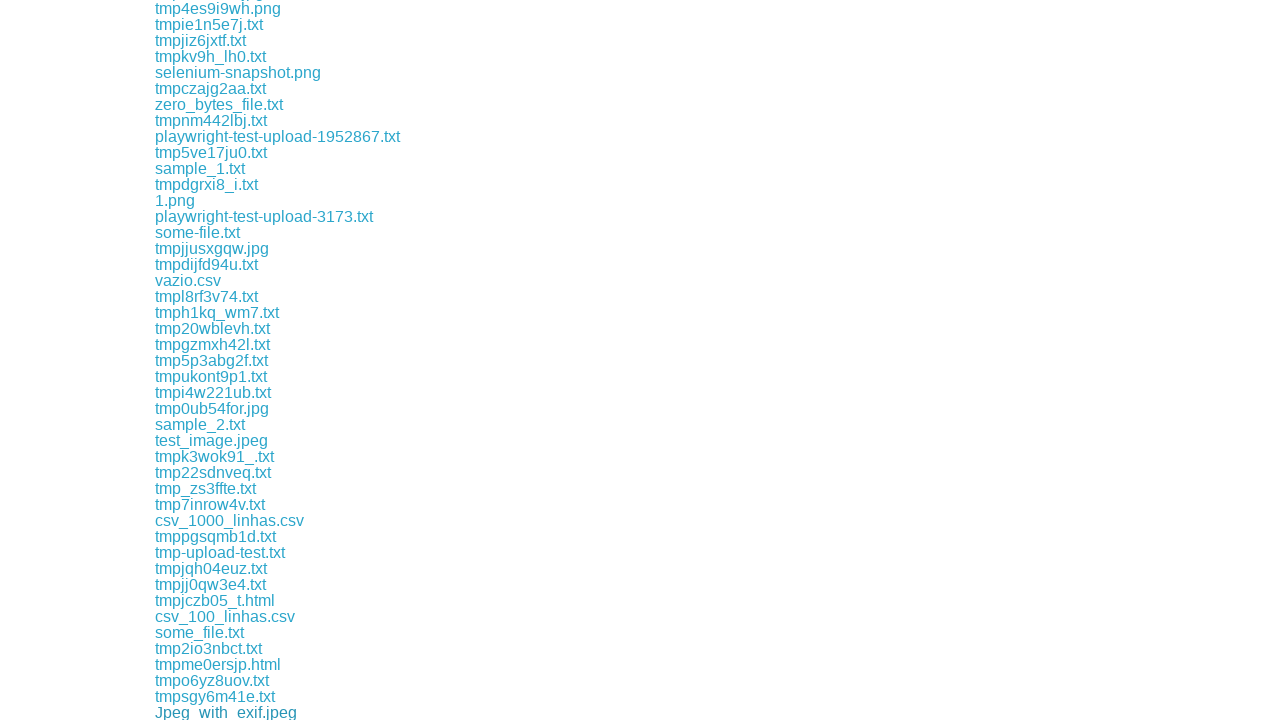

Waited 500ms after downloading link 117
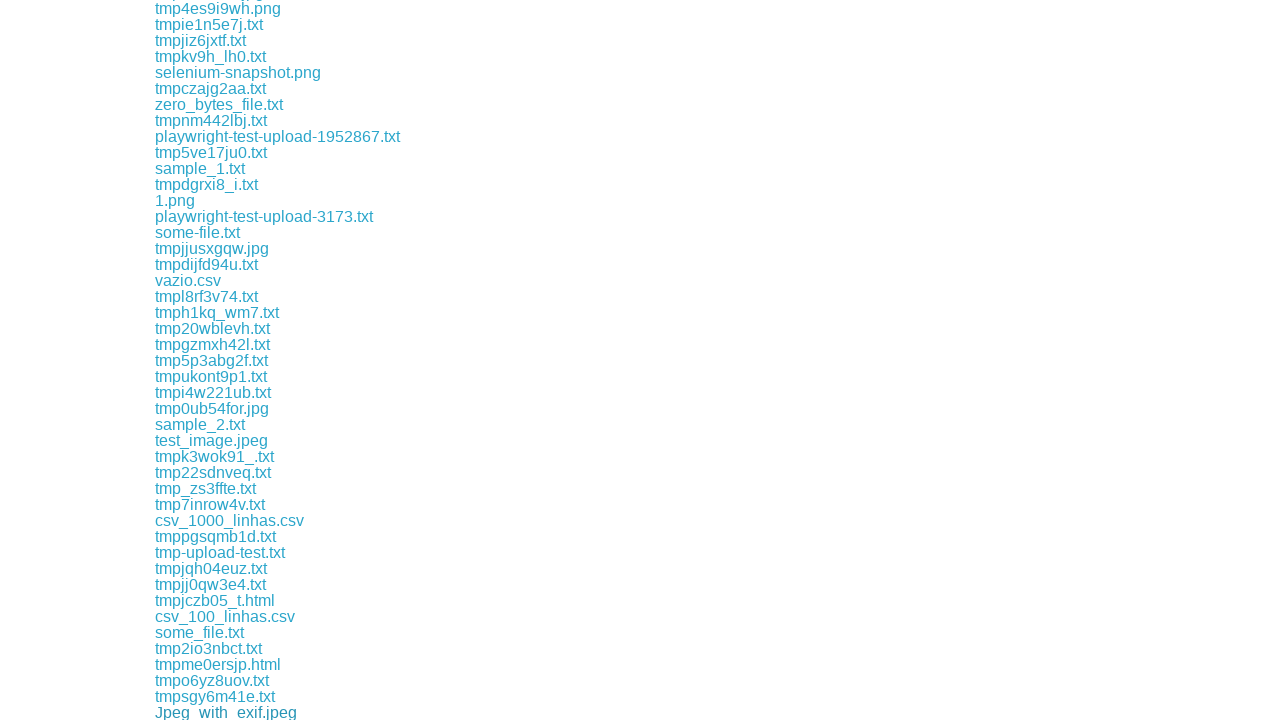

Clicked download link 118 of 172 at (217, 712) on a[href*='download'] >> nth=117
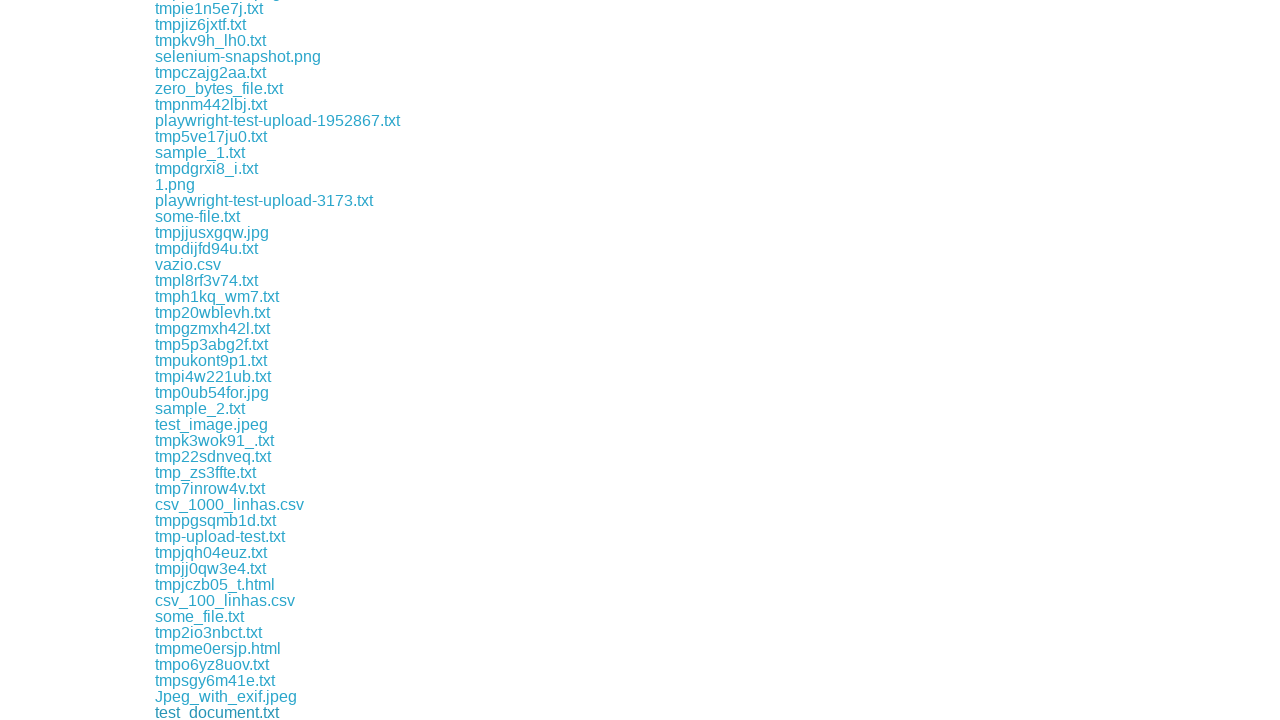

Waited 500ms after downloading link 118
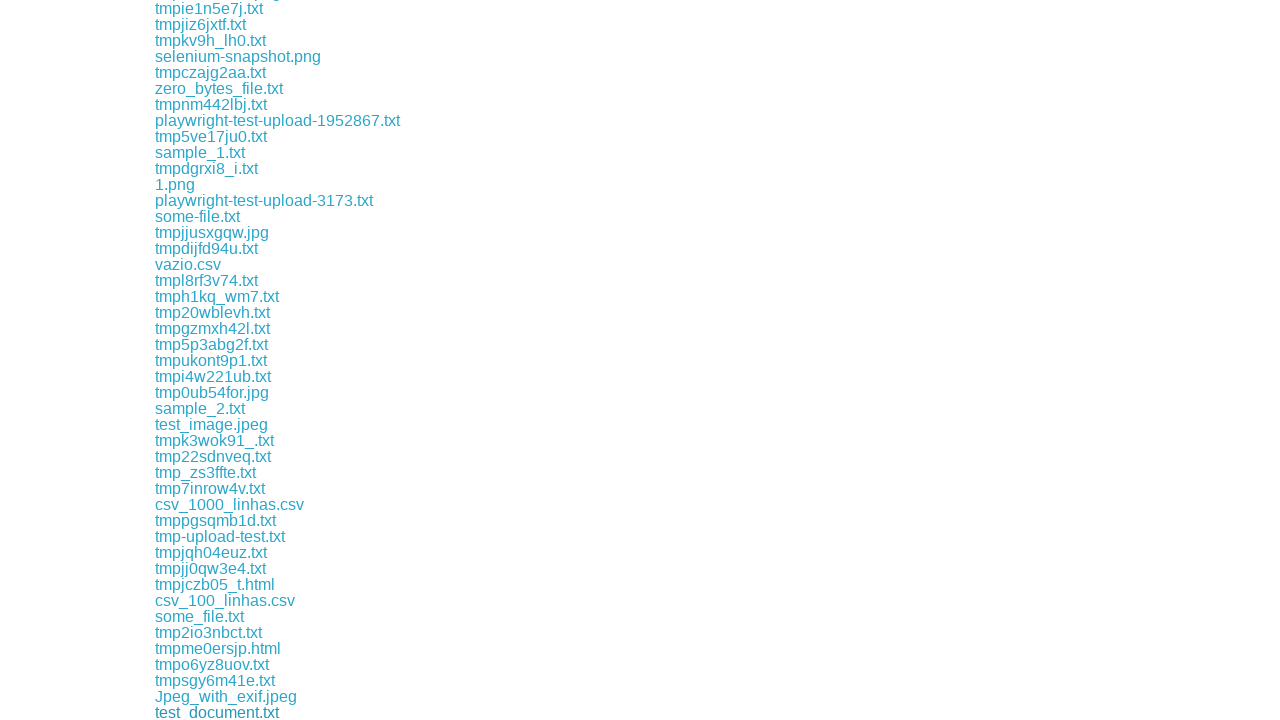

Clicked download link 119 of 172 at (216, 712) on a[href*='download'] >> nth=118
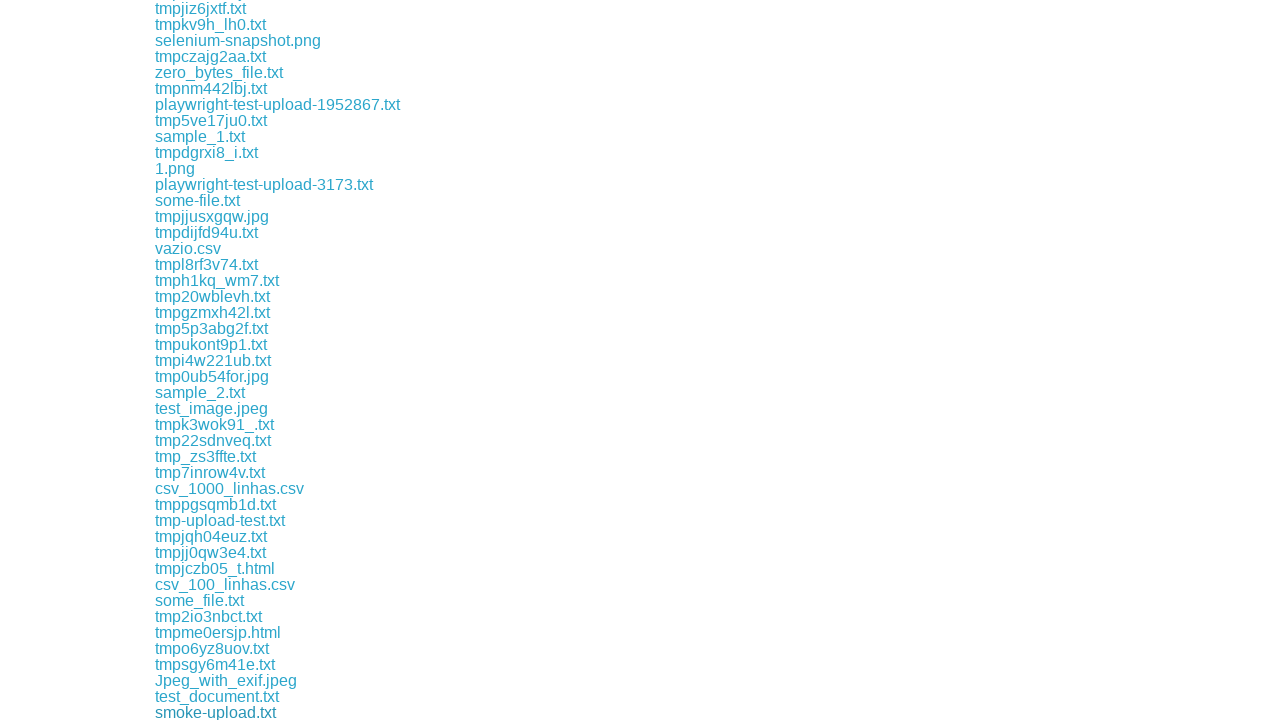

Waited 500ms after downloading link 119
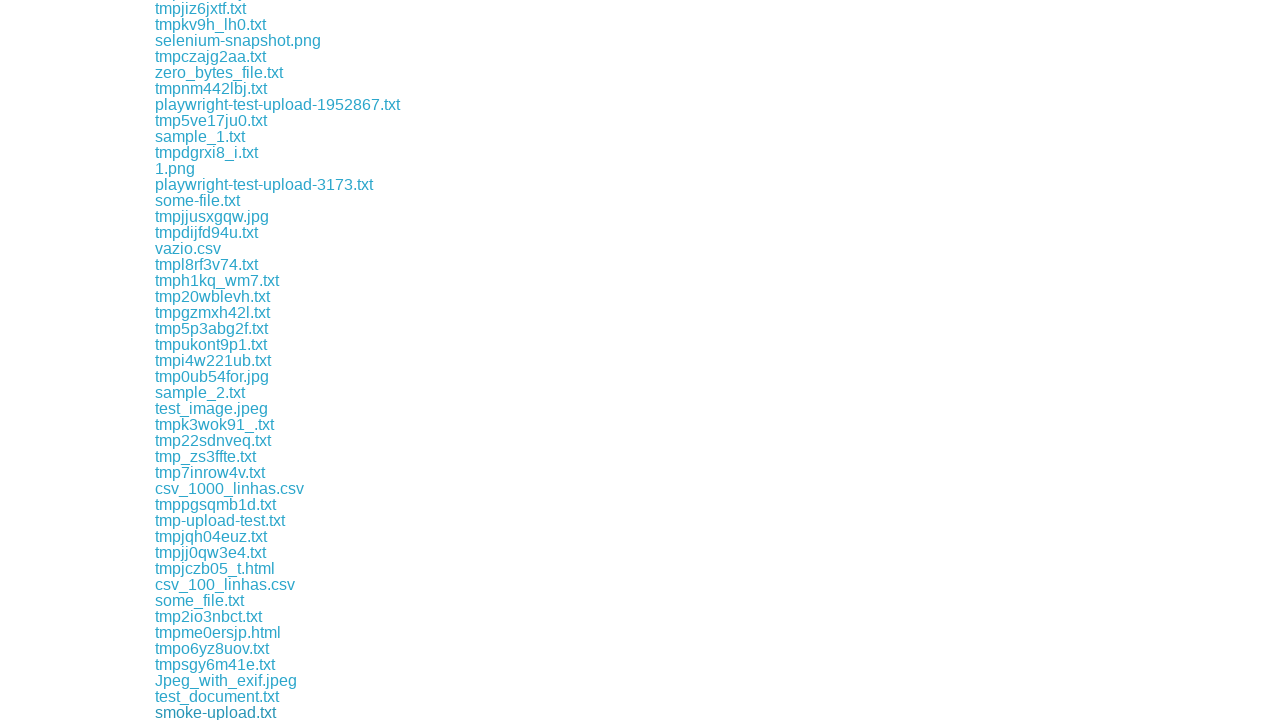

Clicked download link 120 of 172 at (268, 712) on a[href*='download'] >> nth=119
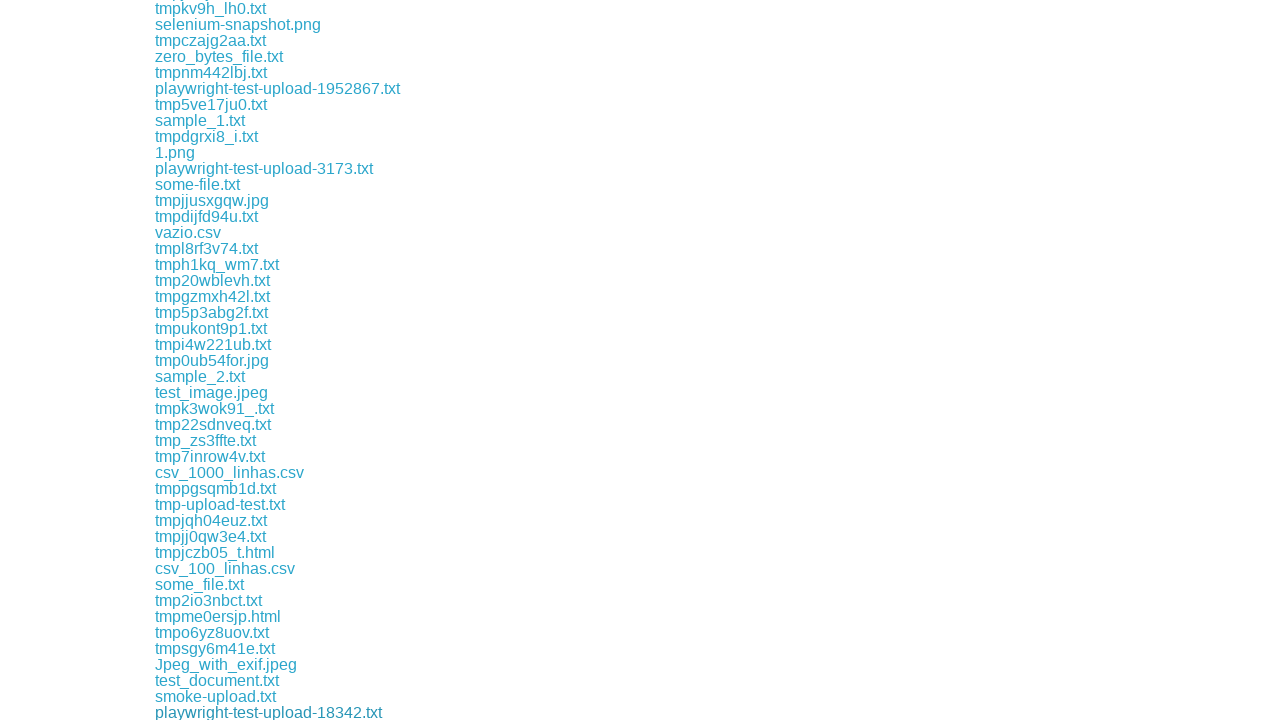

Waited 500ms after downloading link 120
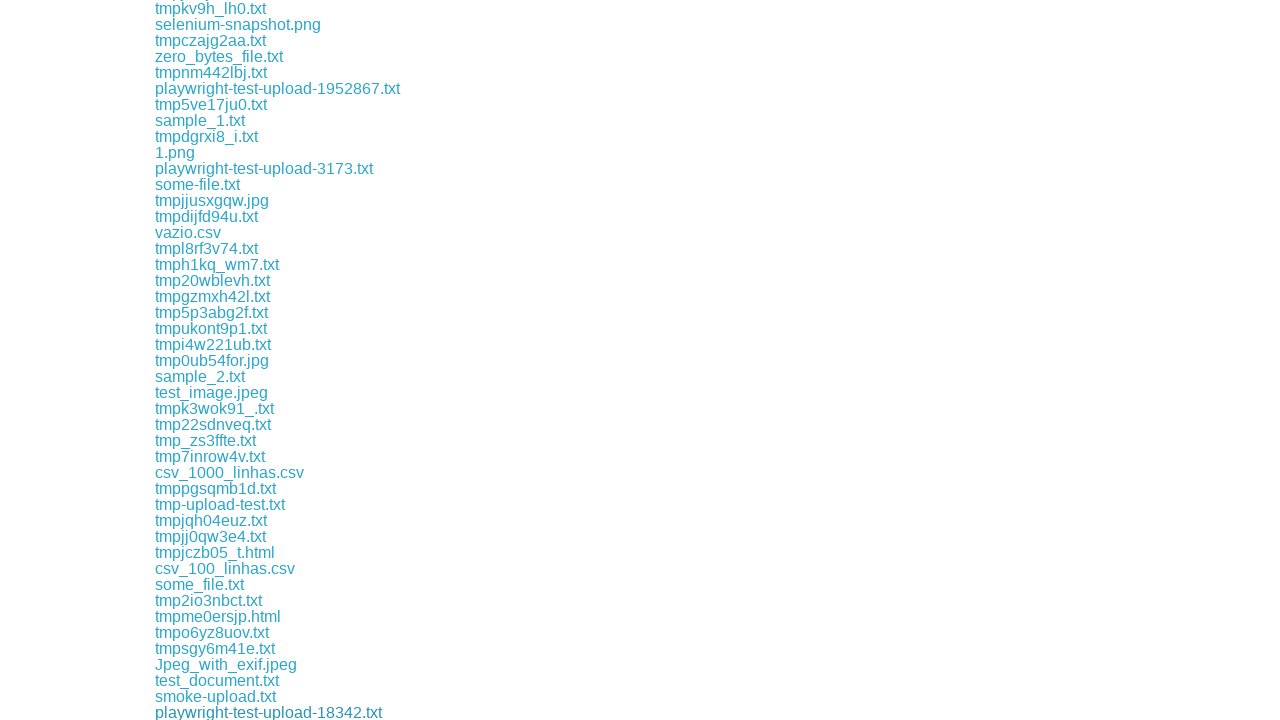

Clicked download link 121 of 172 at (212, 712) on a[href*='download'] >> nth=120
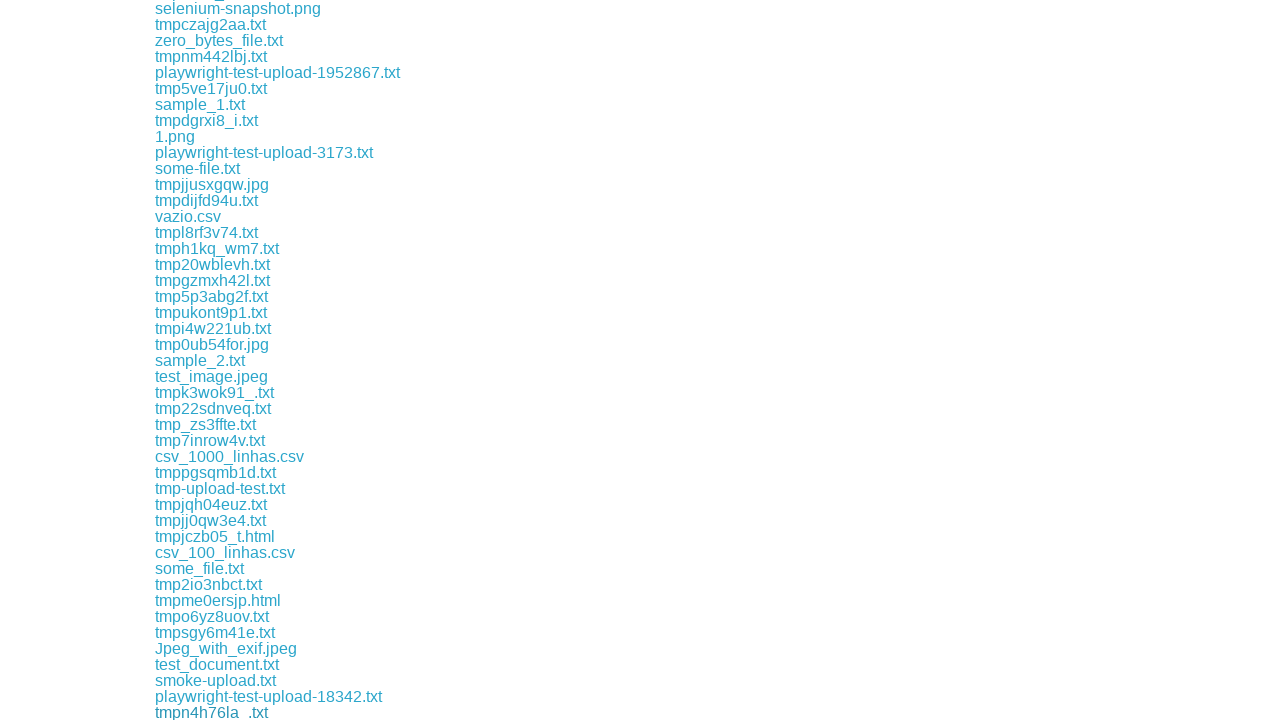

Waited 500ms after downloading link 121
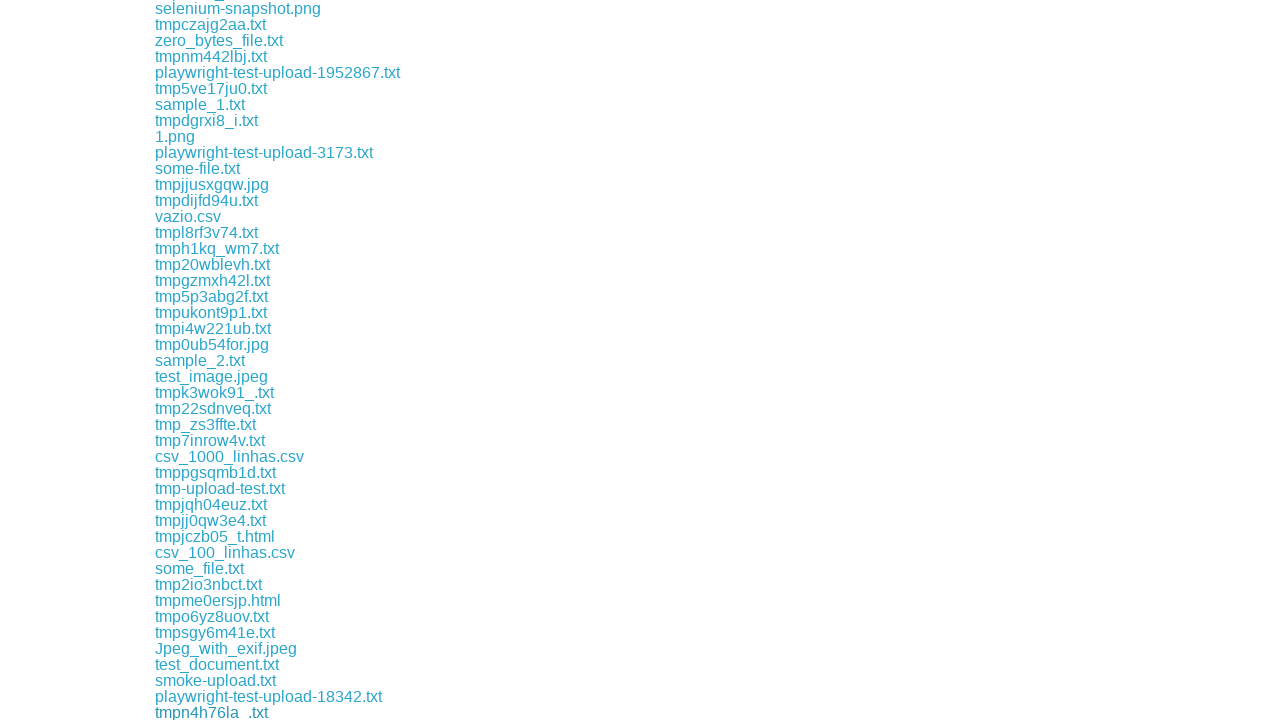

Clicked download link 122 of 172 at (213, 712) on a[href*='download'] >> nth=121
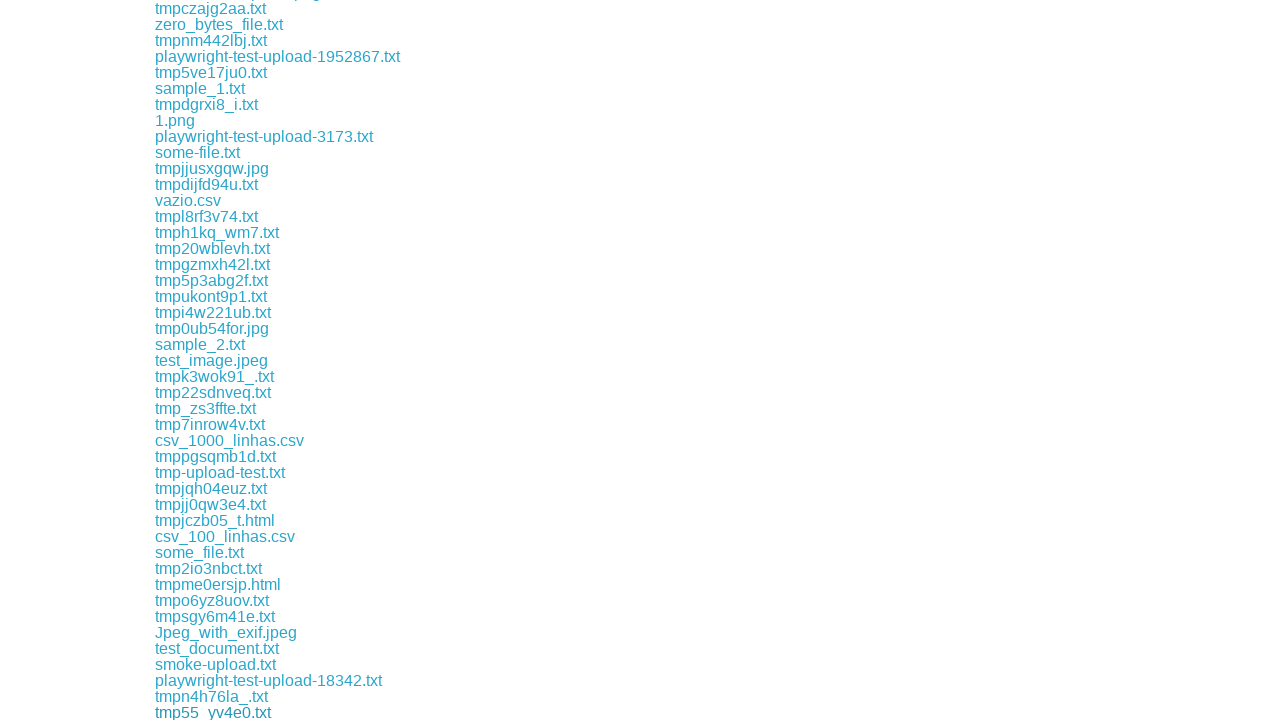

Waited 500ms after downloading link 122
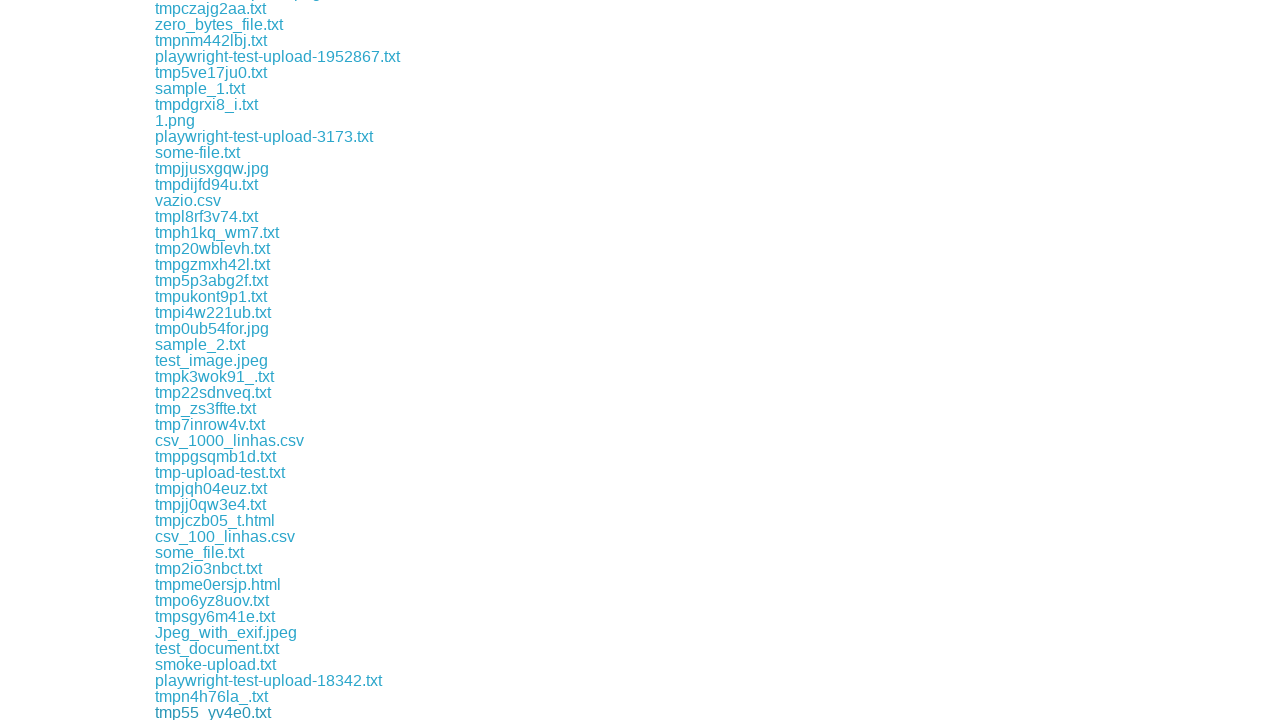

Clicked download link 123 of 172 at (208, 712) on a[href*='download'] >> nth=122
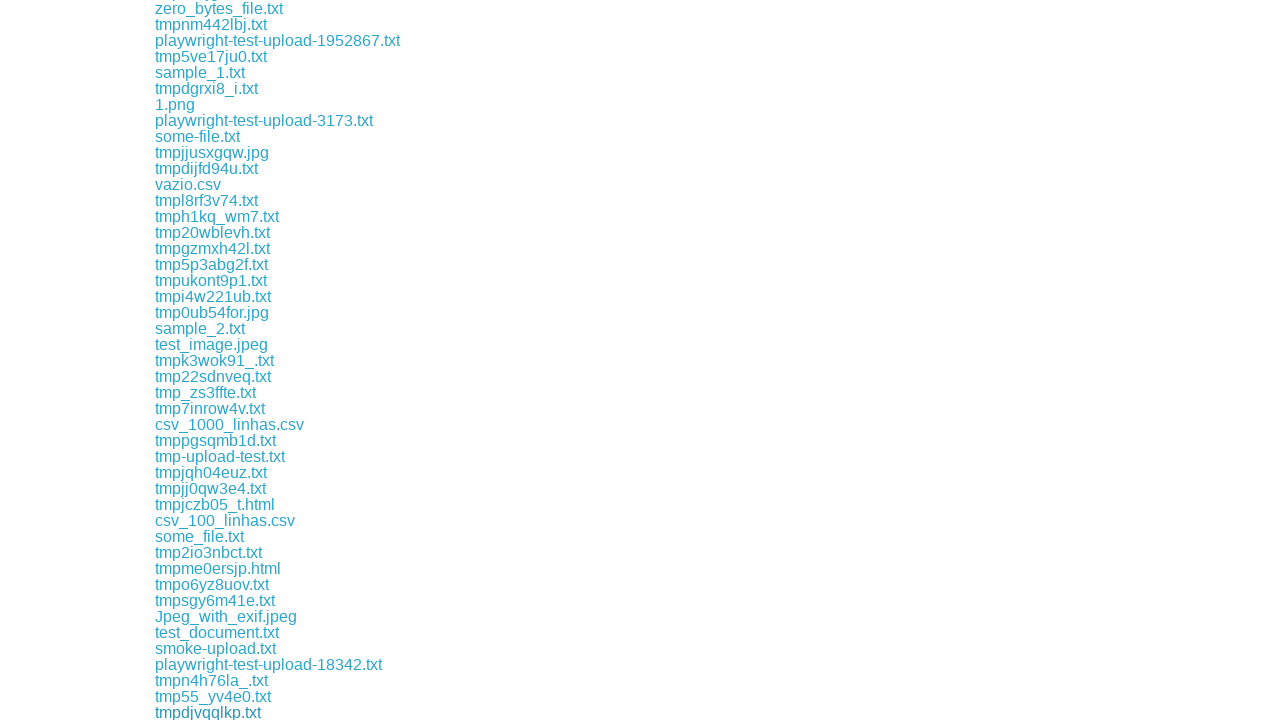

Waited 500ms after downloading link 123
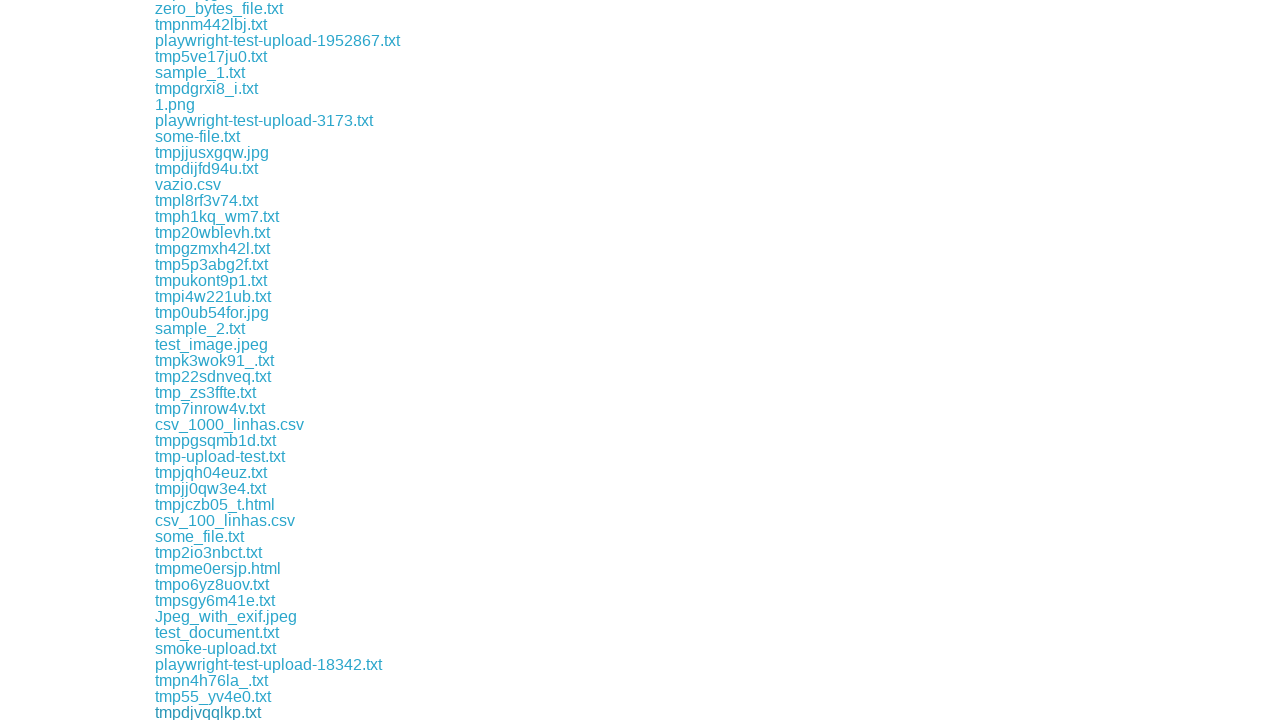

Clicked download link 124 of 172 at (214, 712) on a[href*='download'] >> nth=123
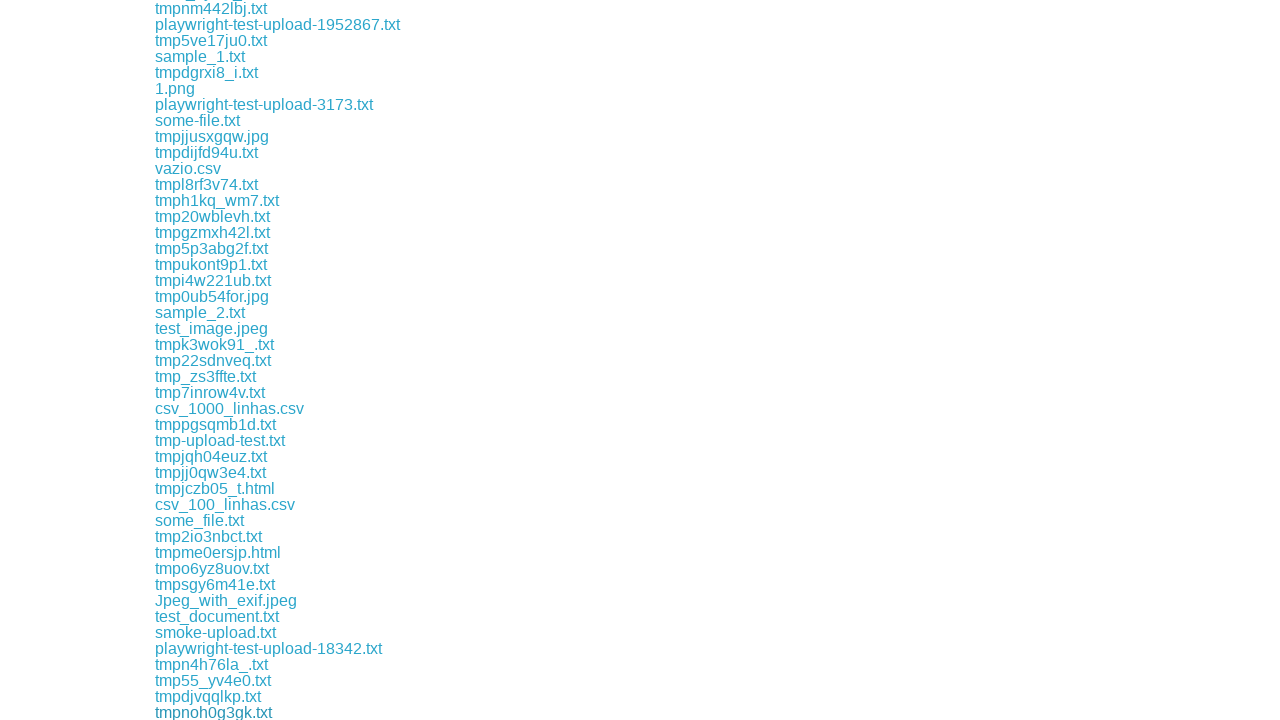

Waited 500ms after downloading link 124
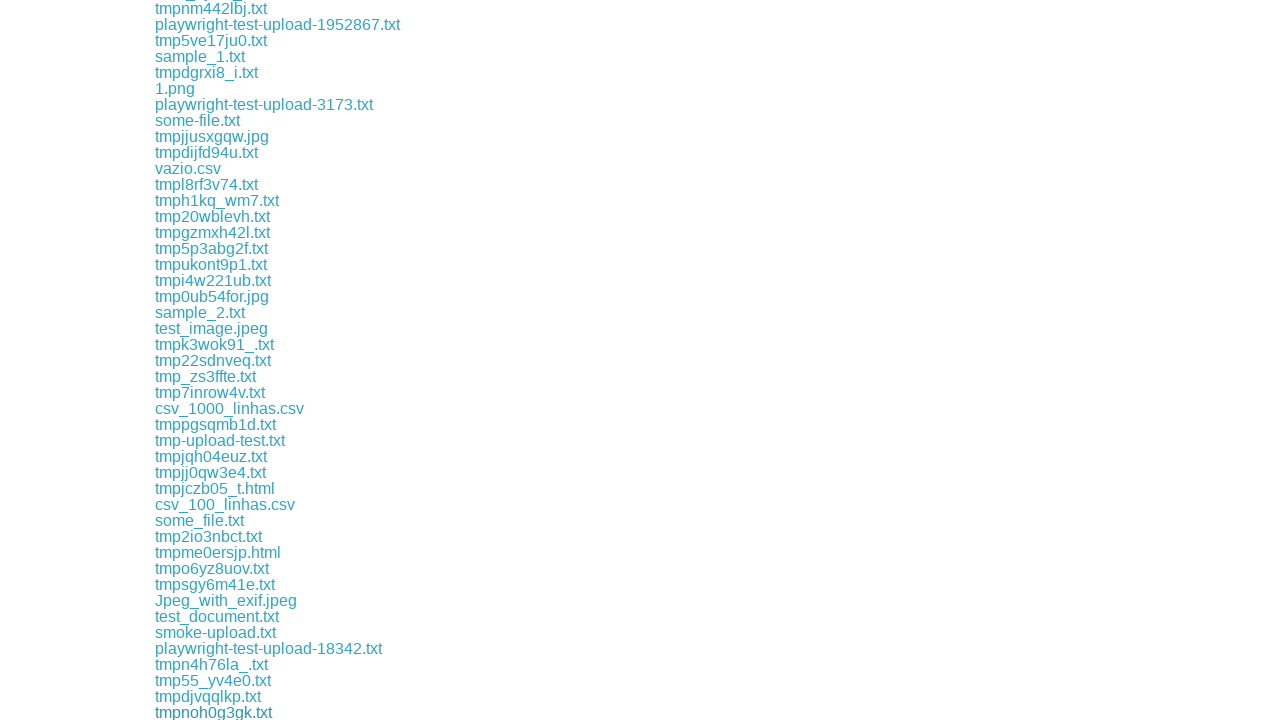

Clicked download link 125 of 172 at (206, 712) on a[href*='download'] >> nth=124
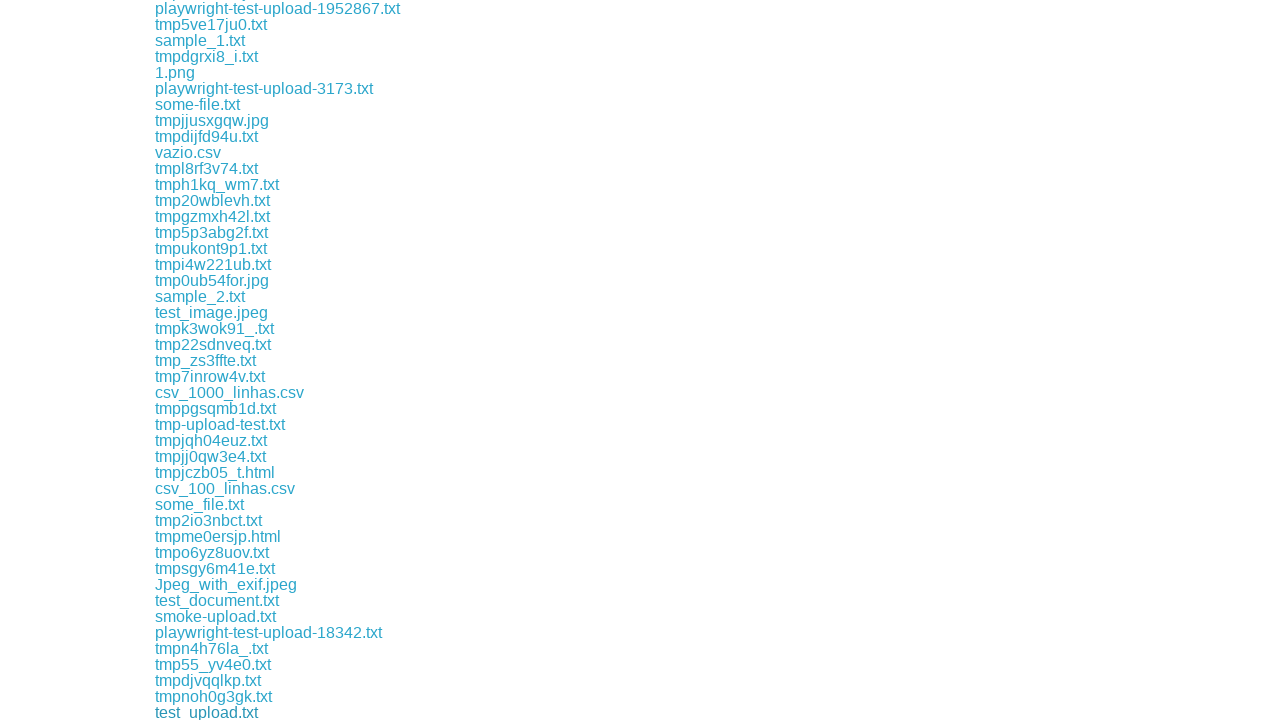

Waited 500ms after downloading link 125
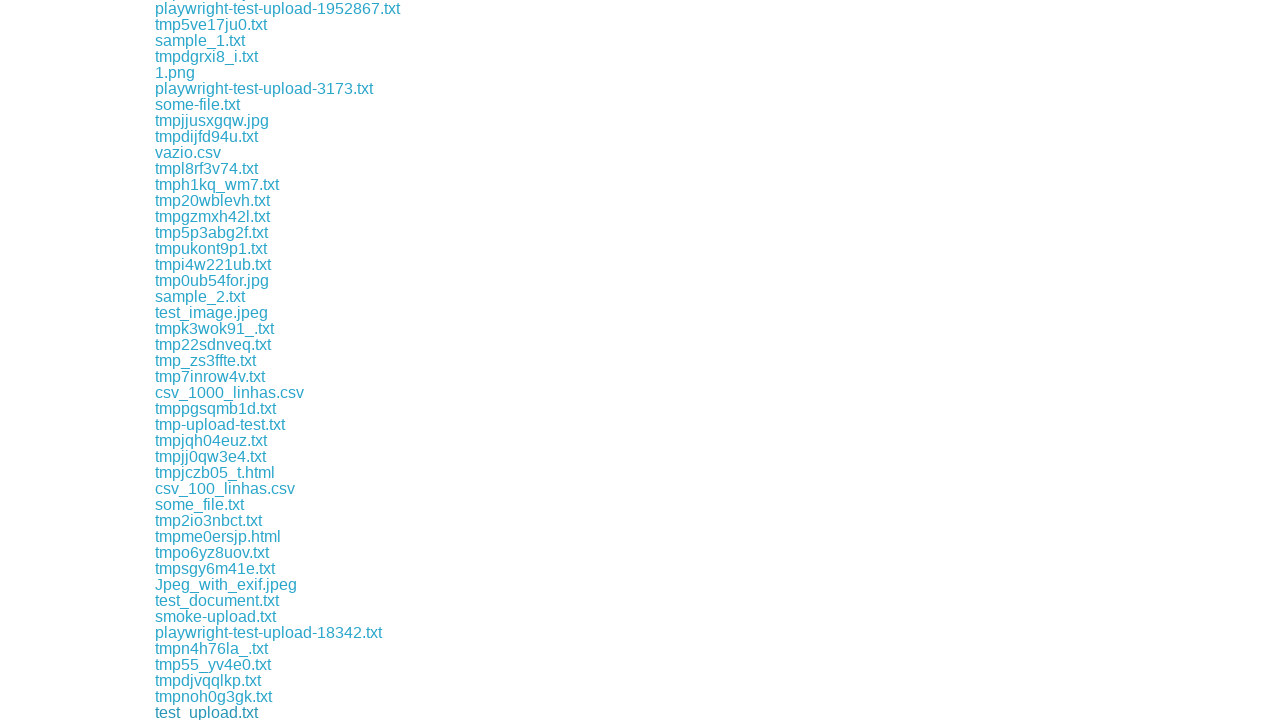

Clicked download link 126 of 172 at (212, 712) on a[href*='download'] >> nth=125
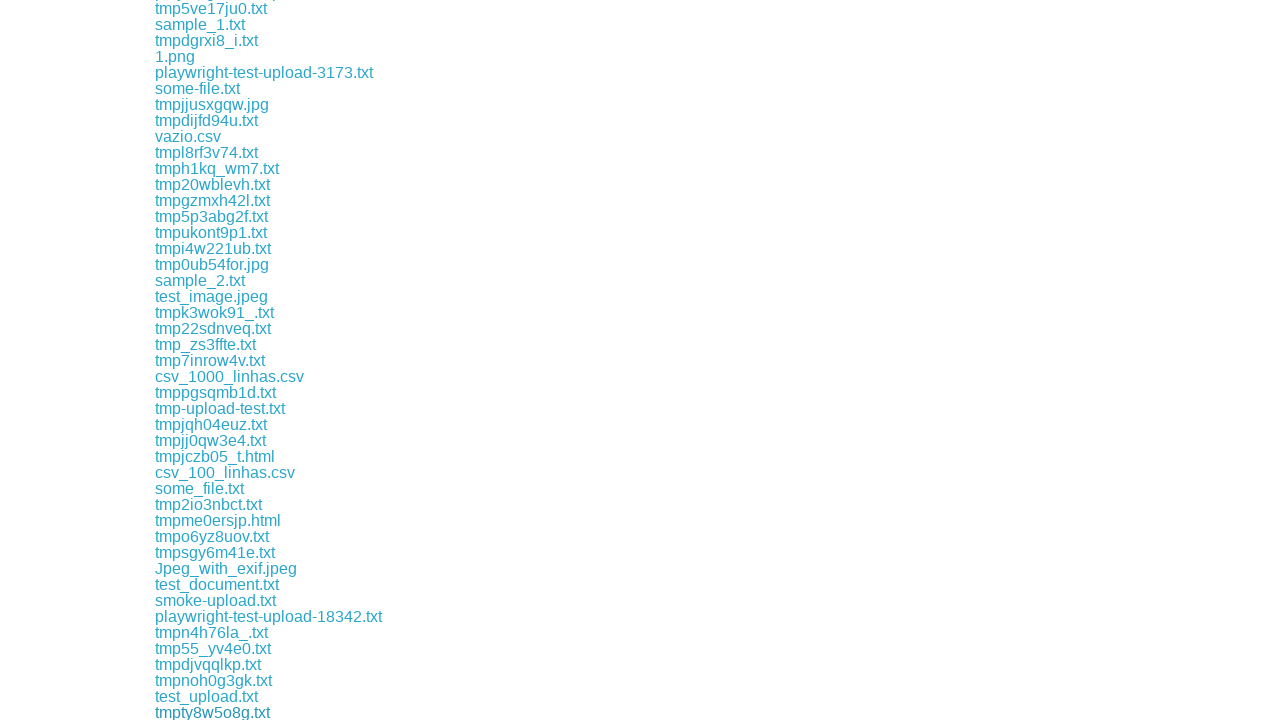

Waited 500ms after downloading link 126
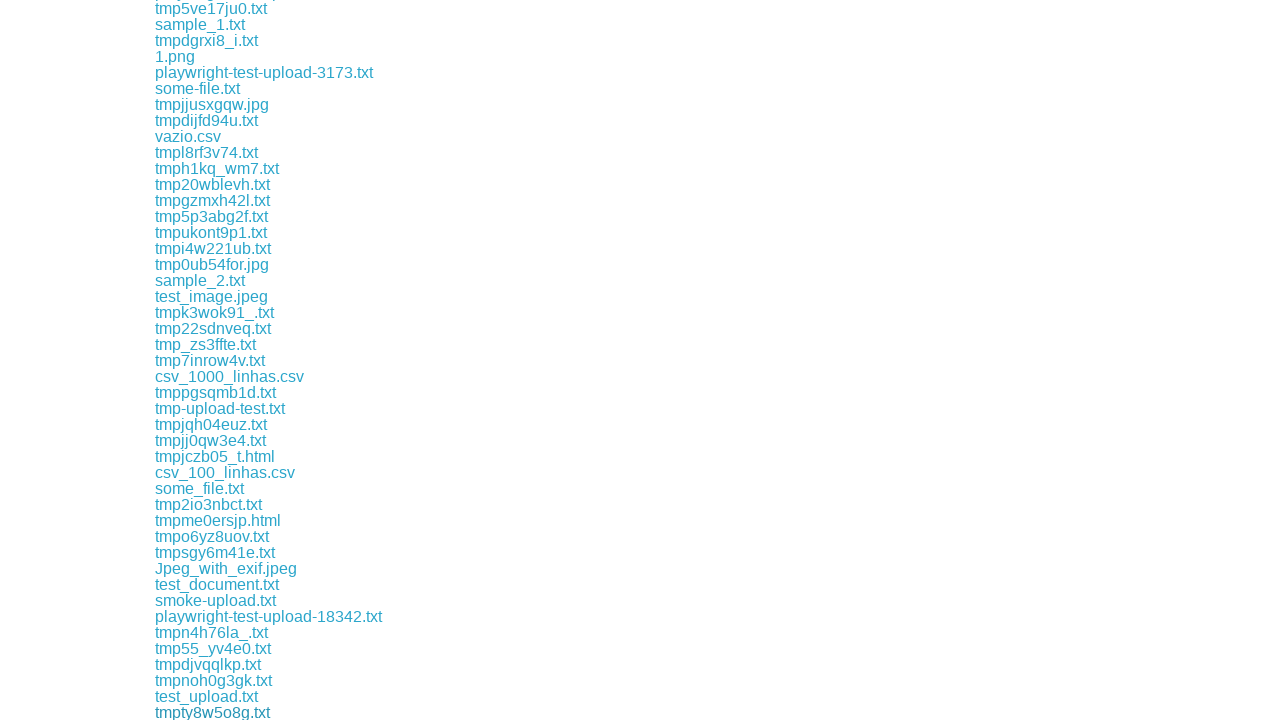

Clicked download link 127 of 172 at (212, 712) on a[href*='download'] >> nth=126
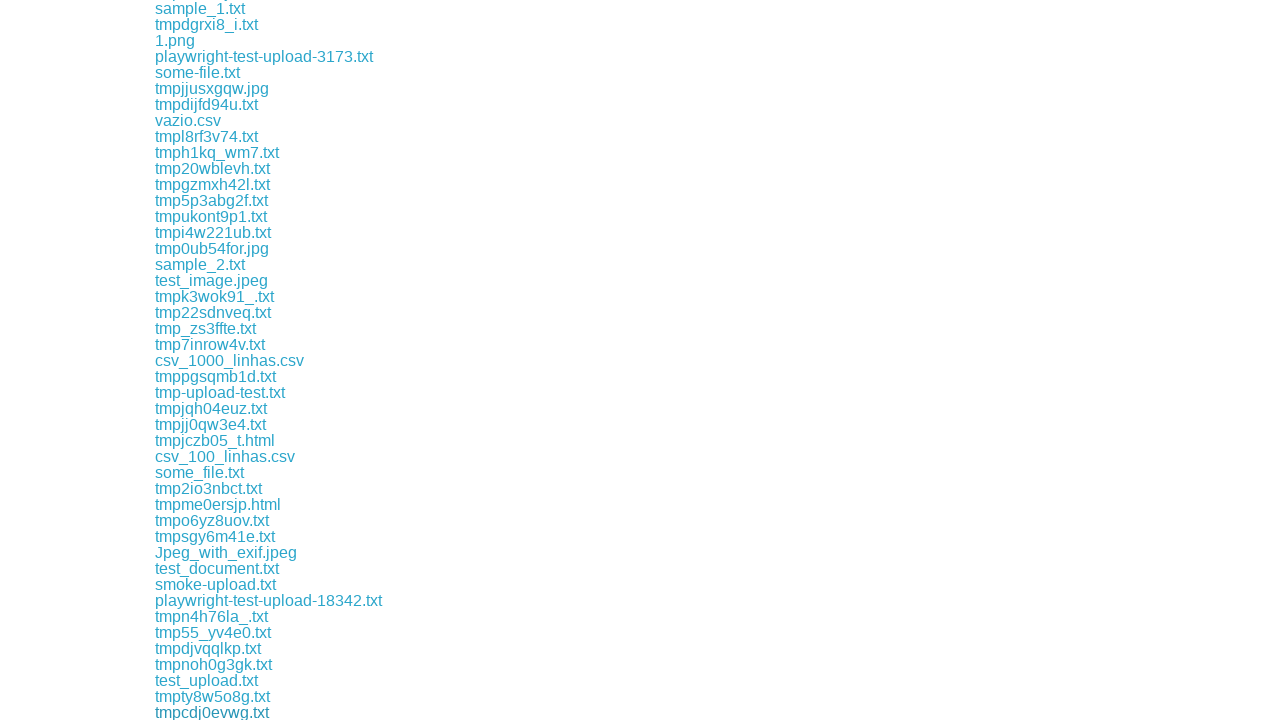

Waited 500ms after downloading link 127
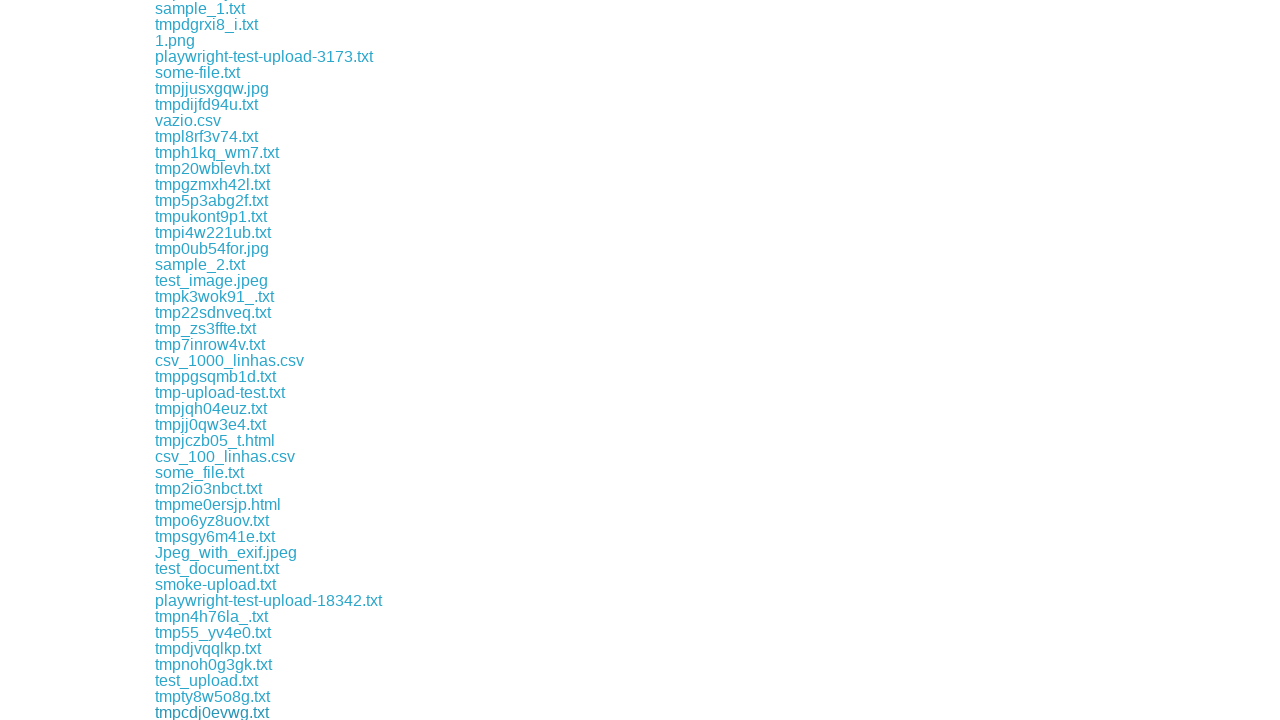

Clicked download link 128 of 172 at (215, 712) on a[href*='download'] >> nth=127
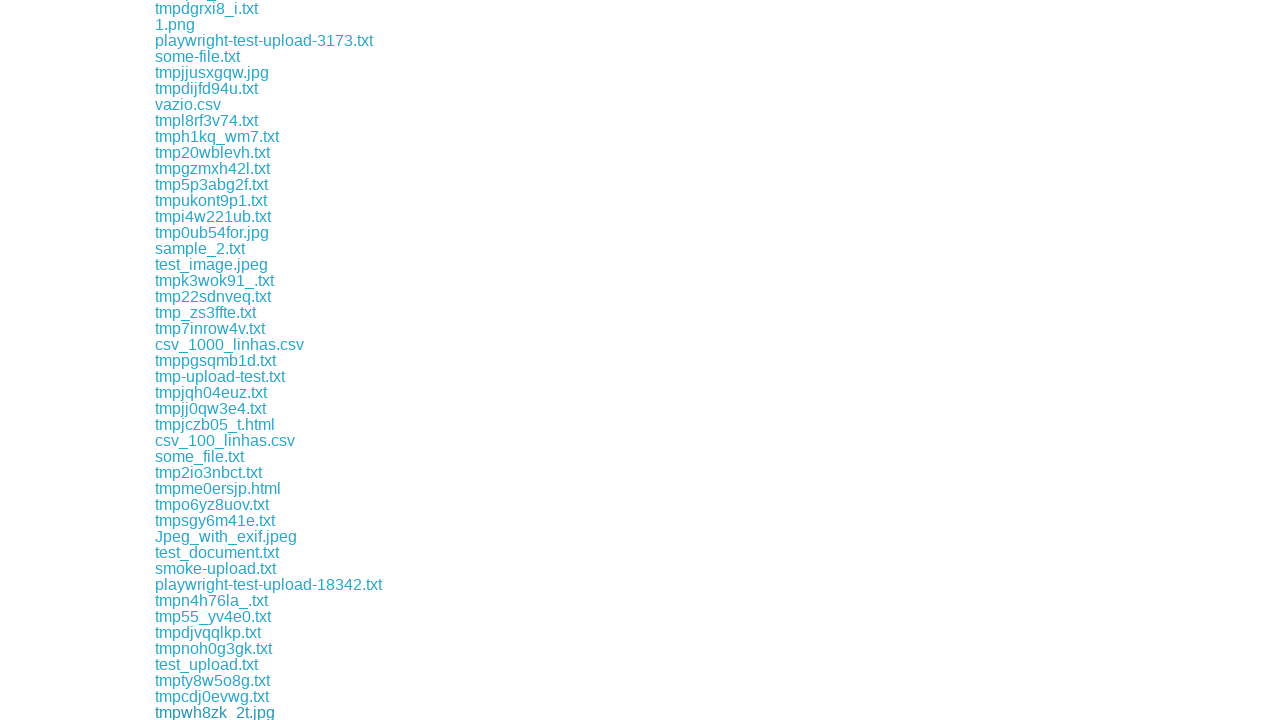

Waited 500ms after downloading link 128
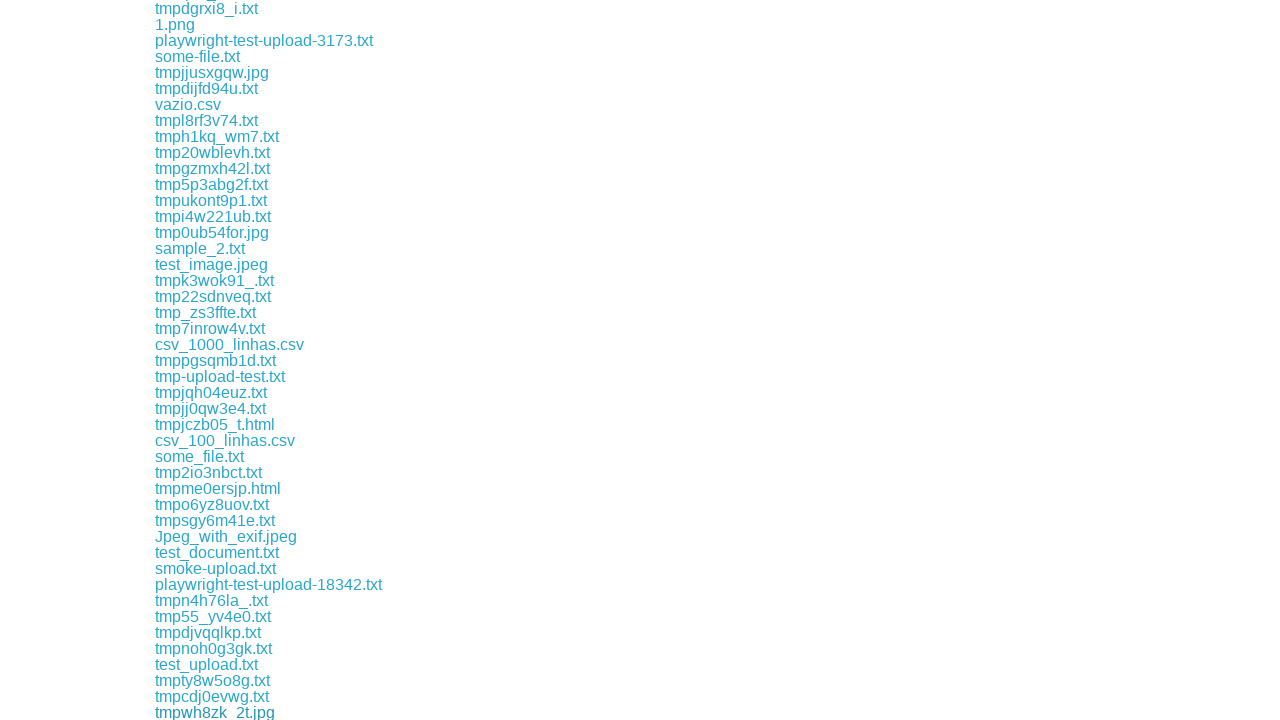

Clicked download link 129 of 172 at (221, 712) on a[href*='download'] >> nth=128
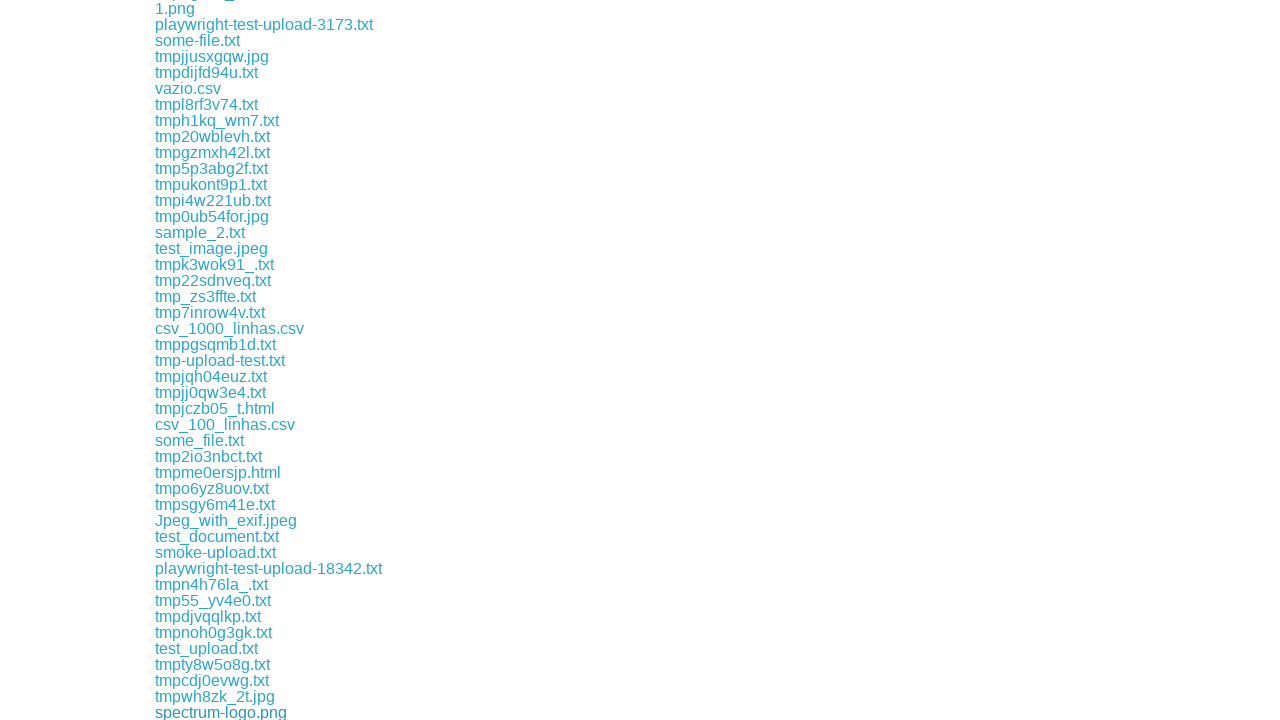

Waited 500ms after downloading link 129
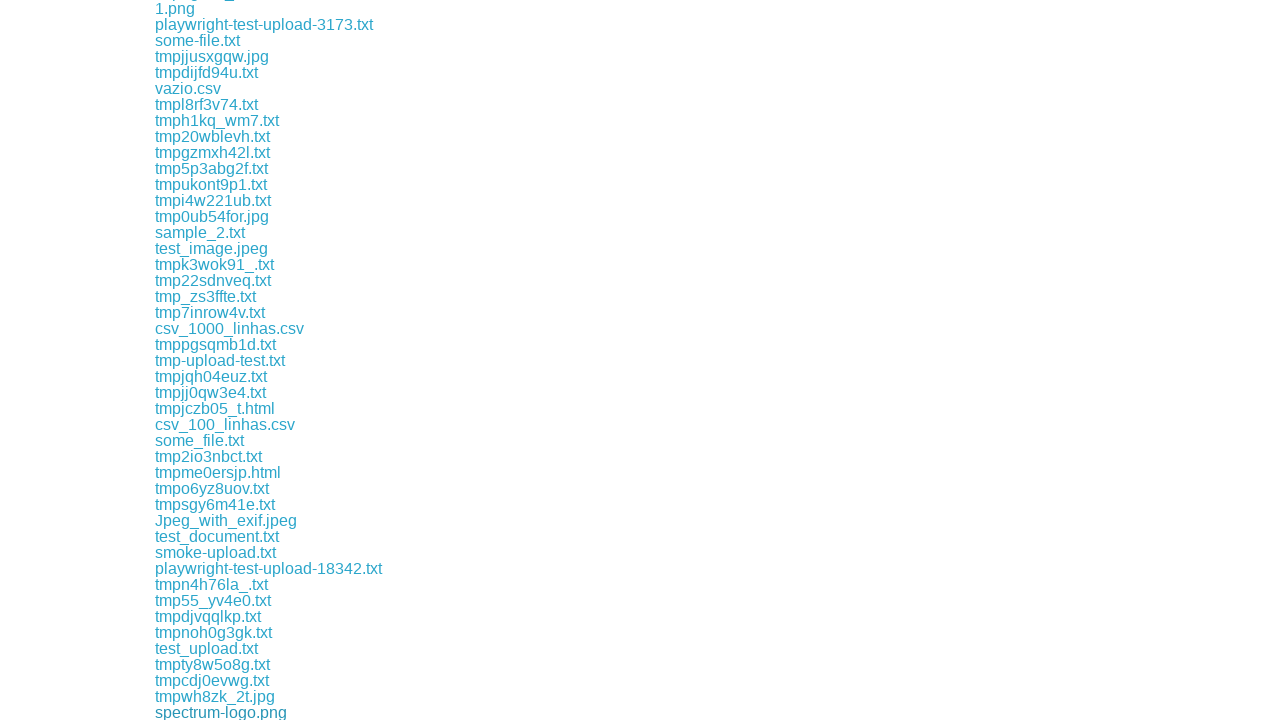

Clicked download link 130 of 172 at (210, 712) on a[href*='download'] >> nth=129
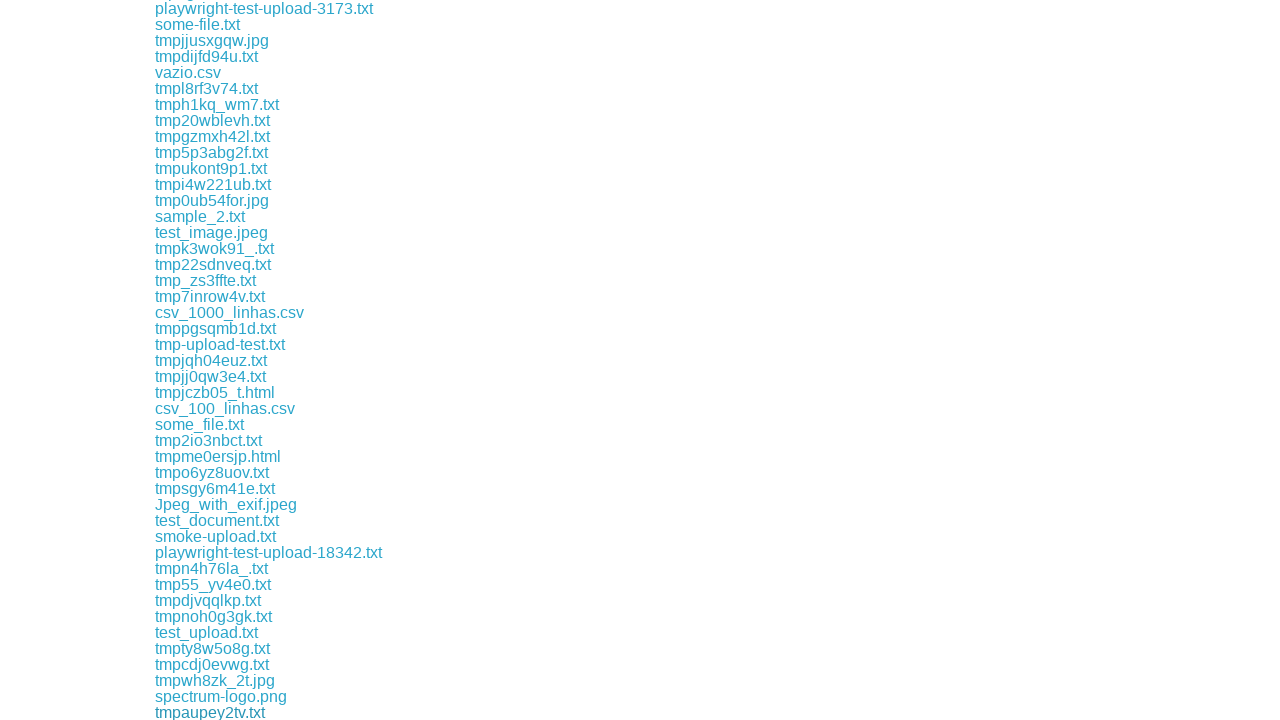

Waited 500ms after downloading link 130
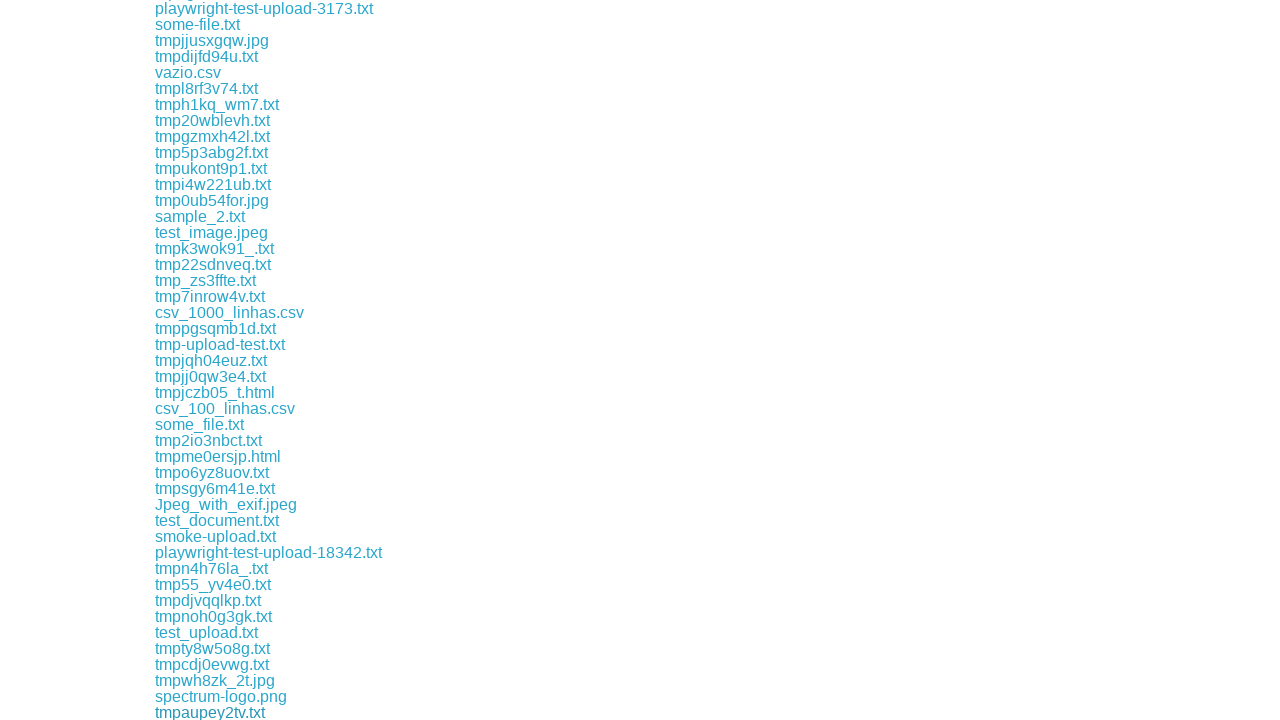

Clicked download link 131 of 172 at (210, 712) on a[href*='download'] >> nth=130
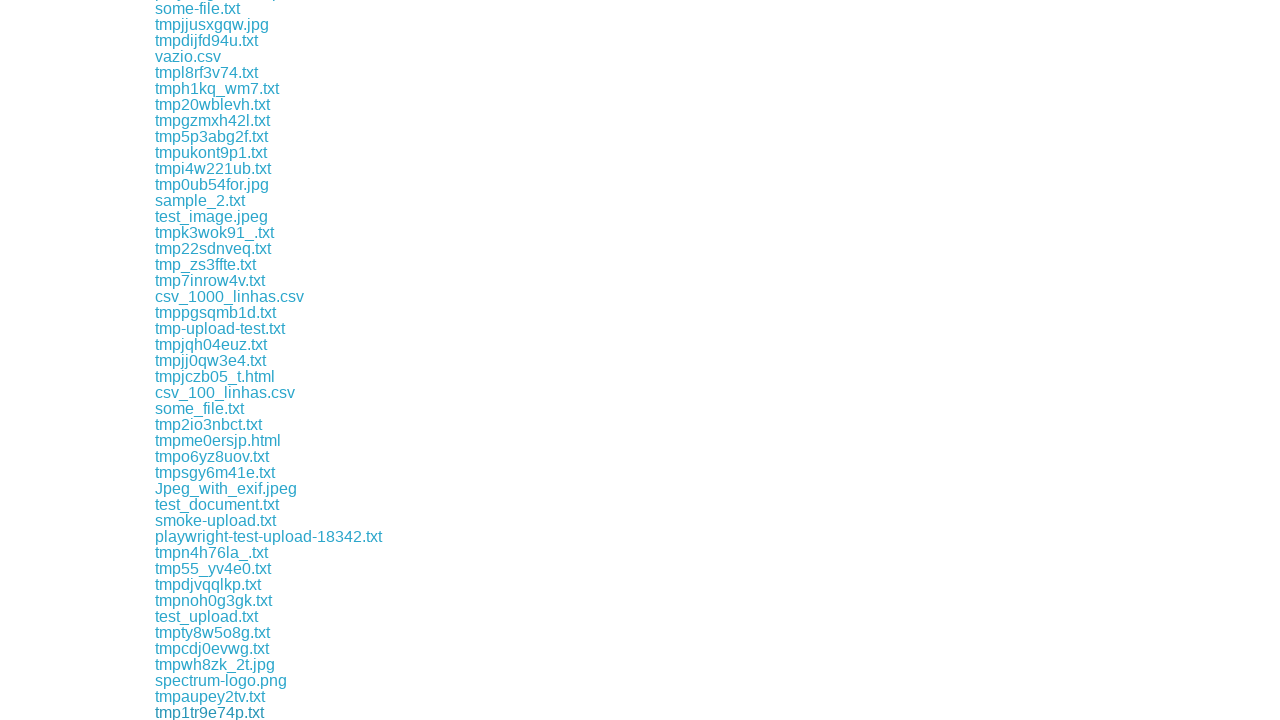

Waited 500ms after downloading link 131
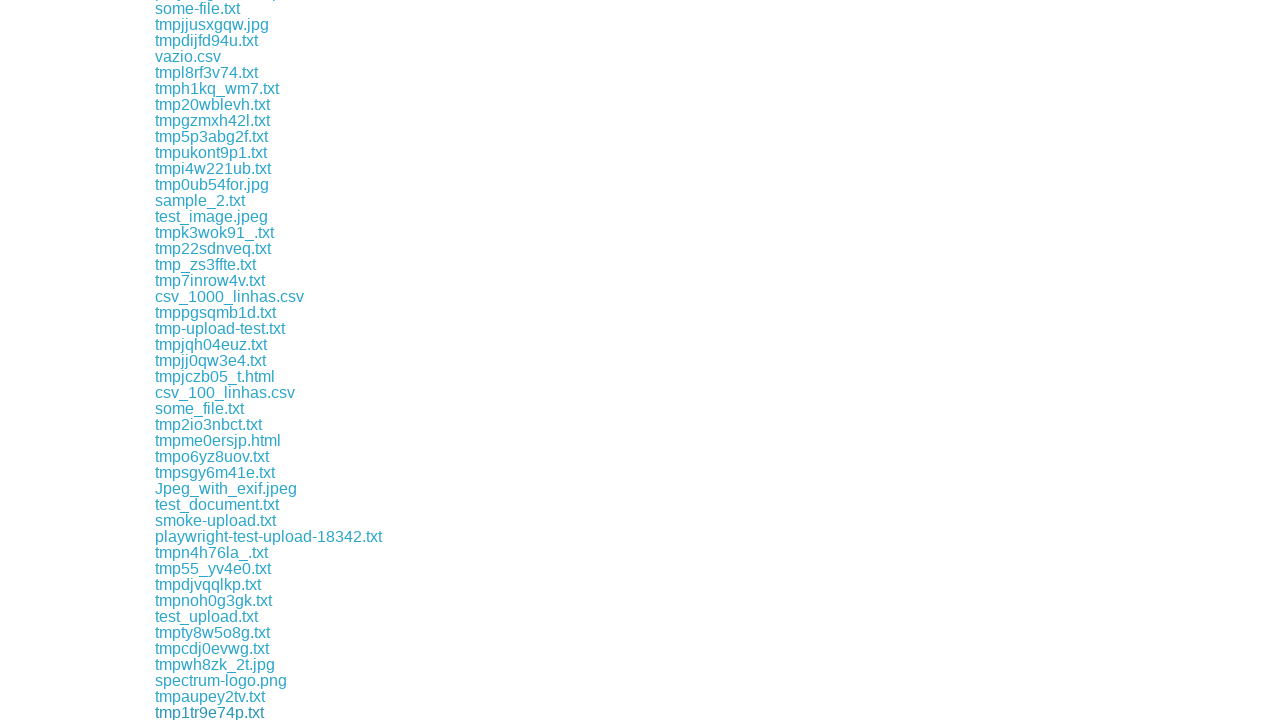

Clicked download link 132 of 172 at (211, 712) on a[href*='download'] >> nth=131
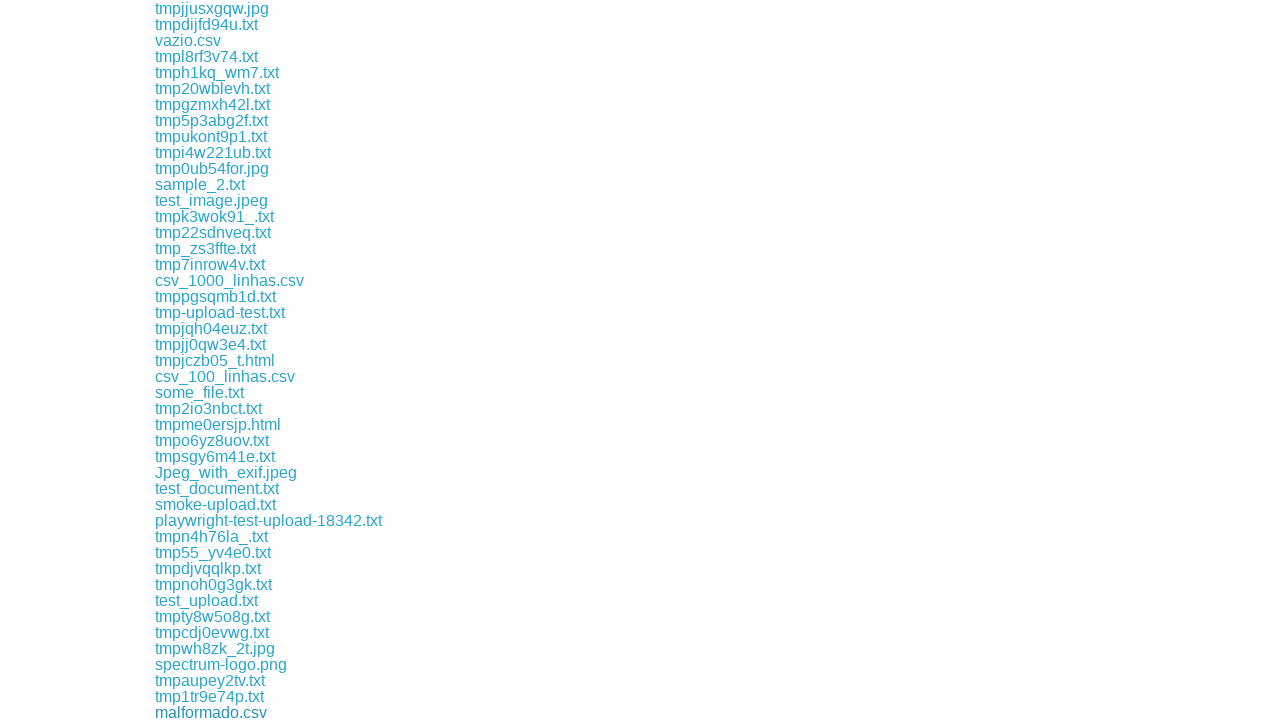

Waited 500ms after downloading link 132
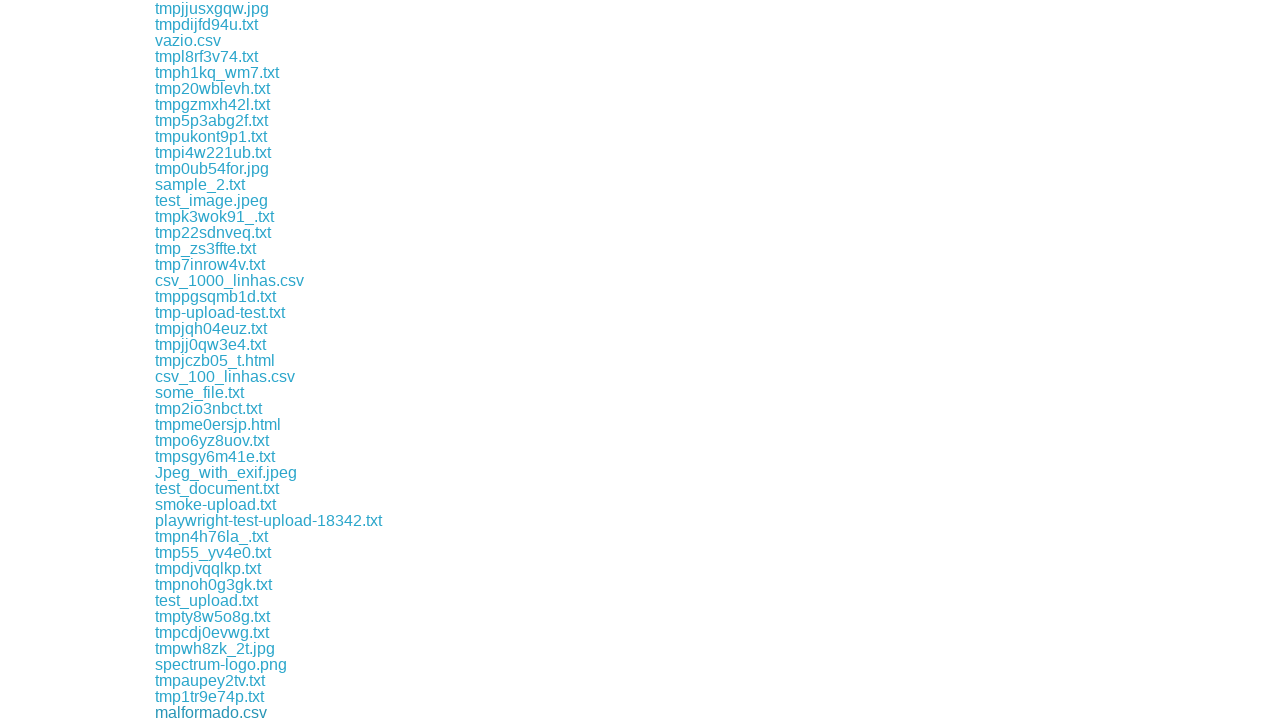

Clicked download link 133 of 172 at (198, 712) on a[href*='download'] >> nth=132
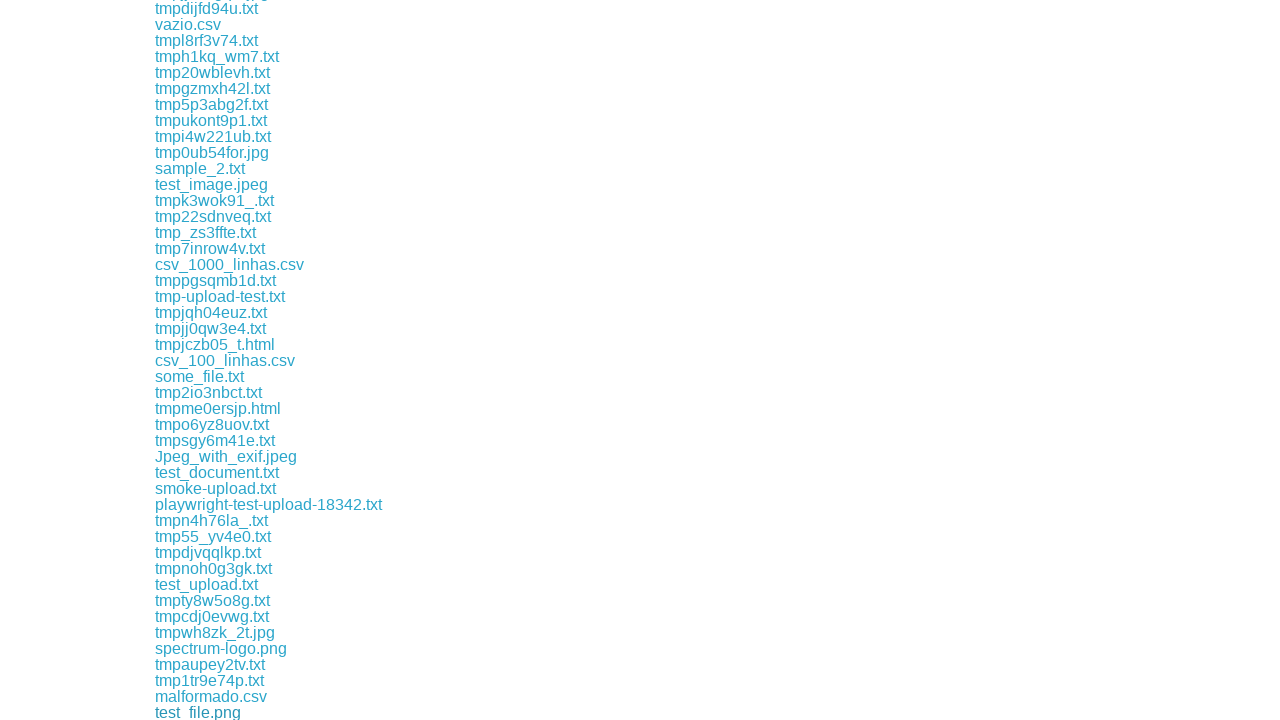

Waited 500ms after downloading link 133
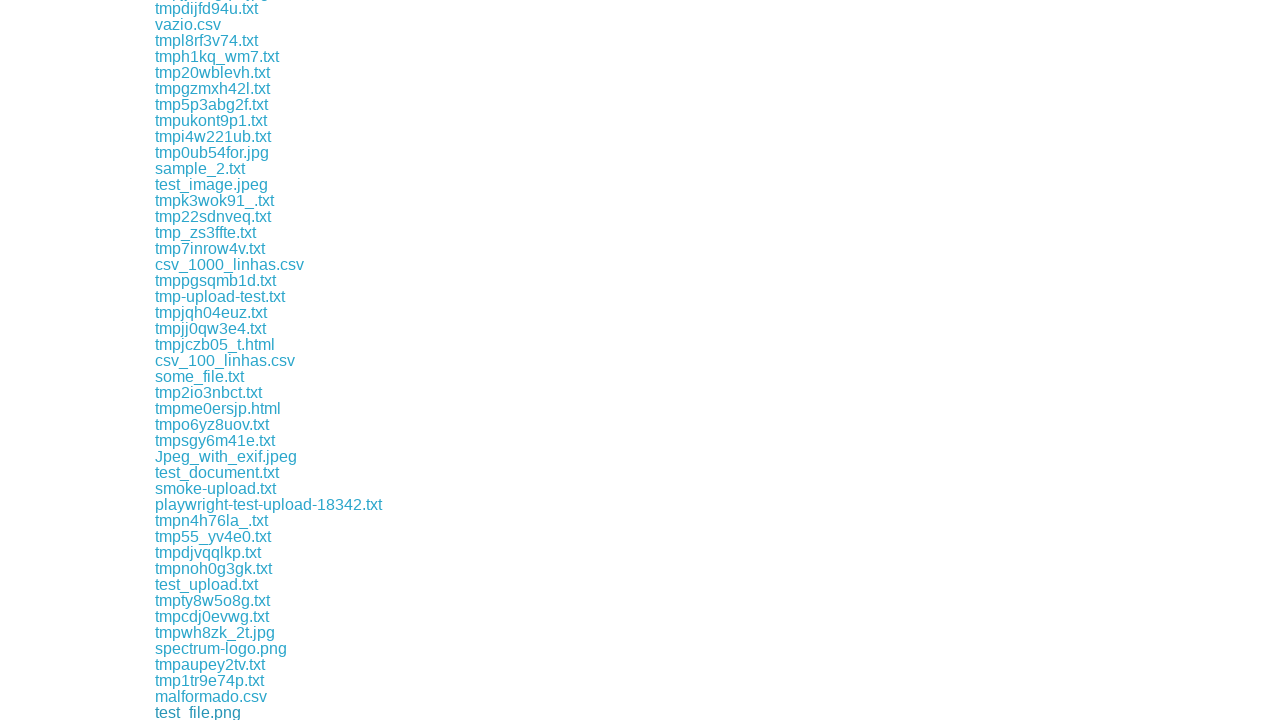

Clicked download link 134 of 172 at (208, 712) on a[href*='download'] >> nth=133
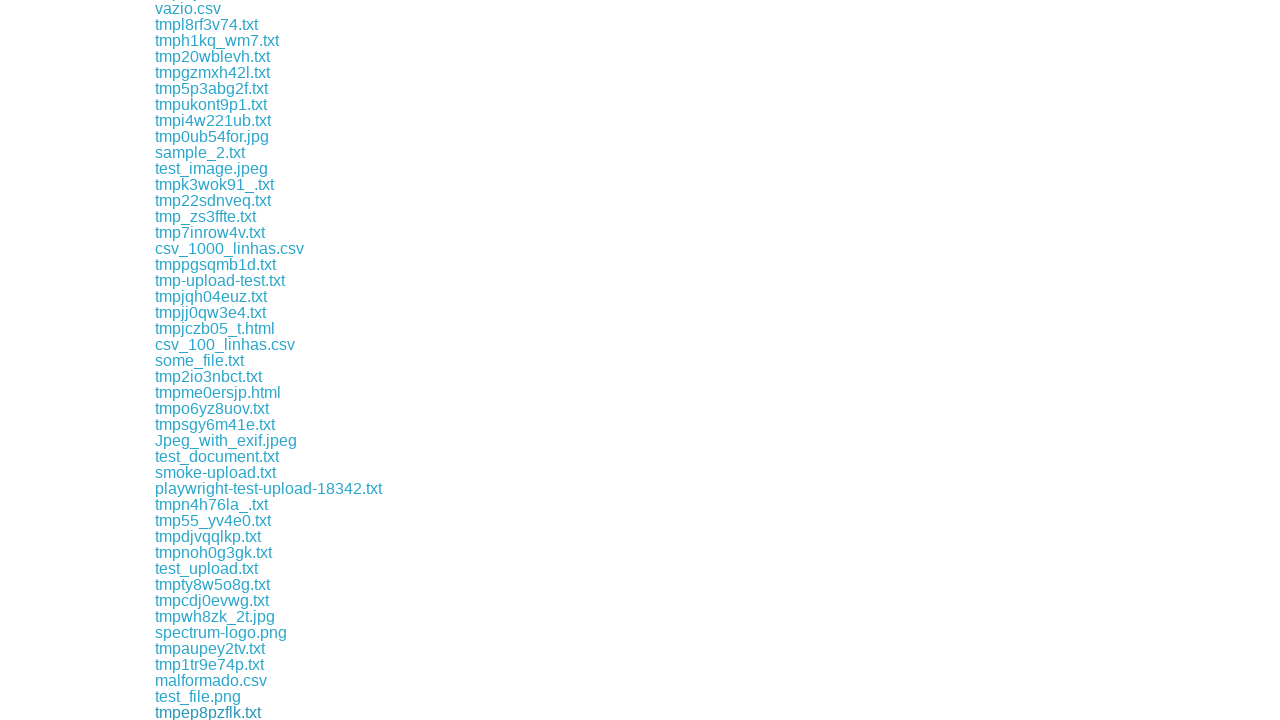

Waited 500ms after downloading link 134
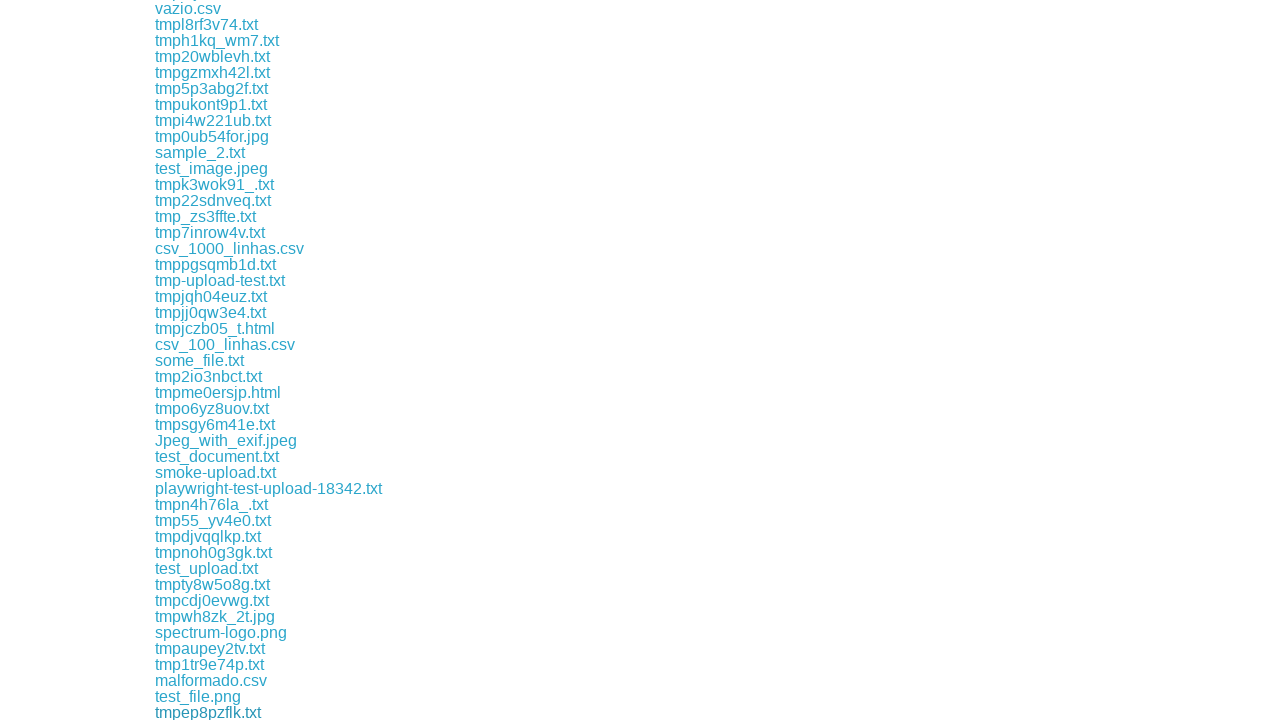

Clicked download link 135 of 172 at (206, 712) on a[href*='download'] >> nth=134
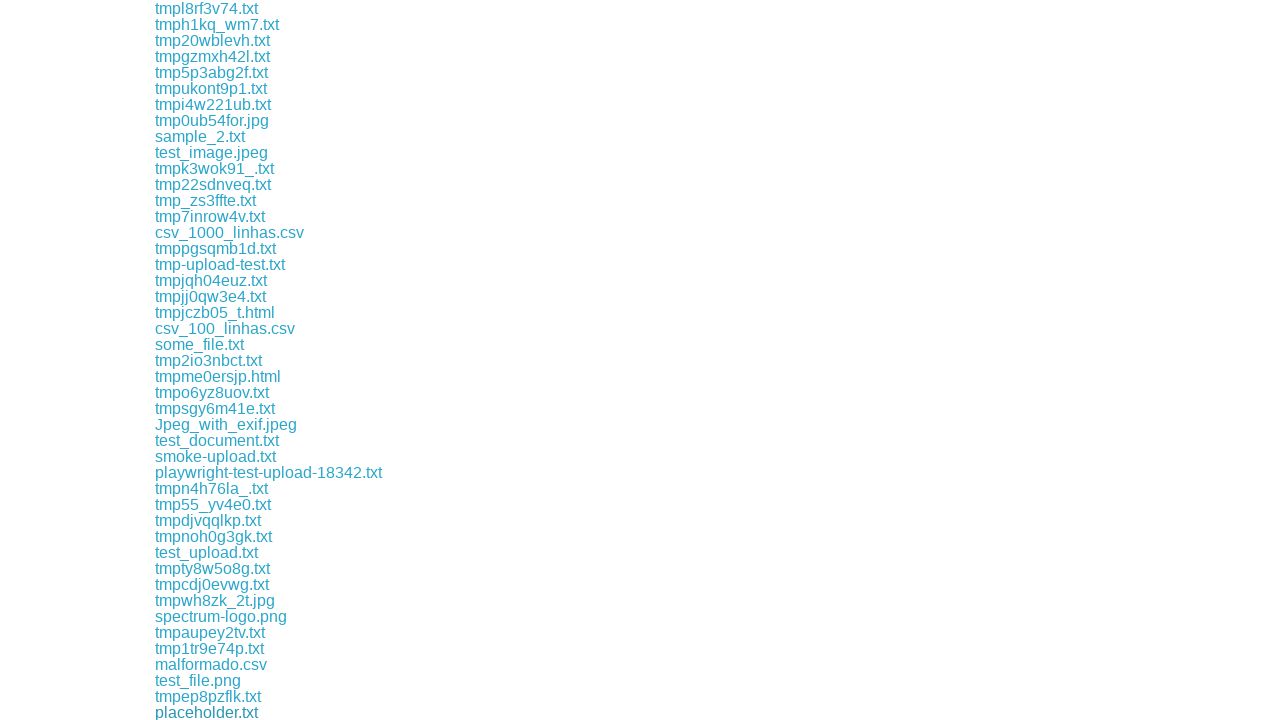

Waited 500ms after downloading link 135
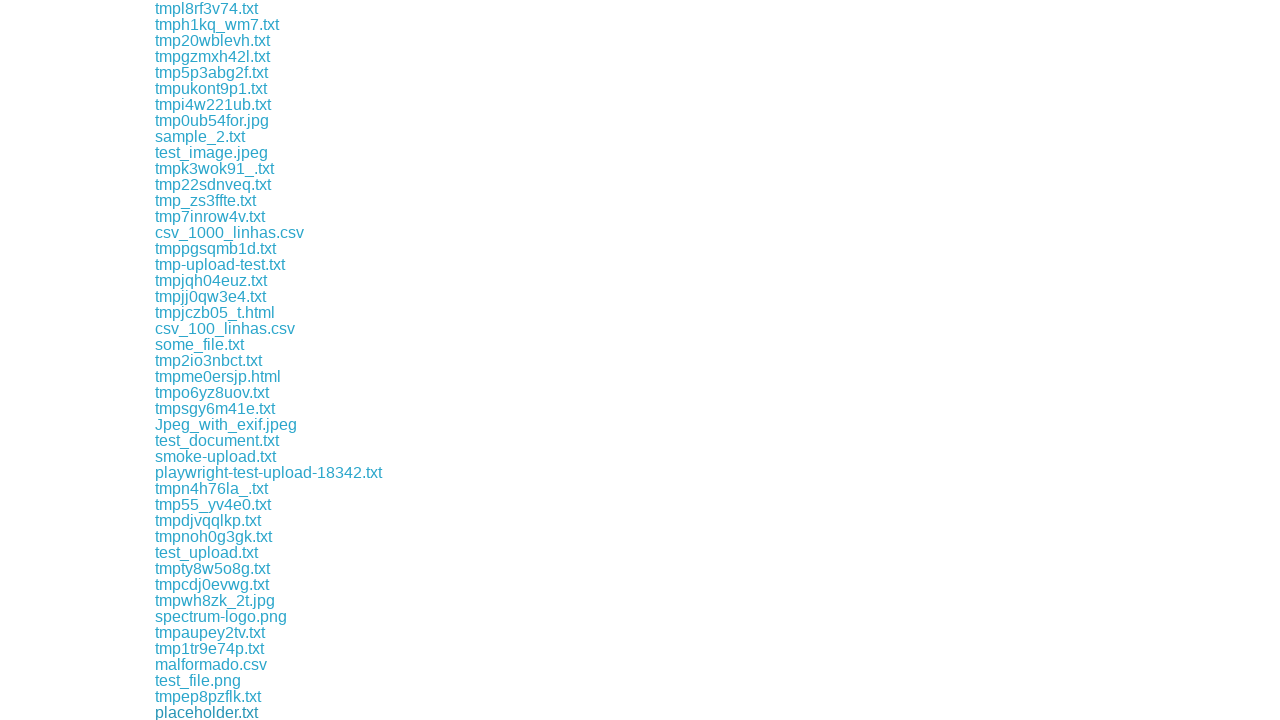

Clicked download link 136 of 172 at (210, 712) on a[href*='download'] >> nth=135
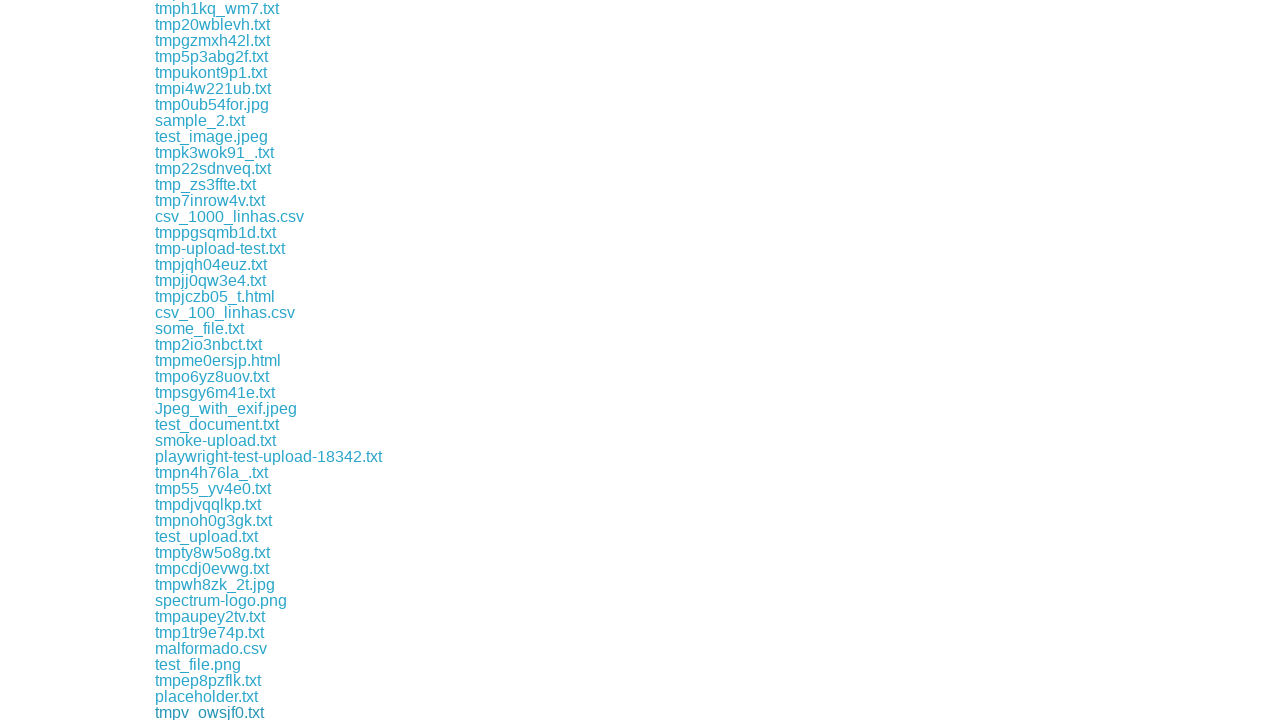

Waited 500ms after downloading link 136
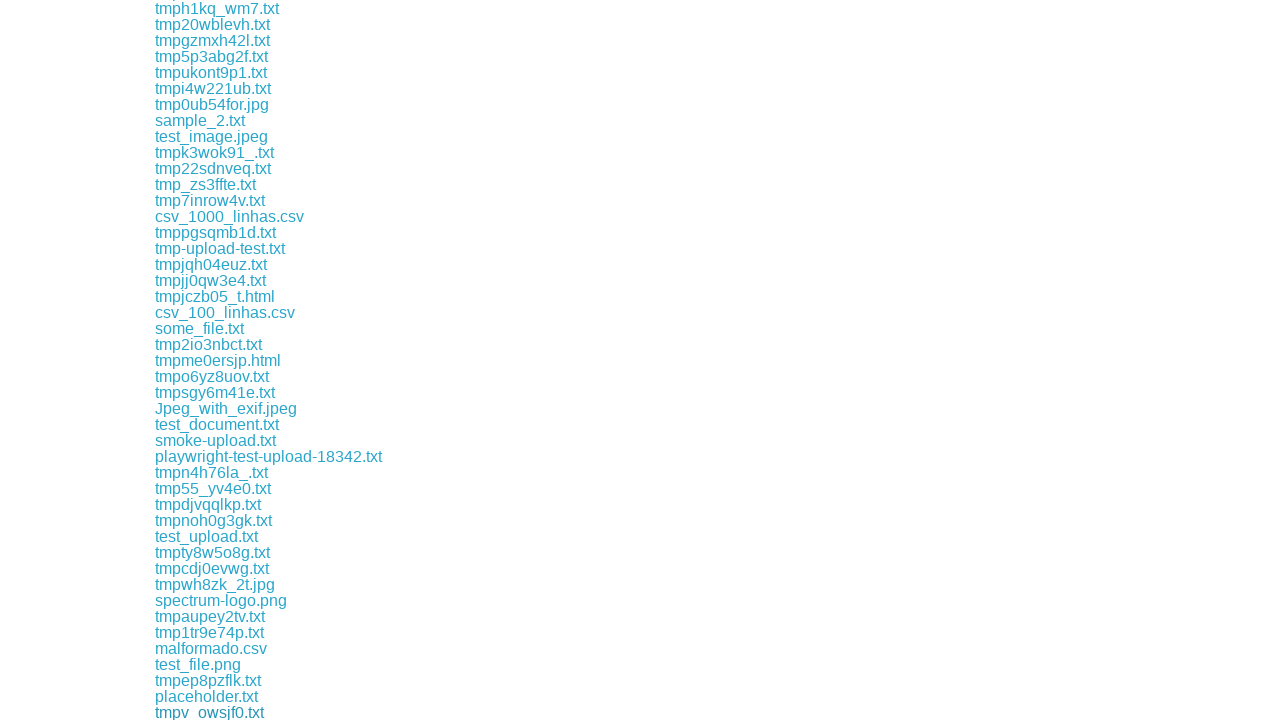

Clicked download link 137 of 172 at (211, 712) on a[href*='download'] >> nth=136
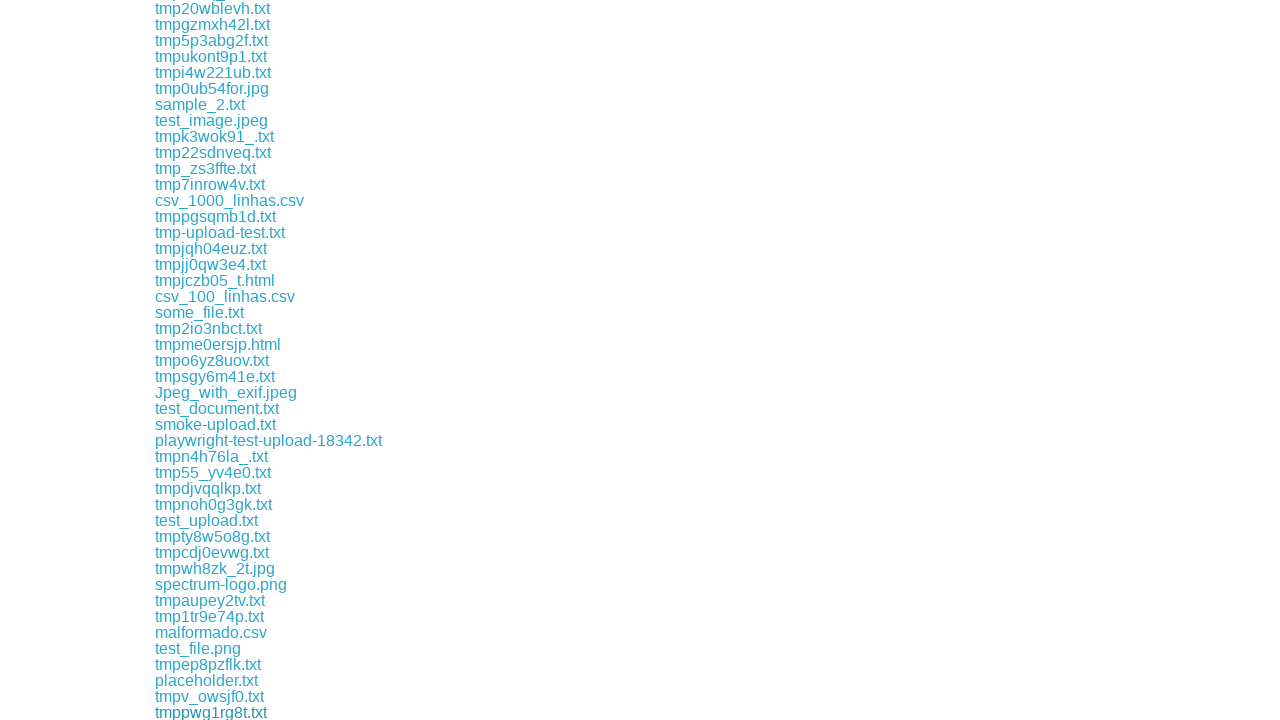

Waited 500ms after downloading link 137
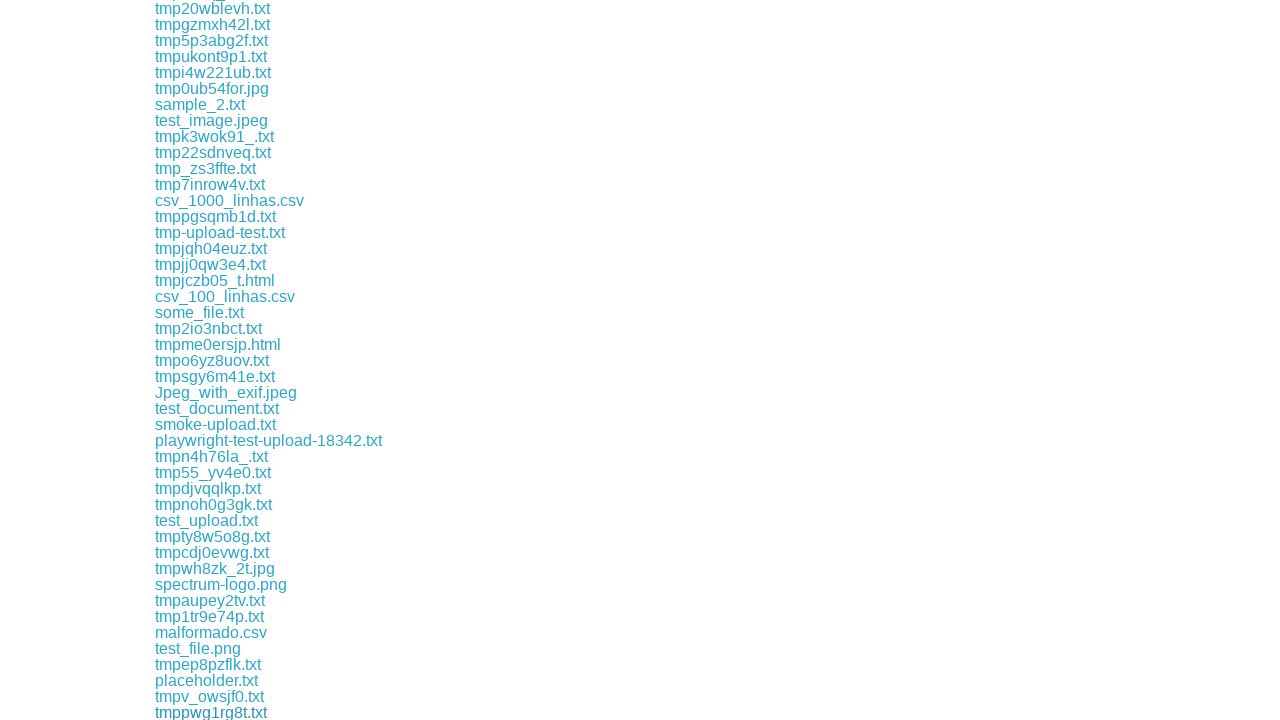

Clicked download link 138 of 172 at (208, 712) on a[href*='download'] >> nth=137
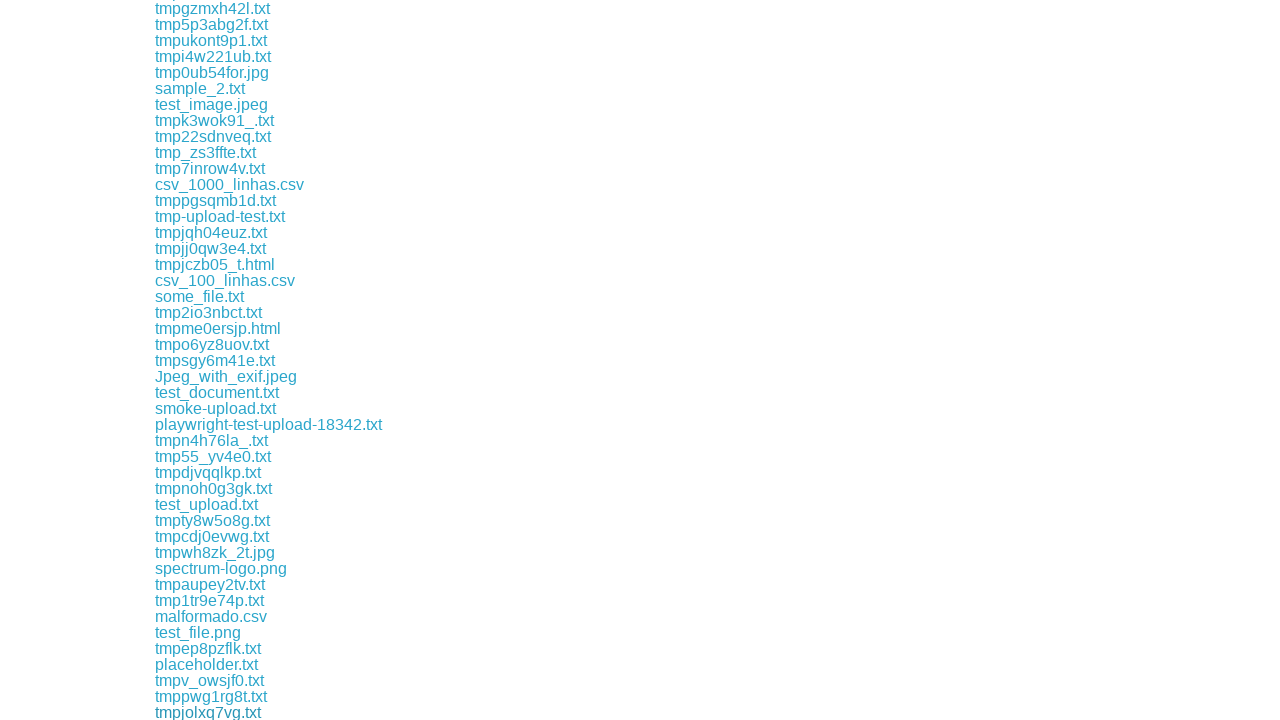

Waited 500ms after downloading link 138
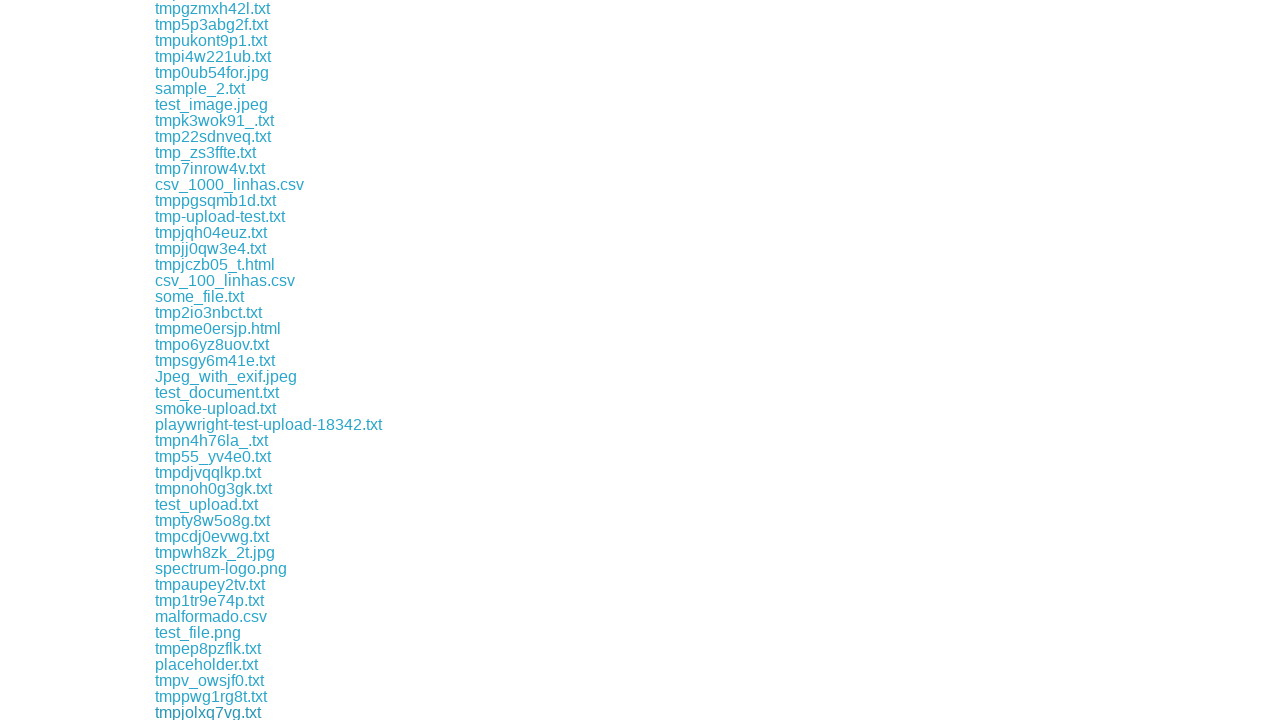

Clicked download link 139 of 172 at (278, 712) on a[href*='download'] >> nth=138
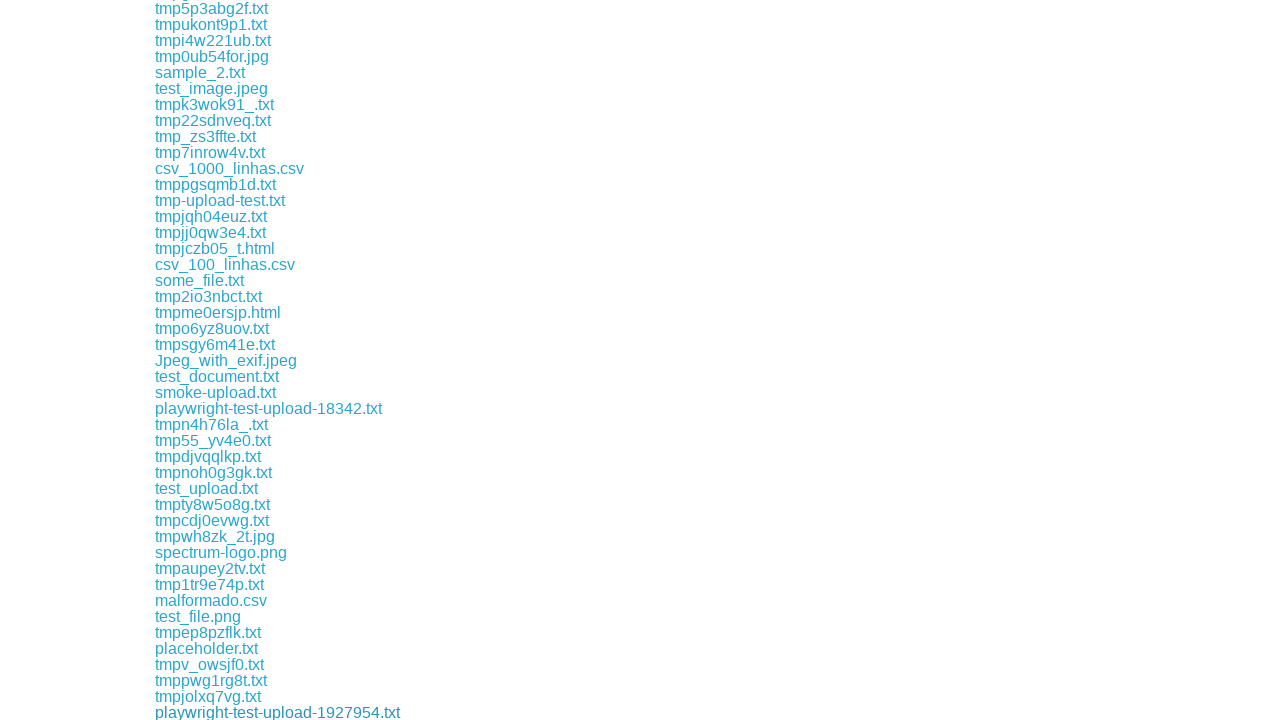

Waited 500ms after downloading link 139
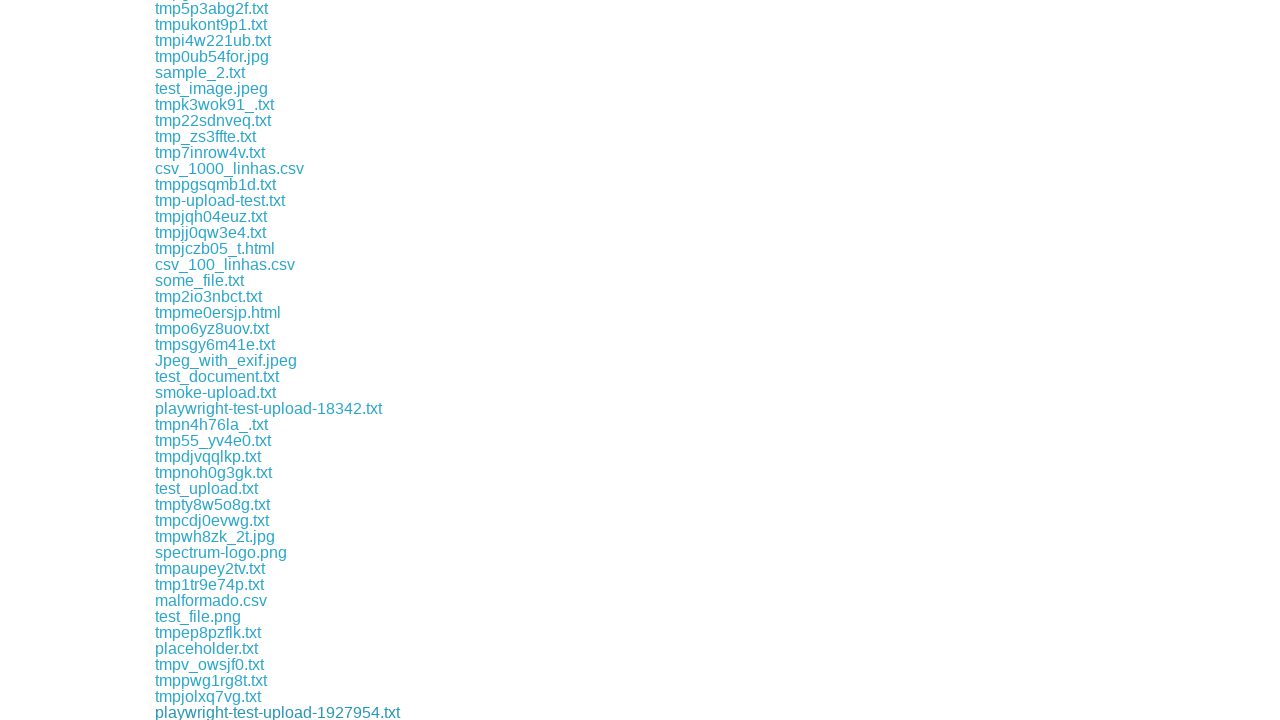

Clicked download link 140 of 172 at (212, 712) on a[href*='download'] >> nth=139
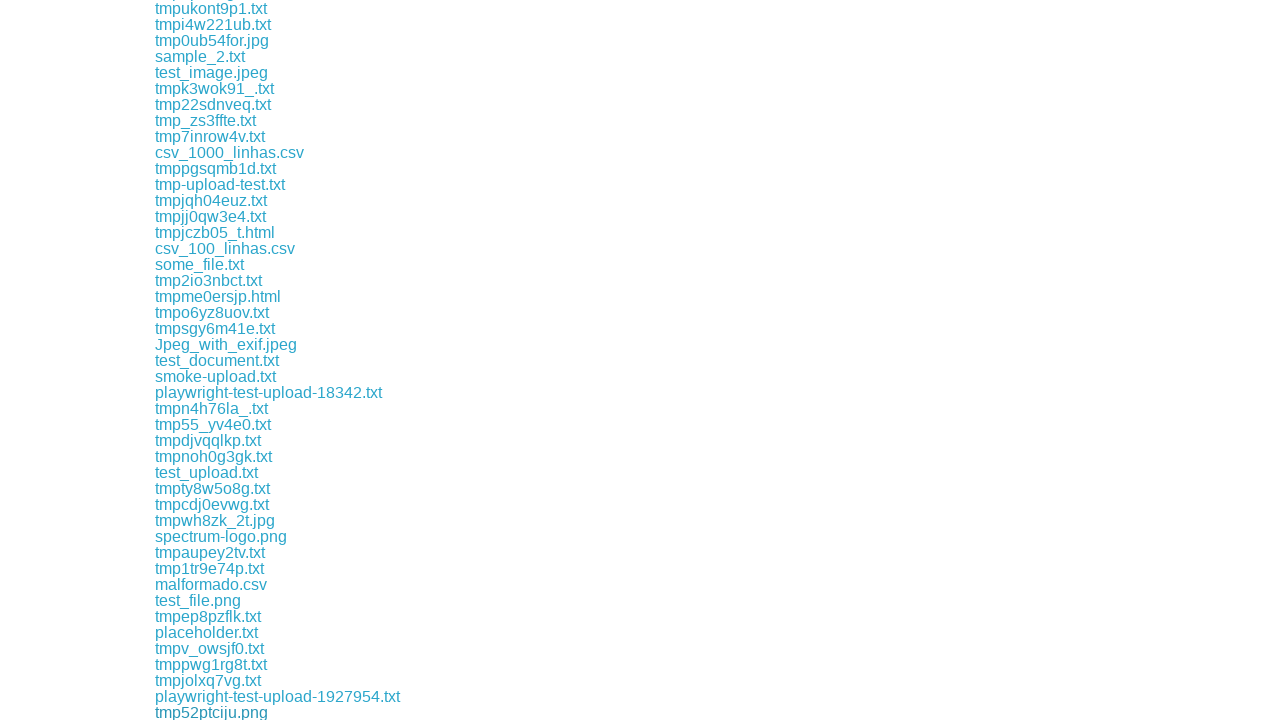

Waited 500ms after downloading link 140
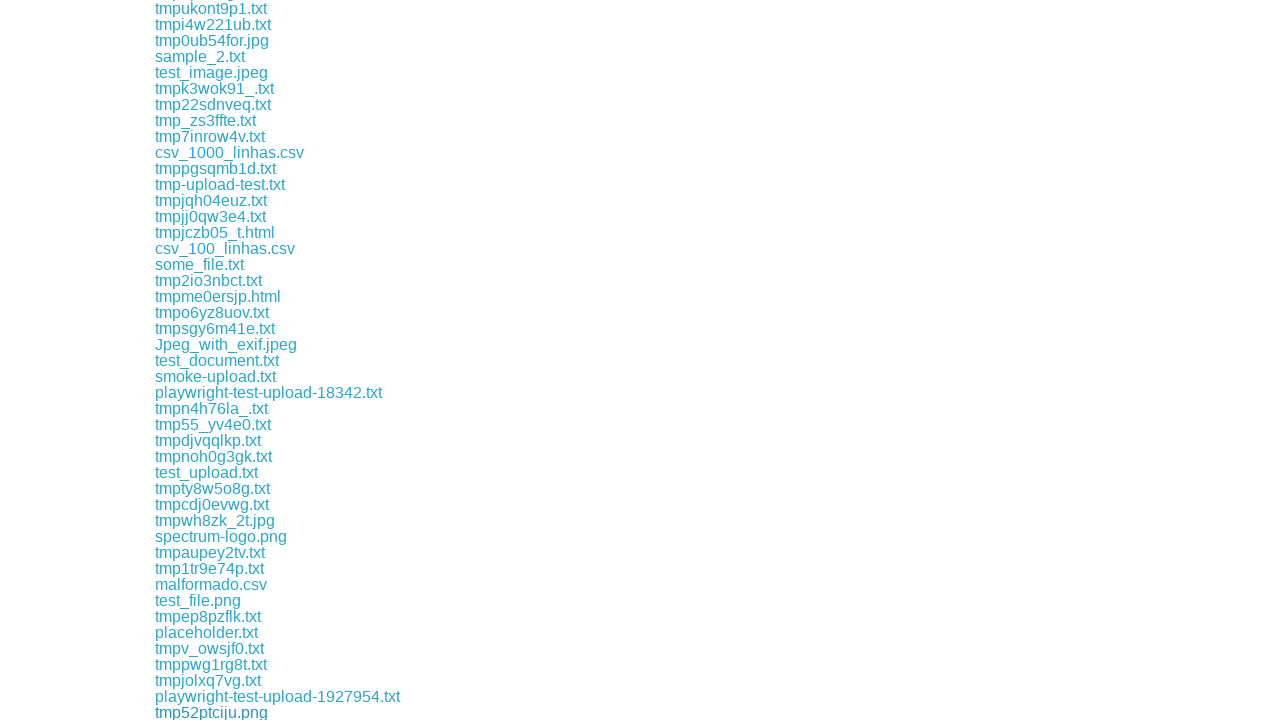

Clicked download link 141 of 172 at (212, 712) on a[href*='download'] >> nth=140
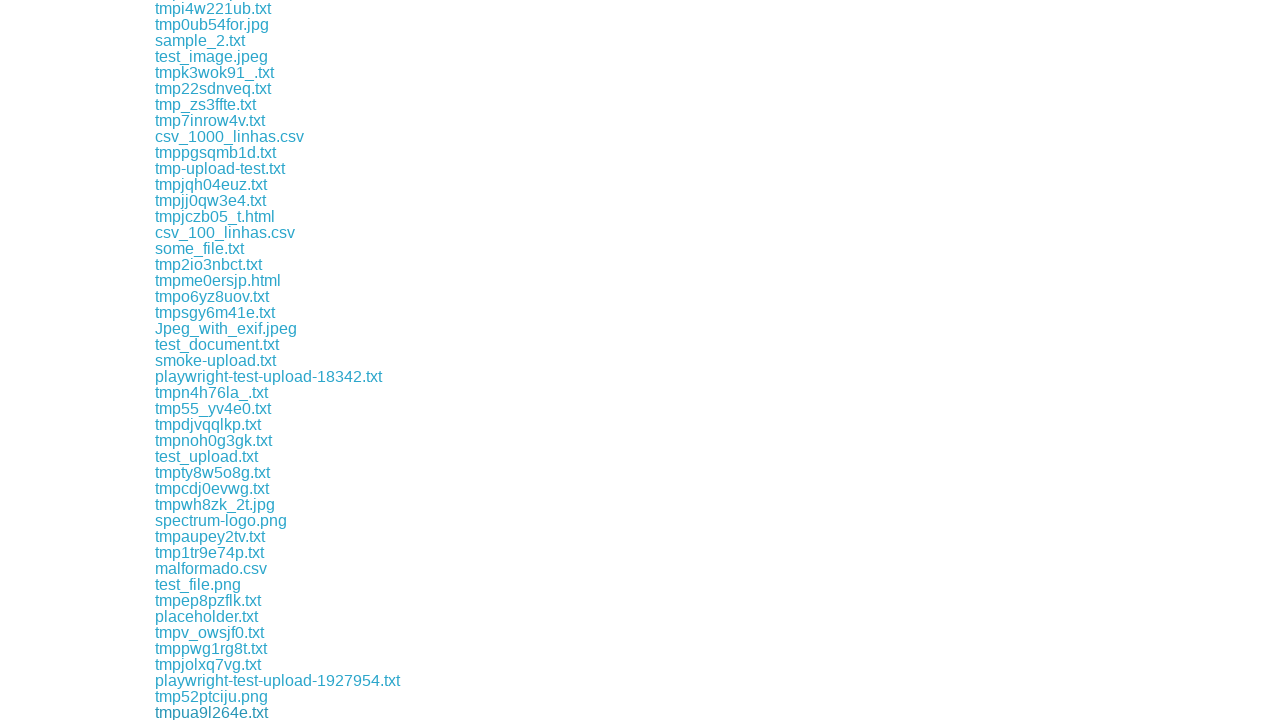

Waited 500ms after downloading link 141
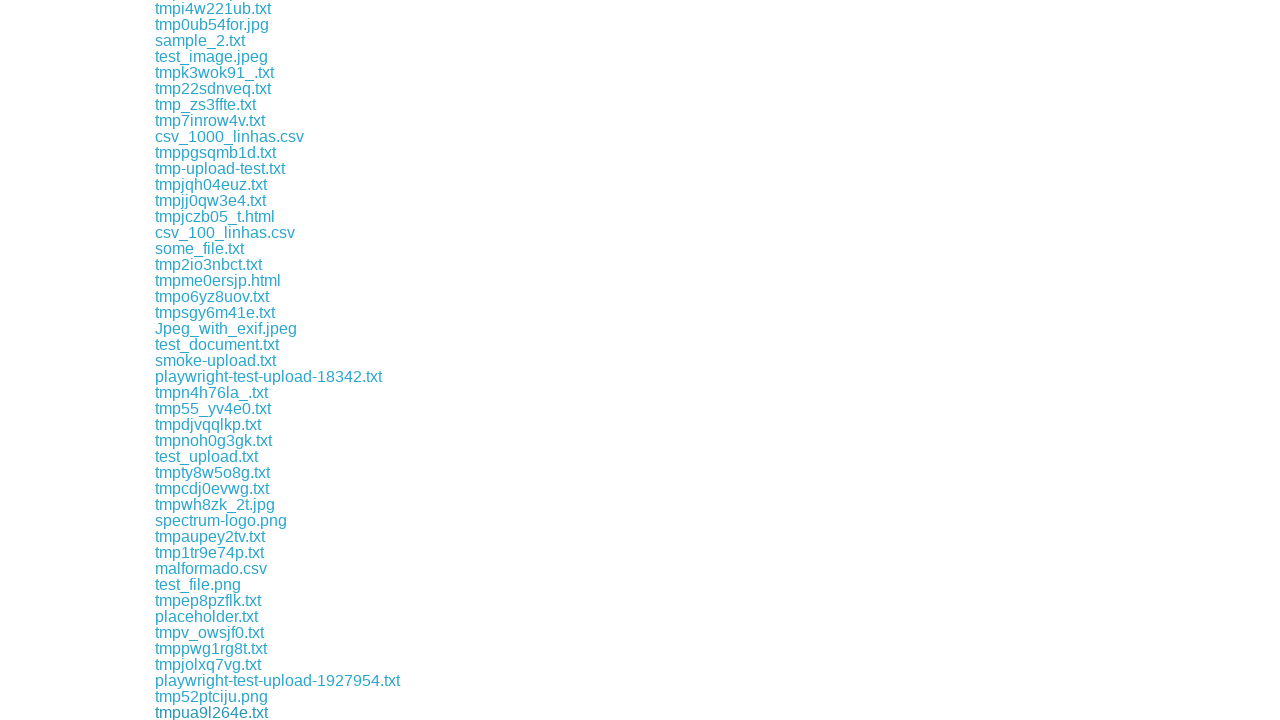

Clicked download link 142 of 172 at (219, 712) on a[href*='download'] >> nth=141
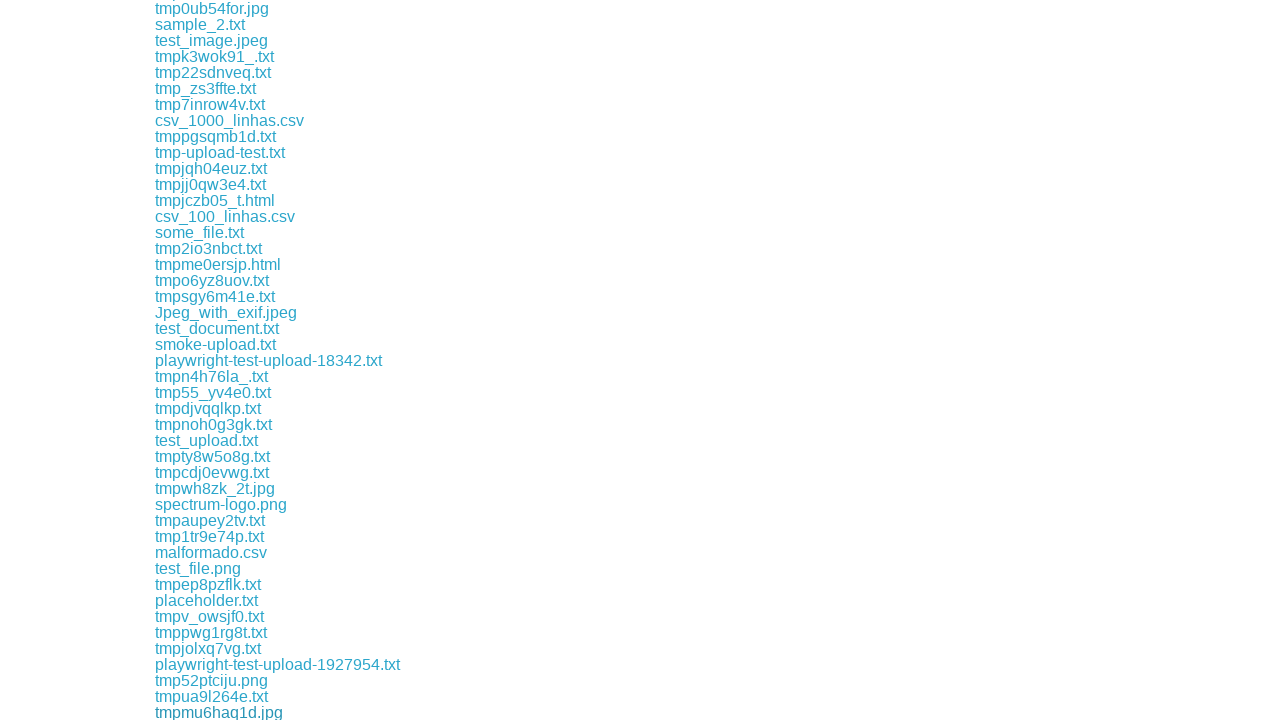

Waited 500ms after downloading link 142
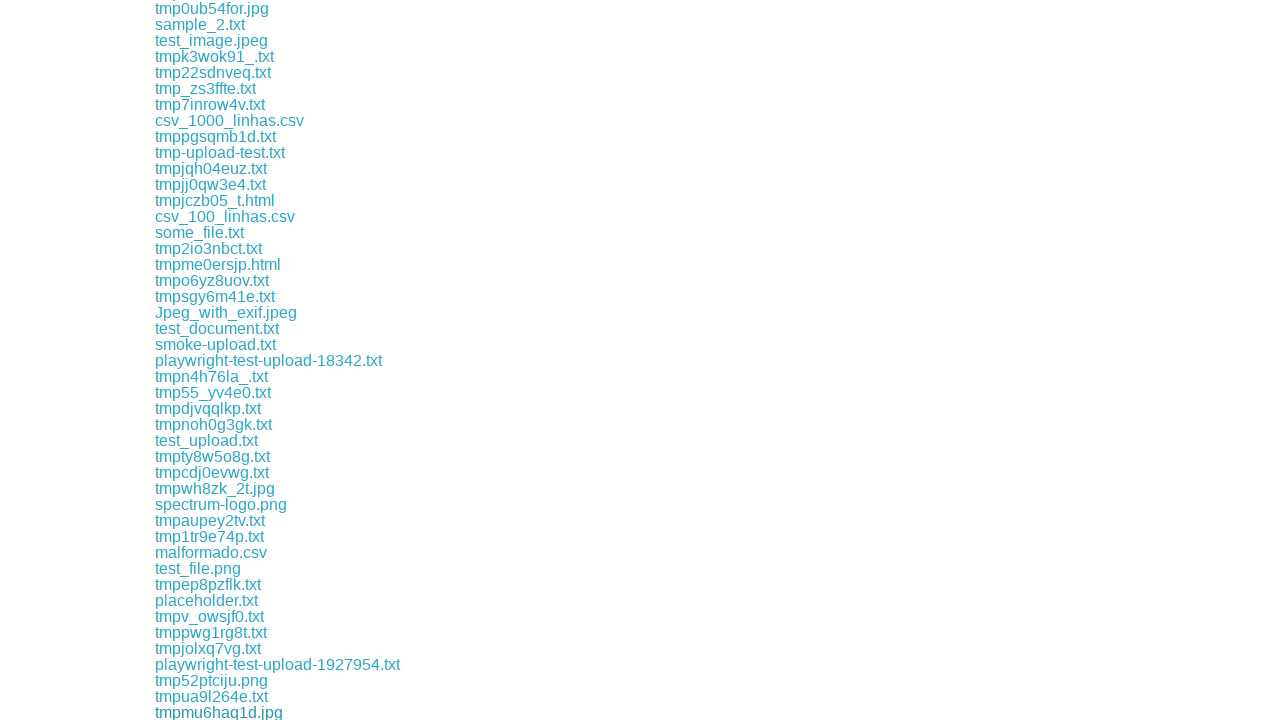

Clicked download link 143 of 172 at (215, 712) on a[href*='download'] >> nth=142
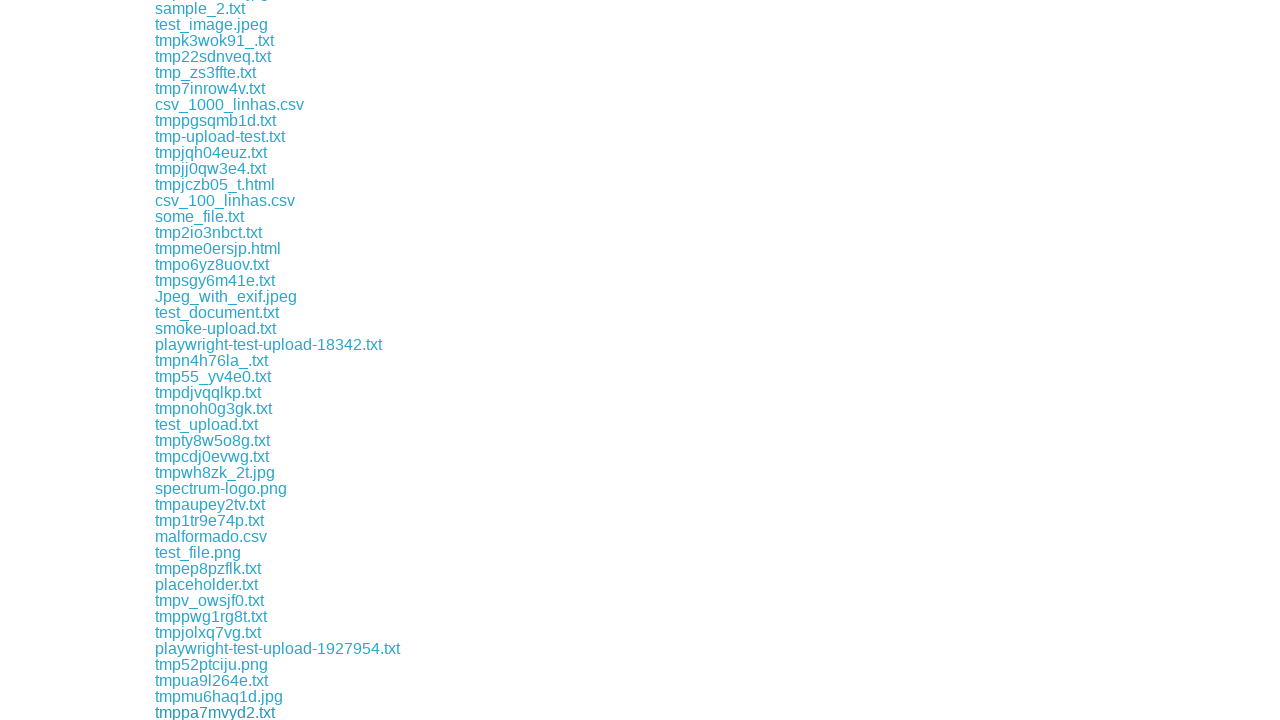

Waited 500ms after downloading link 143
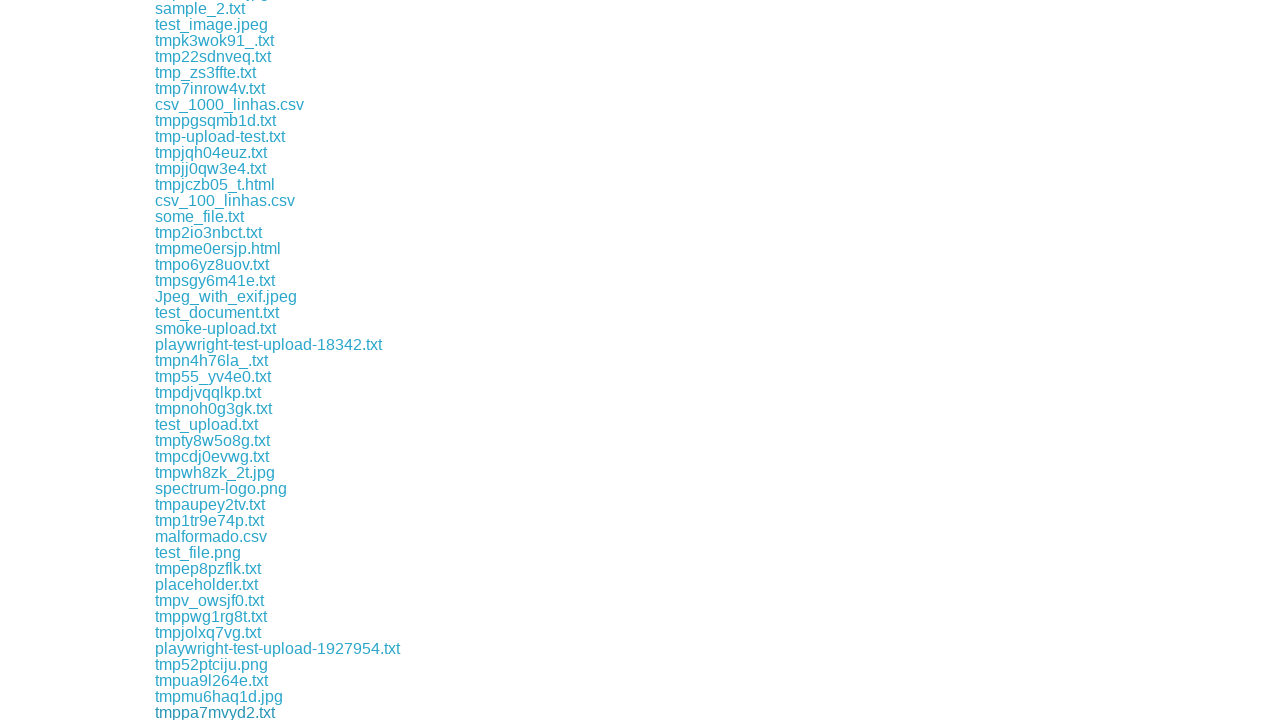

Clicked download link 144 of 172 at (214, 712) on a[href*='download'] >> nth=143
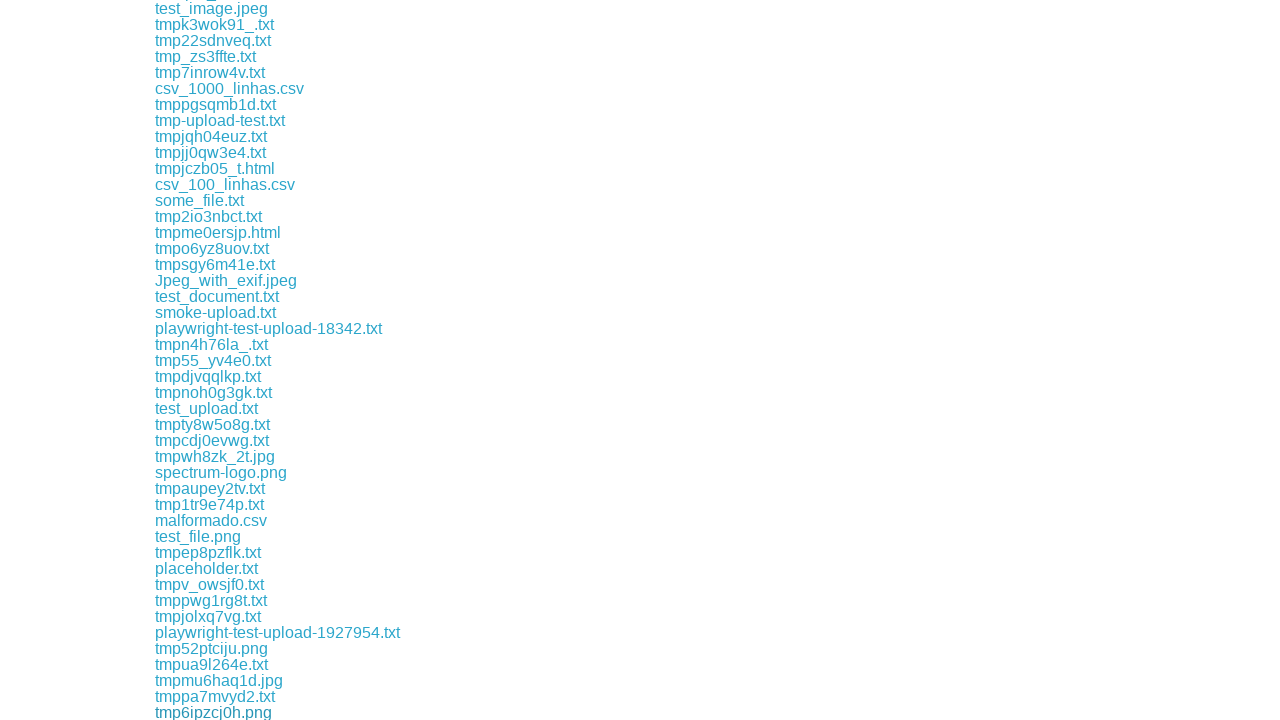

Waited 500ms after downloading link 144
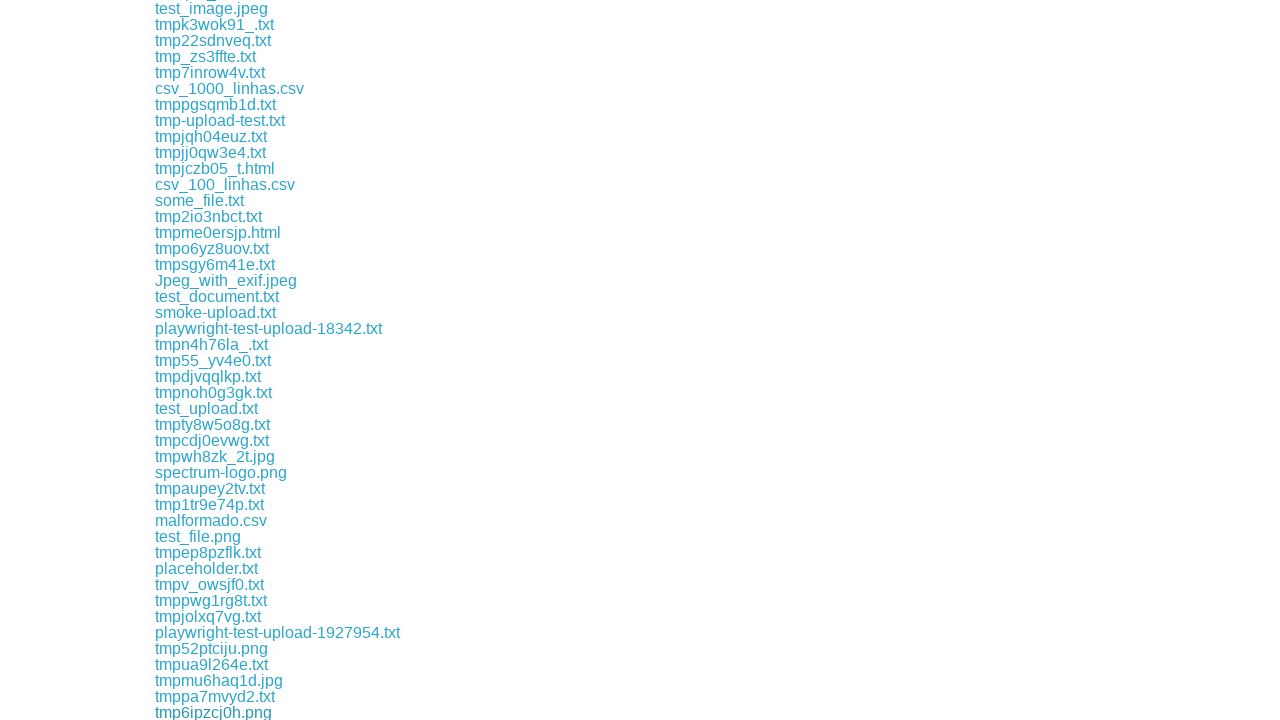

Clicked download link 145 of 172 at (216, 712) on a[href*='download'] >> nth=144
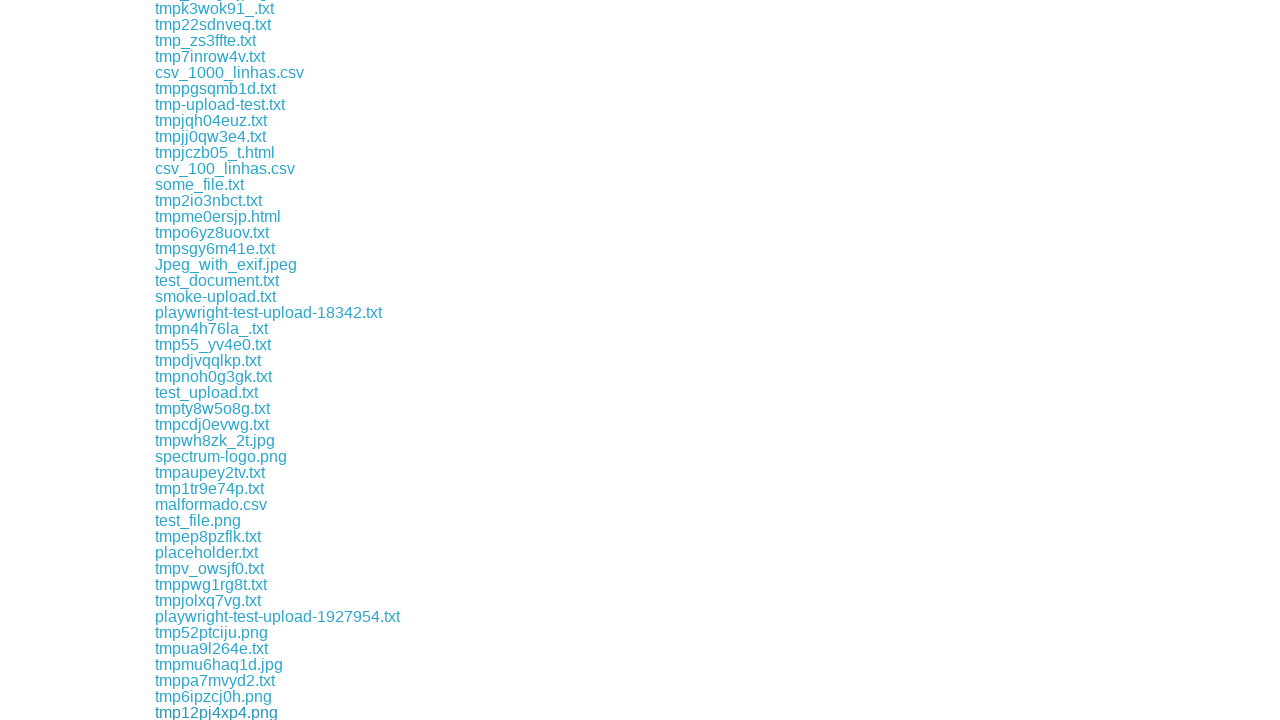

Waited 500ms after downloading link 145
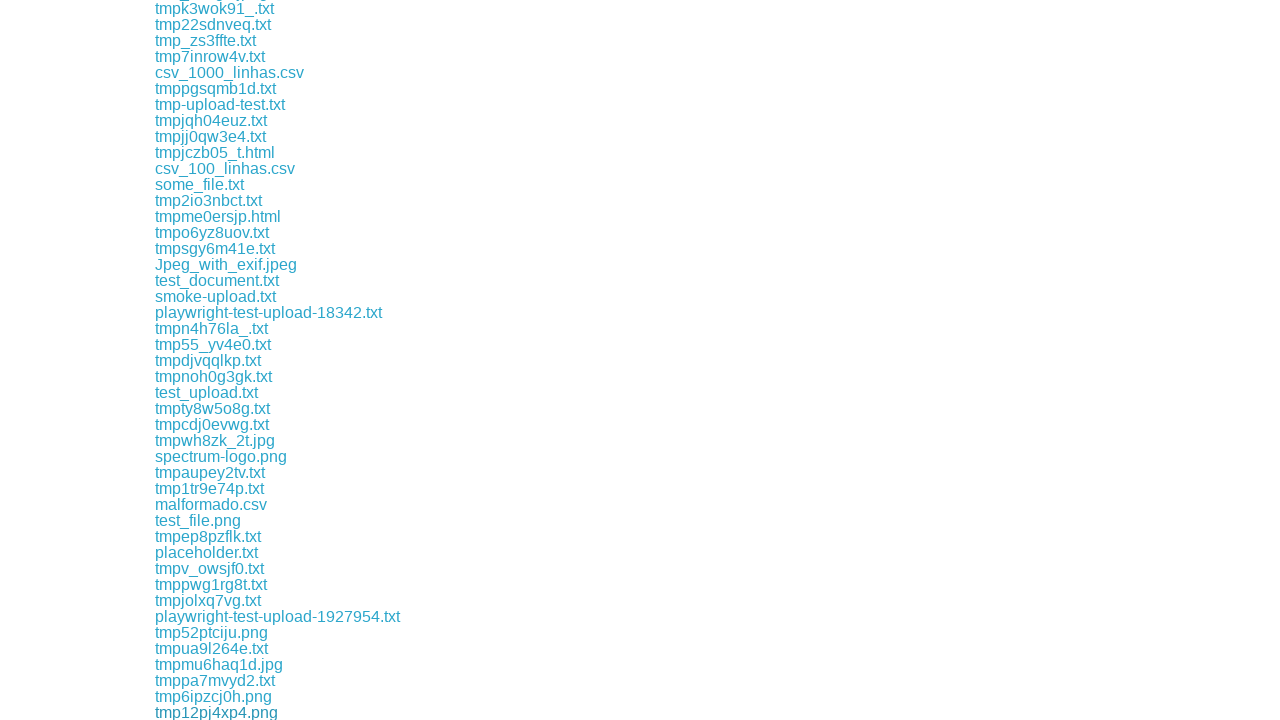

Clicked download link 146 of 172 at (221, 712) on a[href*='download'] >> nth=145
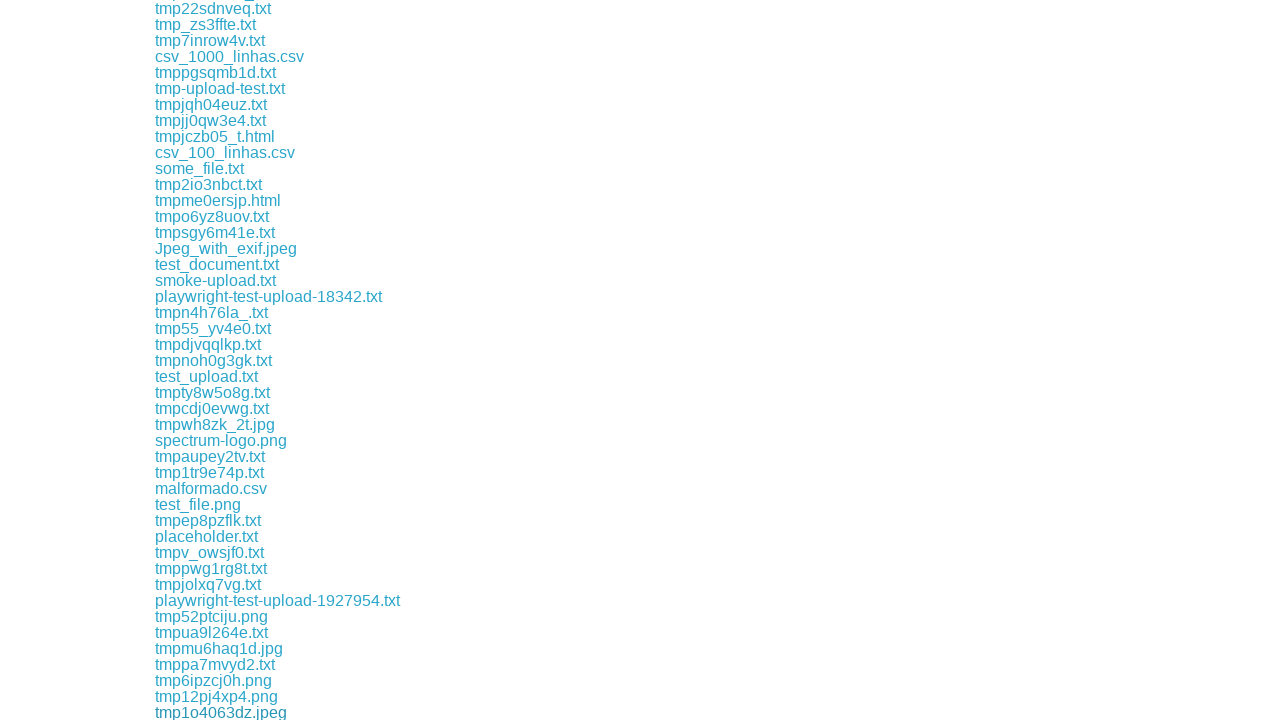

Waited 500ms after downloading link 146
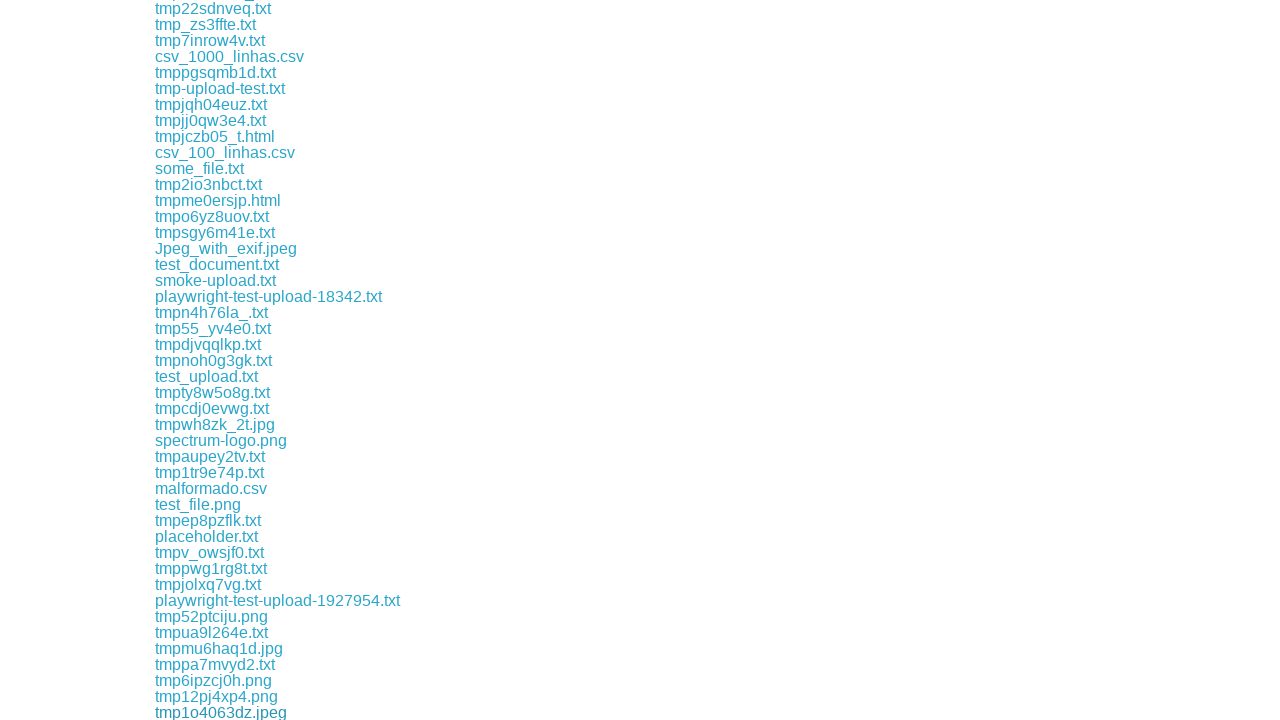

Clicked download link 147 of 172 at (208, 712) on a[href*='download'] >> nth=146
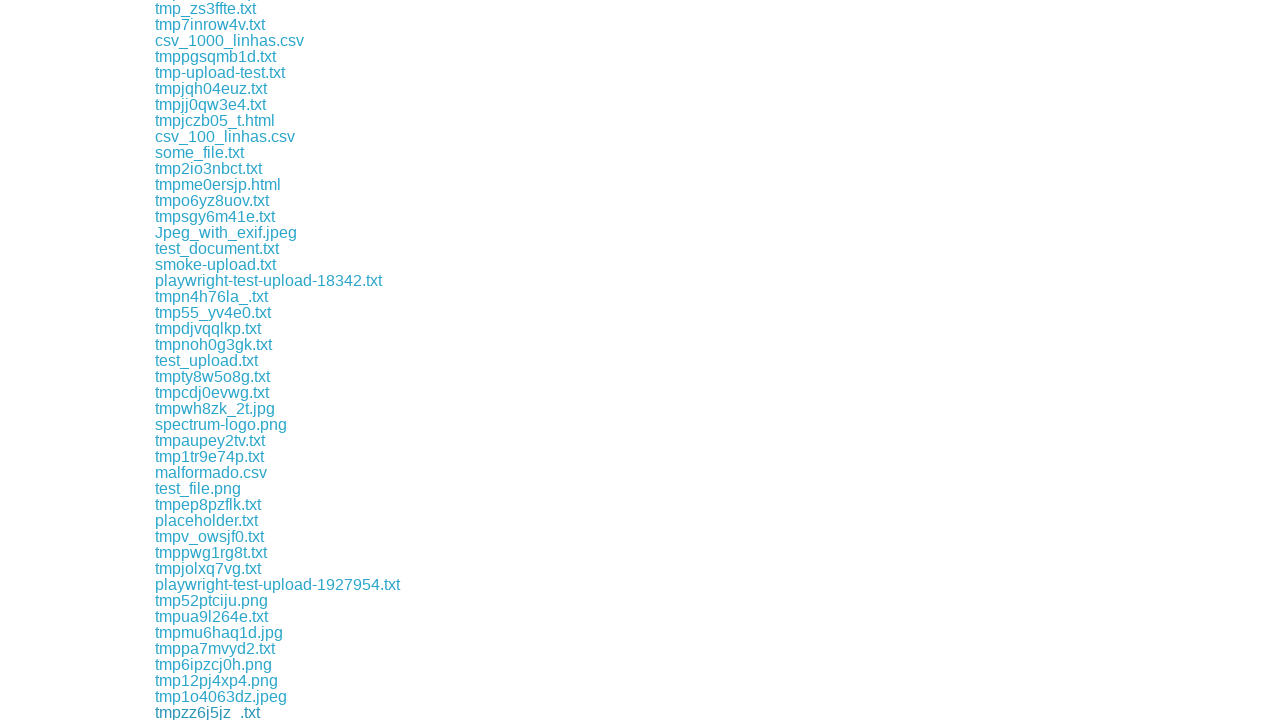

Waited 500ms after downloading link 147
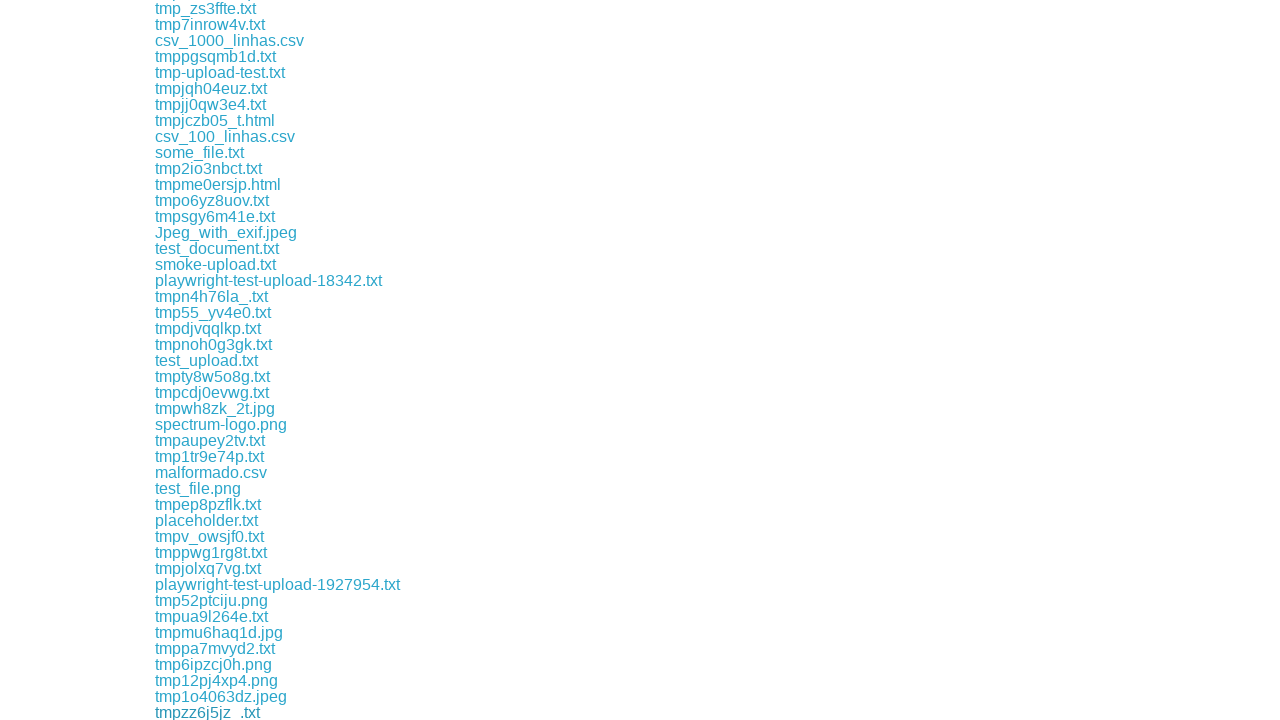

Clicked download link 148 of 172 at (209, 712) on a[href*='download'] >> nth=147
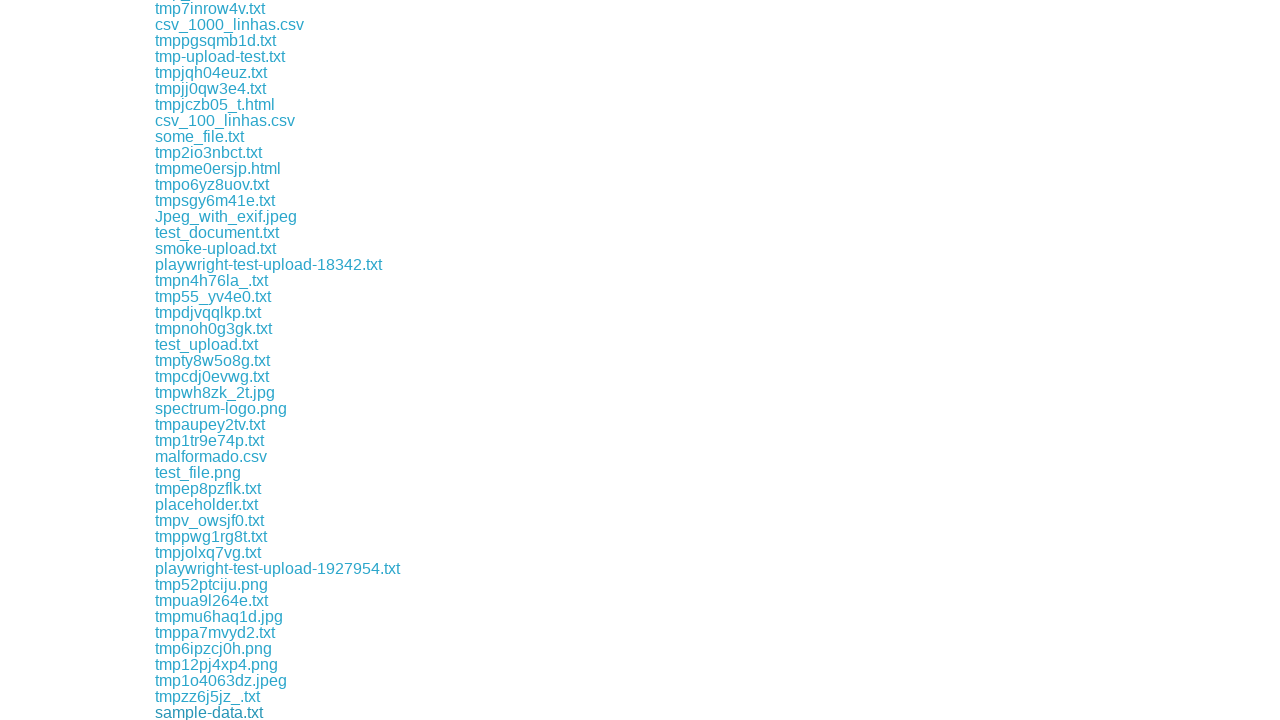

Waited 500ms after downloading link 148
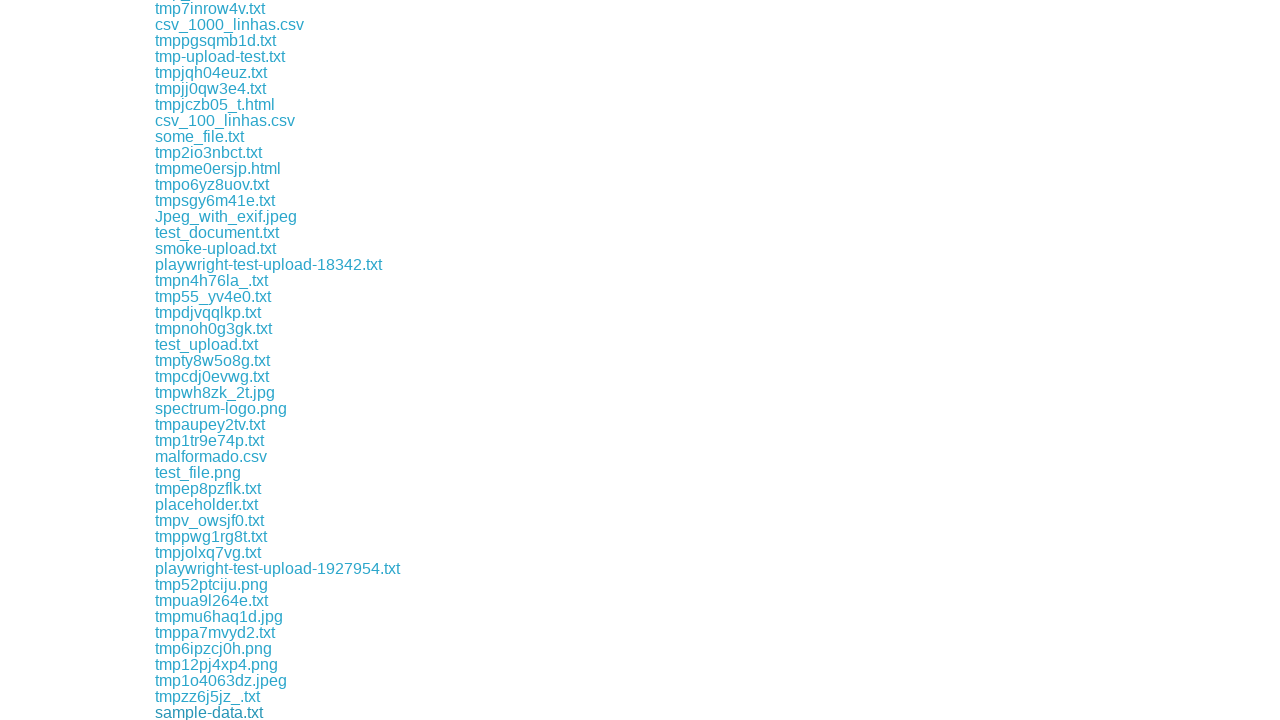

Clicked download link 149 of 172 at (208, 712) on a[href*='download'] >> nth=148
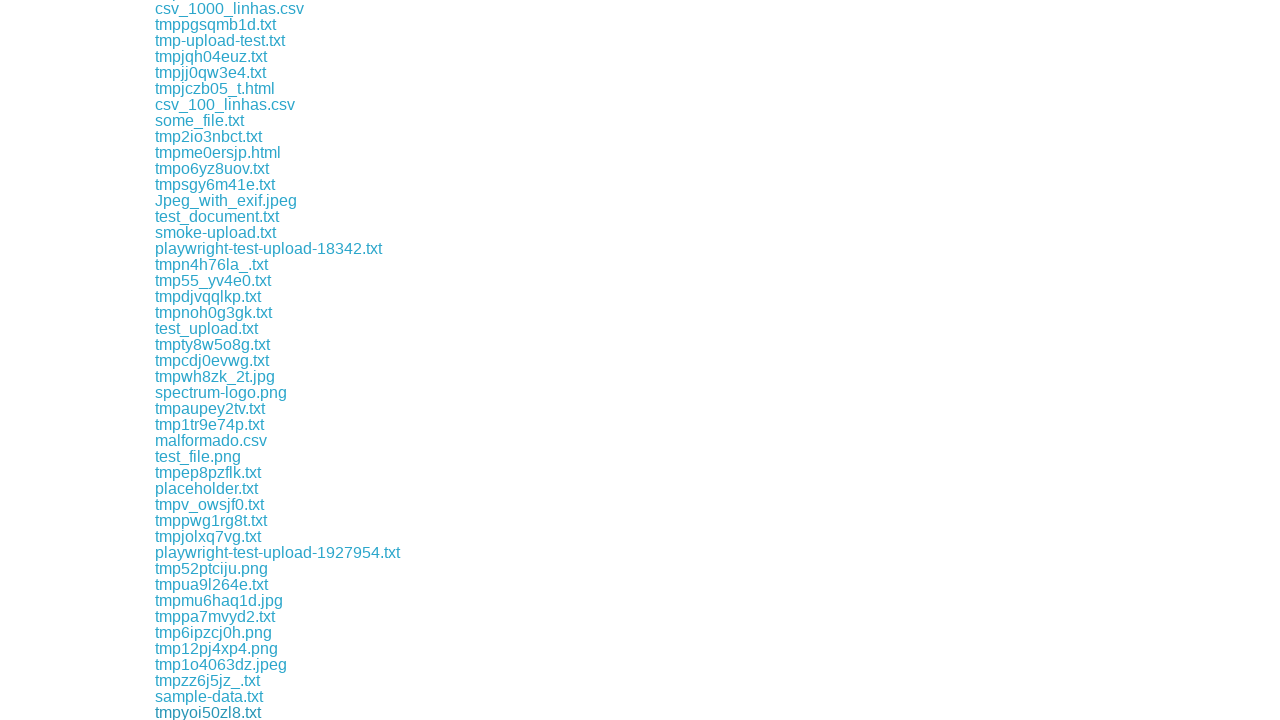

Waited 500ms after downloading link 149
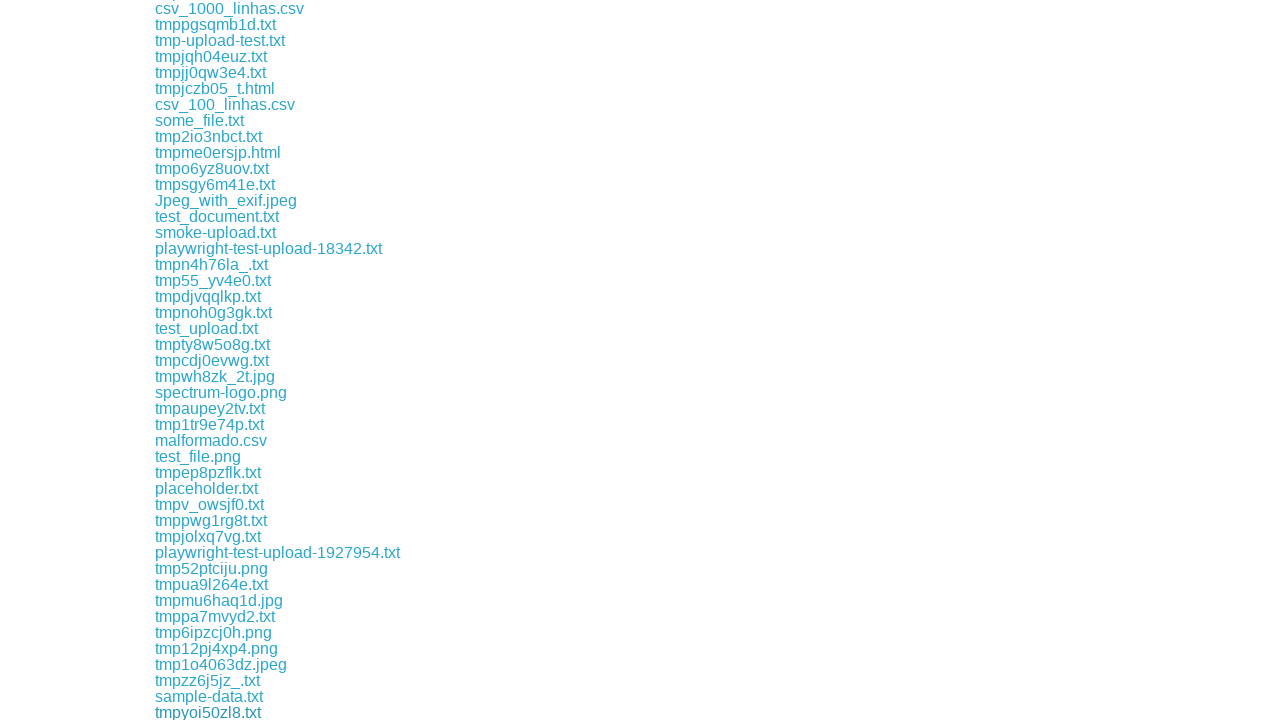

Clicked download link 150 of 172 at (215, 712) on a[href*='download'] >> nth=149
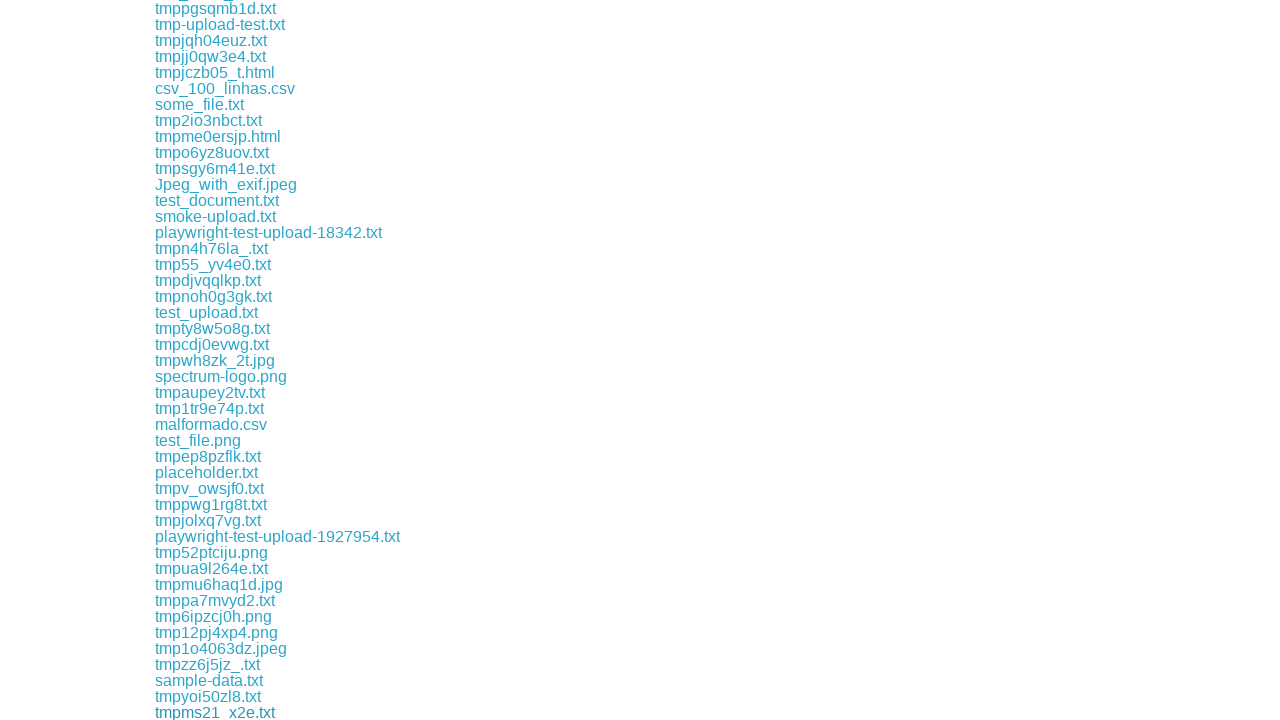

Waited 500ms after downloading link 150
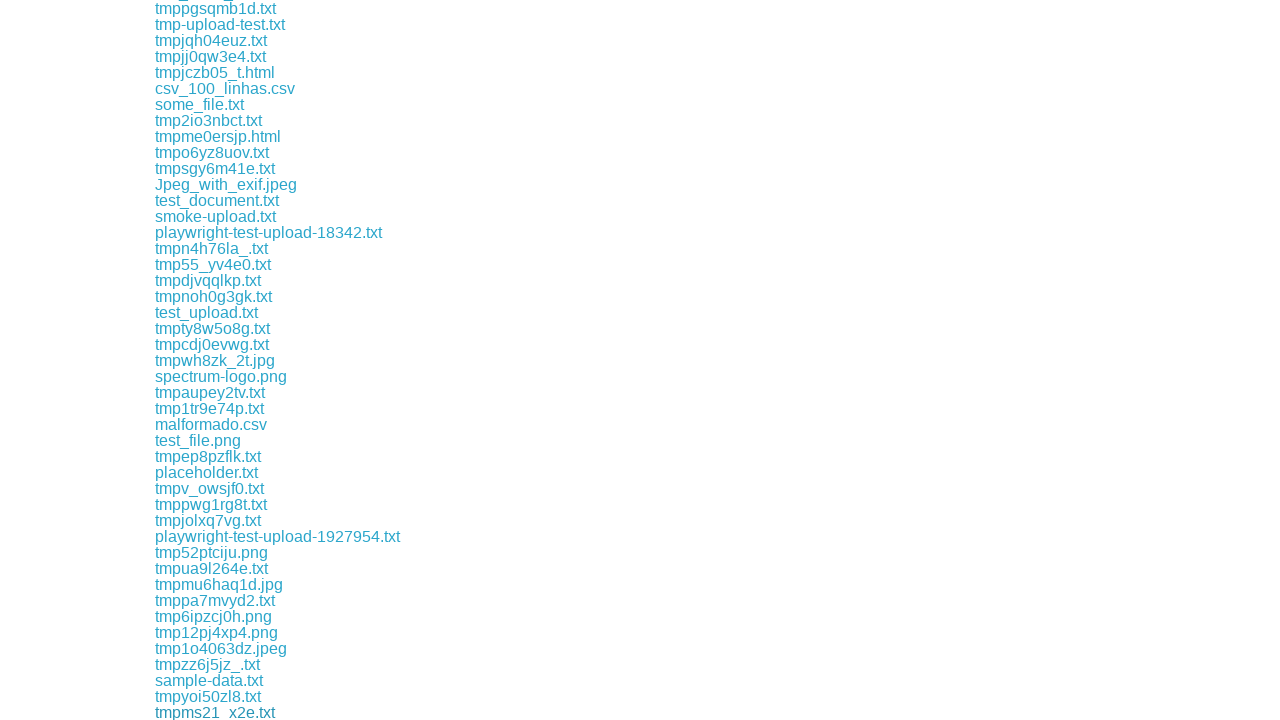

Clicked download link 151 of 172 at (214, 712) on a[href*='download'] >> nth=150
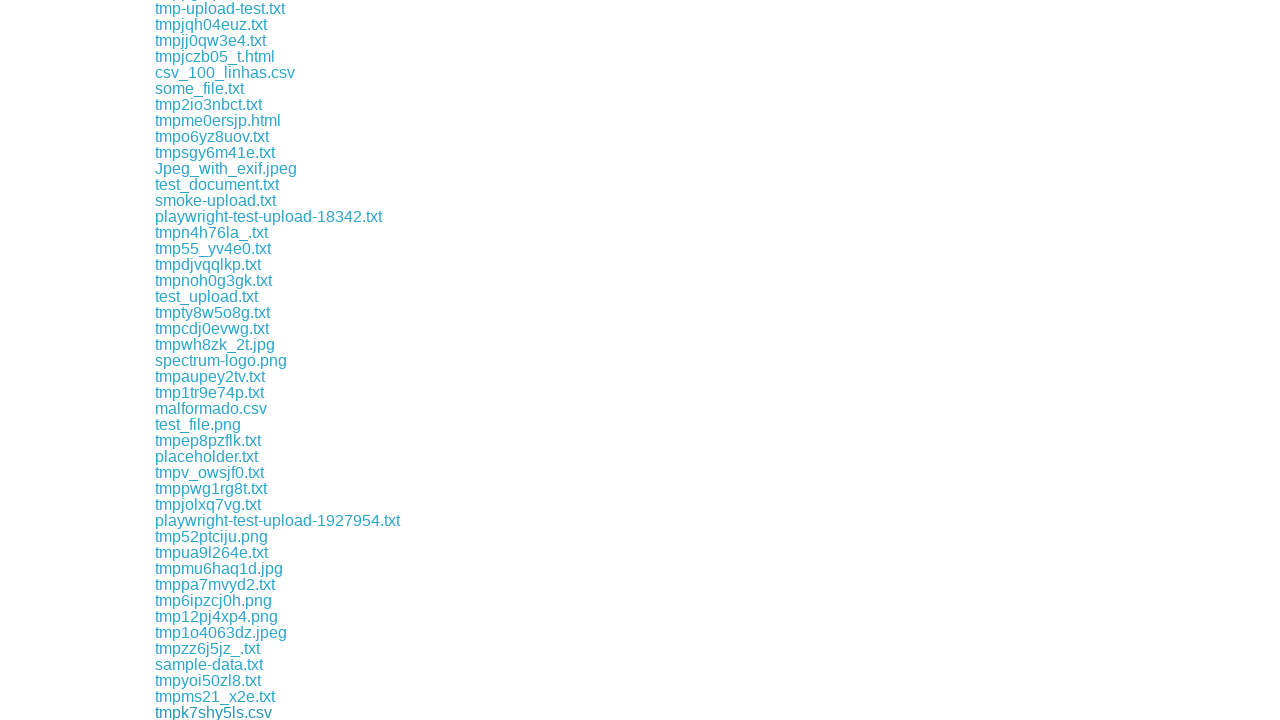

Waited 500ms after downloading link 151
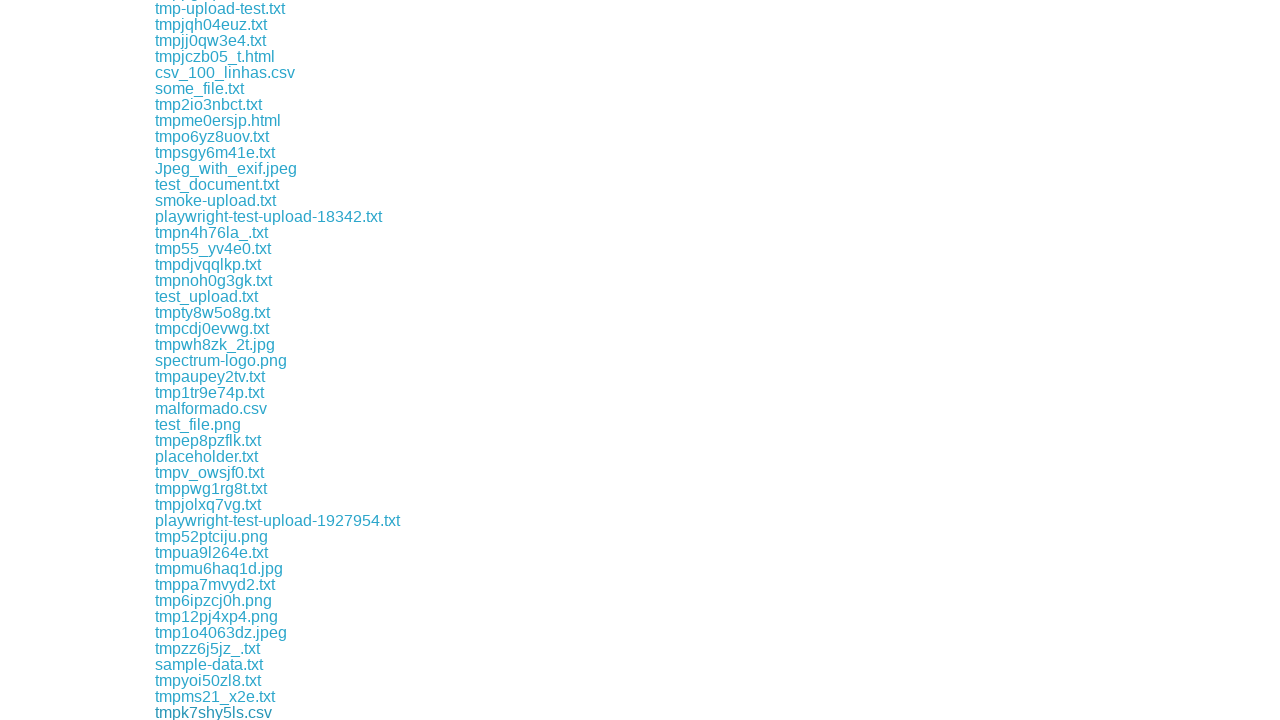

Clicked download link 152 of 172 at (214, 712) on a[href*='download'] >> nth=151
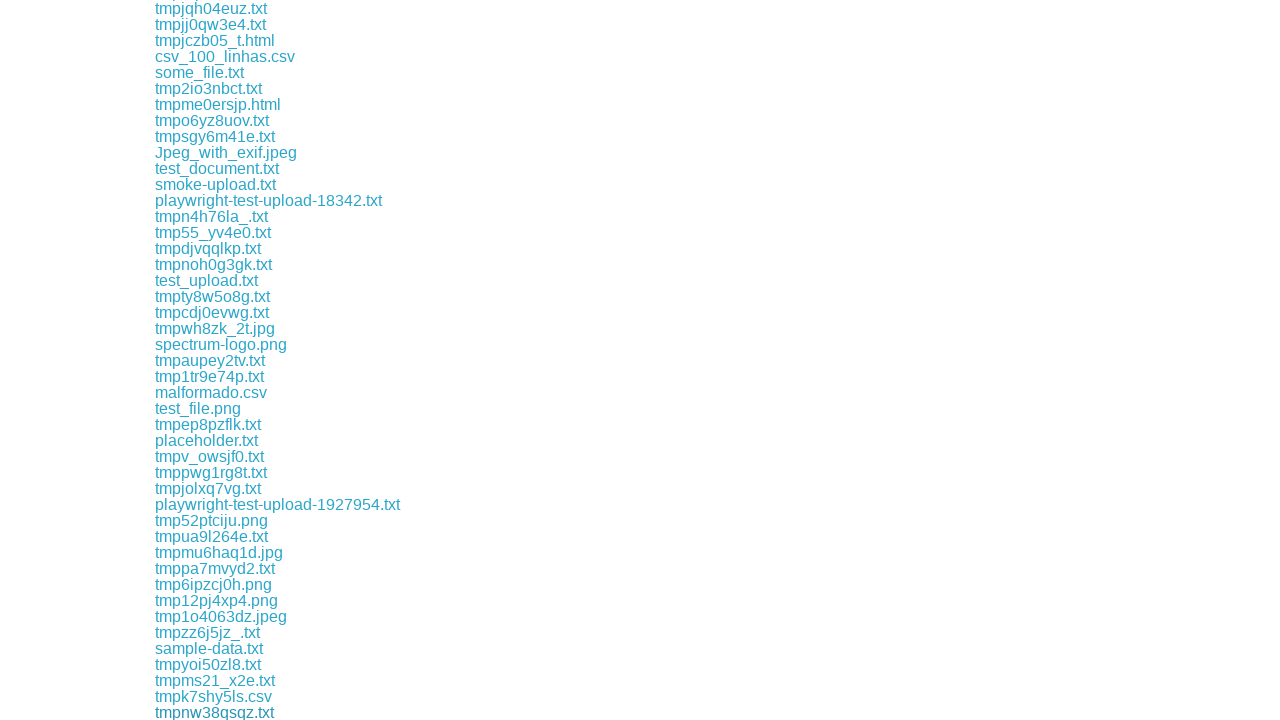

Waited 500ms after downloading link 152
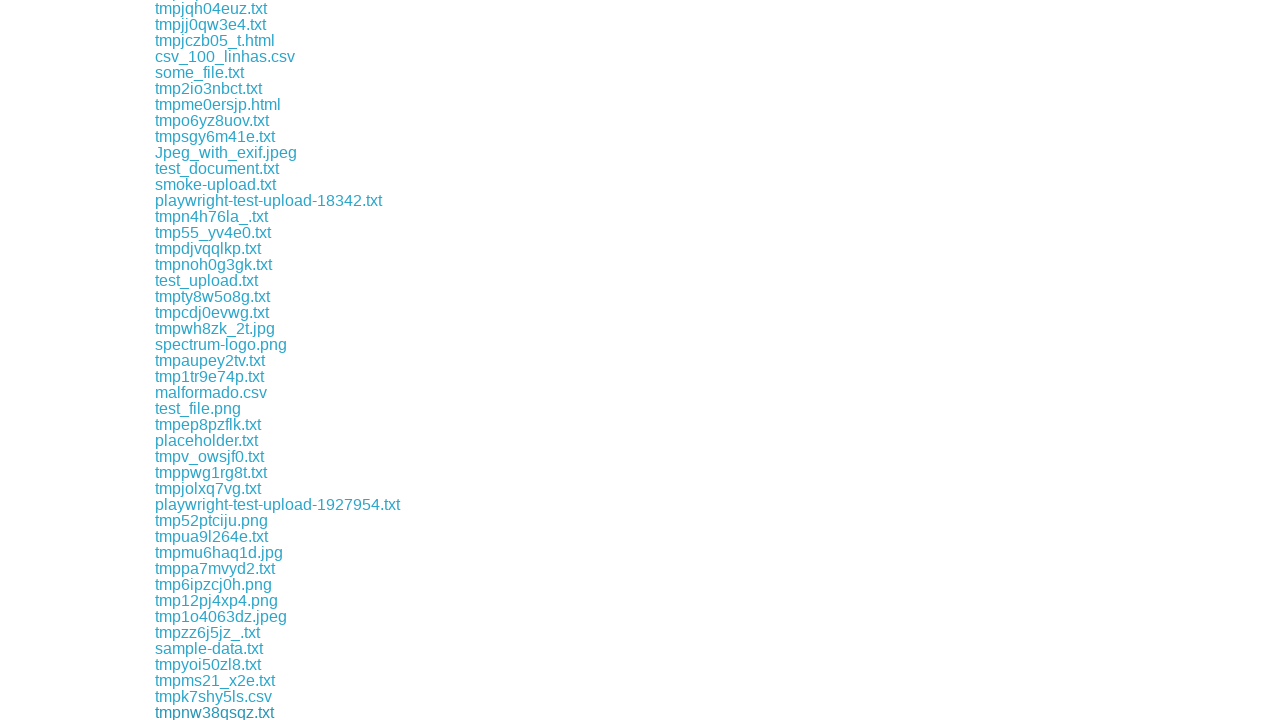

Clicked download link 153 of 172 at (210, 712) on a[href*='download'] >> nth=152
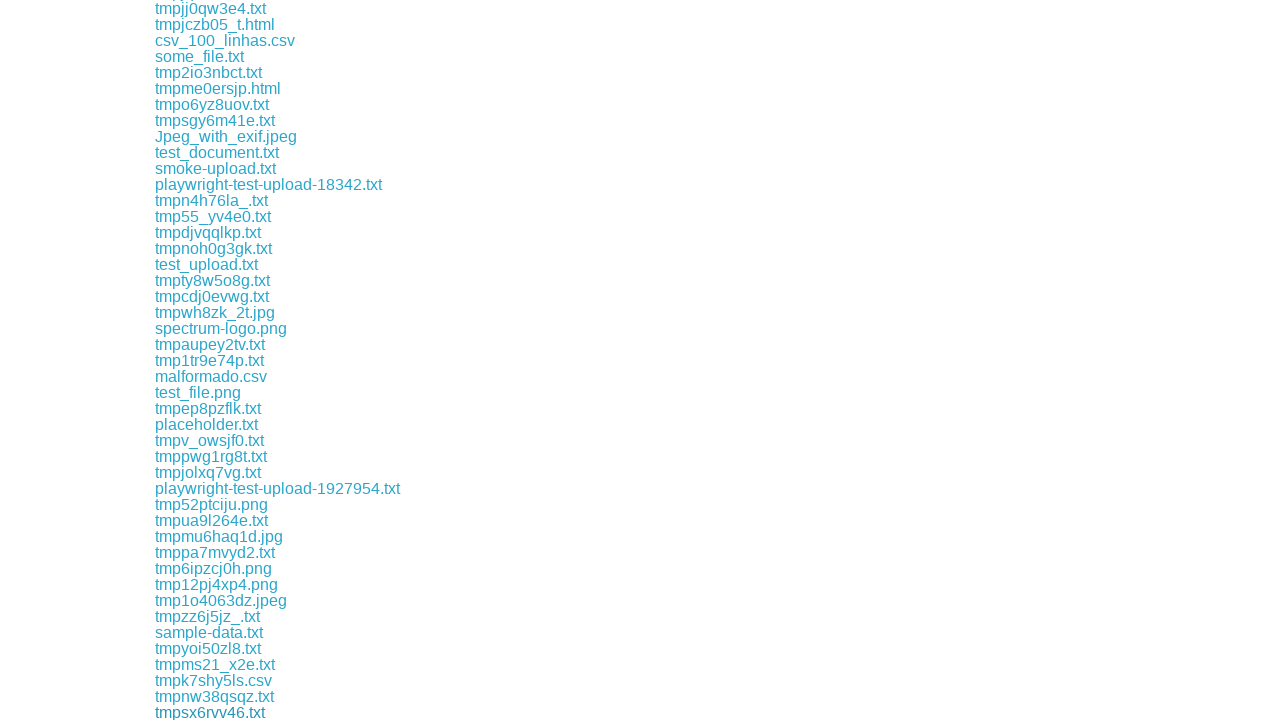

Waited 500ms after downloading link 153
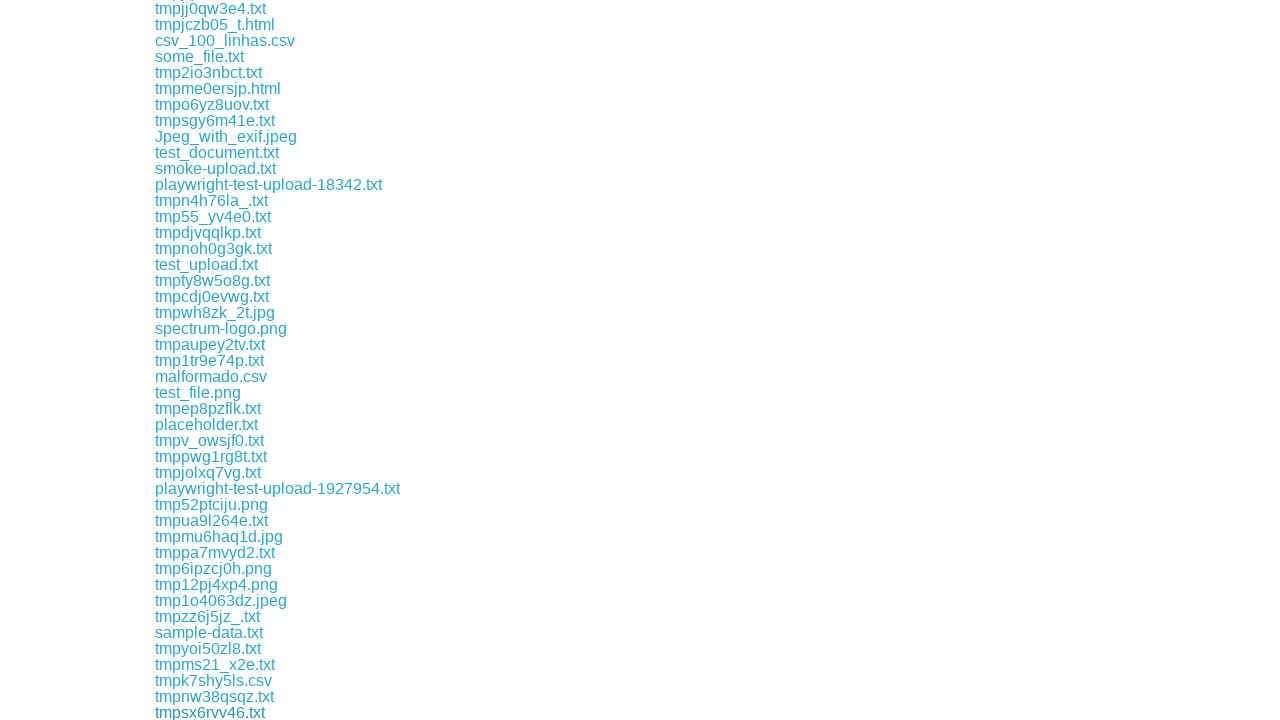

Clicked download link 154 of 172 at (202, 712) on a[href*='download'] >> nth=153
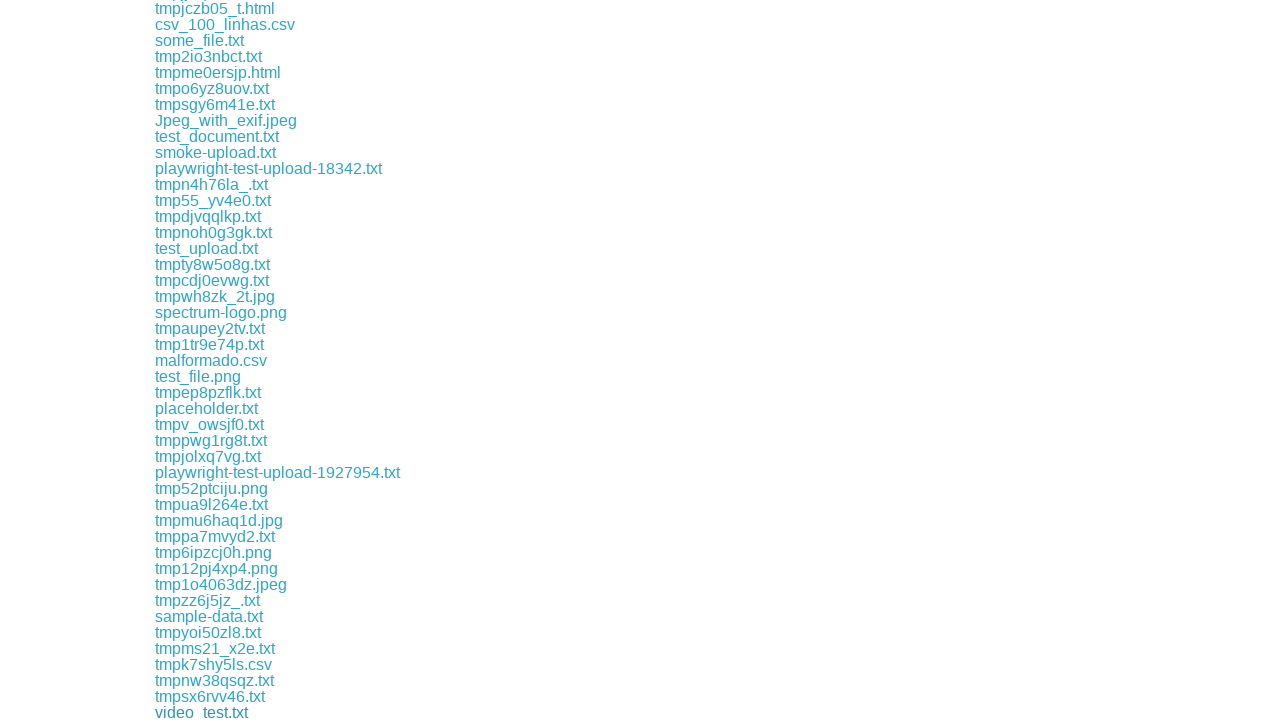

Waited 500ms after downloading link 154
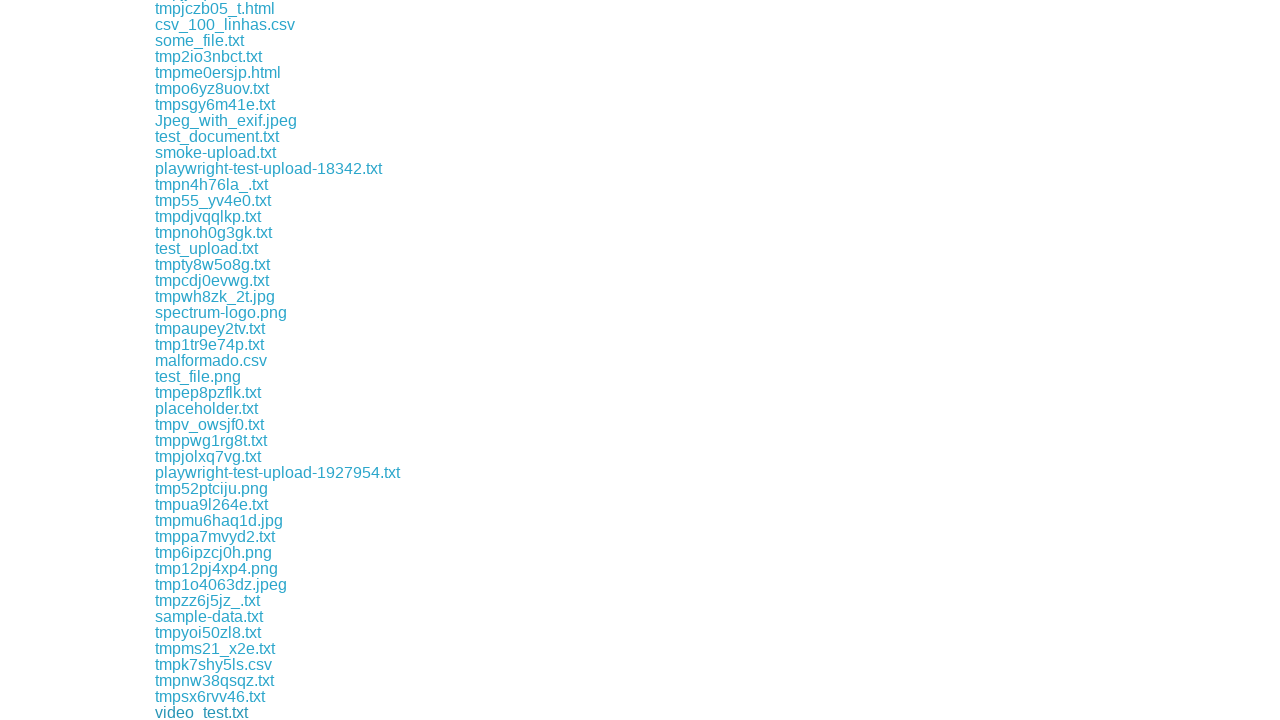

Clicked download link 155 of 172 at (216, 712) on a[href*='download'] >> nth=154
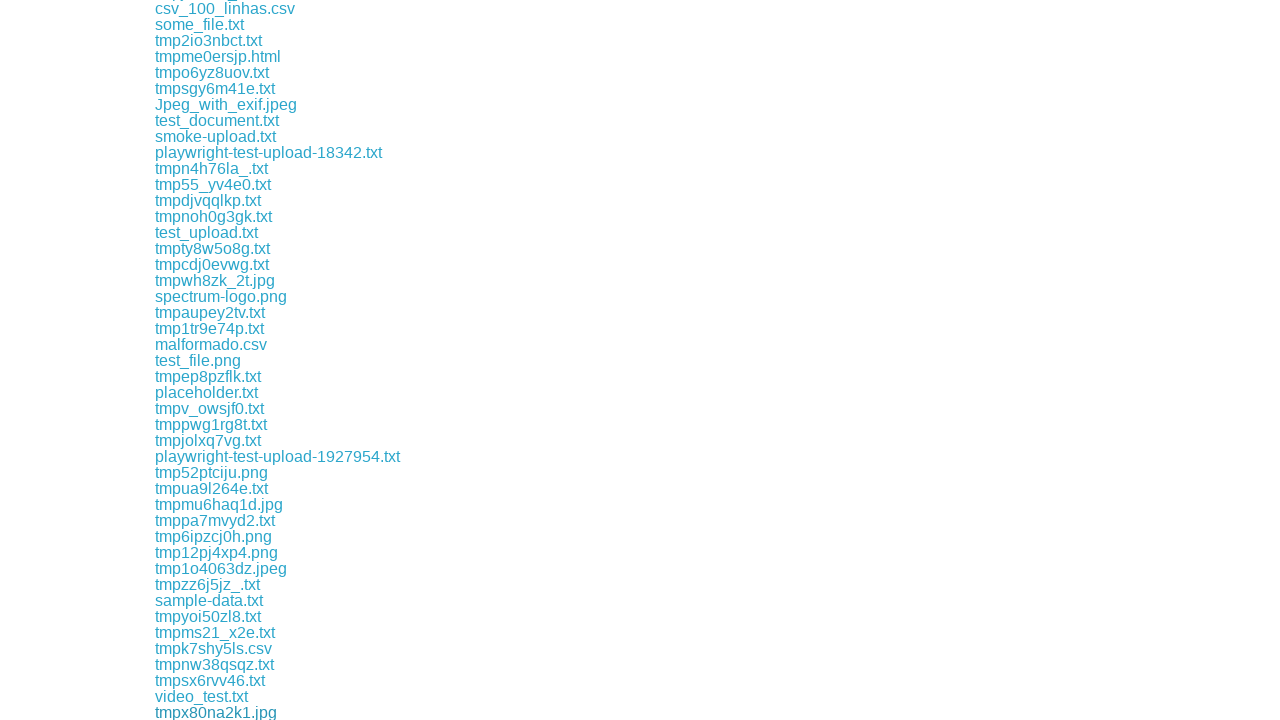

Waited 500ms after downloading link 155
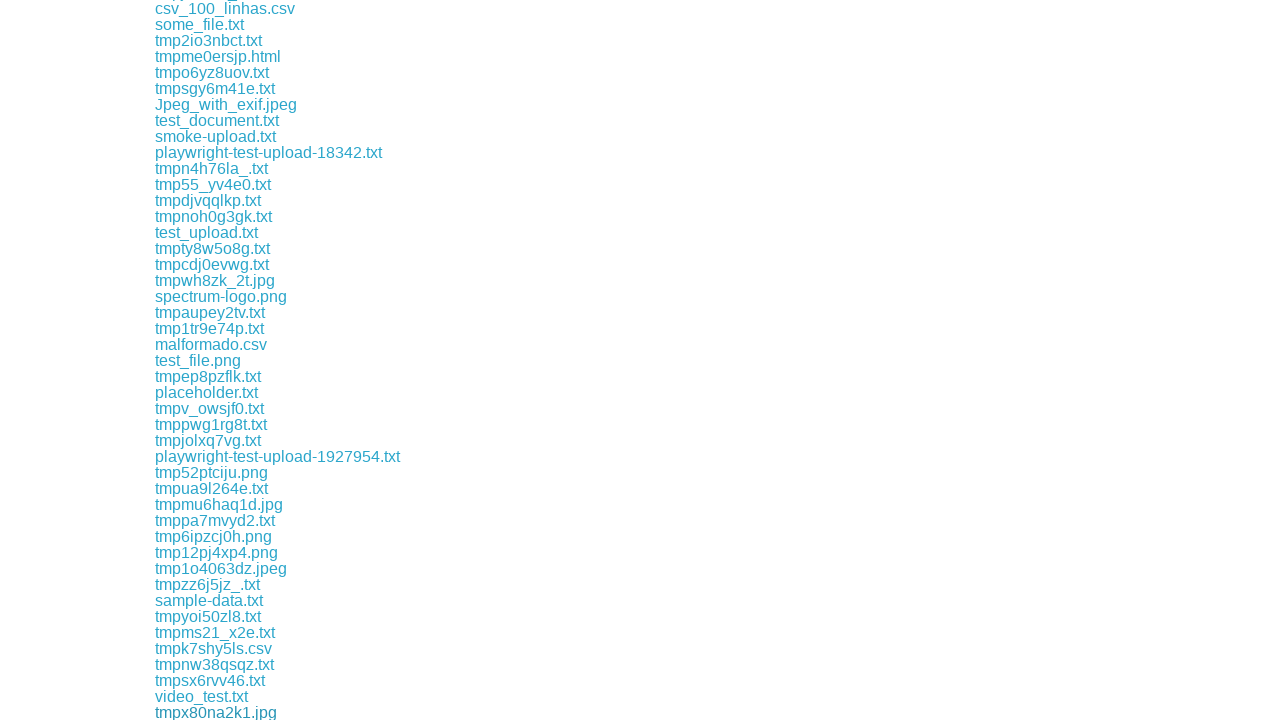

Clicked download link 156 of 172 at (211, 712) on a[href*='download'] >> nth=155
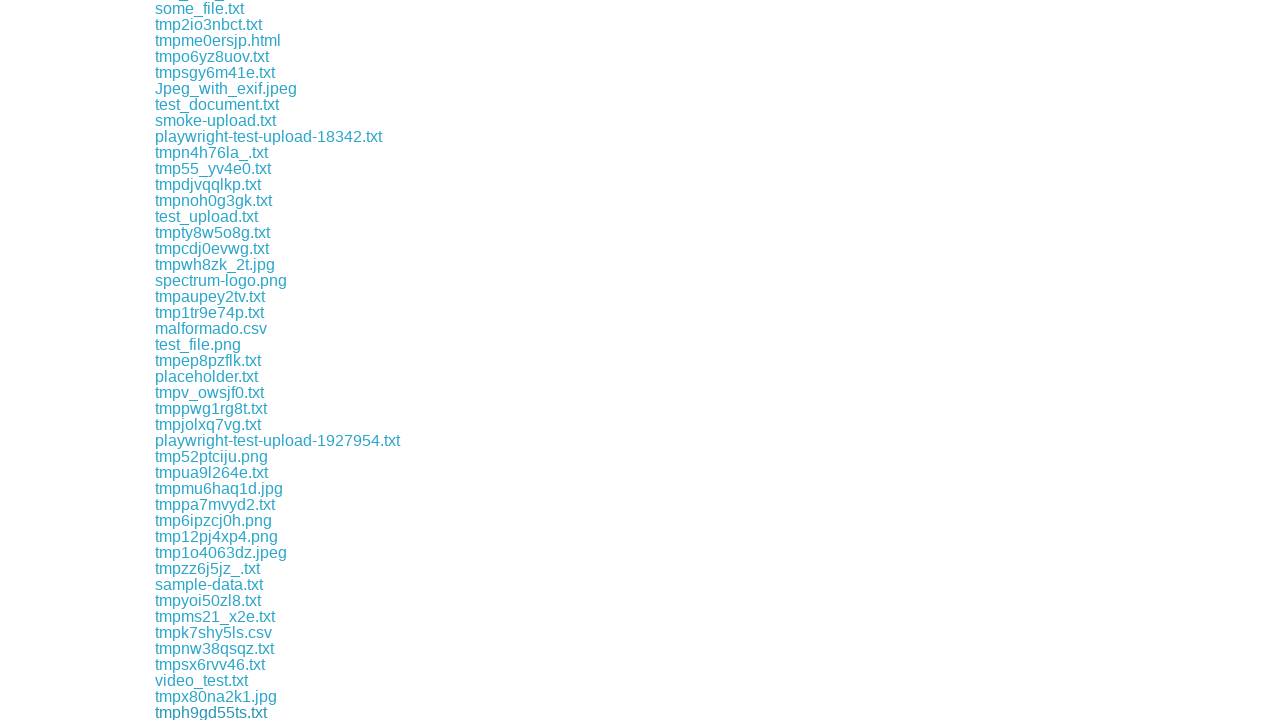

Waited 500ms after downloading link 156
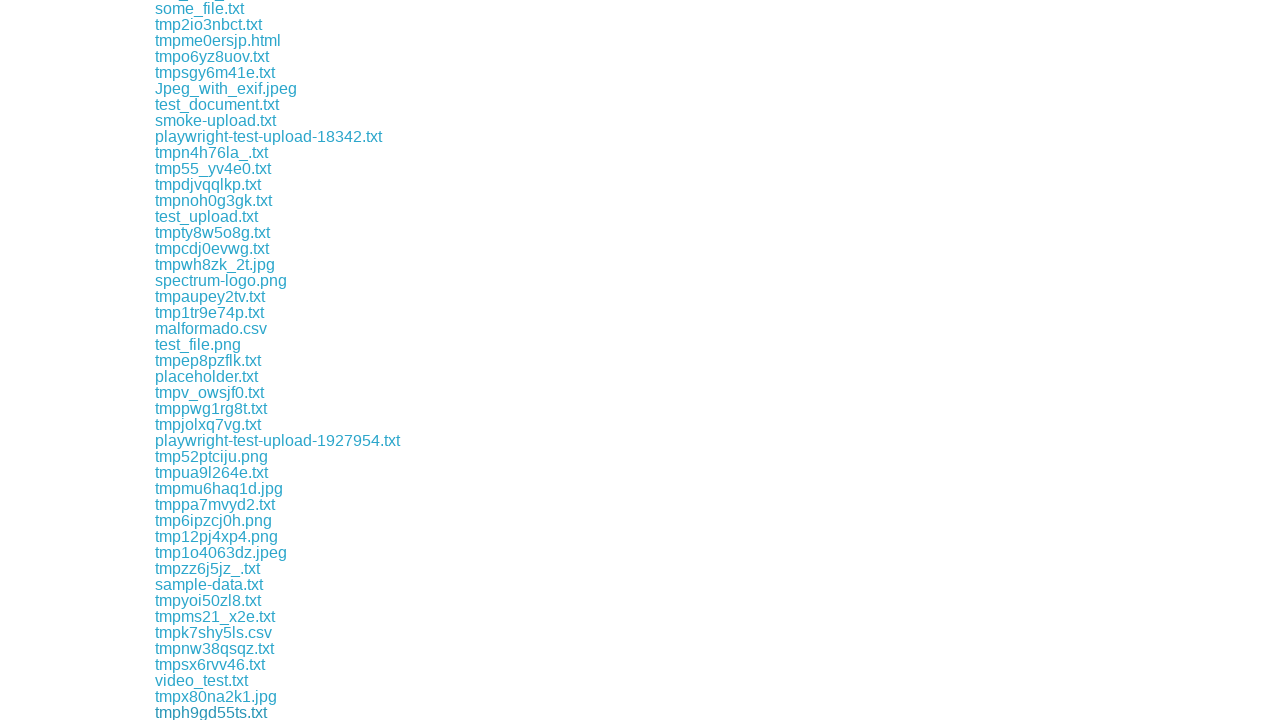

Clicked download link 157 of 172 at (234, 712) on a[href*='download'] >> nth=156
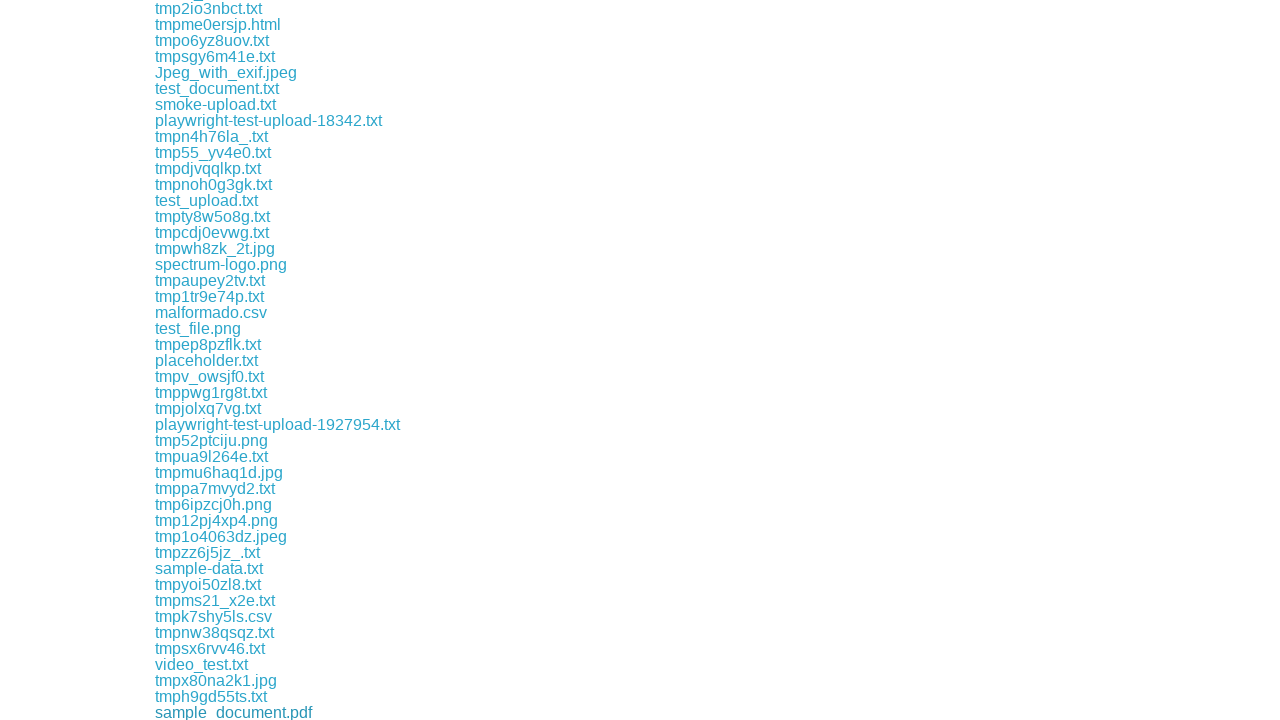

Waited 500ms after downloading link 157
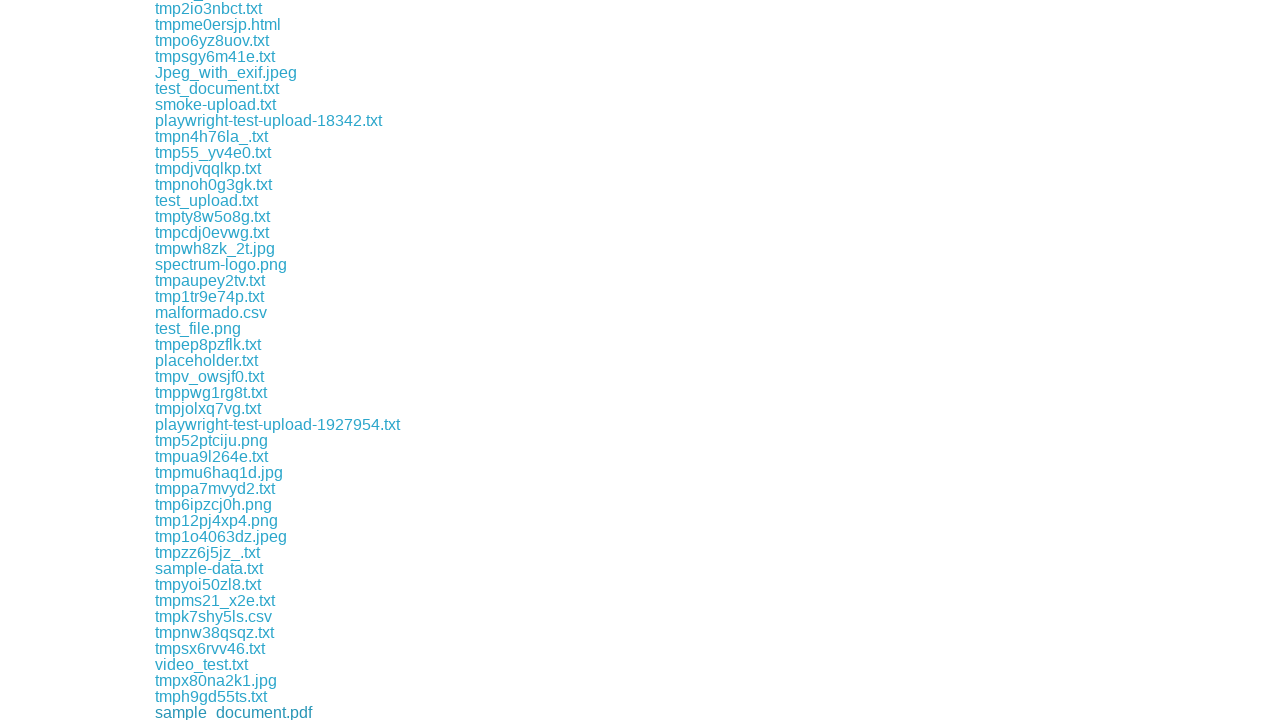

Clicked download link 158 of 172 at (183, 712) on a[href*='download'] >> nth=157
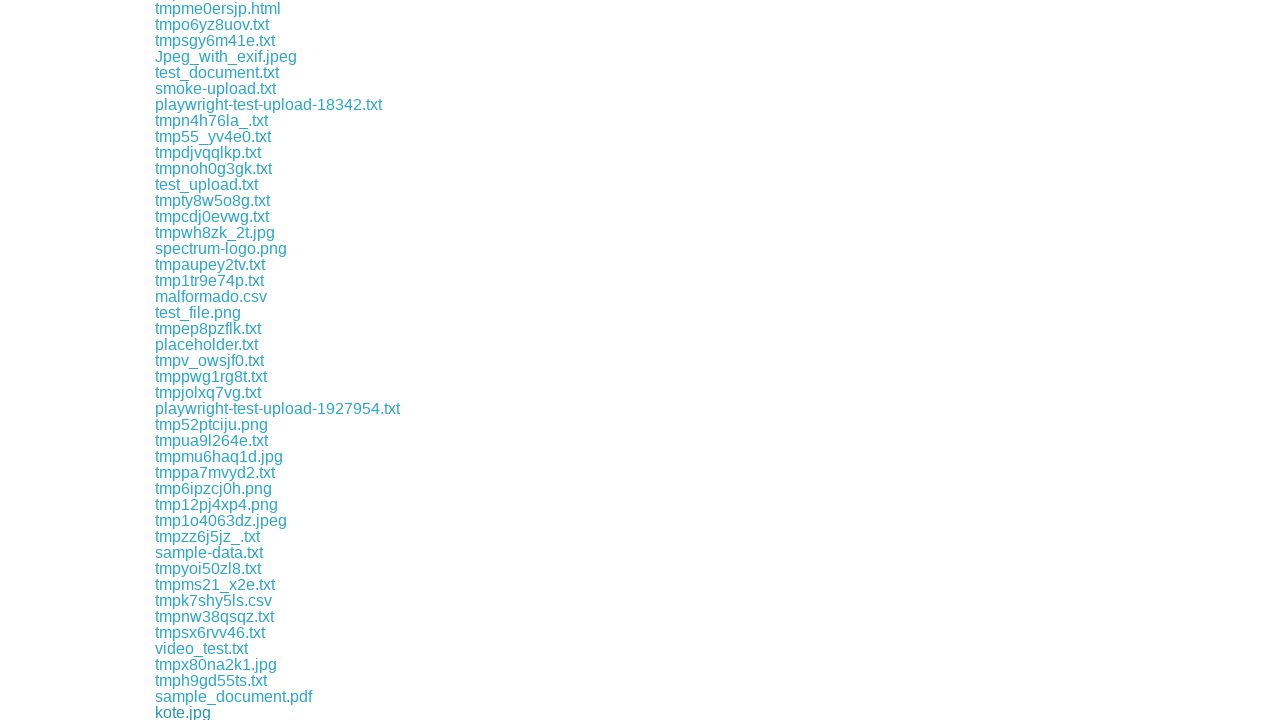

Waited 500ms after downloading link 158
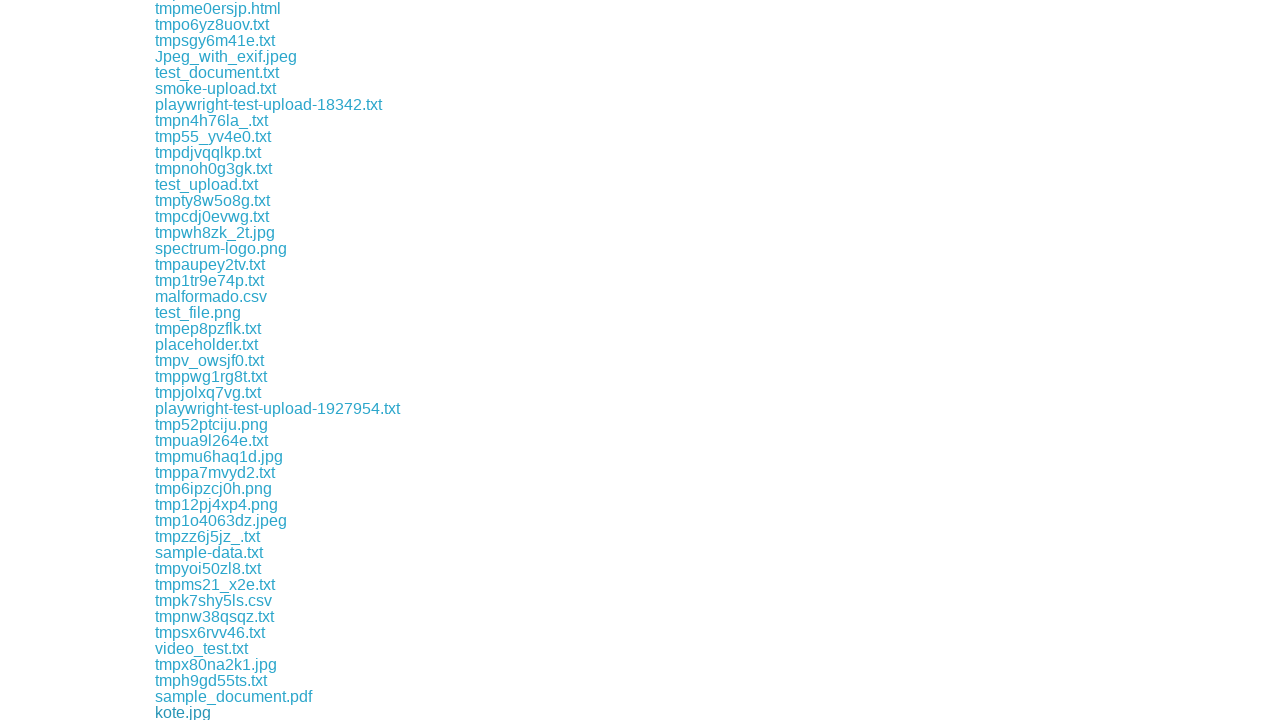

Clicked download link 159 of 172 at (212, 712) on a[href*='download'] >> nth=158
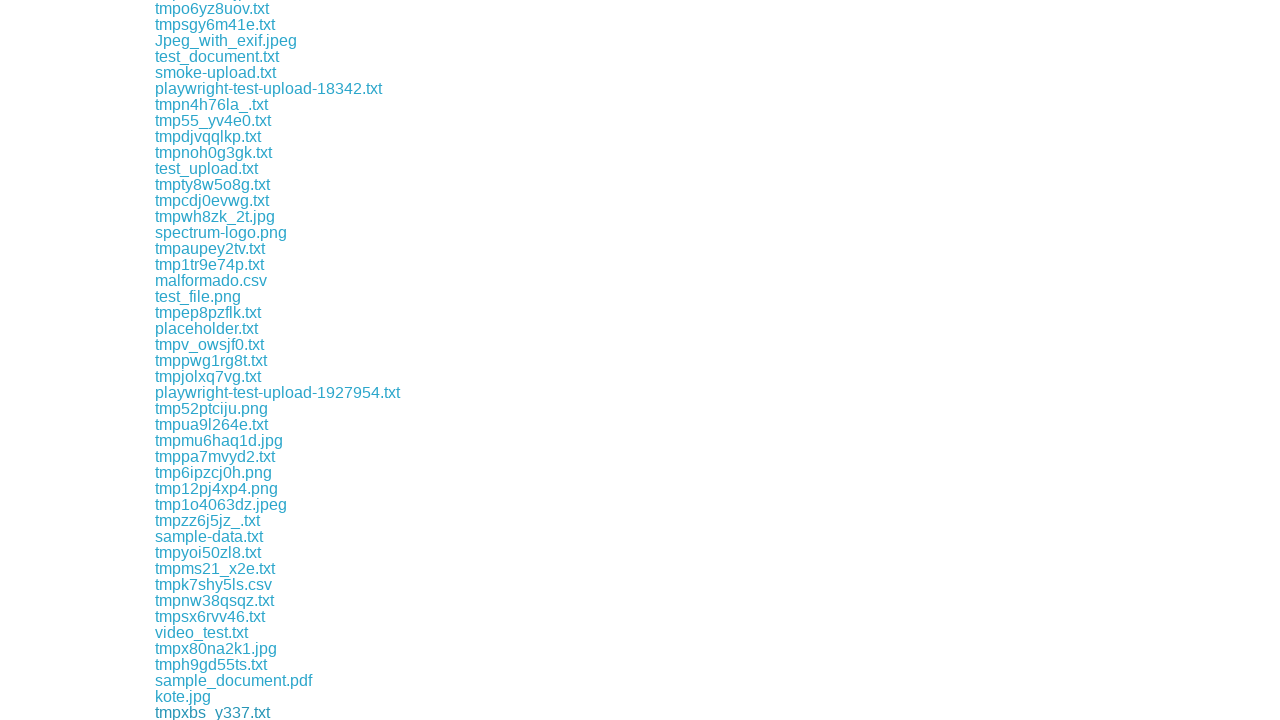

Waited 500ms after downloading link 159
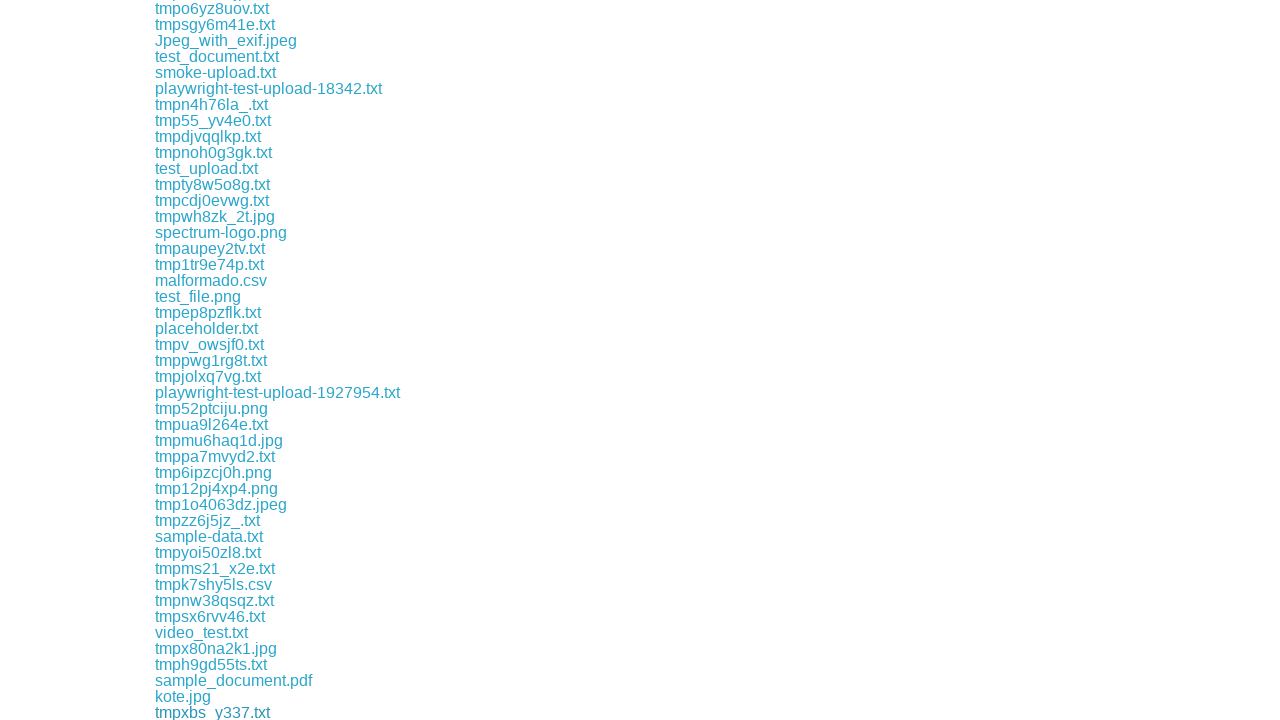

Clicked download link 160 of 172 at (204, 712) on a[href*='download'] >> nth=159
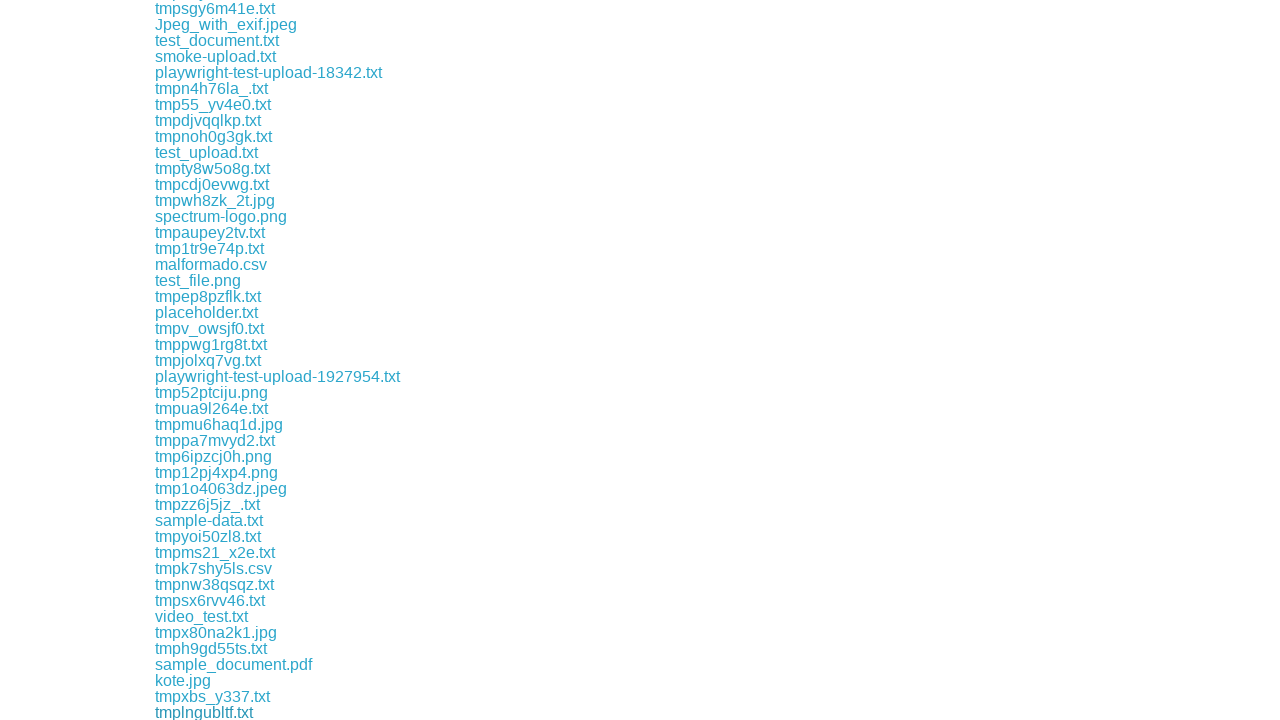

Waited 500ms after downloading link 160
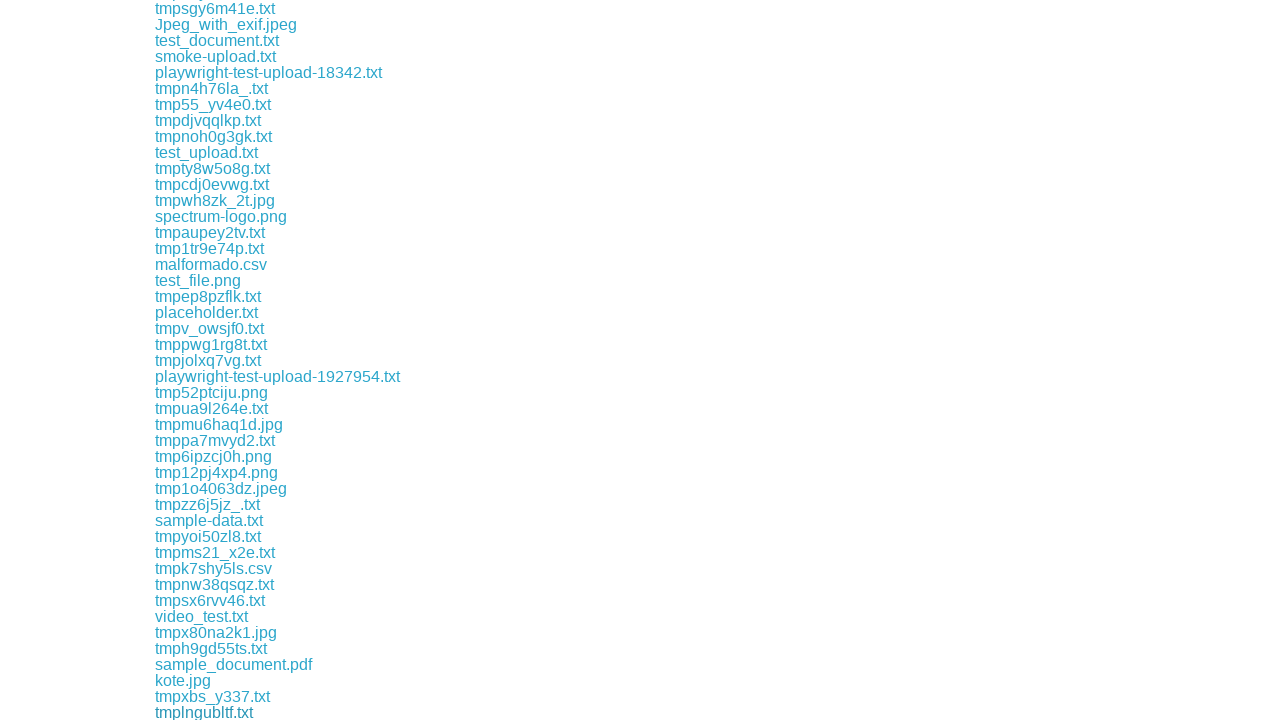

Clicked download link 161 of 172 at (208, 712) on a[href*='download'] >> nth=160
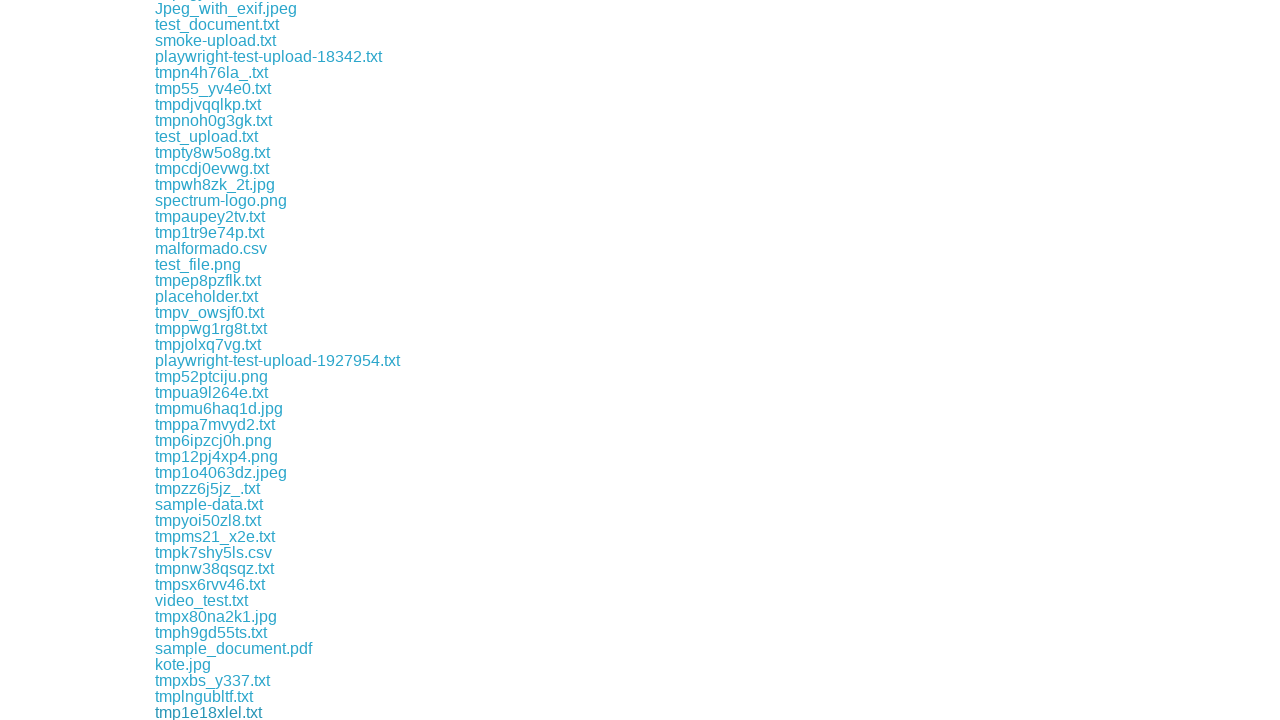

Waited 500ms after downloading link 161
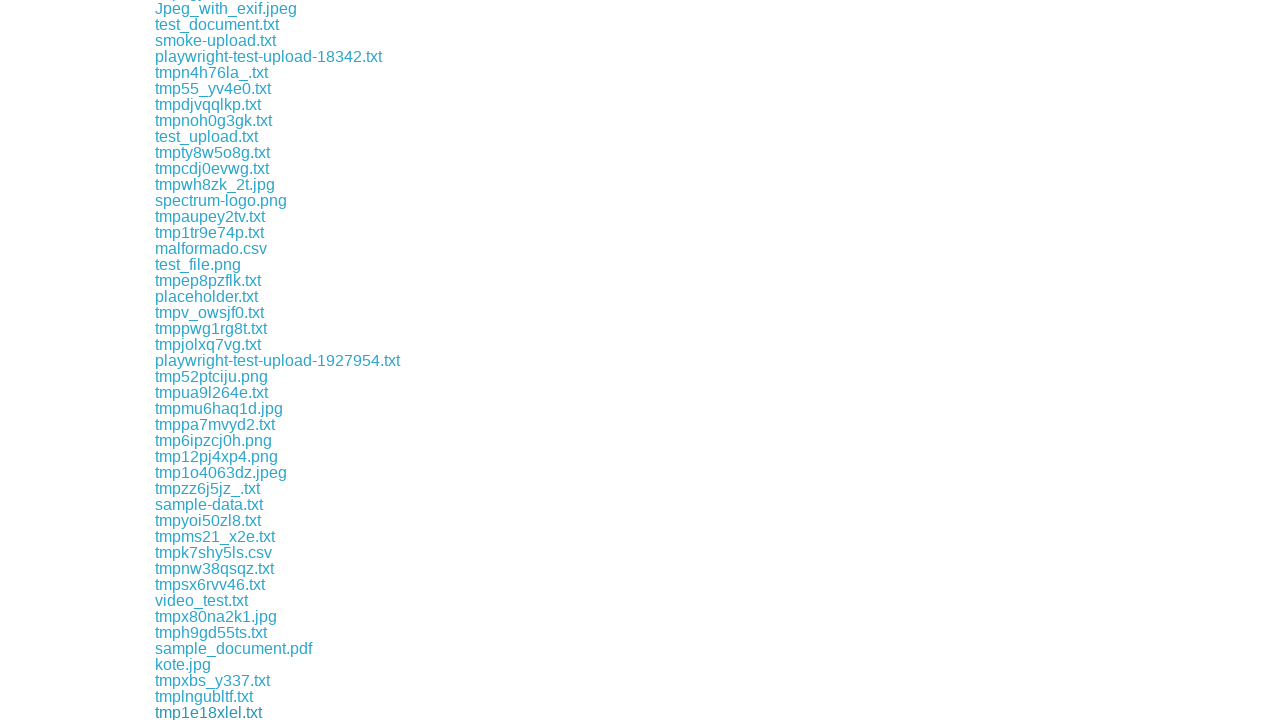

Clicked download link 162 of 172 at (232, 712) on a[href*='download'] >> nth=161
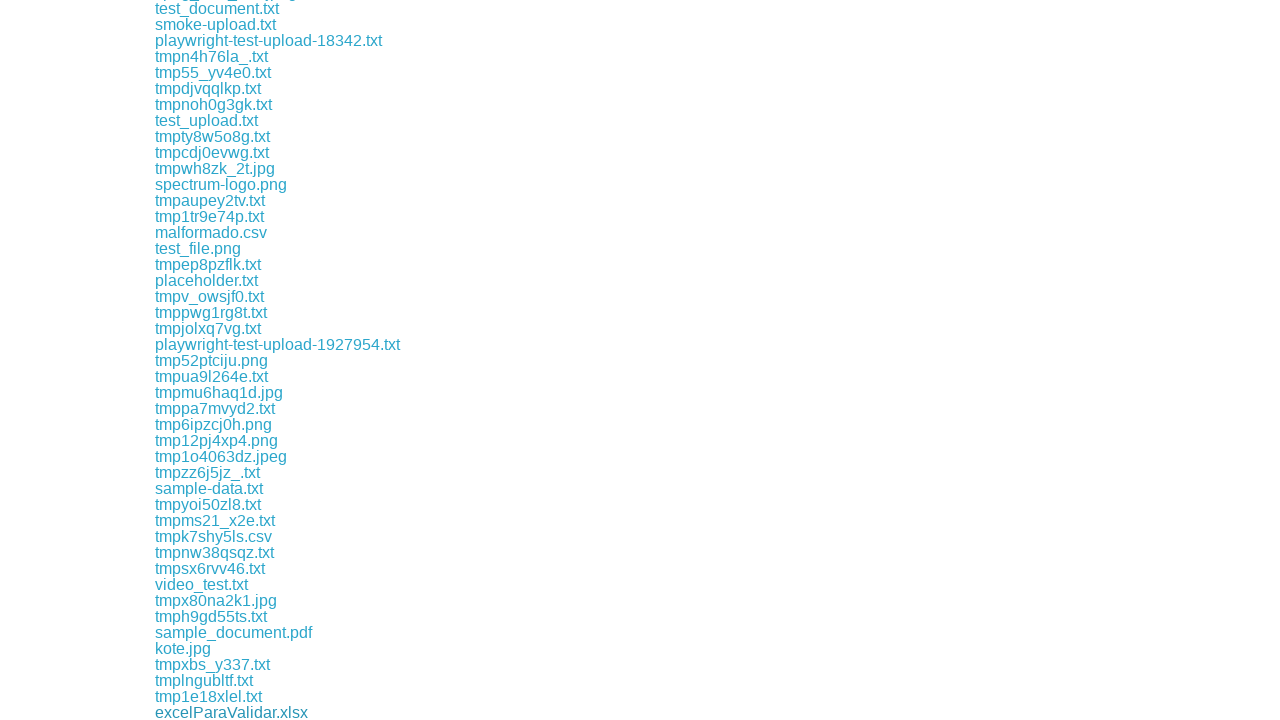

Waited 500ms after downloading link 162
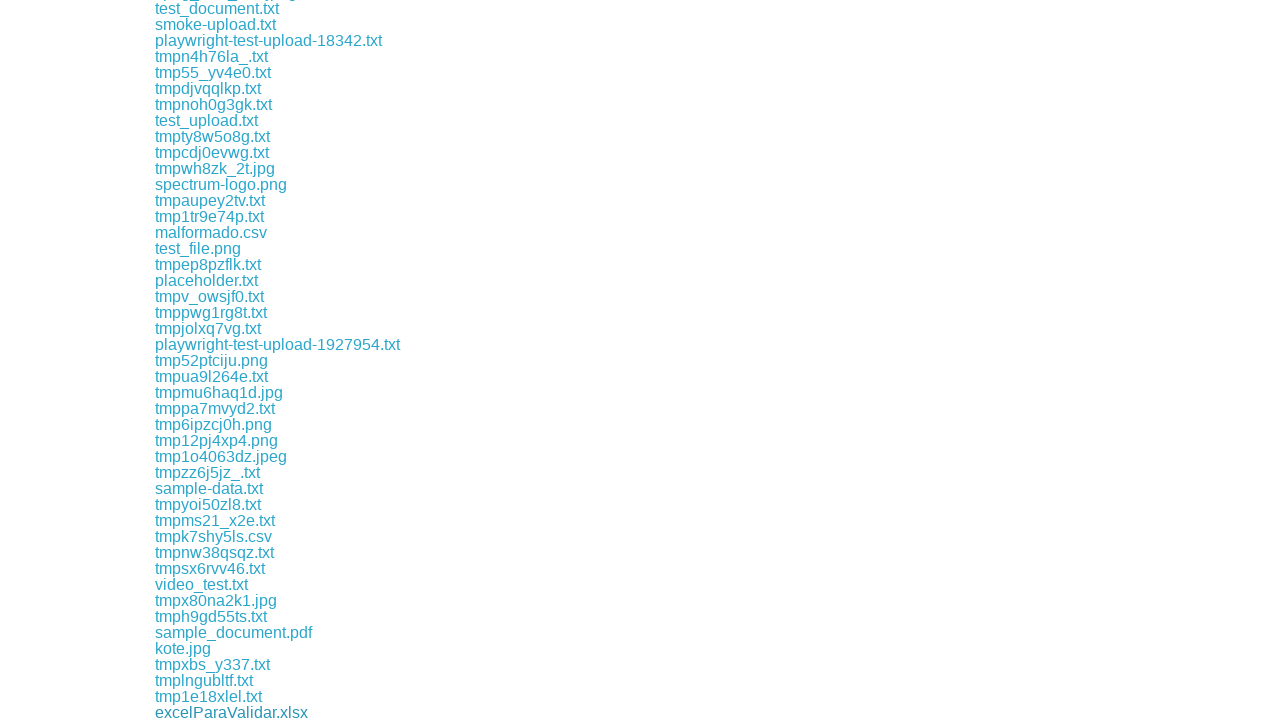

Clicked download link 163 of 172 at (212, 712) on a[href*='download'] >> nth=162
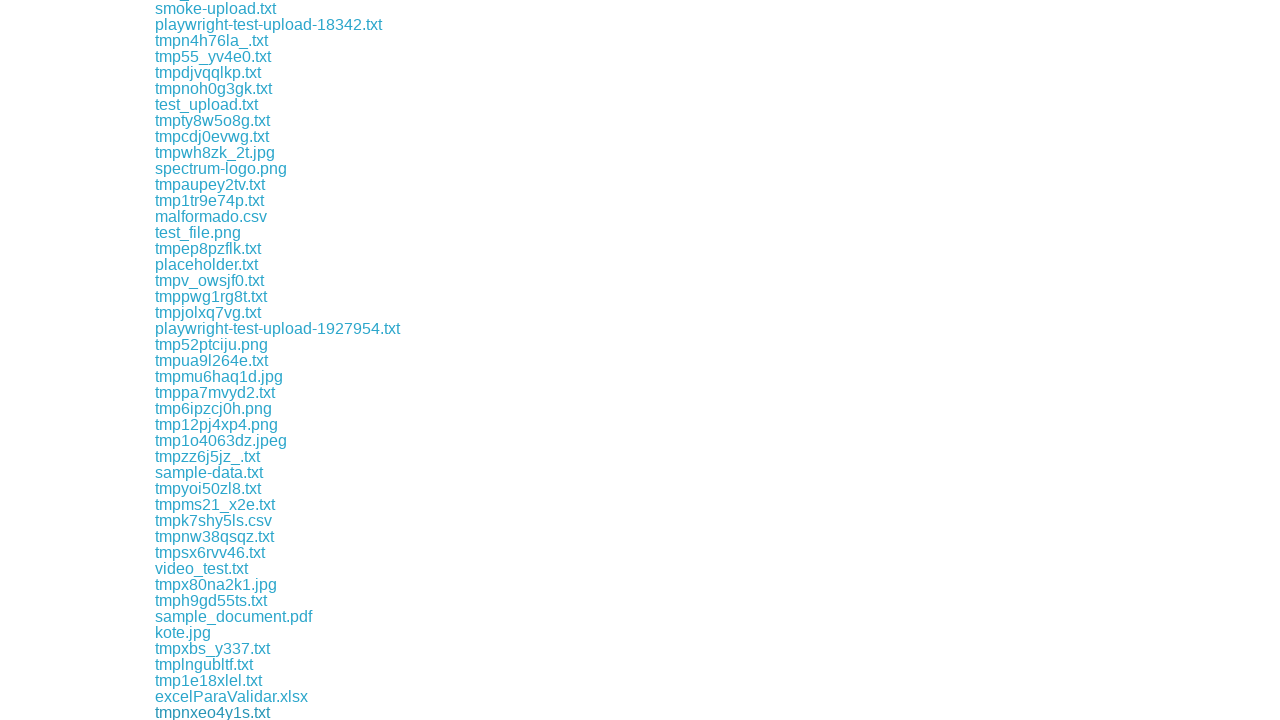

Waited 500ms after downloading link 163
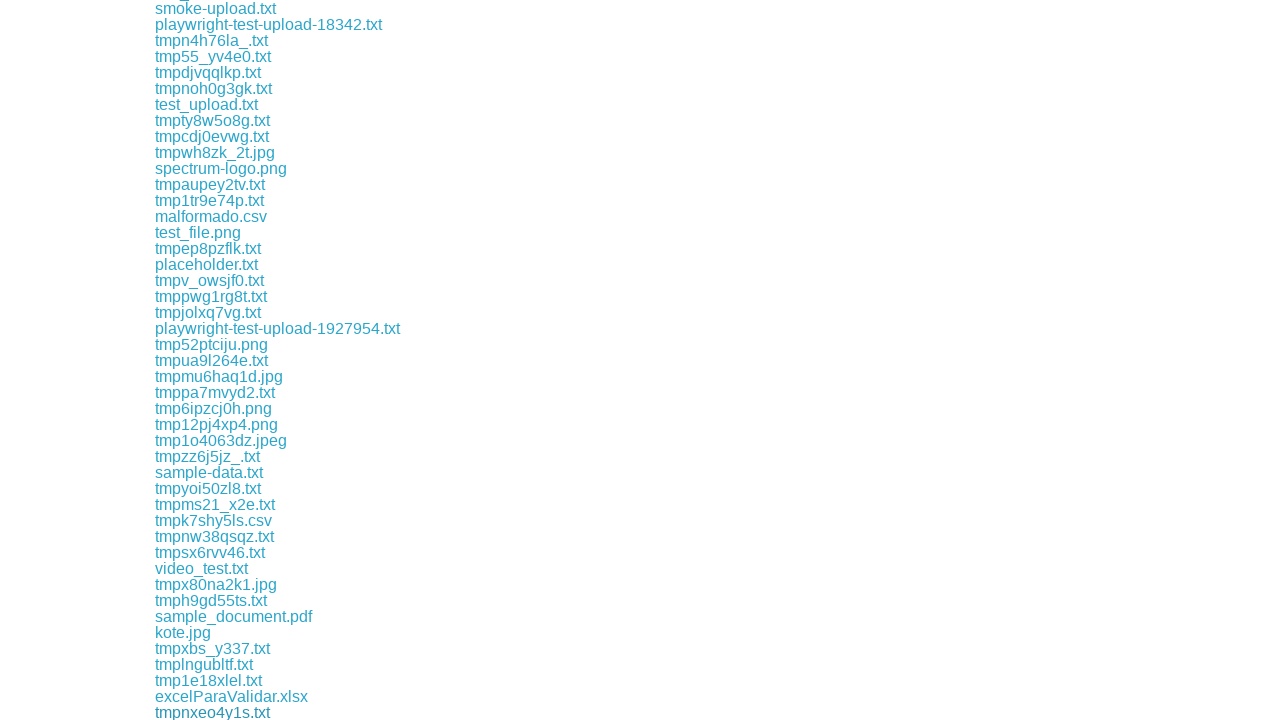

Clicked download link 164 of 172 at (200, 712) on a[href*='download'] >> nth=163
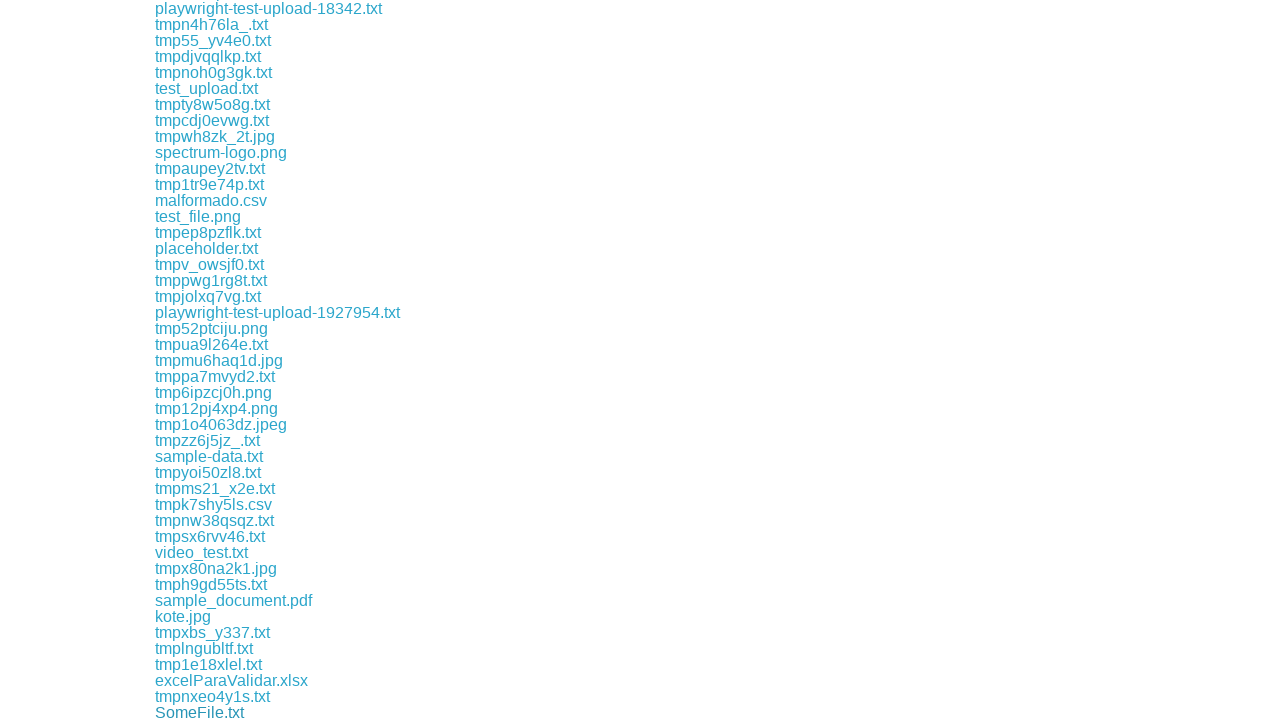

Waited 500ms after downloading link 164
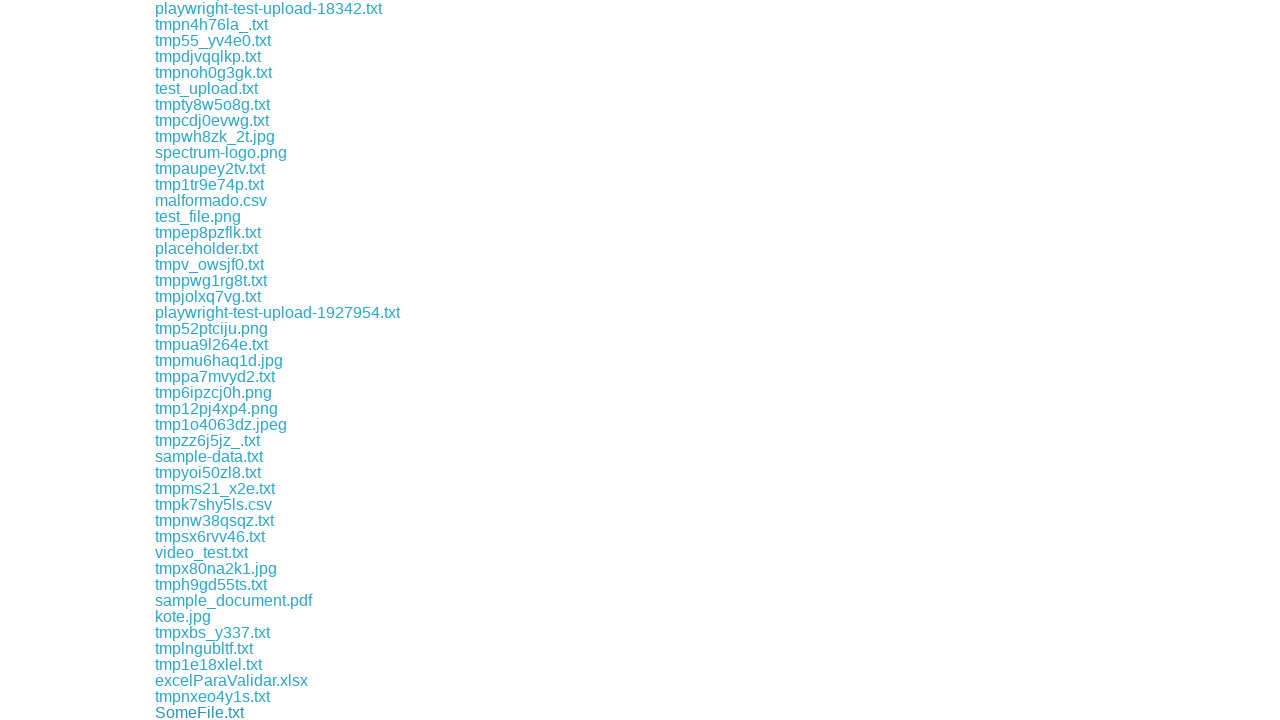

Clicked download link 165 of 172 at (208, 712) on a[href*='download'] >> nth=164
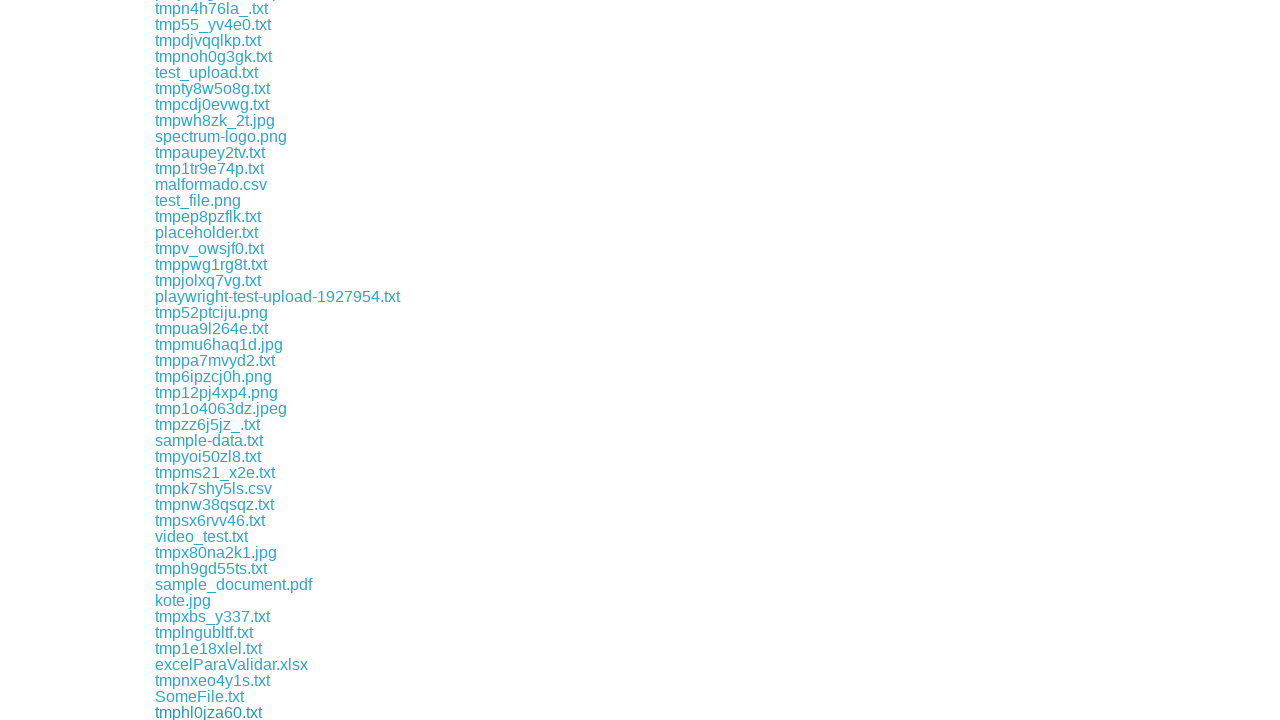

Waited 500ms after downloading link 165
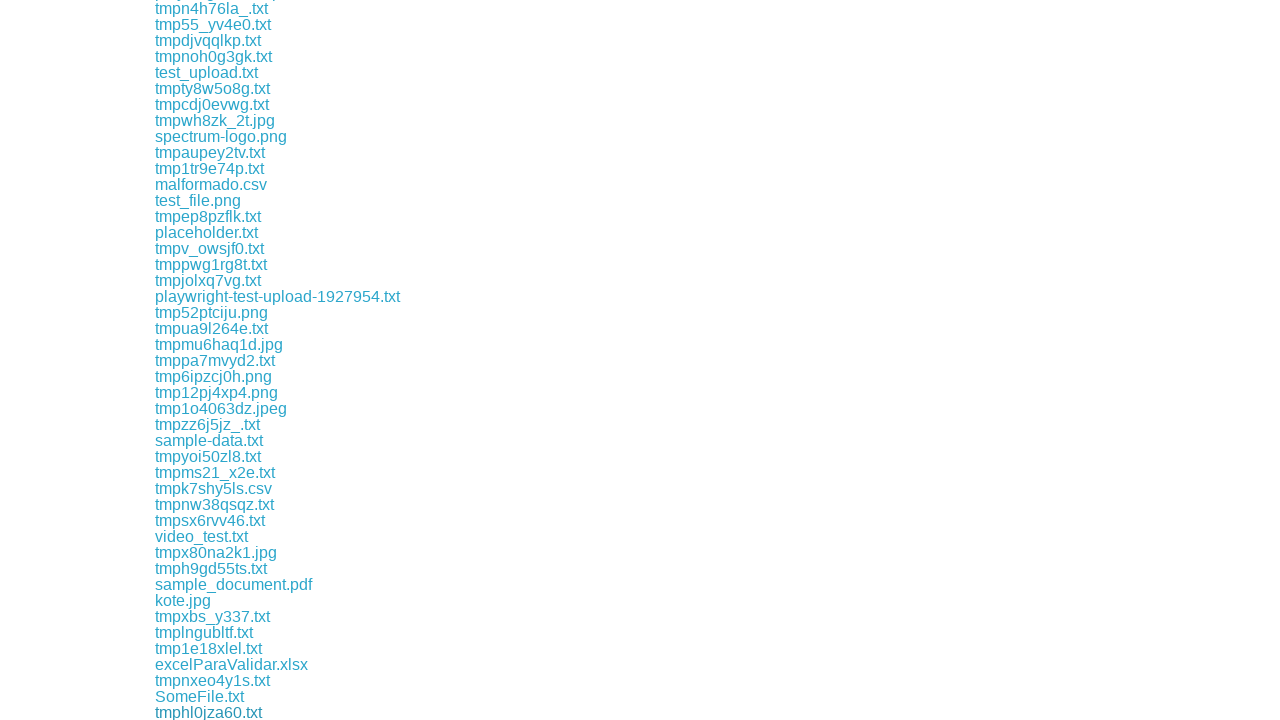

Clicked download link 166 of 172 at (198, 712) on a[href*='download'] >> nth=165
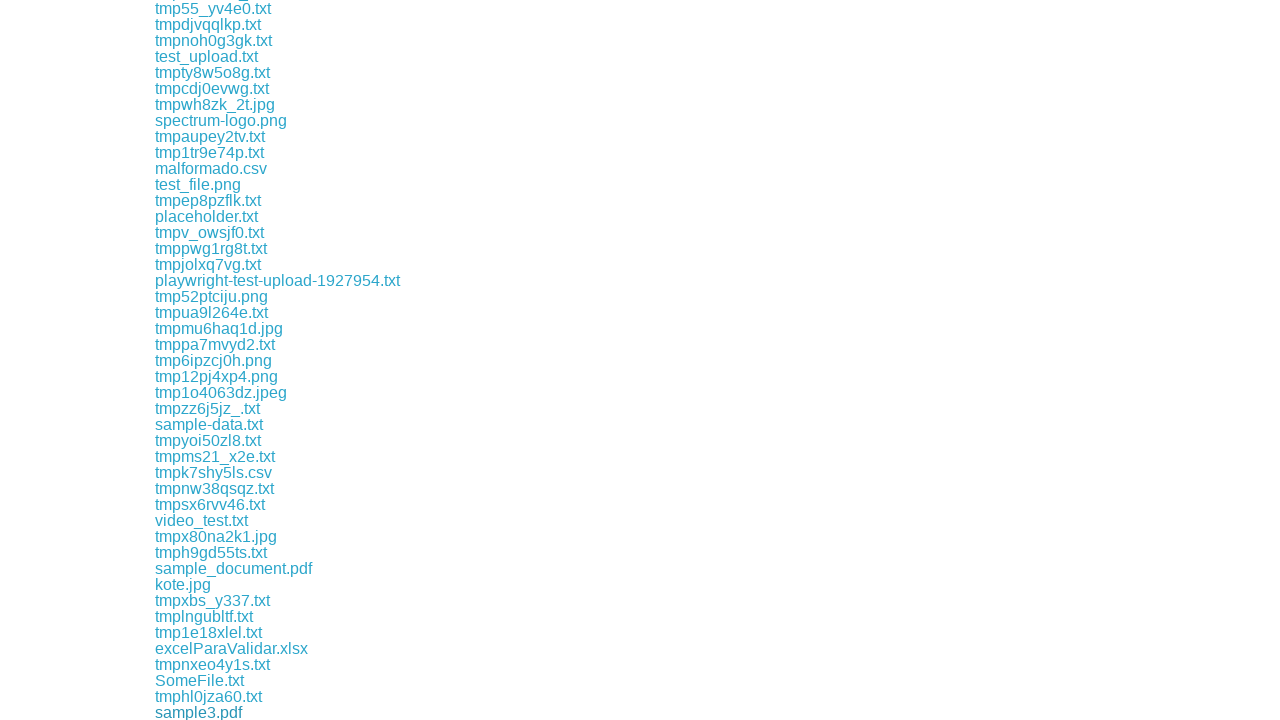

Waited 500ms after downloading link 166
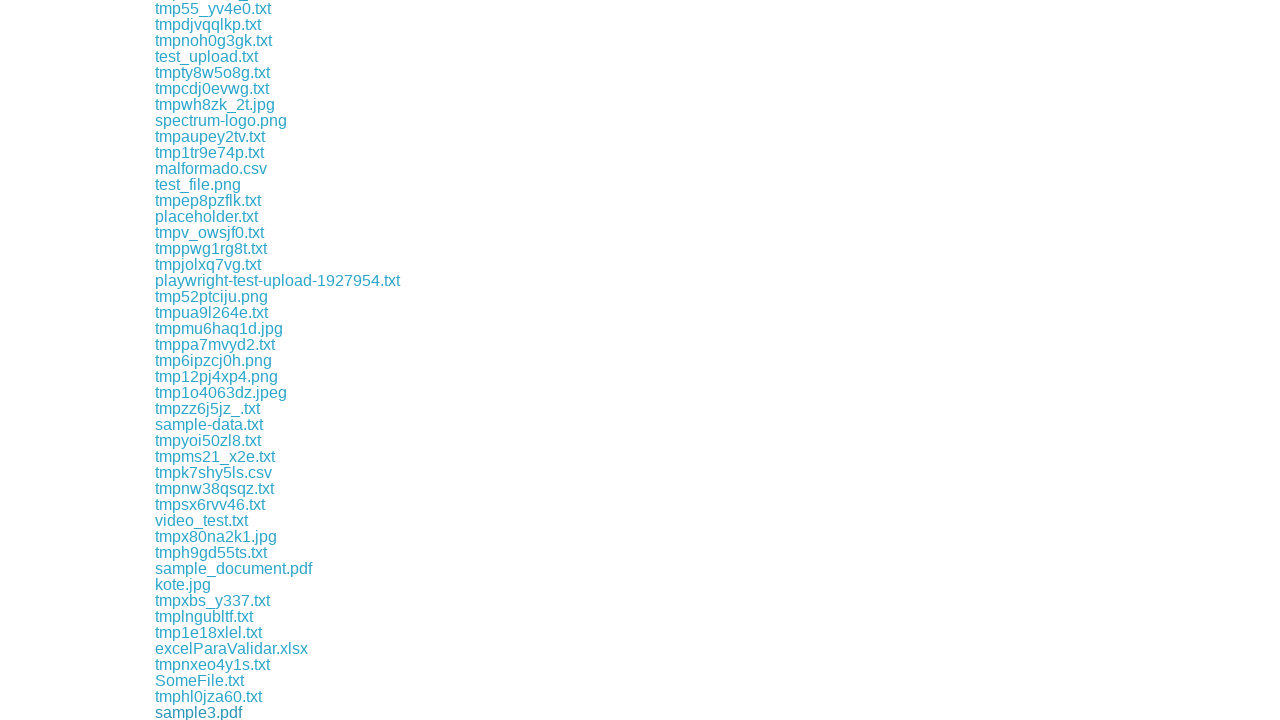

Clicked download link 167 of 172 at (212, 712) on a[href*='download'] >> nth=166
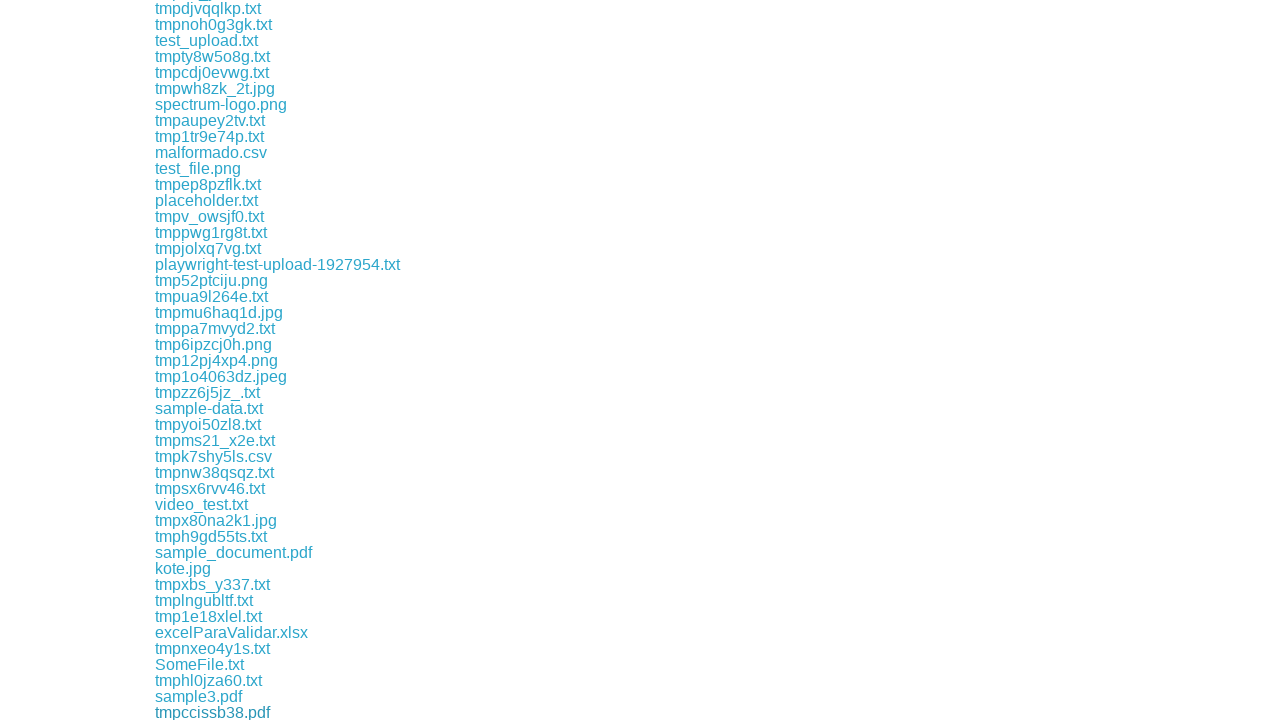

Waited 500ms after downloading link 167
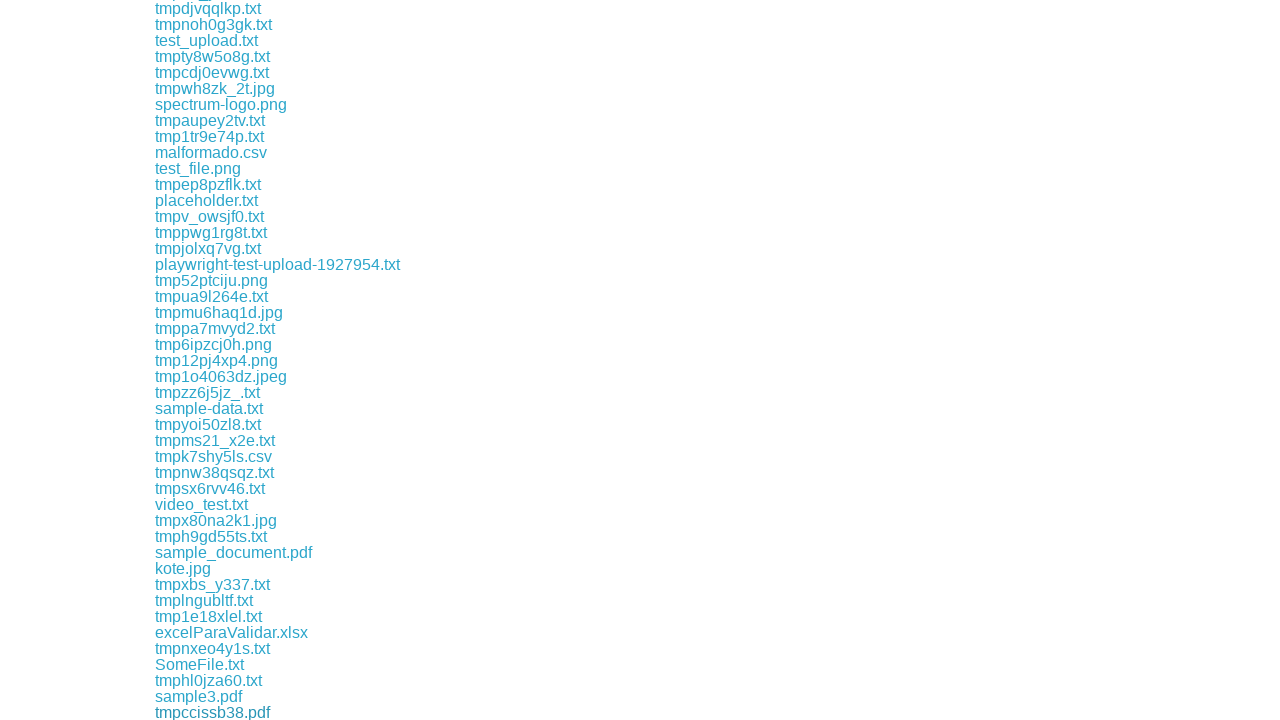

Clicked download link 168 of 172 at (218, 712) on a[href*='download'] >> nth=167
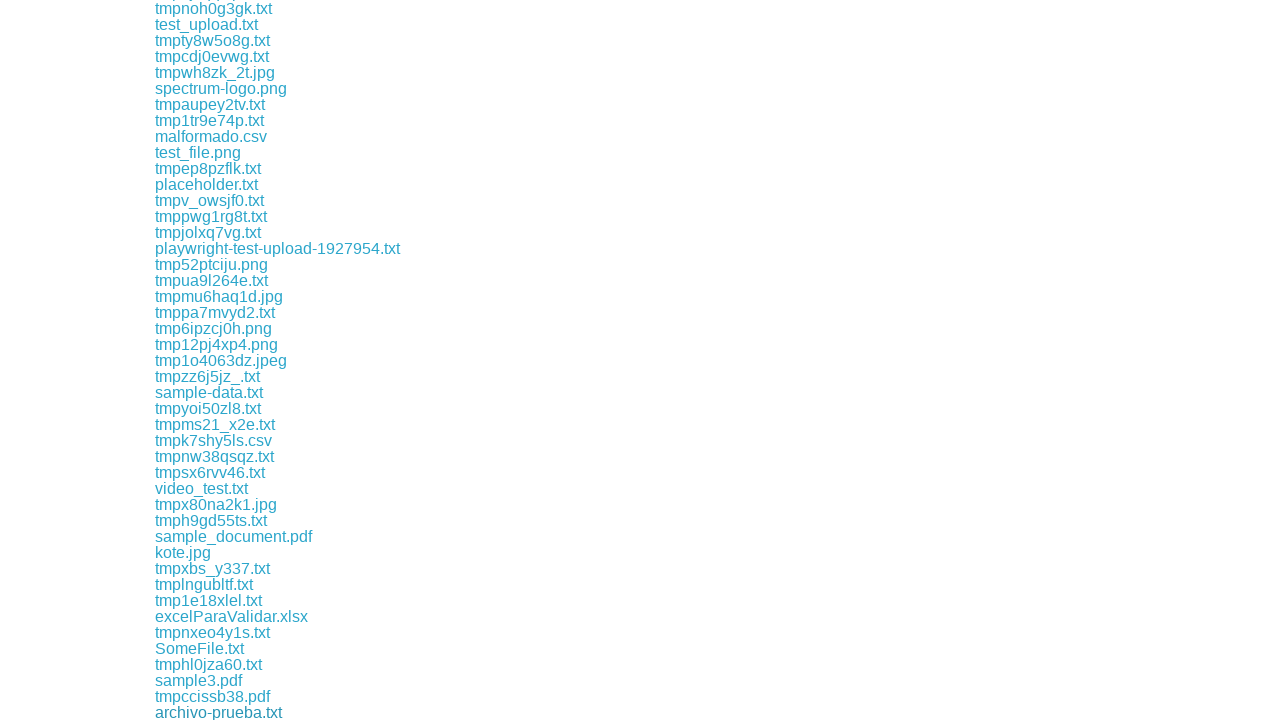

Waited 500ms after downloading link 168
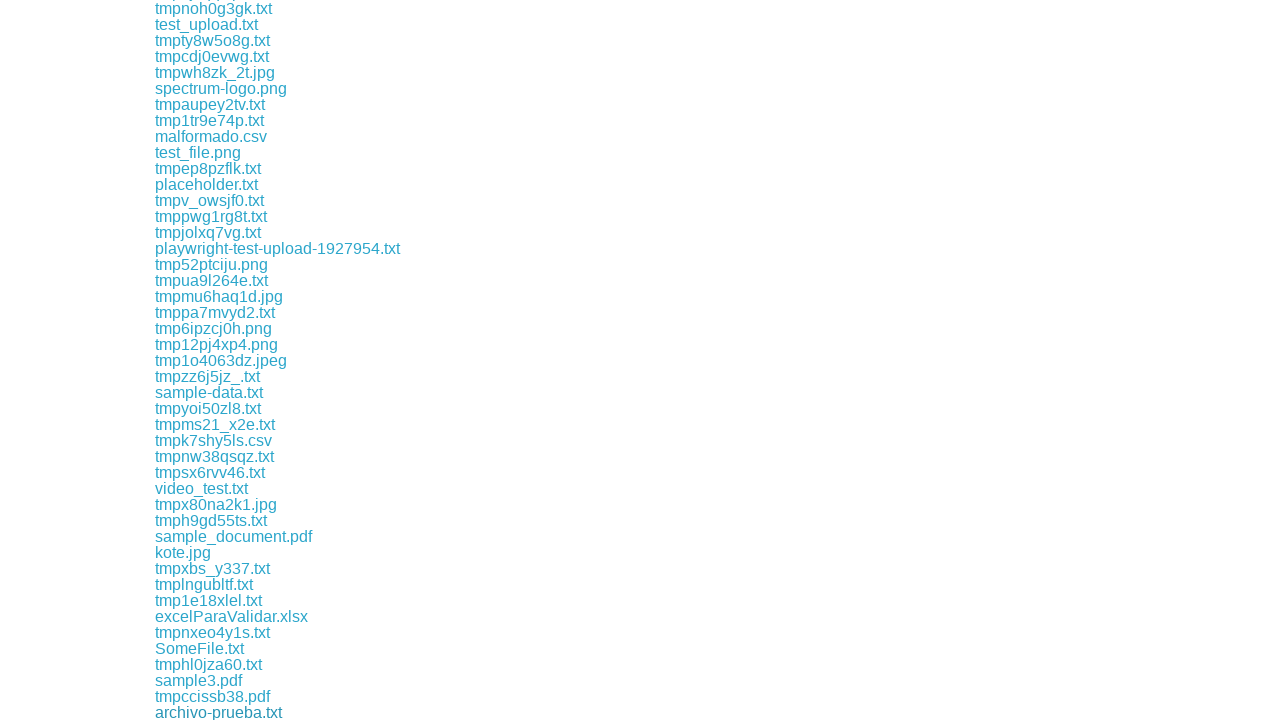

Clicked download link 169 of 172 at (212, 712) on a[href*='download'] >> nth=168
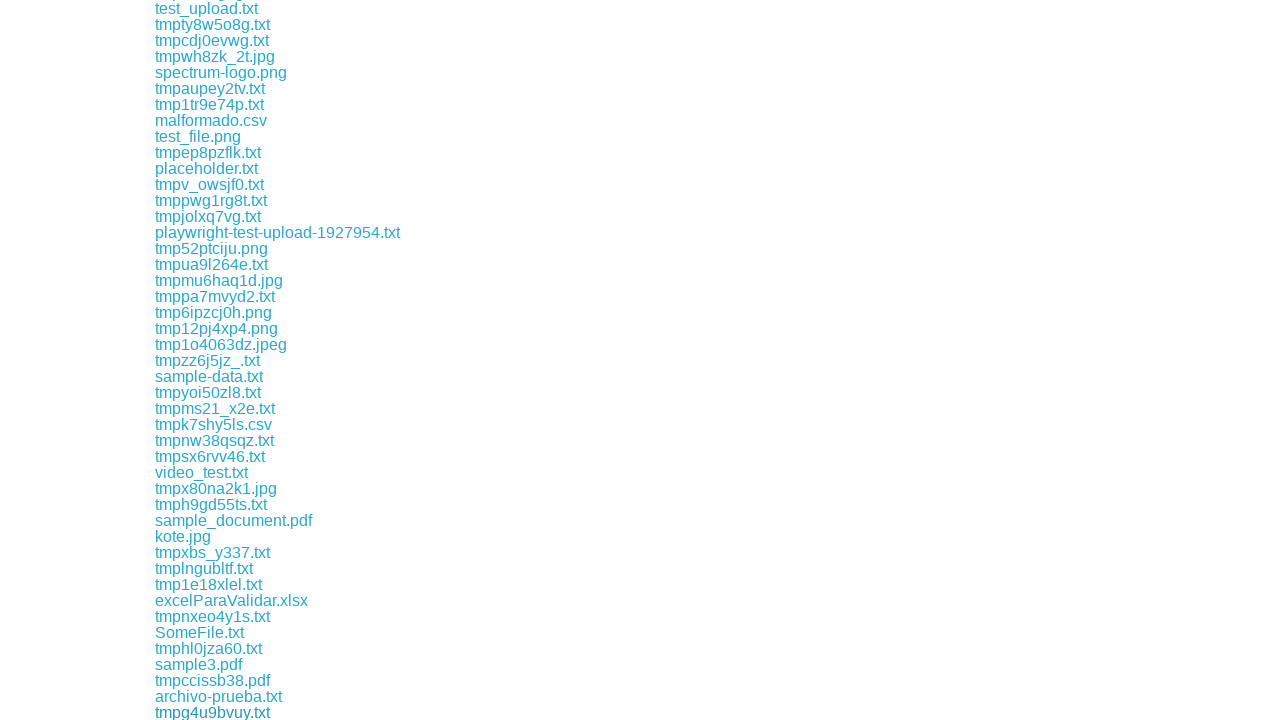

Waited 500ms after downloading link 169
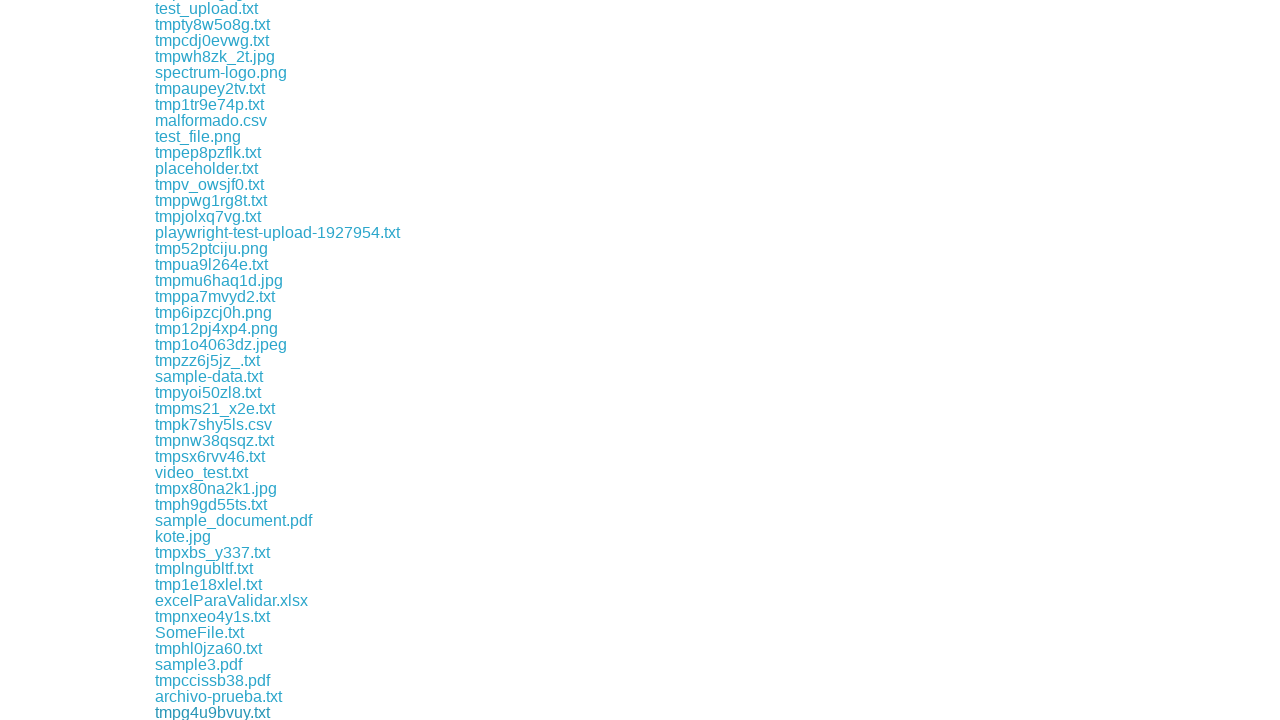

Clicked download link 170 of 172 at (218, 712) on a[href*='download'] >> nth=169
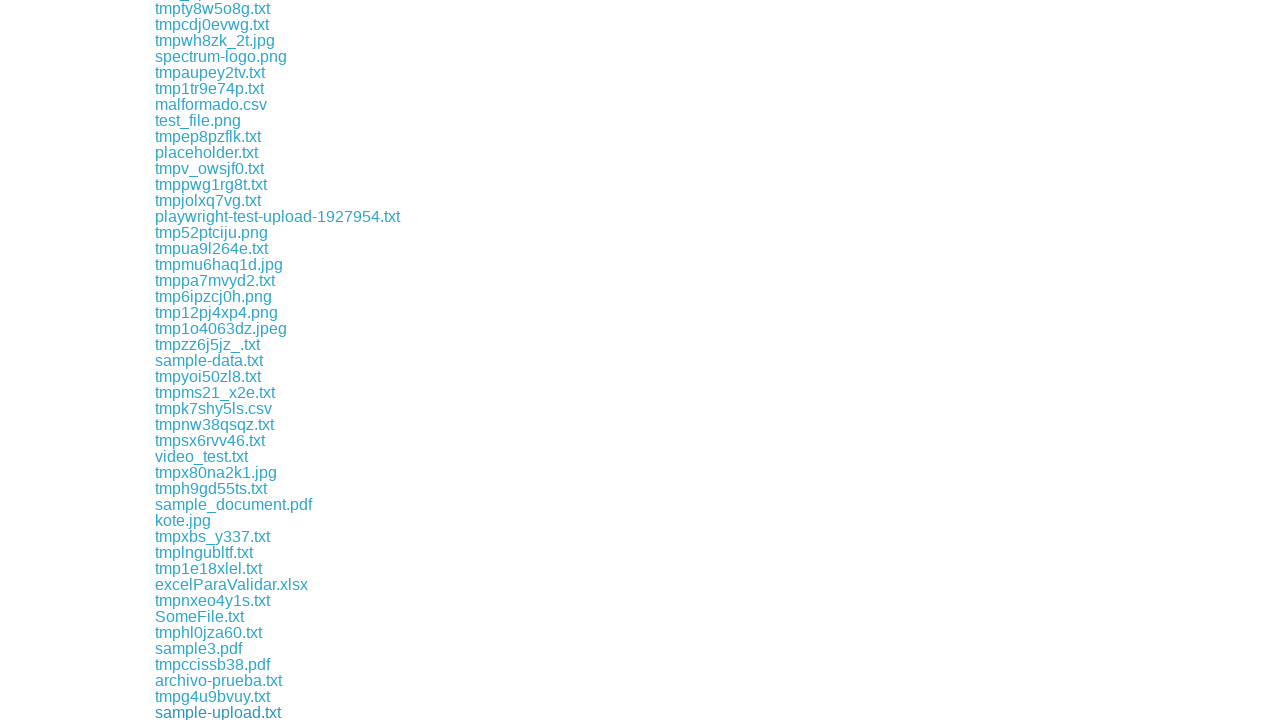

Waited 500ms after downloading link 170
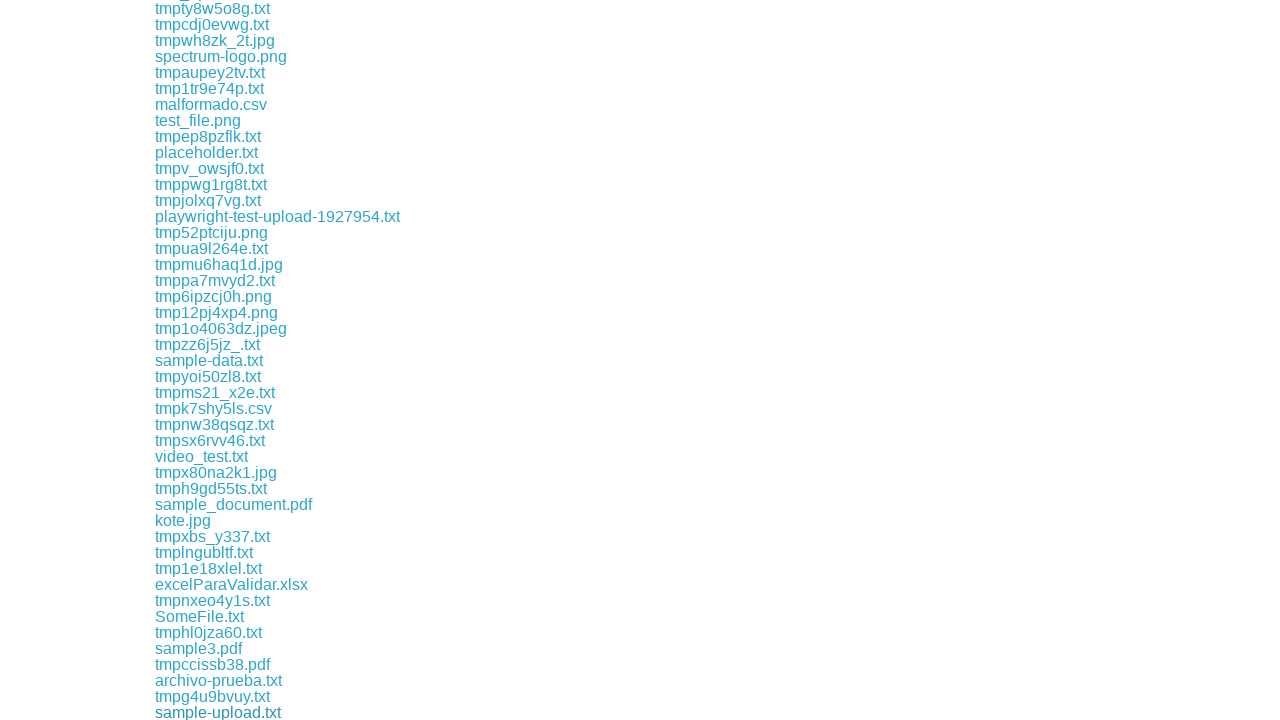

Clicked download link 171 of 172 at (190, 712) on a[href*='download'] >> nth=170
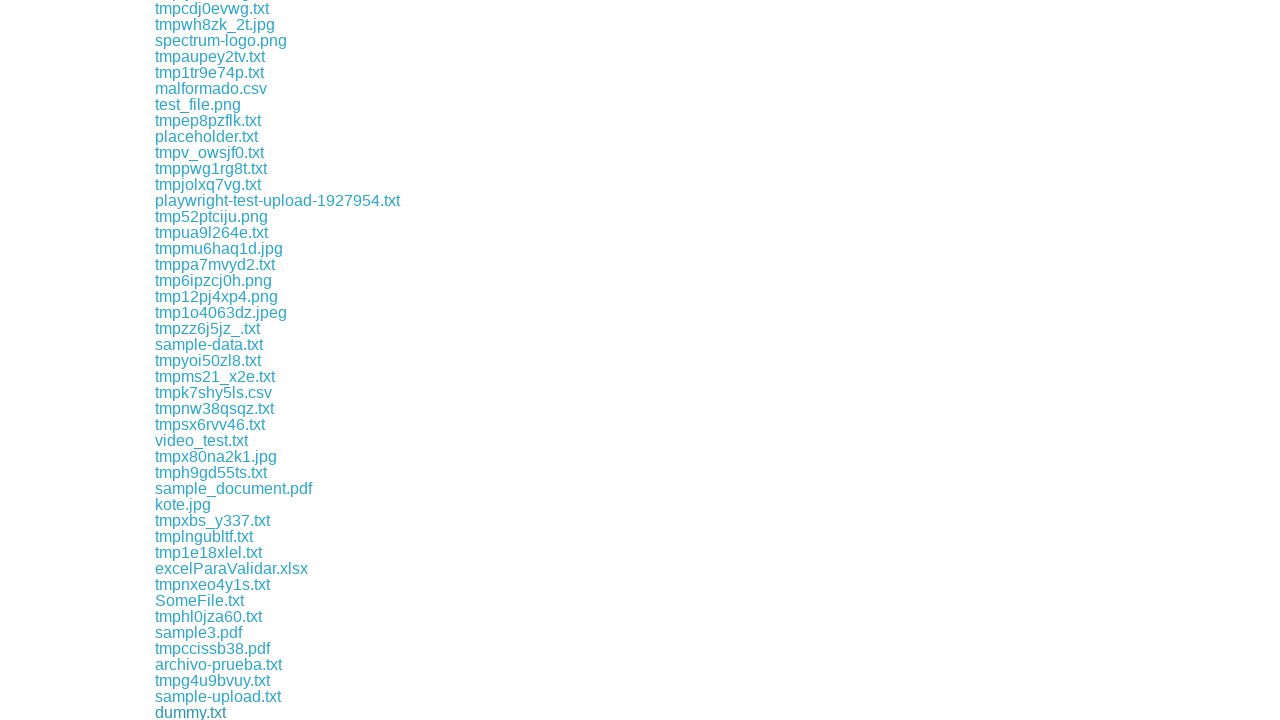

Waited 500ms after downloading link 171
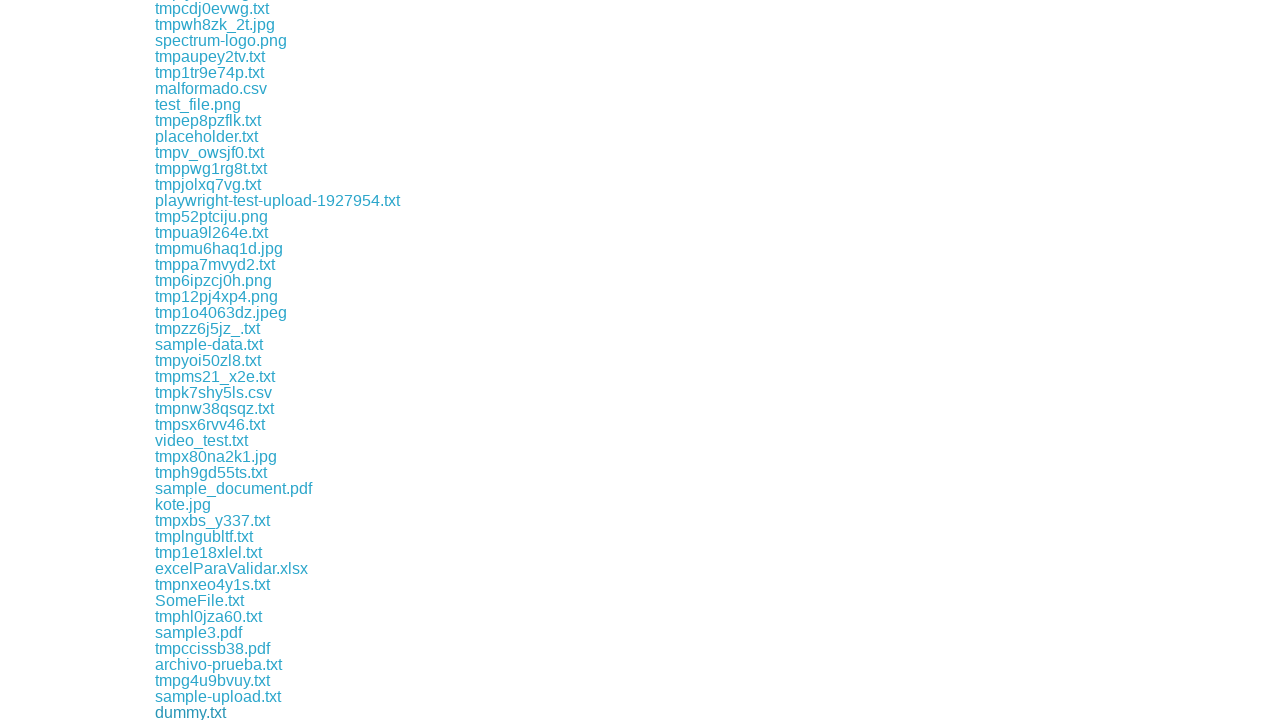

Clicked download link 172 of 172 at (186, 712) on a[href*='download'] >> nth=171
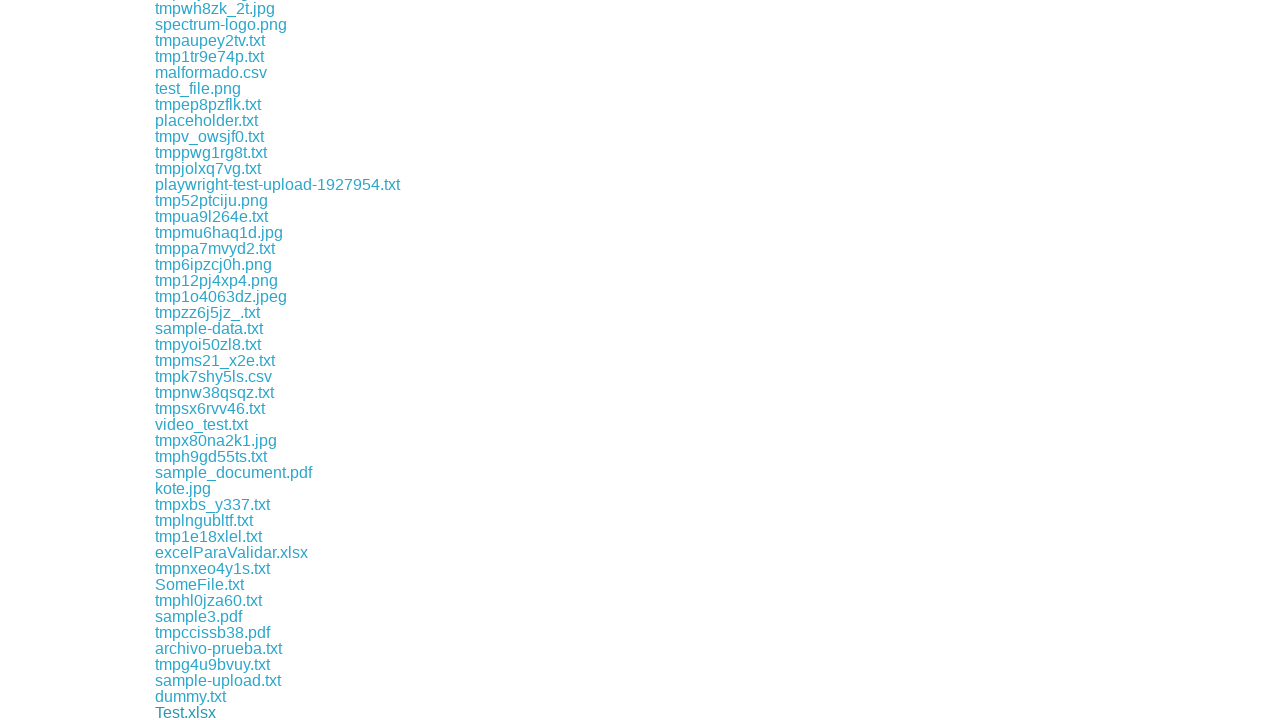

Waited 500ms after downloading link 172
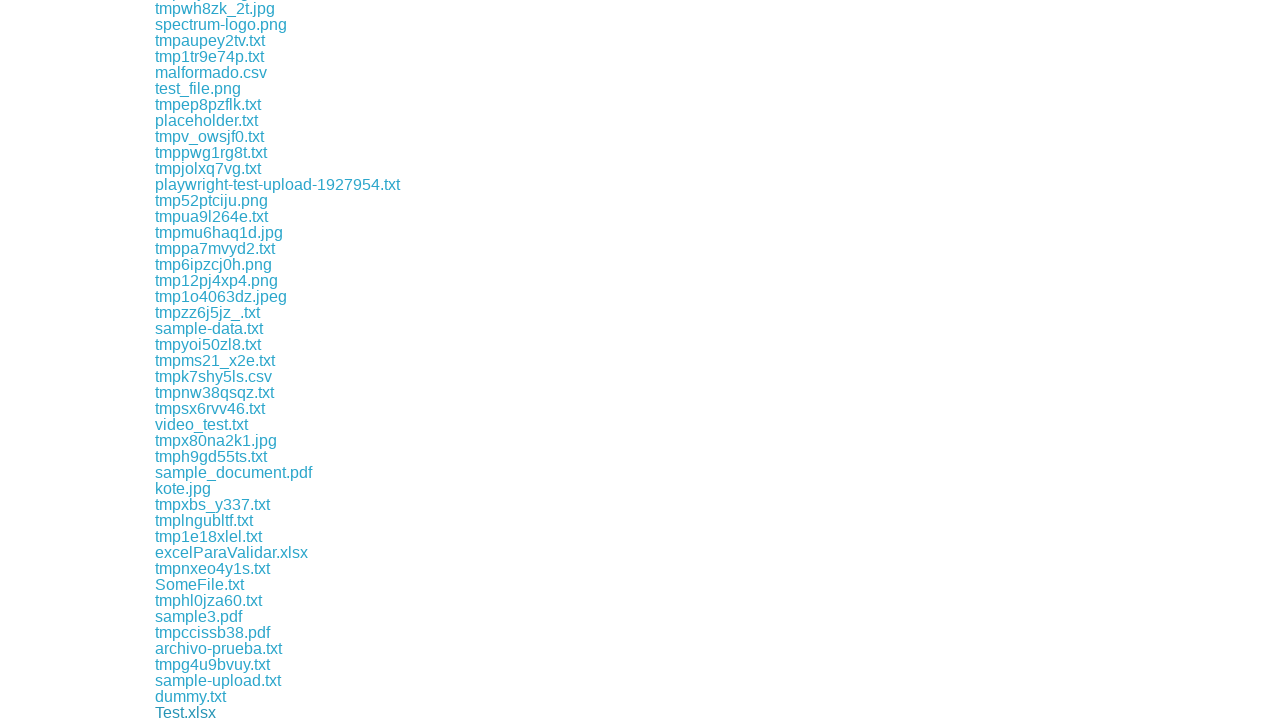

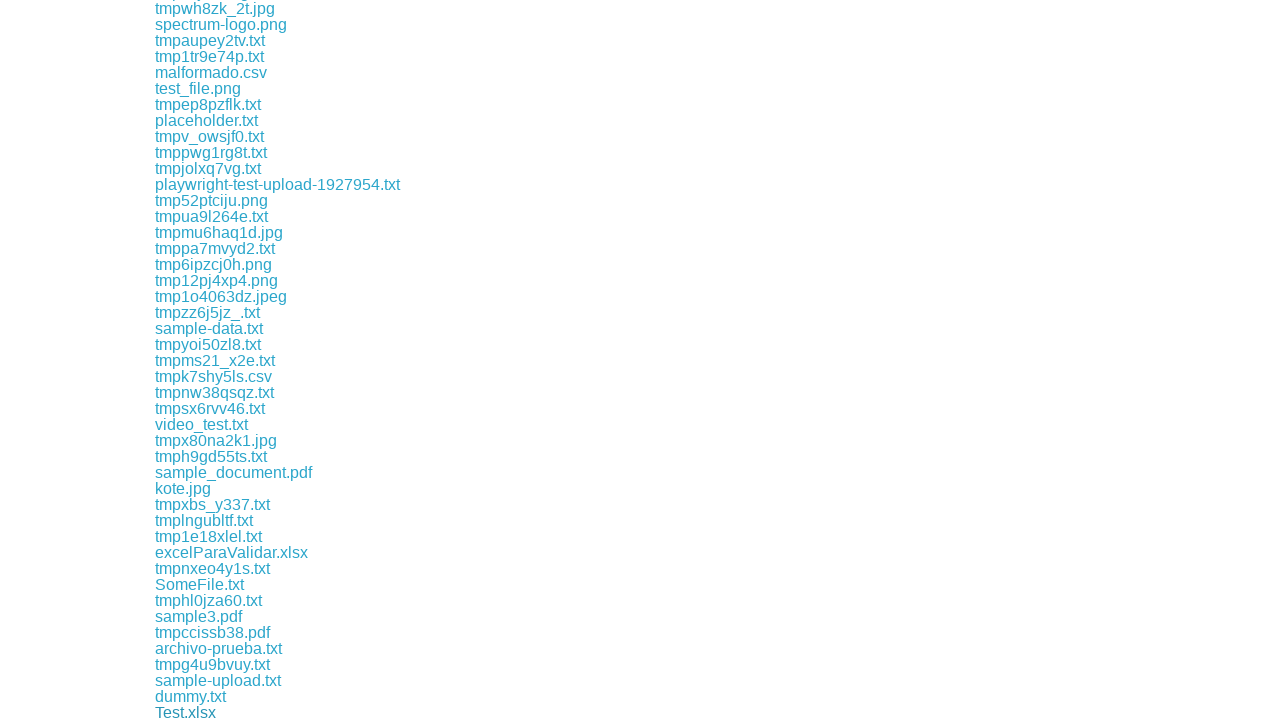